Tests a todo list application by navigating to the todo list page, adding 100 todo items, and then deleting all odd-numbered todos (1, 3, 5, etc.) while handling confirmation dialogs.

Starting URL: https://material.playwrightvn.com/

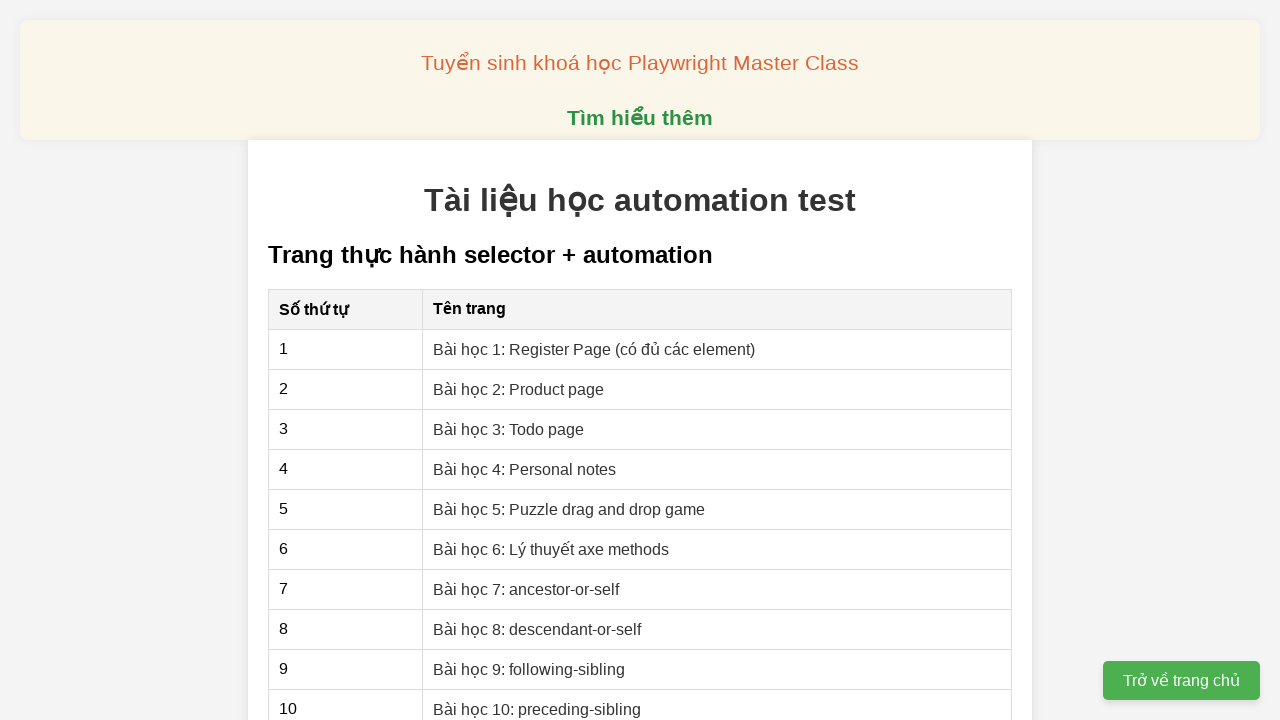

Set up dialog handler to auto-accept confirmation dialogs
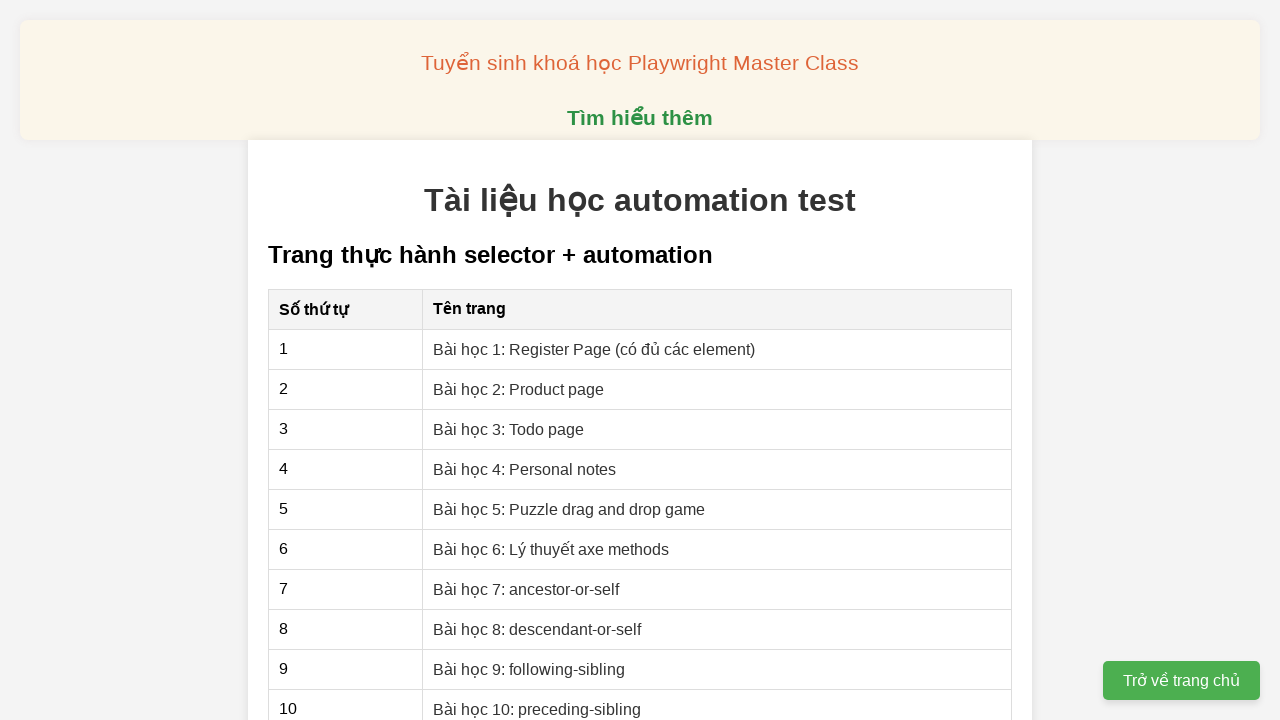

Clicked on the todo list page link at (509, 429) on a[href="03-xpath-todo-list.html"]
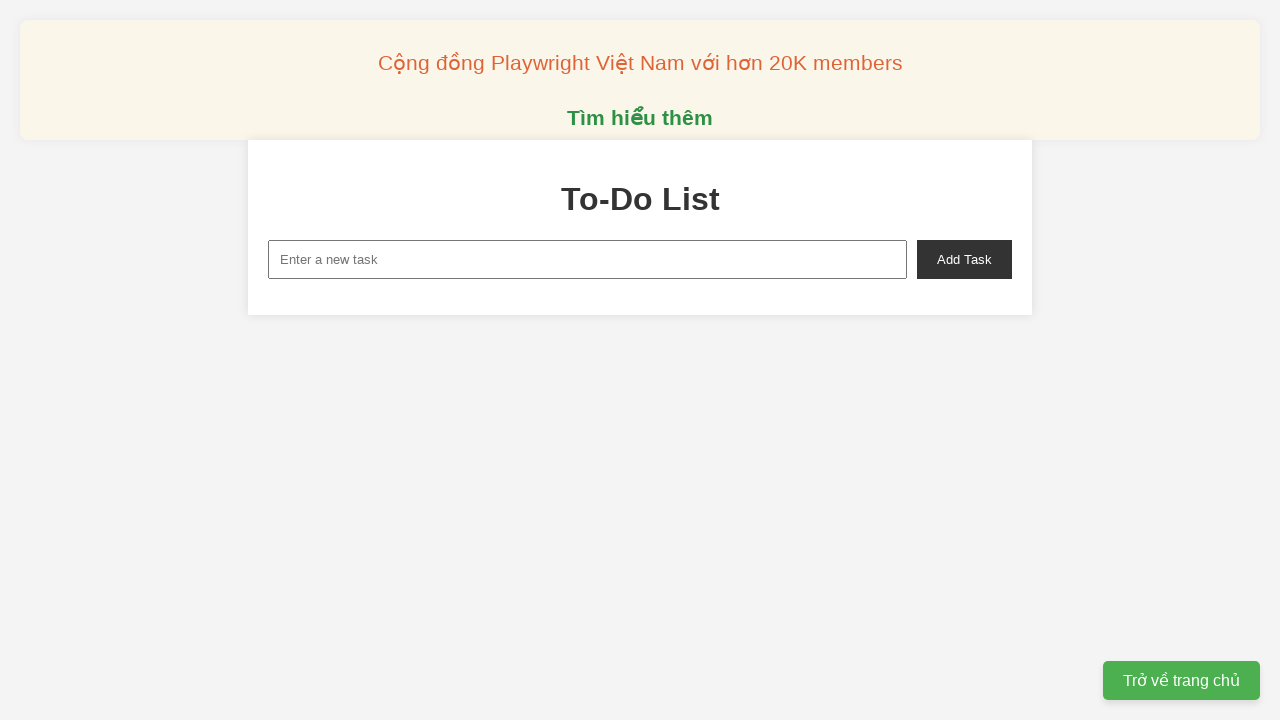

Todo list page loaded and input field is ready
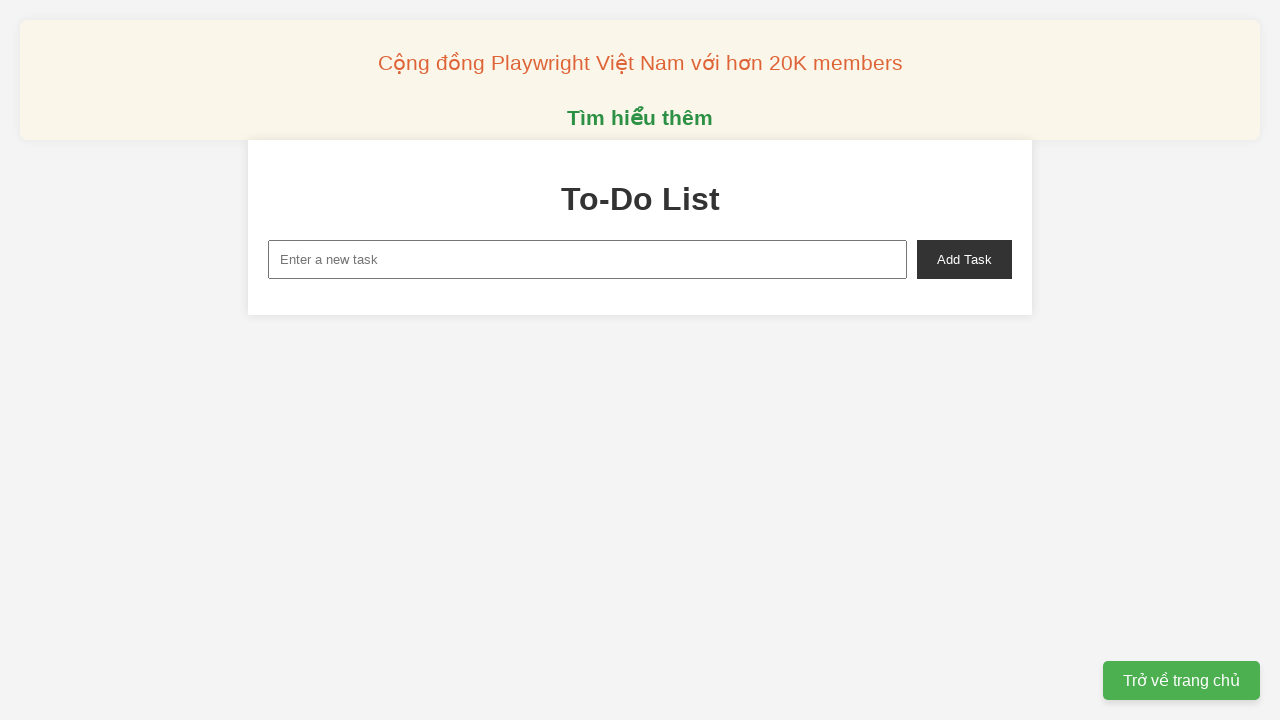

Filled input field with 'todo 0' on input#new-task
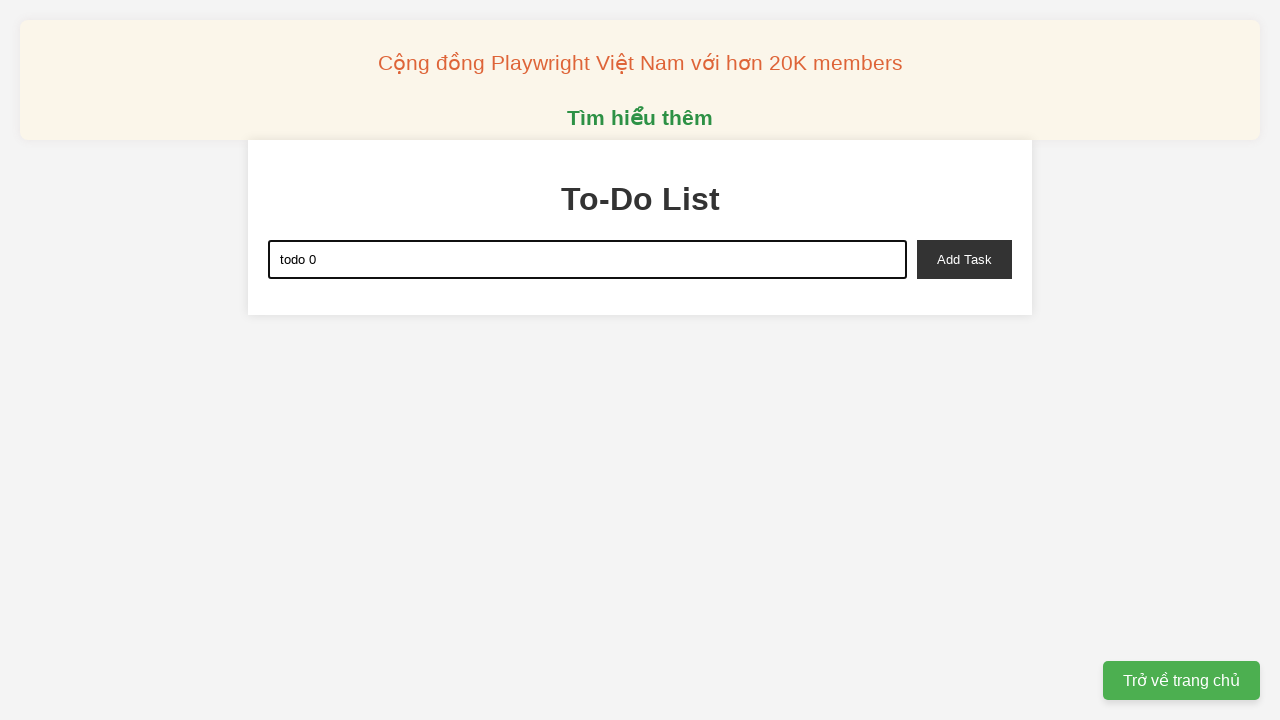

Clicked add task button to add 'todo 0' at (964, 259) on button#add-task
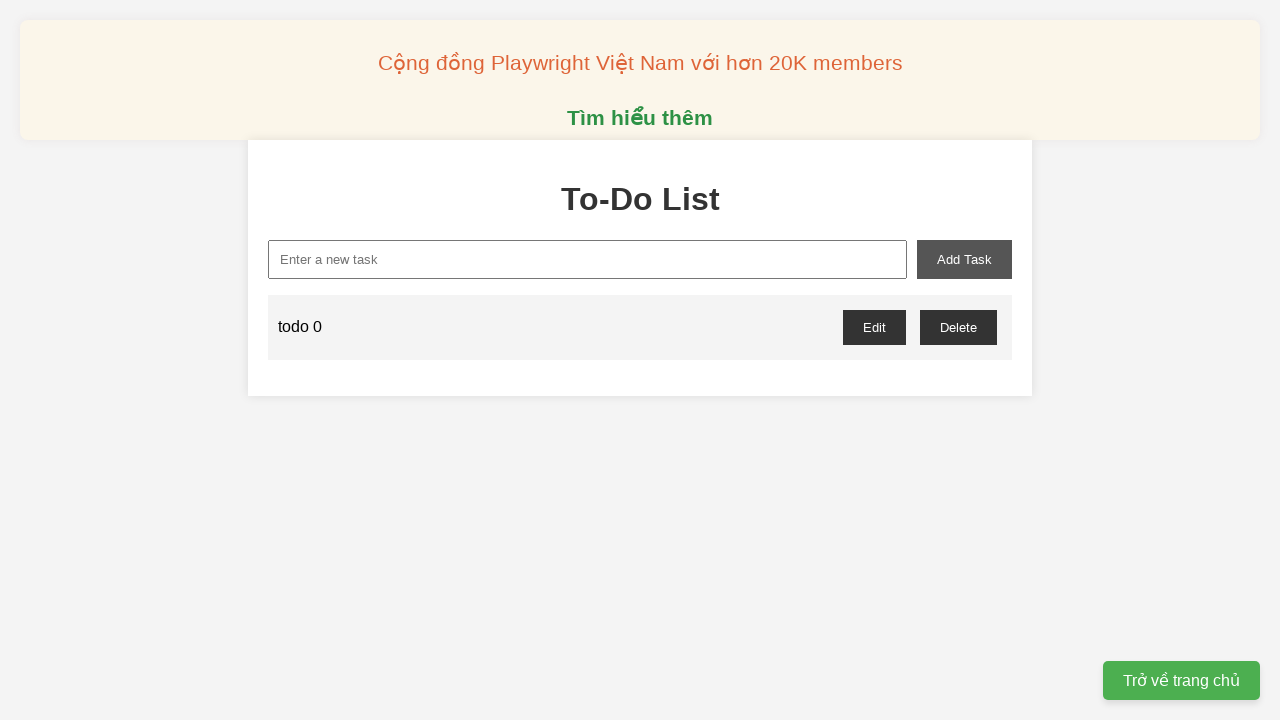

Filled input field with 'todo 1' on input#new-task
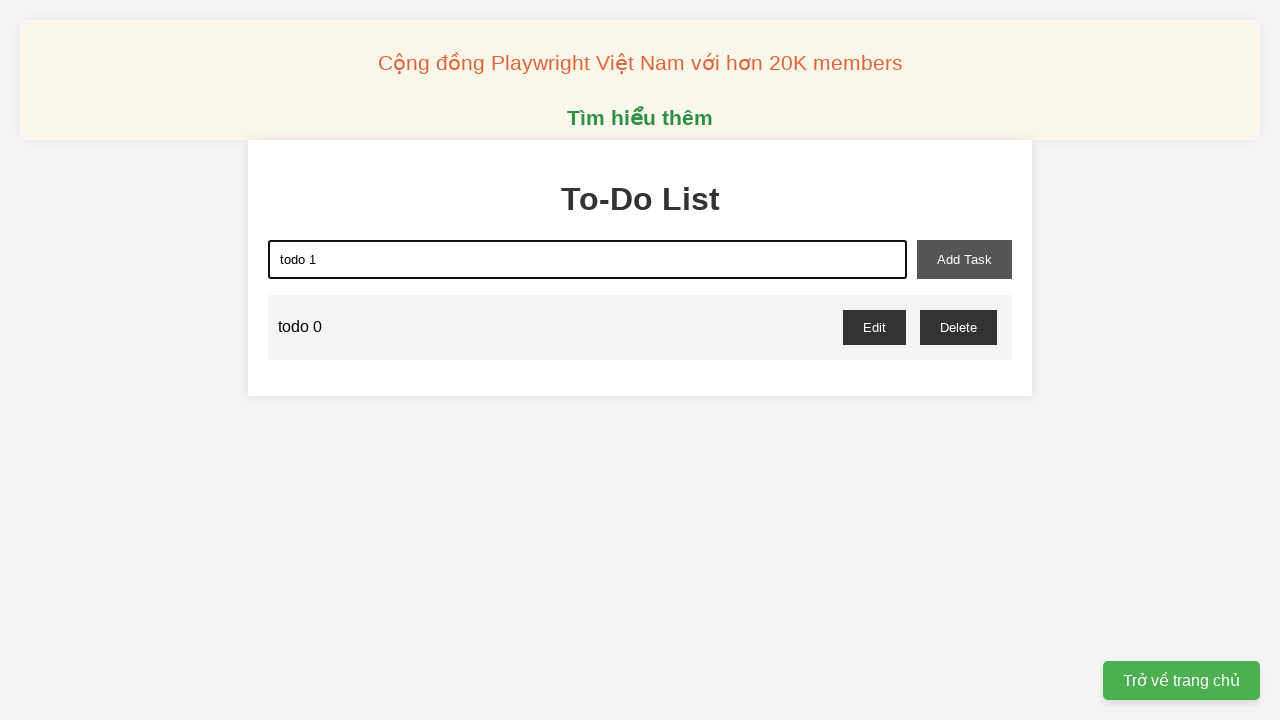

Clicked add task button to add 'todo 1' at (964, 259) on button#add-task
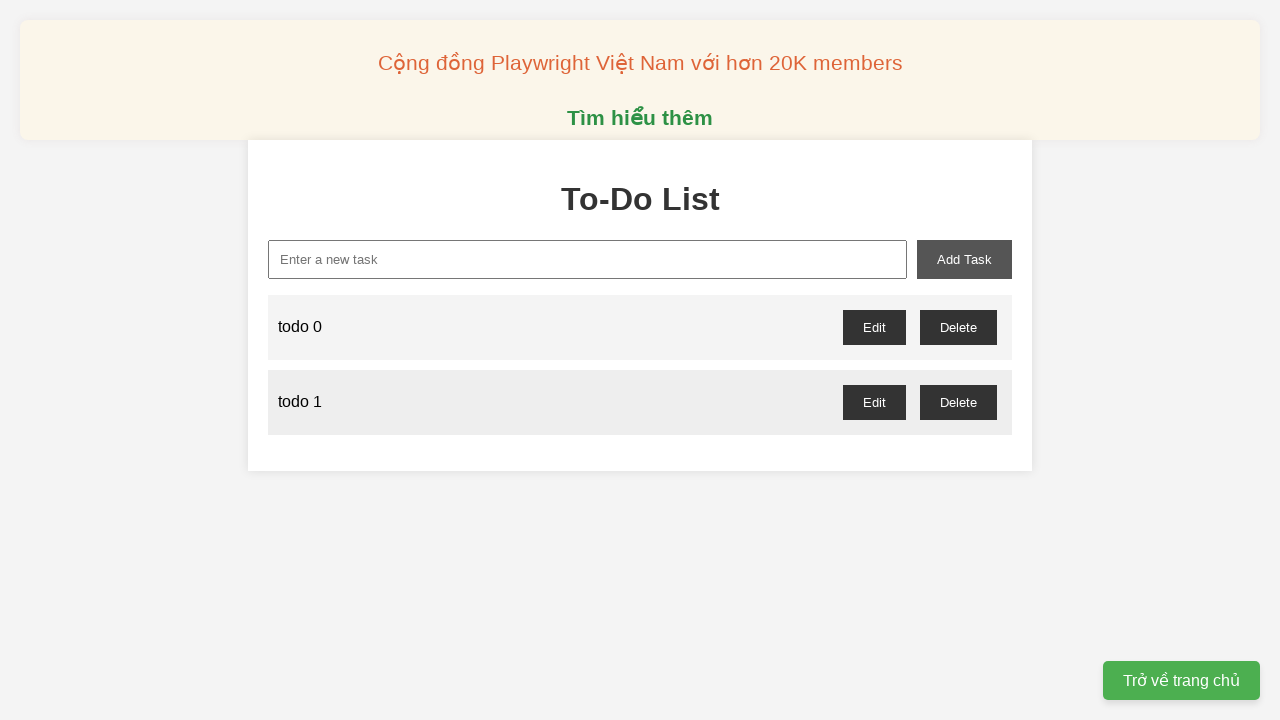

Filled input field with 'todo 2' on input#new-task
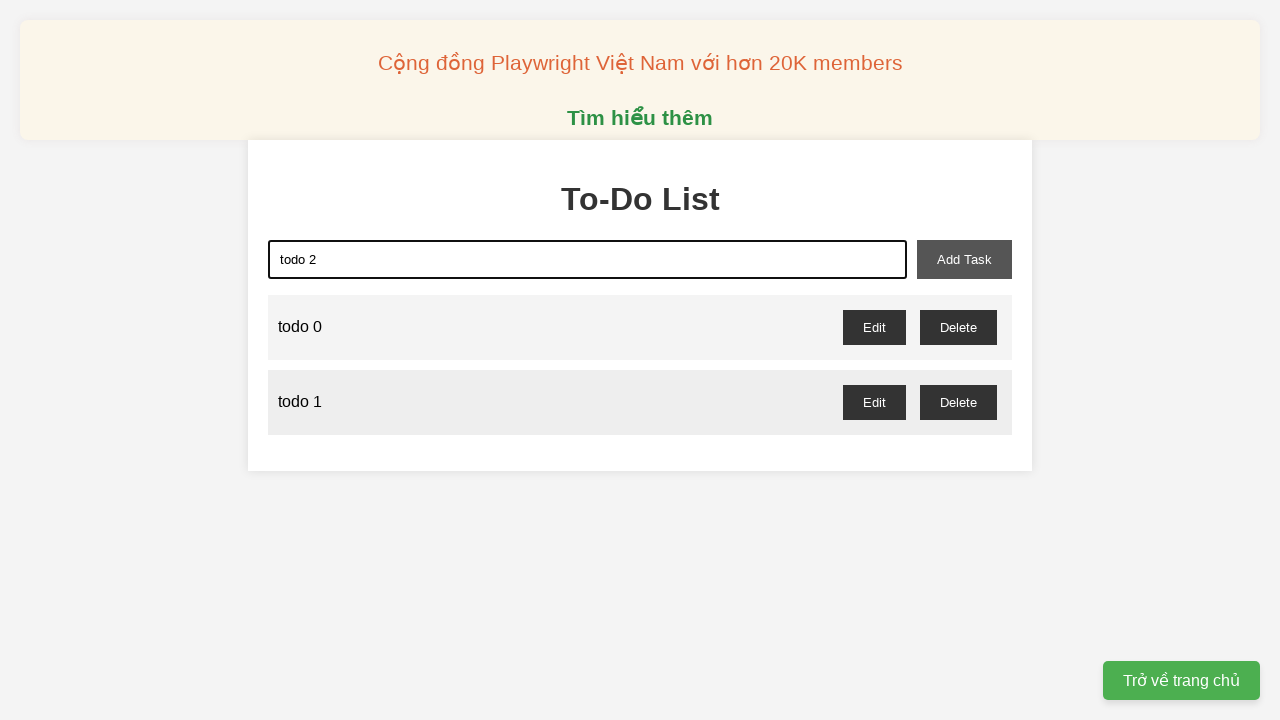

Clicked add task button to add 'todo 2' at (964, 259) on button#add-task
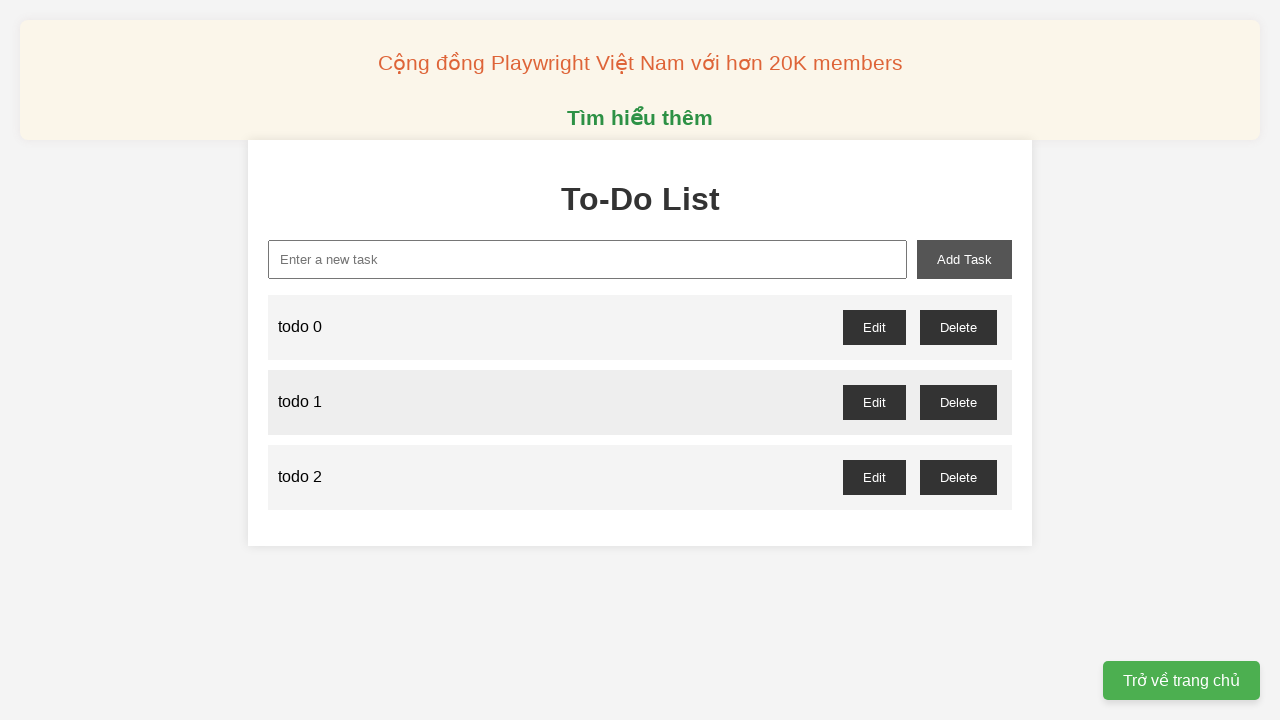

Filled input field with 'todo 3' on input#new-task
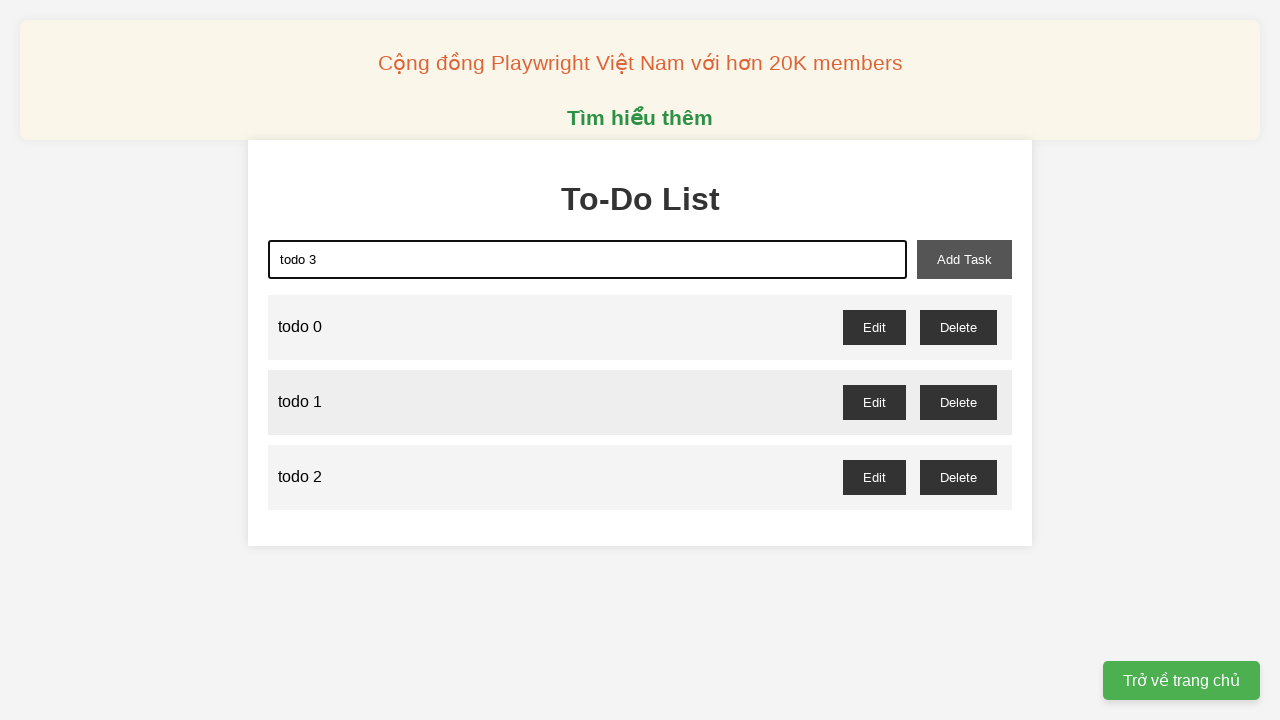

Clicked add task button to add 'todo 3' at (964, 259) on button#add-task
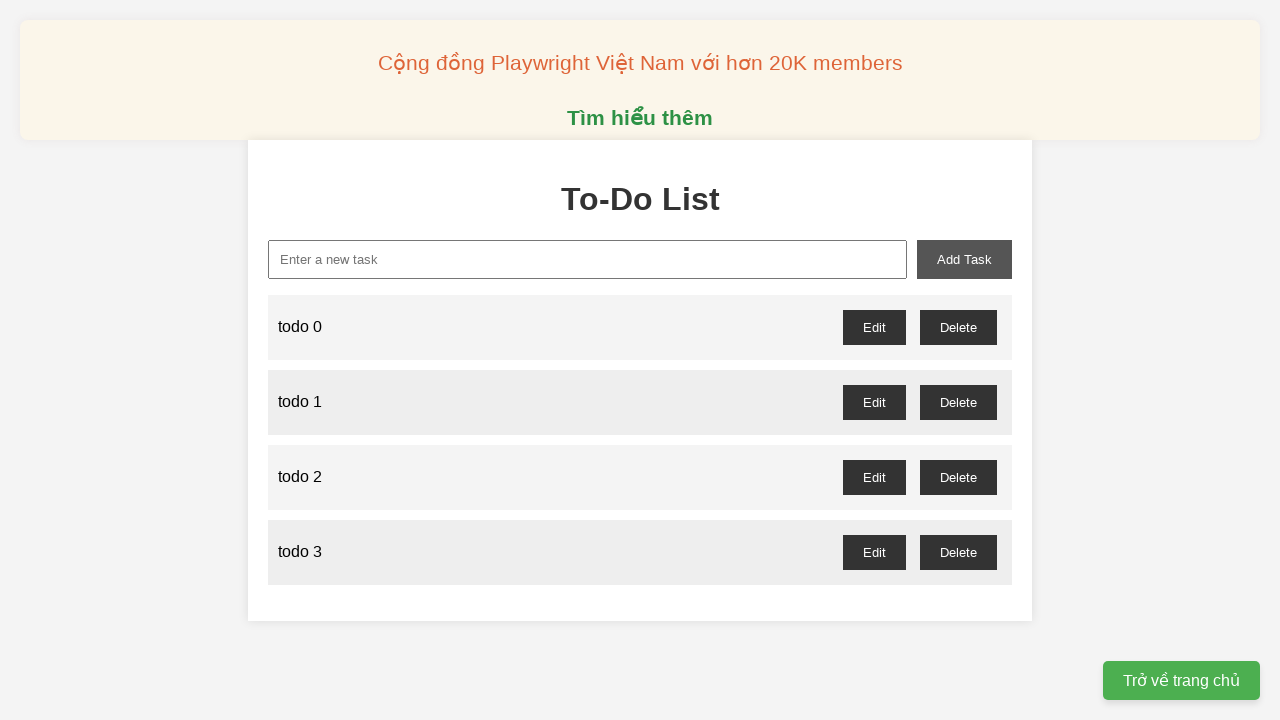

Filled input field with 'todo 4' on input#new-task
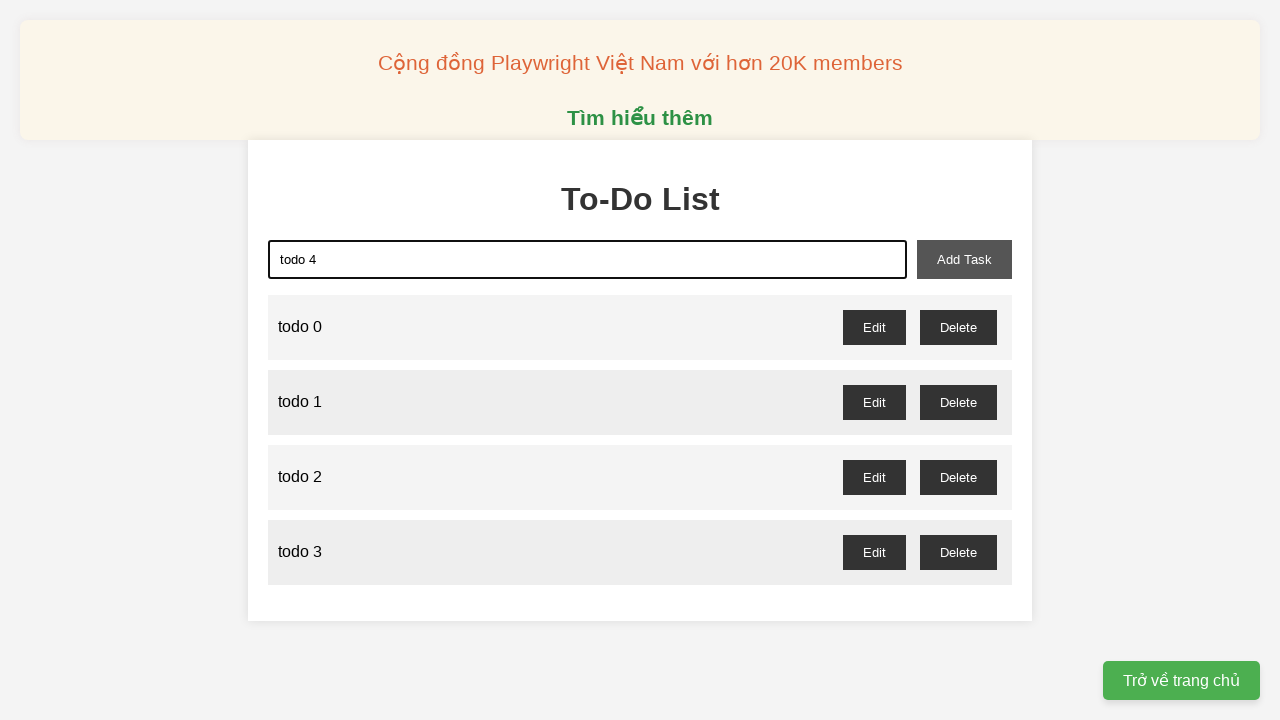

Clicked add task button to add 'todo 4' at (964, 259) on button#add-task
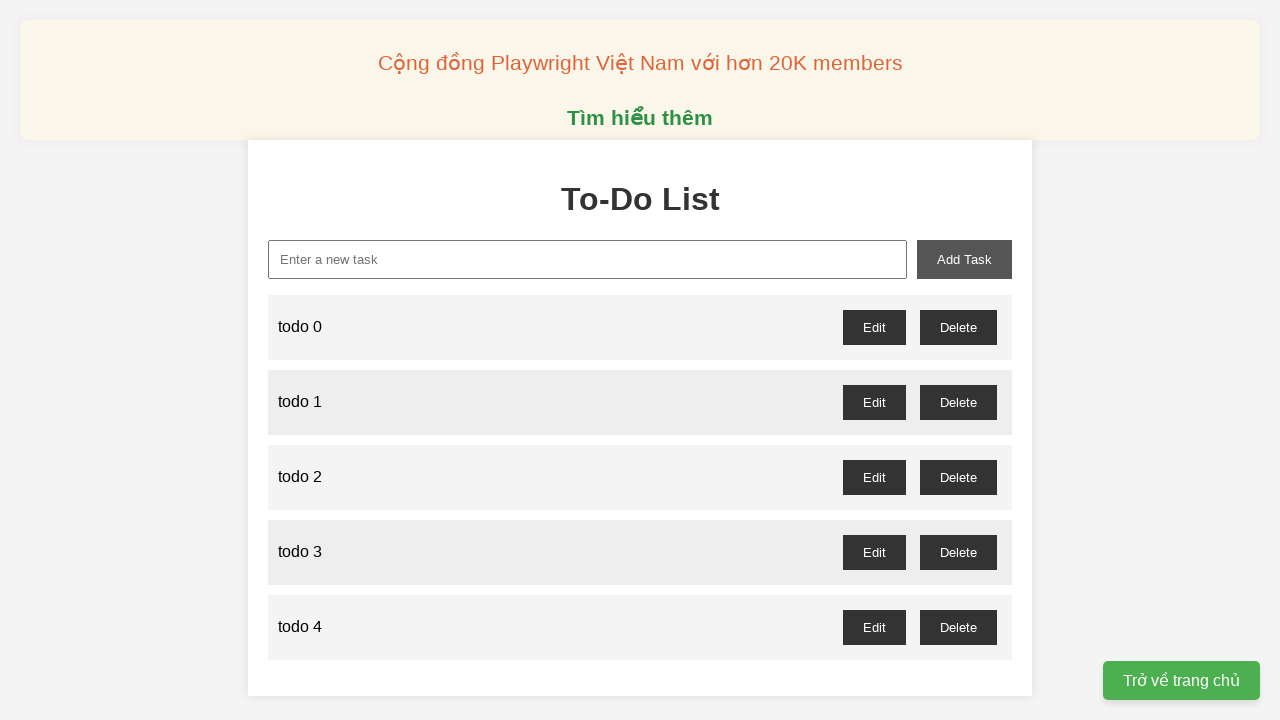

Filled input field with 'todo 5' on input#new-task
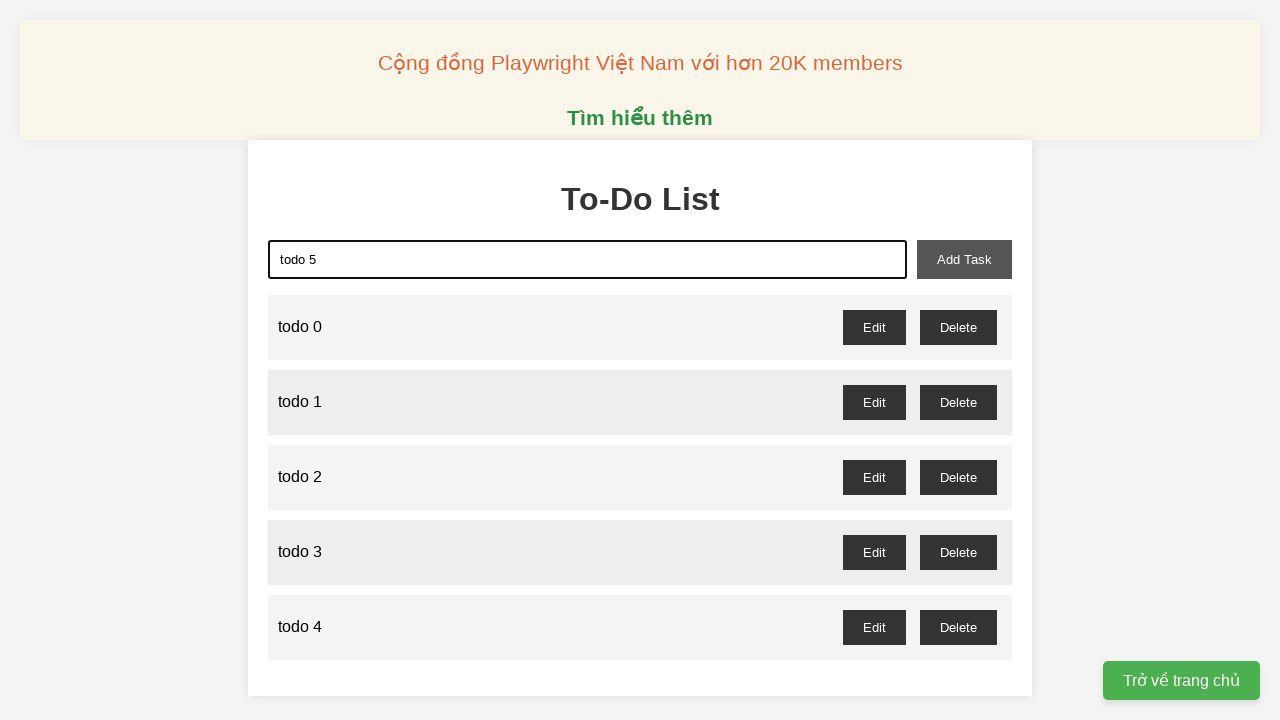

Clicked add task button to add 'todo 5' at (964, 259) on button#add-task
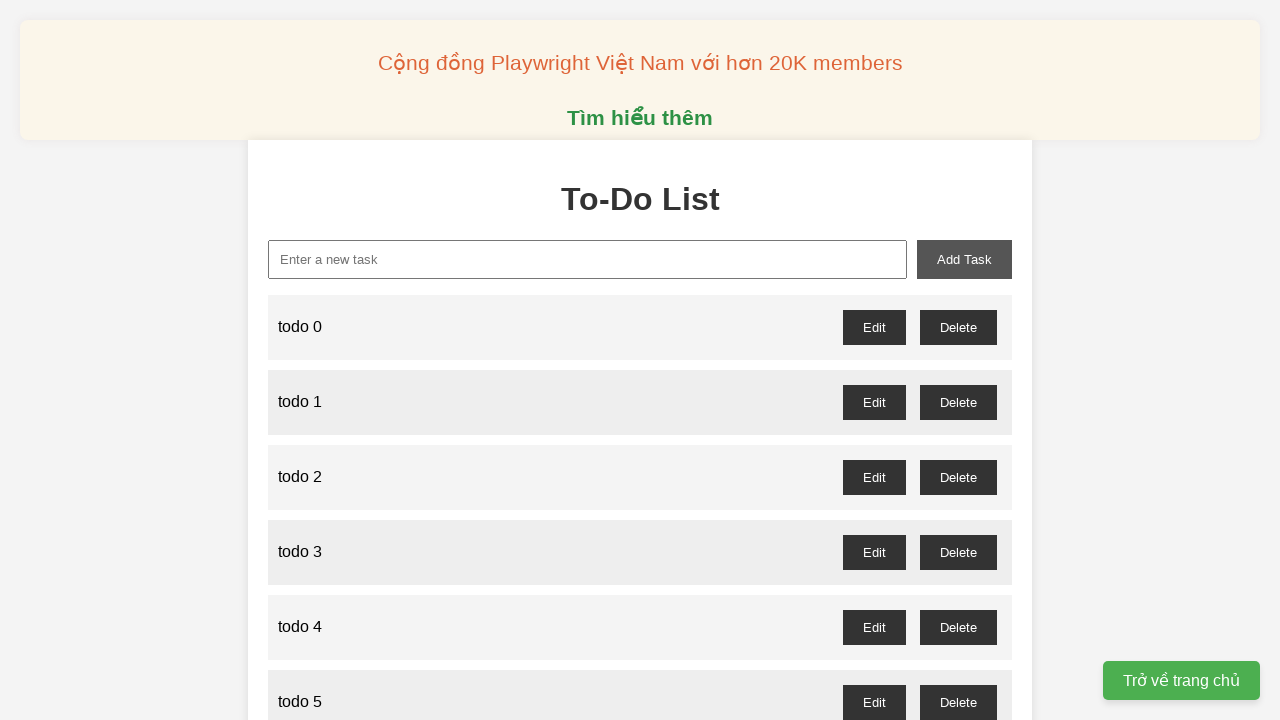

Filled input field with 'todo 6' on input#new-task
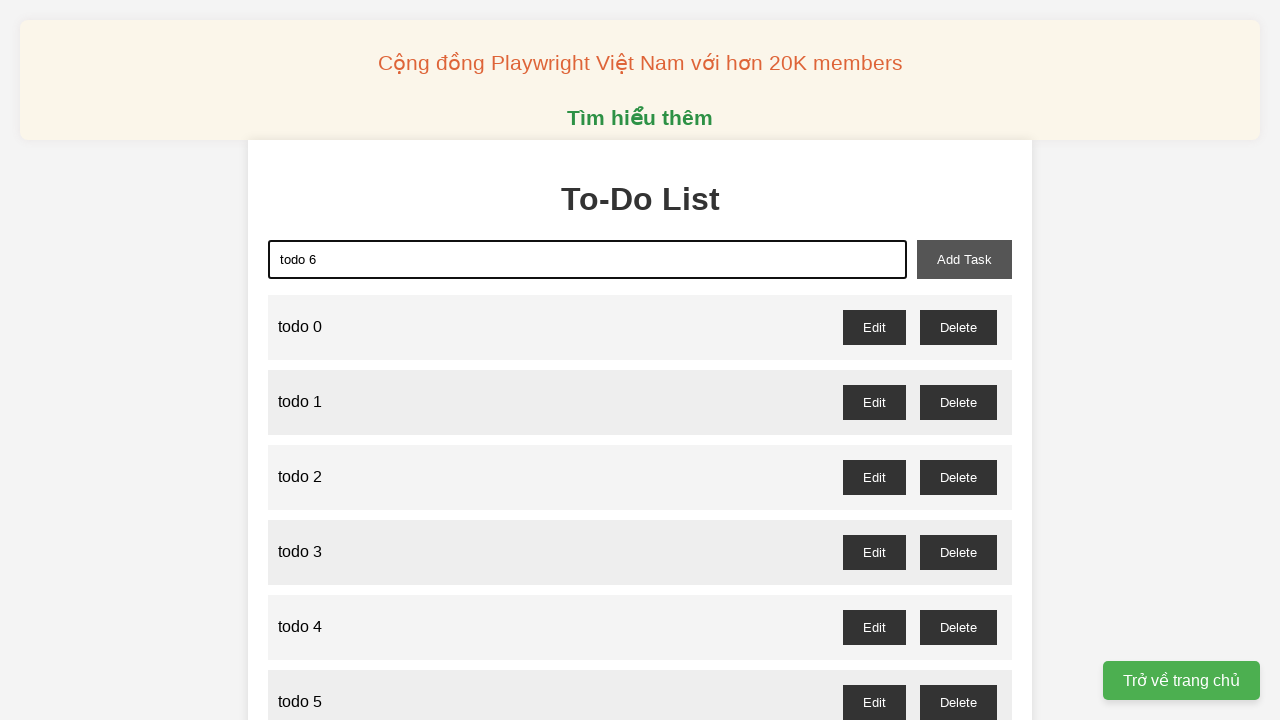

Clicked add task button to add 'todo 6' at (964, 259) on button#add-task
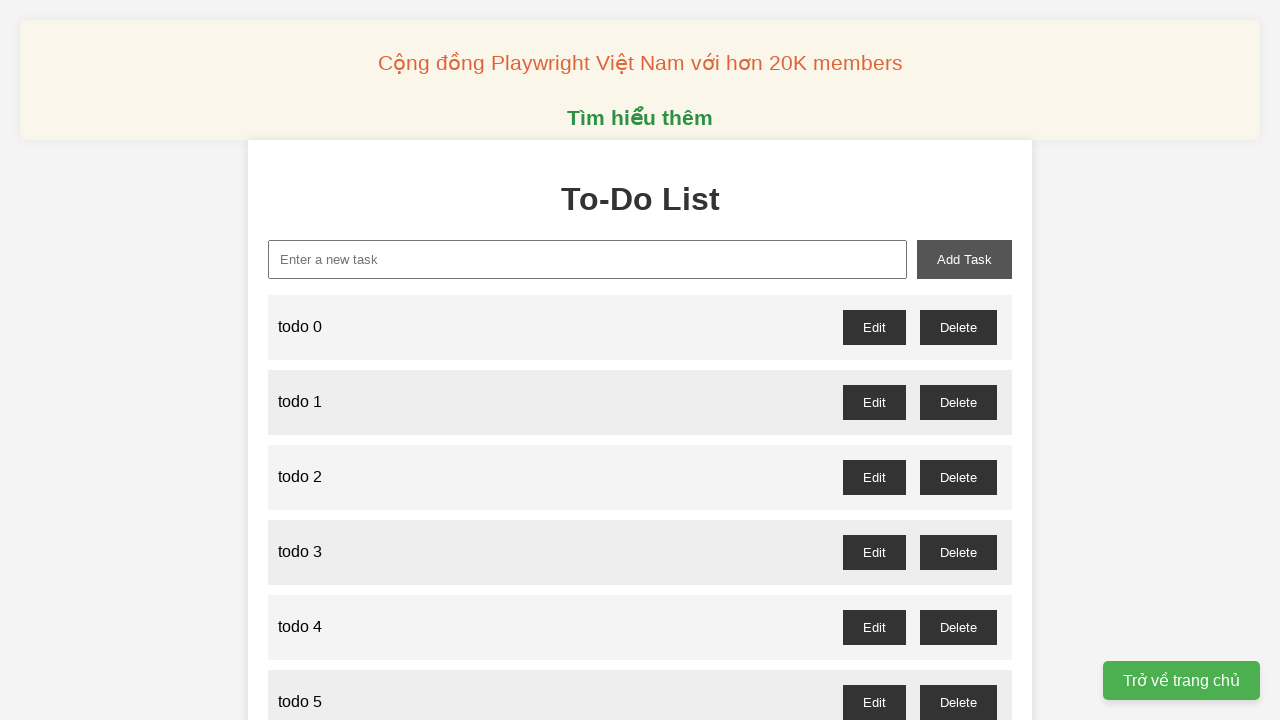

Filled input field with 'todo 7' on input#new-task
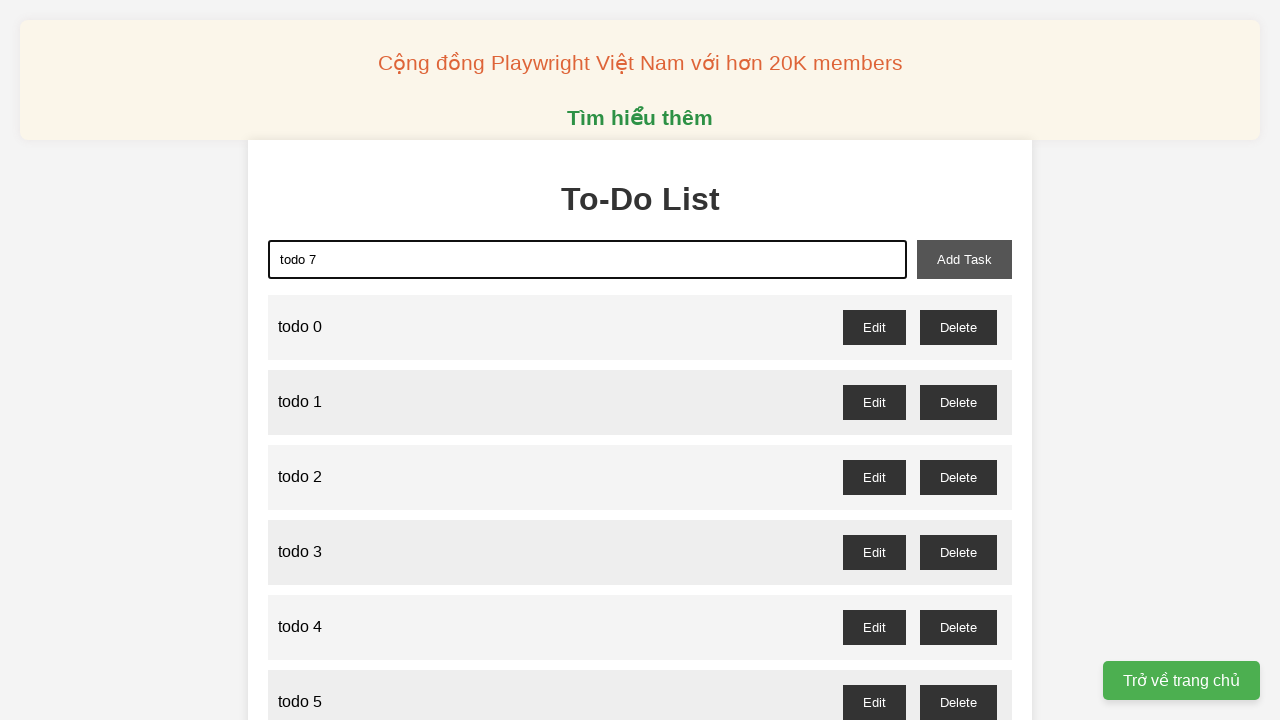

Clicked add task button to add 'todo 7' at (964, 259) on button#add-task
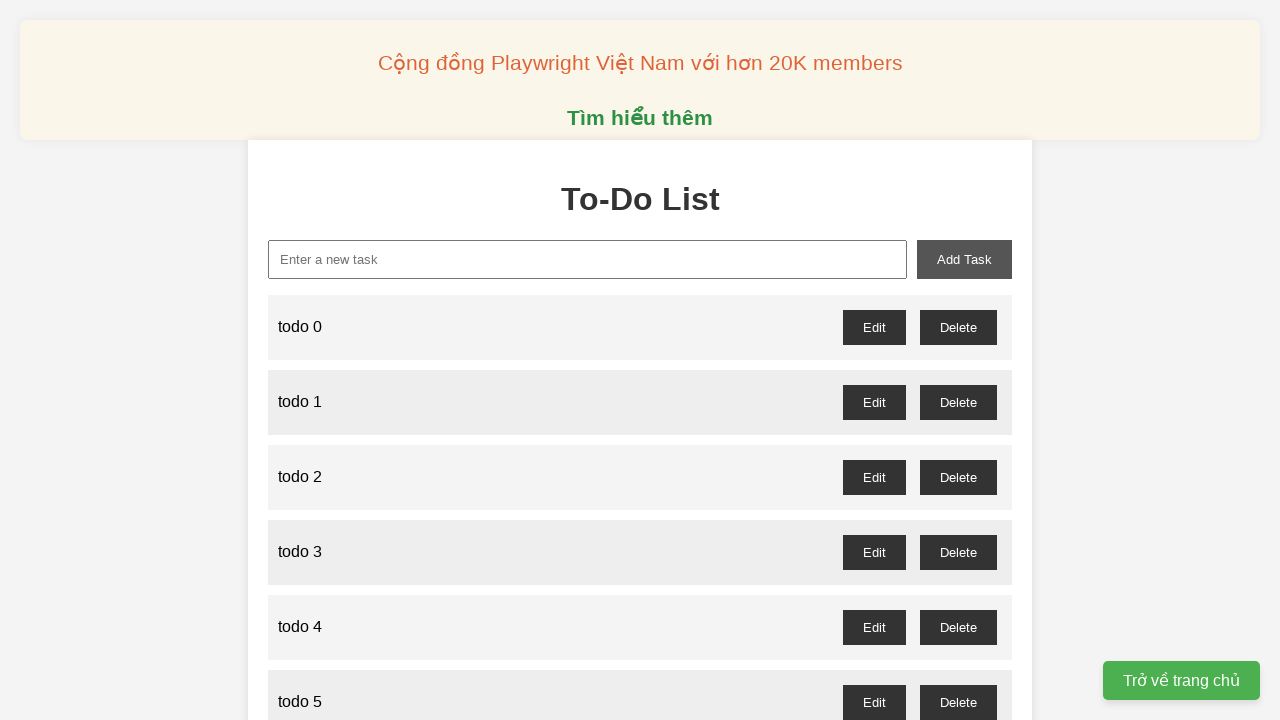

Filled input field with 'todo 8' on input#new-task
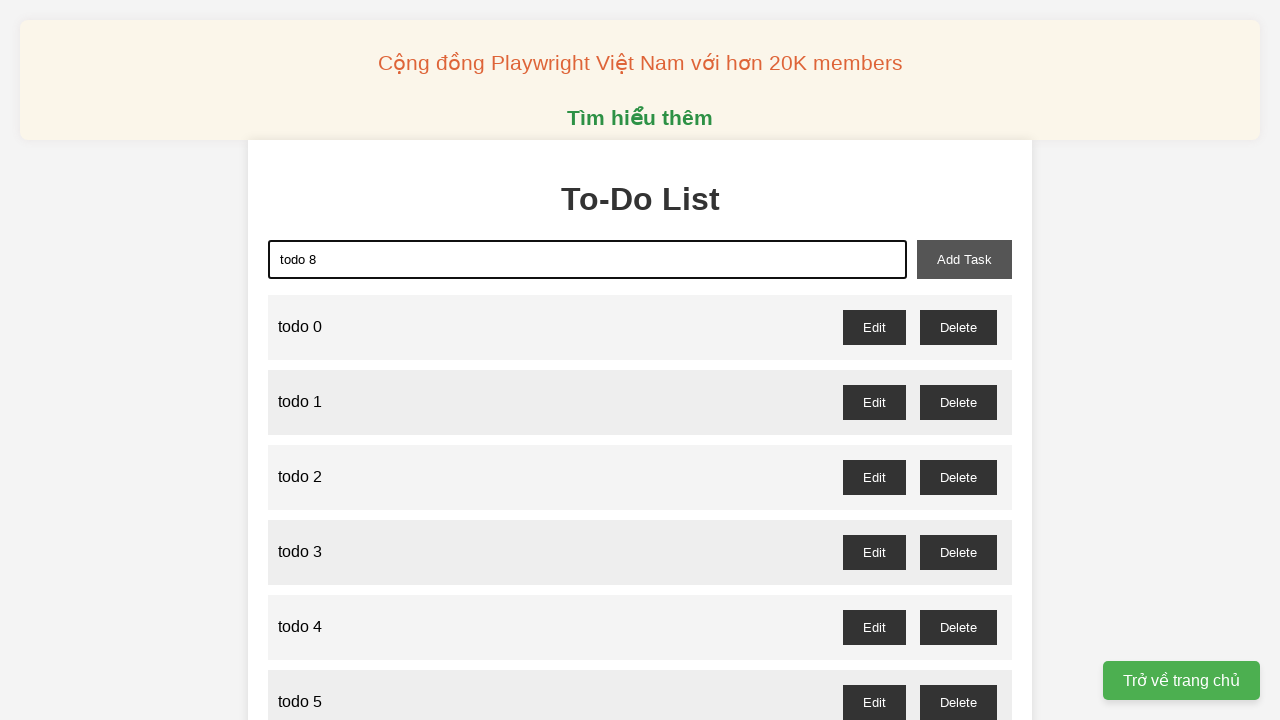

Clicked add task button to add 'todo 8' at (964, 259) on button#add-task
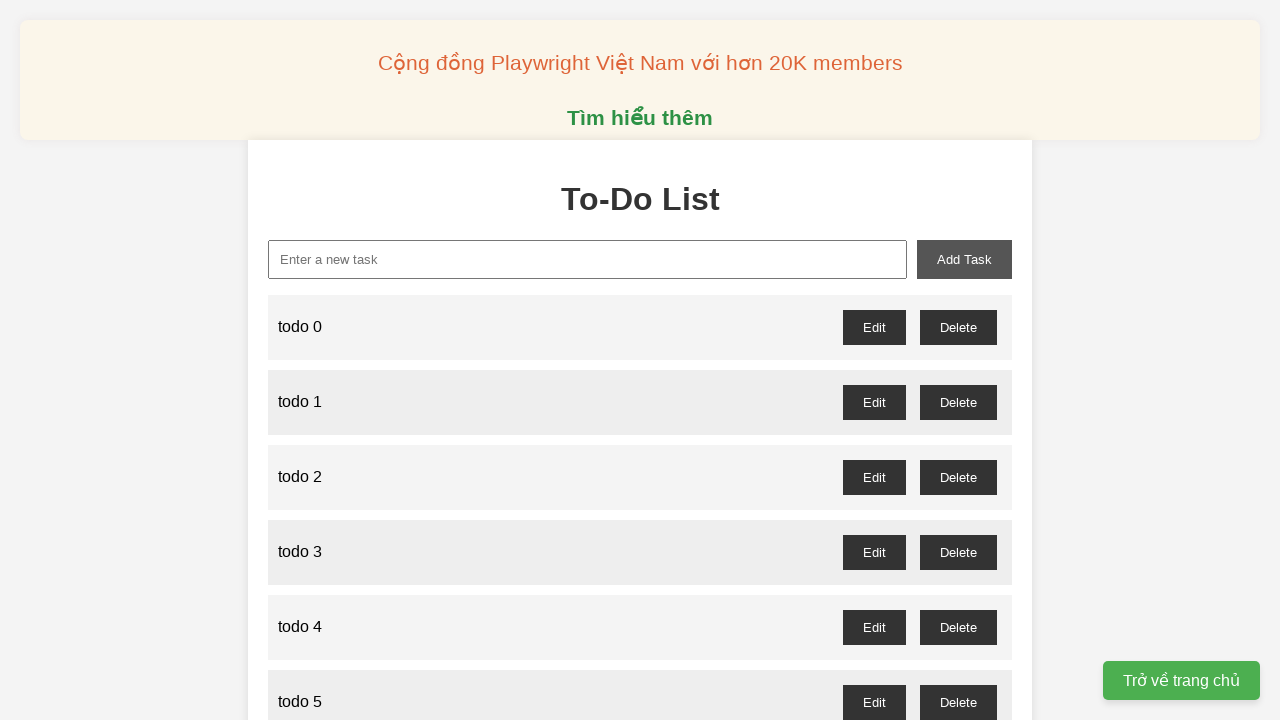

Filled input field with 'todo 9' on input#new-task
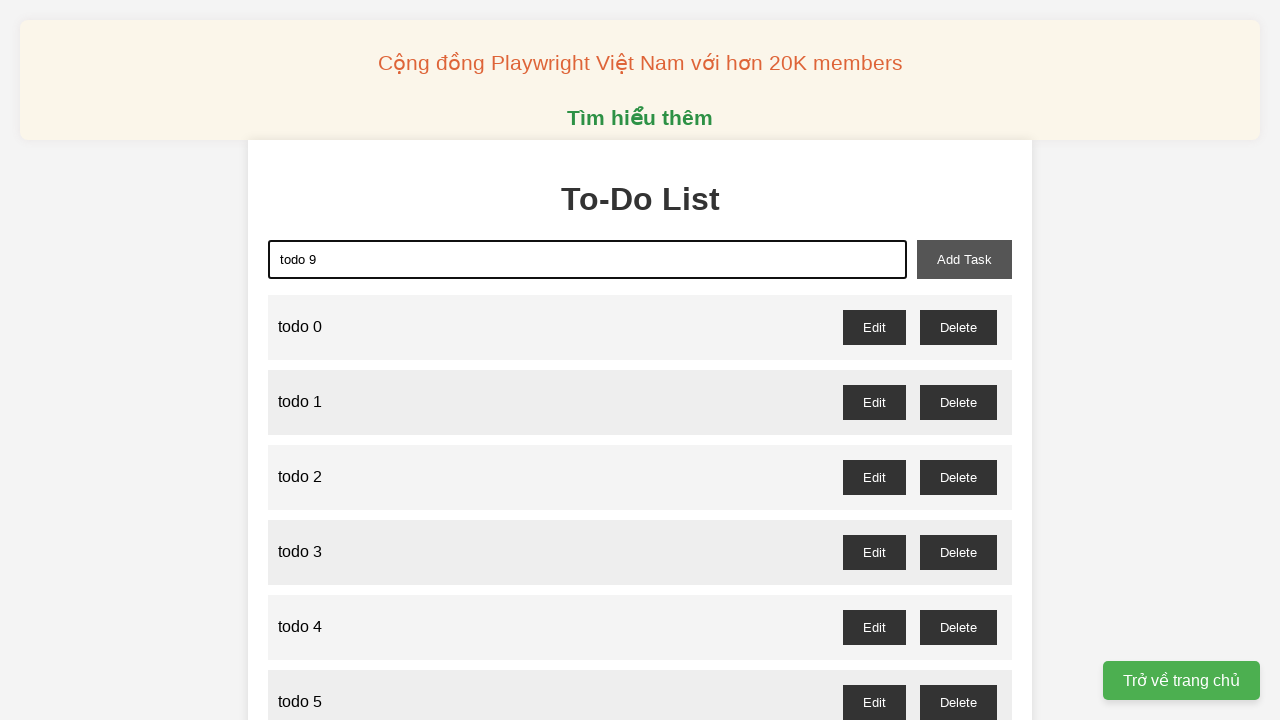

Clicked add task button to add 'todo 9' at (964, 259) on button#add-task
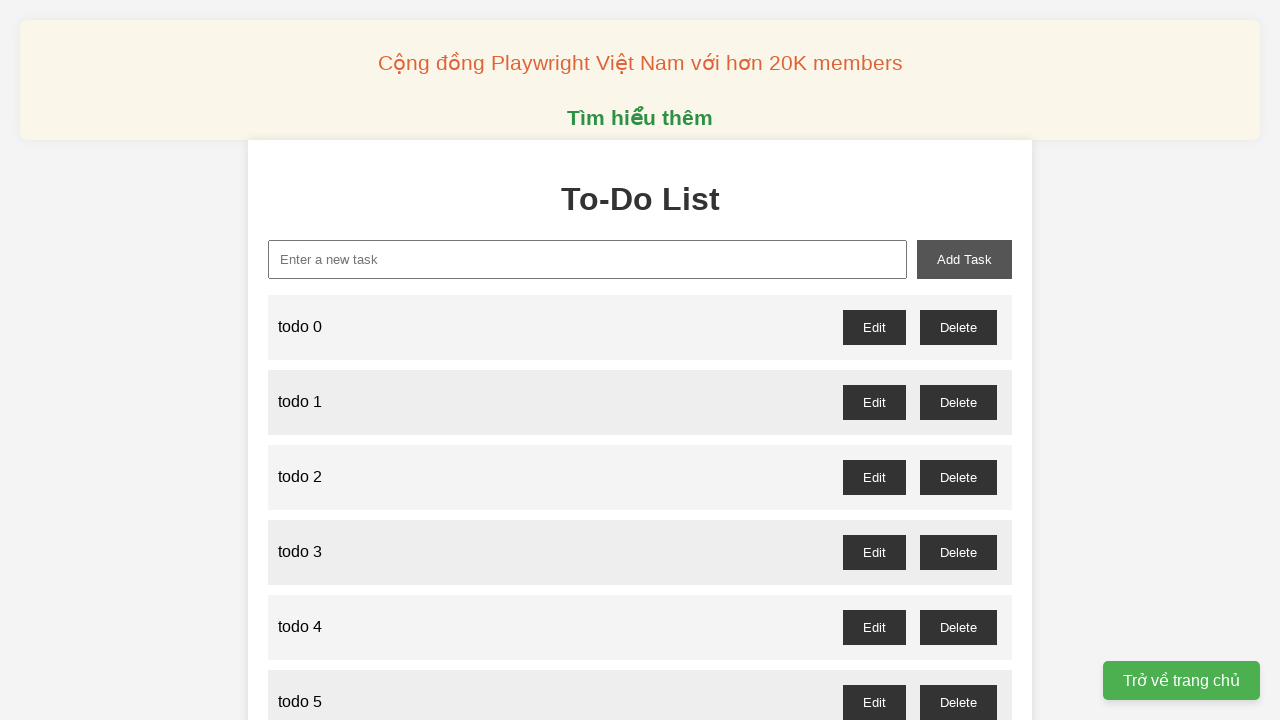

Filled input field with 'todo 10' on input#new-task
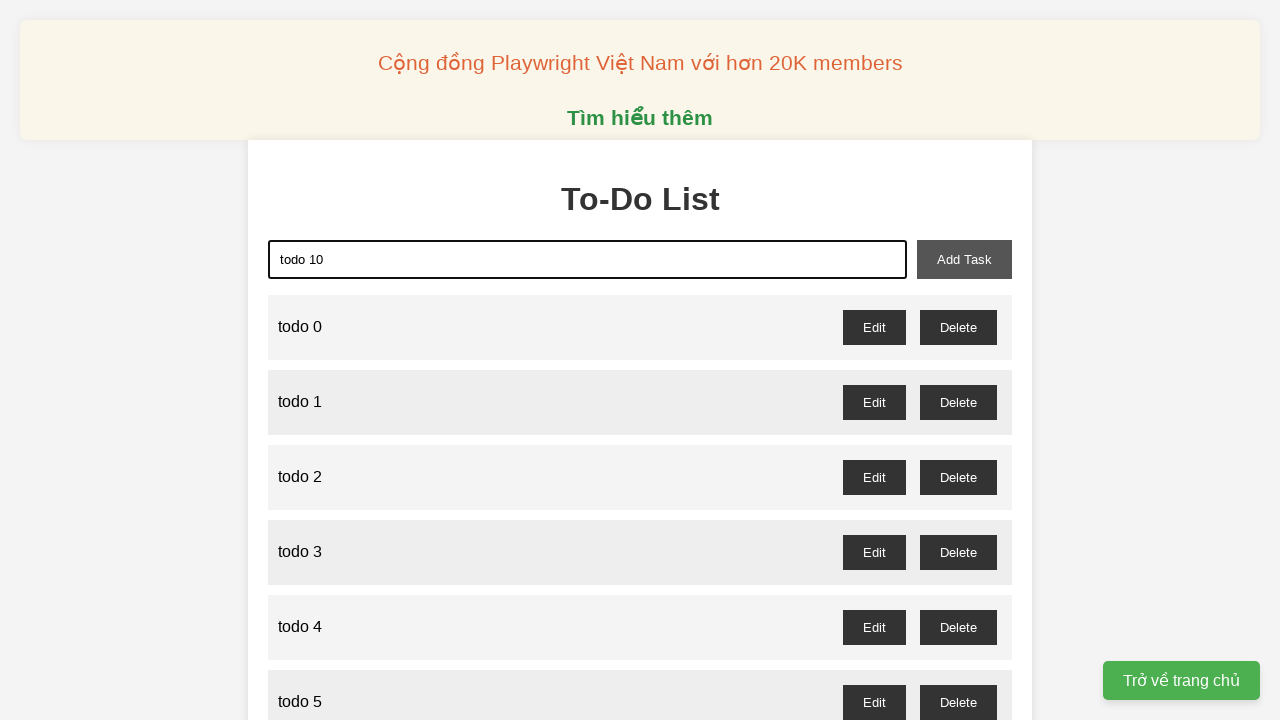

Clicked add task button to add 'todo 10' at (964, 259) on button#add-task
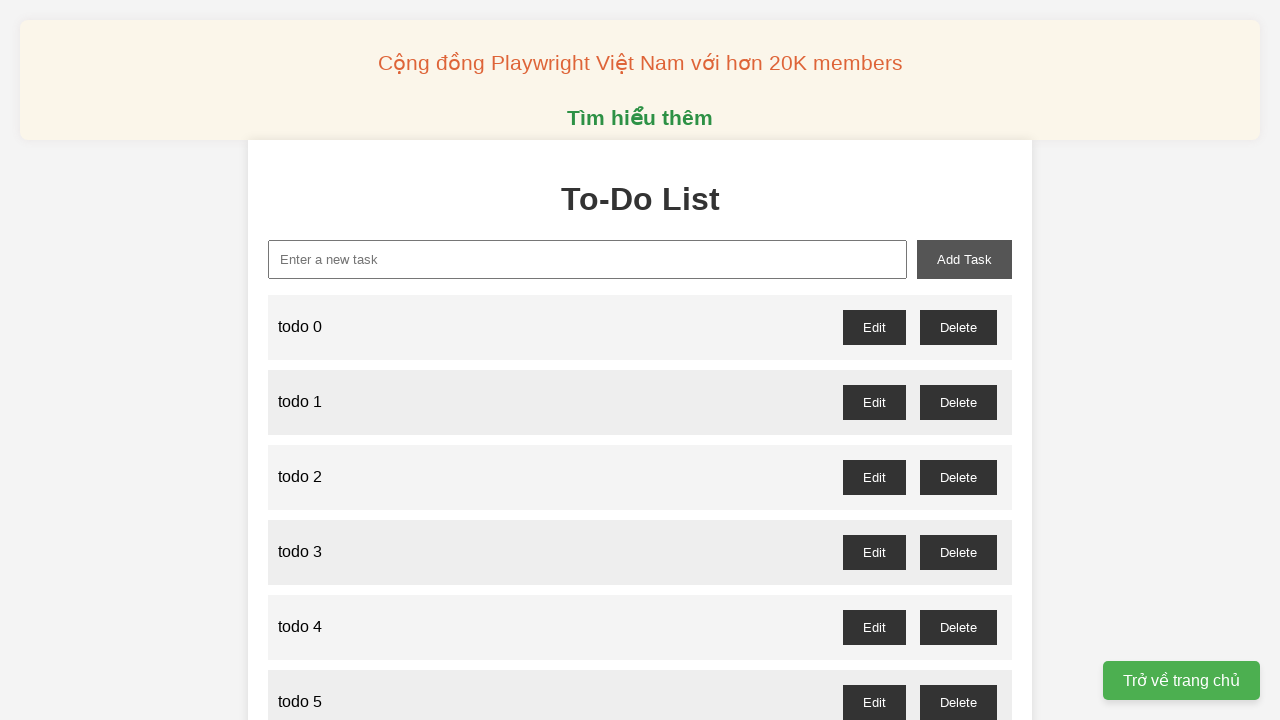

Filled input field with 'todo 11' on input#new-task
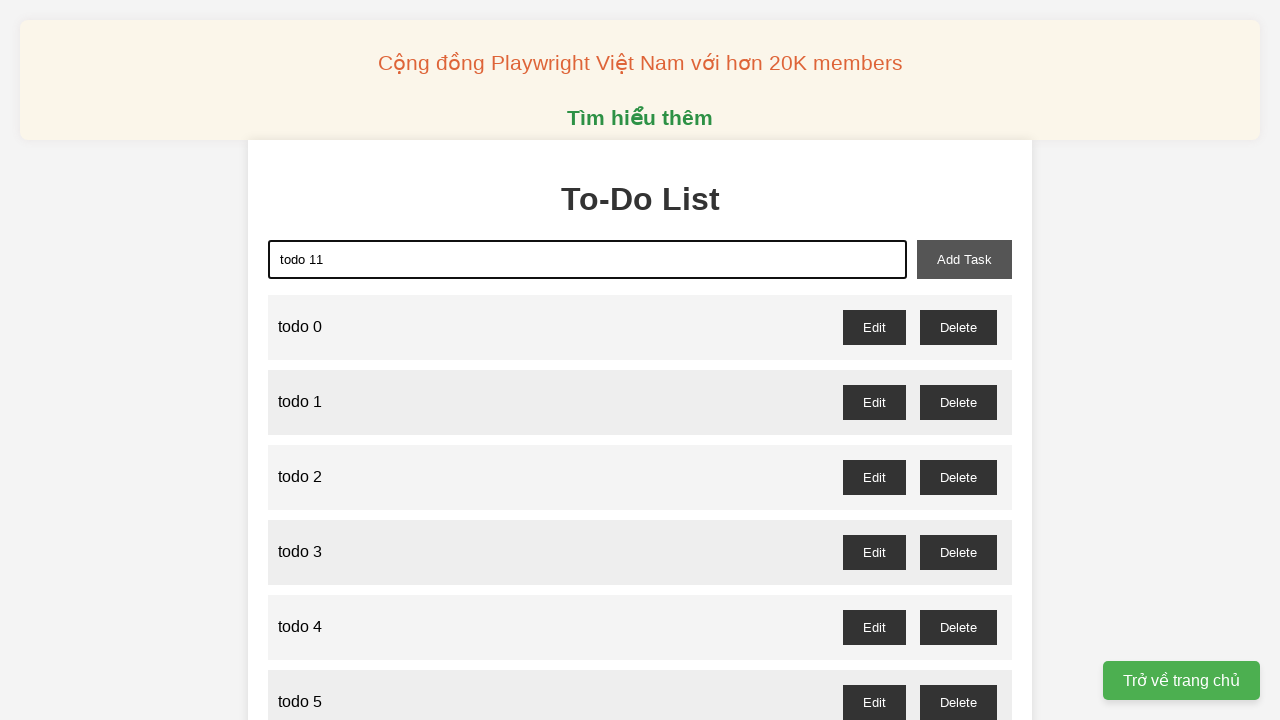

Clicked add task button to add 'todo 11' at (964, 259) on button#add-task
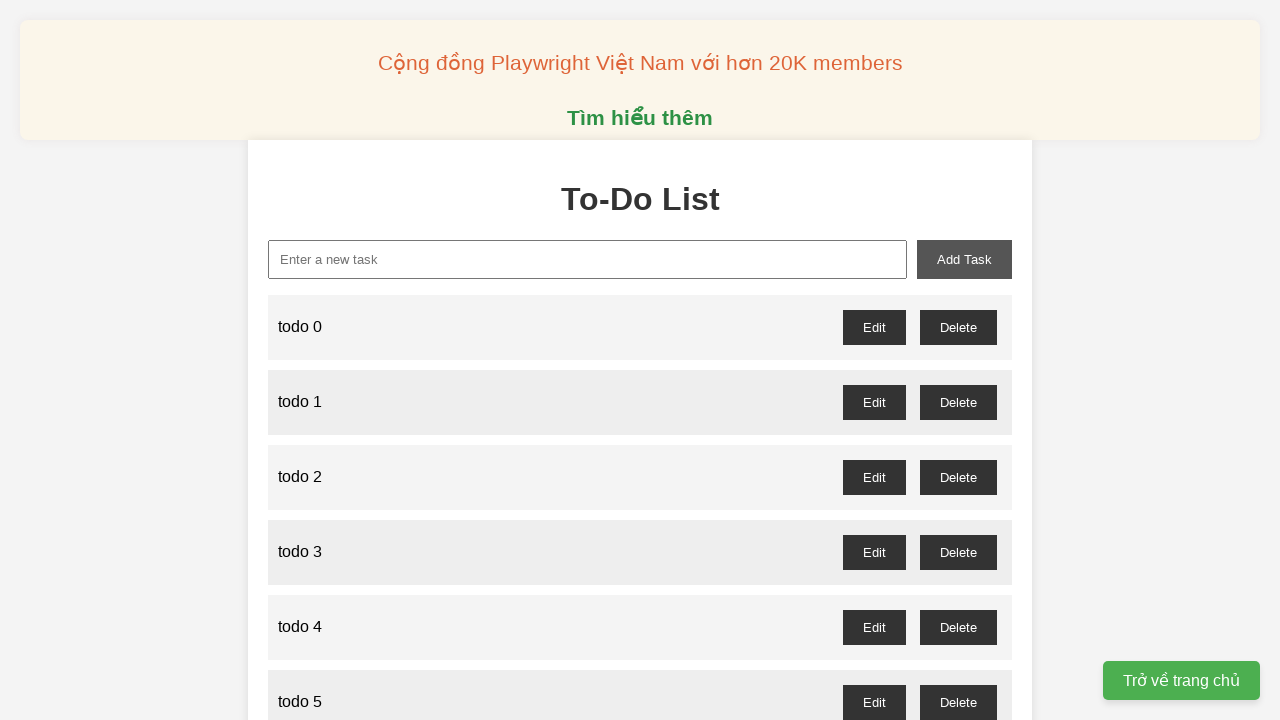

Filled input field with 'todo 12' on input#new-task
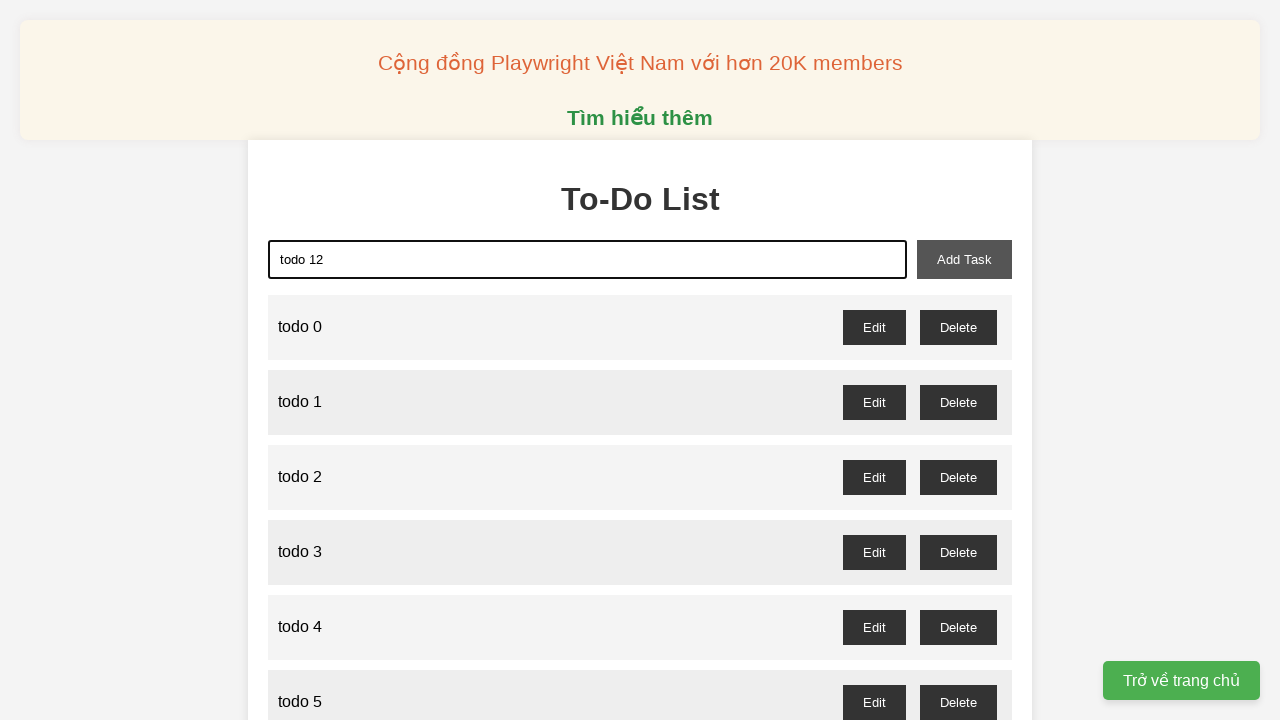

Clicked add task button to add 'todo 12' at (964, 259) on button#add-task
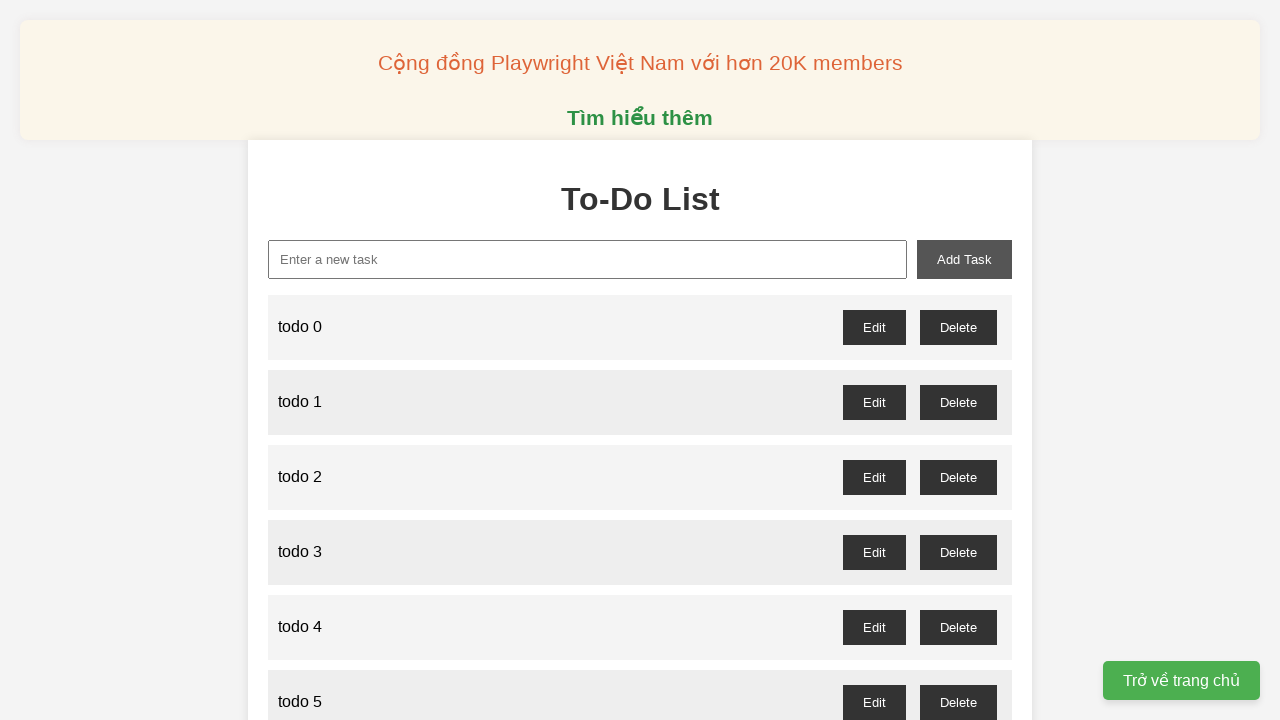

Filled input field with 'todo 13' on input#new-task
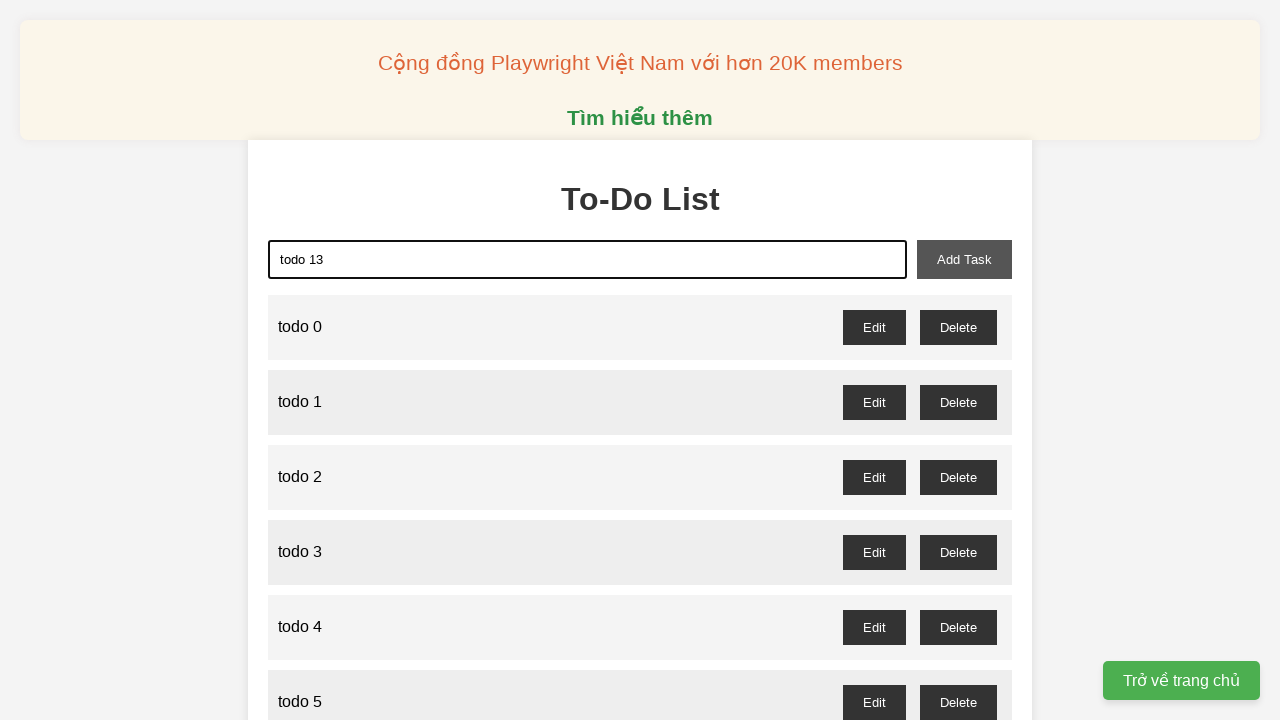

Clicked add task button to add 'todo 13' at (964, 259) on button#add-task
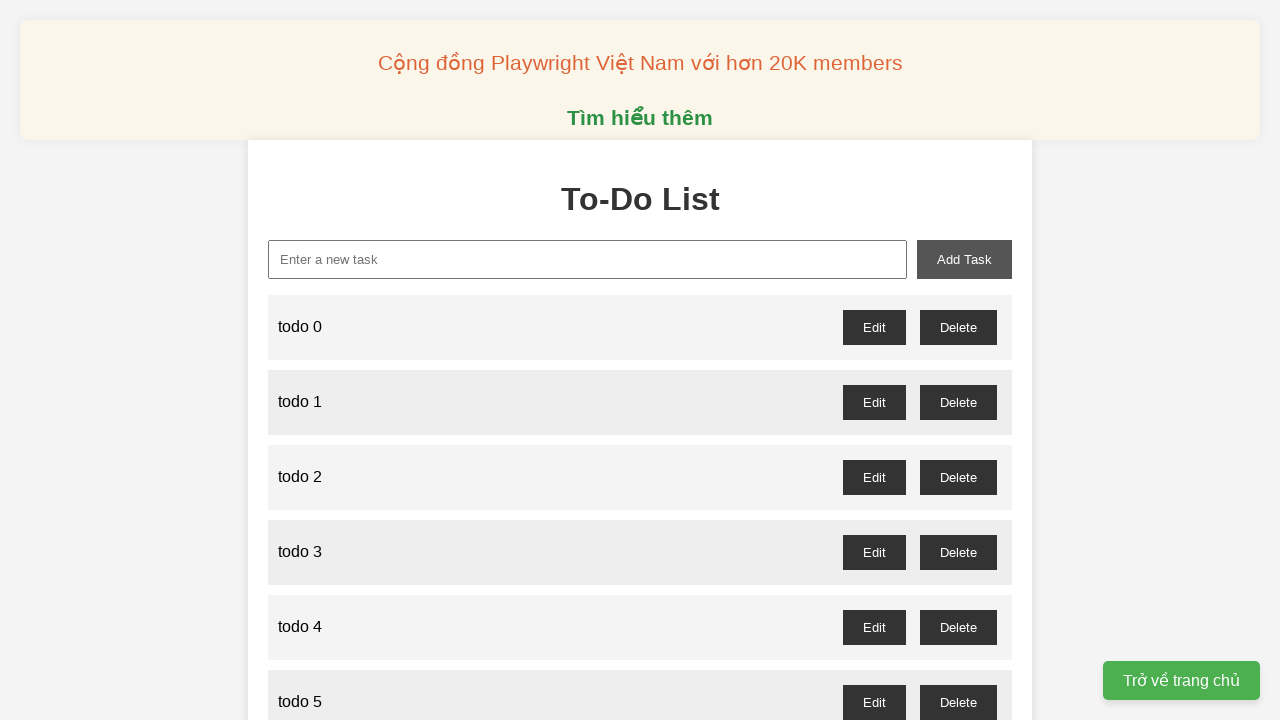

Filled input field with 'todo 14' on input#new-task
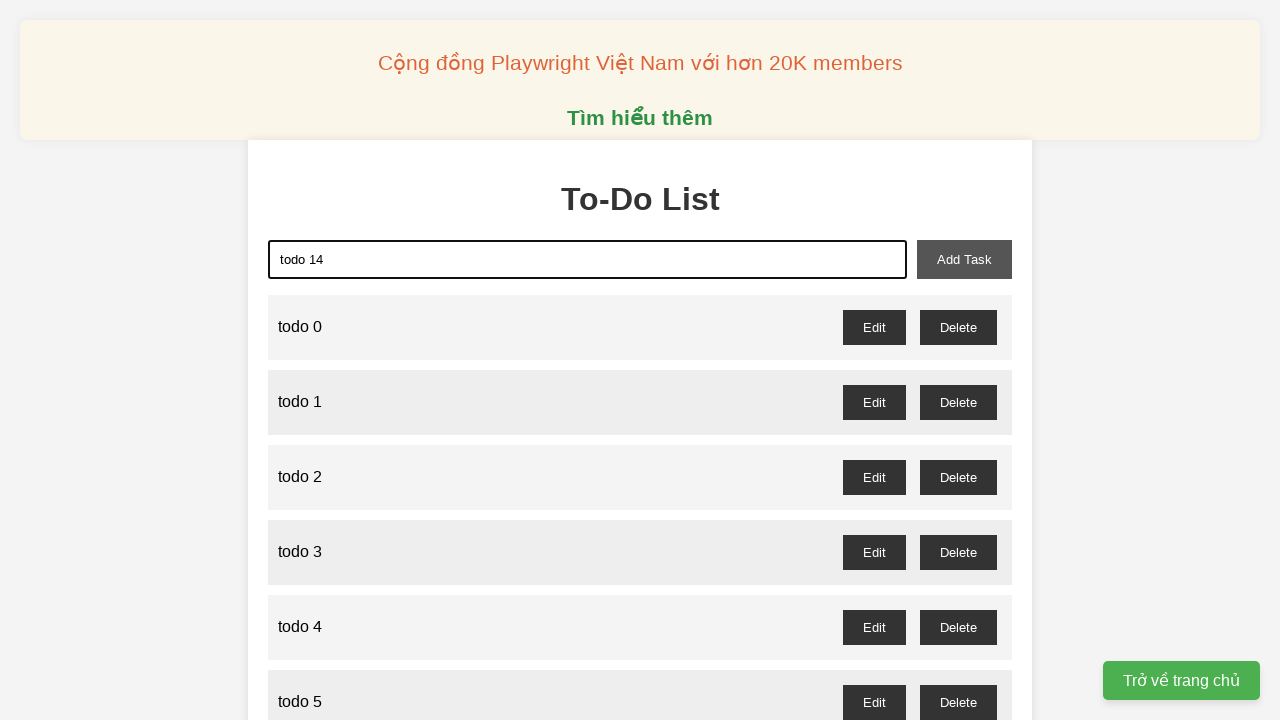

Clicked add task button to add 'todo 14' at (964, 259) on button#add-task
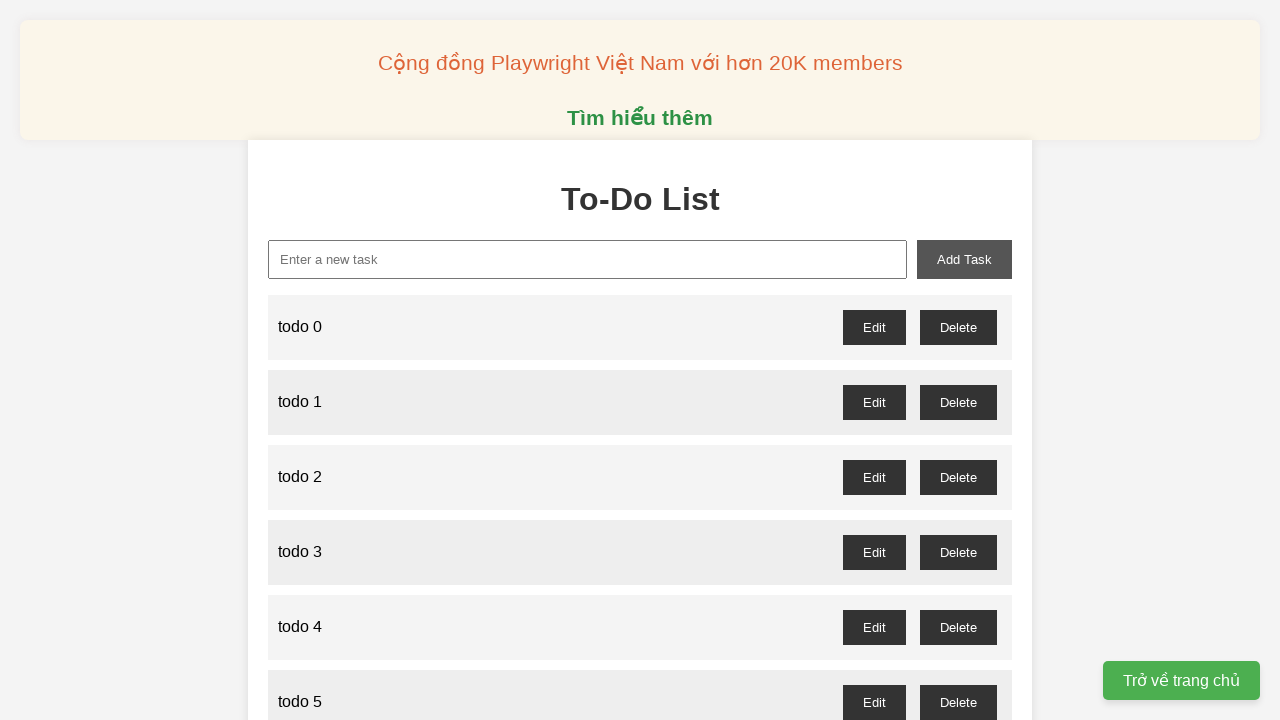

Filled input field with 'todo 15' on input#new-task
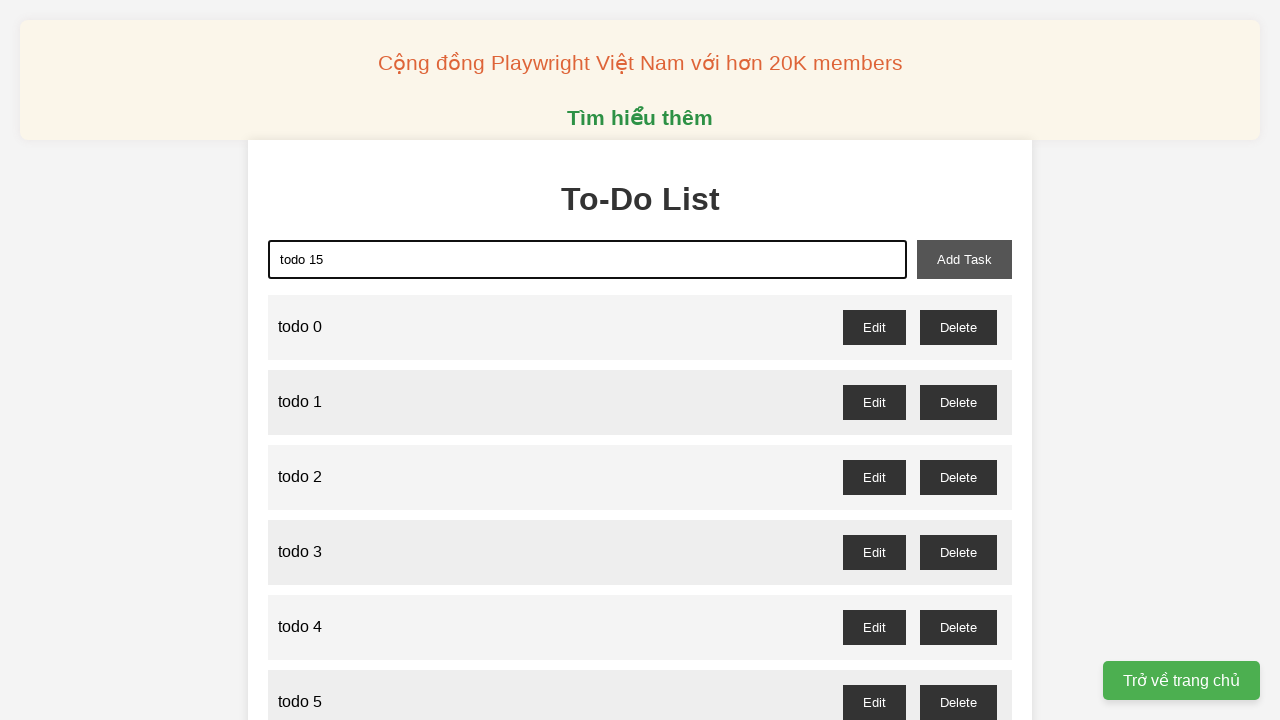

Clicked add task button to add 'todo 15' at (964, 259) on button#add-task
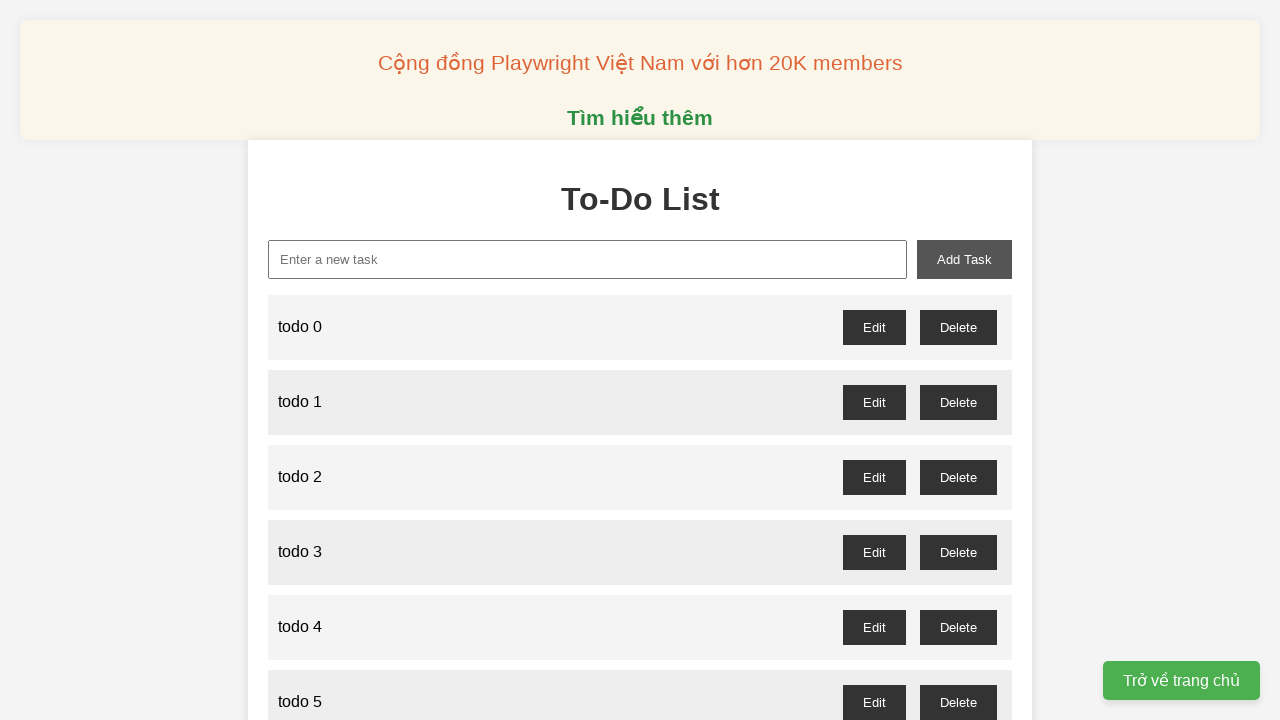

Filled input field with 'todo 16' on input#new-task
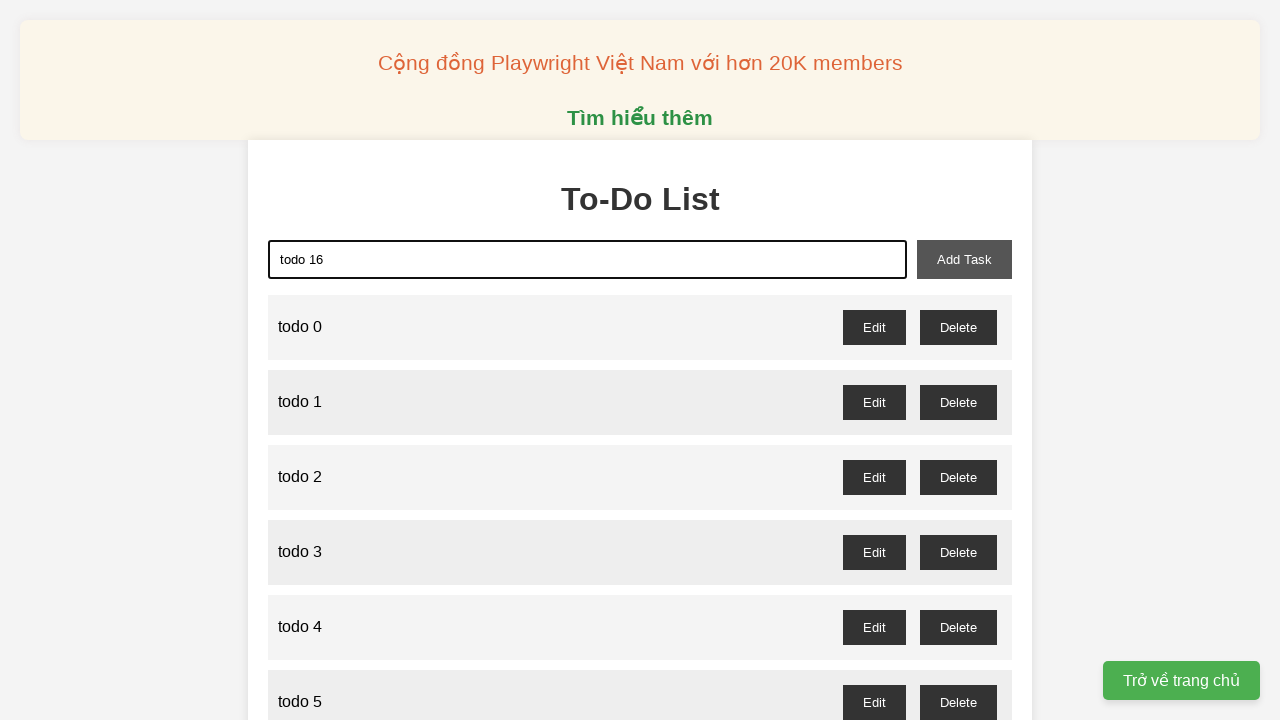

Clicked add task button to add 'todo 16' at (964, 259) on button#add-task
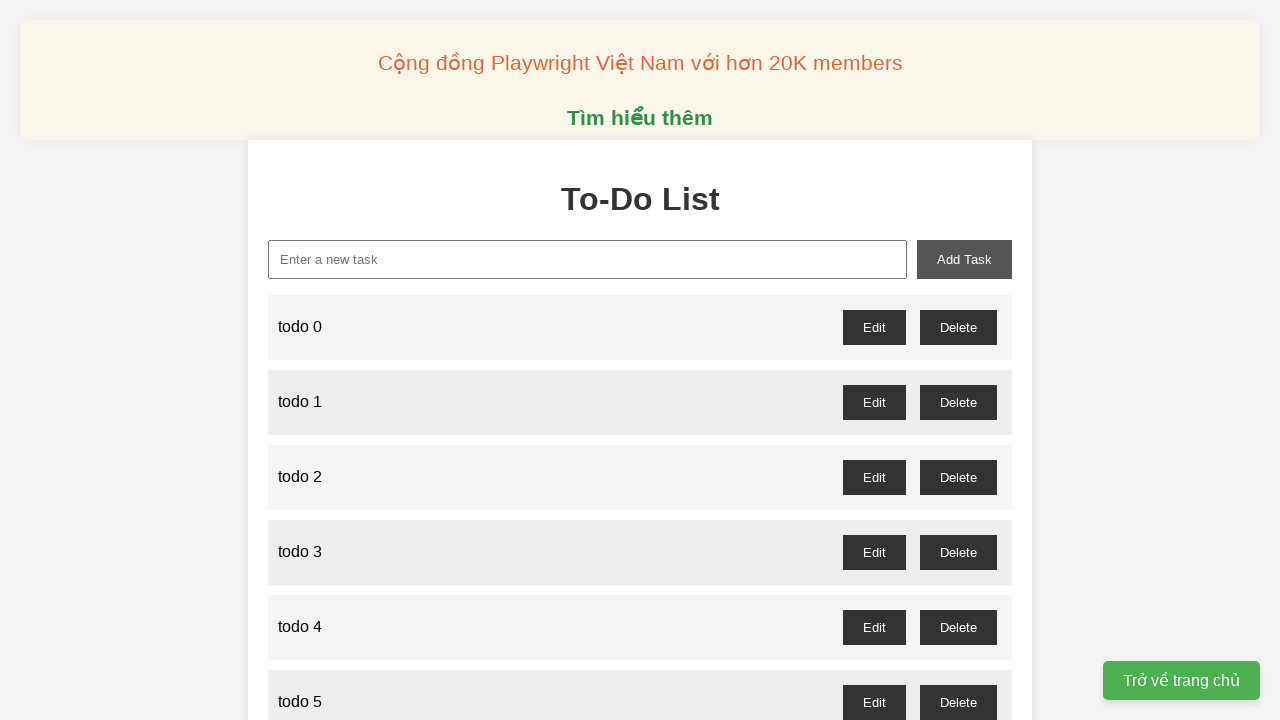

Filled input field with 'todo 17' on input#new-task
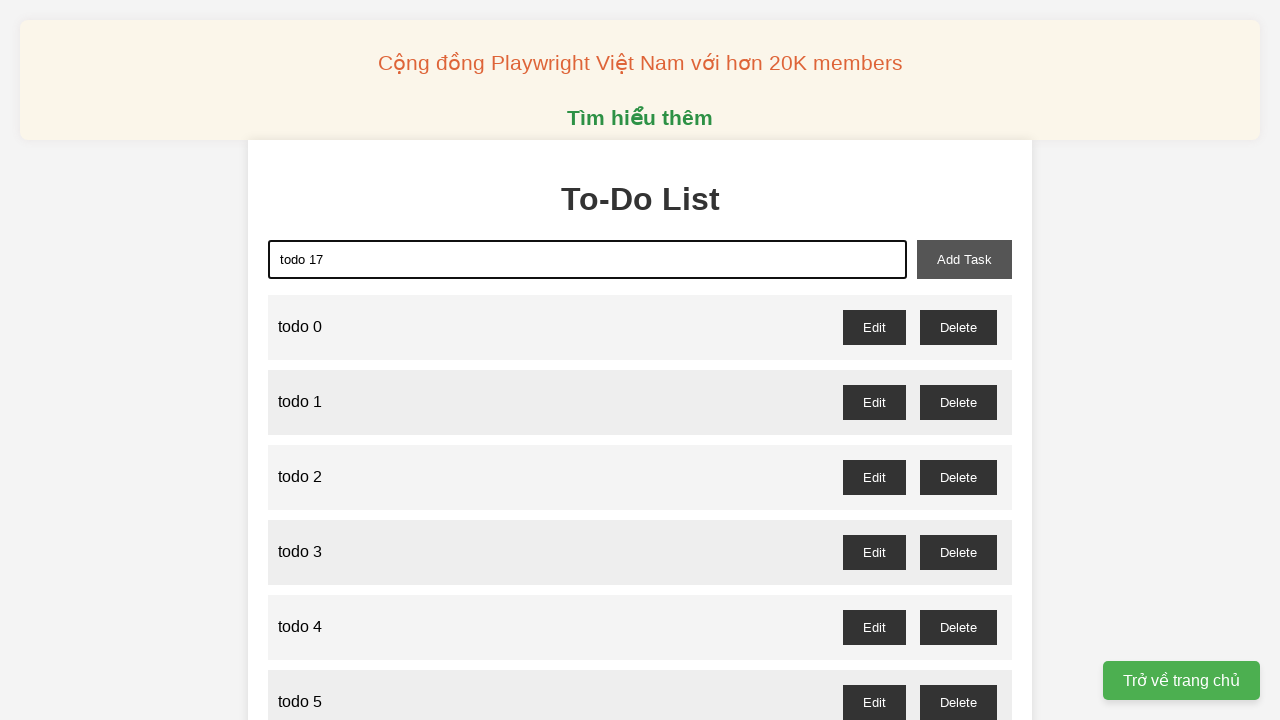

Clicked add task button to add 'todo 17' at (964, 259) on button#add-task
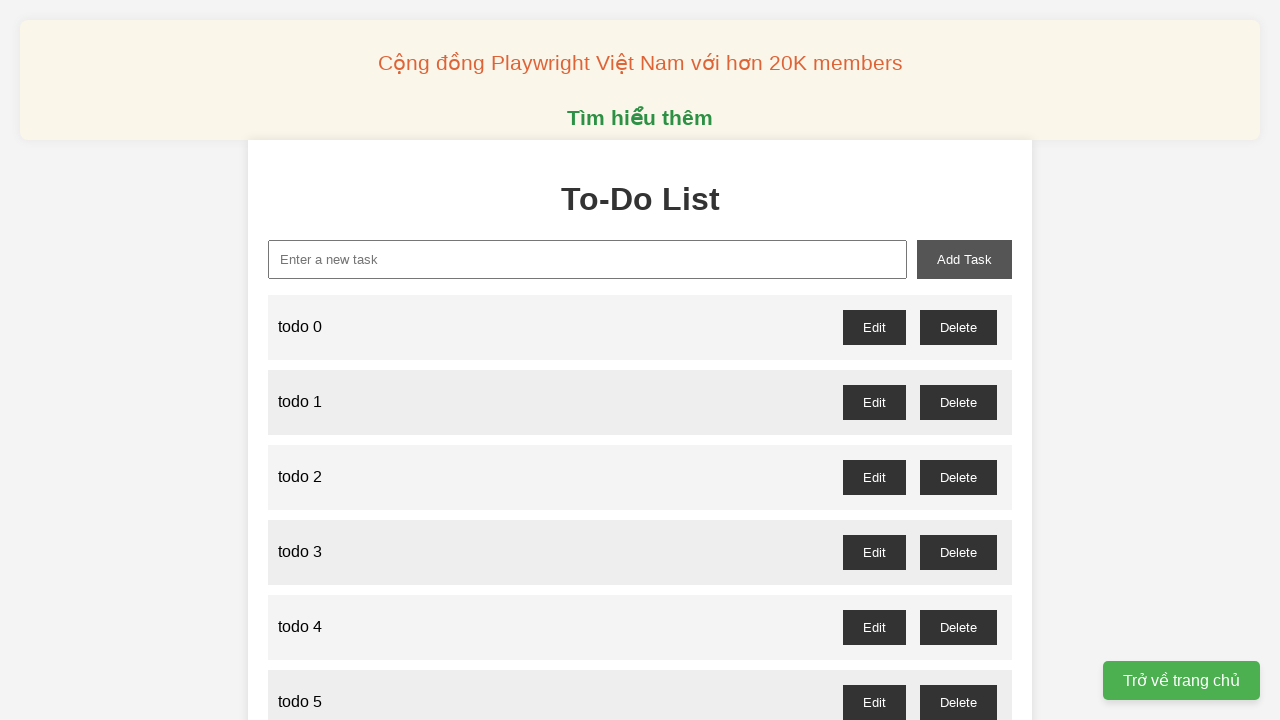

Filled input field with 'todo 18' on input#new-task
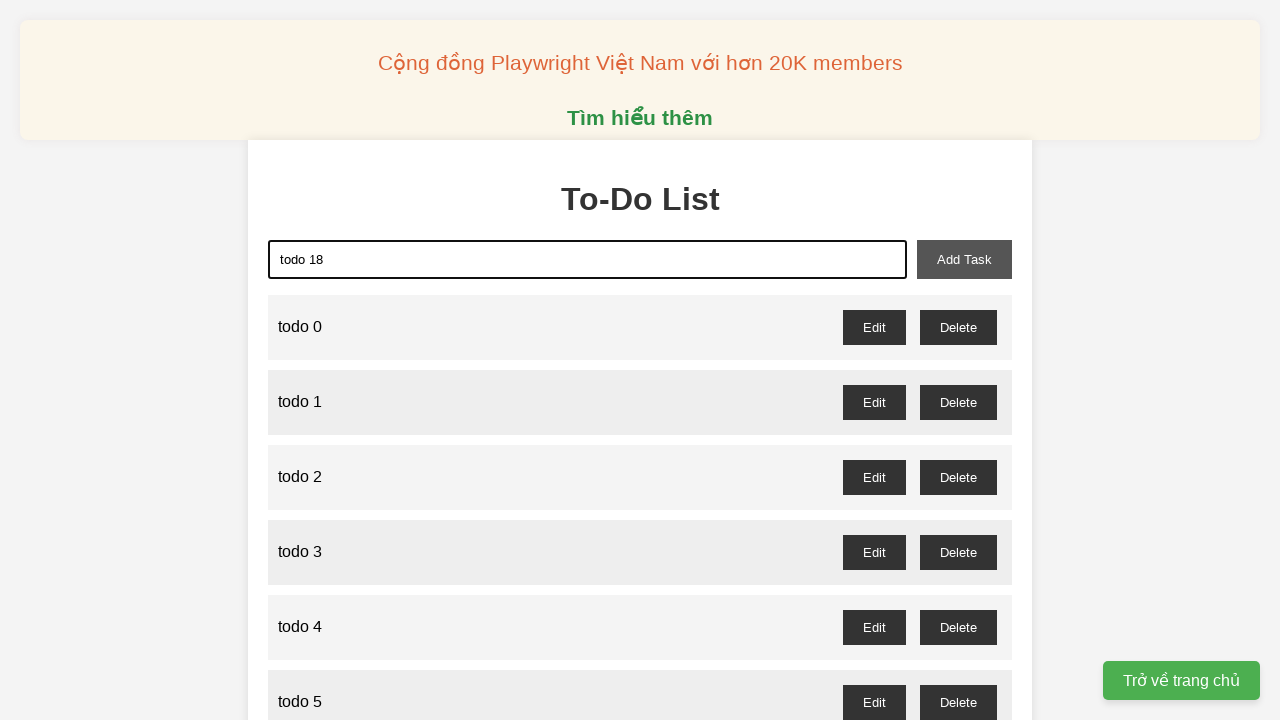

Clicked add task button to add 'todo 18' at (964, 259) on button#add-task
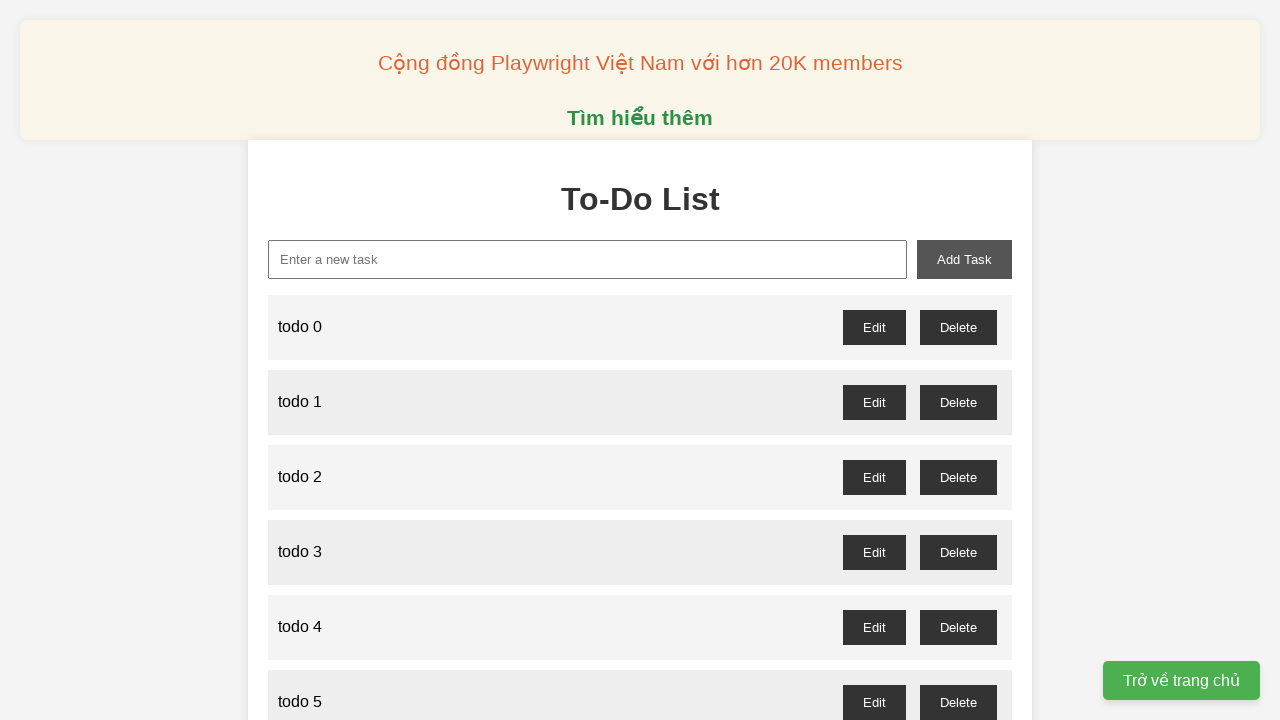

Filled input field with 'todo 19' on input#new-task
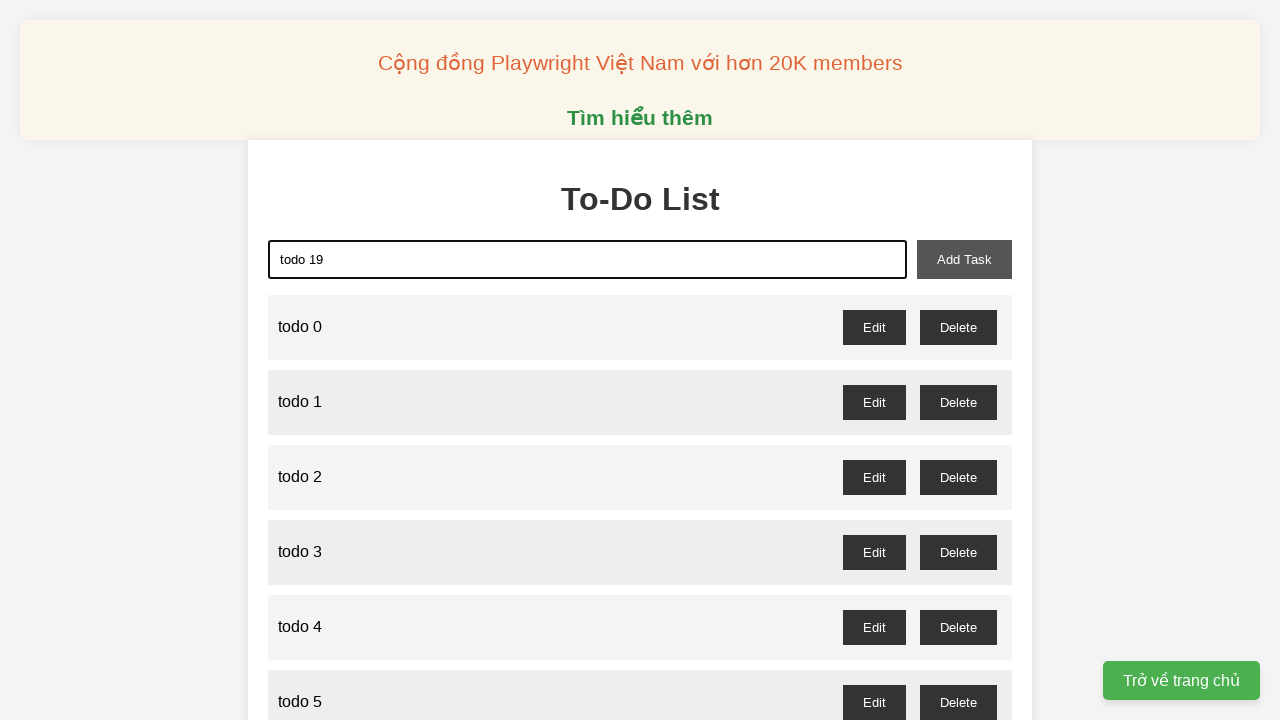

Clicked add task button to add 'todo 19' at (964, 259) on button#add-task
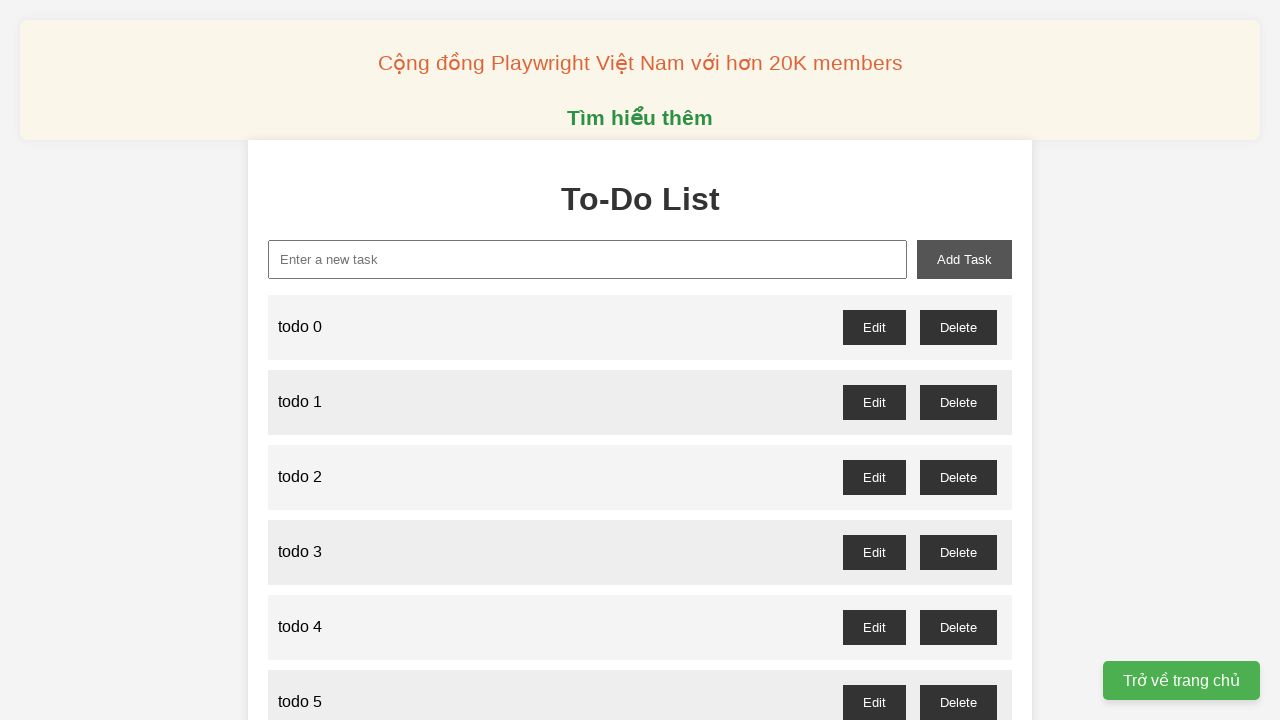

Filled input field with 'todo 20' on input#new-task
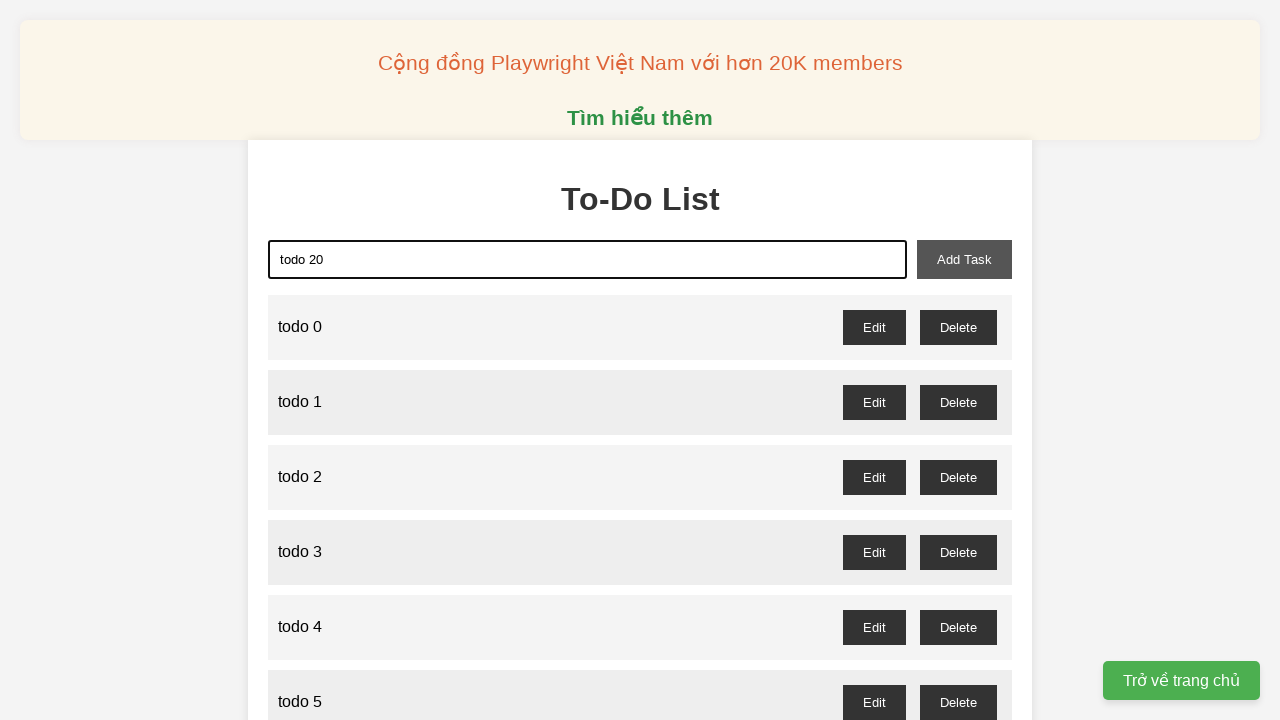

Clicked add task button to add 'todo 20' at (964, 259) on button#add-task
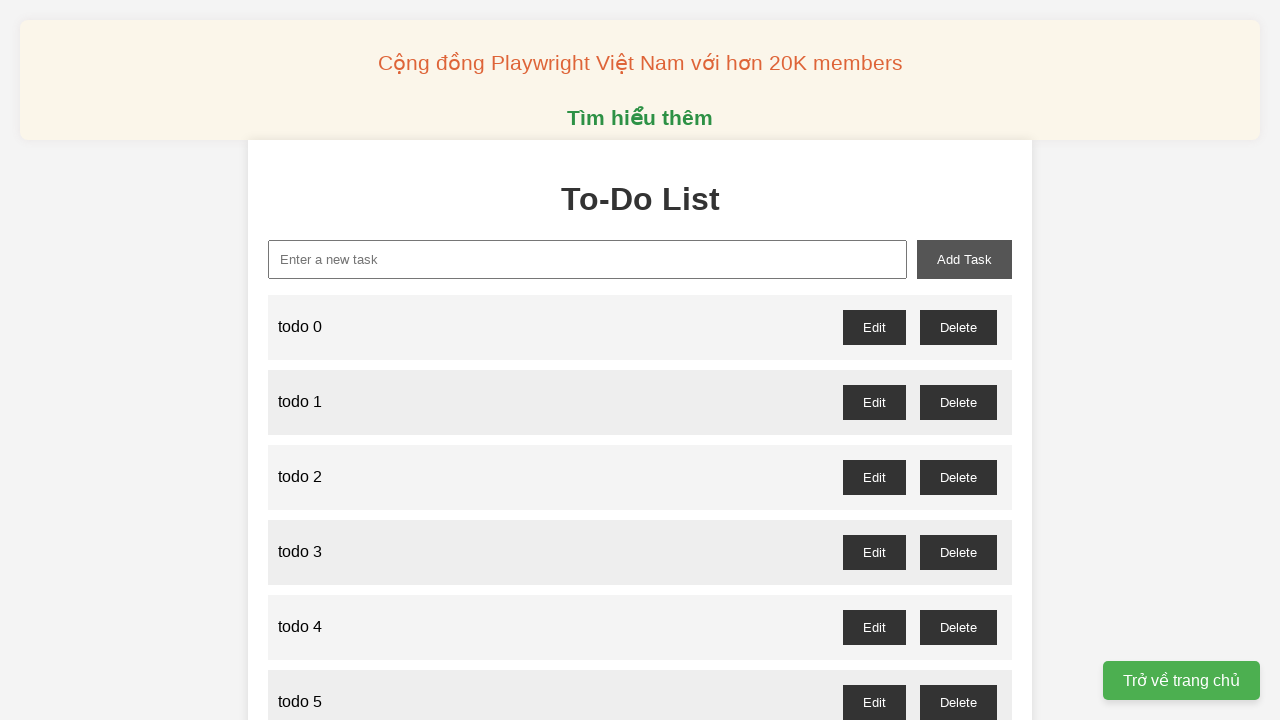

Filled input field with 'todo 21' on input#new-task
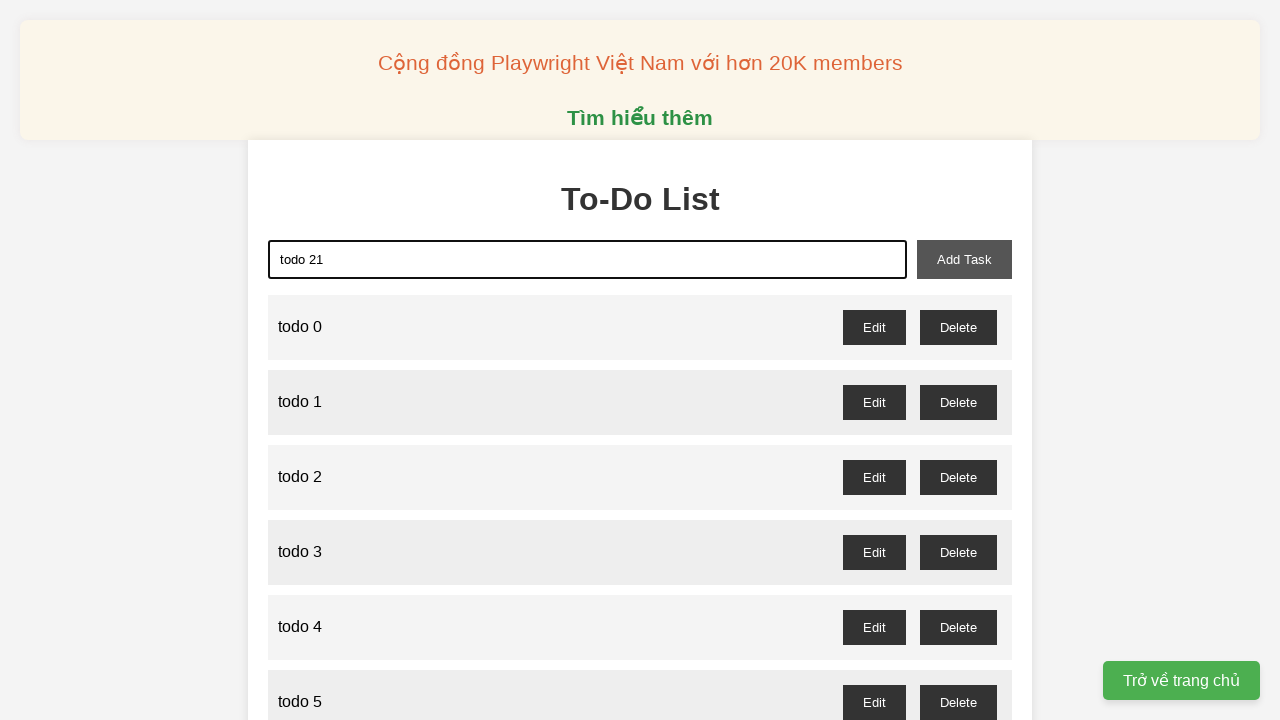

Clicked add task button to add 'todo 21' at (964, 259) on button#add-task
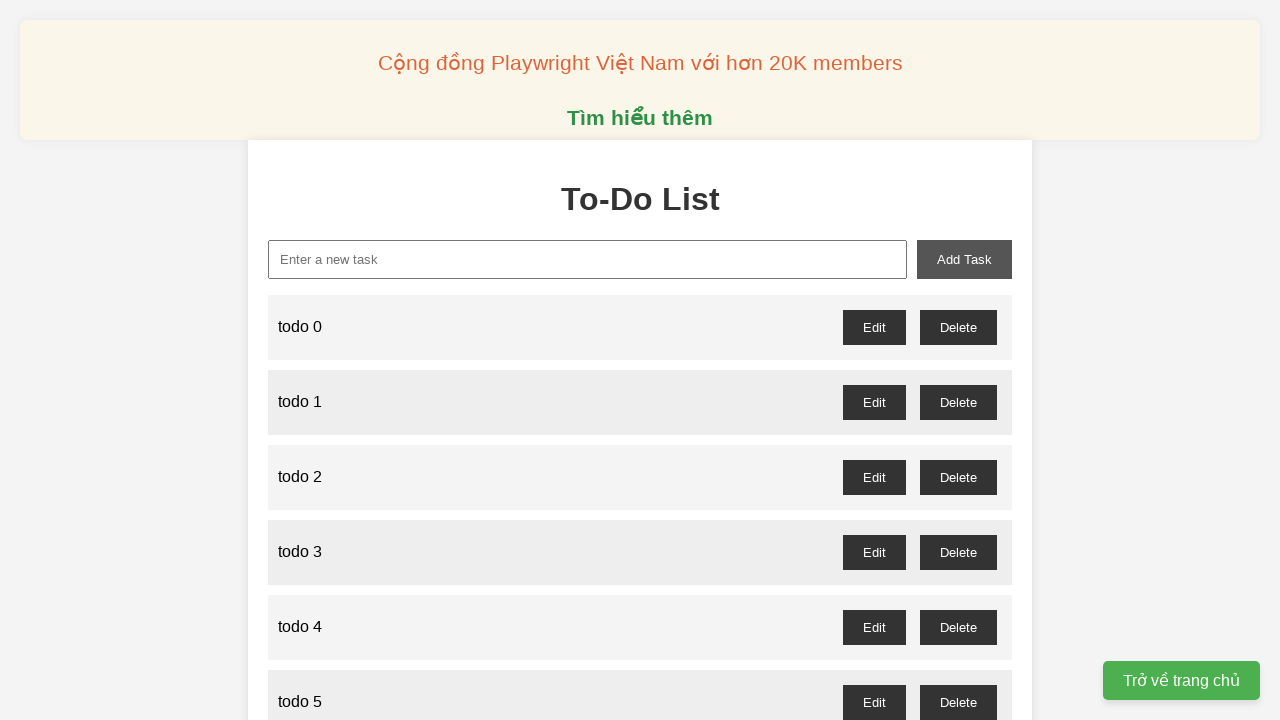

Filled input field with 'todo 22' on input#new-task
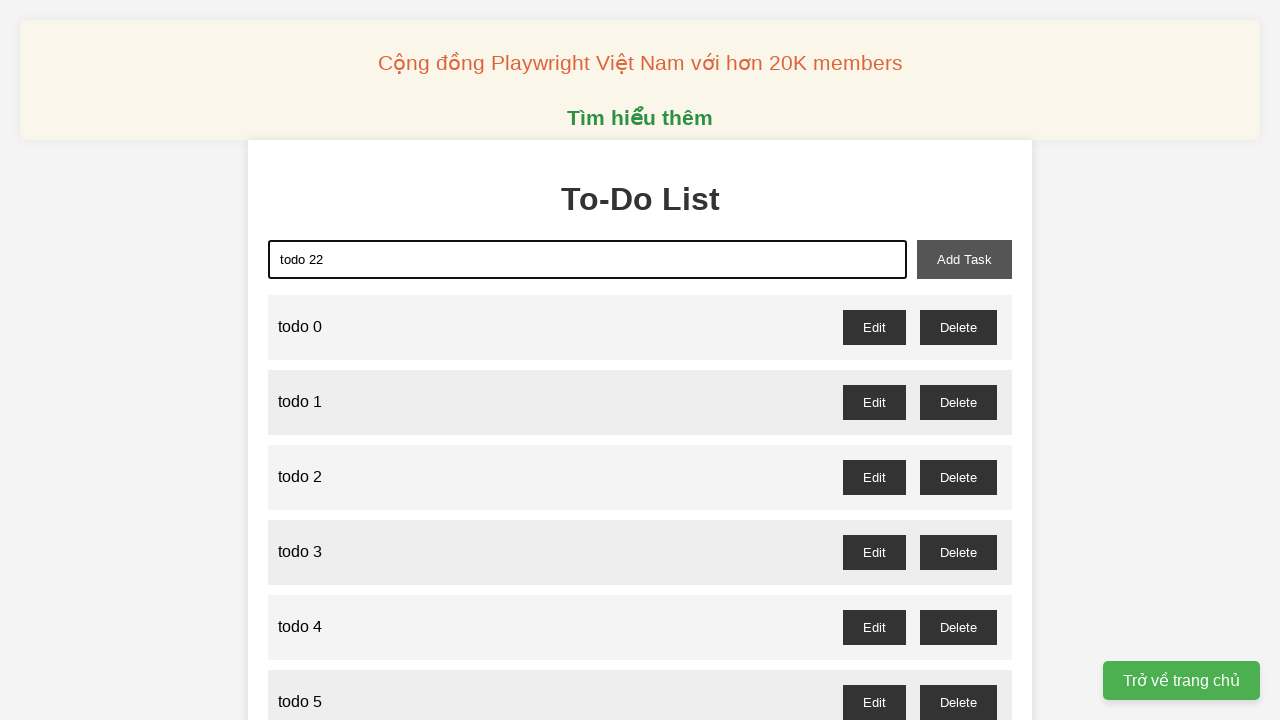

Clicked add task button to add 'todo 22' at (964, 259) on button#add-task
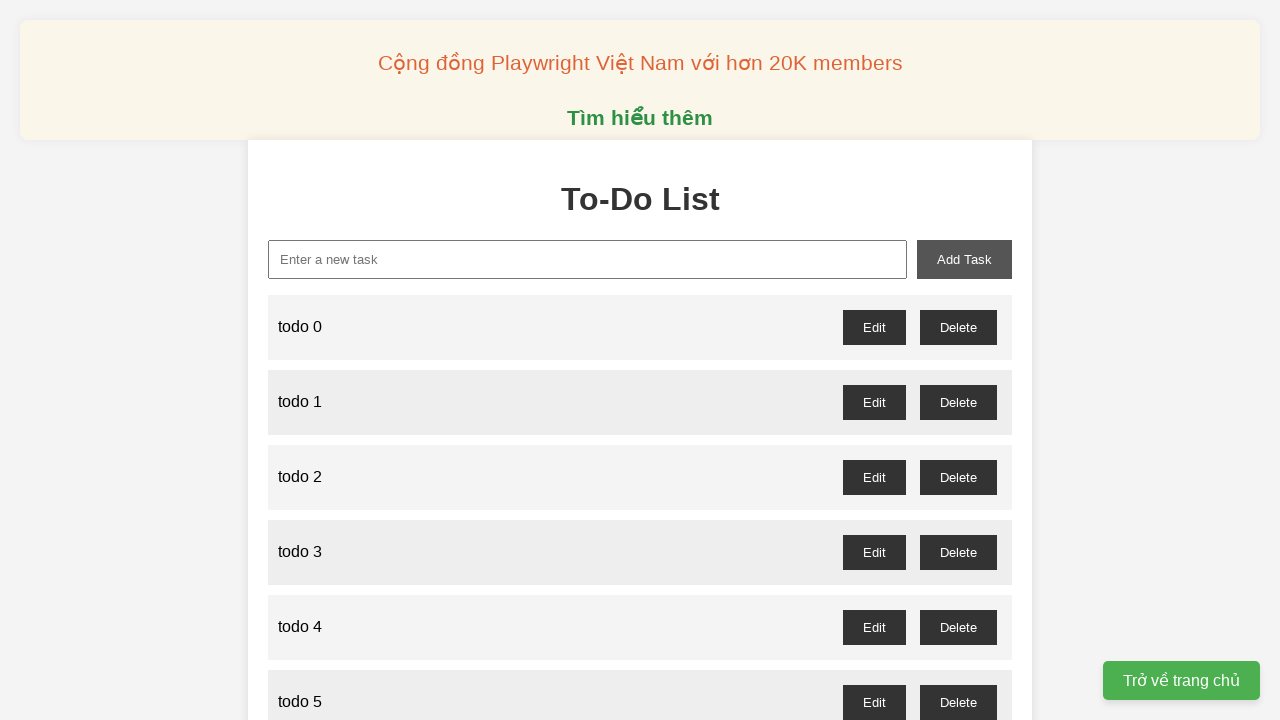

Filled input field with 'todo 23' on input#new-task
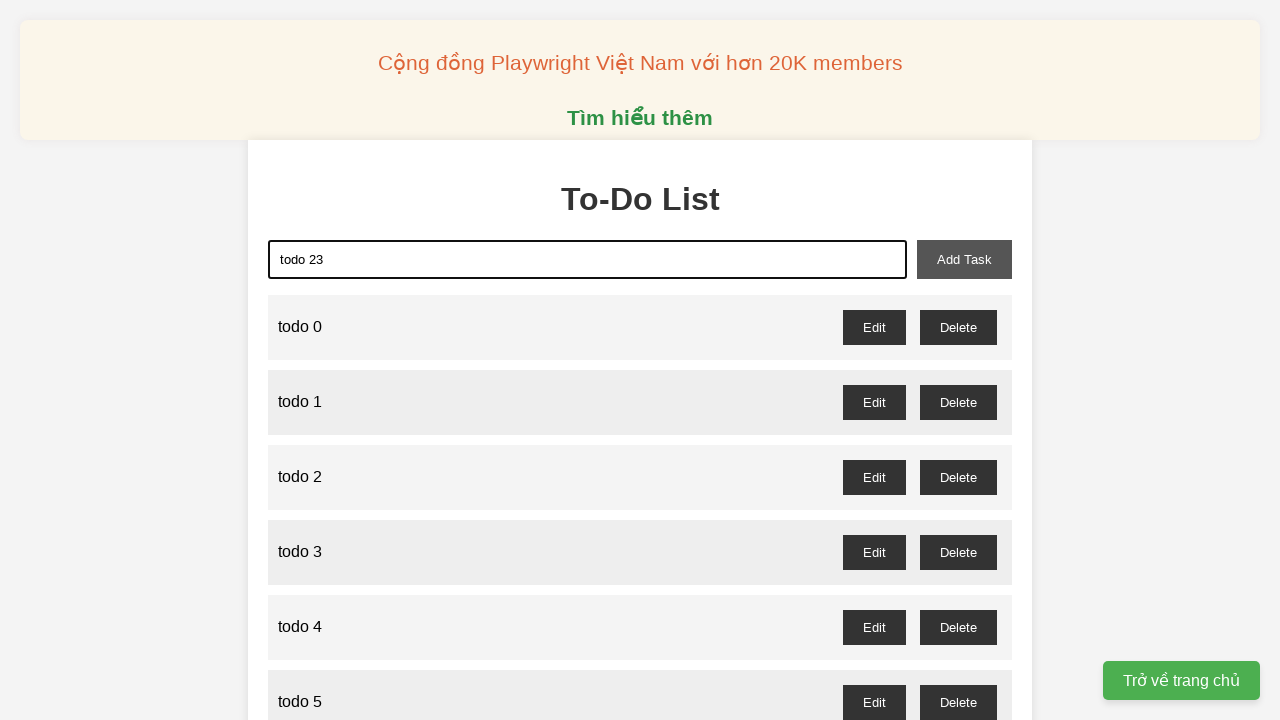

Clicked add task button to add 'todo 23' at (964, 259) on button#add-task
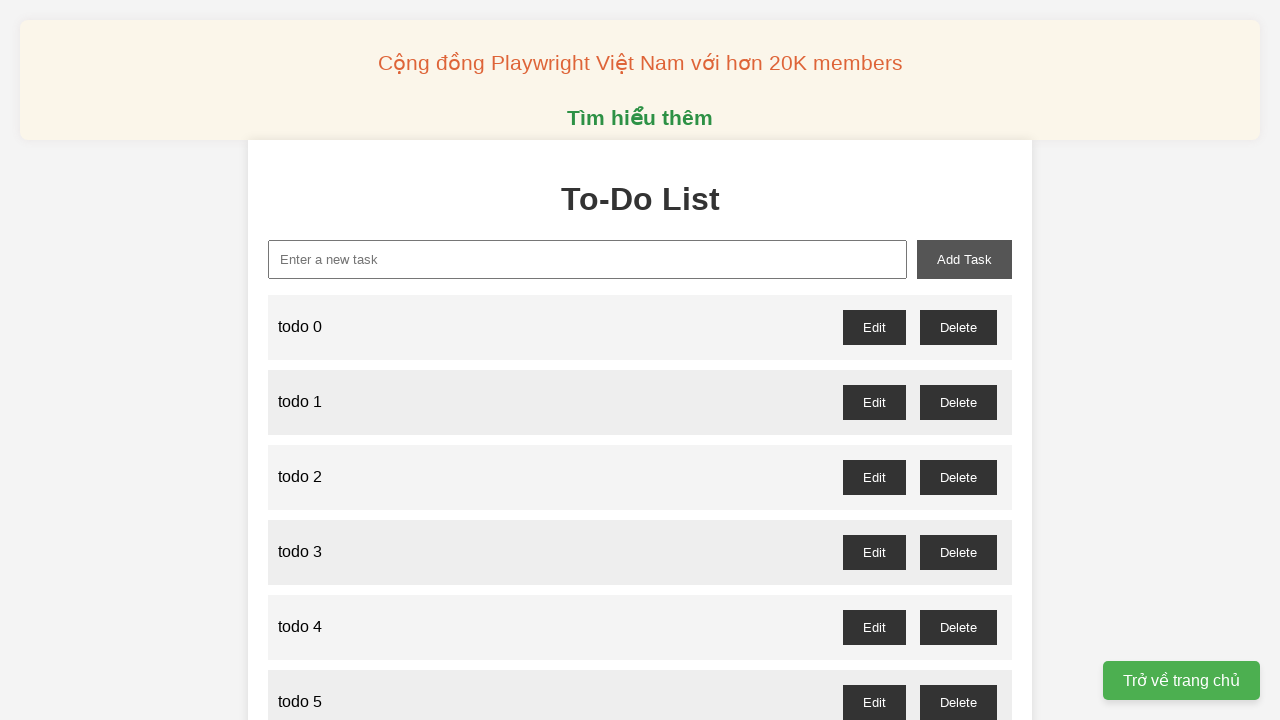

Filled input field with 'todo 24' on input#new-task
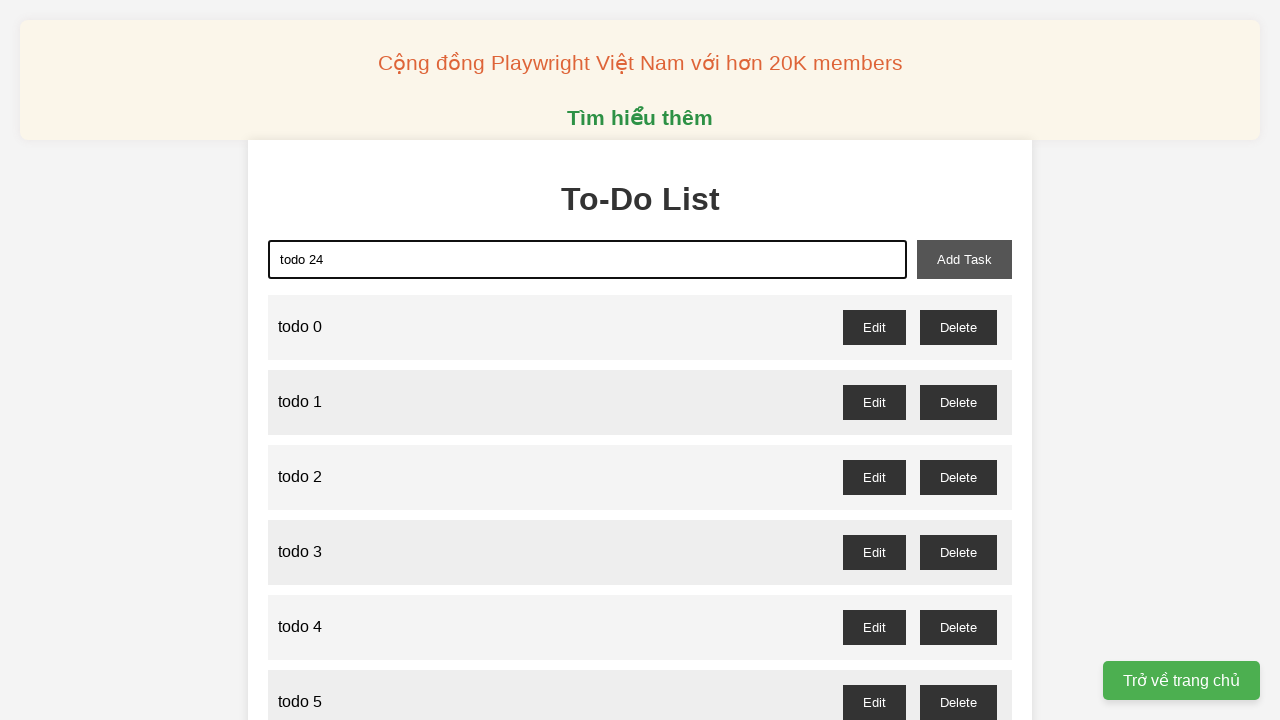

Clicked add task button to add 'todo 24' at (964, 259) on button#add-task
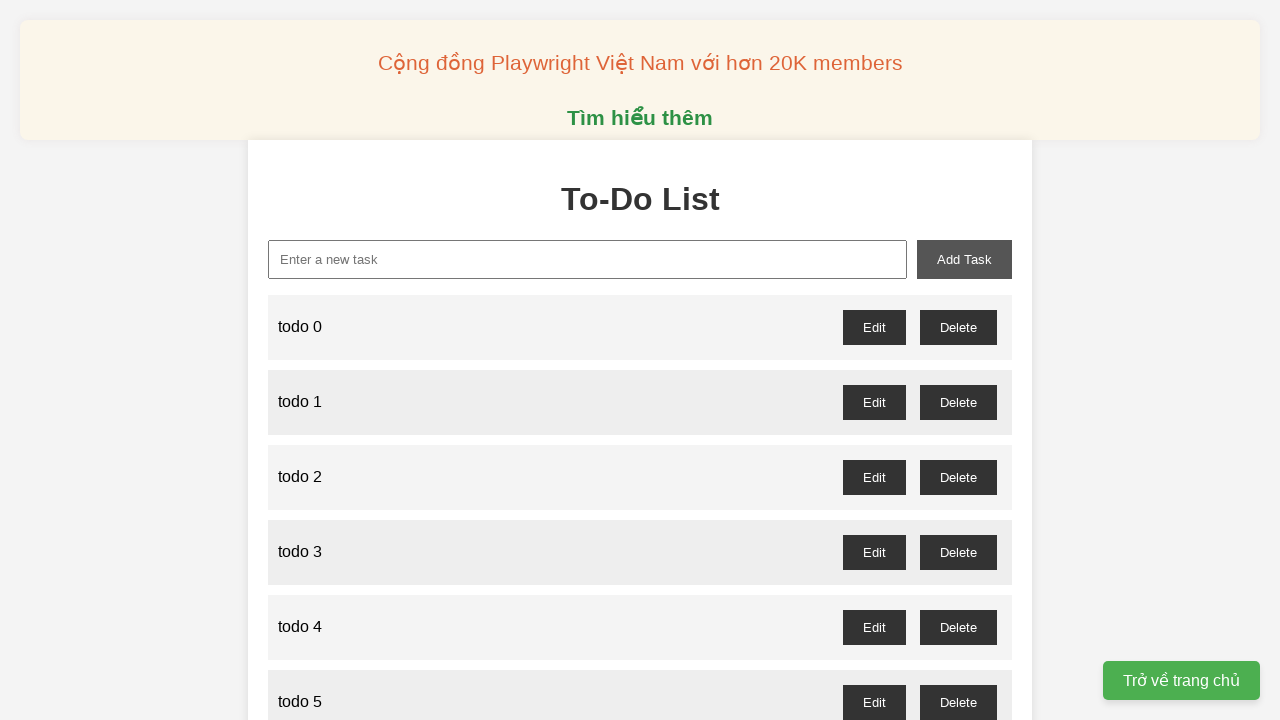

Filled input field with 'todo 25' on input#new-task
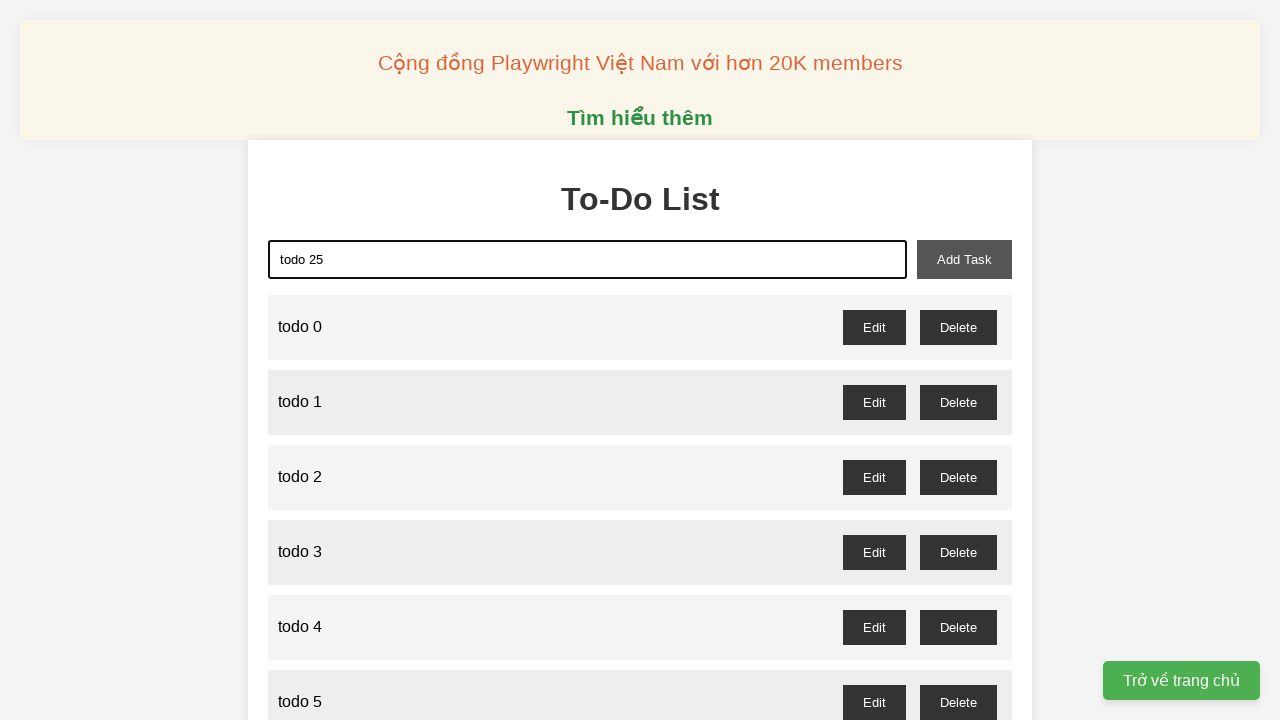

Clicked add task button to add 'todo 25' at (964, 259) on button#add-task
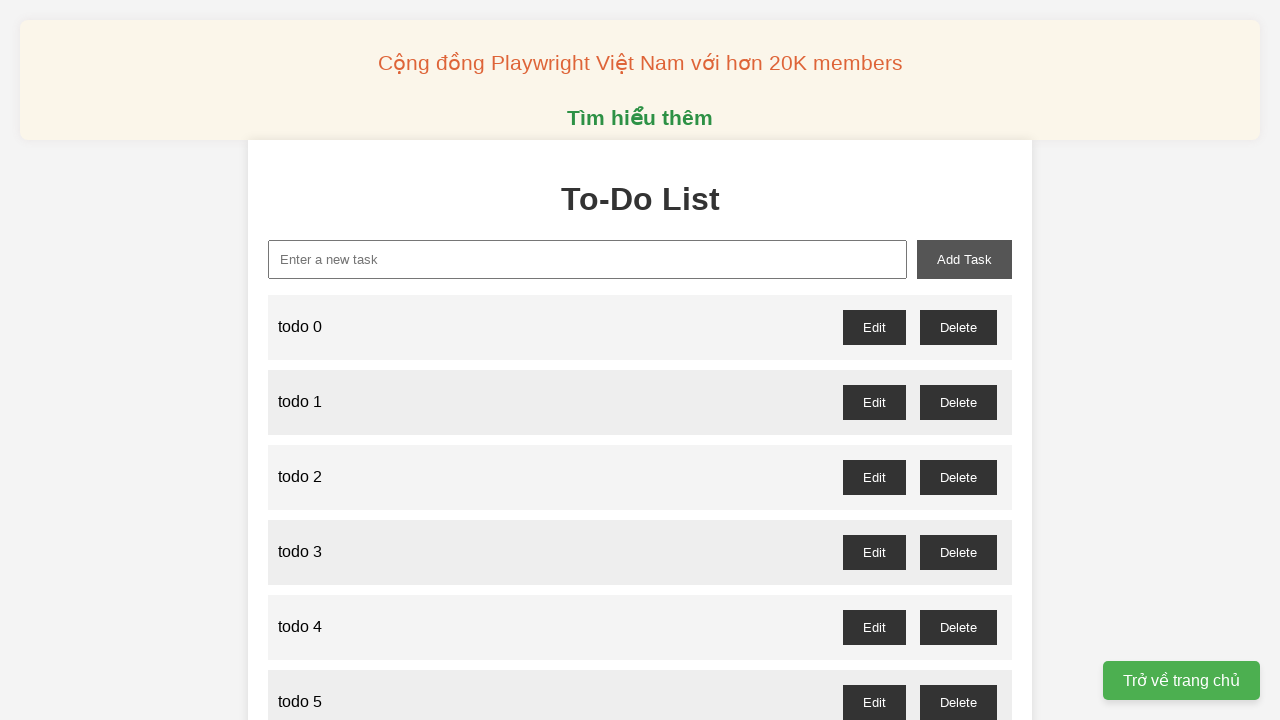

Filled input field with 'todo 26' on input#new-task
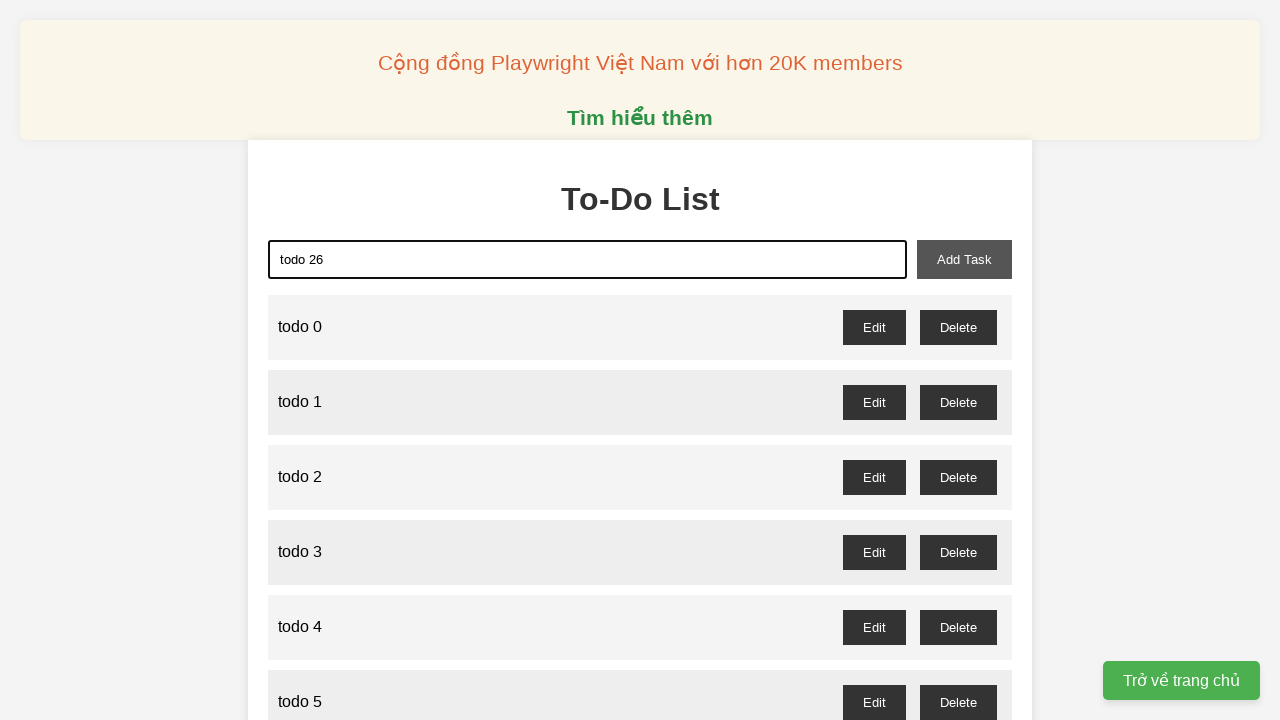

Clicked add task button to add 'todo 26' at (964, 259) on button#add-task
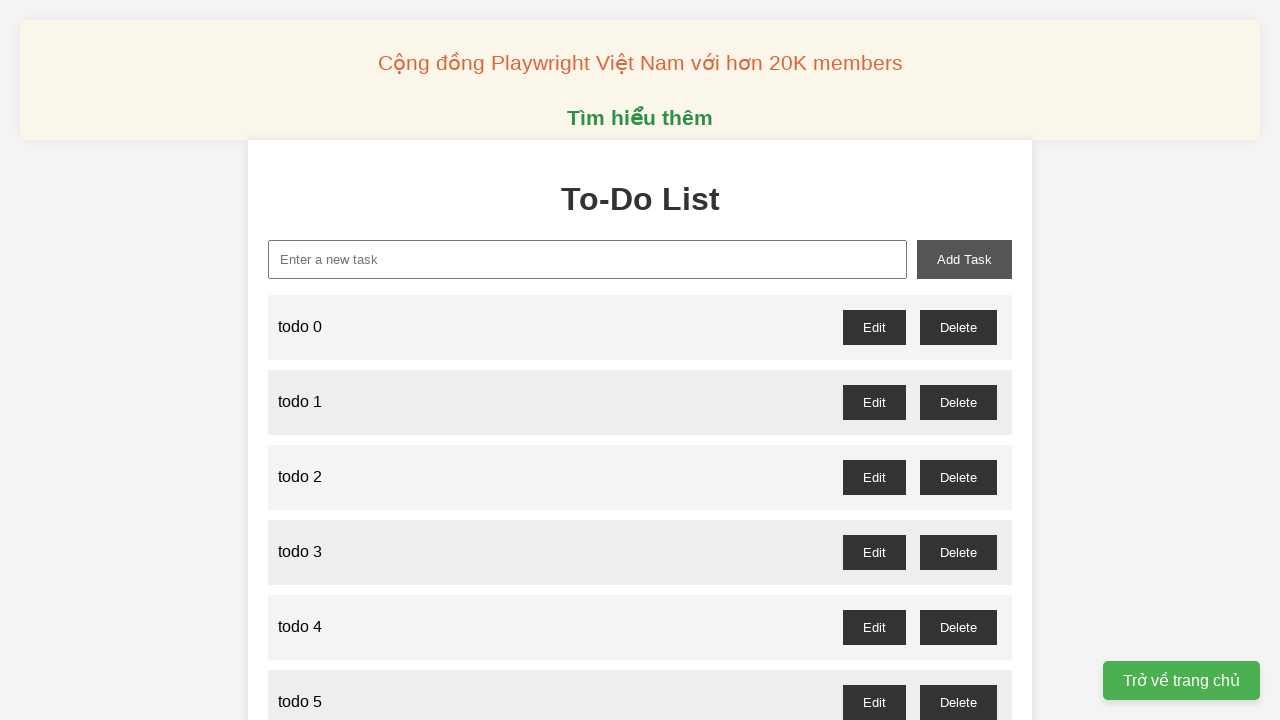

Filled input field with 'todo 27' on input#new-task
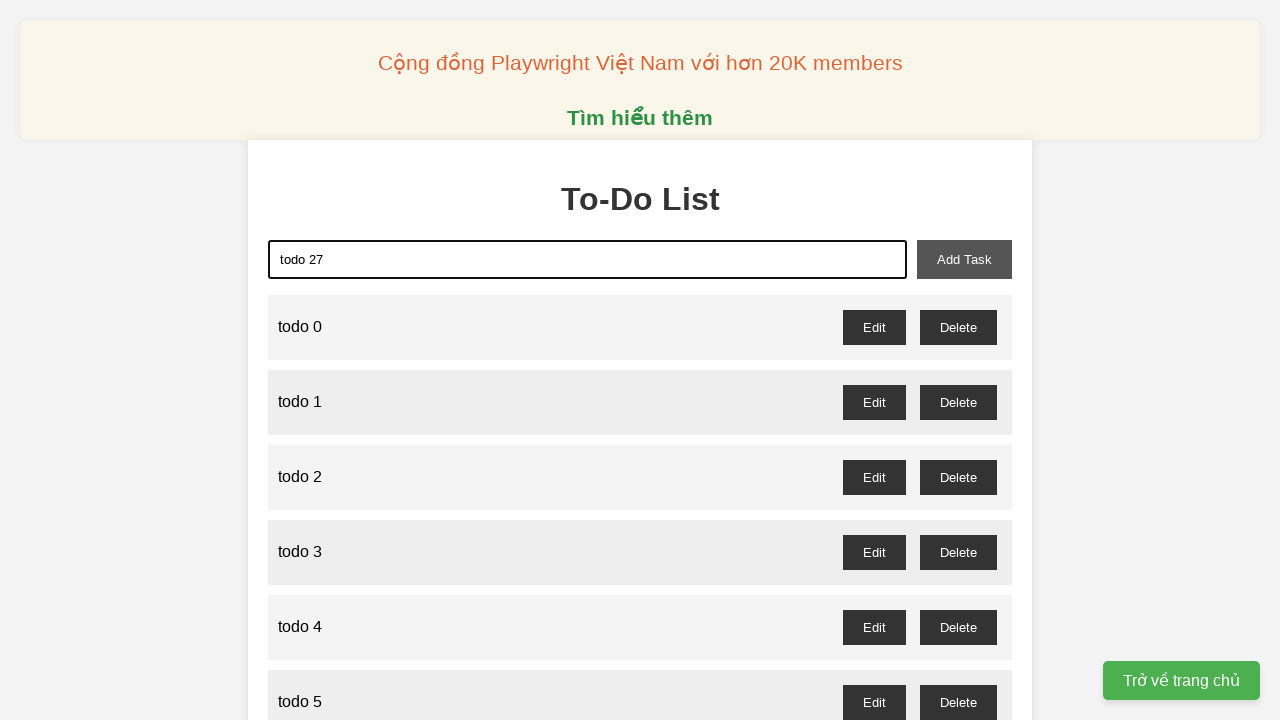

Clicked add task button to add 'todo 27' at (964, 259) on button#add-task
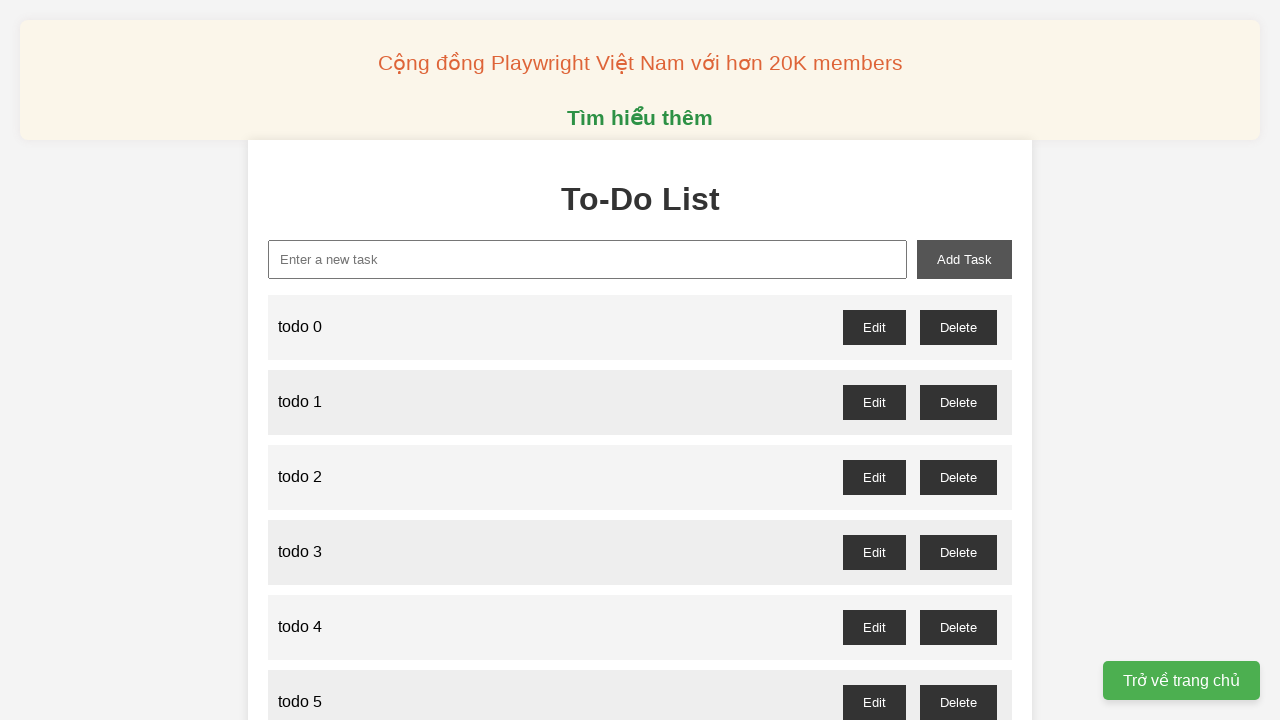

Filled input field with 'todo 28' on input#new-task
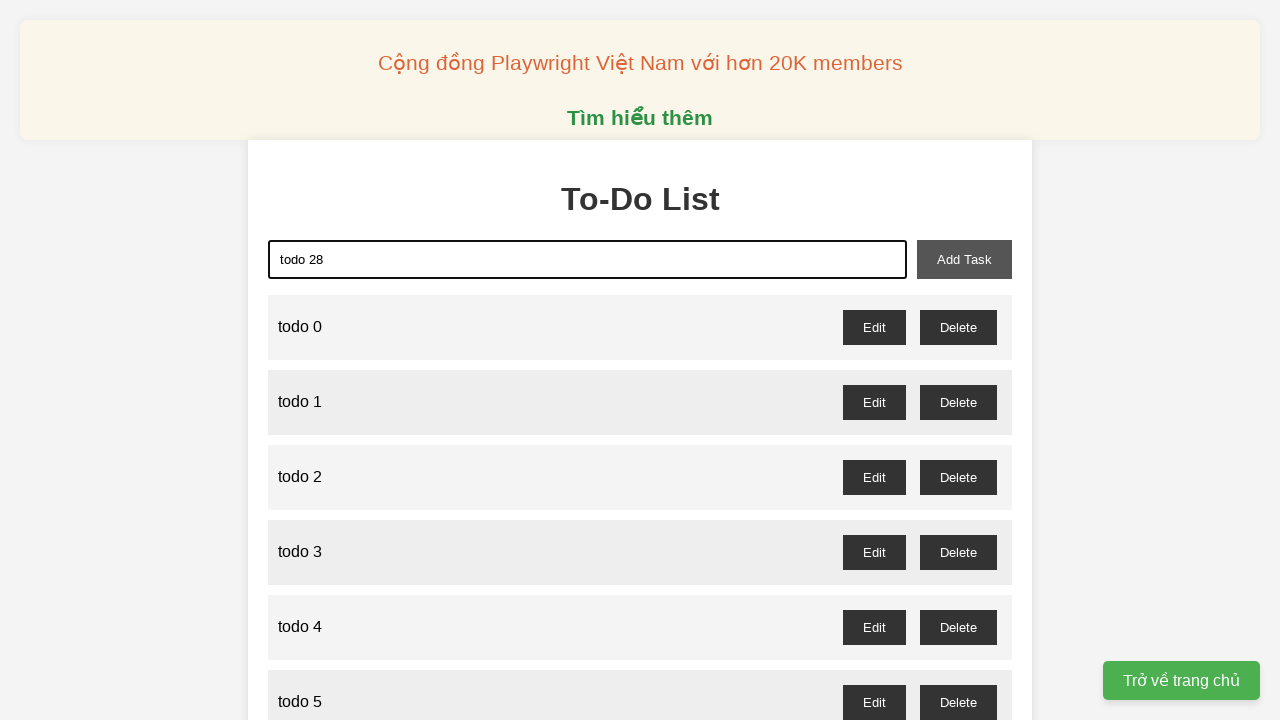

Clicked add task button to add 'todo 28' at (964, 259) on button#add-task
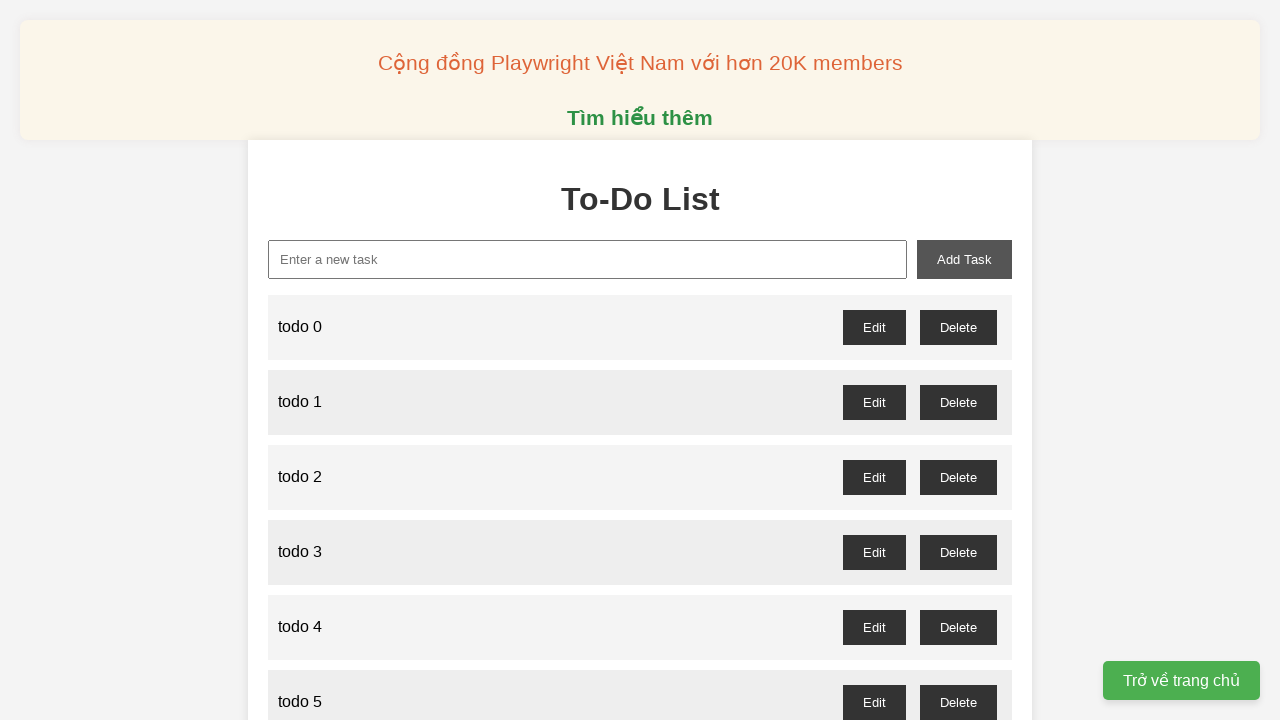

Filled input field with 'todo 29' on input#new-task
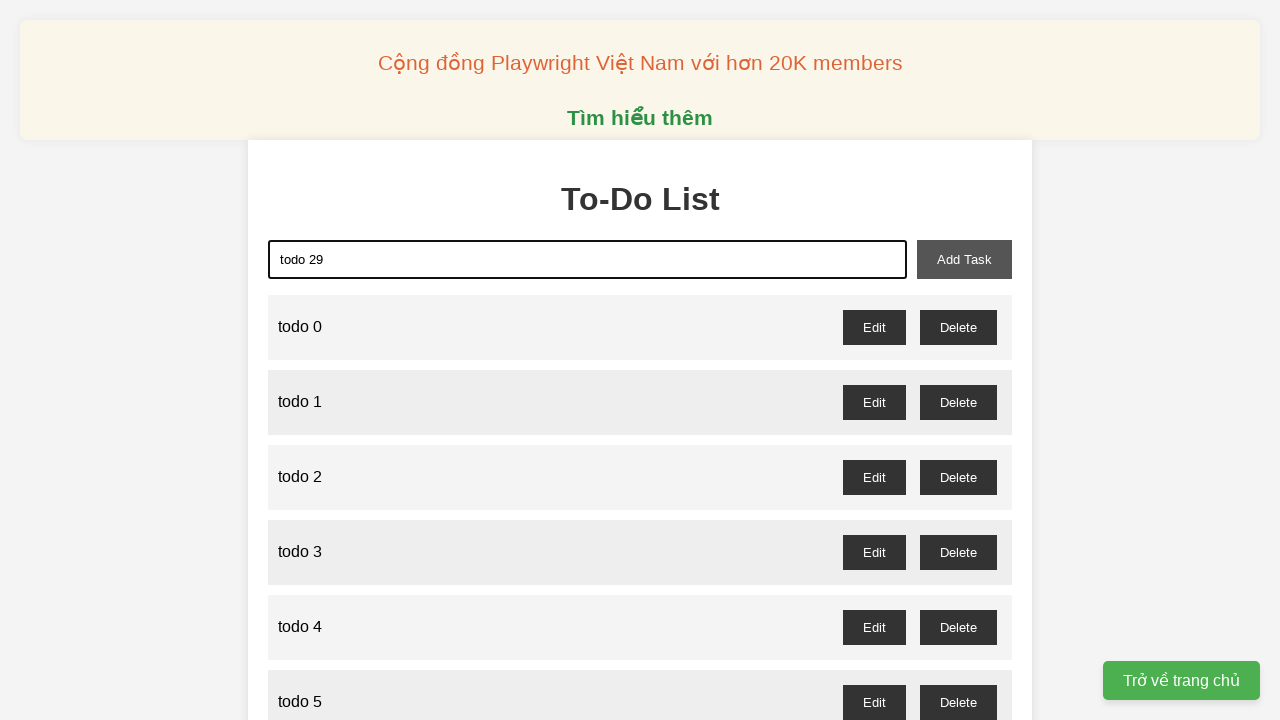

Clicked add task button to add 'todo 29' at (964, 259) on button#add-task
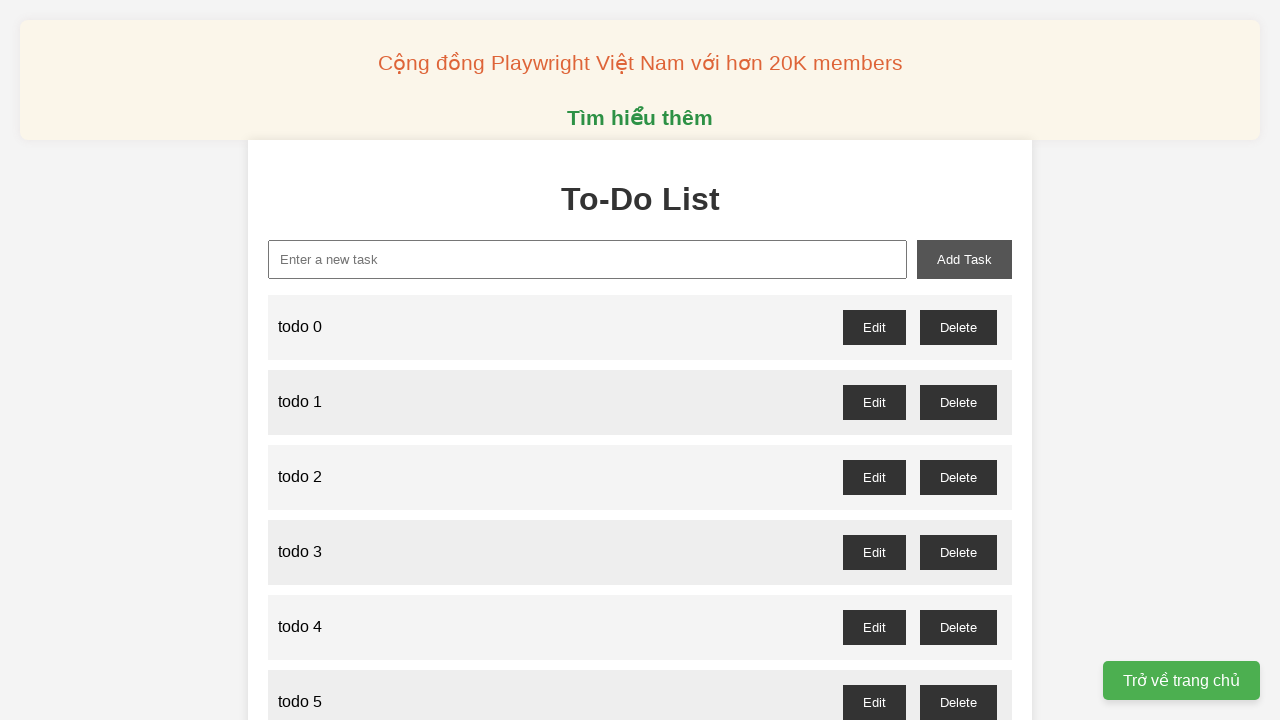

Filled input field with 'todo 30' on input#new-task
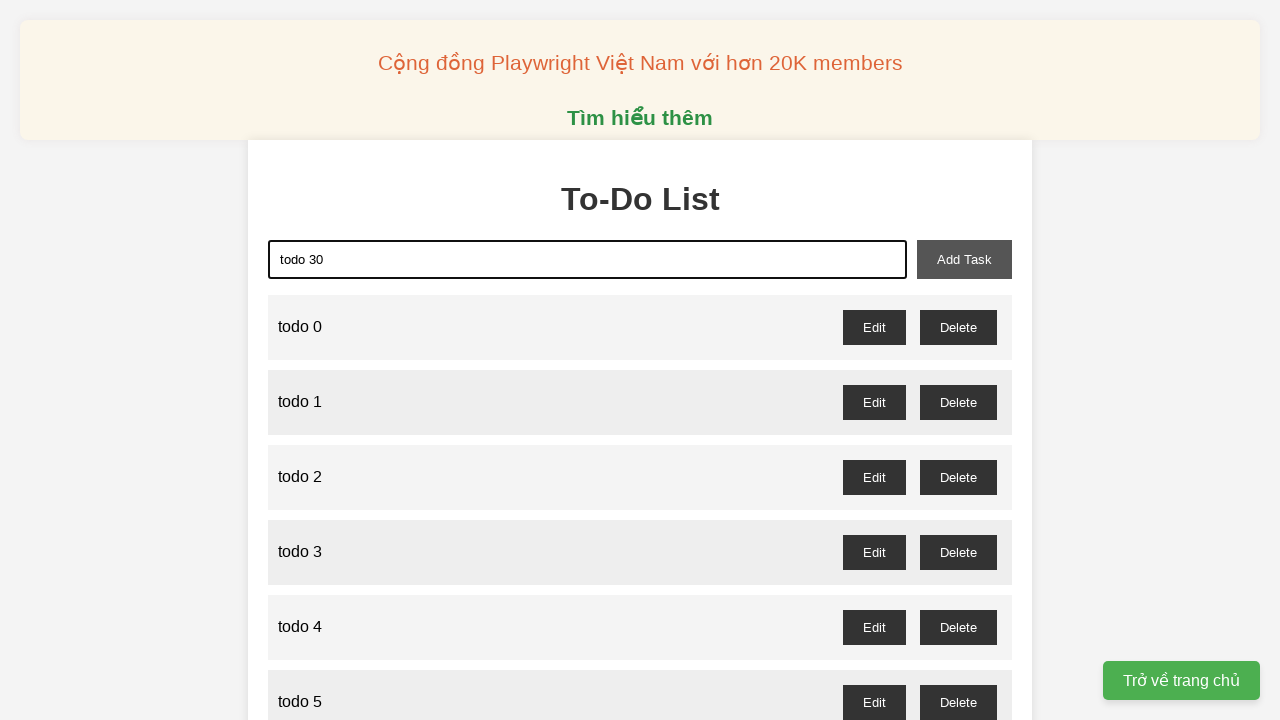

Clicked add task button to add 'todo 30' at (964, 259) on button#add-task
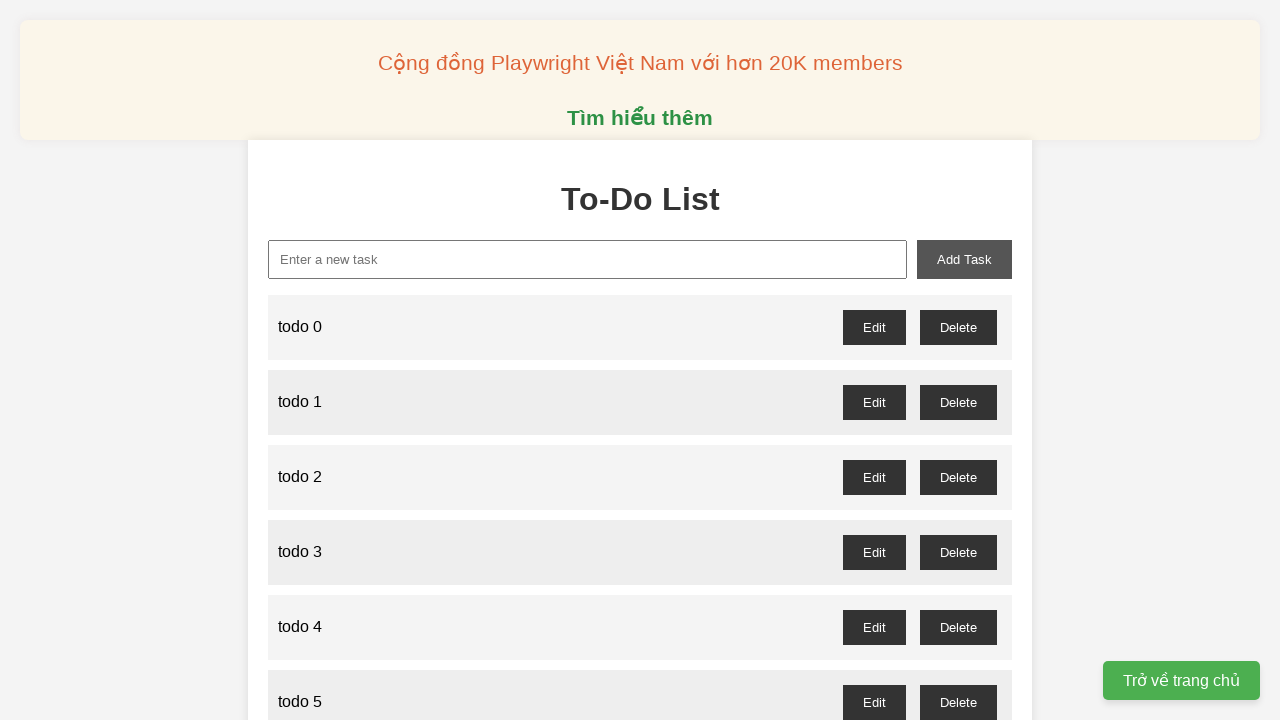

Filled input field with 'todo 31' on input#new-task
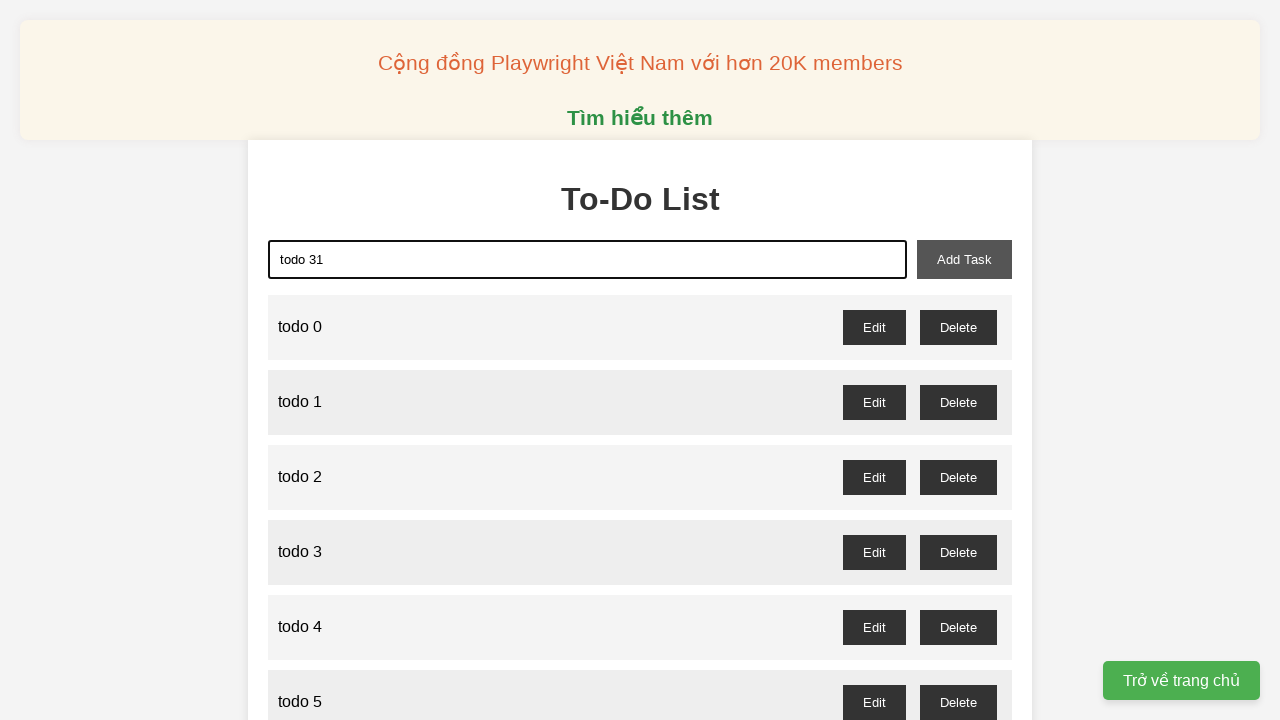

Clicked add task button to add 'todo 31' at (964, 259) on button#add-task
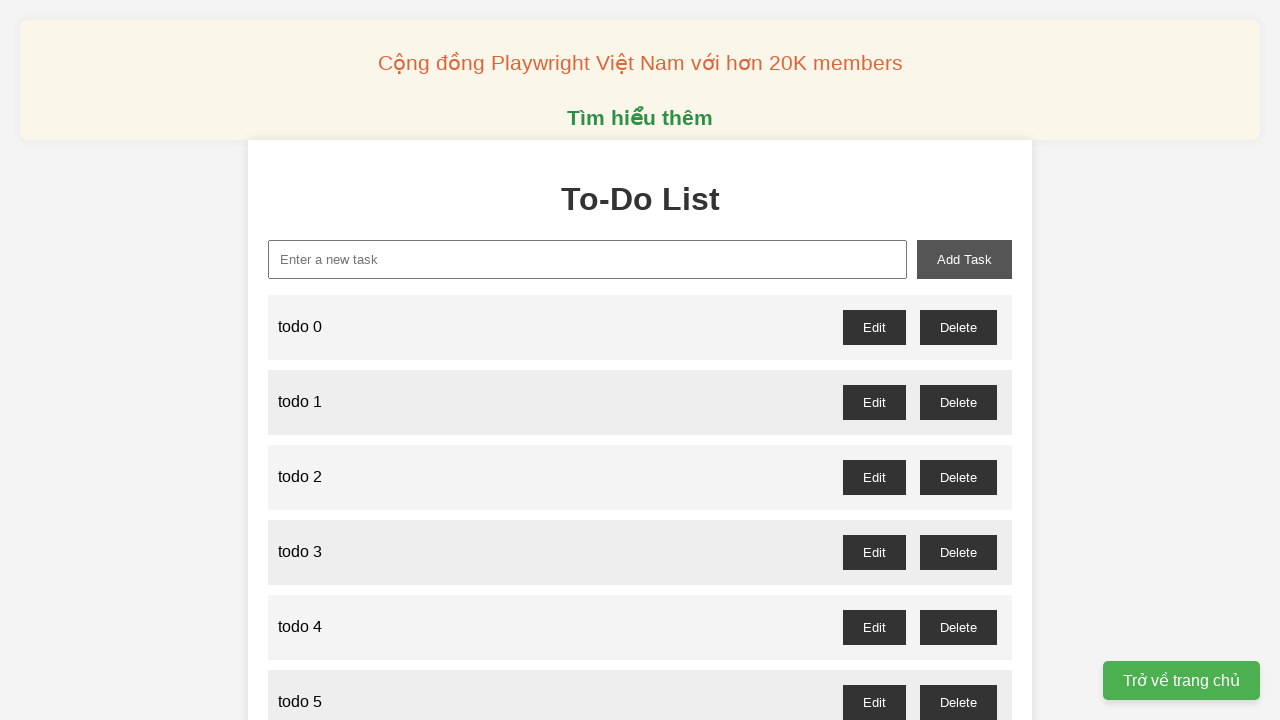

Filled input field with 'todo 32' on input#new-task
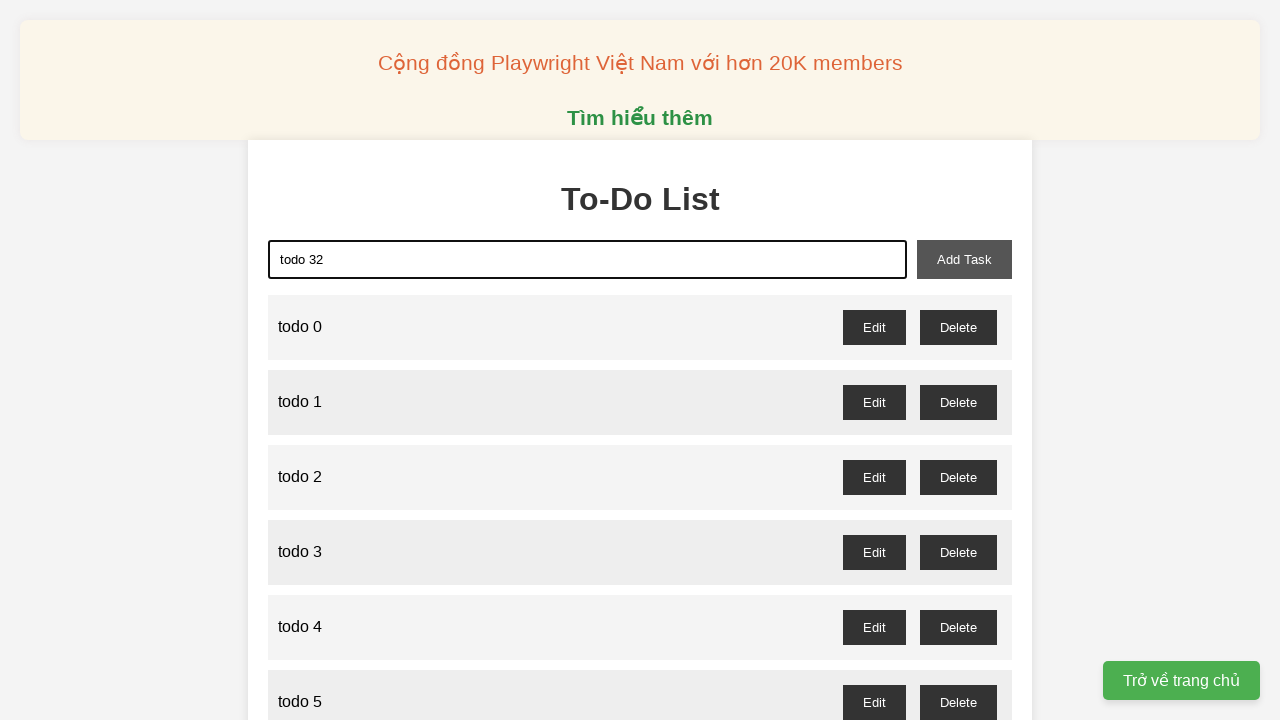

Clicked add task button to add 'todo 32' at (964, 259) on button#add-task
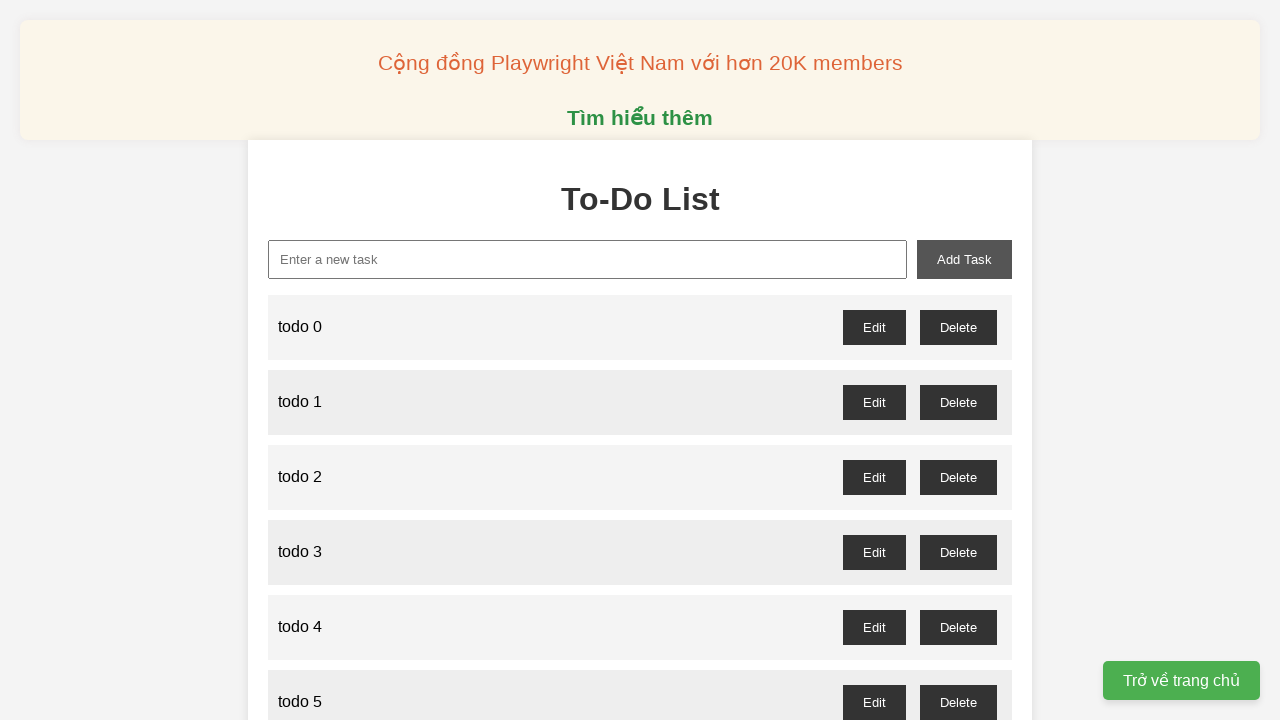

Filled input field with 'todo 33' on input#new-task
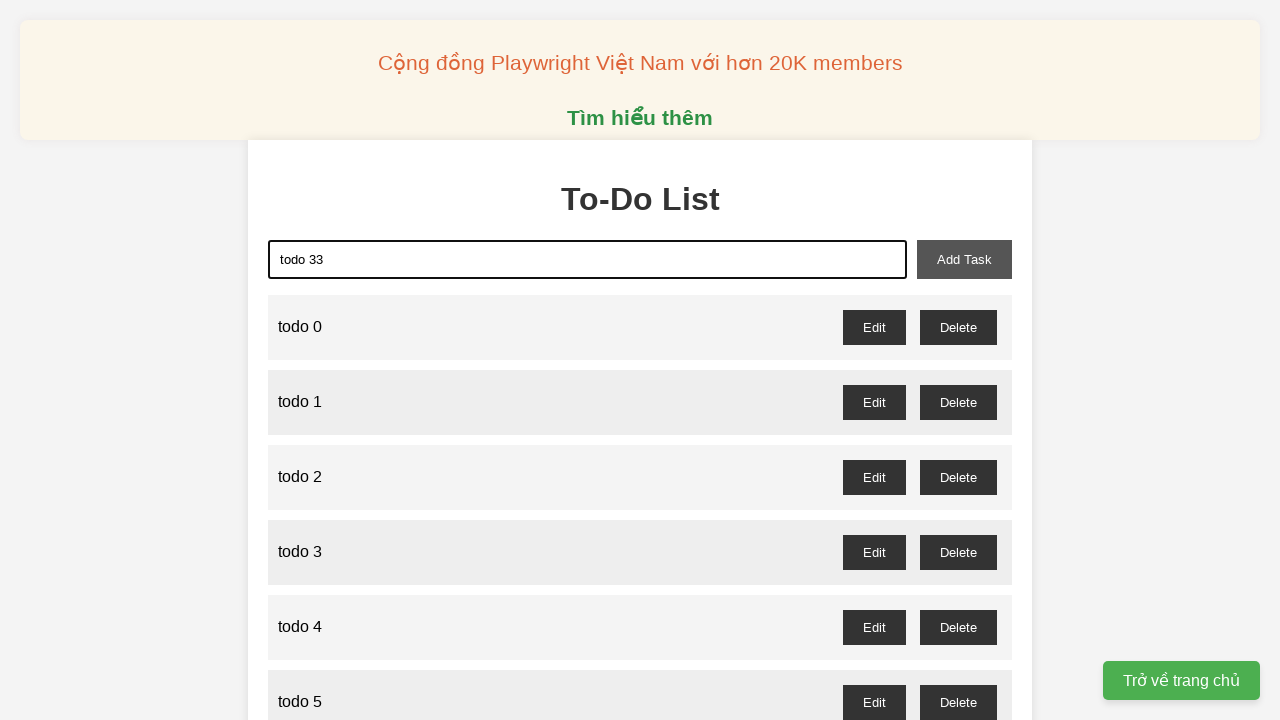

Clicked add task button to add 'todo 33' at (964, 259) on button#add-task
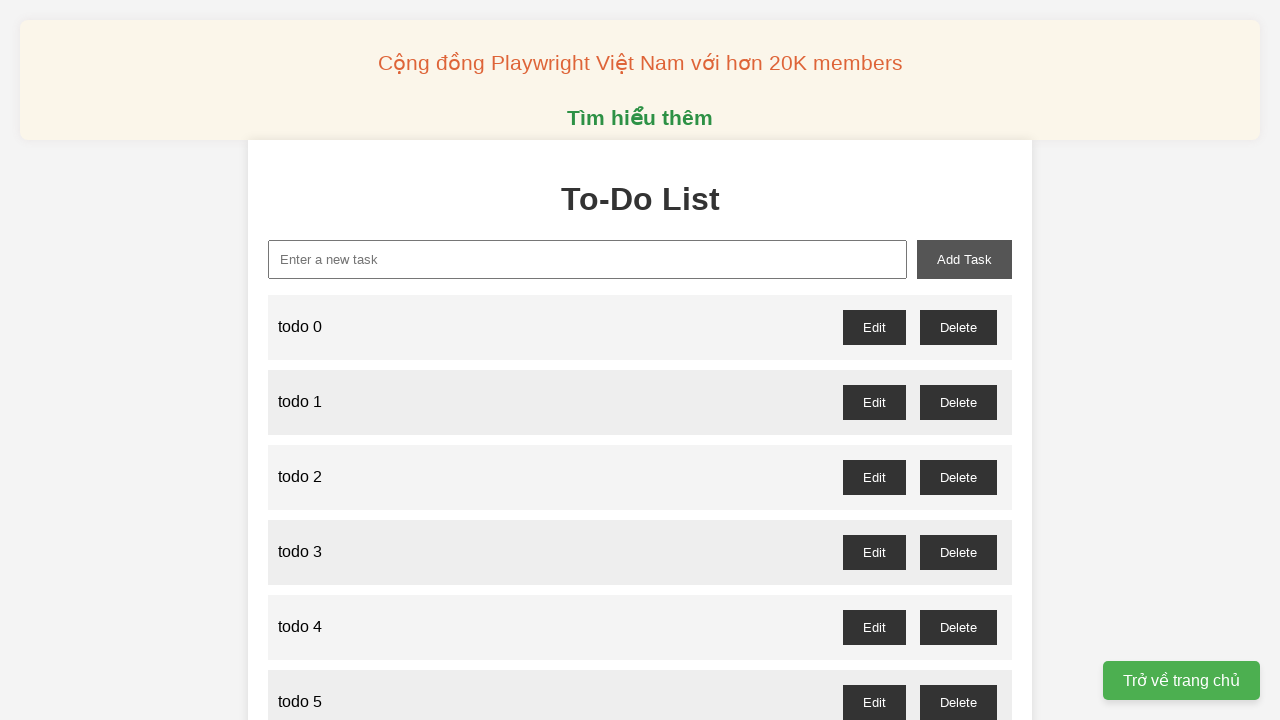

Filled input field with 'todo 34' on input#new-task
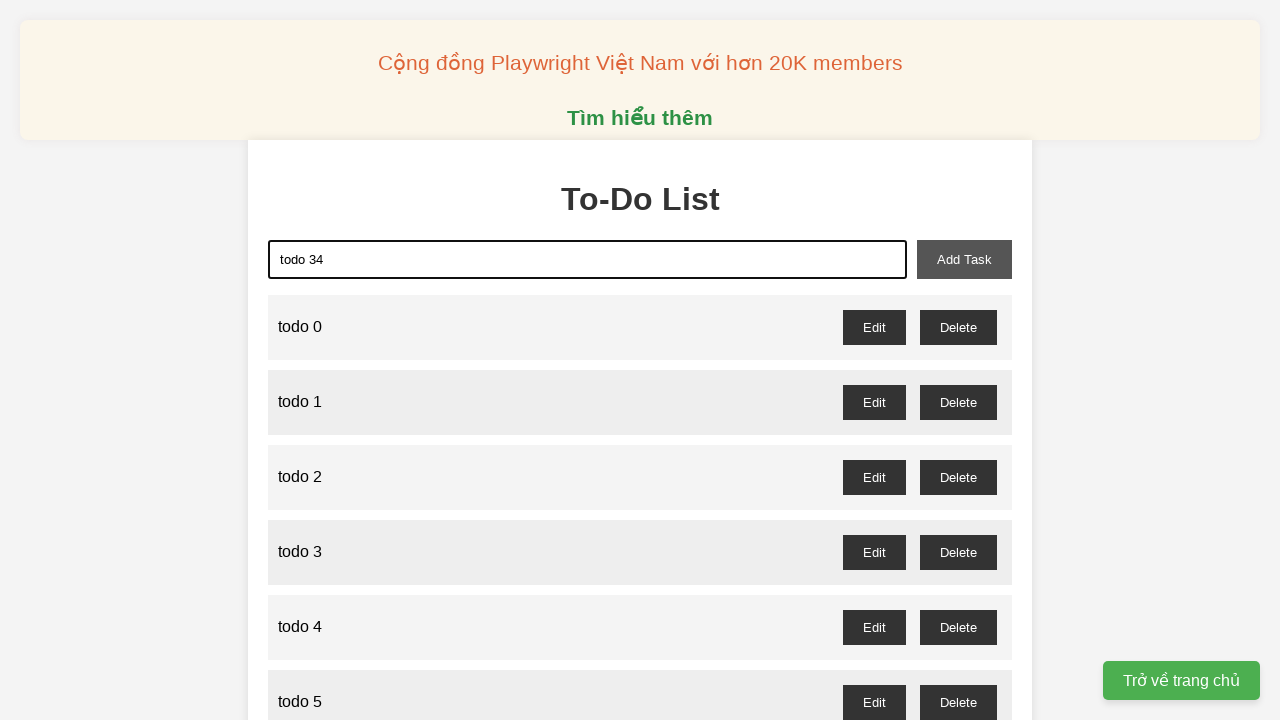

Clicked add task button to add 'todo 34' at (964, 259) on button#add-task
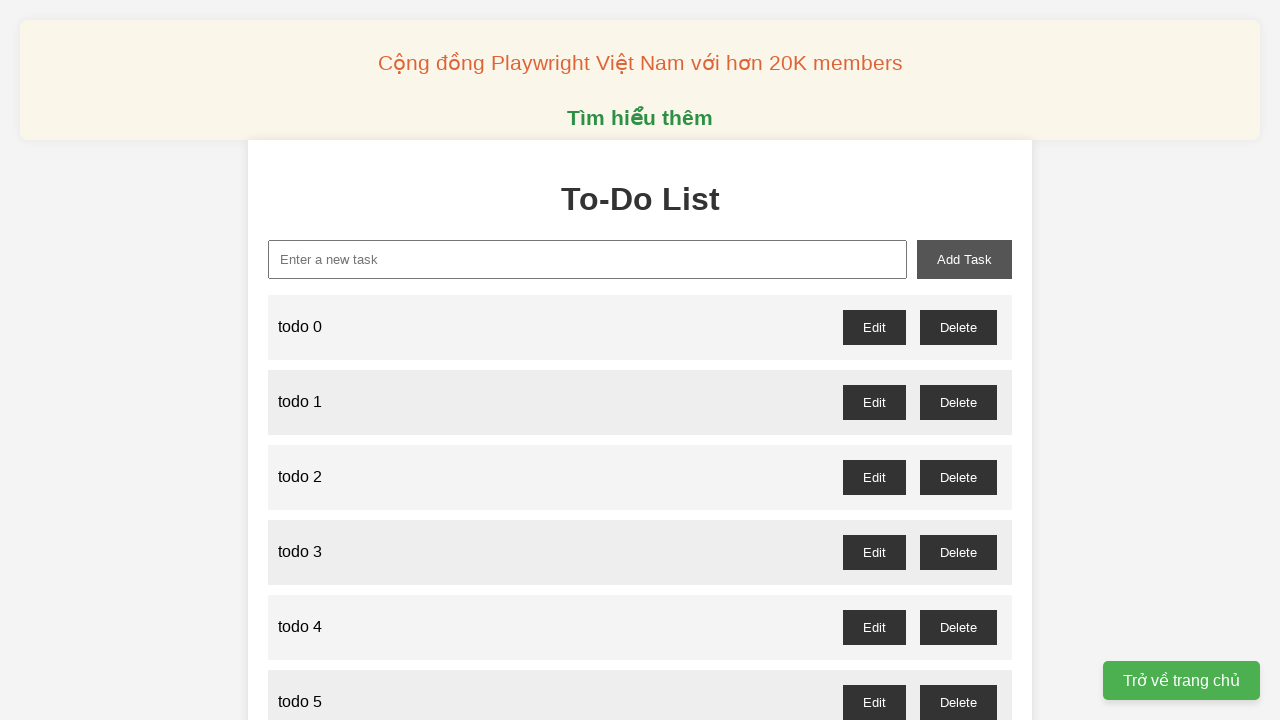

Filled input field with 'todo 35' on input#new-task
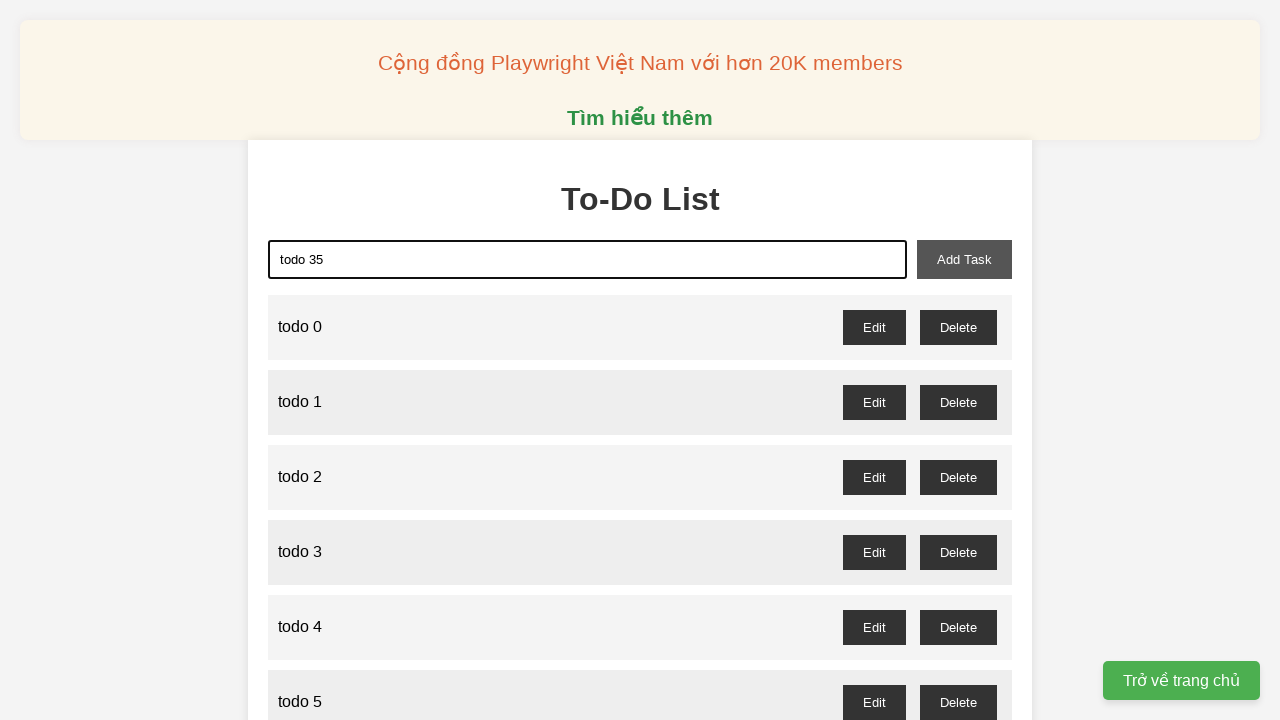

Clicked add task button to add 'todo 35' at (964, 259) on button#add-task
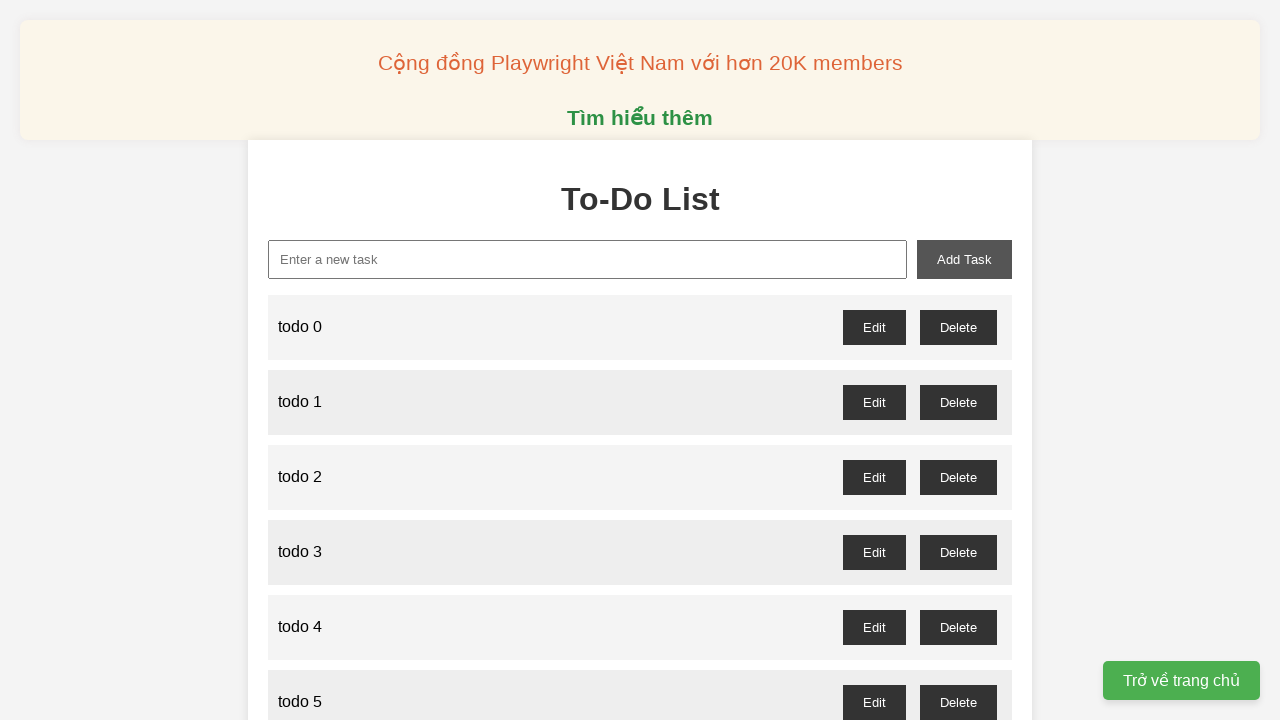

Filled input field with 'todo 36' on input#new-task
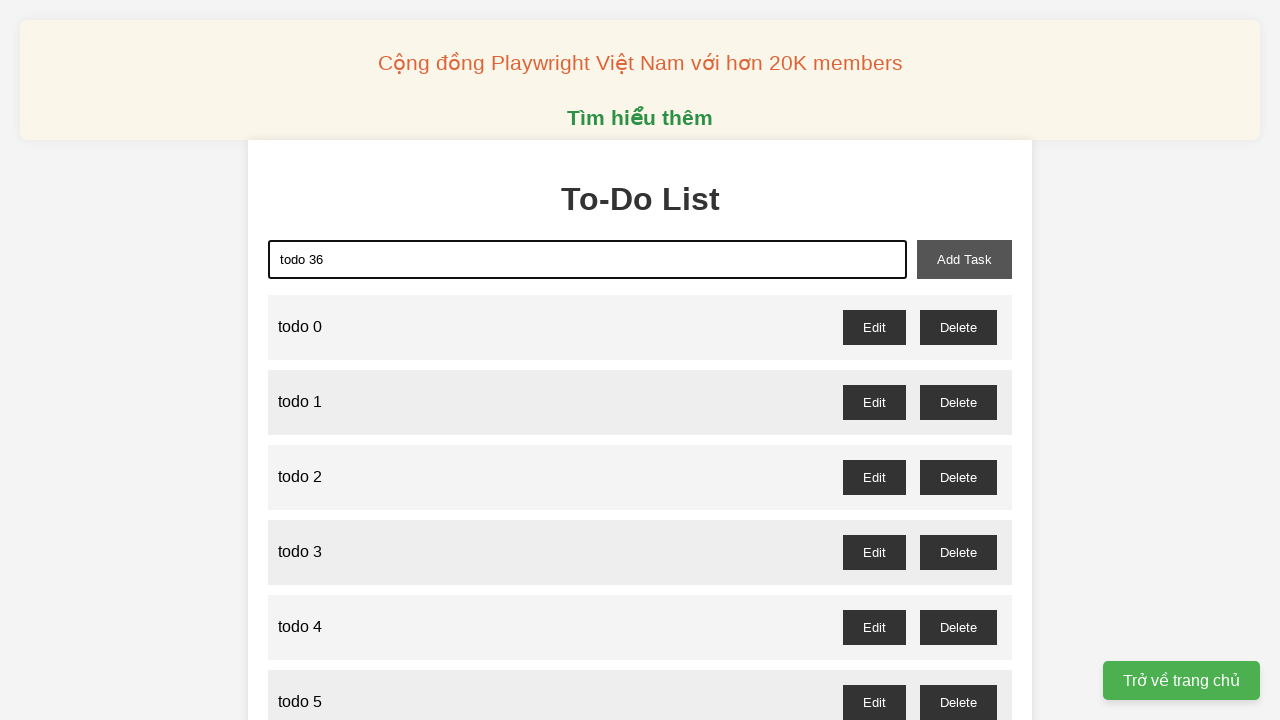

Clicked add task button to add 'todo 36' at (964, 259) on button#add-task
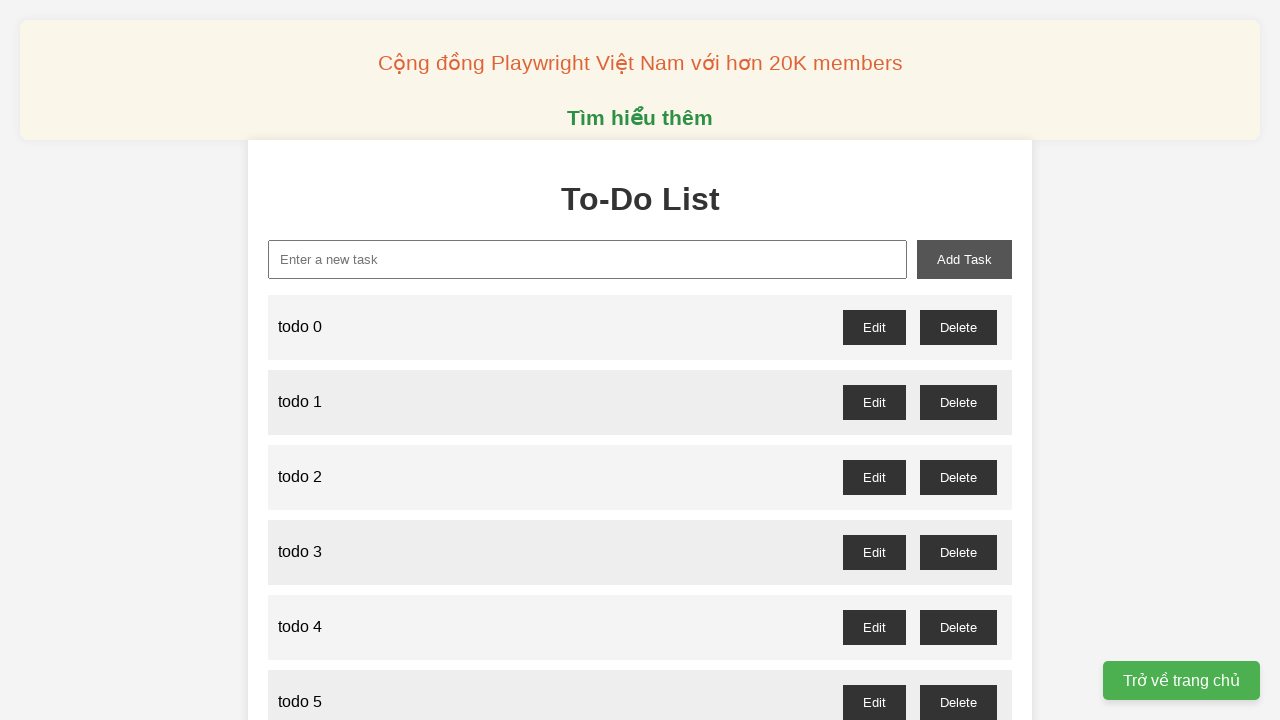

Filled input field with 'todo 37' on input#new-task
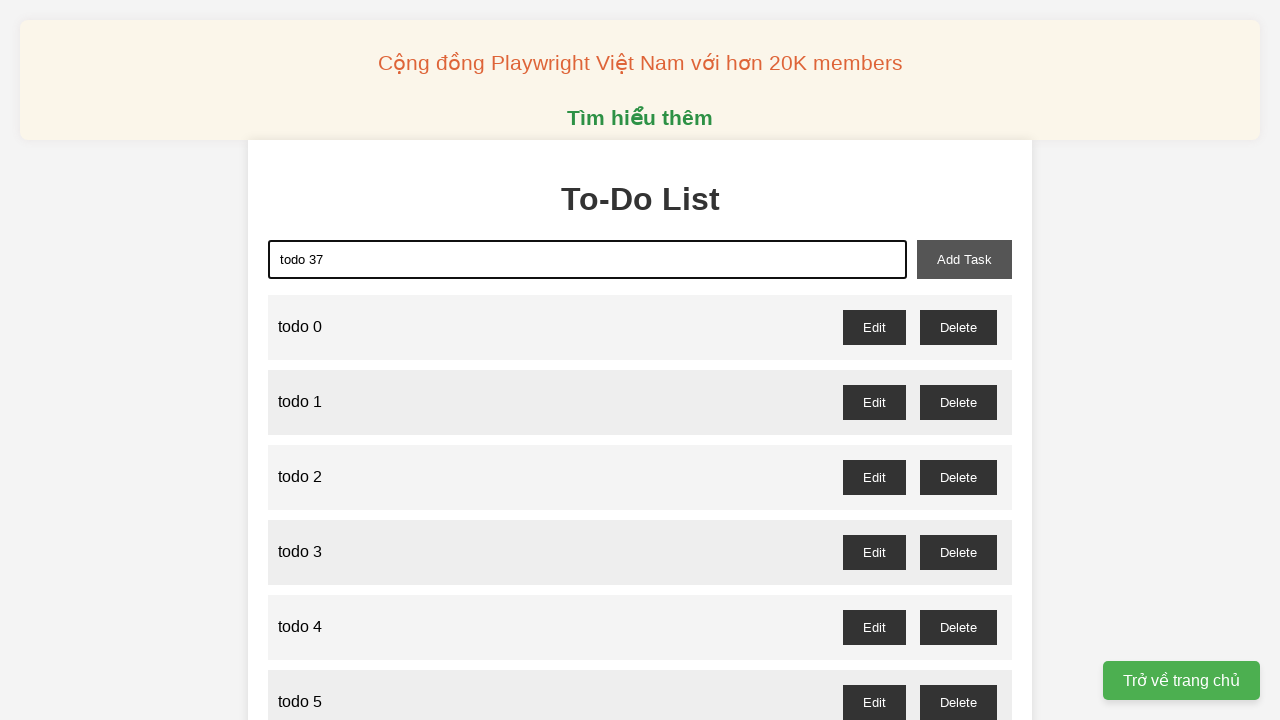

Clicked add task button to add 'todo 37' at (964, 259) on button#add-task
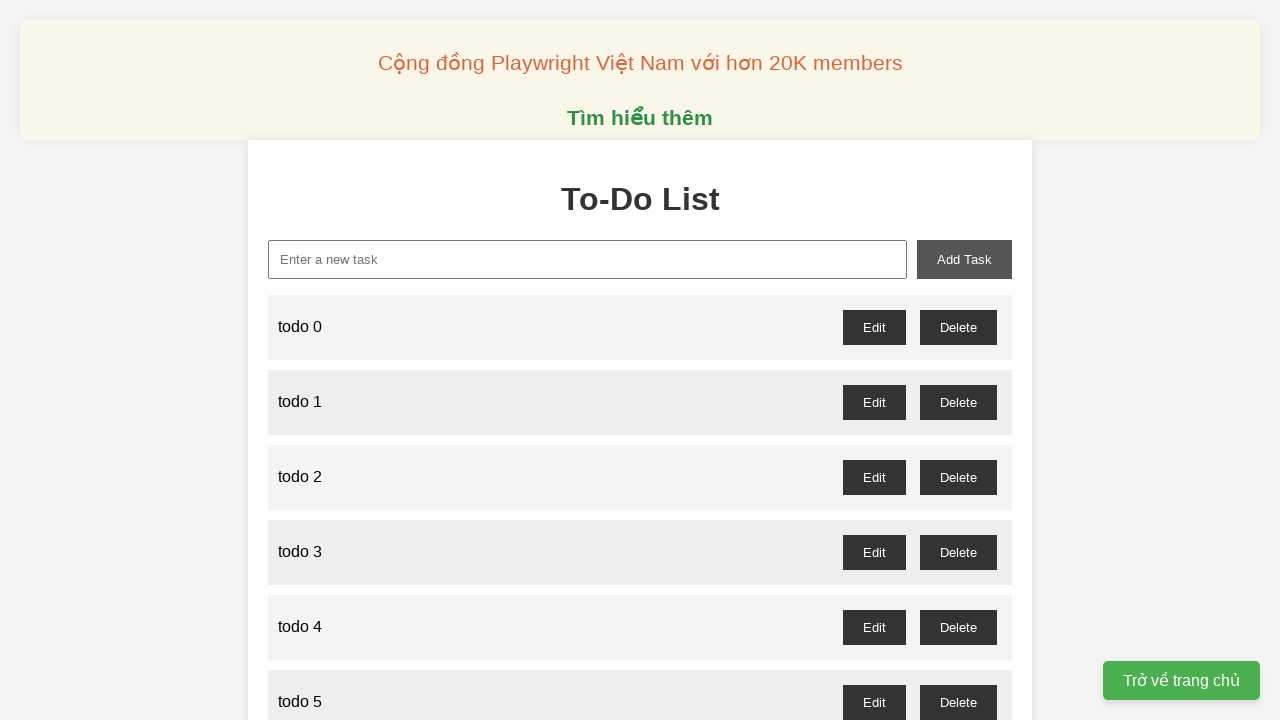

Filled input field with 'todo 38' on input#new-task
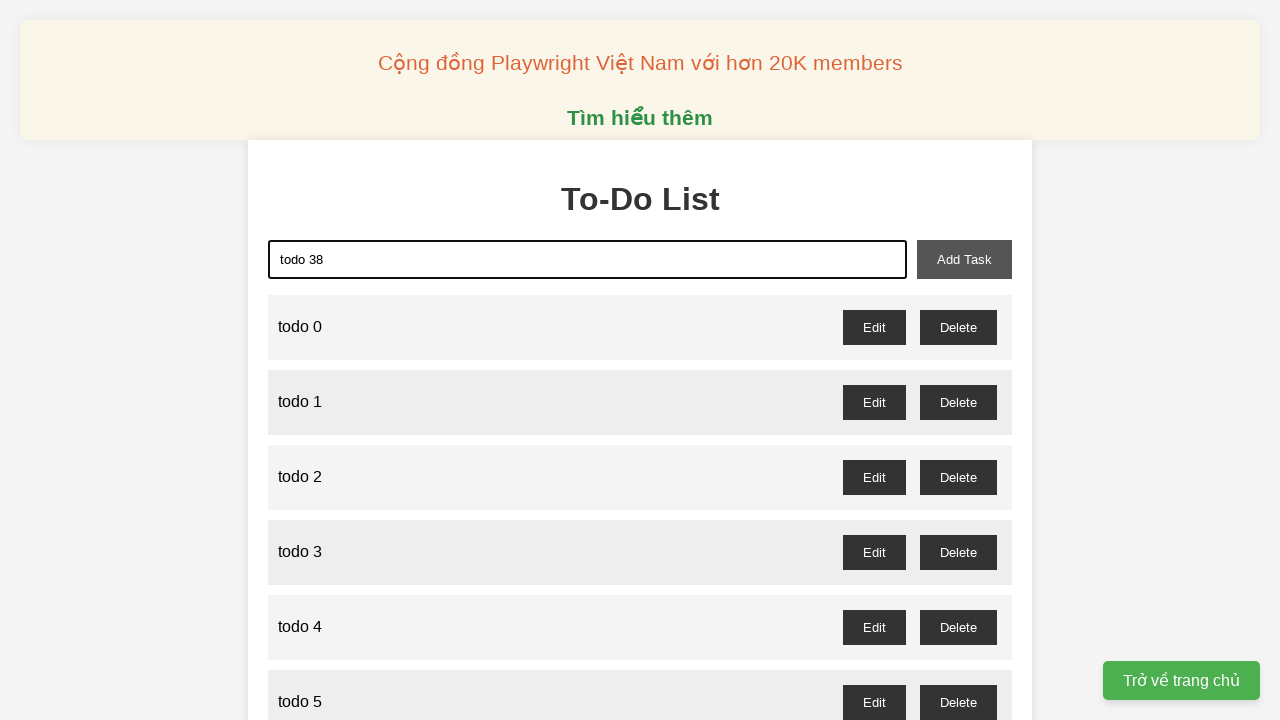

Clicked add task button to add 'todo 38' at (964, 259) on button#add-task
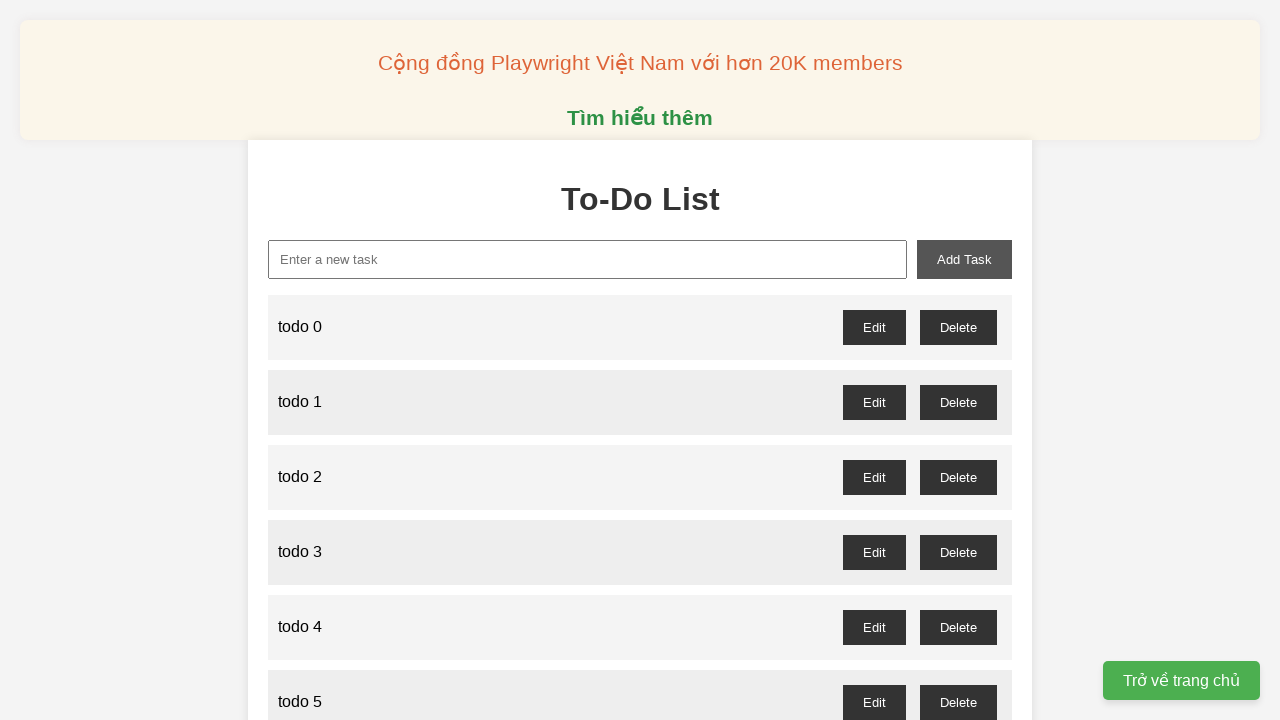

Filled input field with 'todo 39' on input#new-task
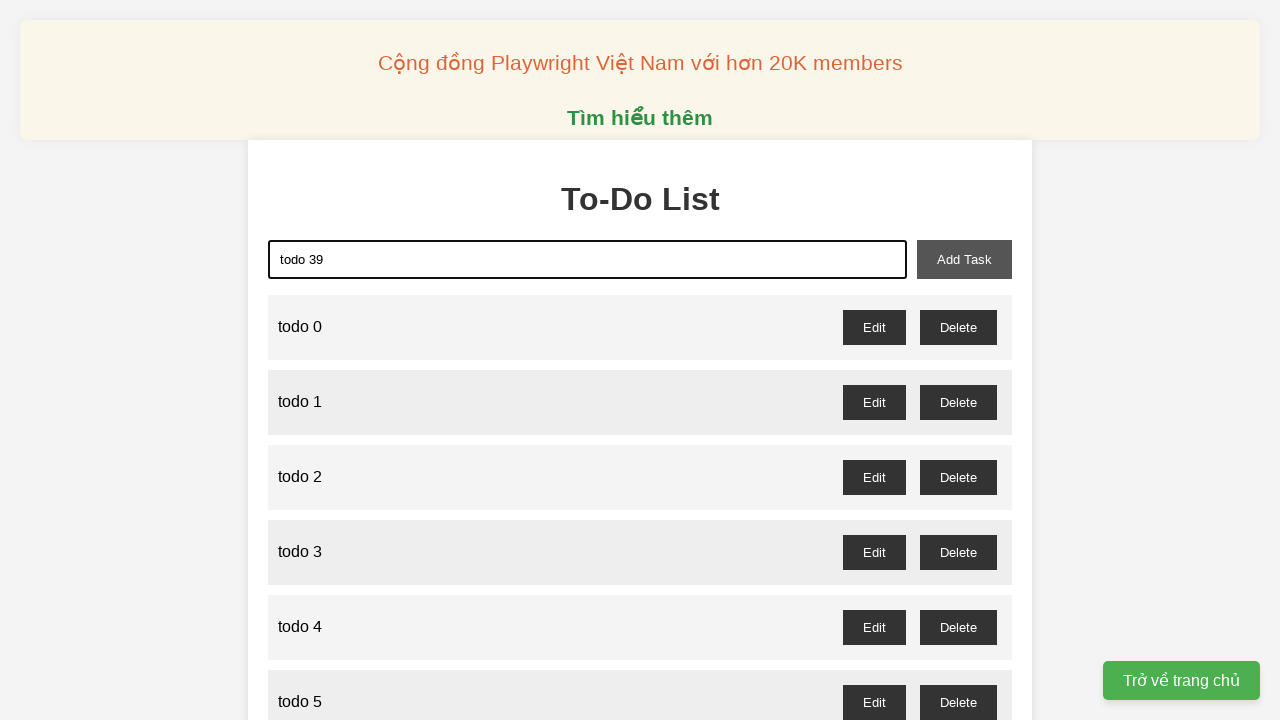

Clicked add task button to add 'todo 39' at (964, 259) on button#add-task
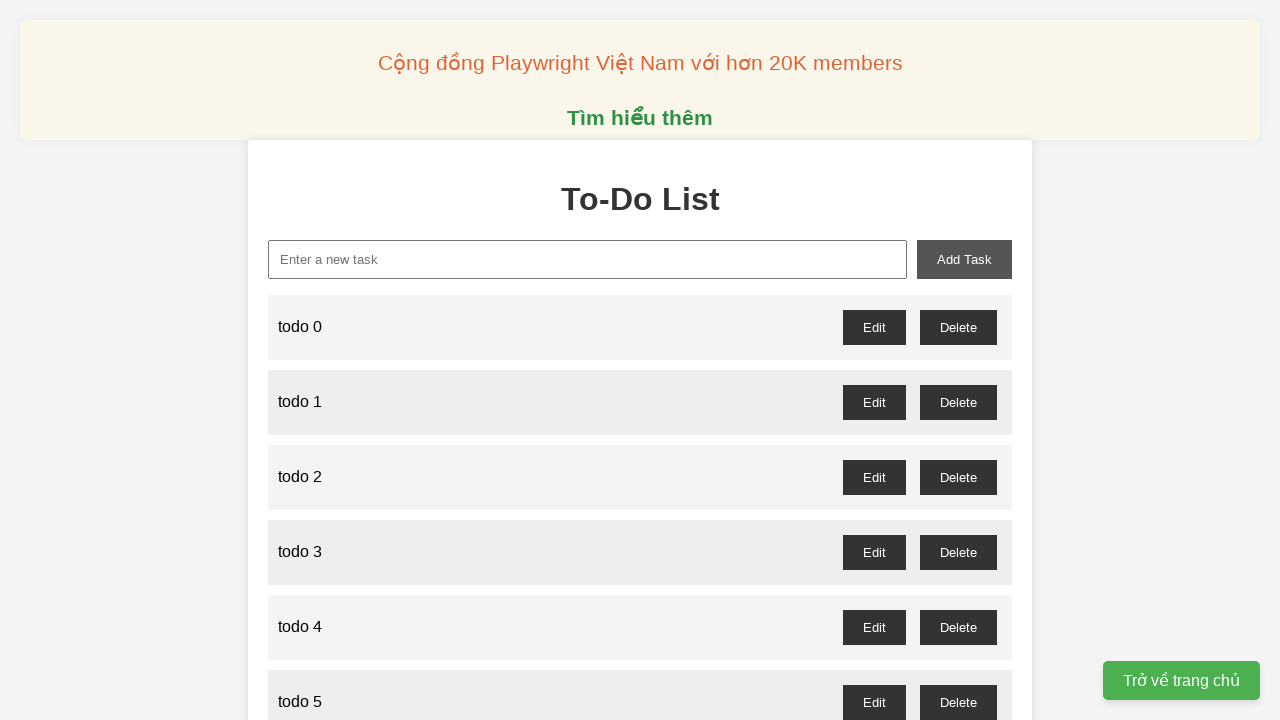

Filled input field with 'todo 40' on input#new-task
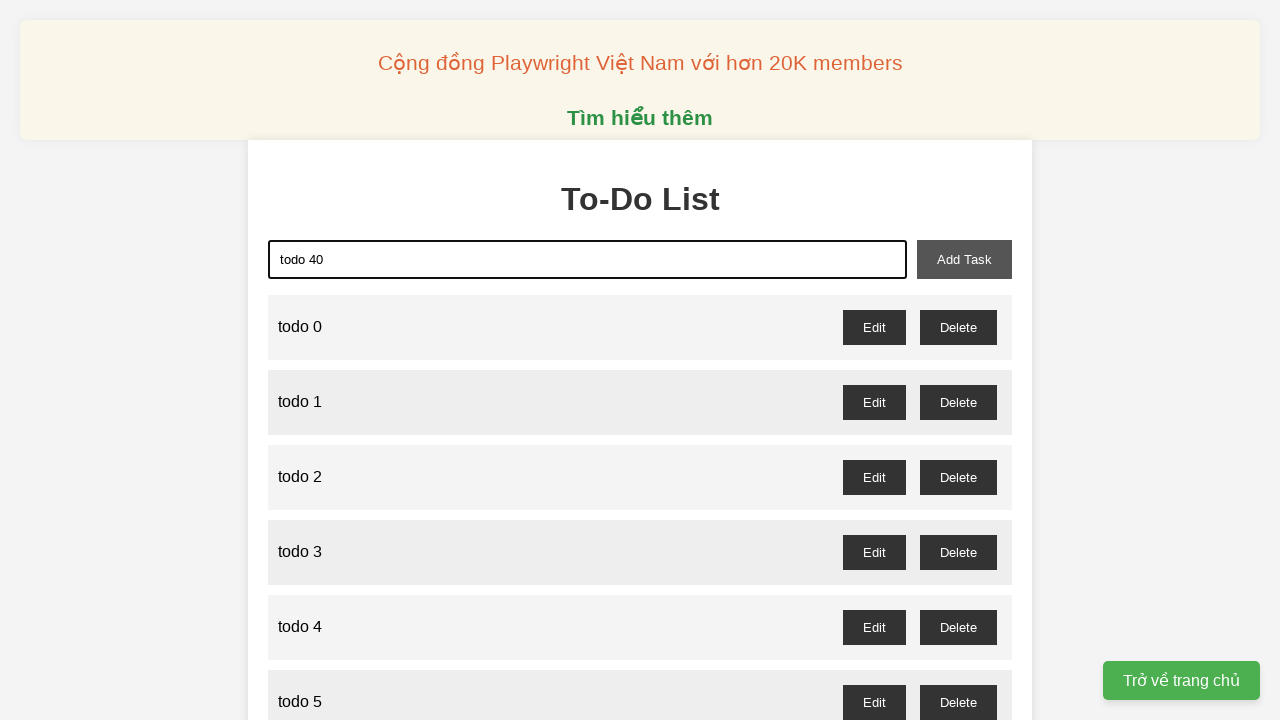

Clicked add task button to add 'todo 40' at (964, 259) on button#add-task
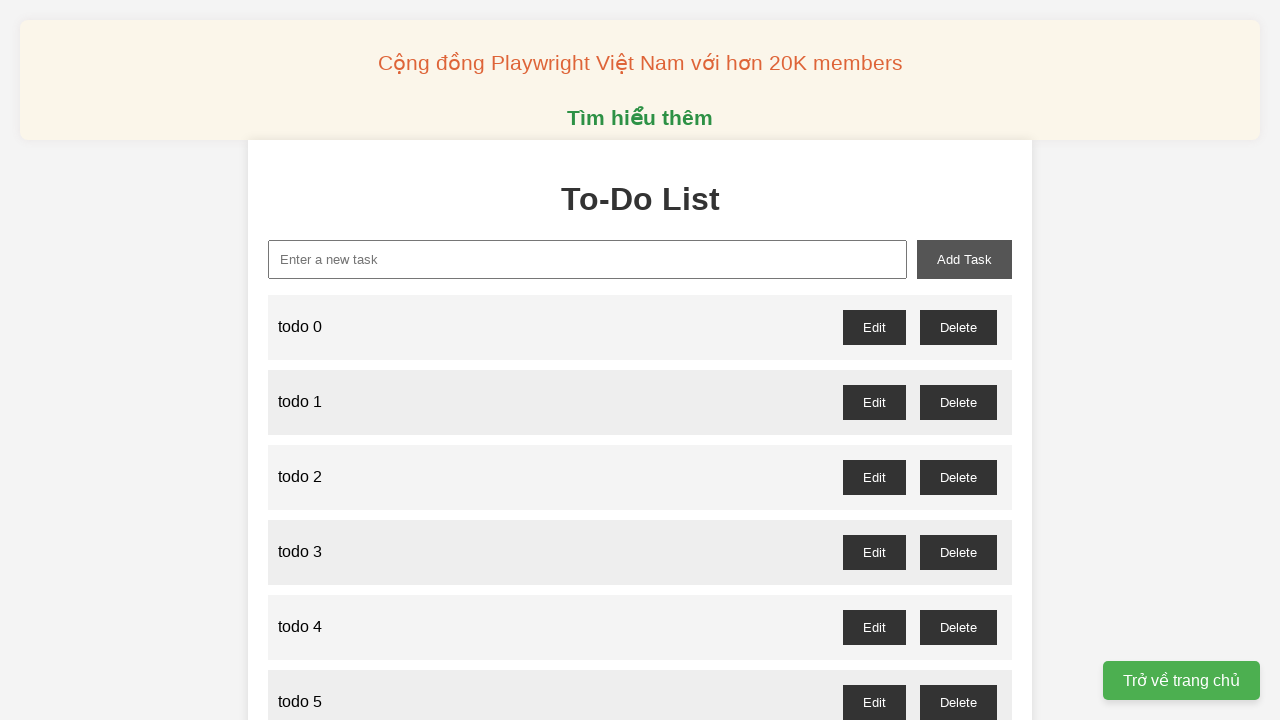

Filled input field with 'todo 41' on input#new-task
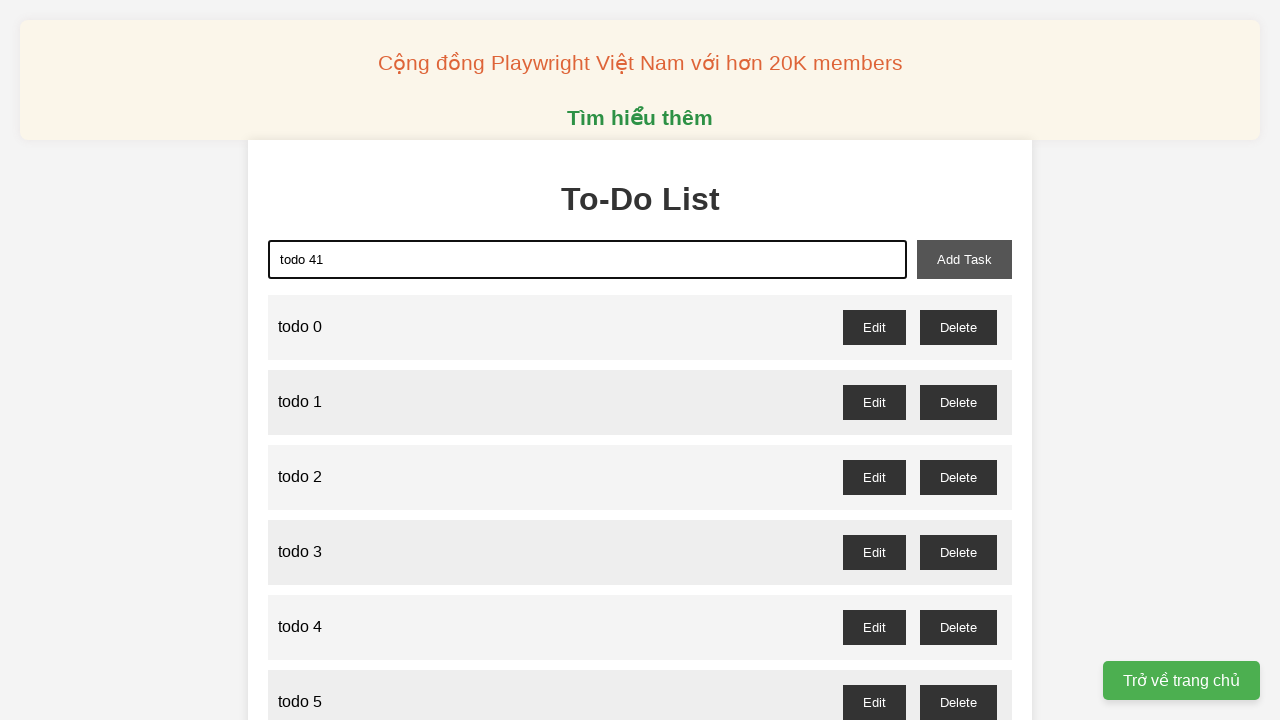

Clicked add task button to add 'todo 41' at (964, 259) on button#add-task
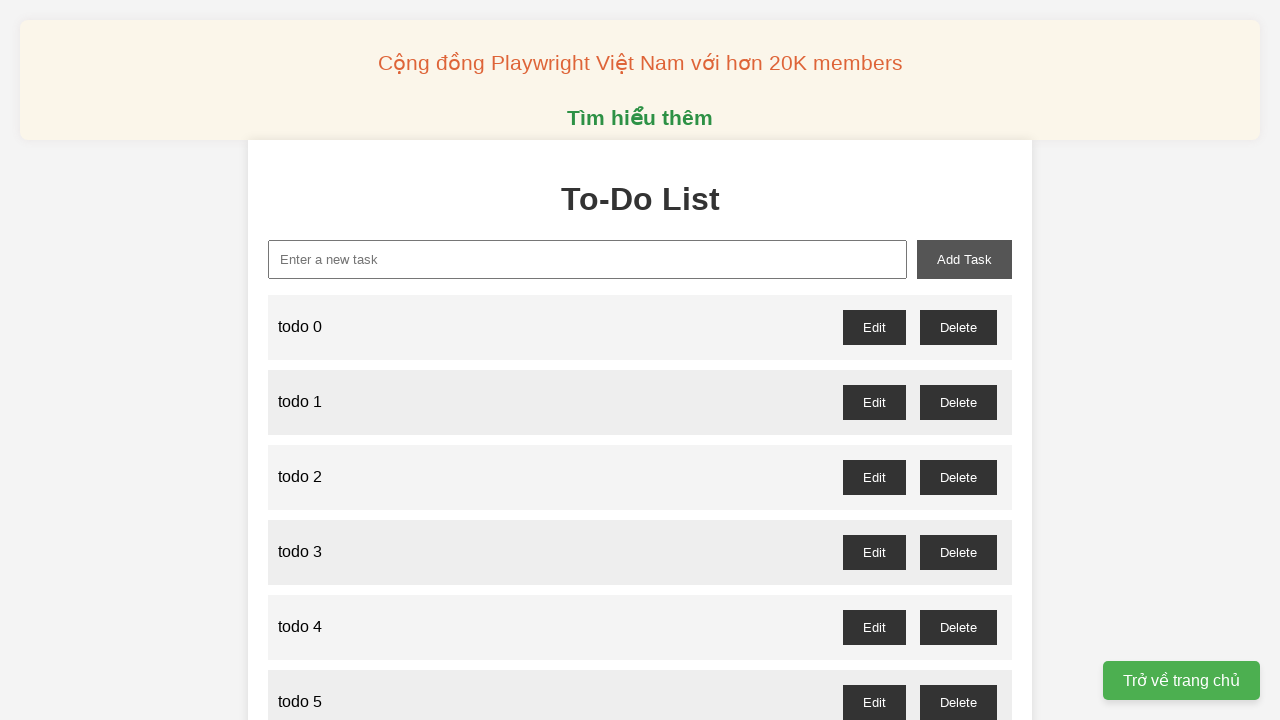

Filled input field with 'todo 42' on input#new-task
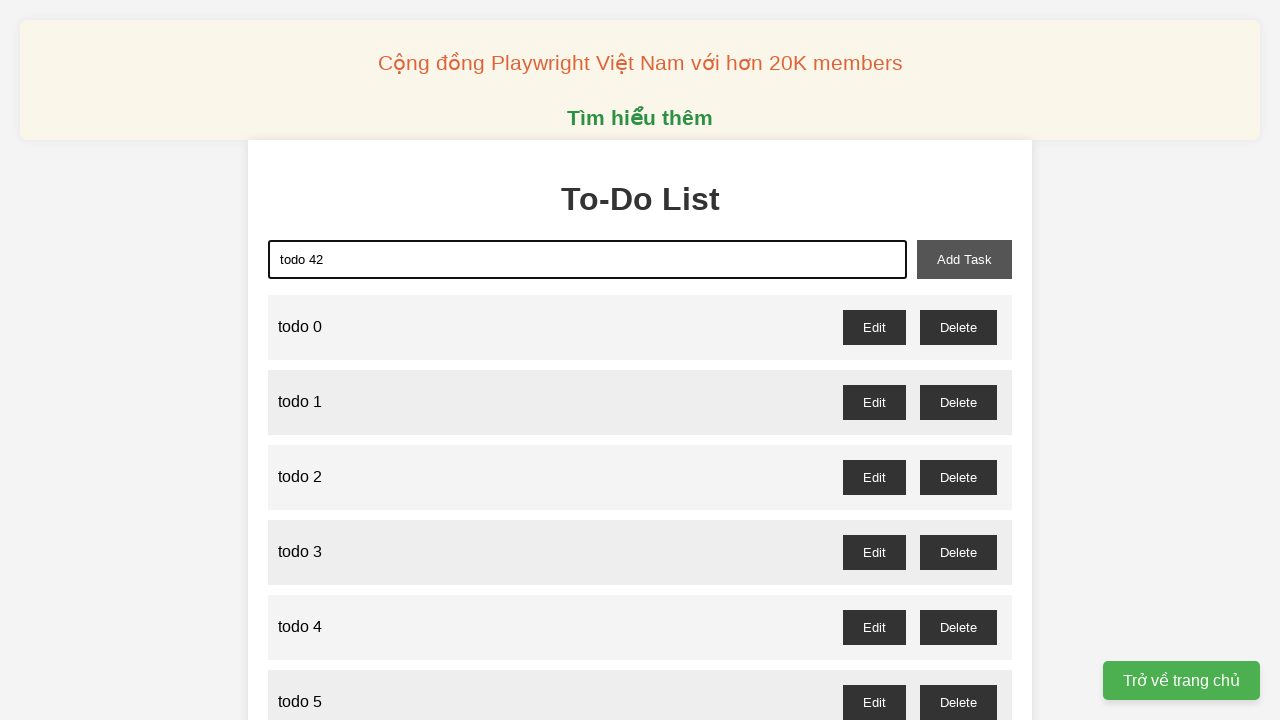

Clicked add task button to add 'todo 42' at (964, 259) on button#add-task
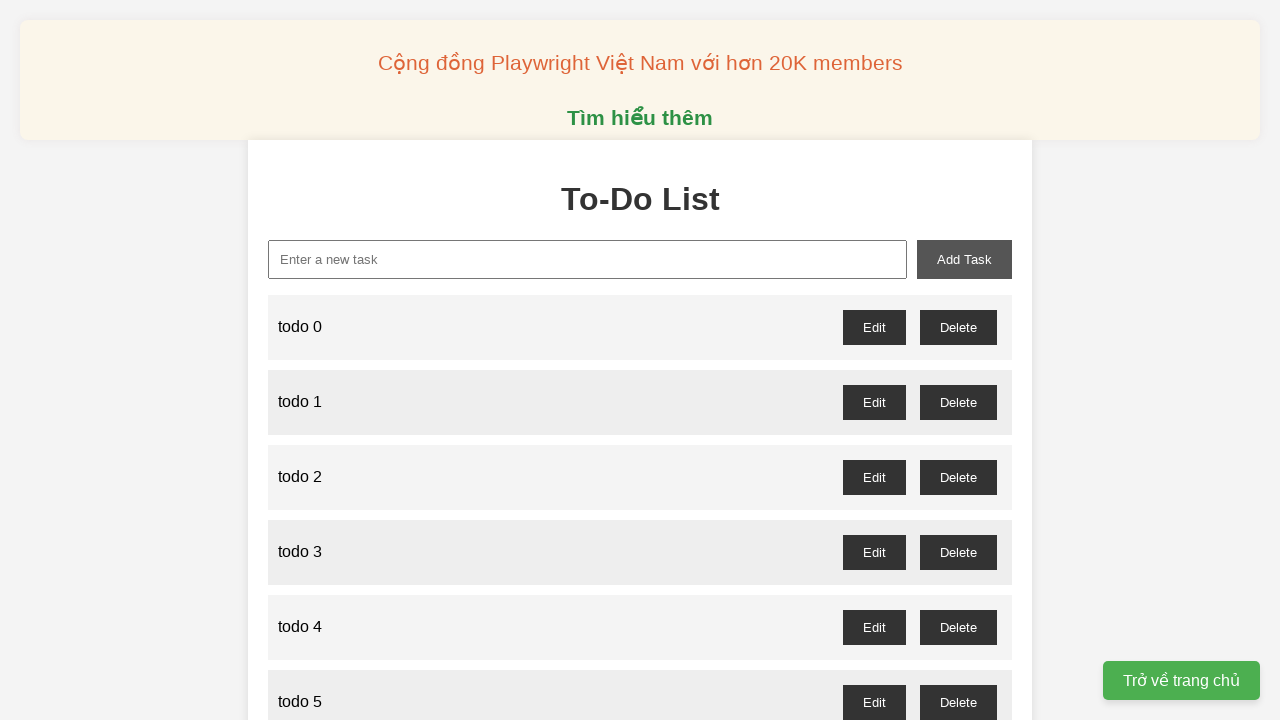

Filled input field with 'todo 43' on input#new-task
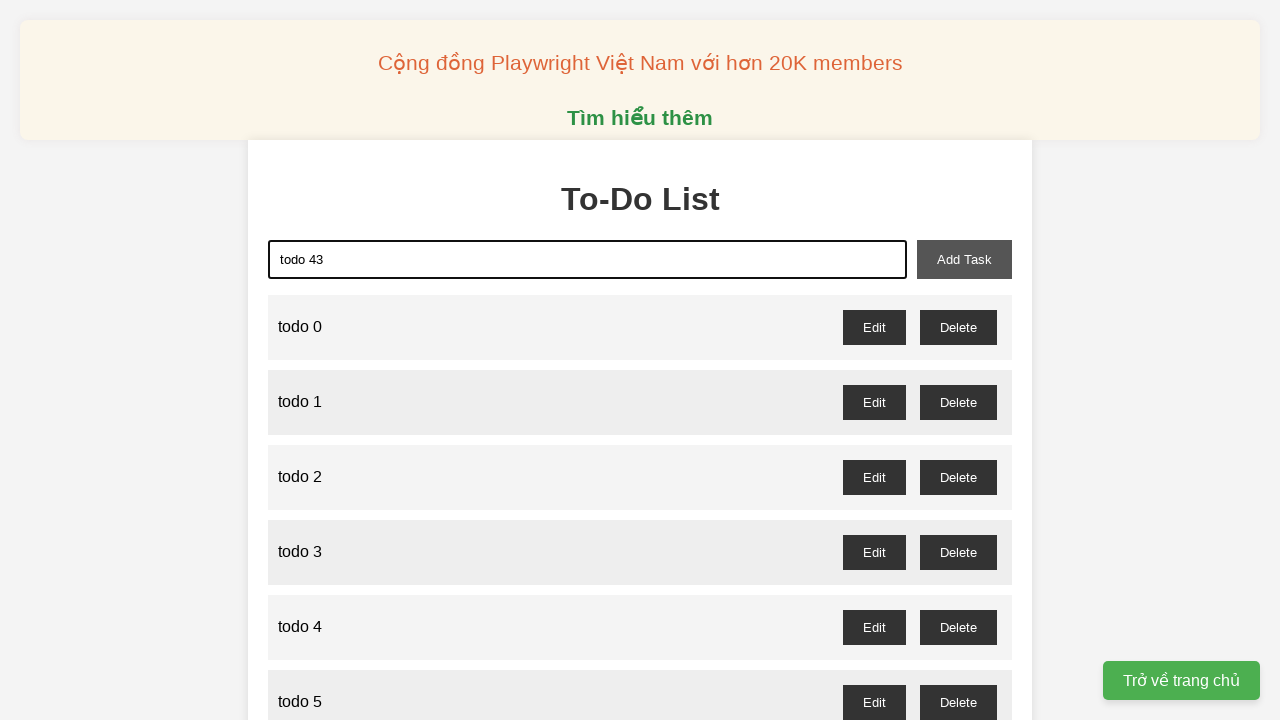

Clicked add task button to add 'todo 43' at (964, 259) on button#add-task
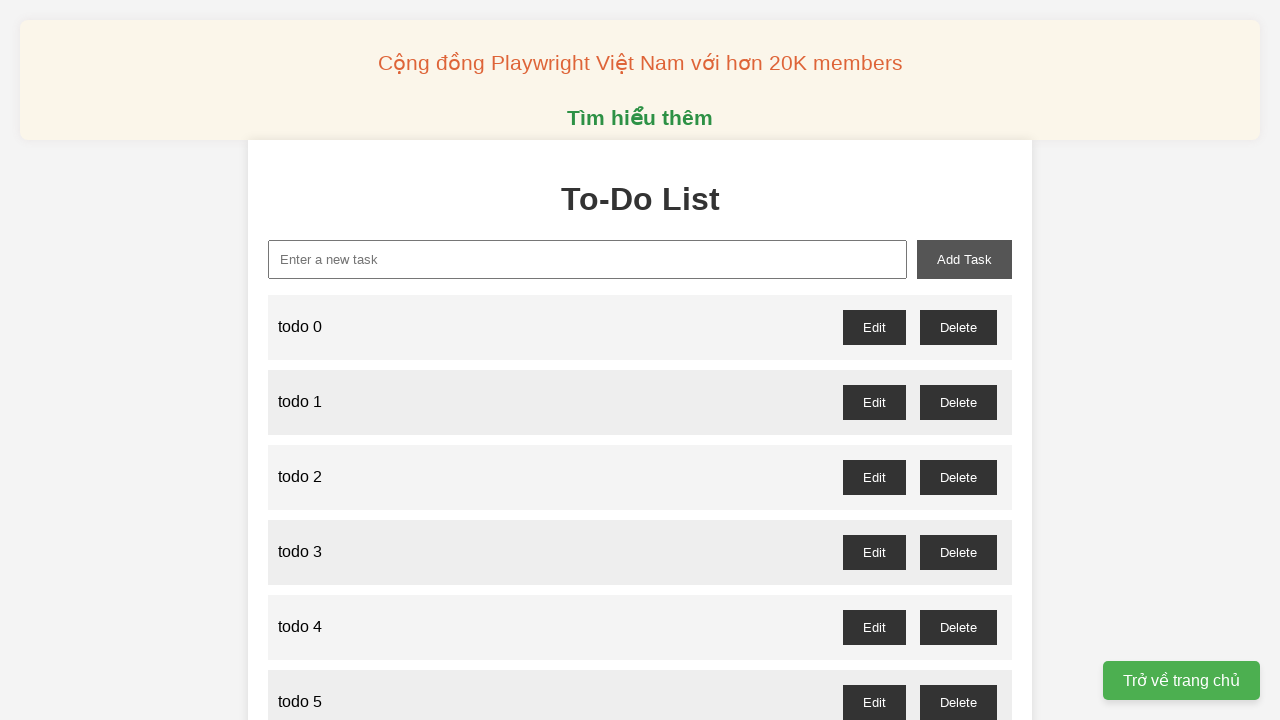

Filled input field with 'todo 44' on input#new-task
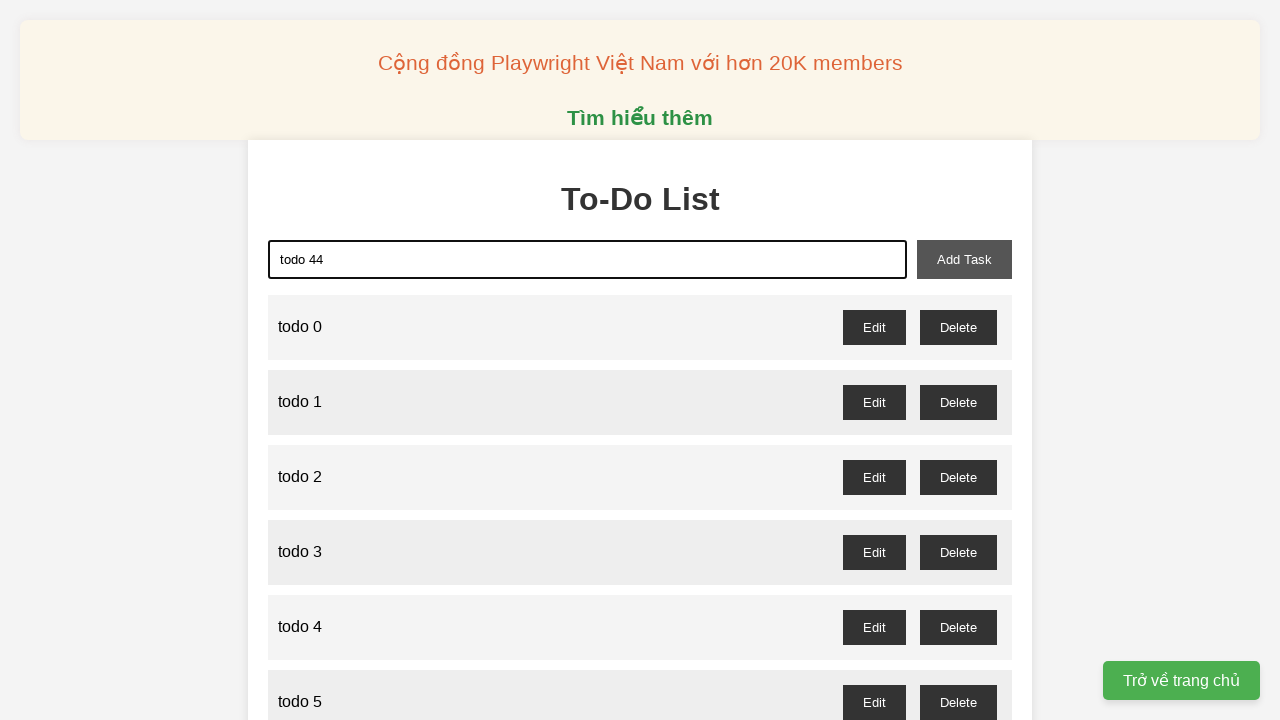

Clicked add task button to add 'todo 44' at (964, 259) on button#add-task
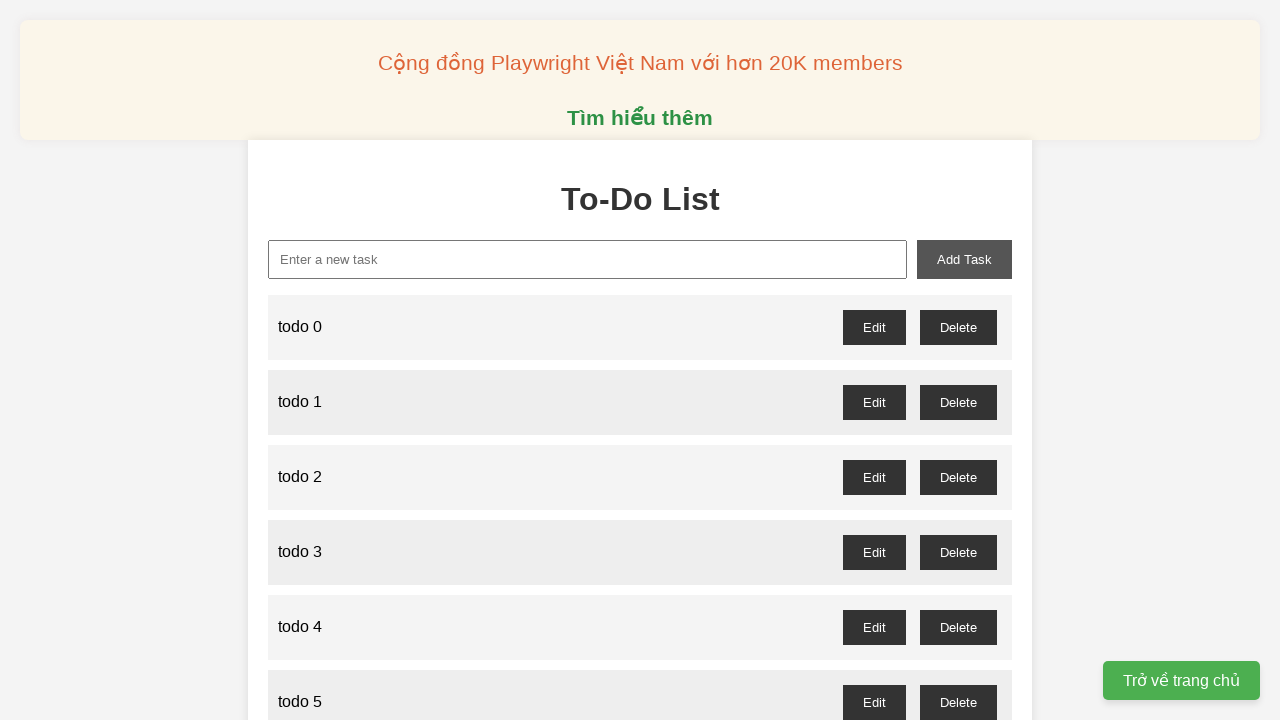

Filled input field with 'todo 45' on input#new-task
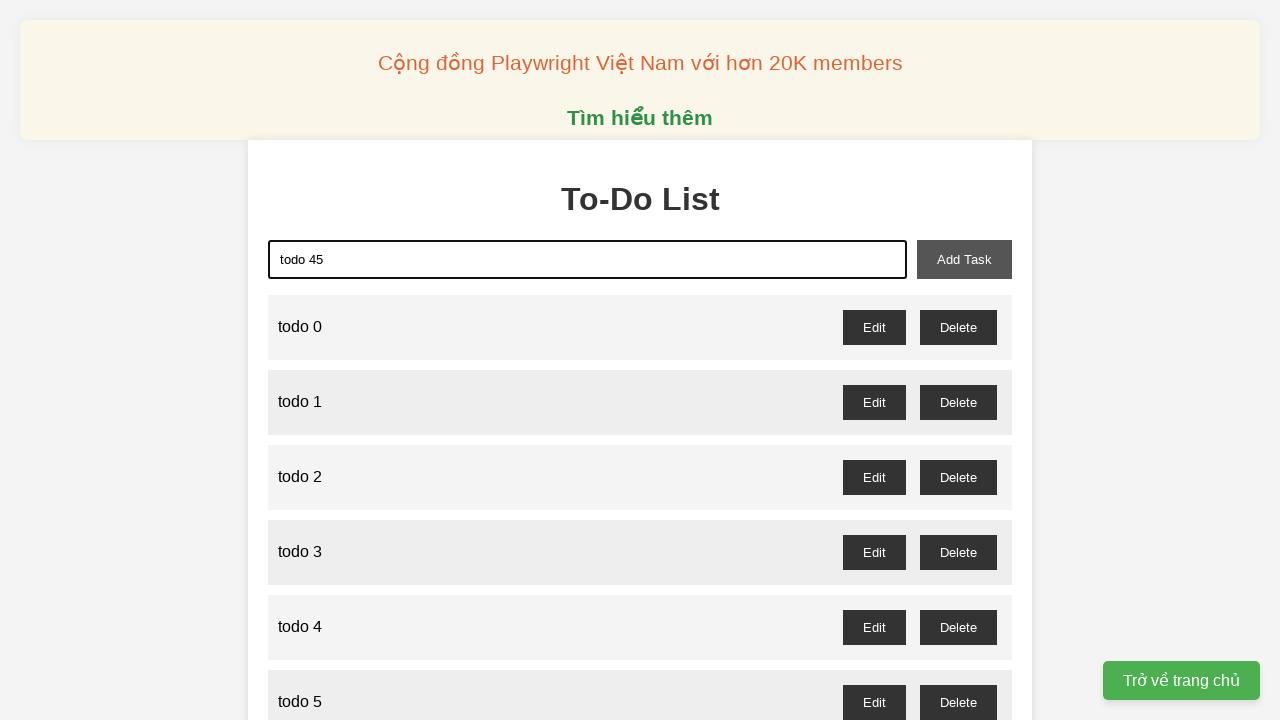

Clicked add task button to add 'todo 45' at (964, 259) on button#add-task
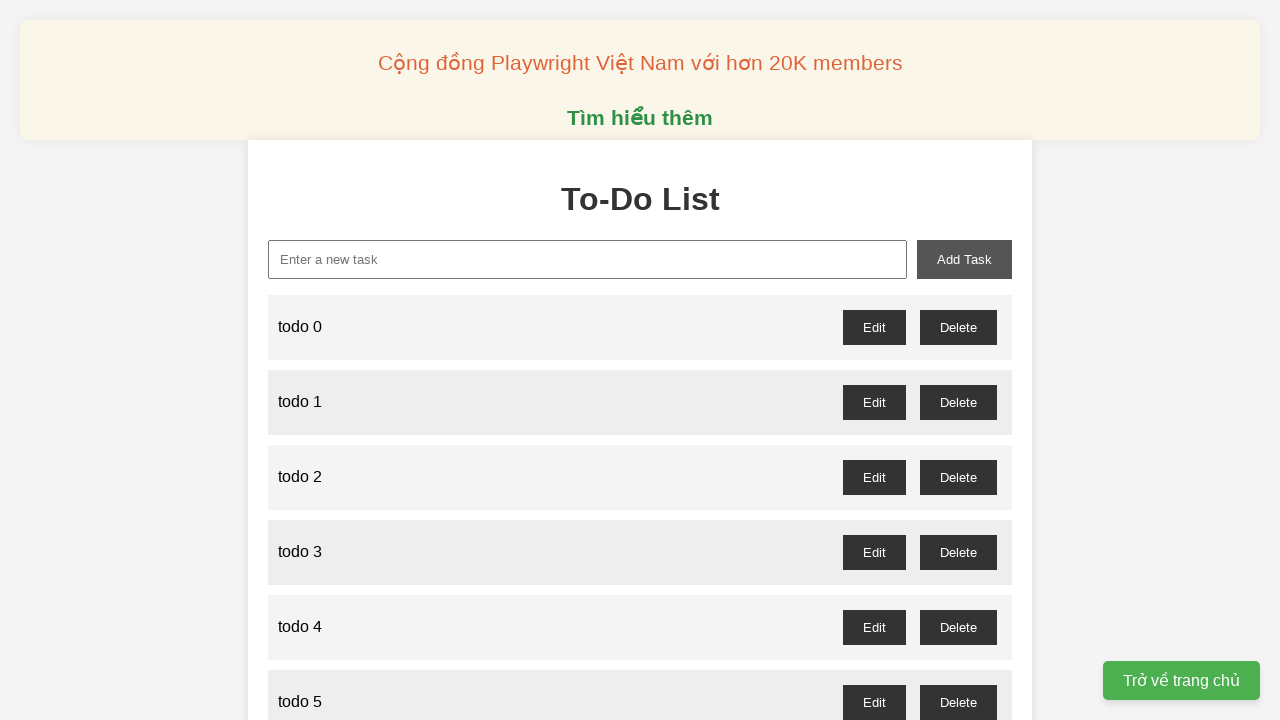

Filled input field with 'todo 46' on input#new-task
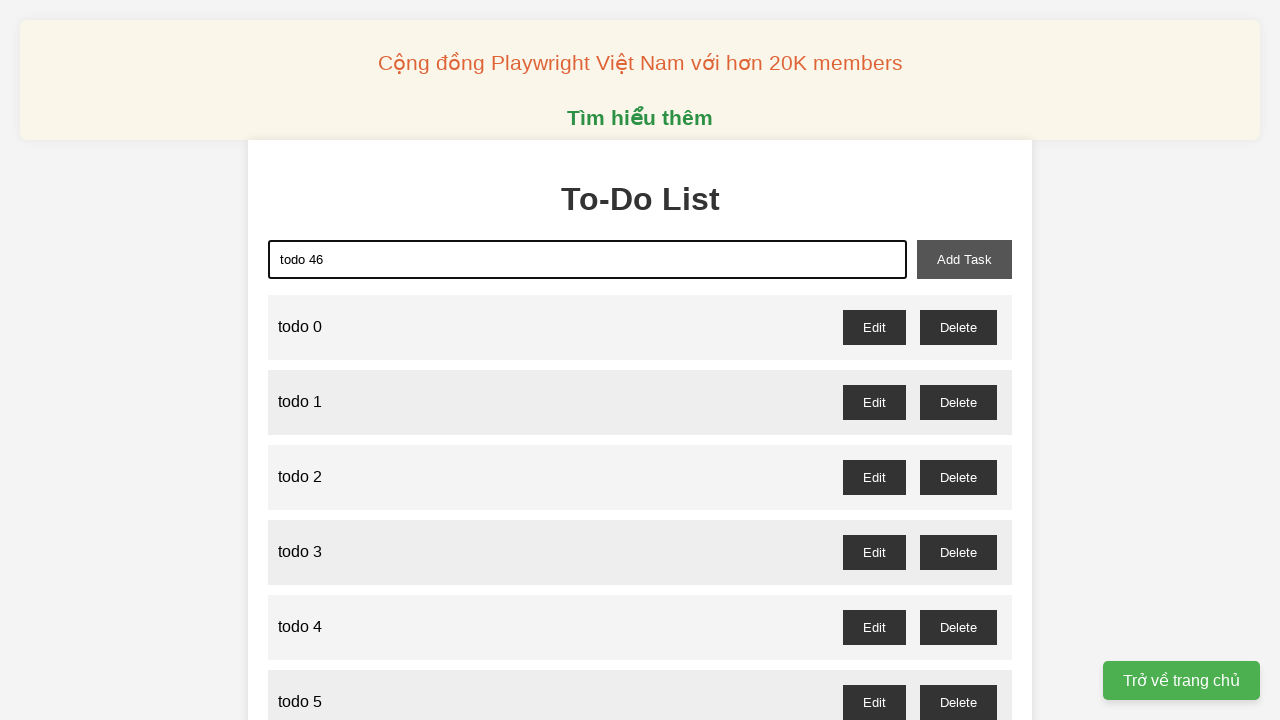

Clicked add task button to add 'todo 46' at (964, 259) on button#add-task
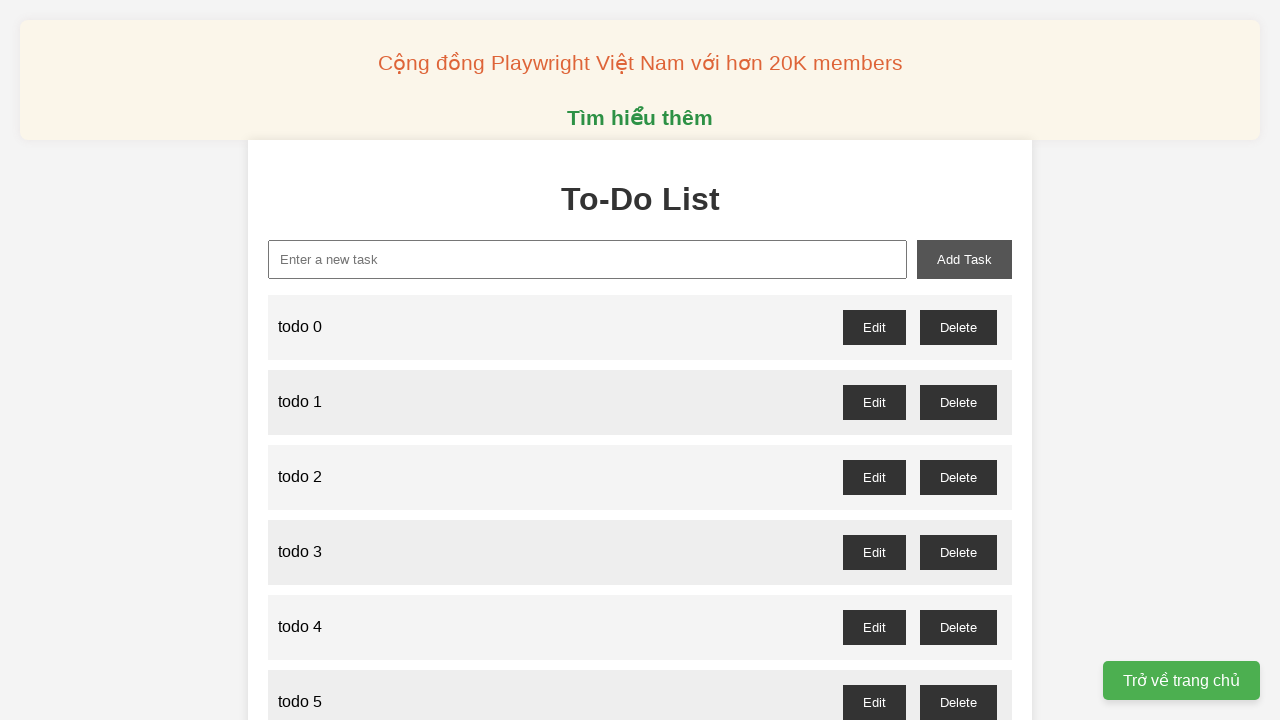

Filled input field with 'todo 47' on input#new-task
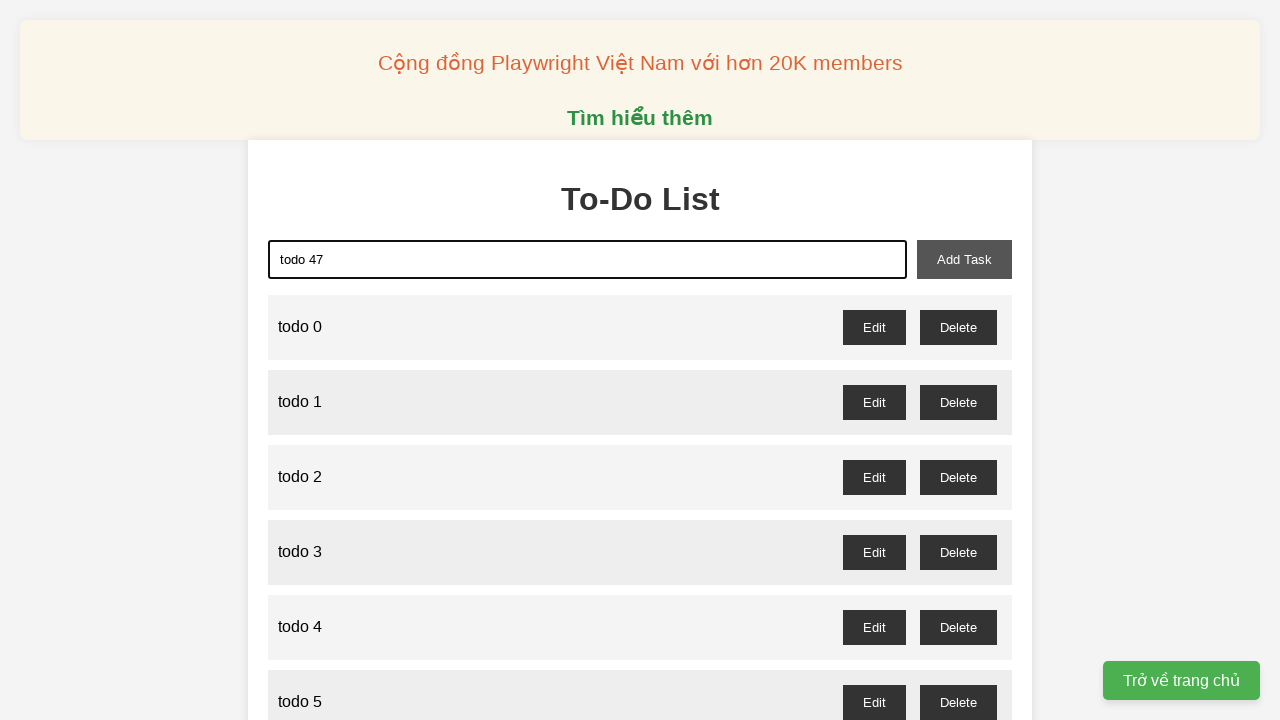

Clicked add task button to add 'todo 47' at (964, 259) on button#add-task
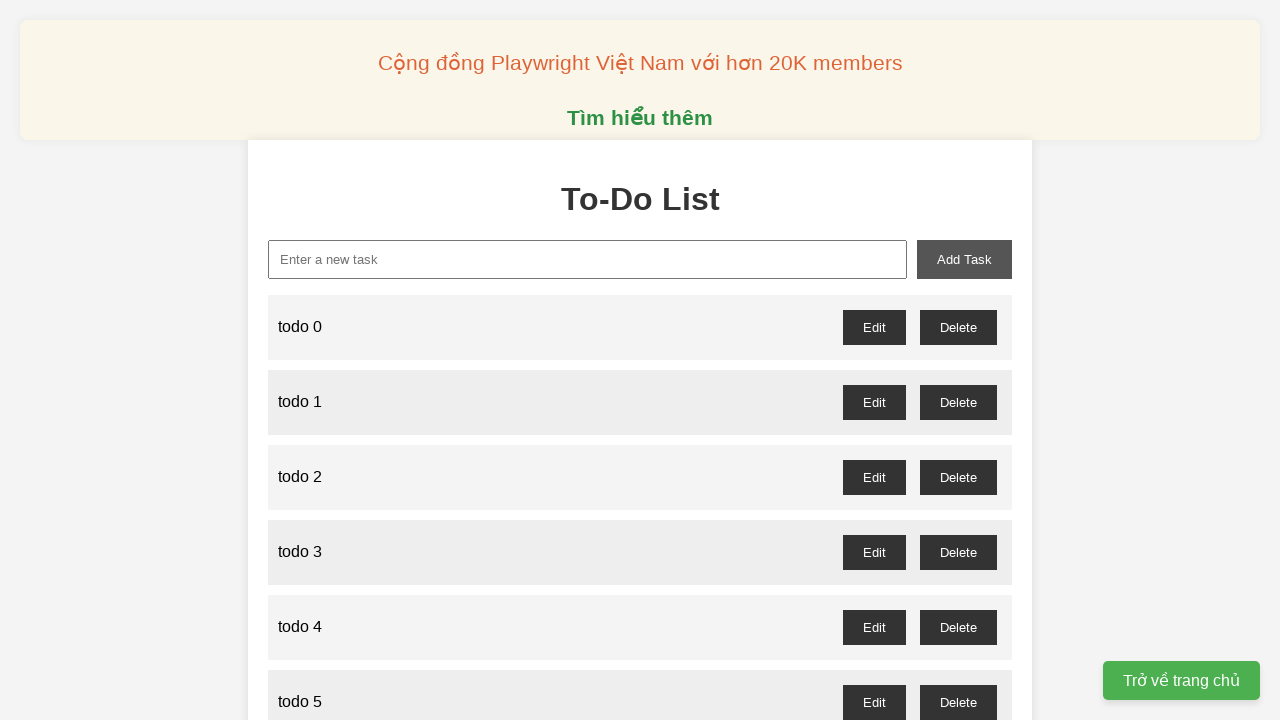

Filled input field with 'todo 48' on input#new-task
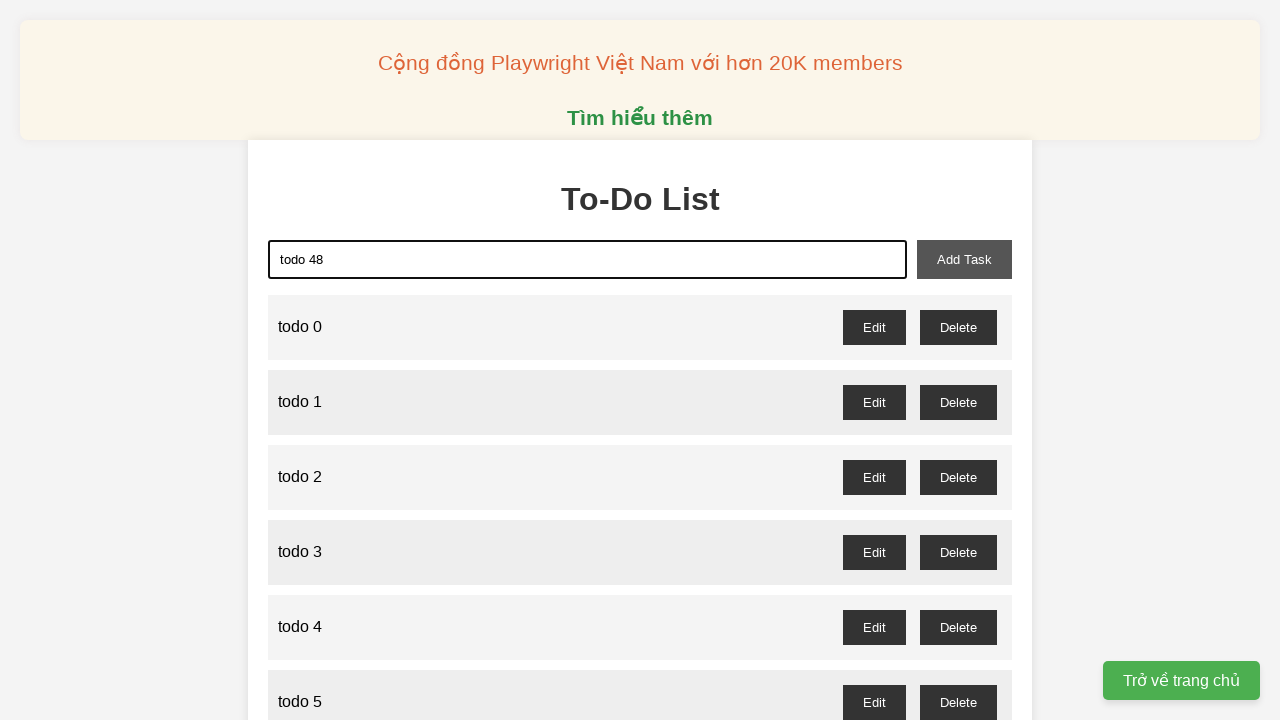

Clicked add task button to add 'todo 48' at (964, 259) on button#add-task
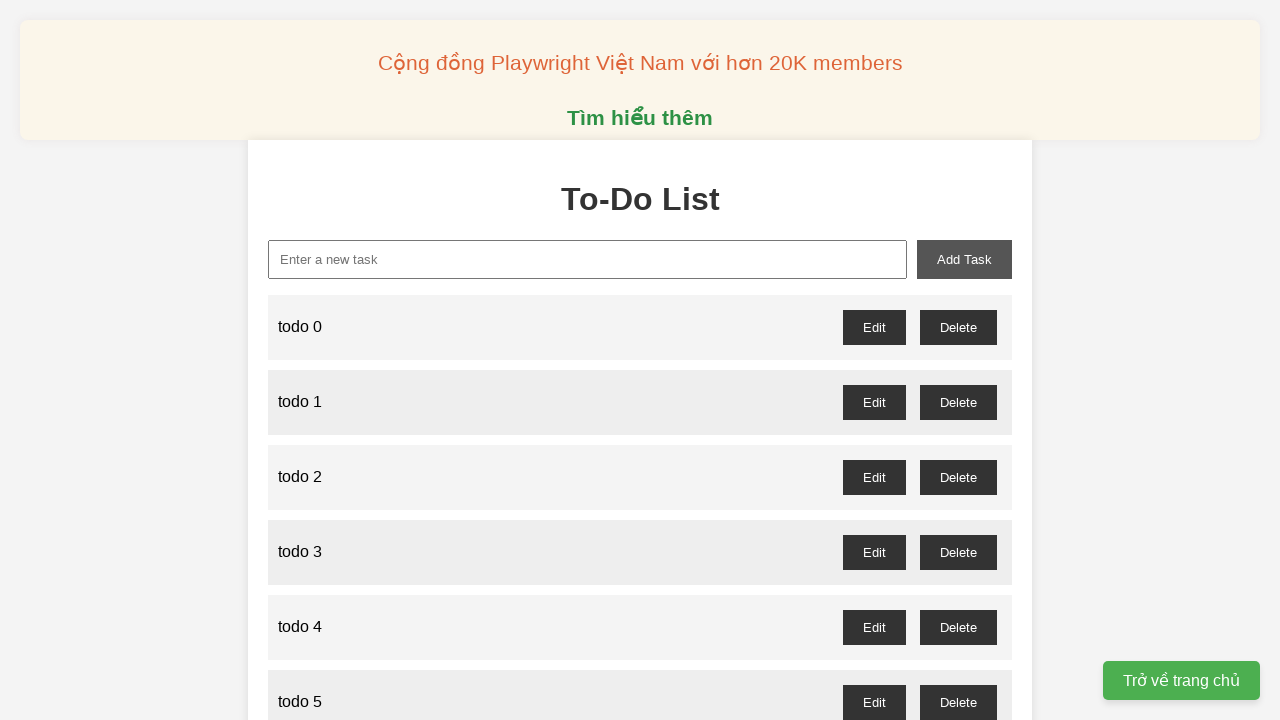

Filled input field with 'todo 49' on input#new-task
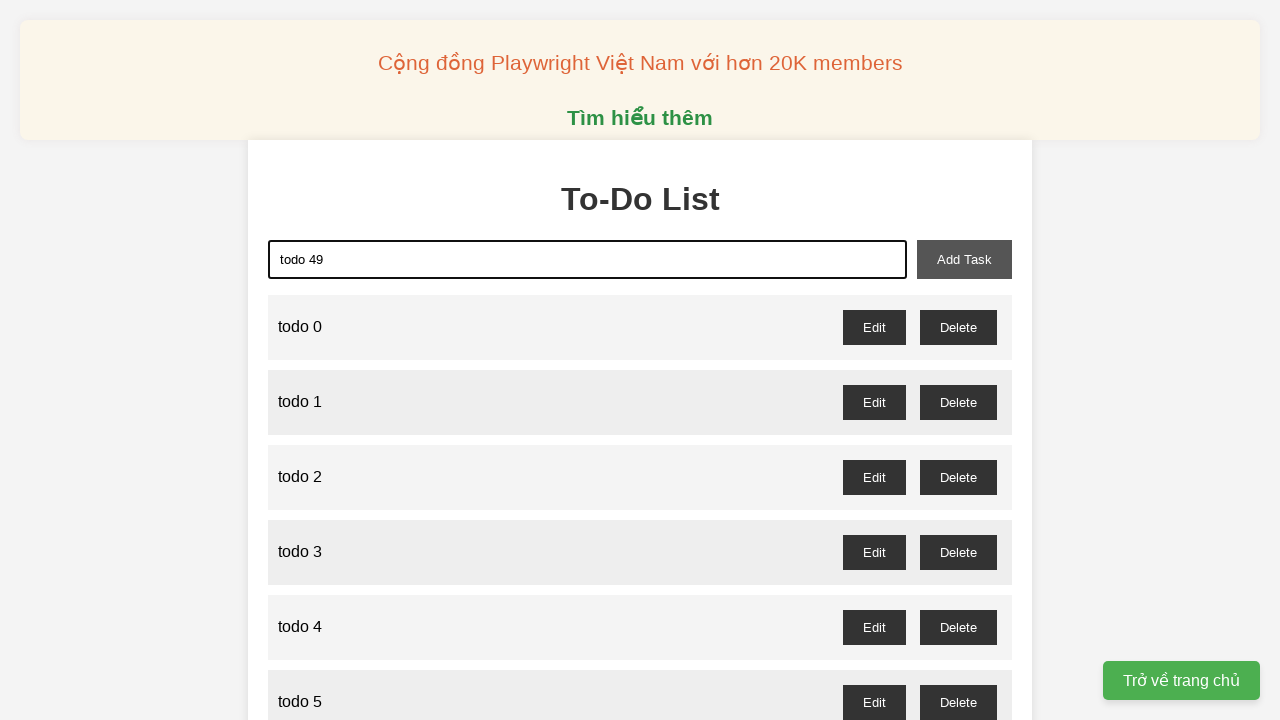

Clicked add task button to add 'todo 49' at (964, 259) on button#add-task
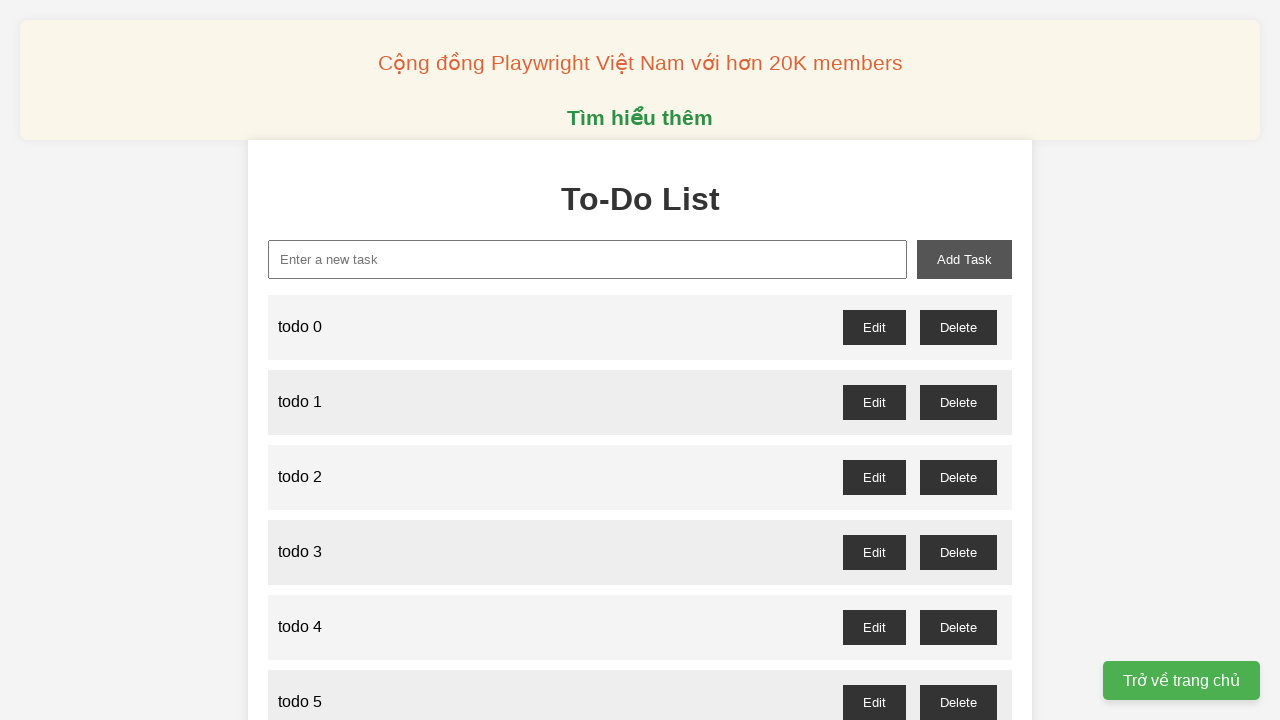

Filled input field with 'todo 50' on input#new-task
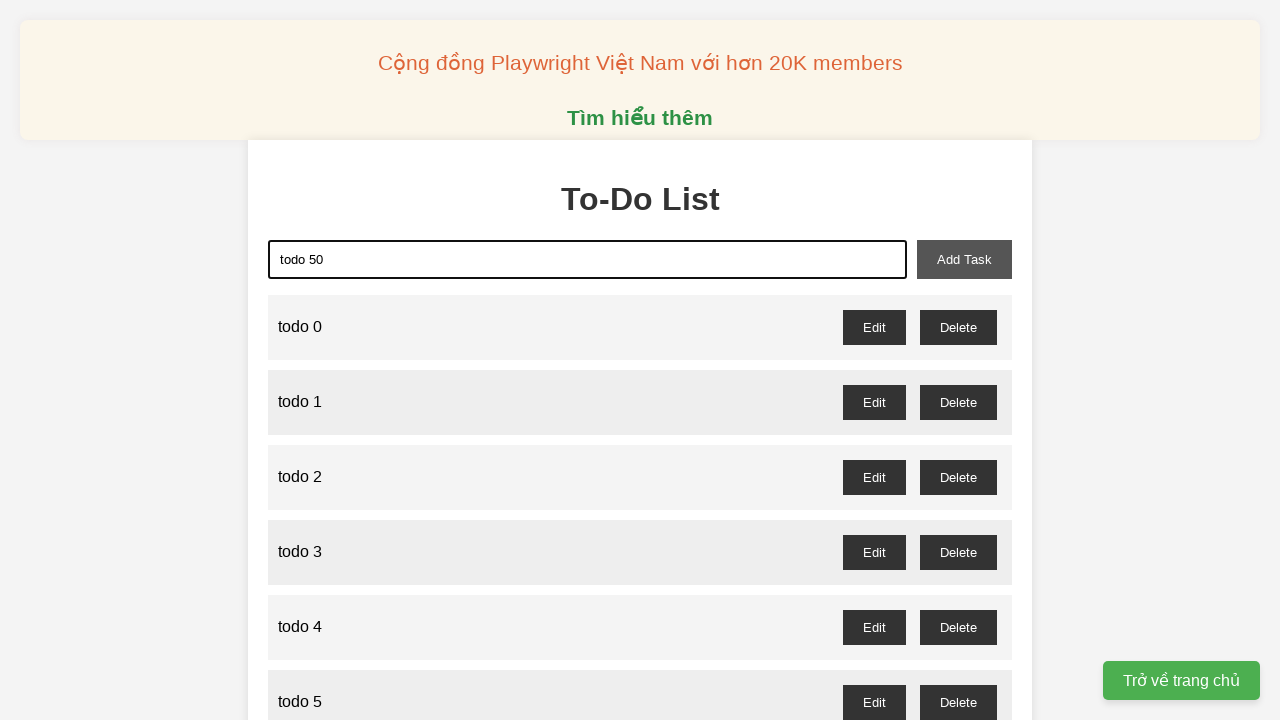

Clicked add task button to add 'todo 50' at (964, 259) on button#add-task
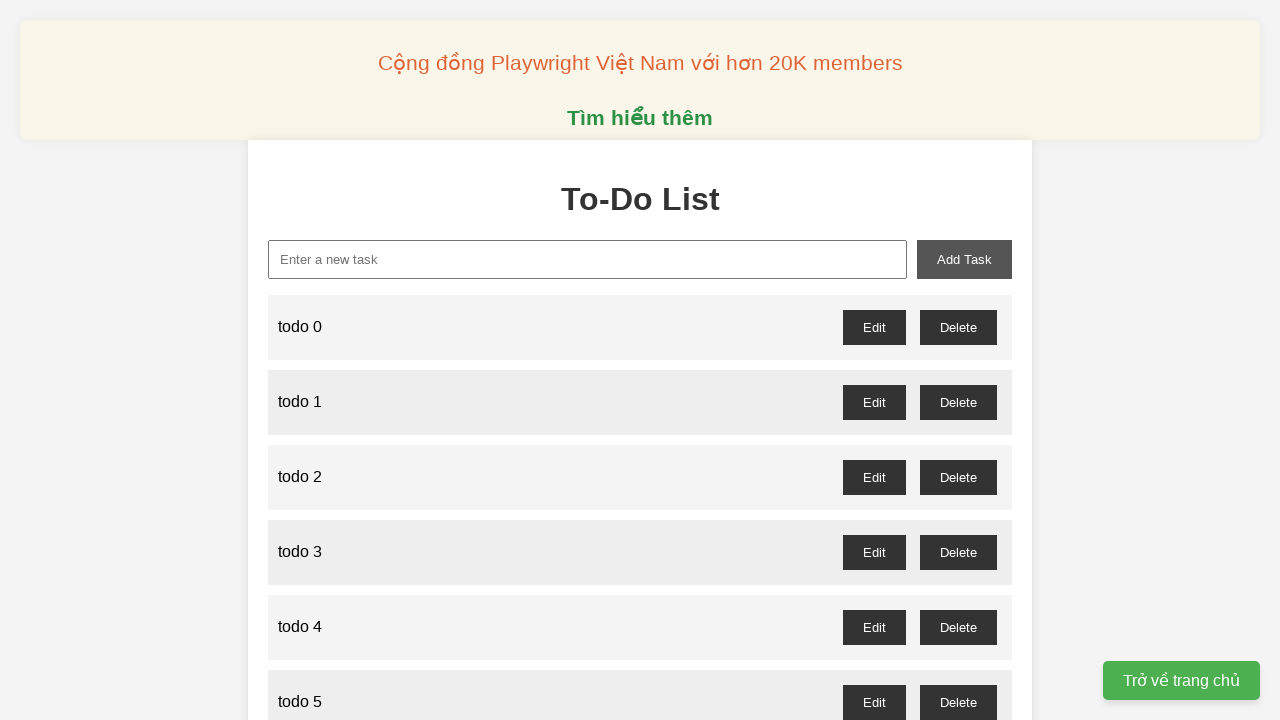

Filled input field with 'todo 51' on input#new-task
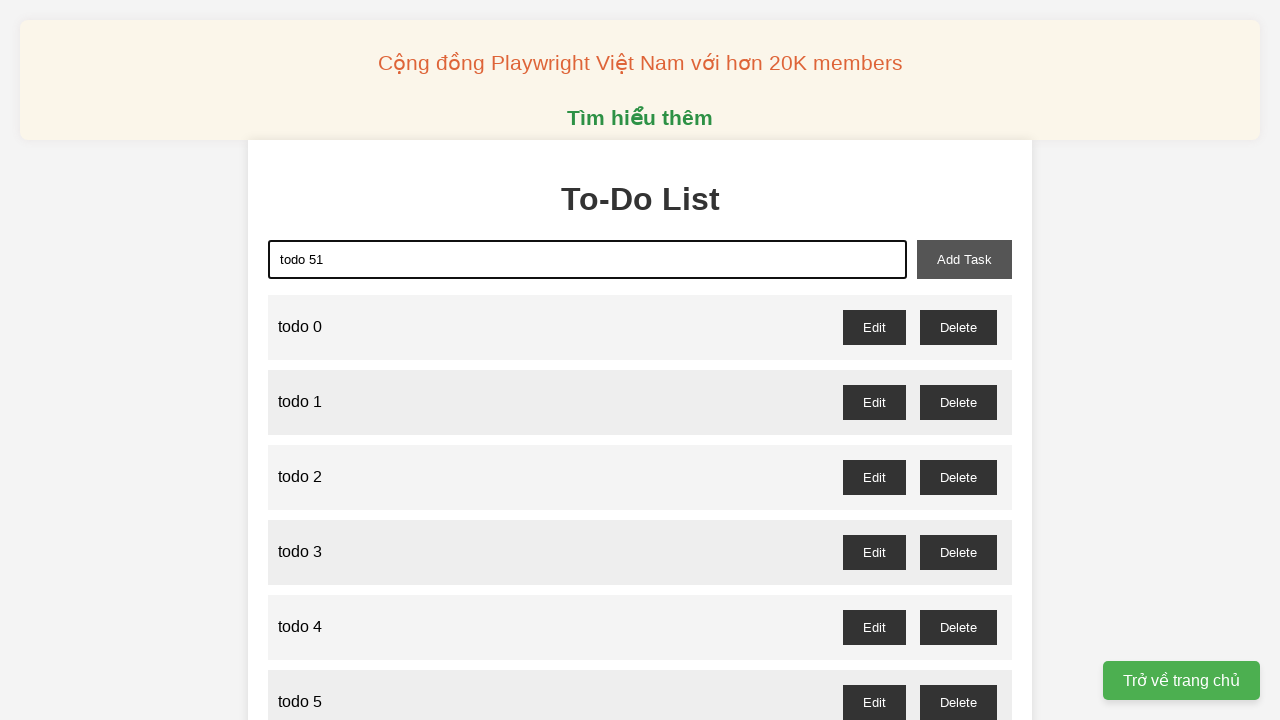

Clicked add task button to add 'todo 51' at (964, 259) on button#add-task
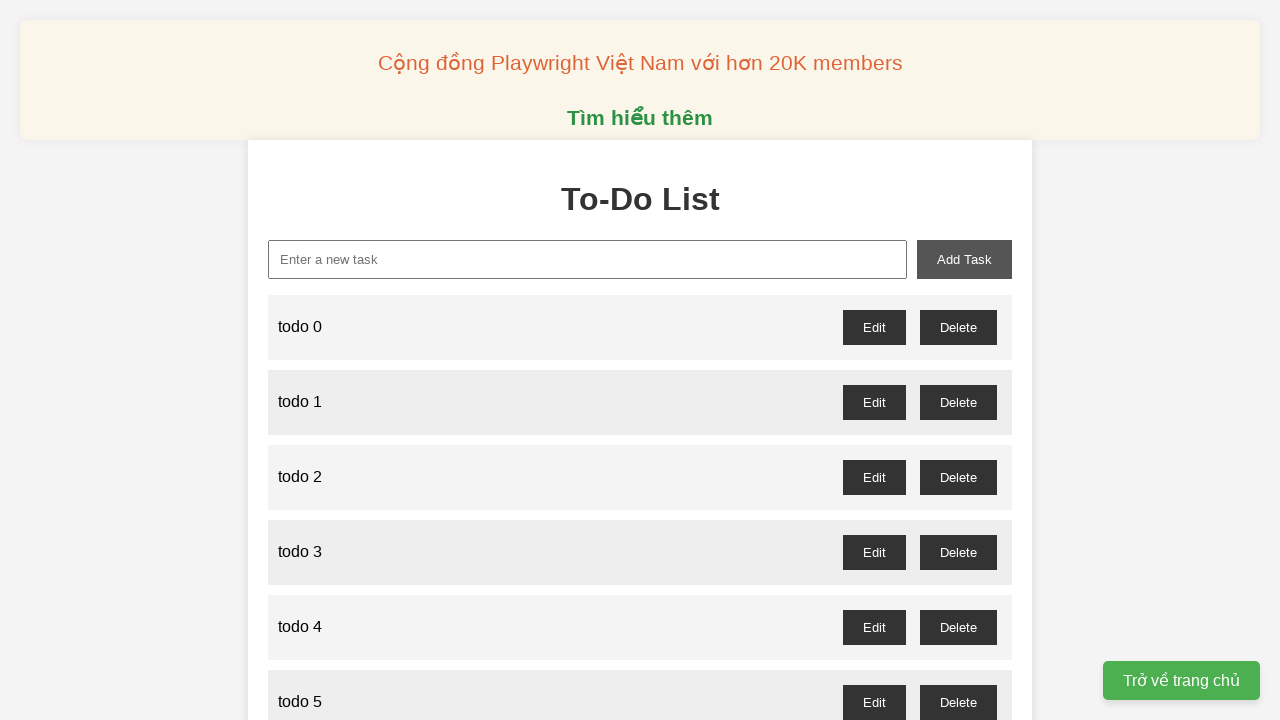

Filled input field with 'todo 52' on input#new-task
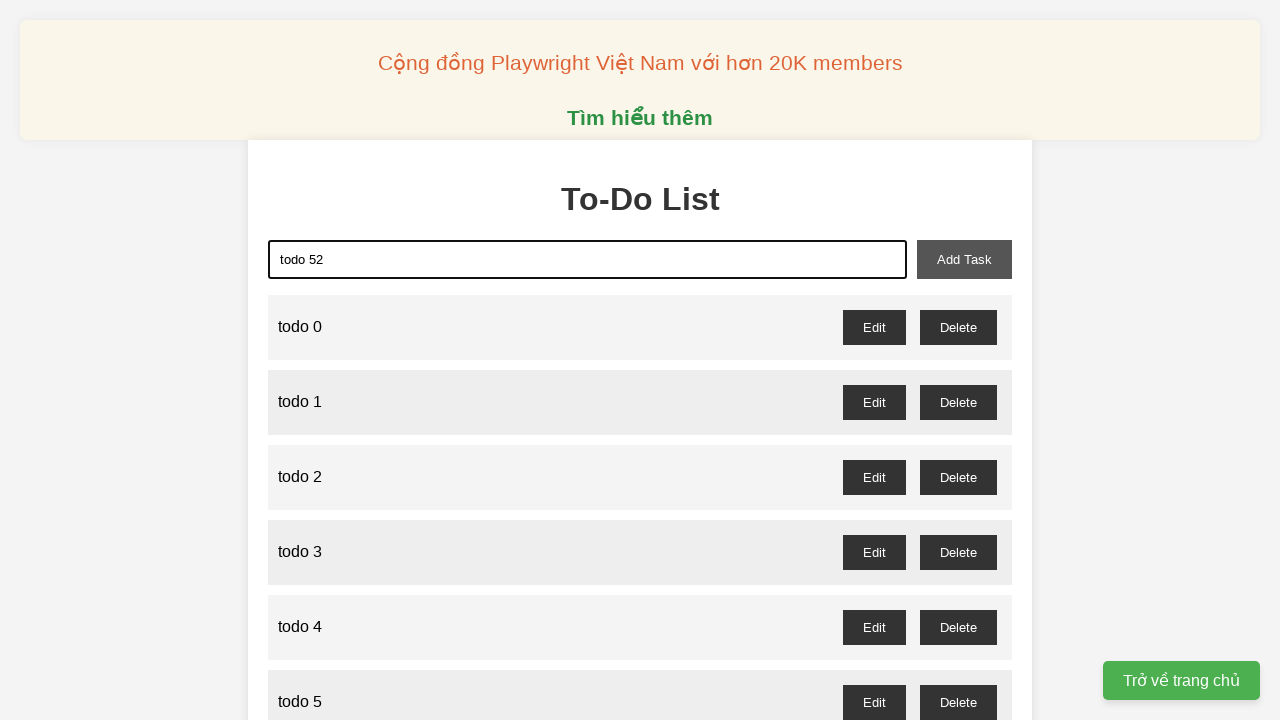

Clicked add task button to add 'todo 52' at (964, 259) on button#add-task
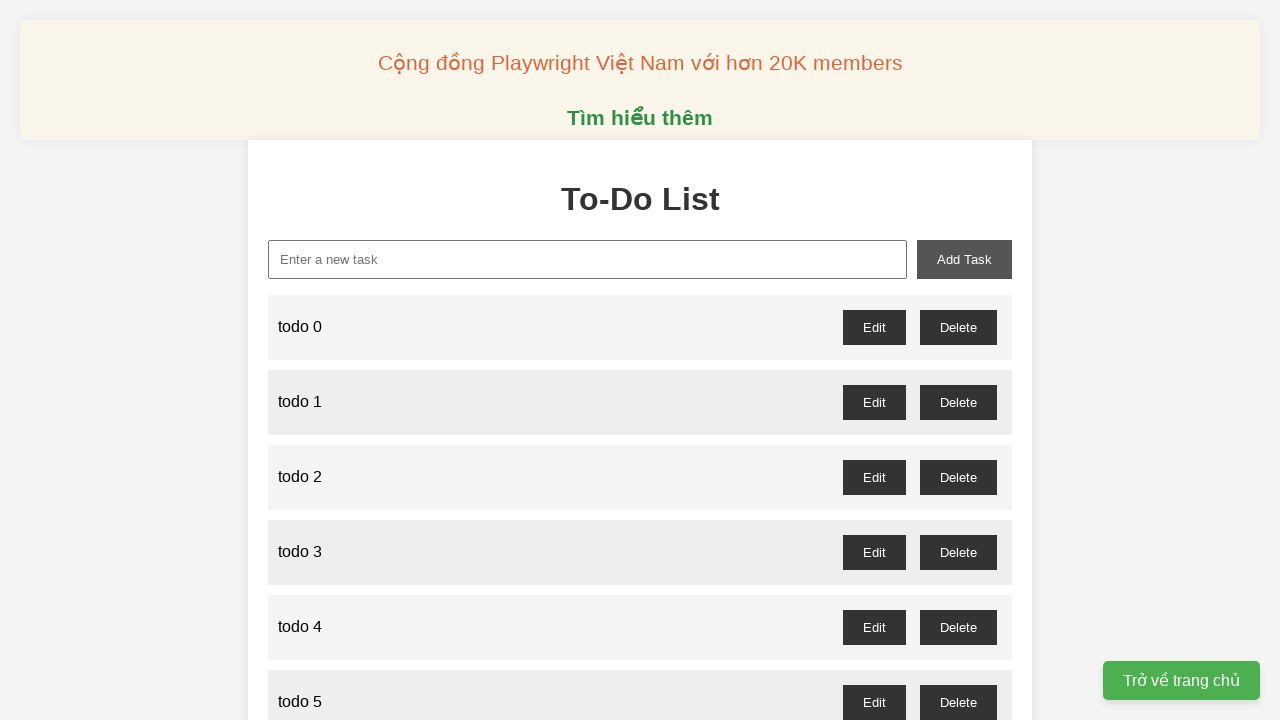

Filled input field with 'todo 53' on input#new-task
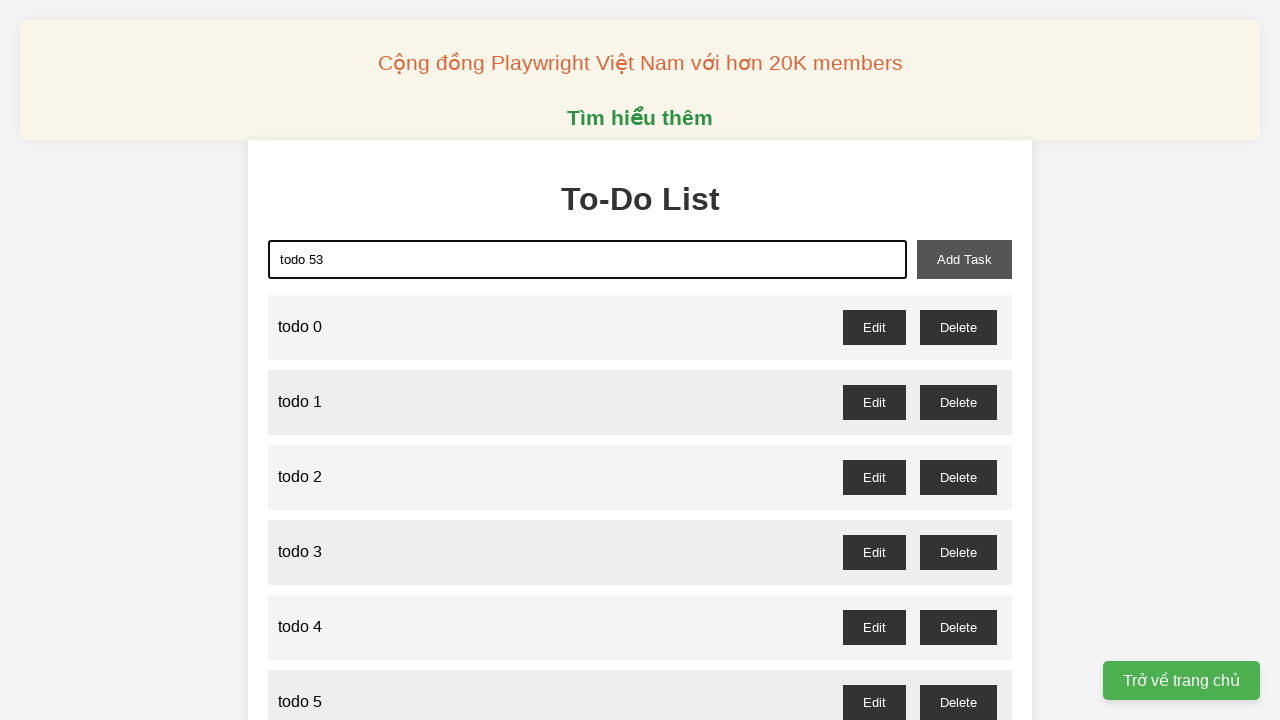

Clicked add task button to add 'todo 53' at (964, 259) on button#add-task
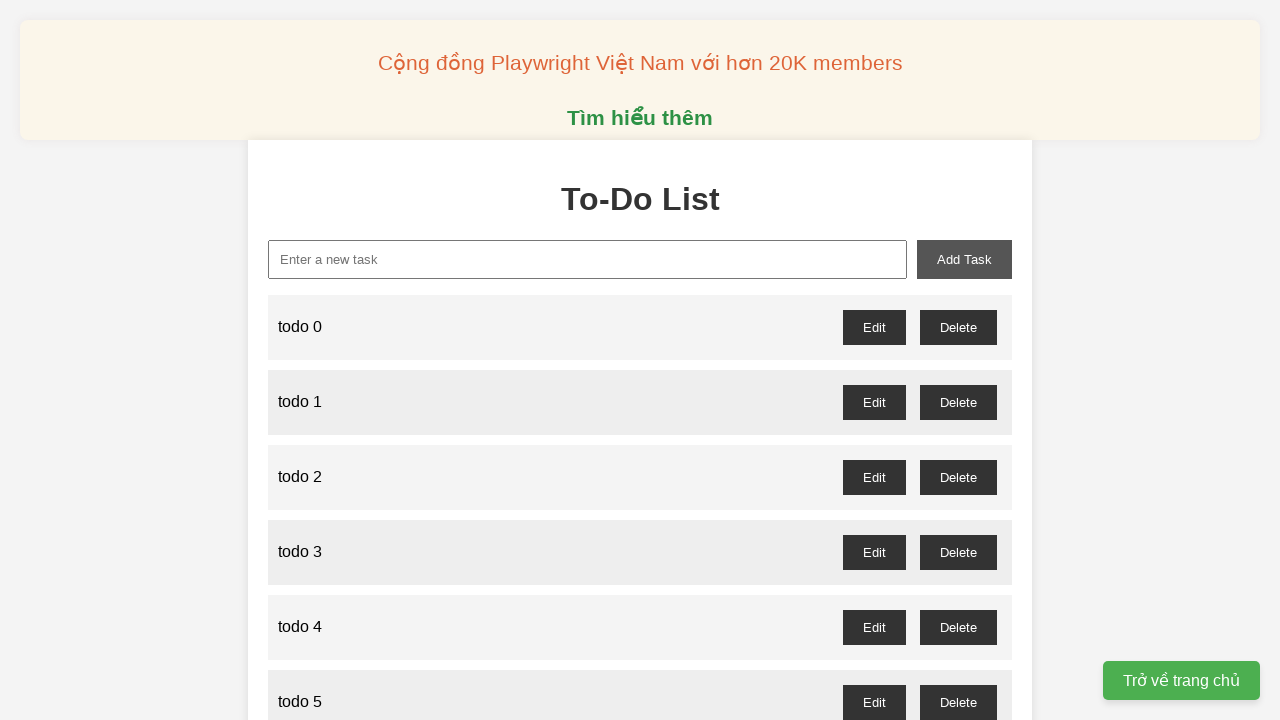

Filled input field with 'todo 54' on input#new-task
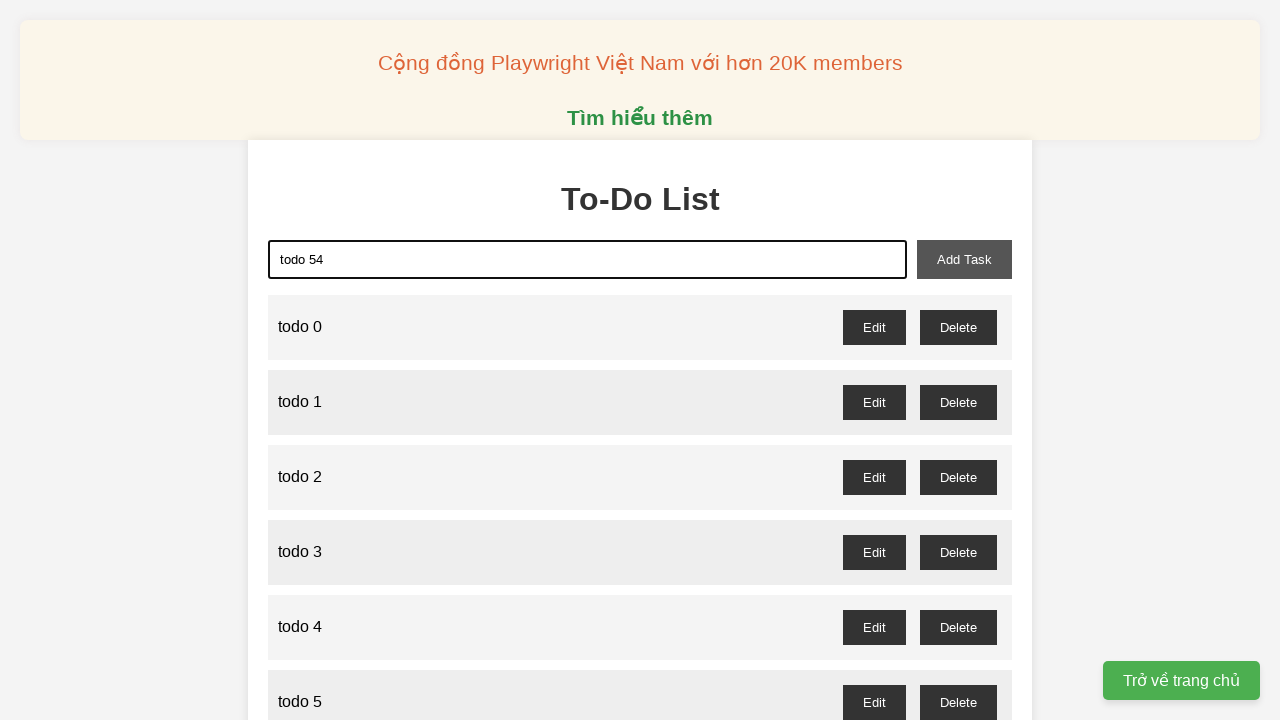

Clicked add task button to add 'todo 54' at (964, 259) on button#add-task
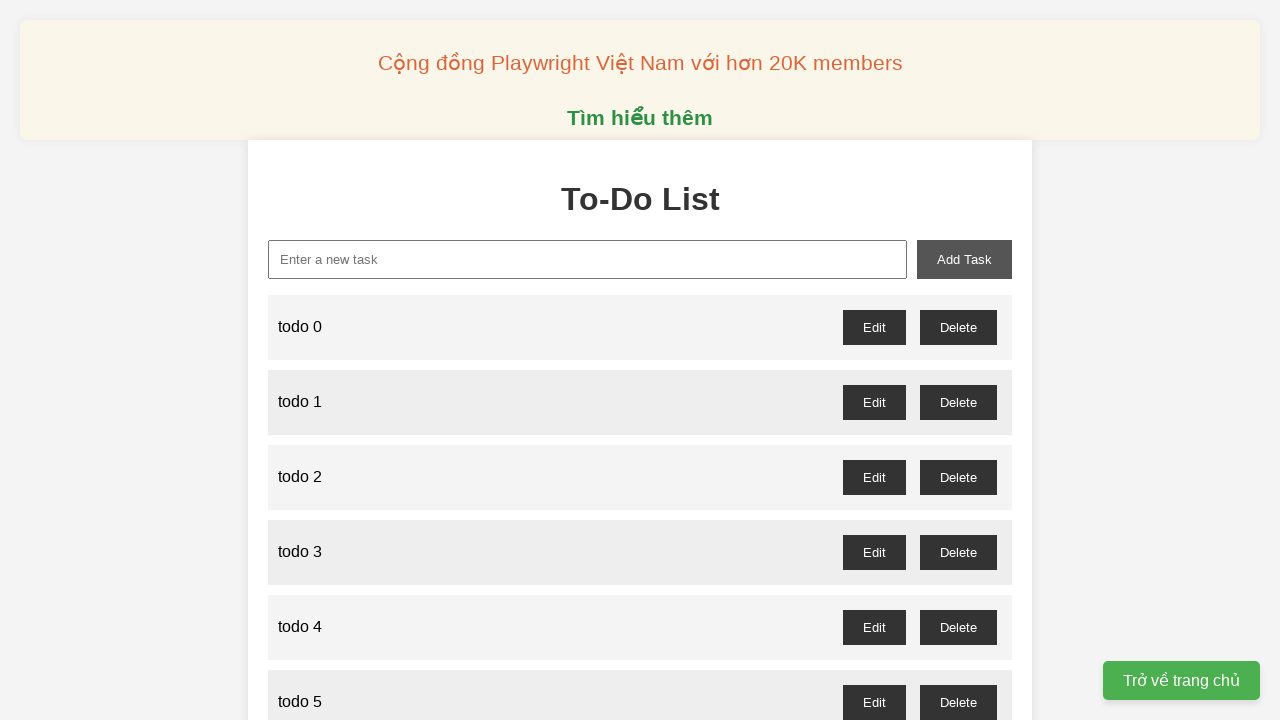

Filled input field with 'todo 55' on input#new-task
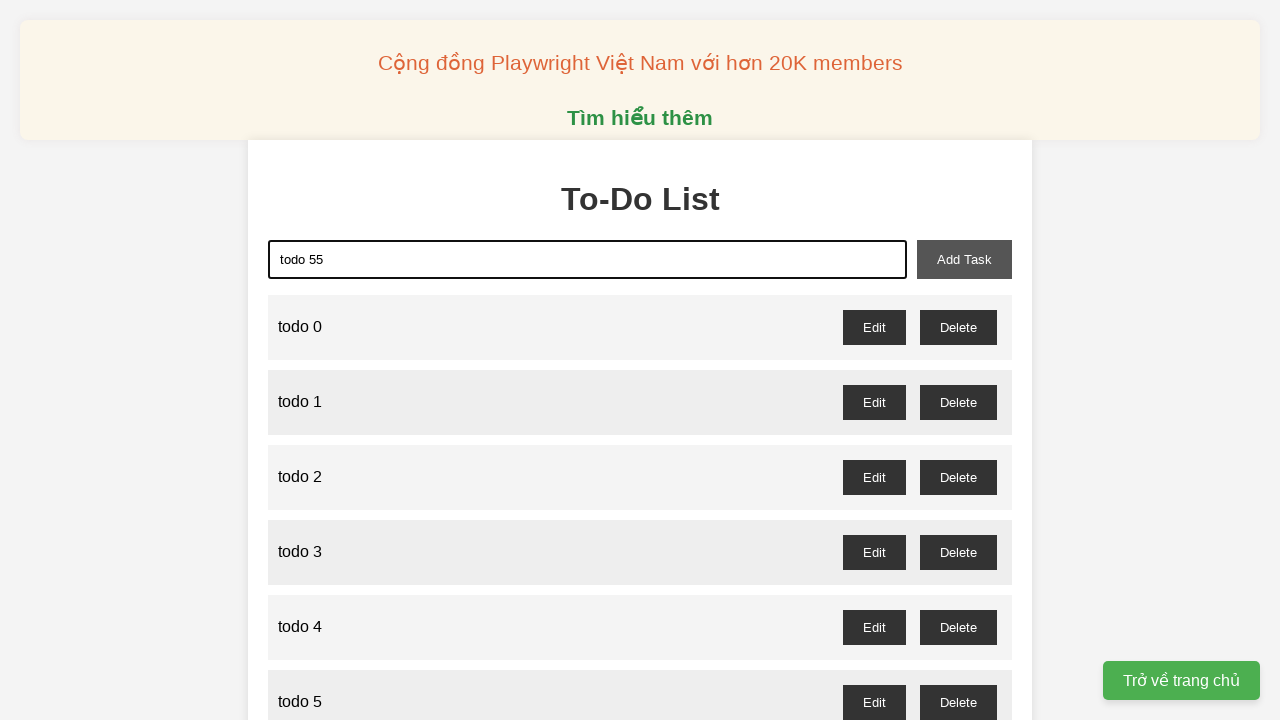

Clicked add task button to add 'todo 55' at (964, 259) on button#add-task
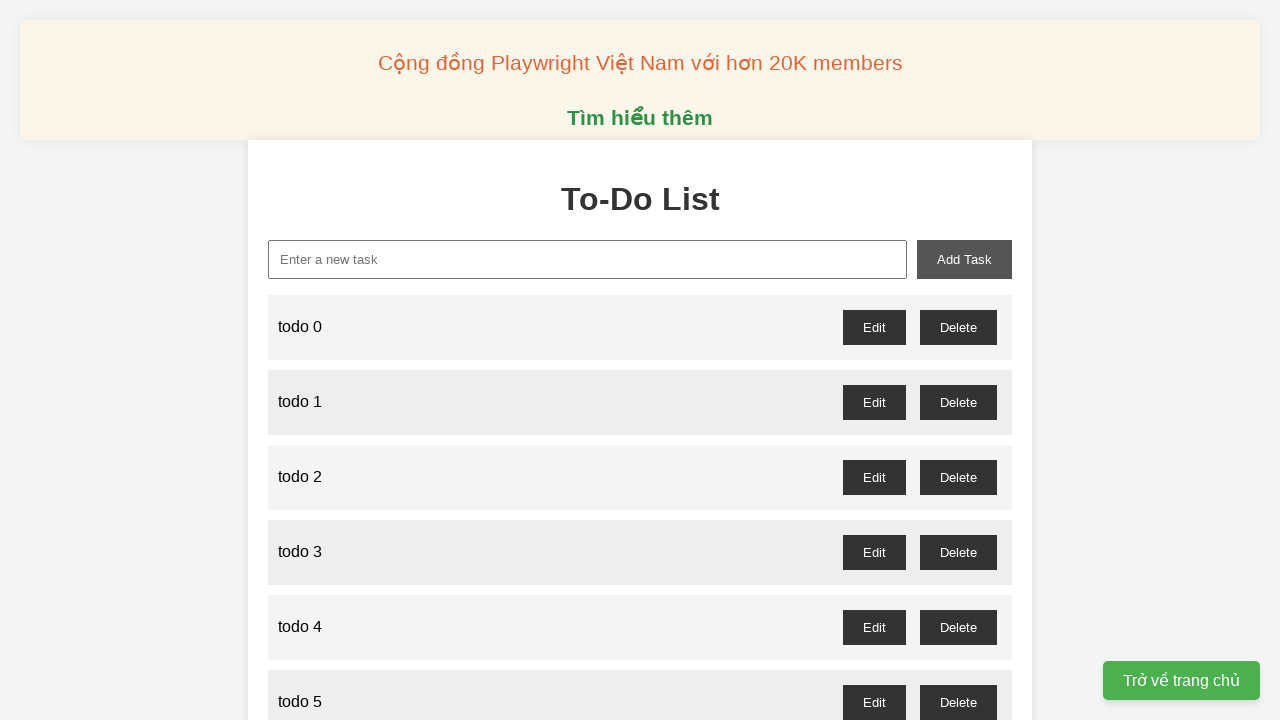

Filled input field with 'todo 56' on input#new-task
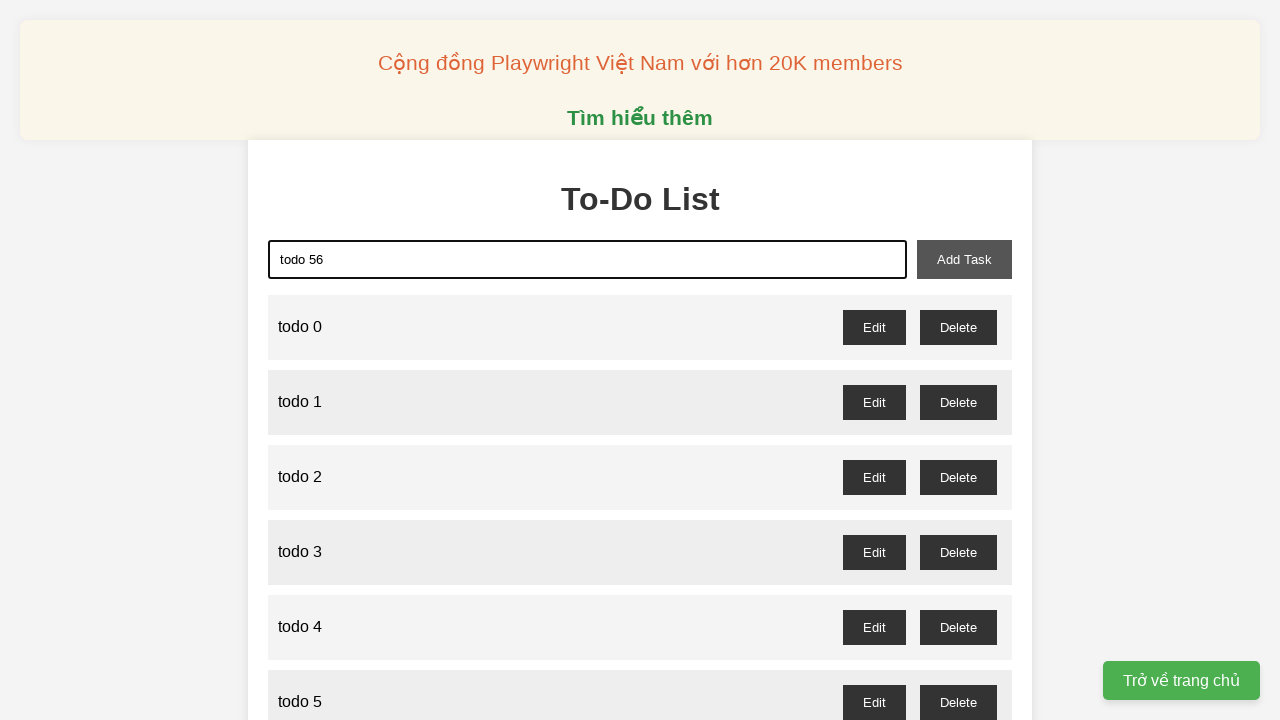

Clicked add task button to add 'todo 56' at (964, 259) on button#add-task
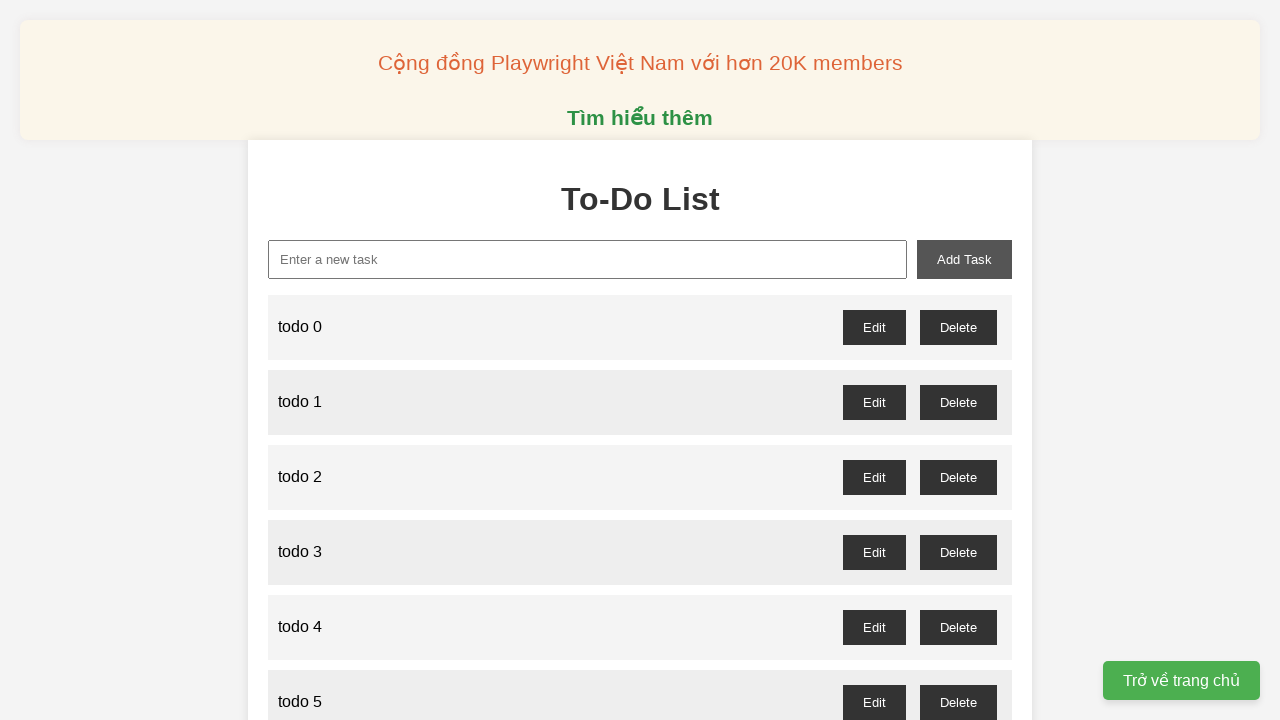

Filled input field with 'todo 57' on input#new-task
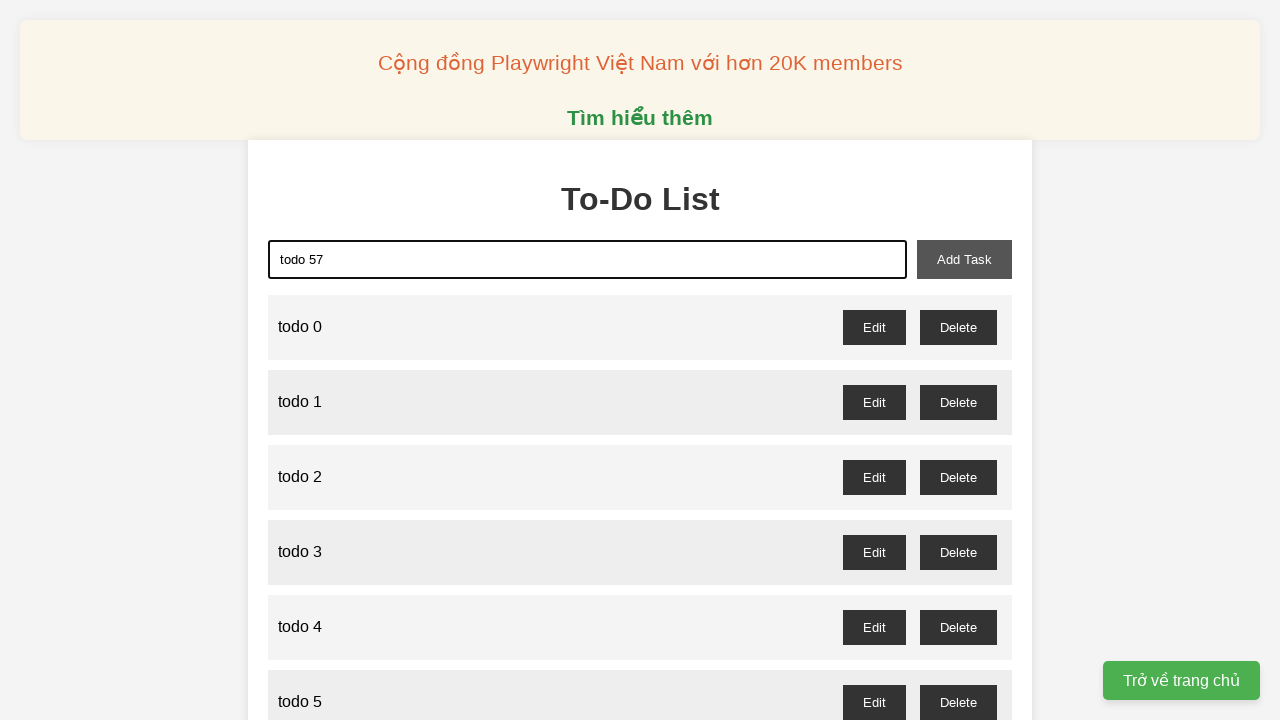

Clicked add task button to add 'todo 57' at (964, 259) on button#add-task
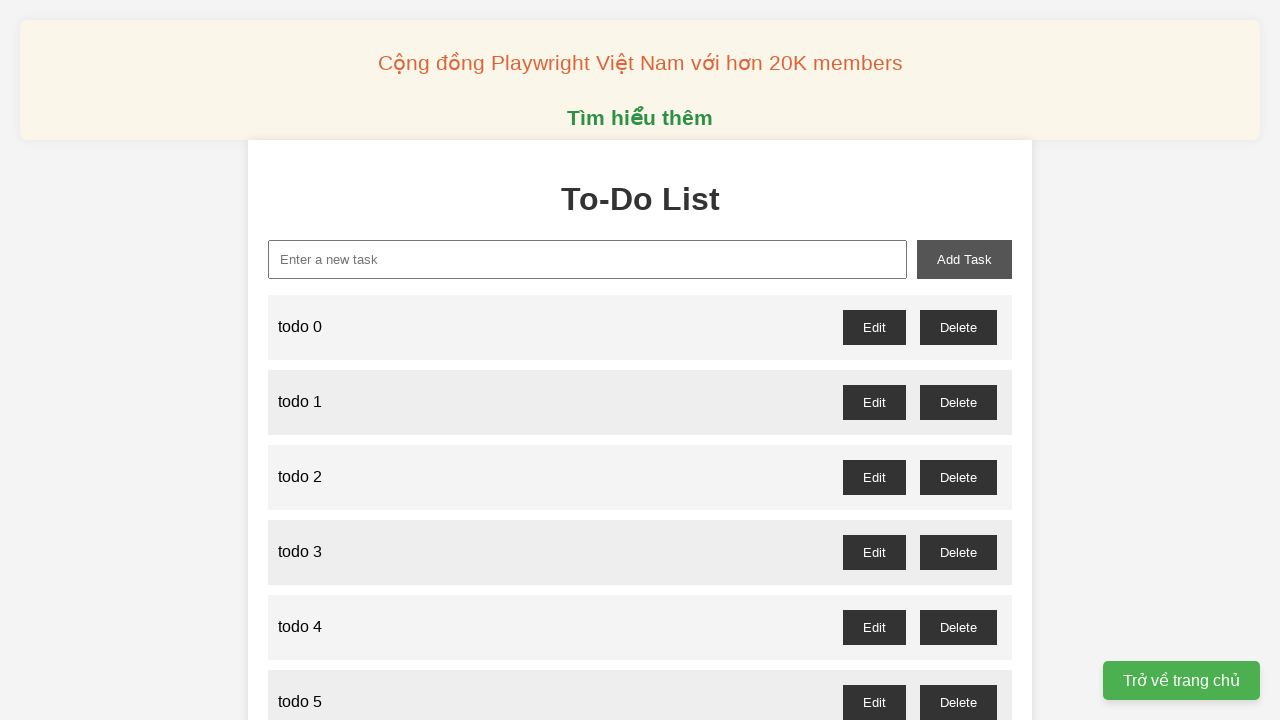

Filled input field with 'todo 58' on input#new-task
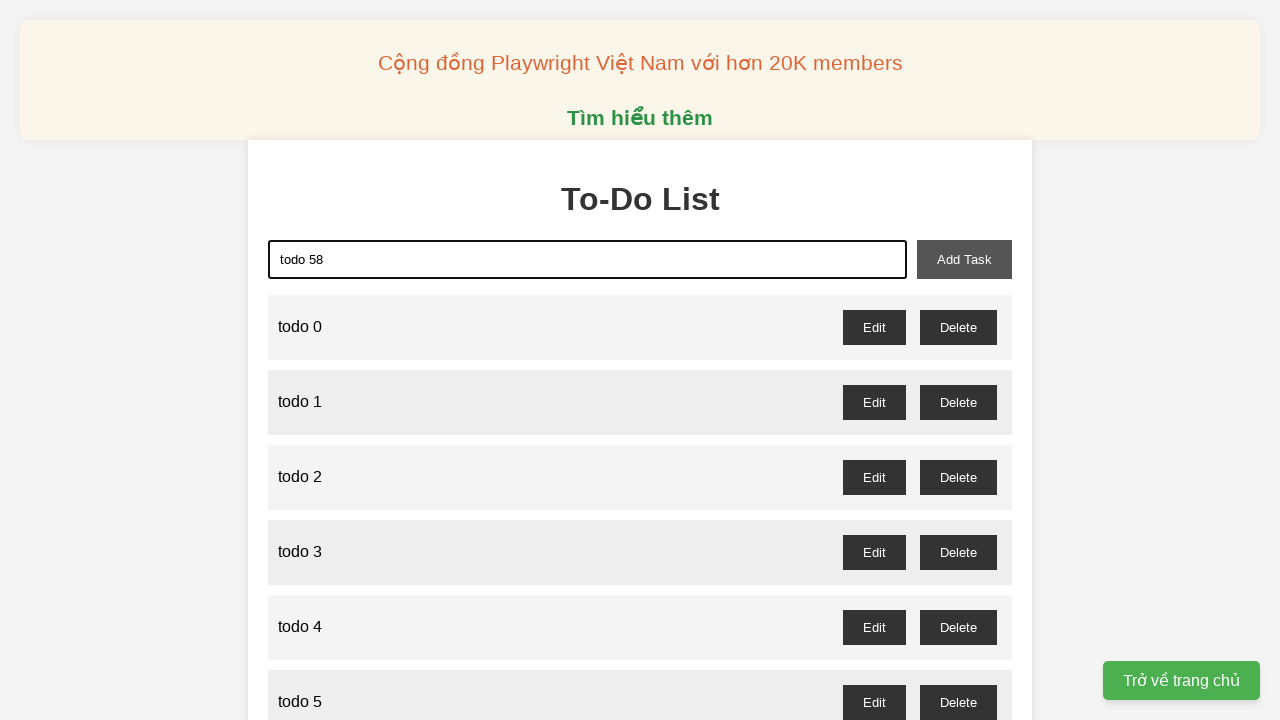

Clicked add task button to add 'todo 58' at (964, 259) on button#add-task
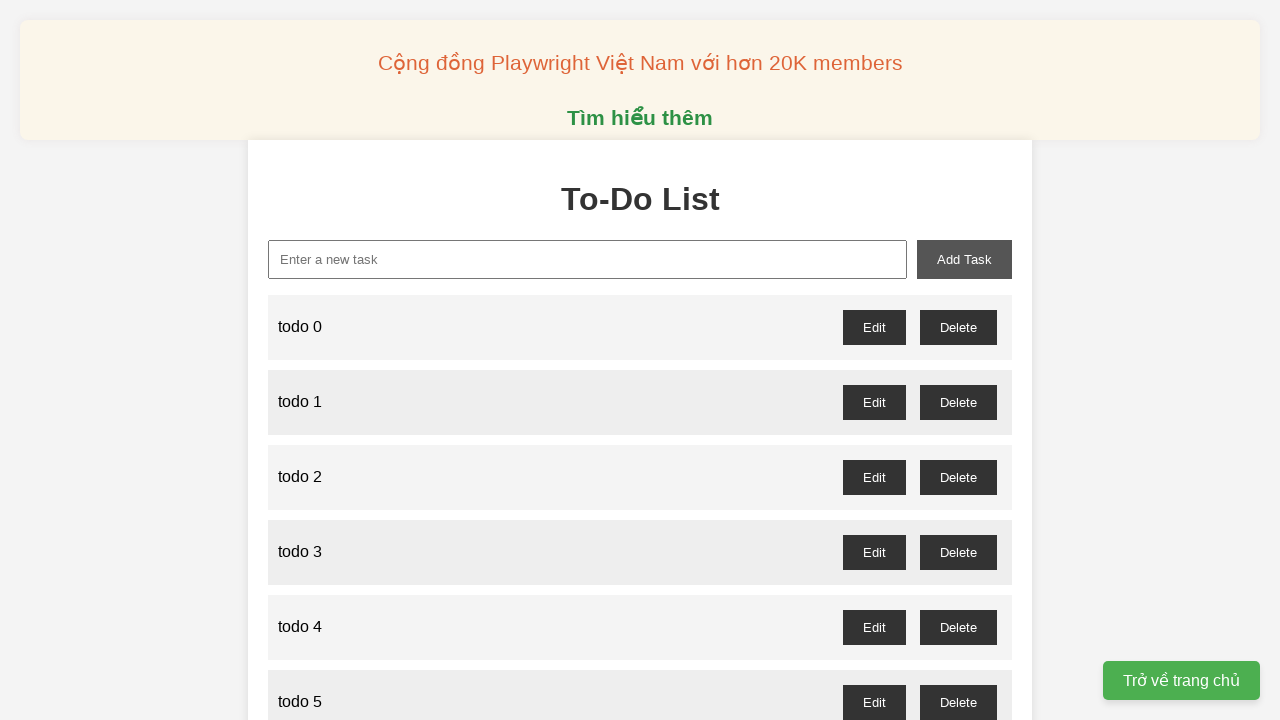

Filled input field with 'todo 59' on input#new-task
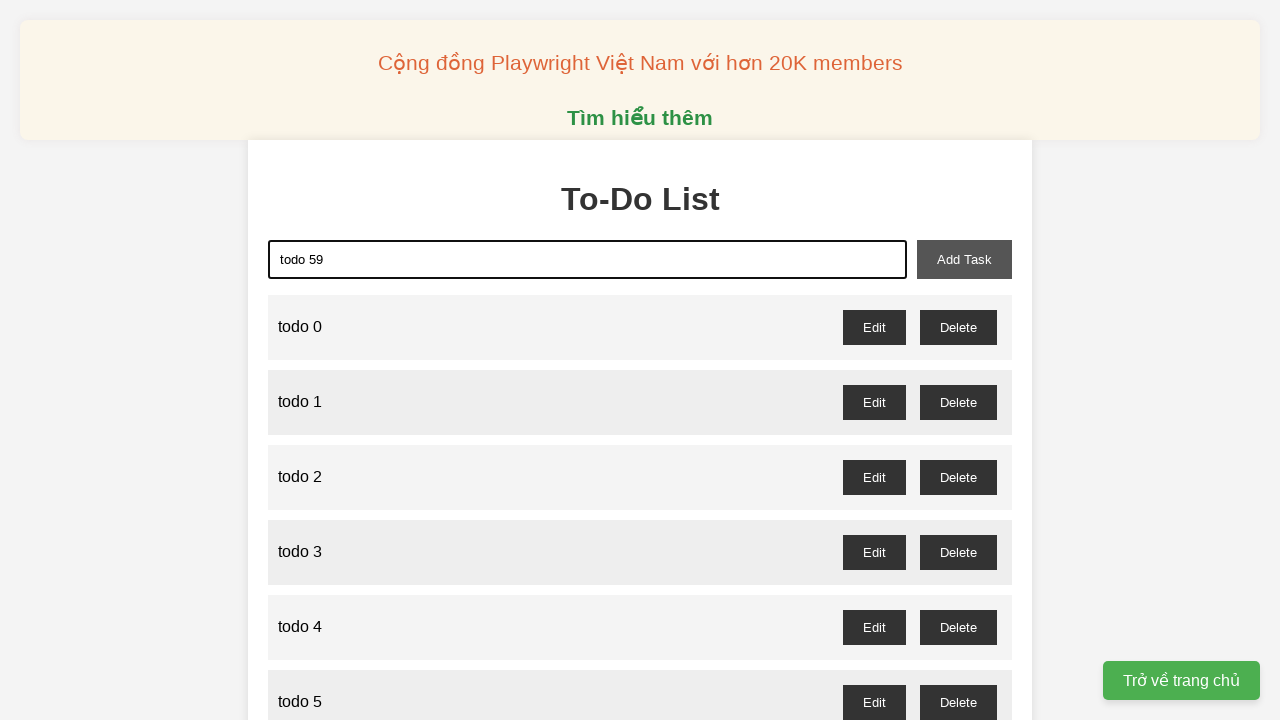

Clicked add task button to add 'todo 59' at (964, 259) on button#add-task
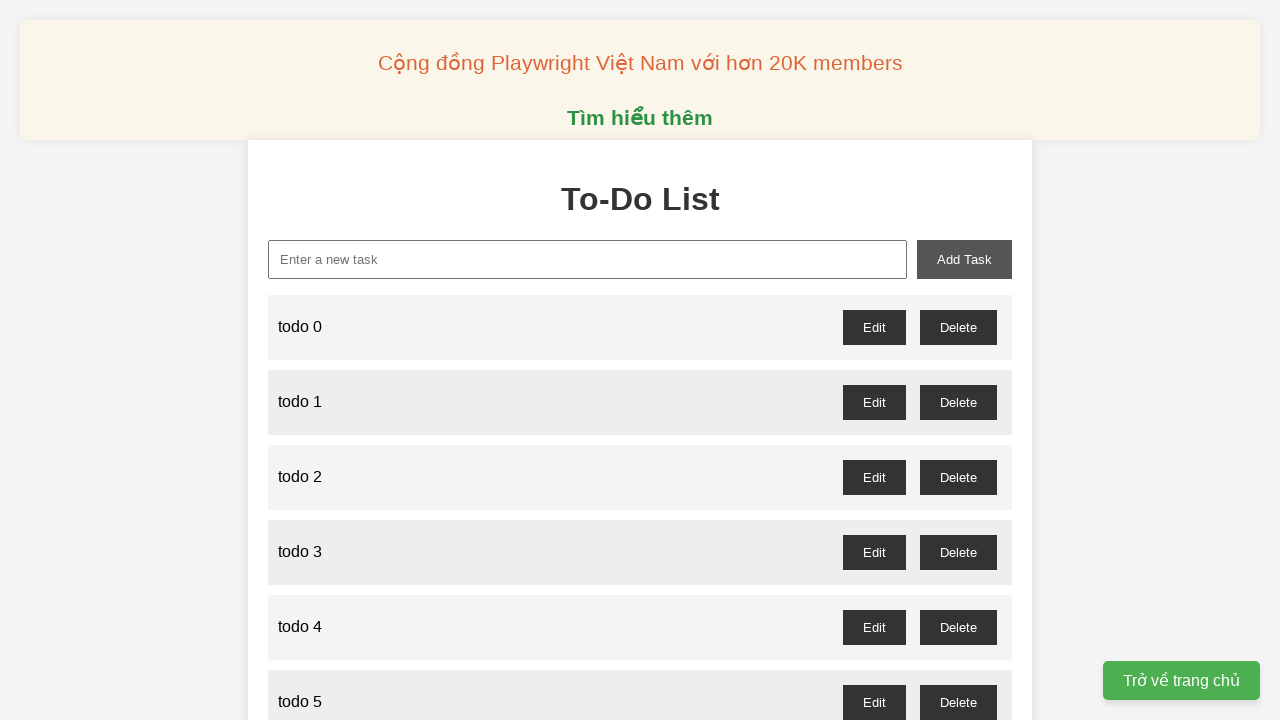

Filled input field with 'todo 60' on input#new-task
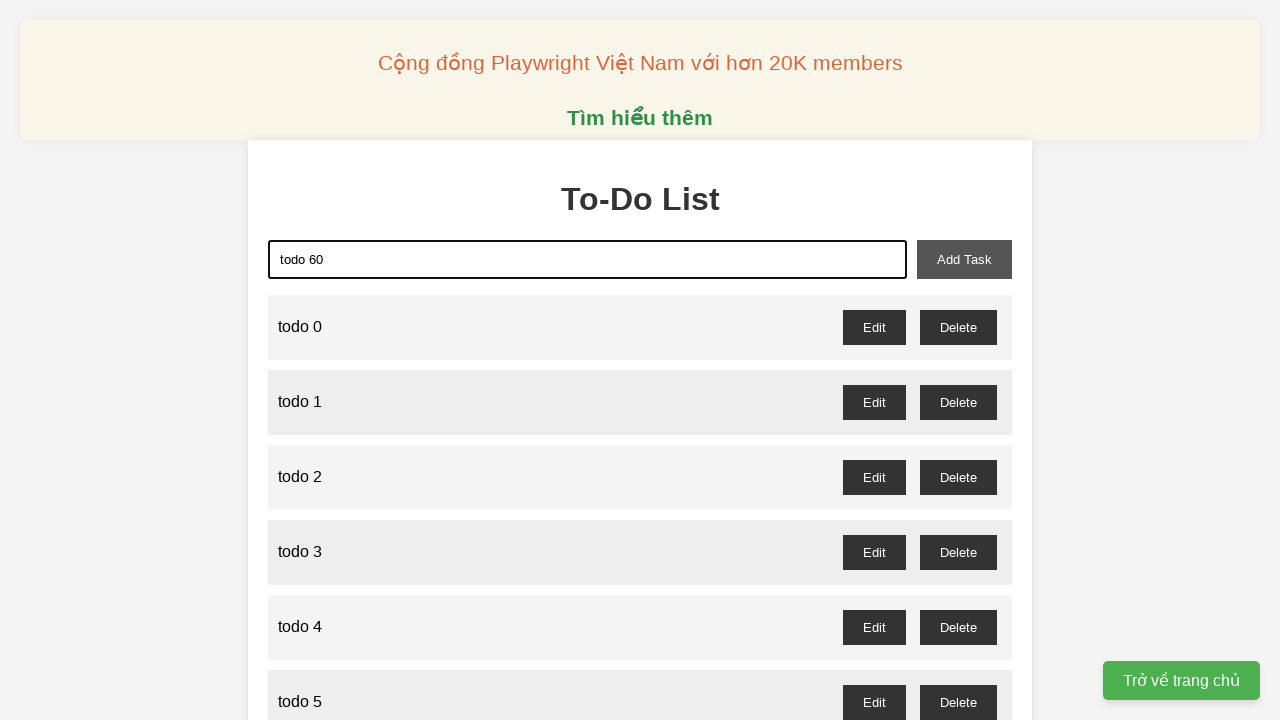

Clicked add task button to add 'todo 60' at (964, 259) on button#add-task
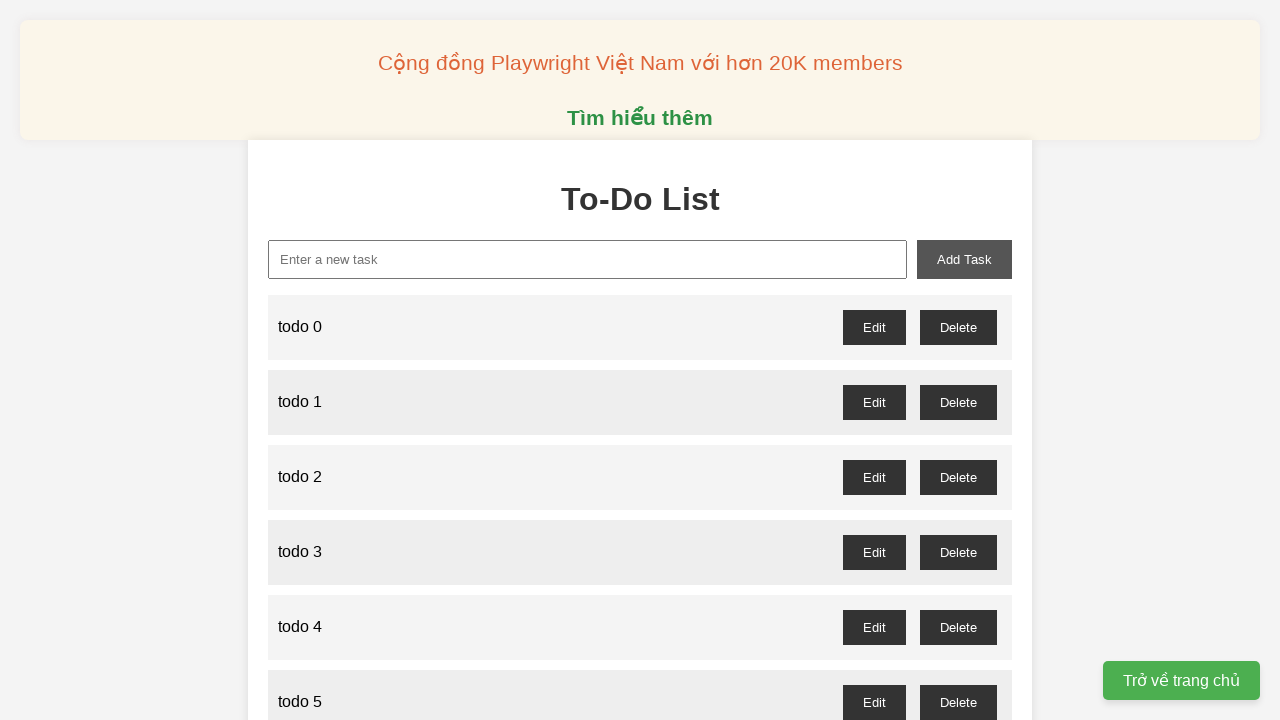

Filled input field with 'todo 61' on input#new-task
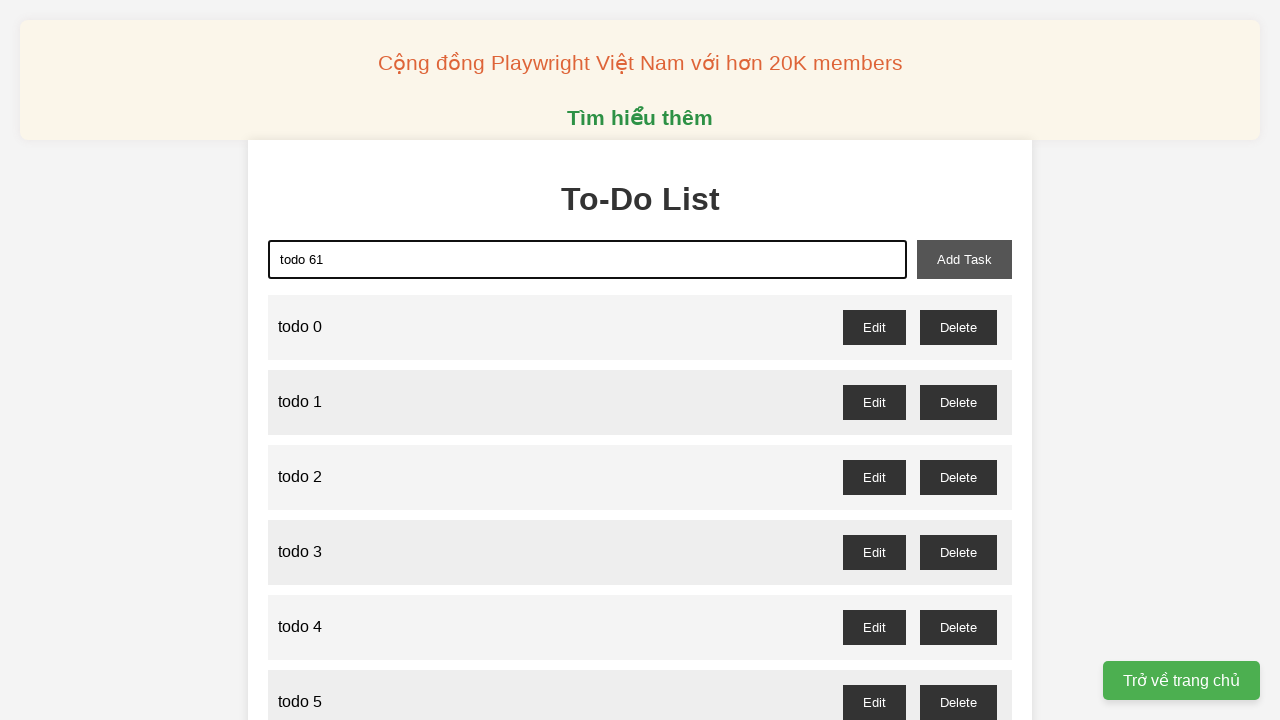

Clicked add task button to add 'todo 61' at (964, 259) on button#add-task
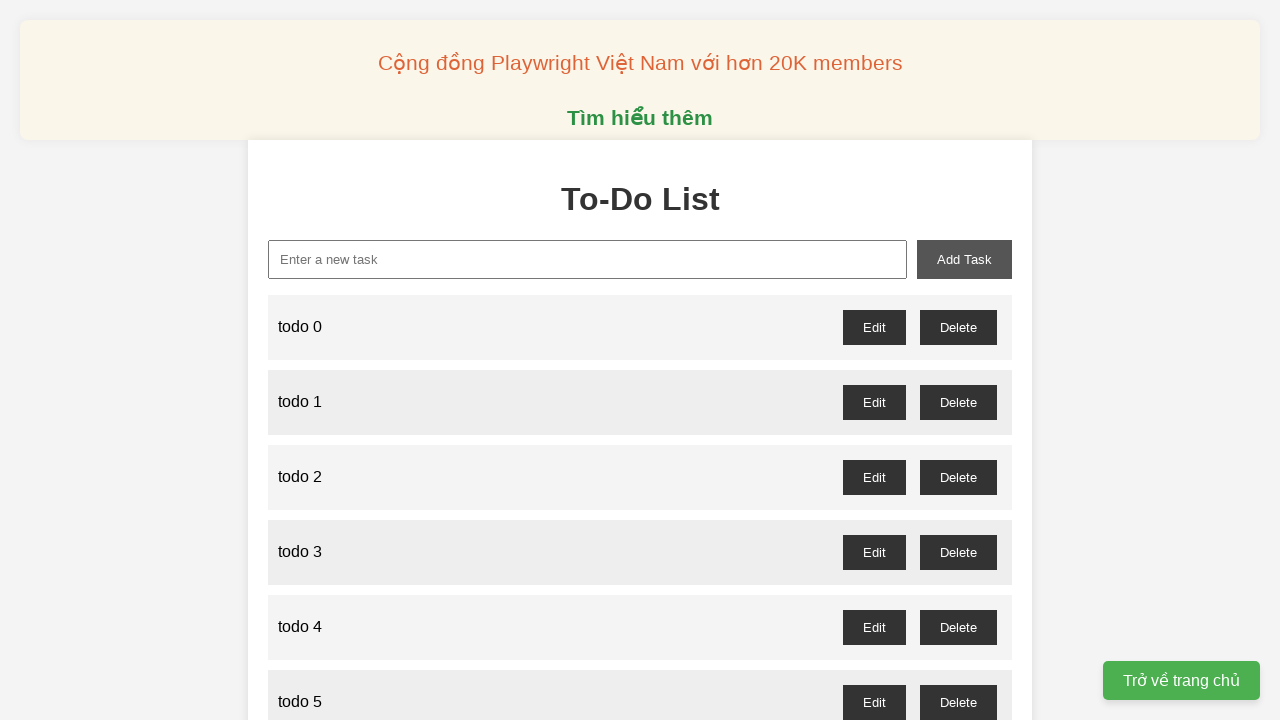

Filled input field with 'todo 62' on input#new-task
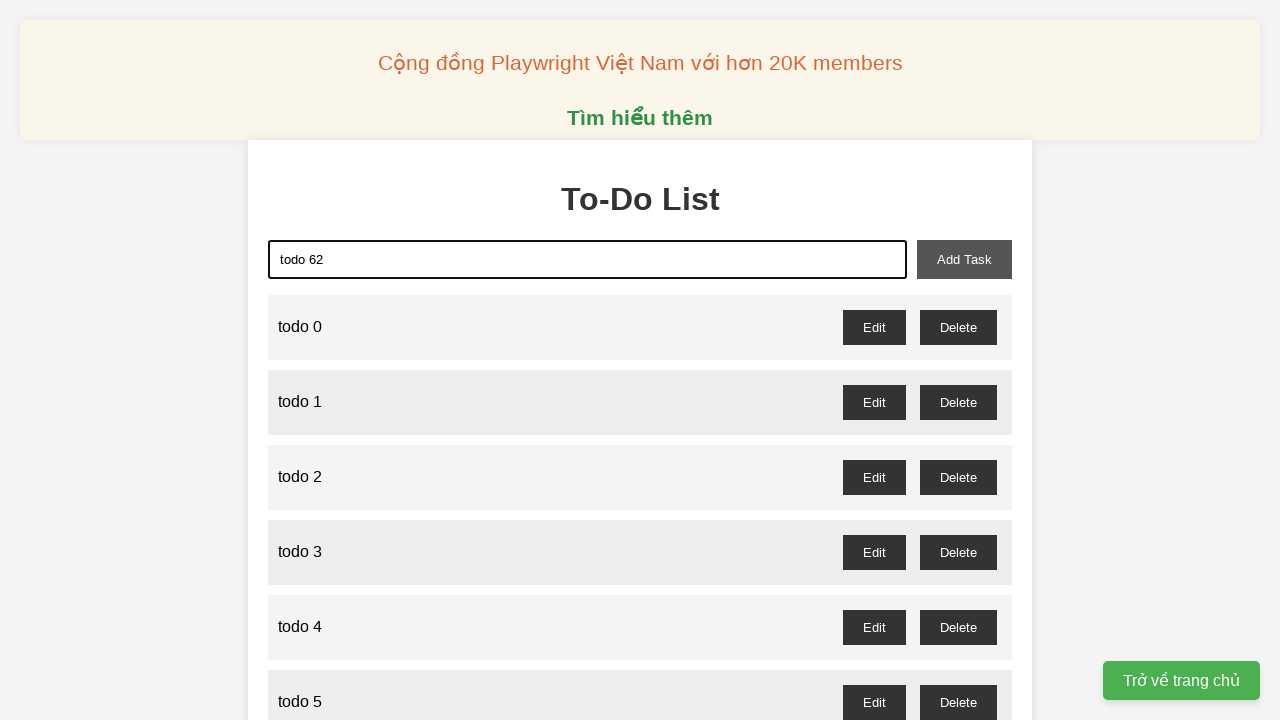

Clicked add task button to add 'todo 62' at (964, 259) on button#add-task
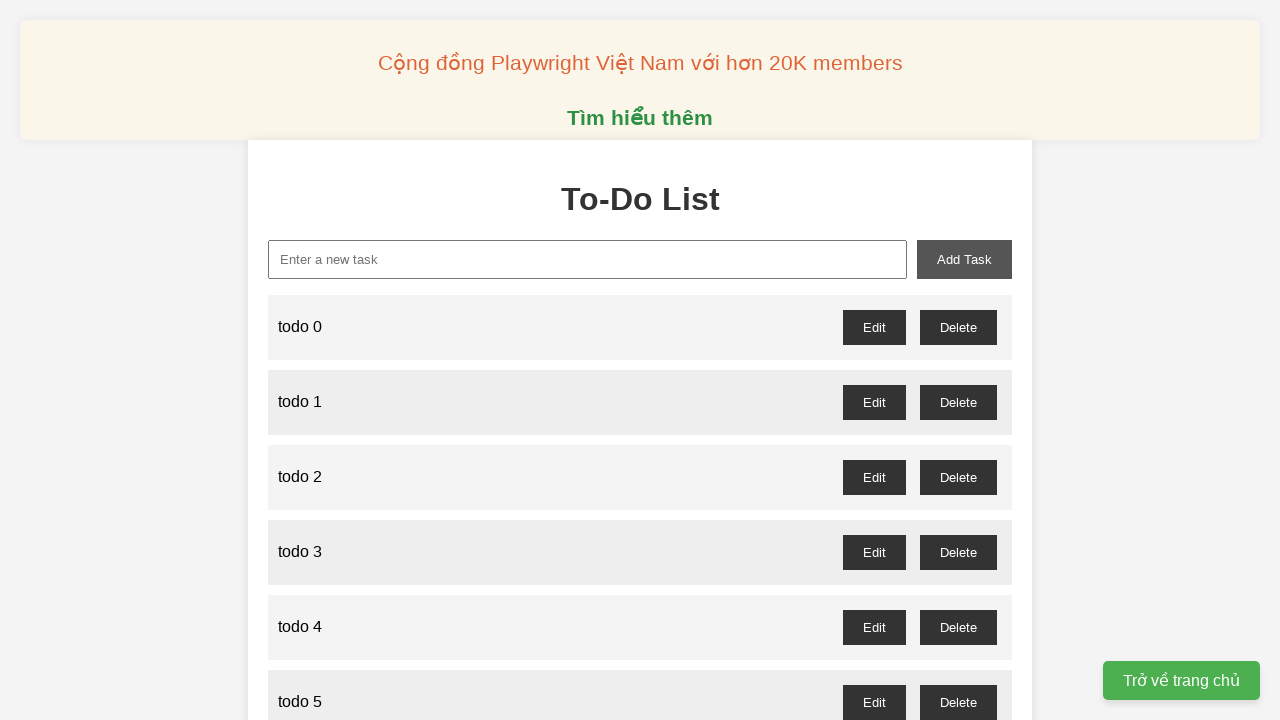

Filled input field with 'todo 63' on input#new-task
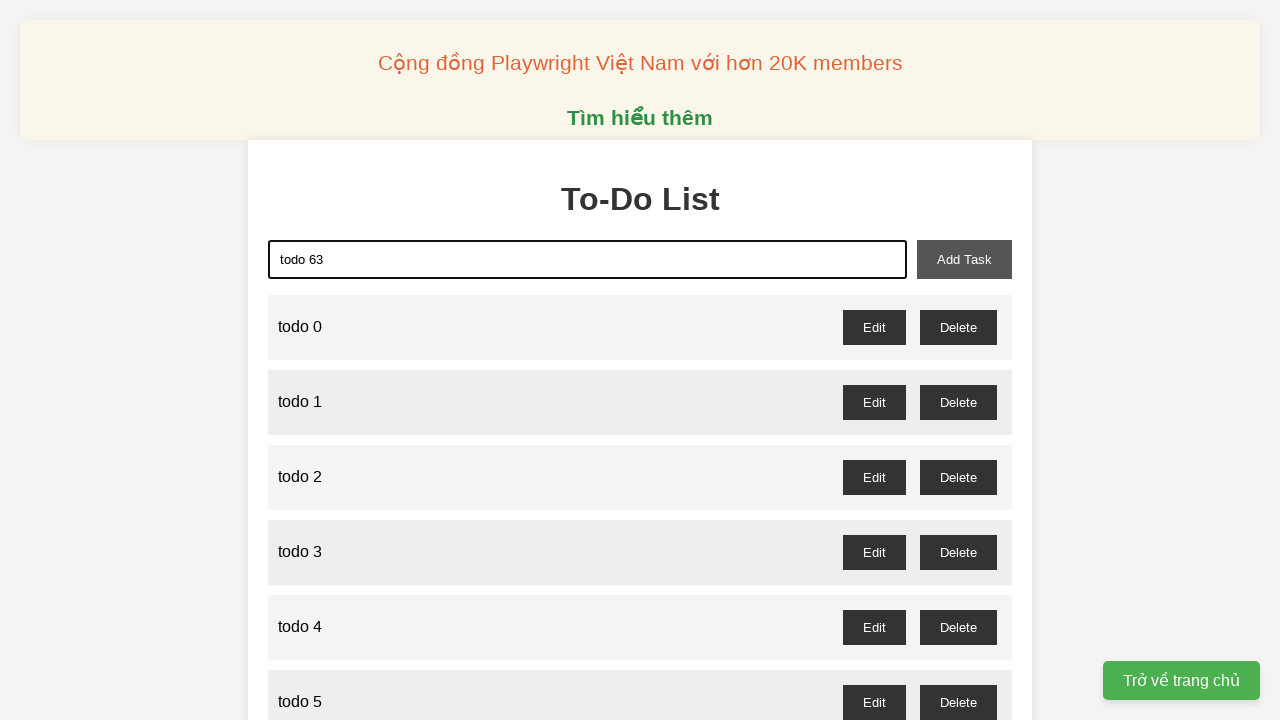

Clicked add task button to add 'todo 63' at (964, 259) on button#add-task
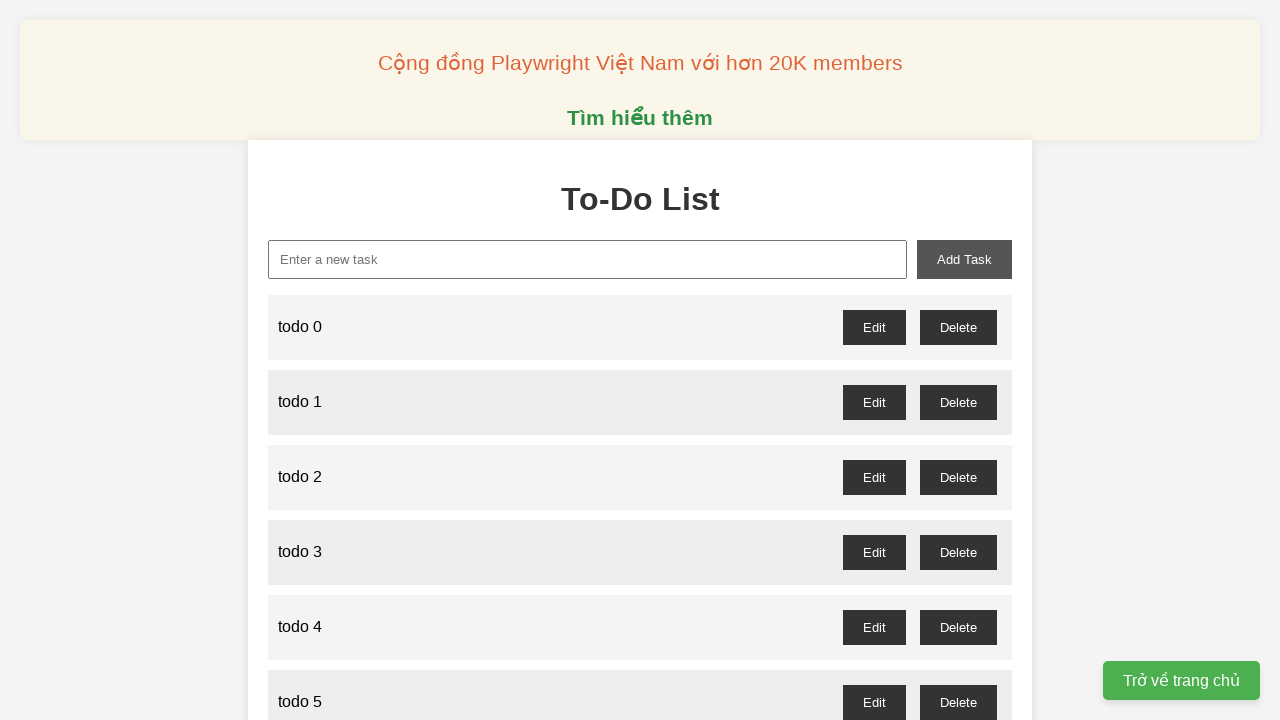

Filled input field with 'todo 64' on input#new-task
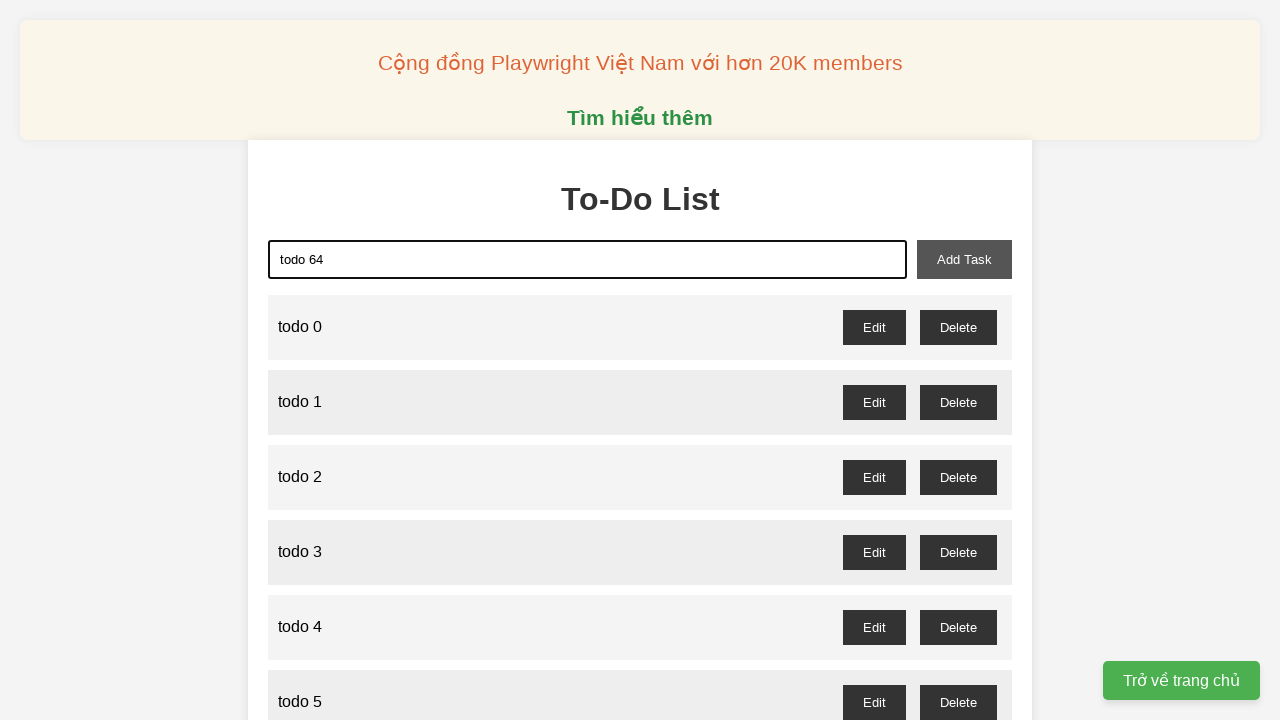

Clicked add task button to add 'todo 64' at (964, 259) on button#add-task
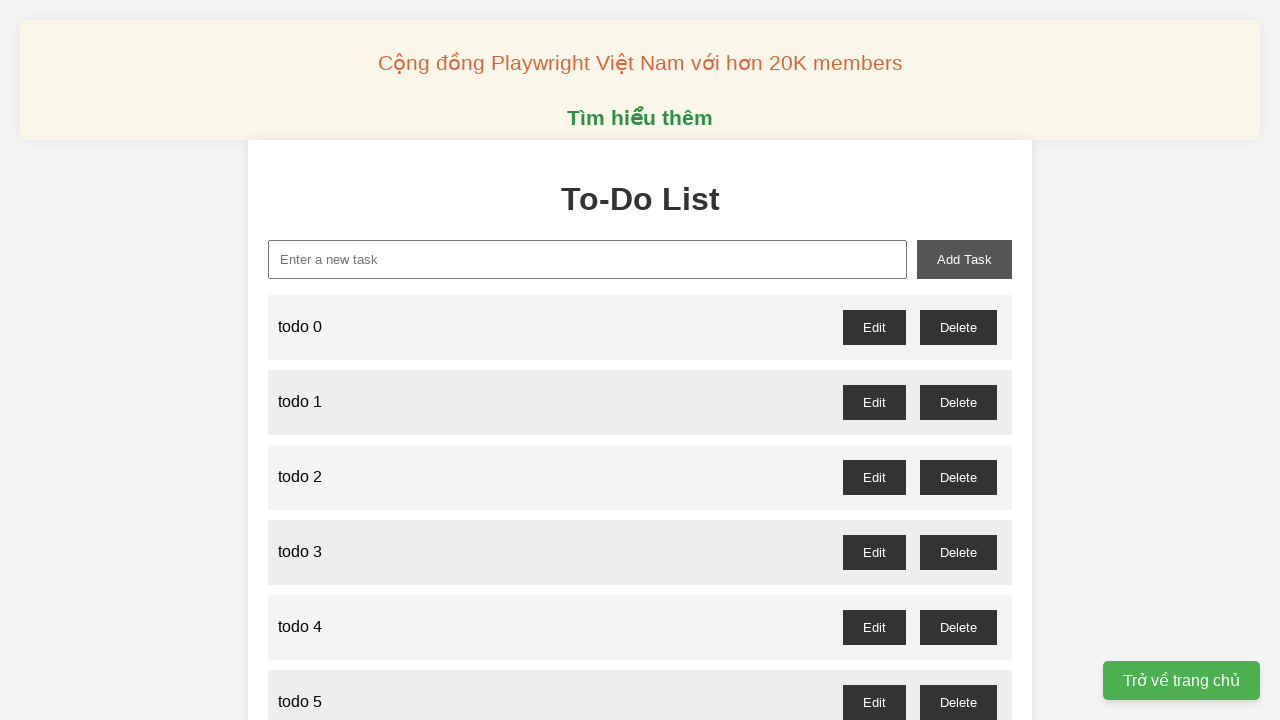

Filled input field with 'todo 65' on input#new-task
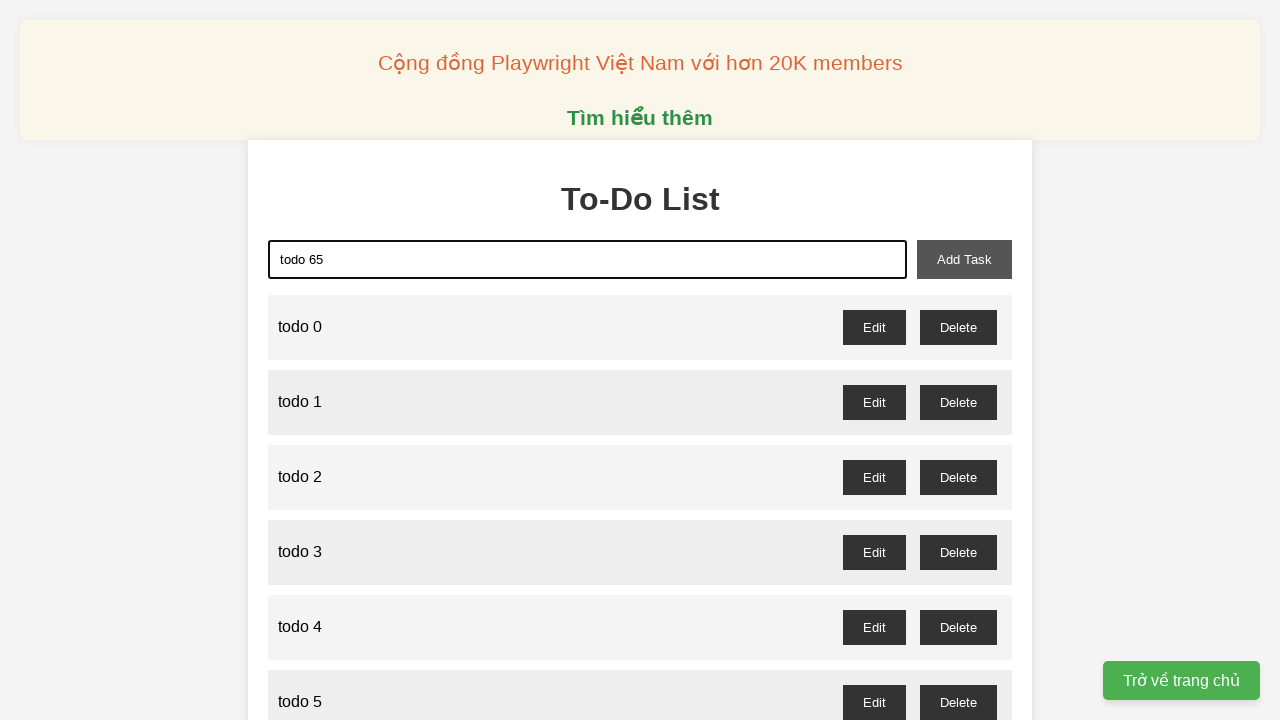

Clicked add task button to add 'todo 65' at (964, 259) on button#add-task
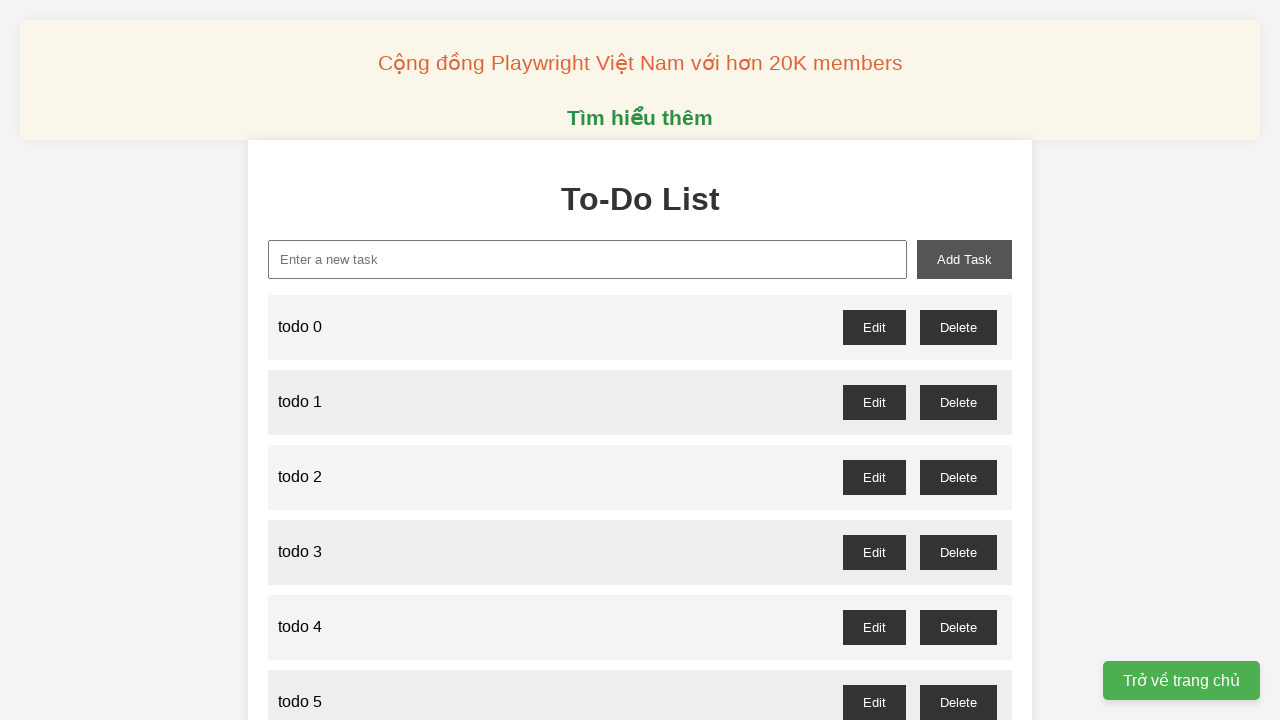

Filled input field with 'todo 66' on input#new-task
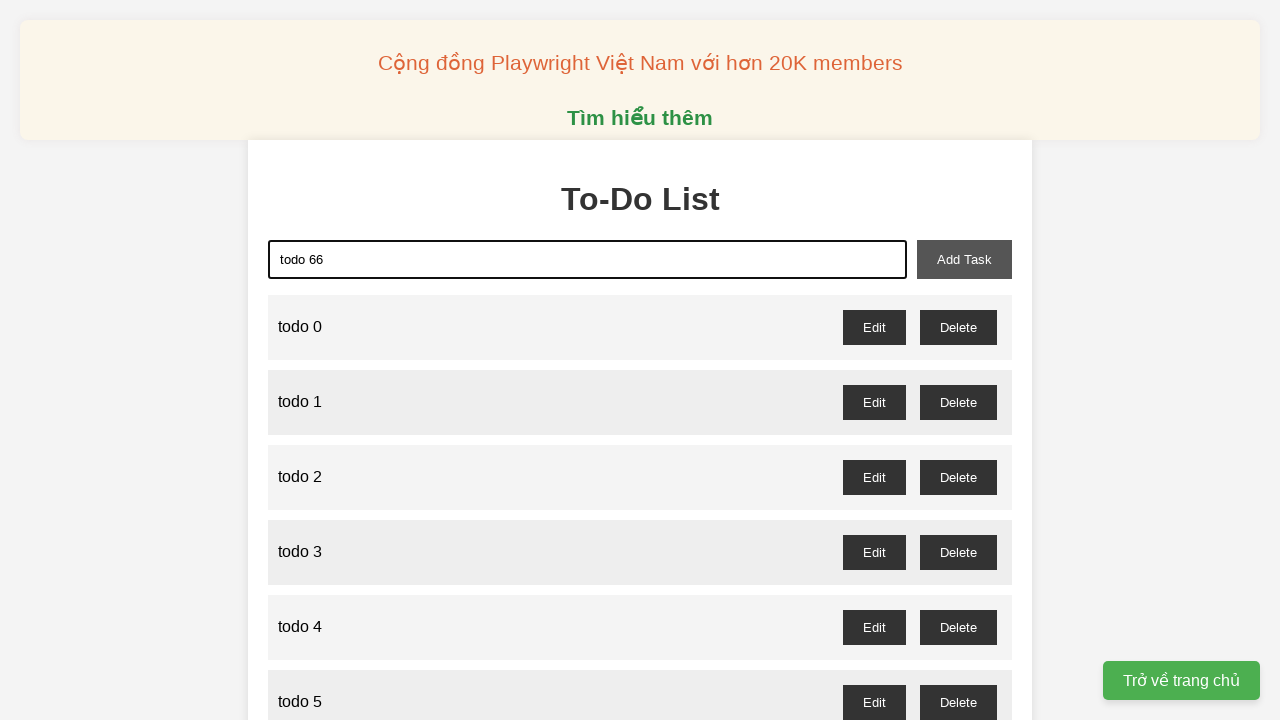

Clicked add task button to add 'todo 66' at (964, 259) on button#add-task
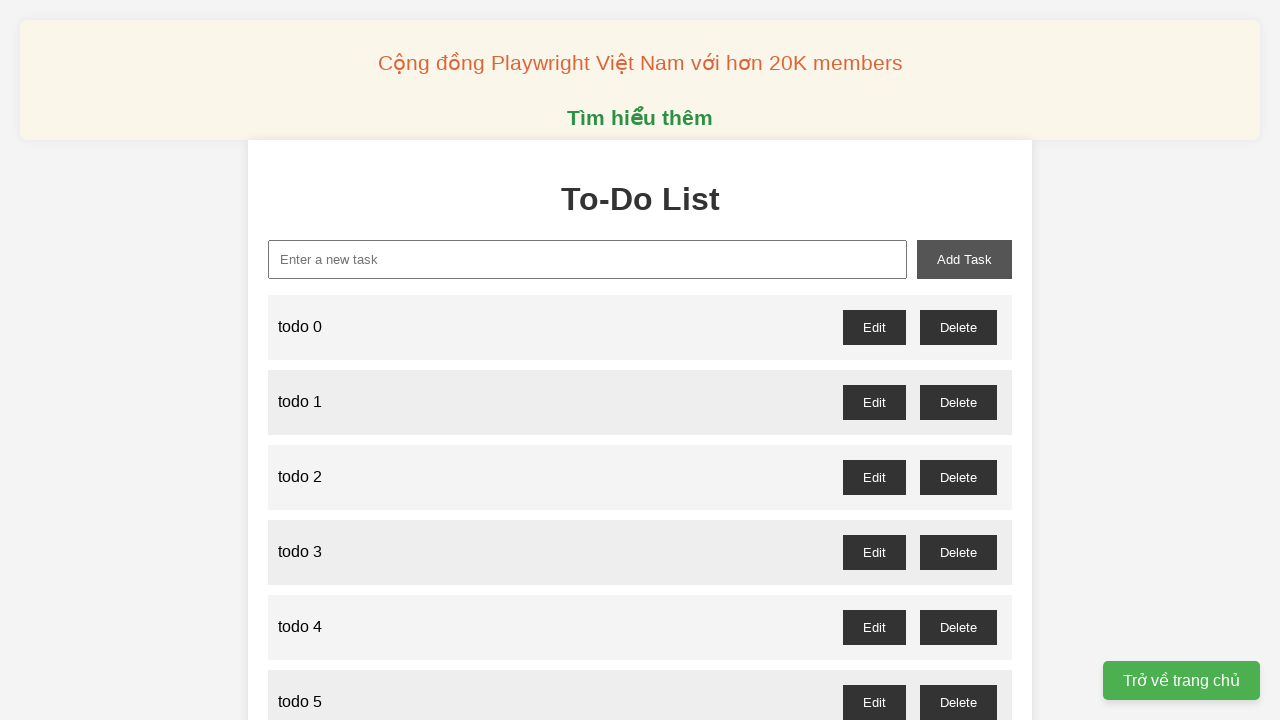

Filled input field with 'todo 67' on input#new-task
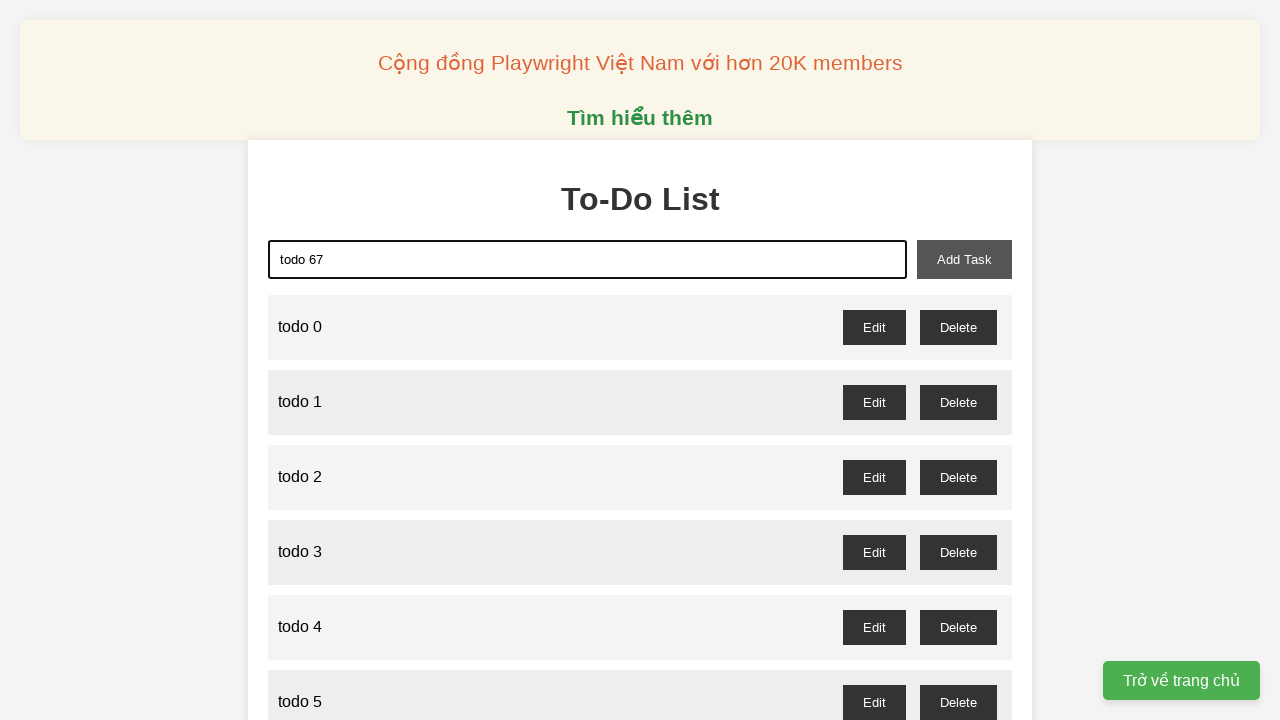

Clicked add task button to add 'todo 67' at (964, 259) on button#add-task
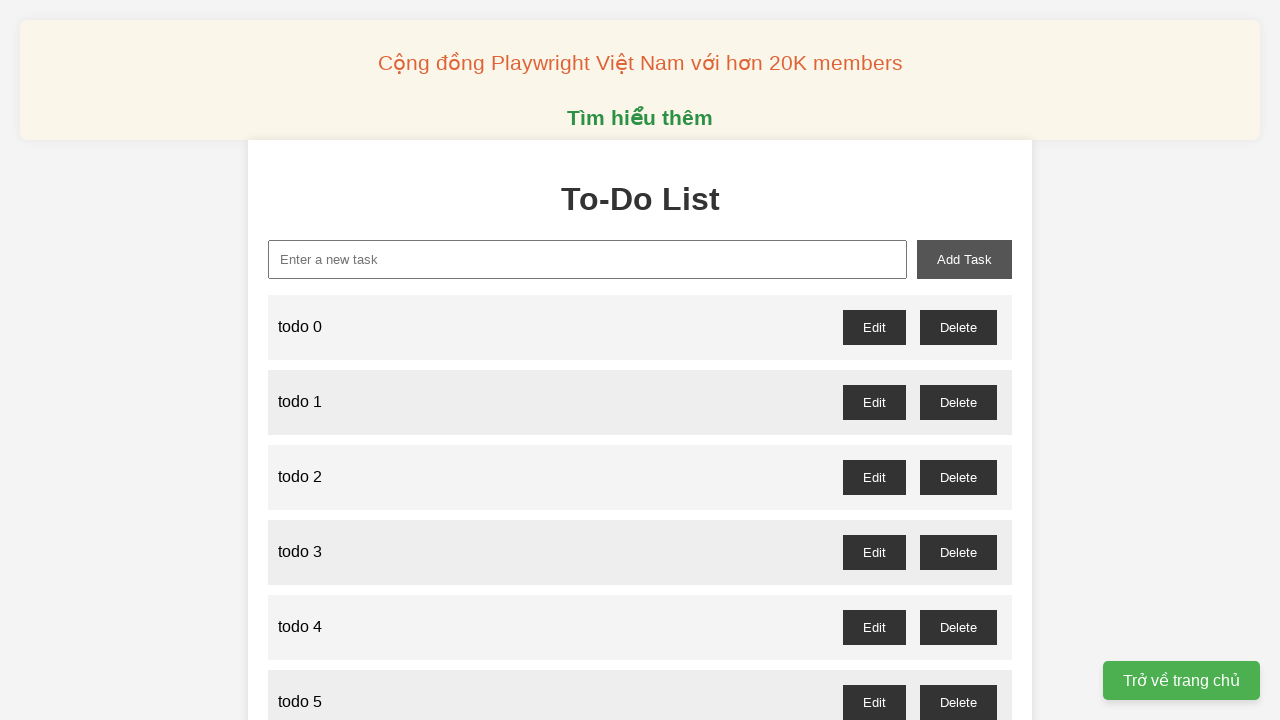

Filled input field with 'todo 68' on input#new-task
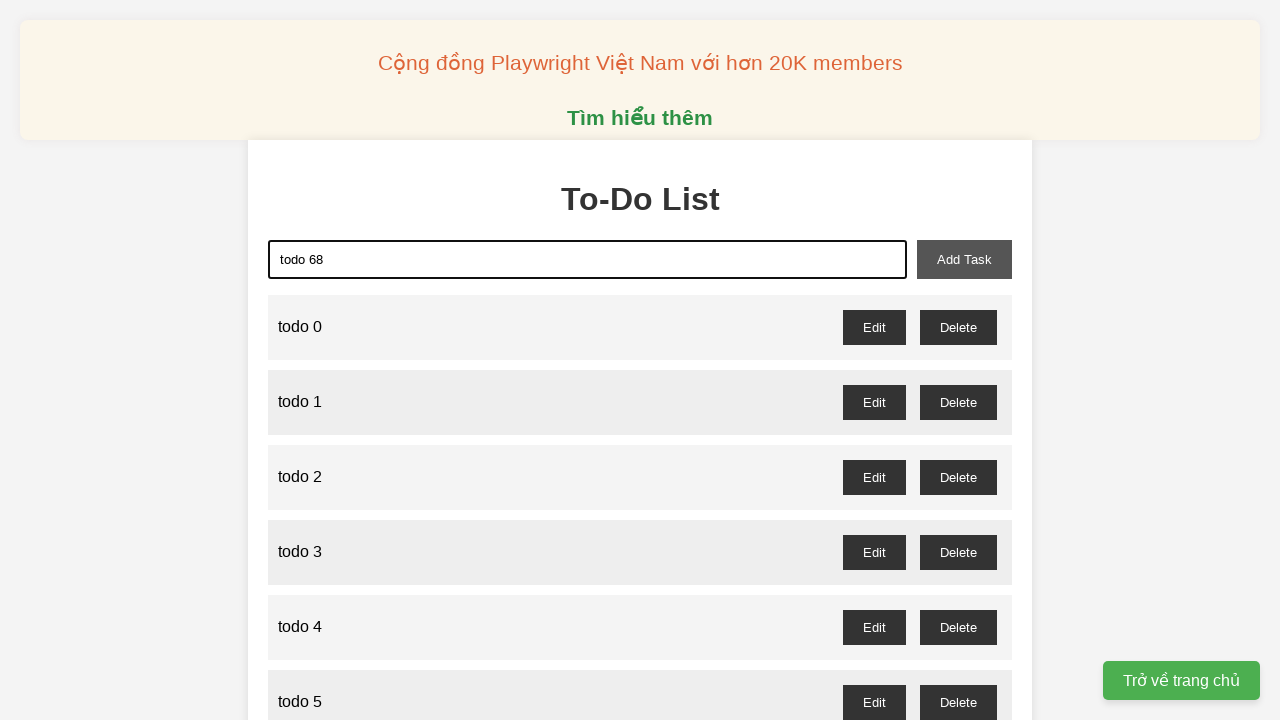

Clicked add task button to add 'todo 68' at (964, 259) on button#add-task
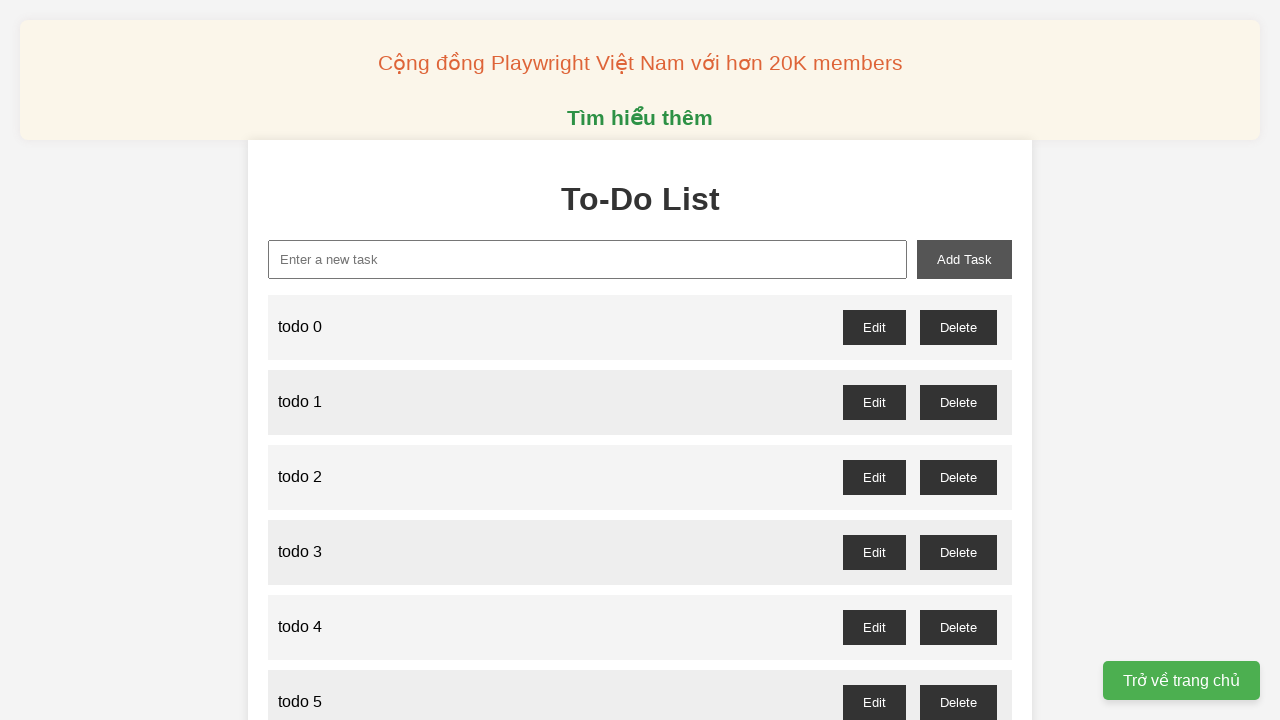

Filled input field with 'todo 69' on input#new-task
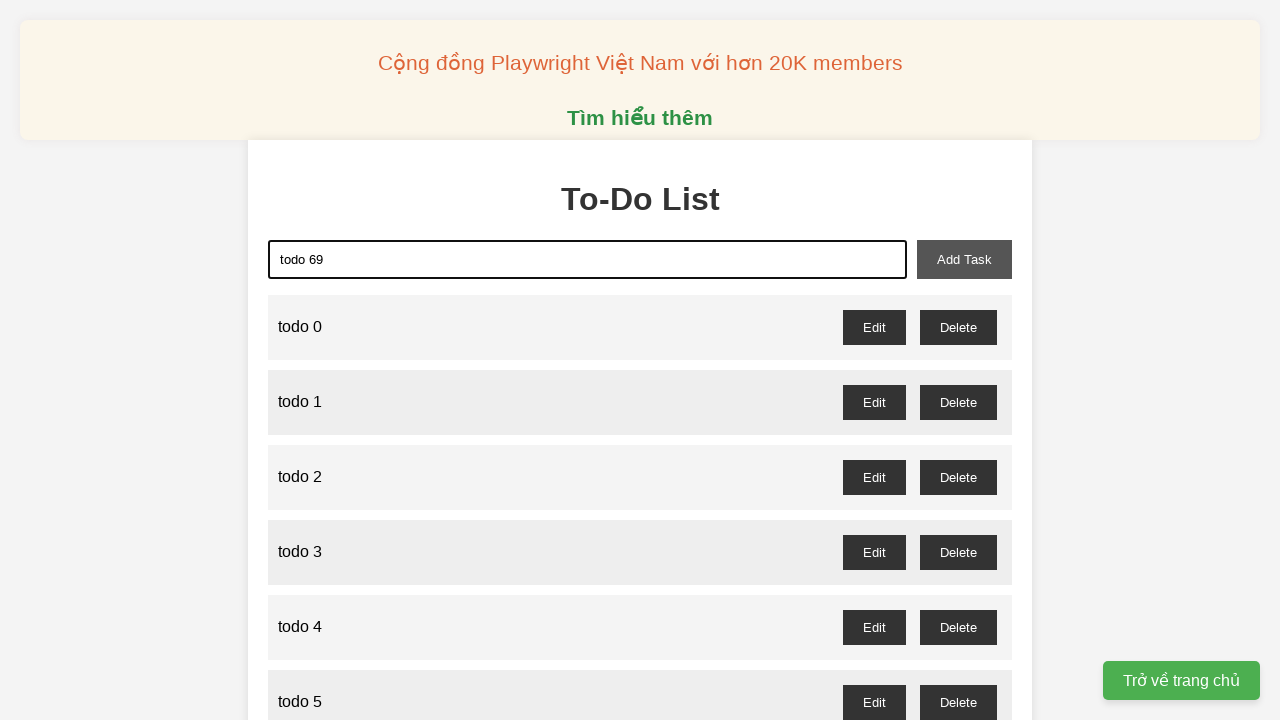

Clicked add task button to add 'todo 69' at (964, 259) on button#add-task
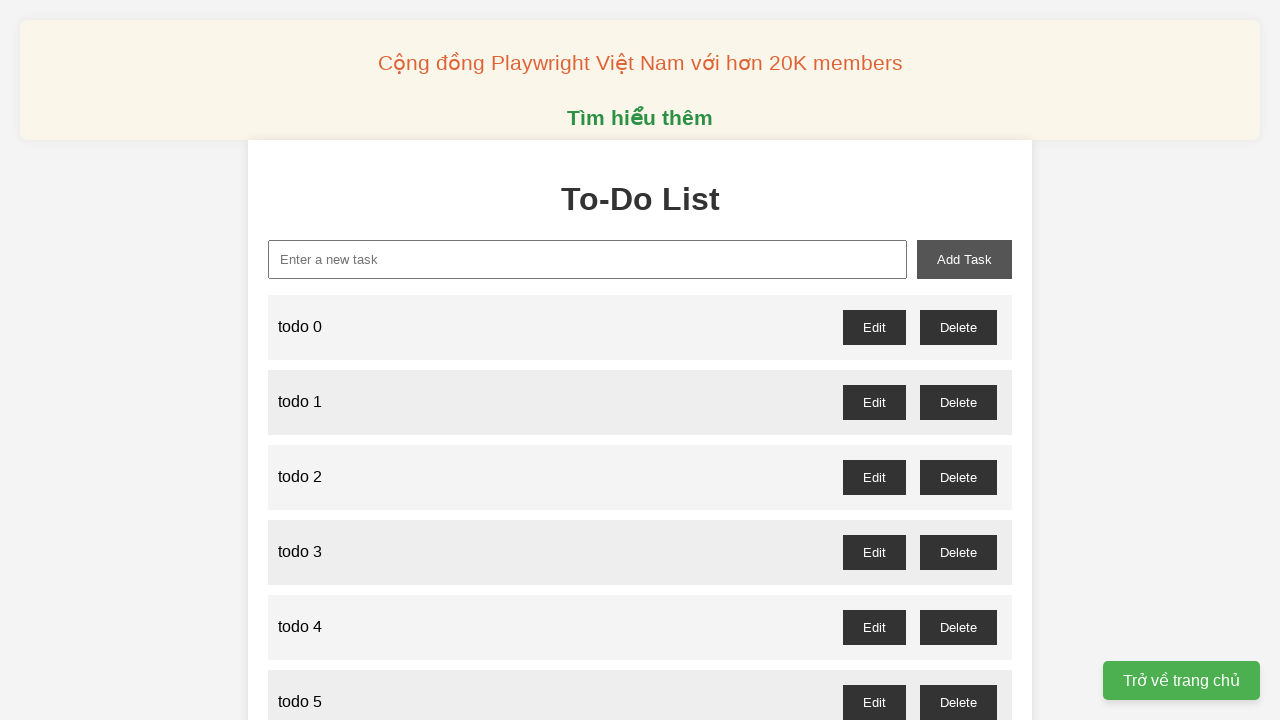

Filled input field with 'todo 70' on input#new-task
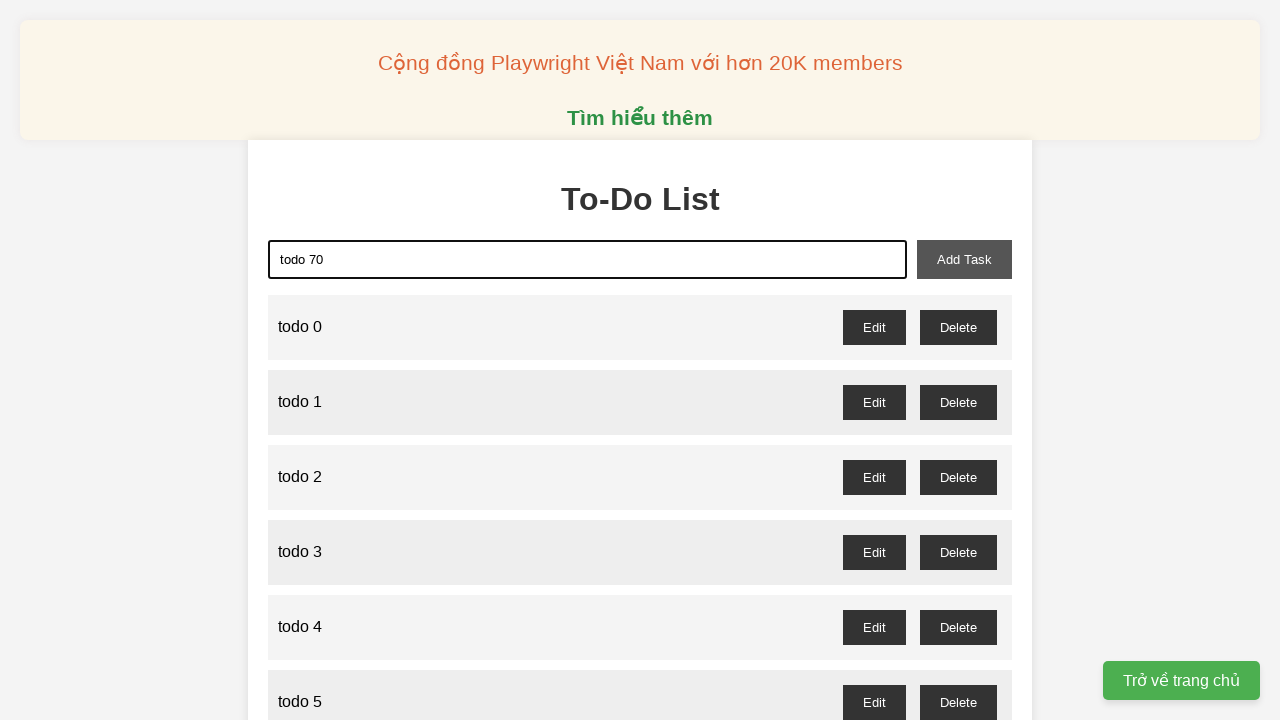

Clicked add task button to add 'todo 70' at (964, 259) on button#add-task
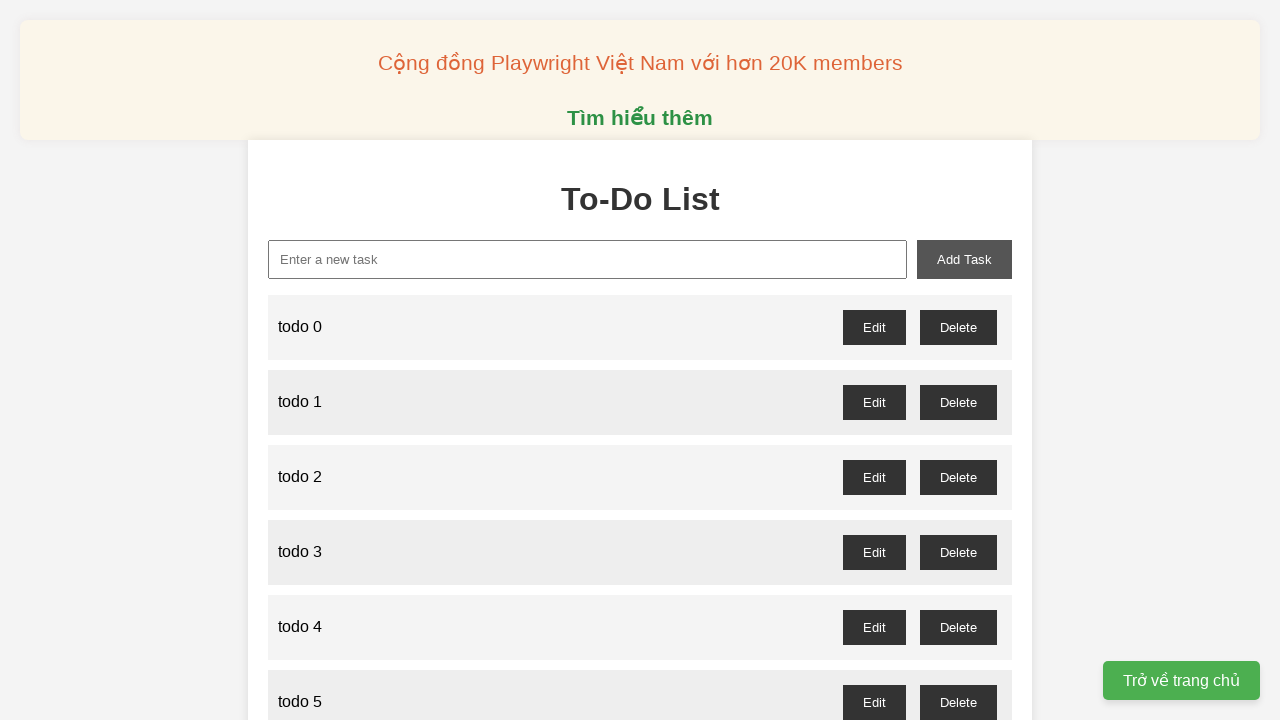

Filled input field with 'todo 71' on input#new-task
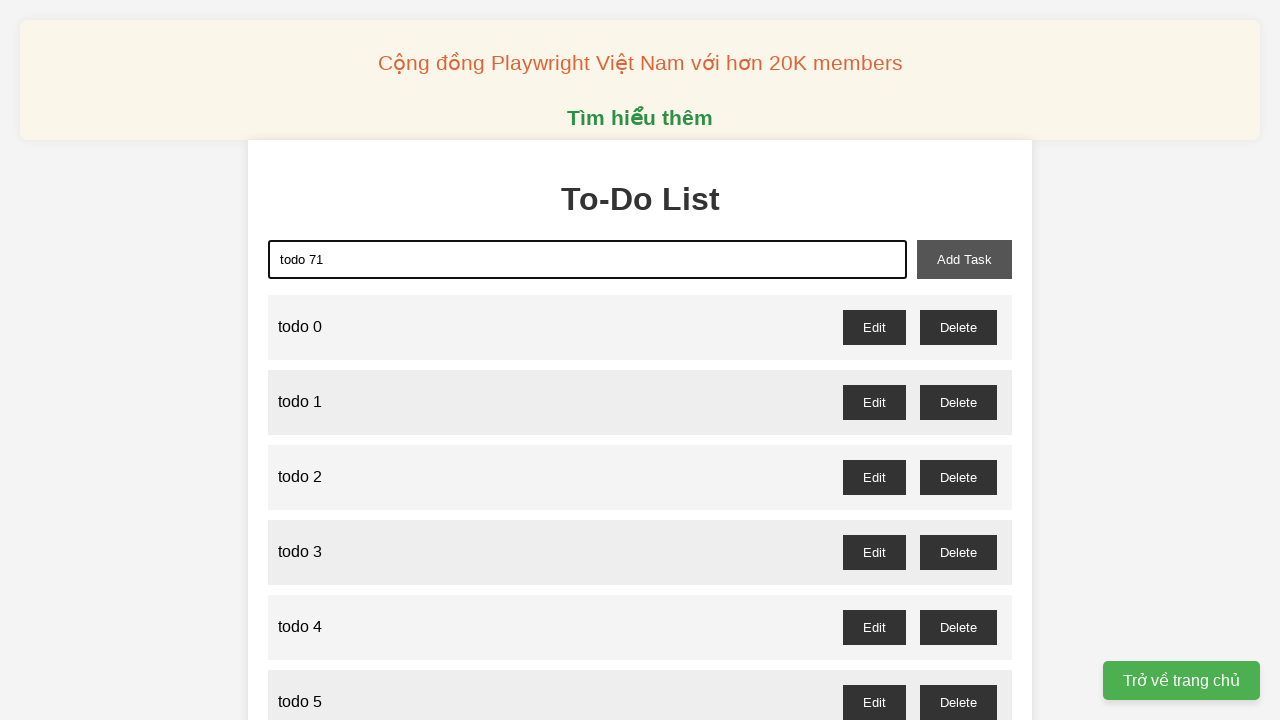

Clicked add task button to add 'todo 71' at (964, 259) on button#add-task
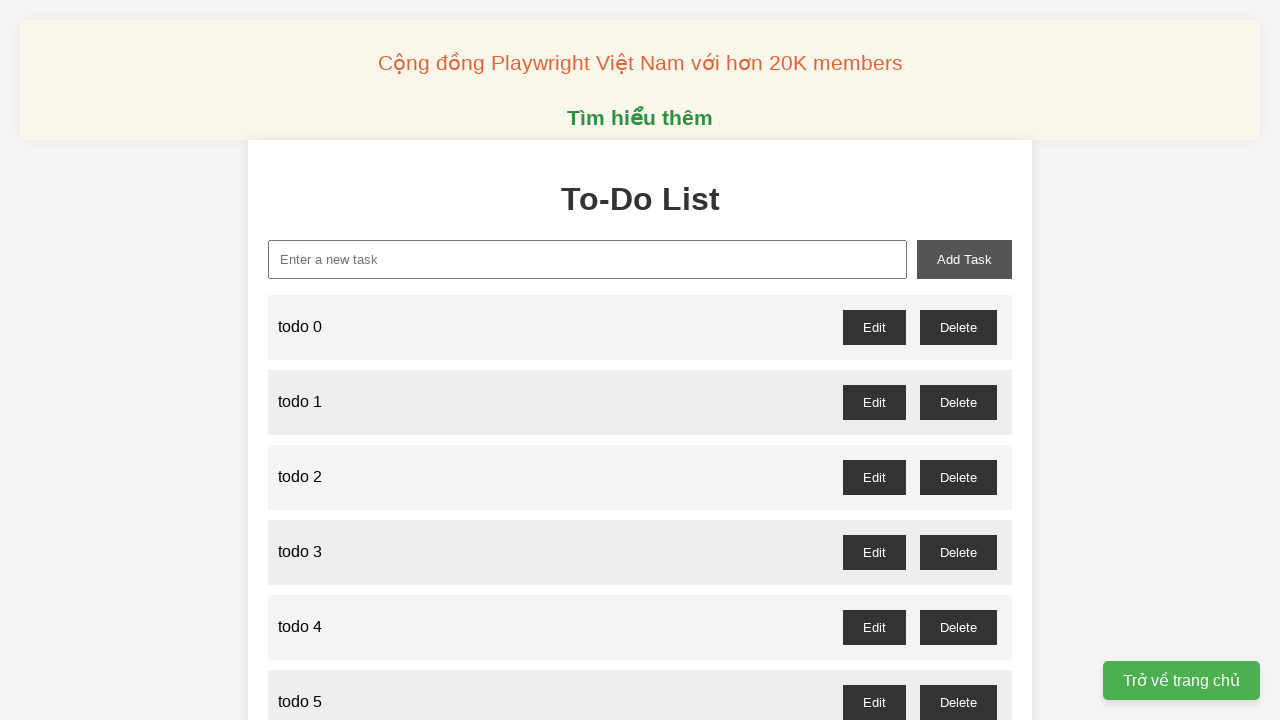

Filled input field with 'todo 72' on input#new-task
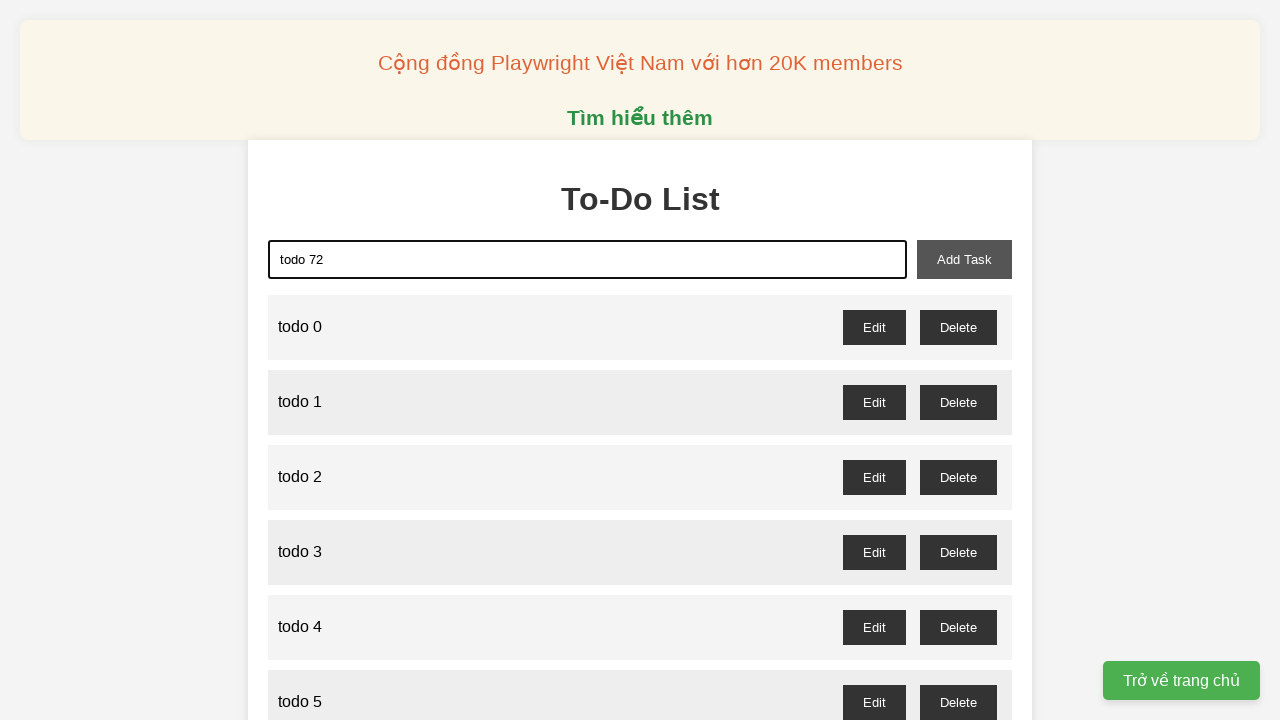

Clicked add task button to add 'todo 72' at (964, 259) on button#add-task
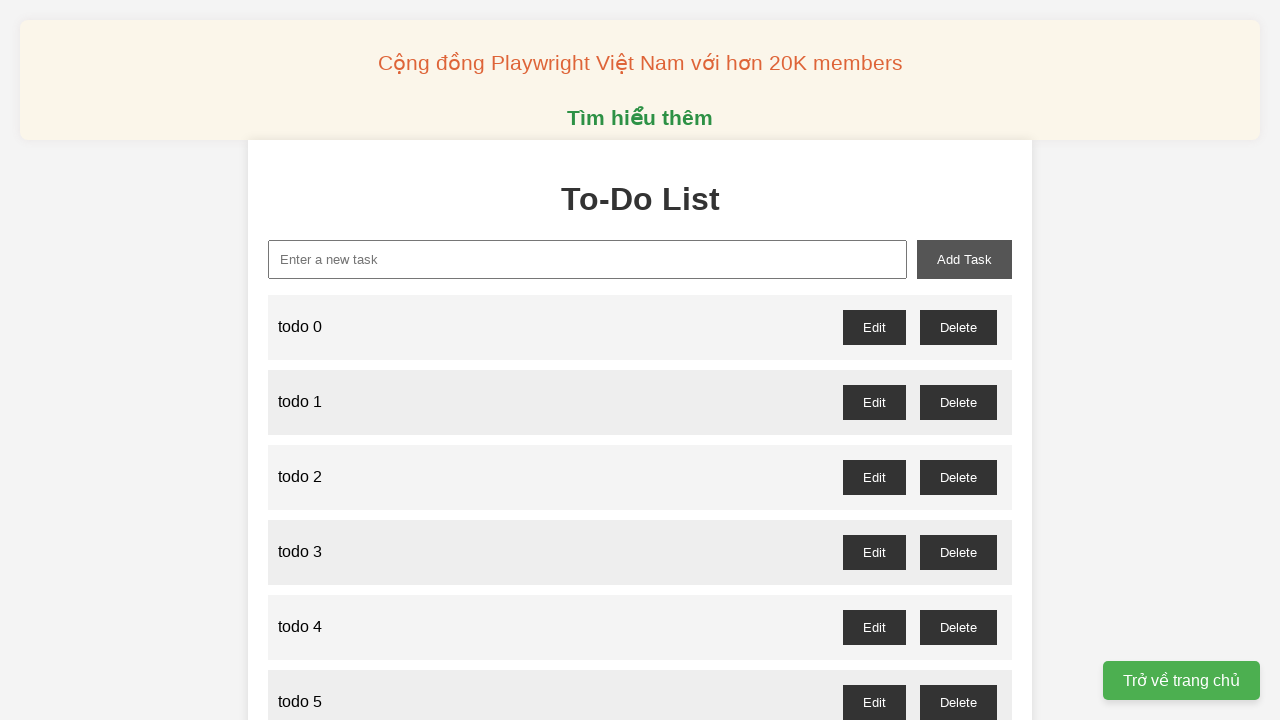

Filled input field with 'todo 73' on input#new-task
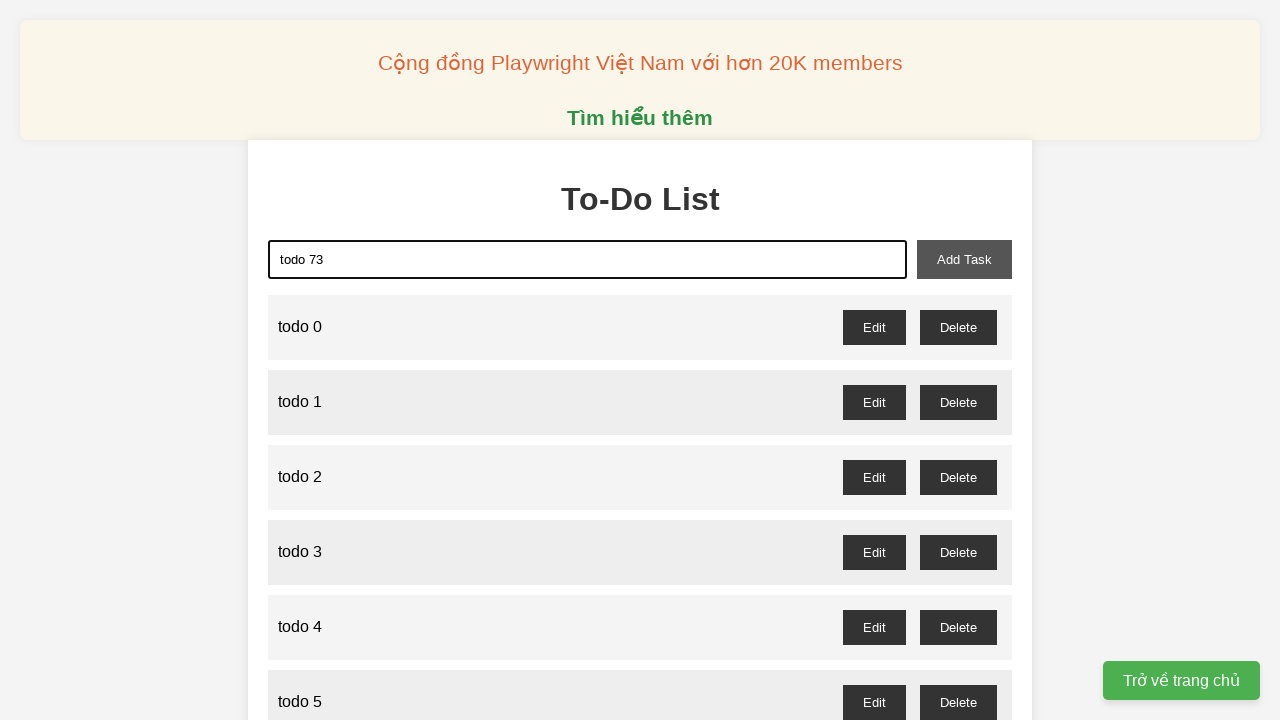

Clicked add task button to add 'todo 73' at (964, 259) on button#add-task
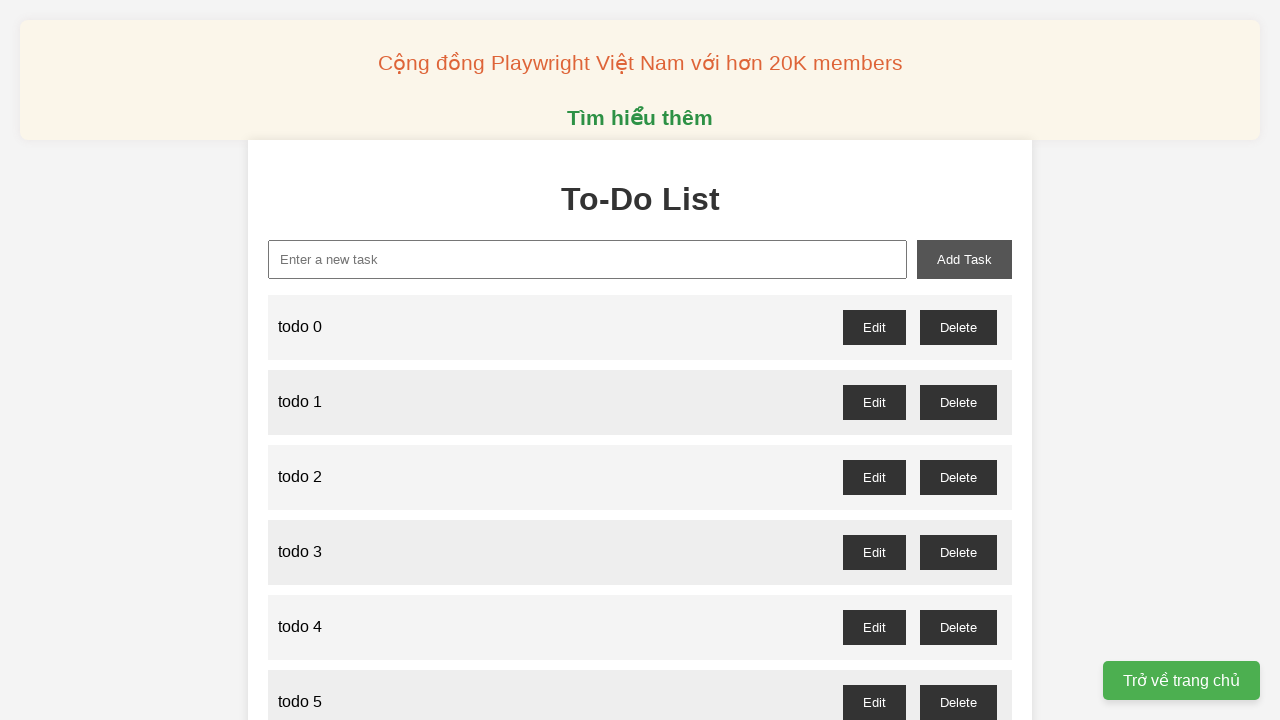

Filled input field with 'todo 74' on input#new-task
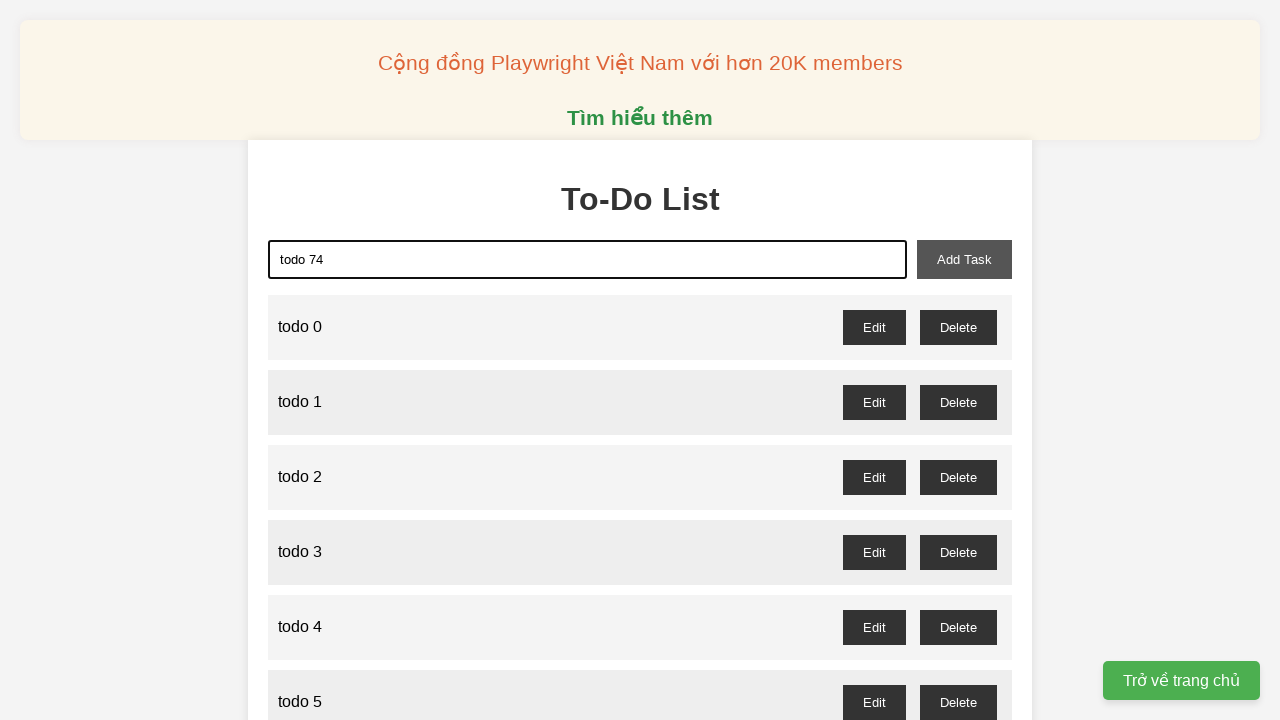

Clicked add task button to add 'todo 74' at (964, 259) on button#add-task
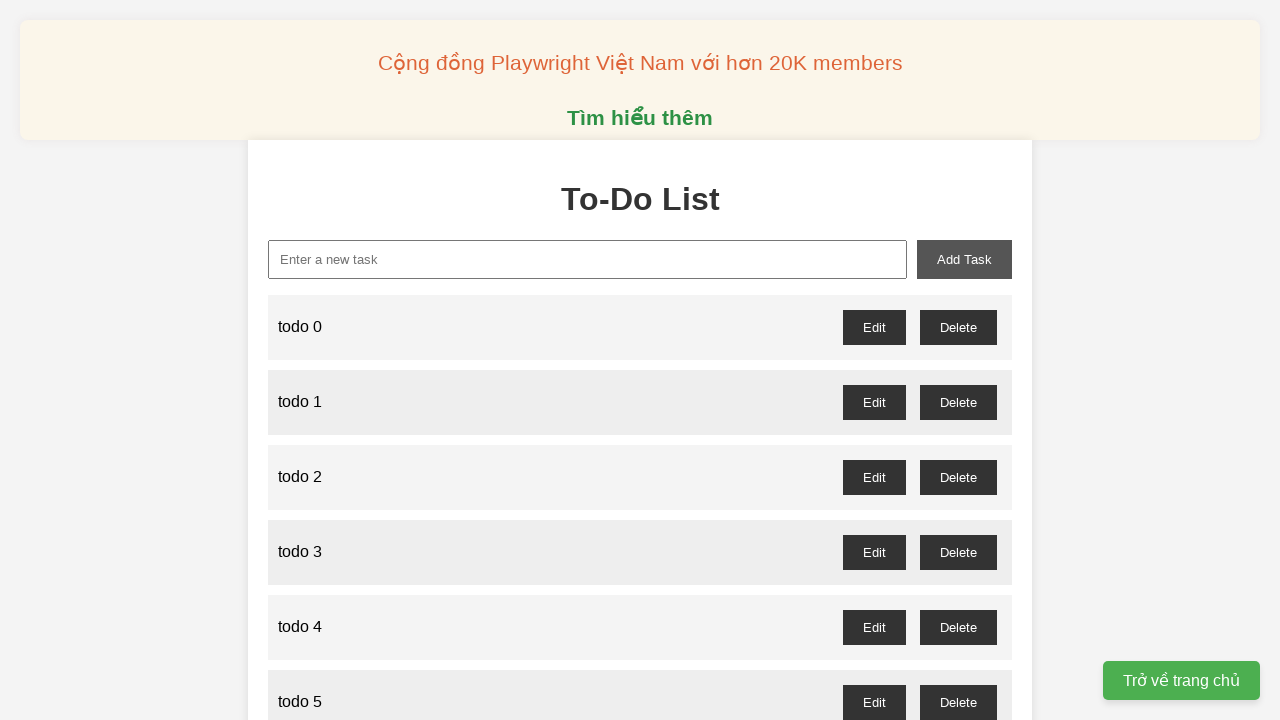

Filled input field with 'todo 75' on input#new-task
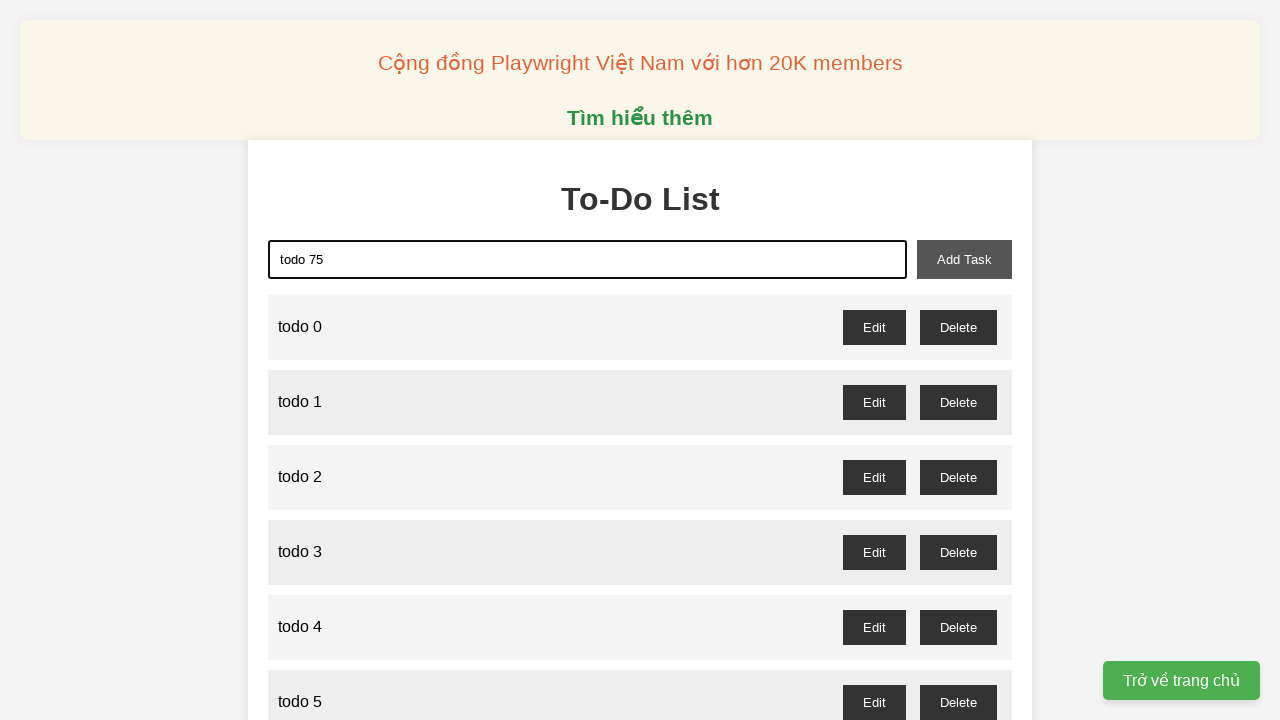

Clicked add task button to add 'todo 75' at (964, 259) on button#add-task
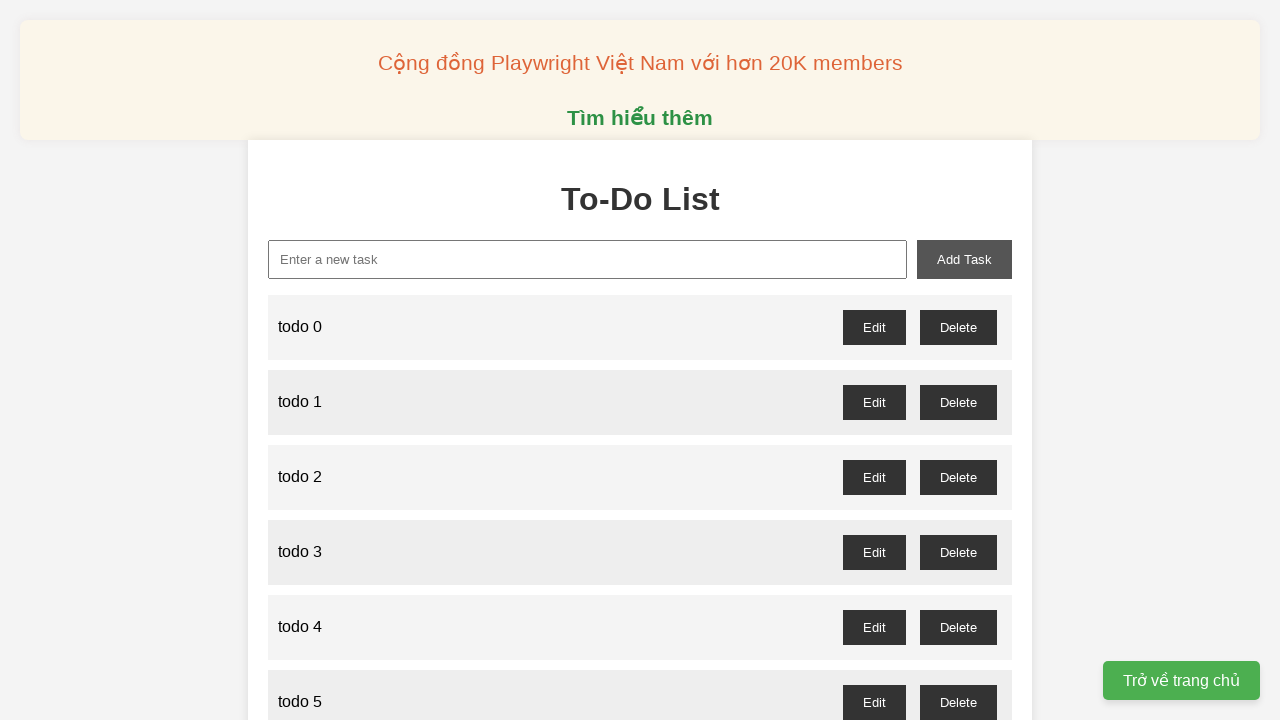

Filled input field with 'todo 76' on input#new-task
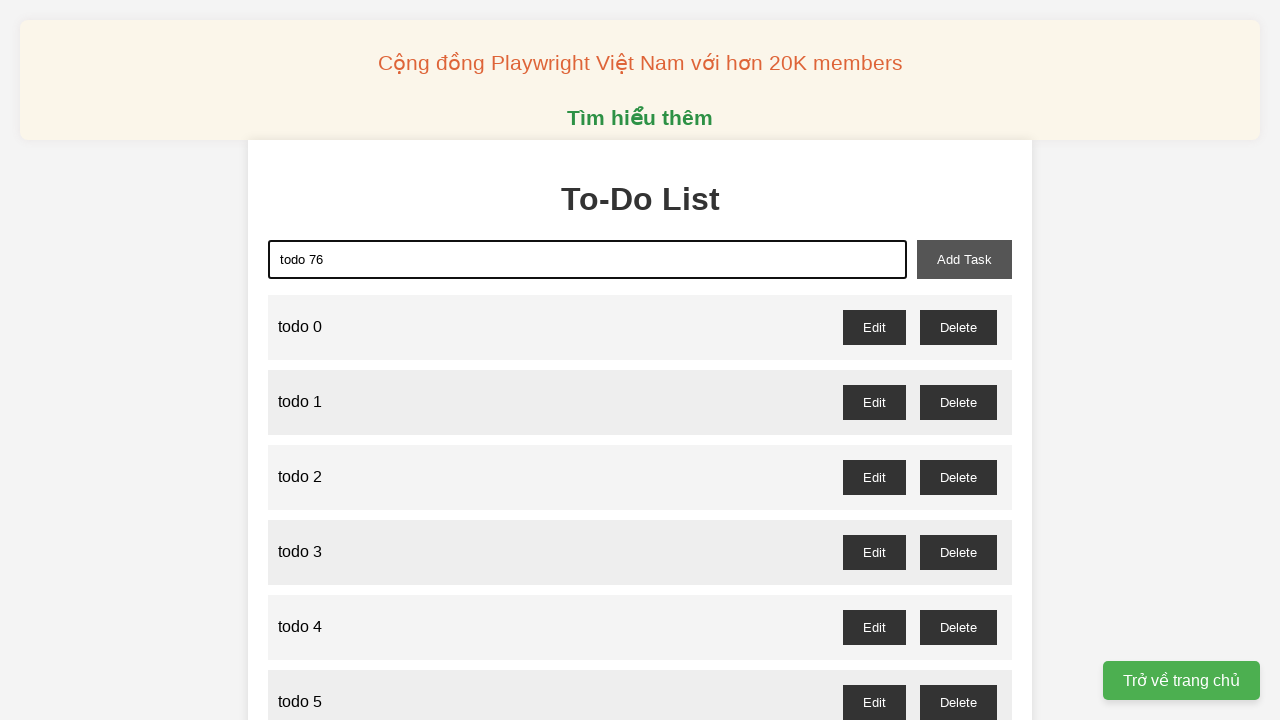

Clicked add task button to add 'todo 76' at (964, 259) on button#add-task
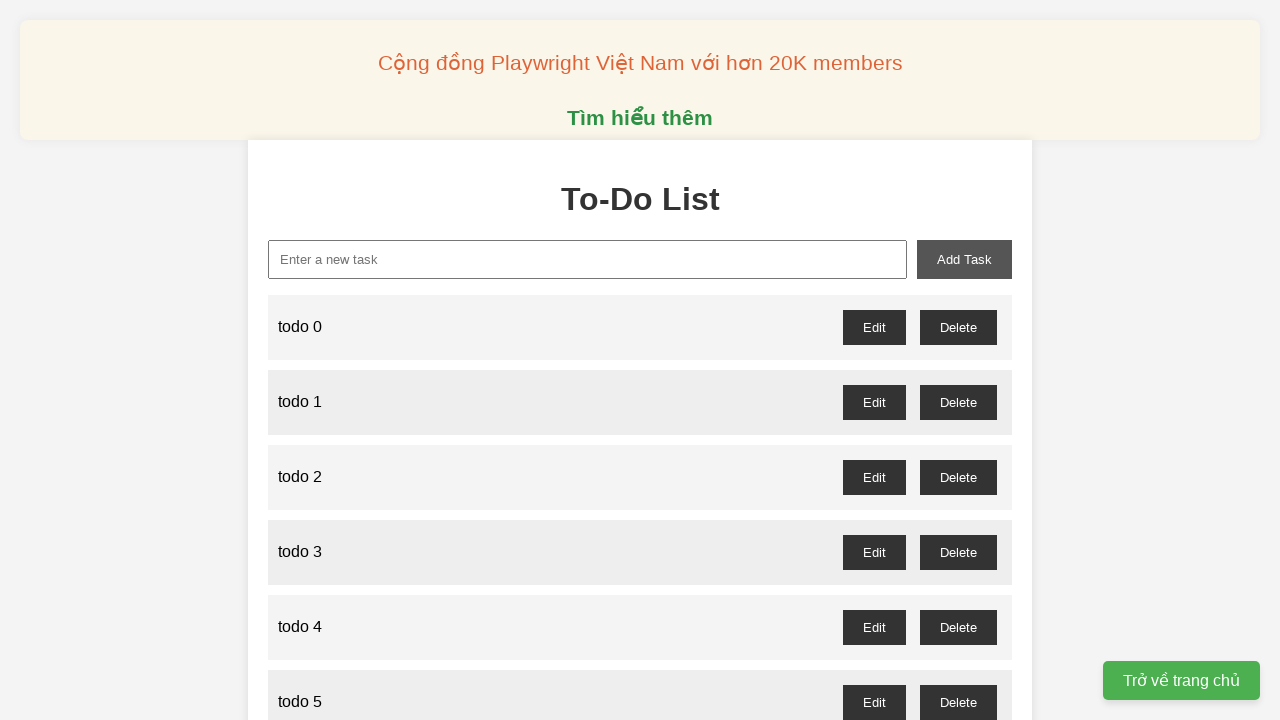

Filled input field with 'todo 77' on input#new-task
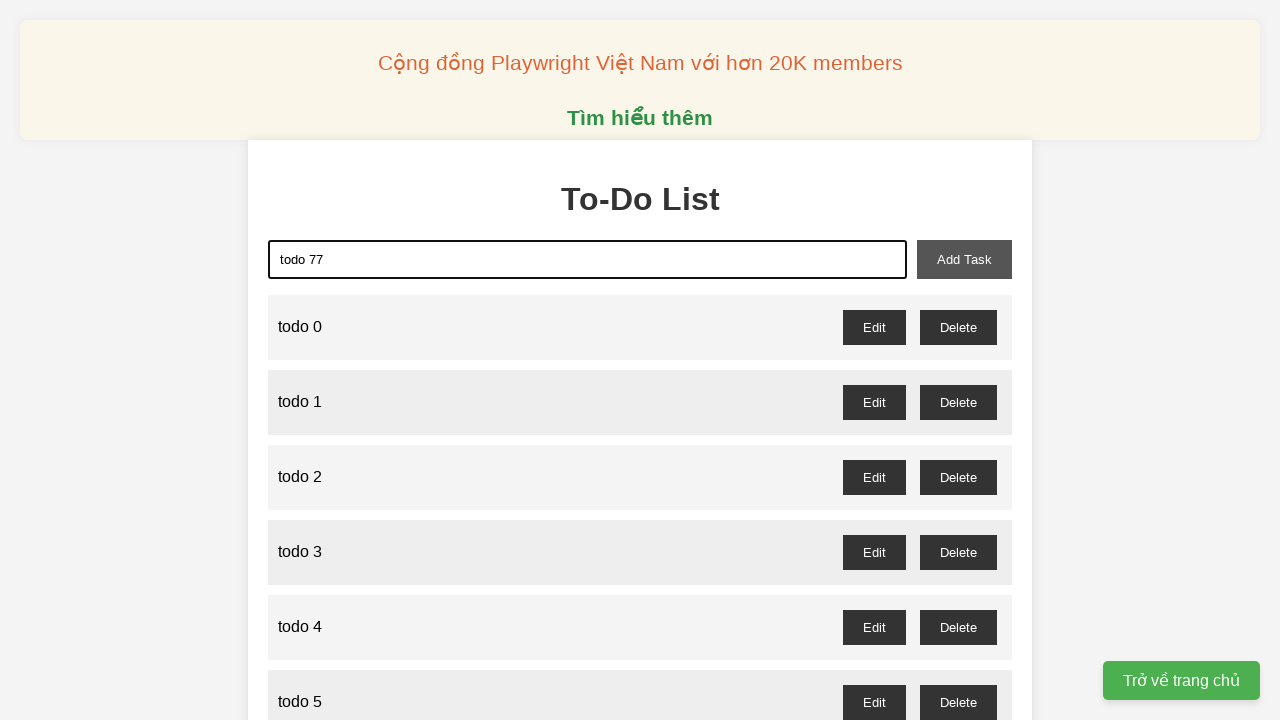

Clicked add task button to add 'todo 77' at (964, 259) on button#add-task
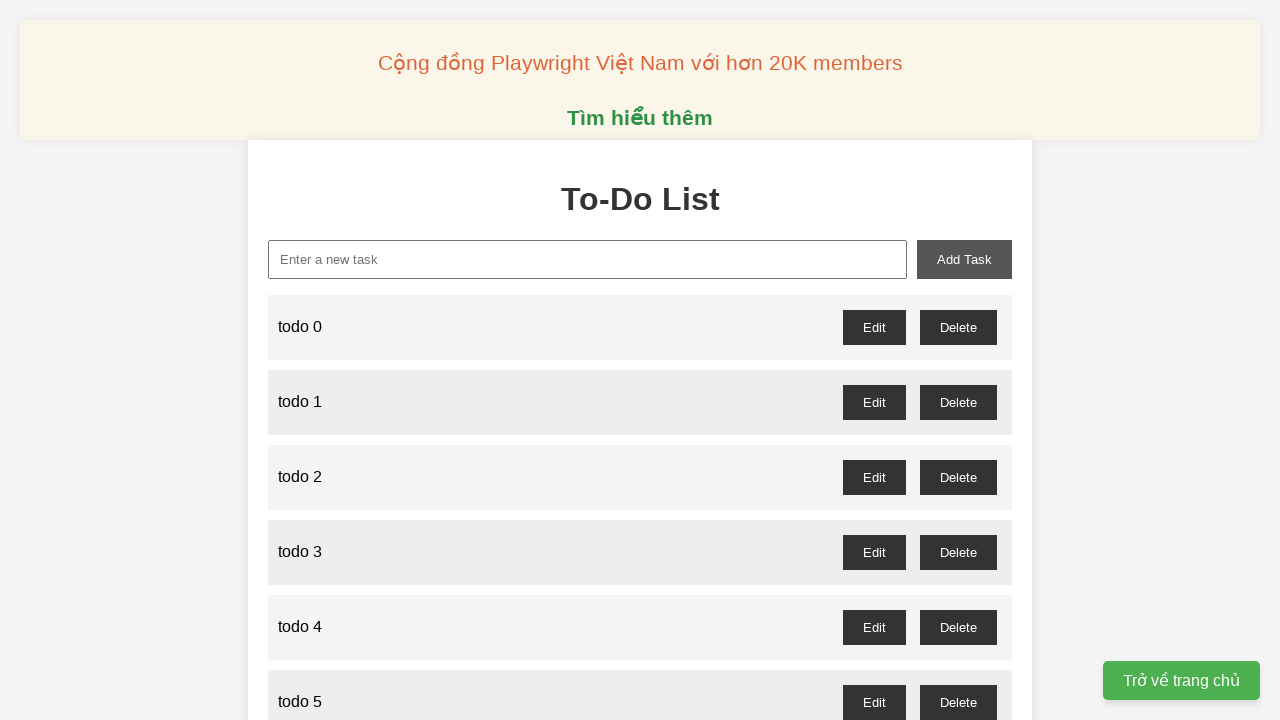

Filled input field with 'todo 78' on input#new-task
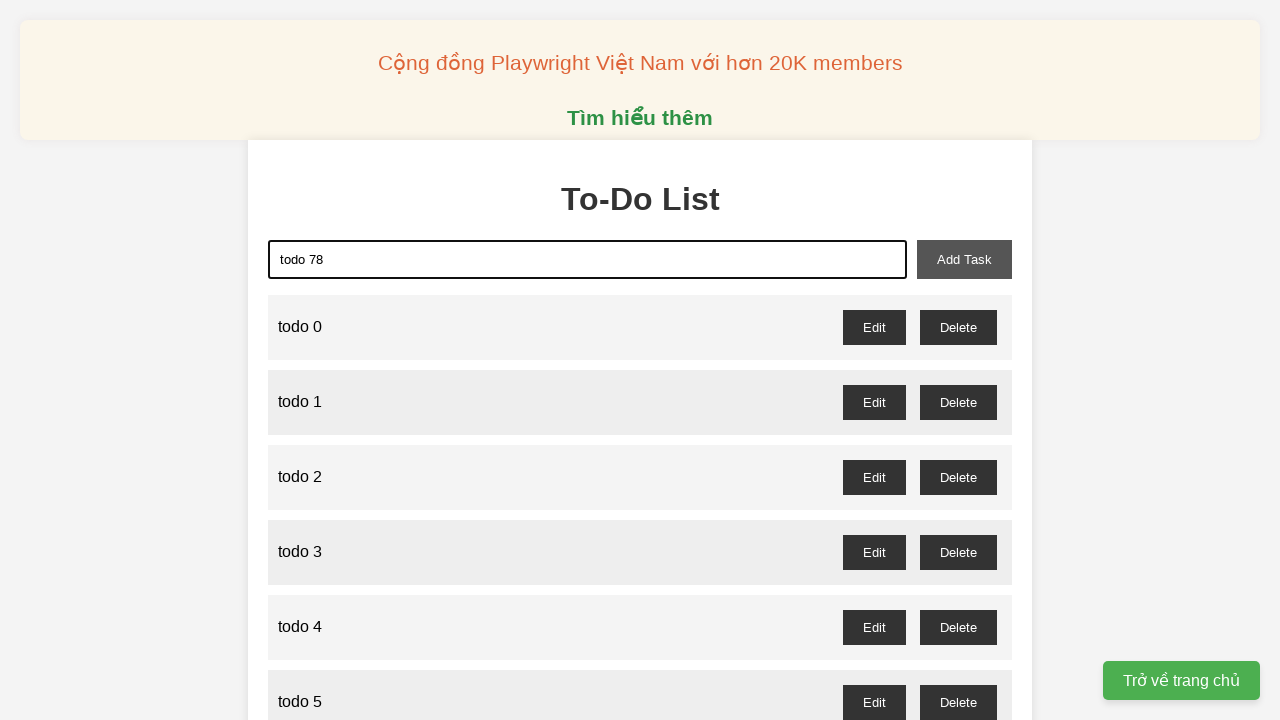

Clicked add task button to add 'todo 78' at (964, 259) on button#add-task
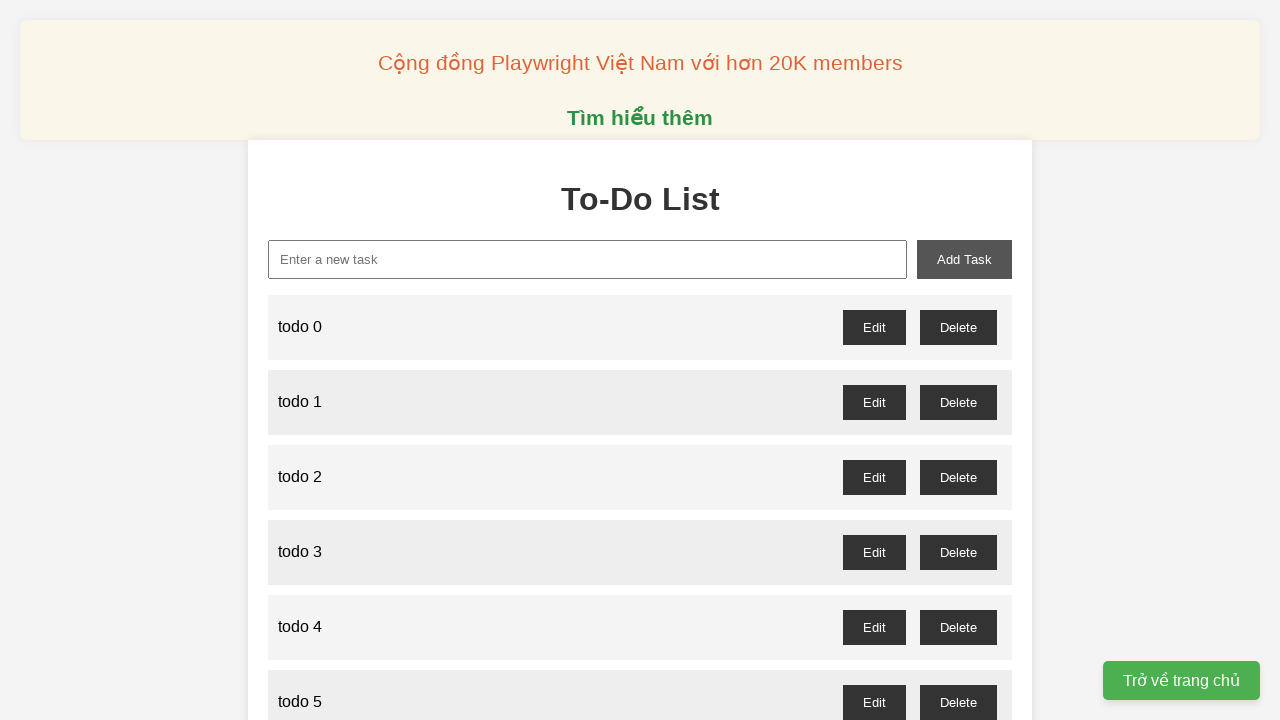

Filled input field with 'todo 79' on input#new-task
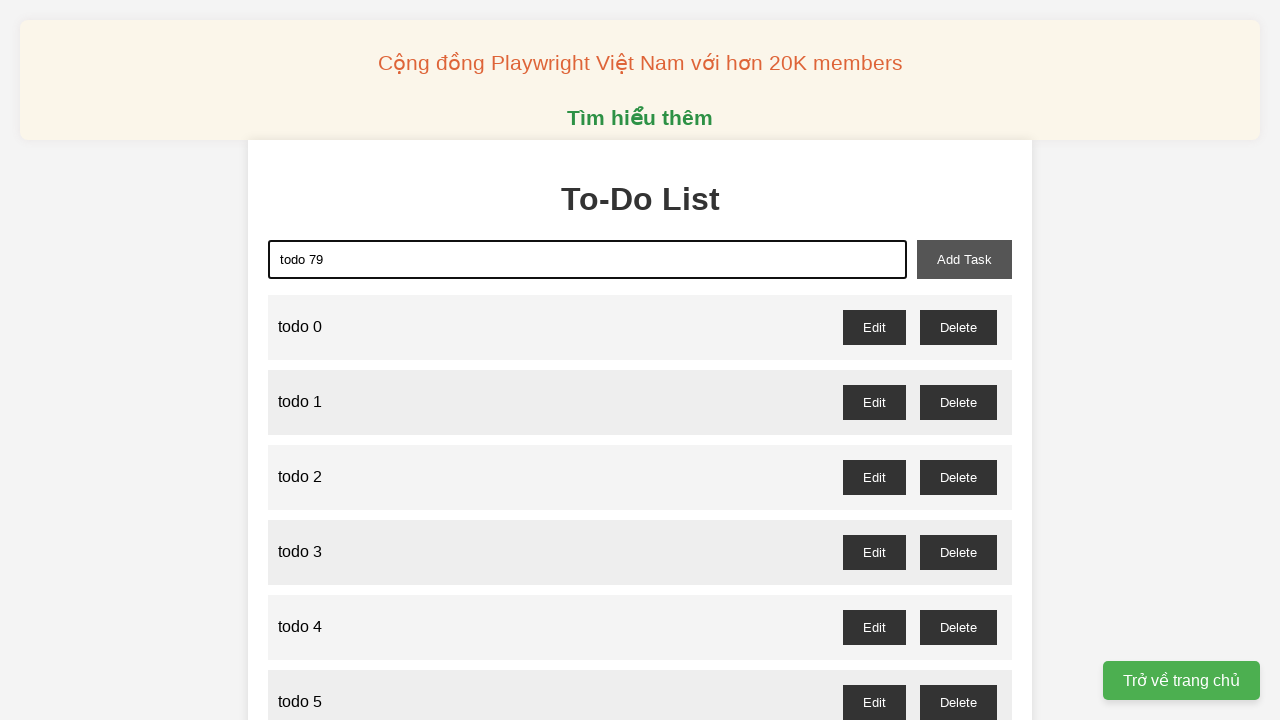

Clicked add task button to add 'todo 79' at (964, 259) on button#add-task
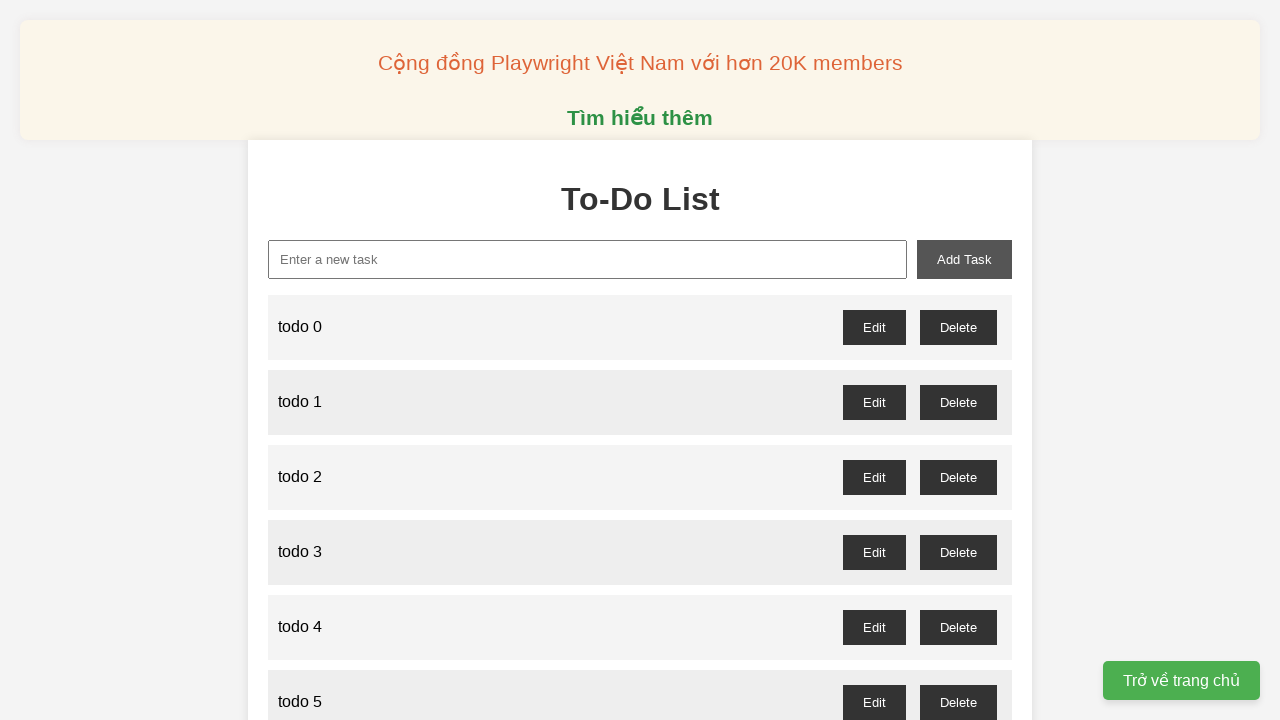

Filled input field with 'todo 80' on input#new-task
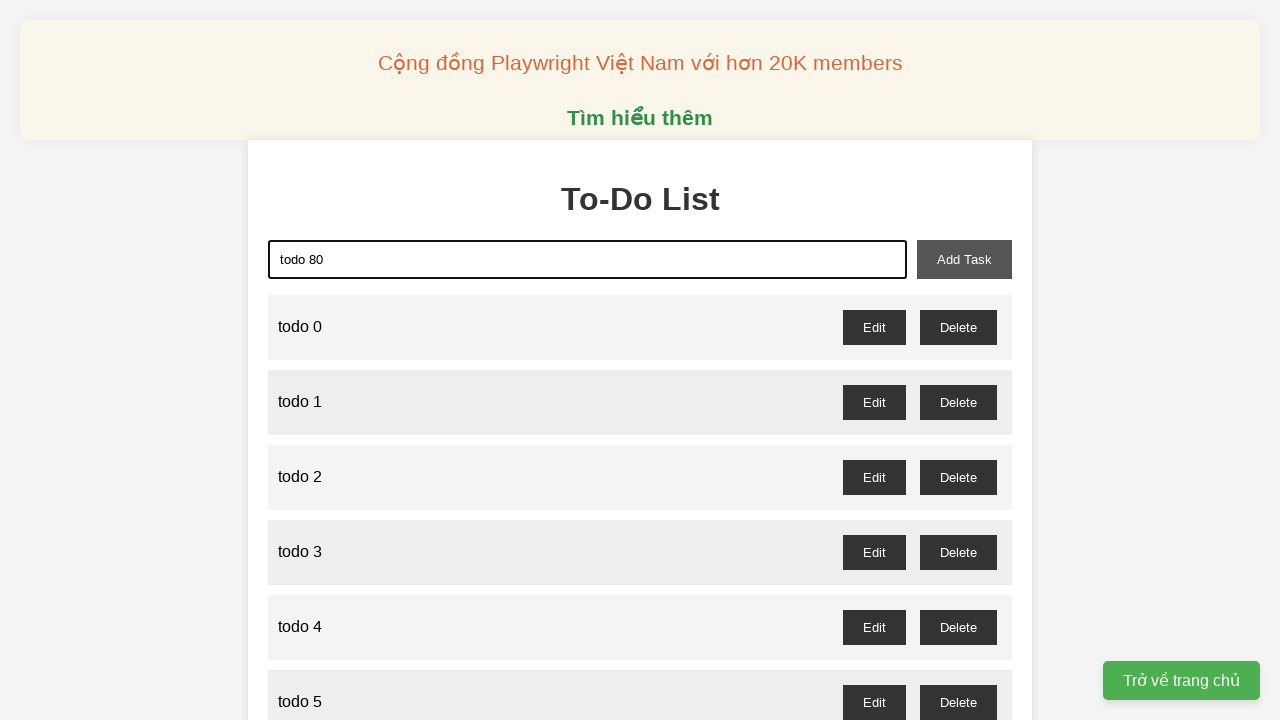

Clicked add task button to add 'todo 80' at (964, 259) on button#add-task
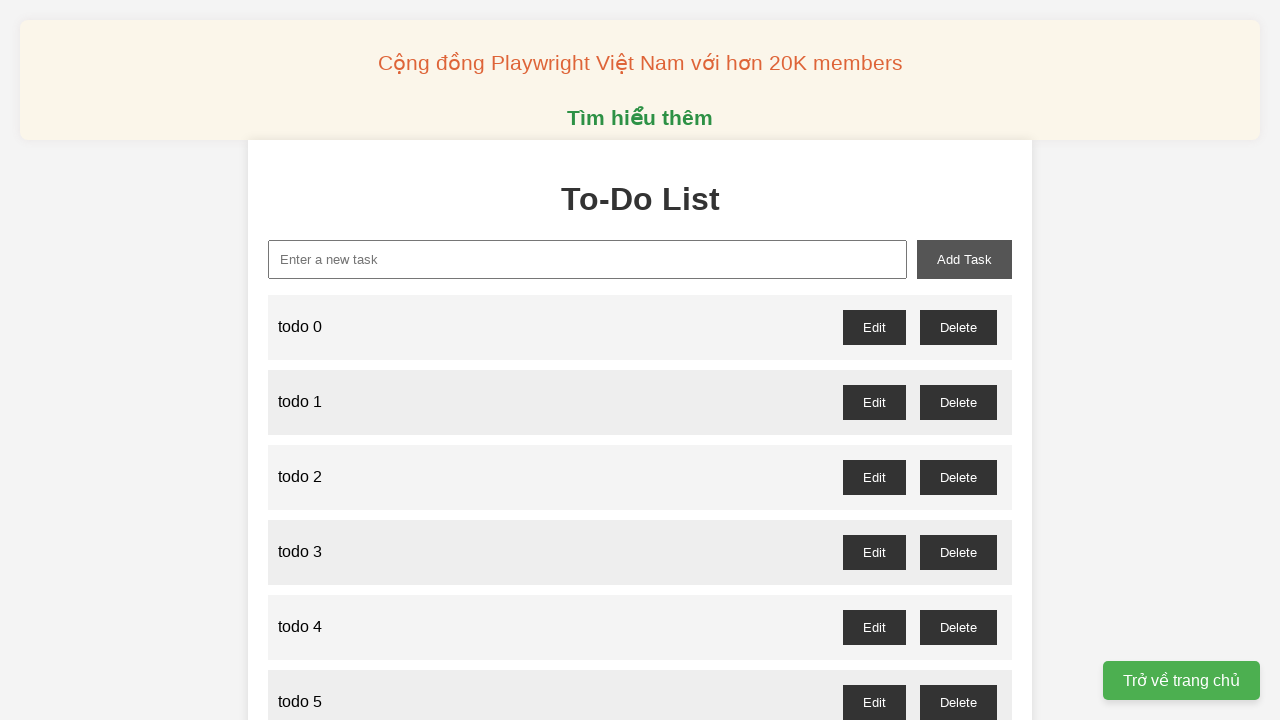

Filled input field with 'todo 81' on input#new-task
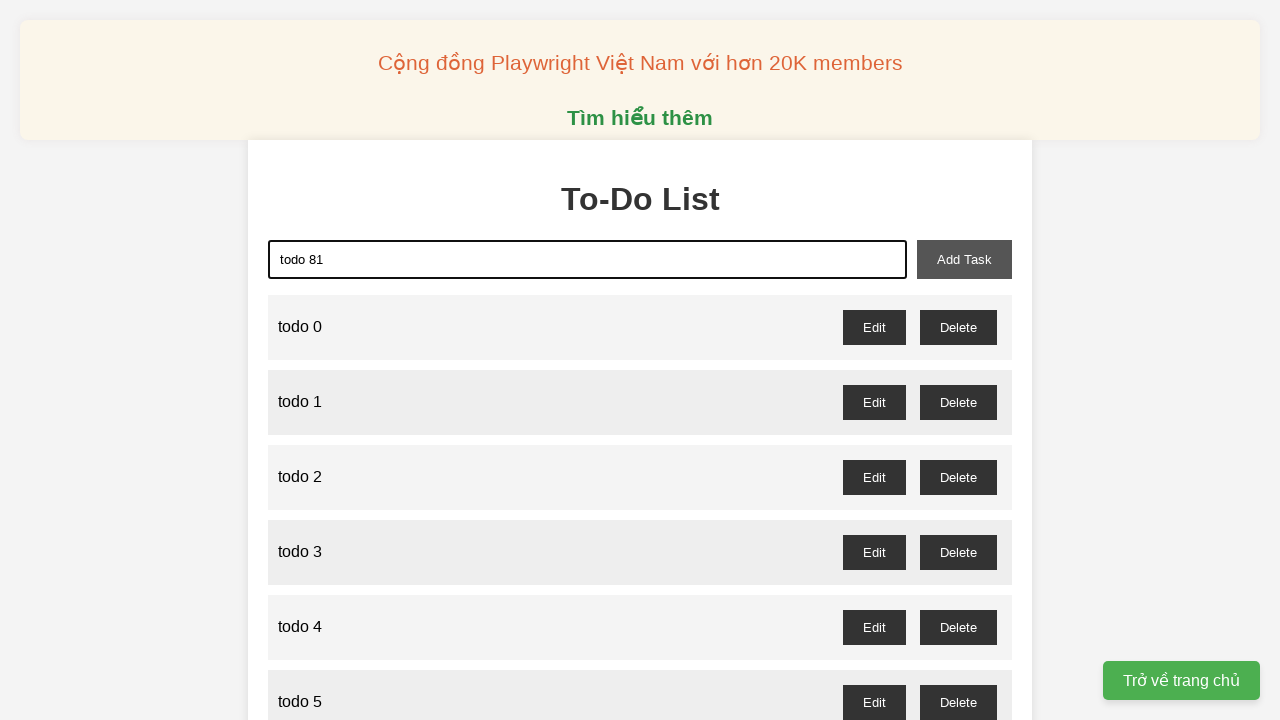

Clicked add task button to add 'todo 81' at (964, 259) on button#add-task
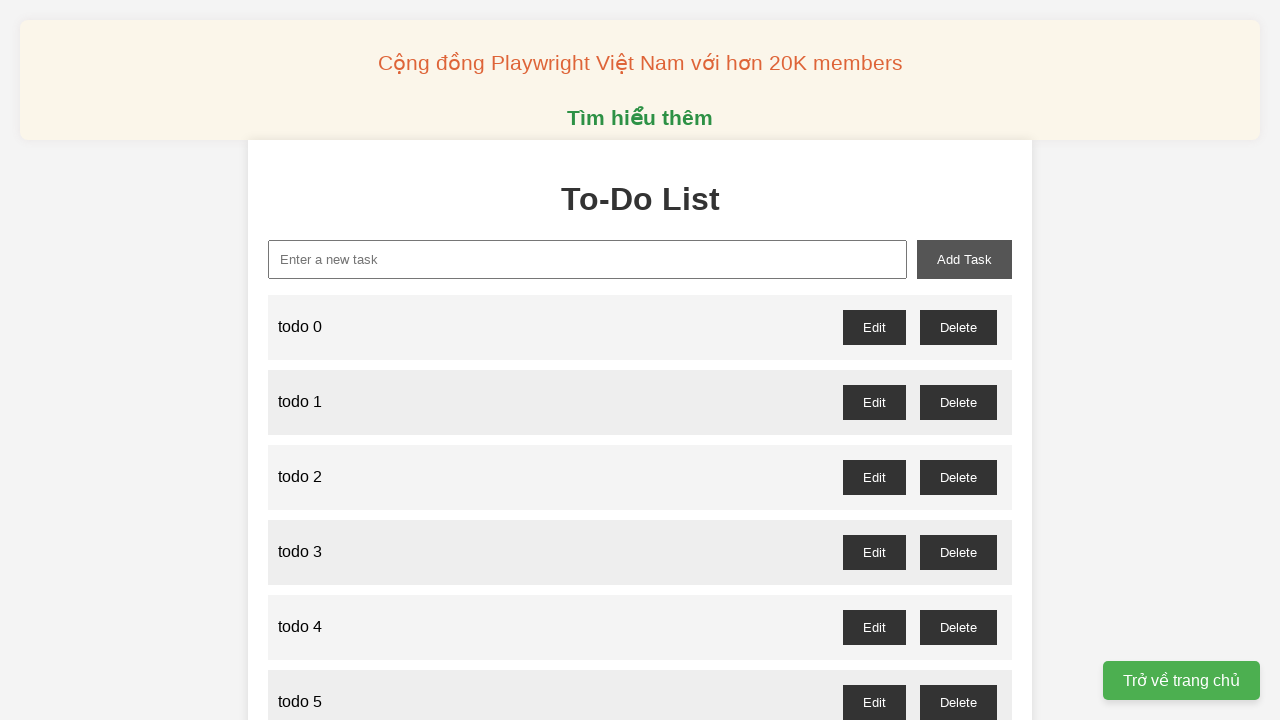

Filled input field with 'todo 82' on input#new-task
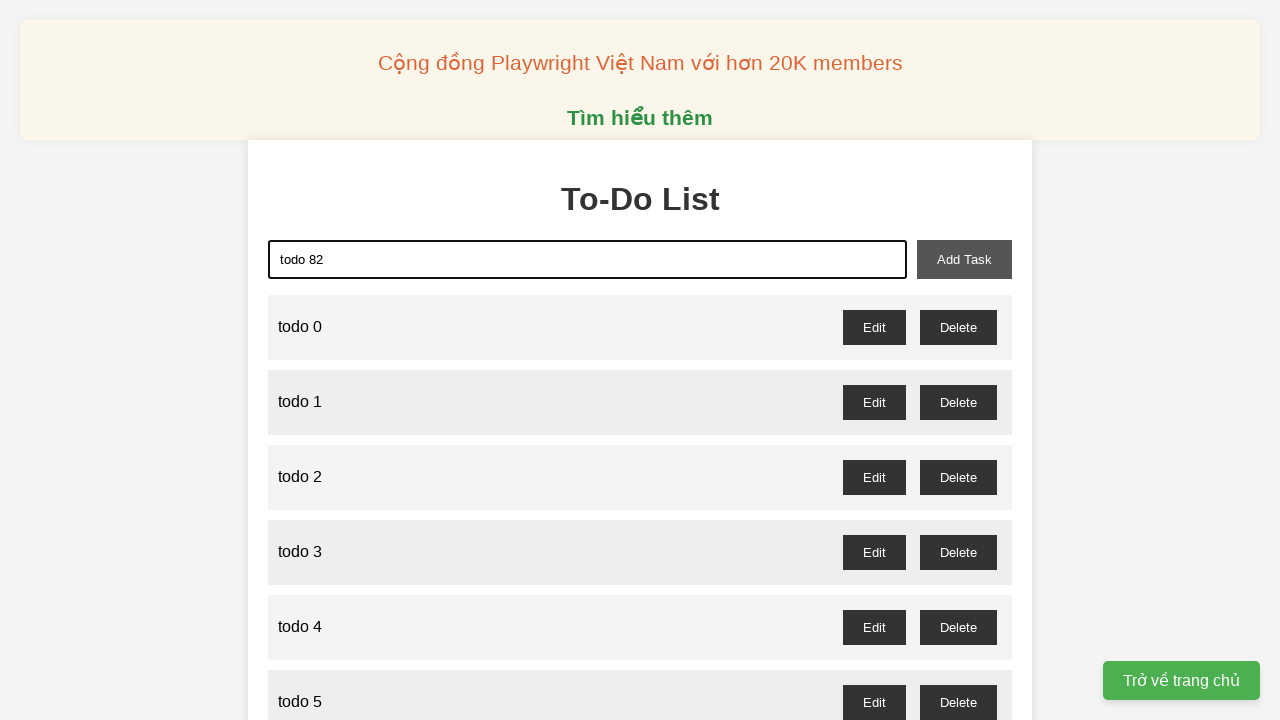

Clicked add task button to add 'todo 82' at (964, 259) on button#add-task
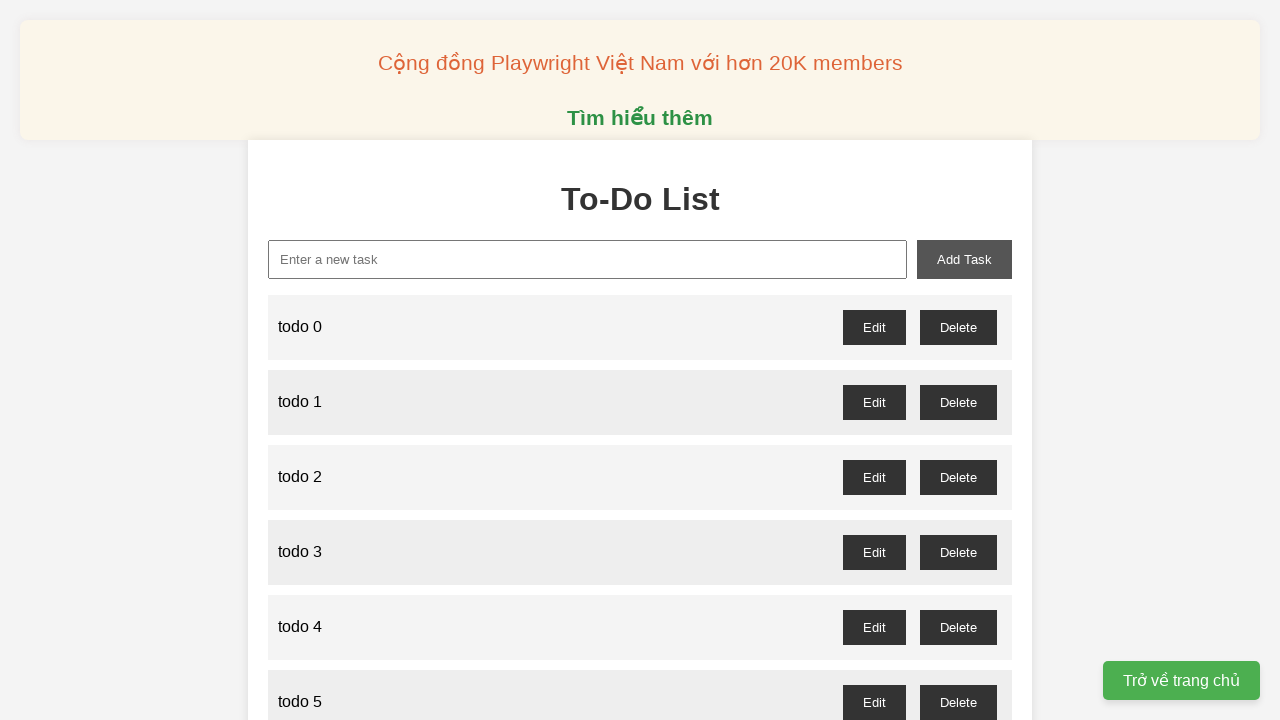

Filled input field with 'todo 83' on input#new-task
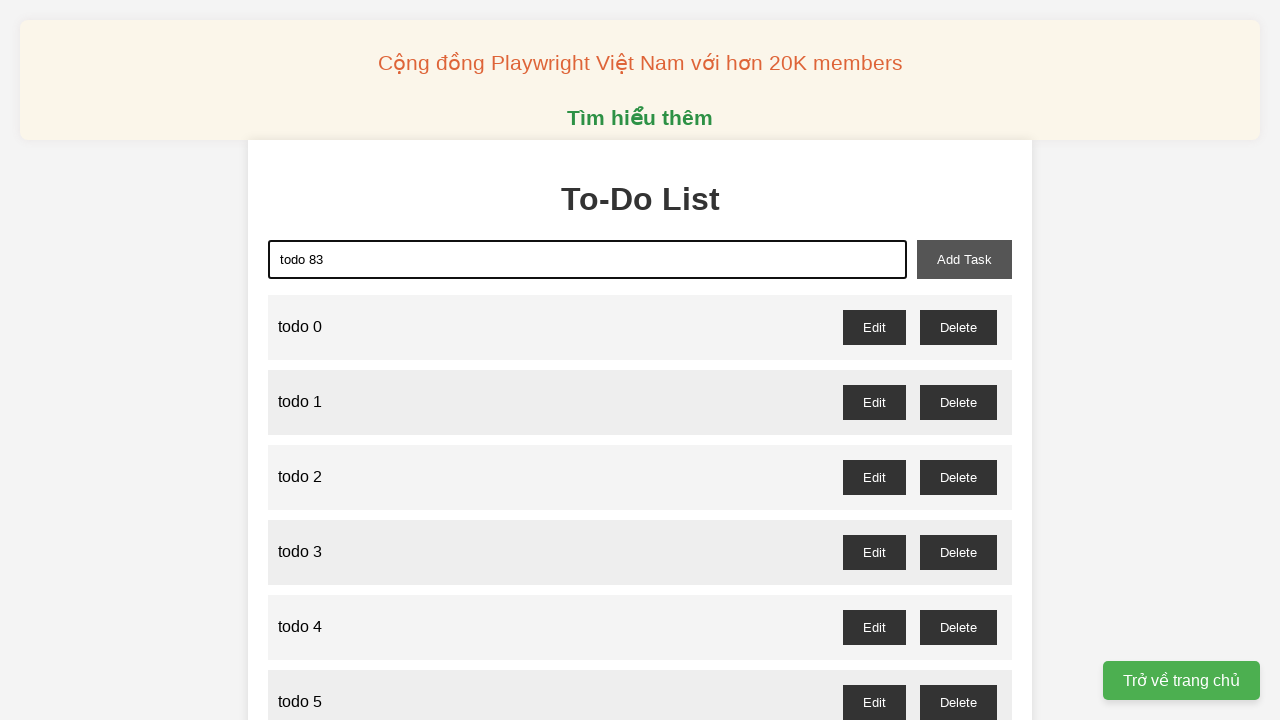

Clicked add task button to add 'todo 83' at (964, 259) on button#add-task
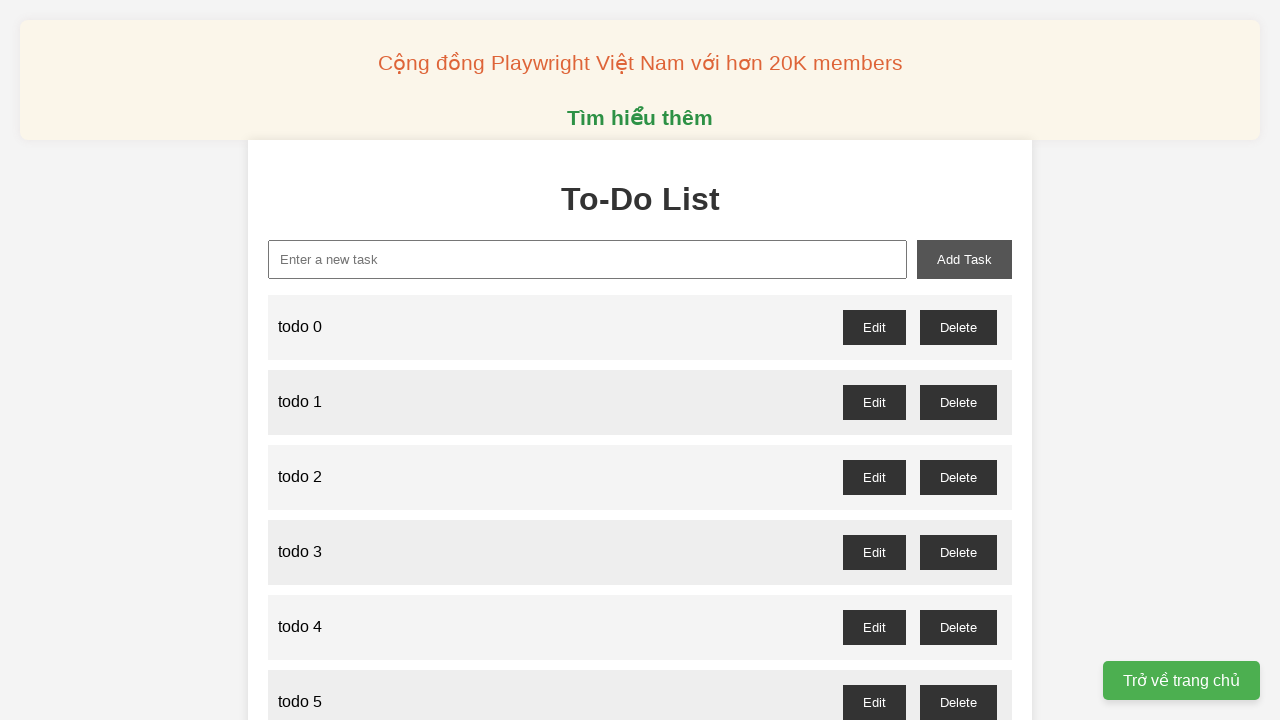

Filled input field with 'todo 84' on input#new-task
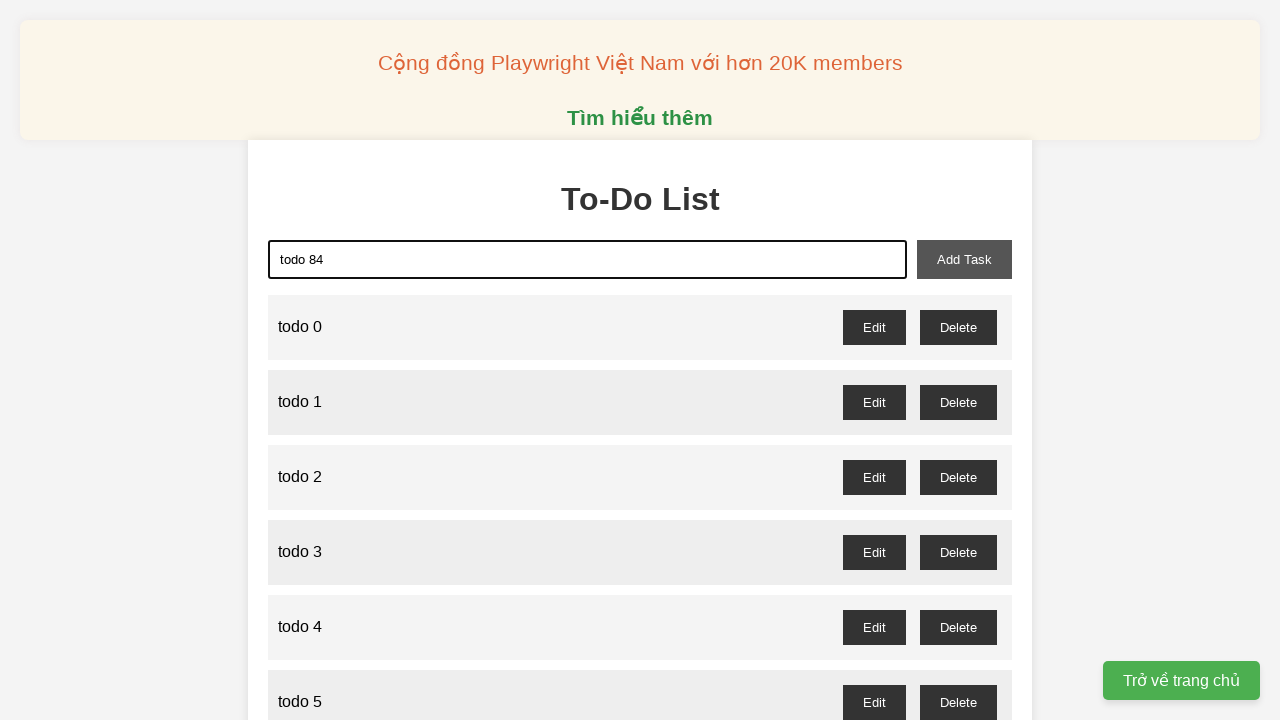

Clicked add task button to add 'todo 84' at (964, 259) on button#add-task
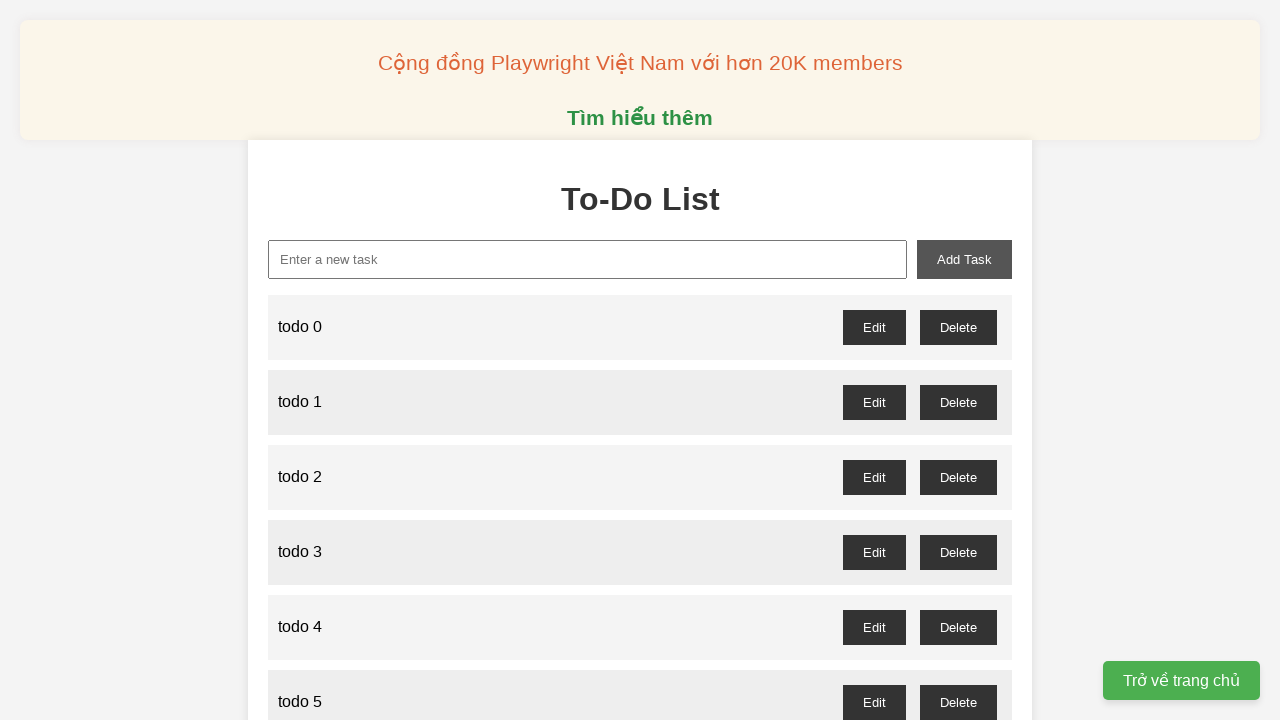

Filled input field with 'todo 85' on input#new-task
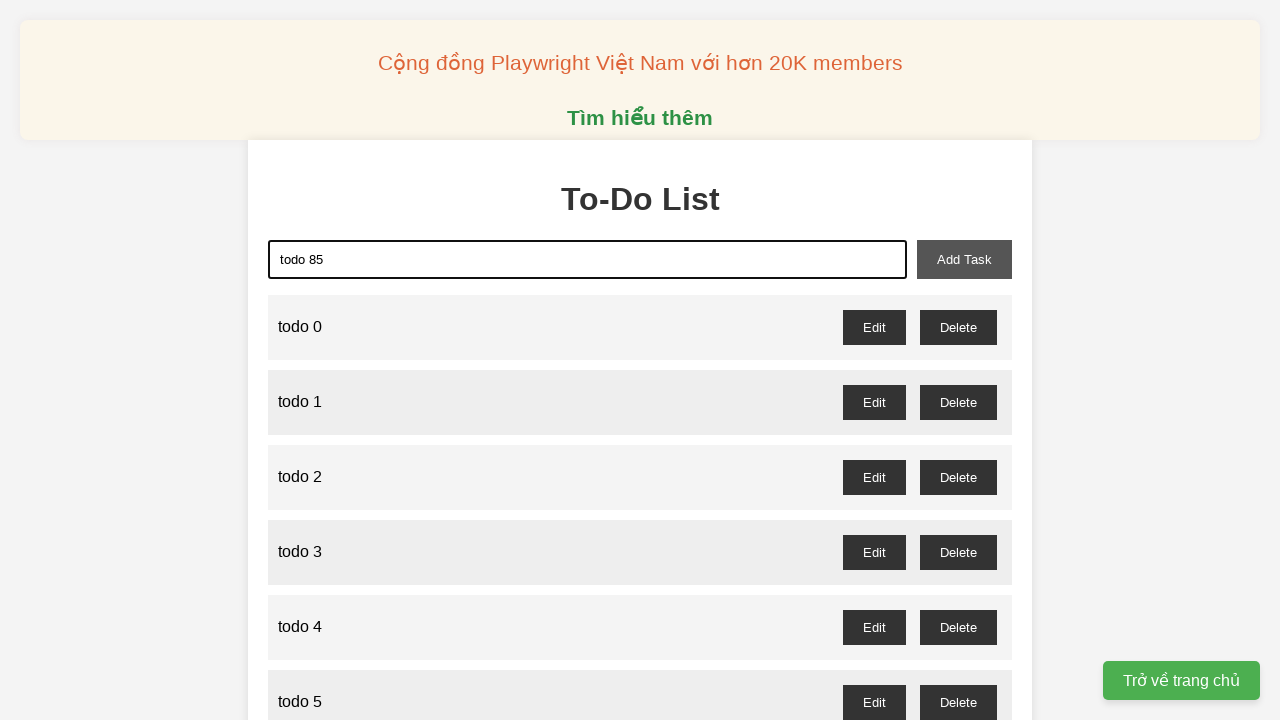

Clicked add task button to add 'todo 85' at (964, 259) on button#add-task
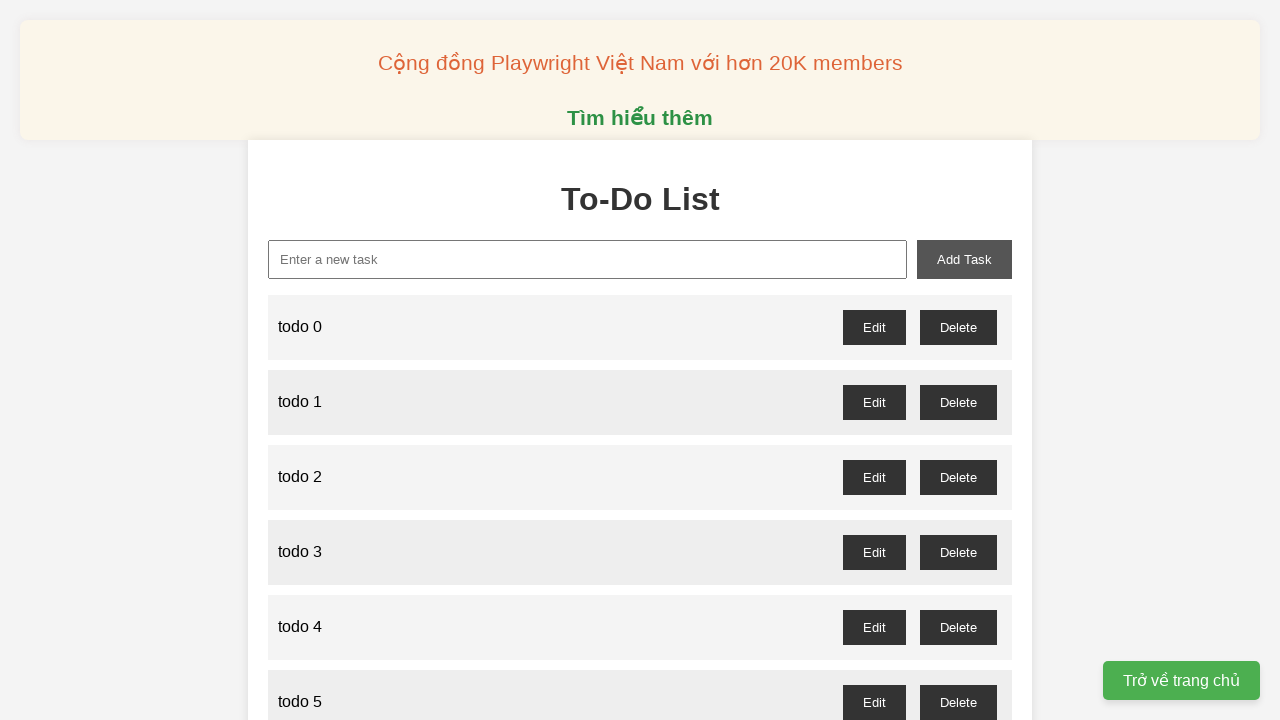

Filled input field with 'todo 86' on input#new-task
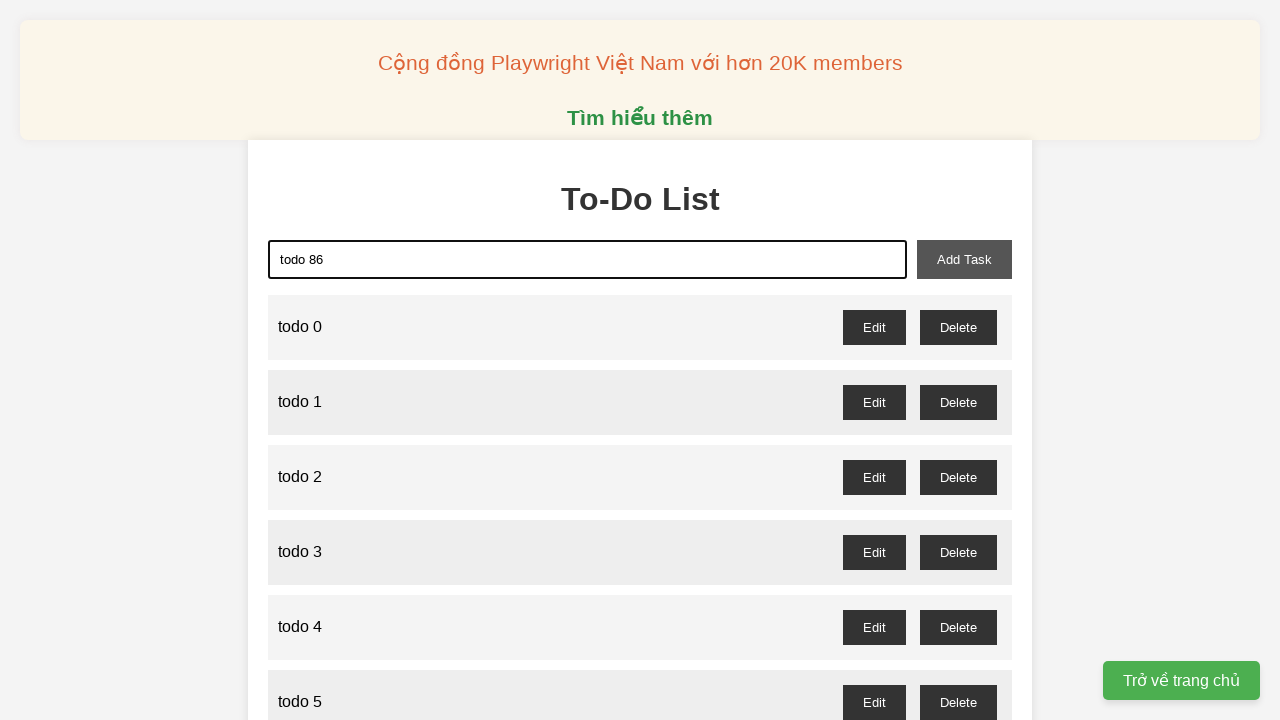

Clicked add task button to add 'todo 86' at (964, 259) on button#add-task
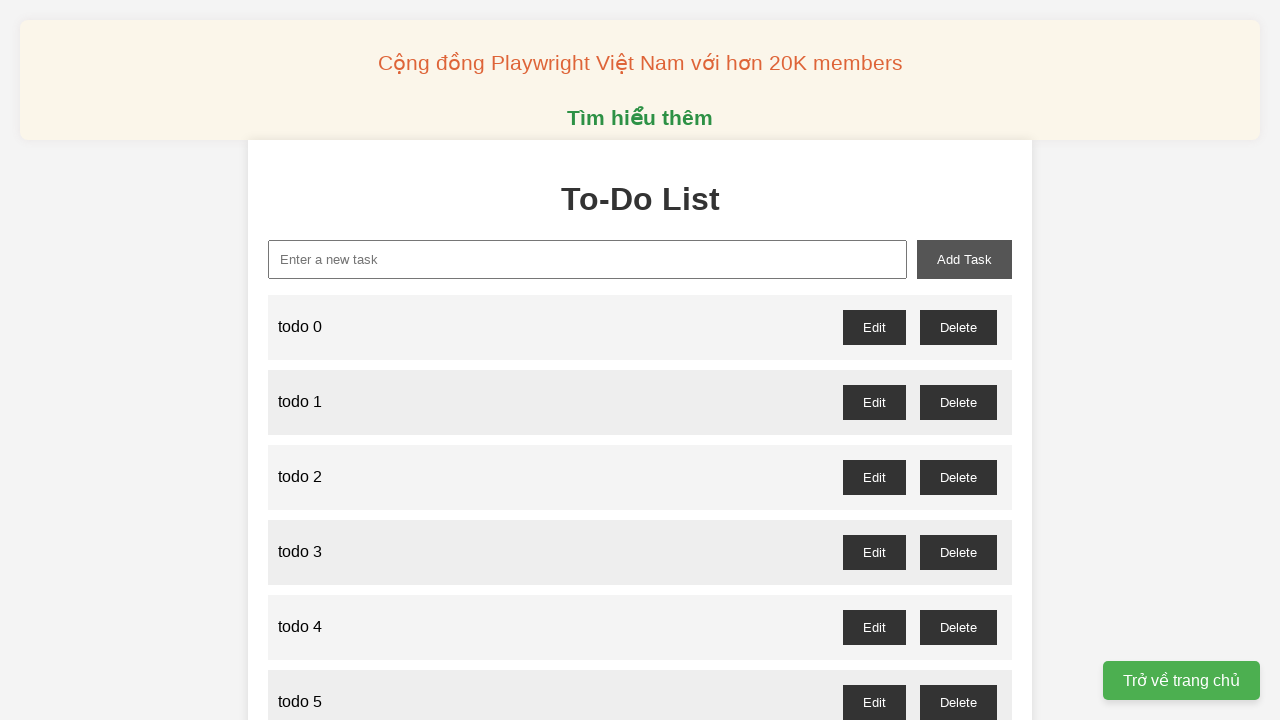

Filled input field with 'todo 87' on input#new-task
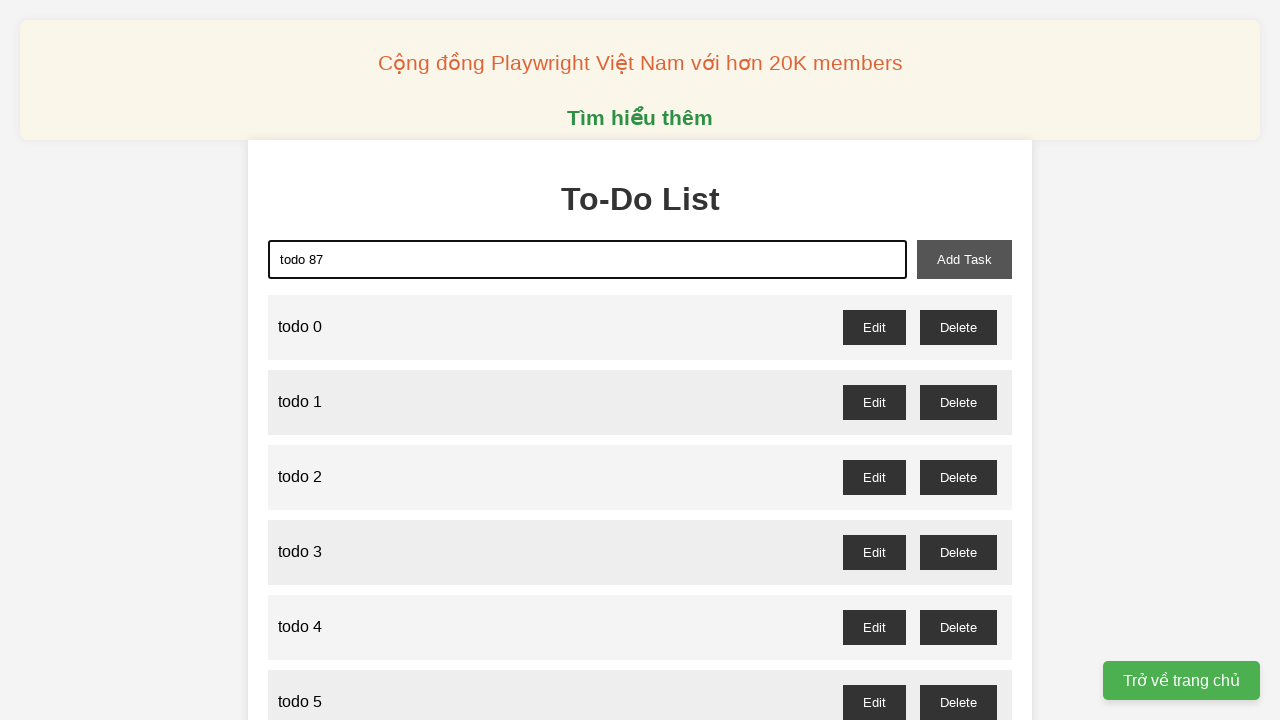

Clicked add task button to add 'todo 87' at (964, 259) on button#add-task
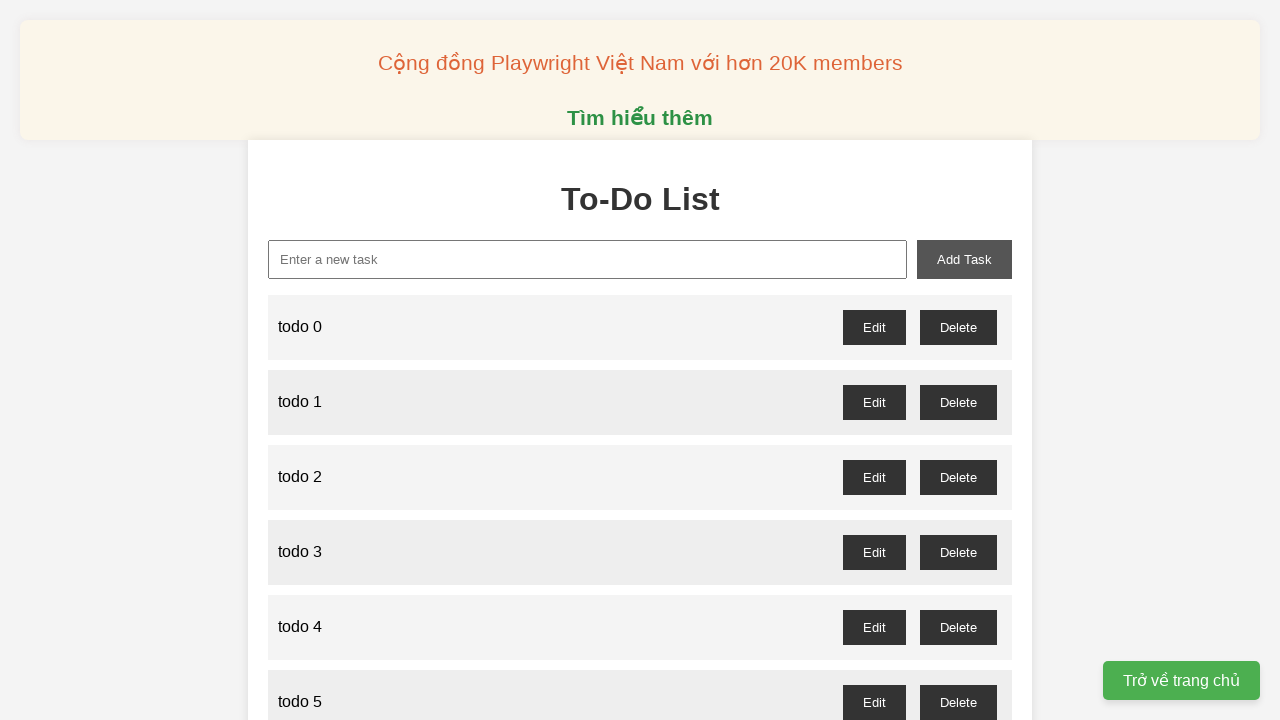

Filled input field with 'todo 88' on input#new-task
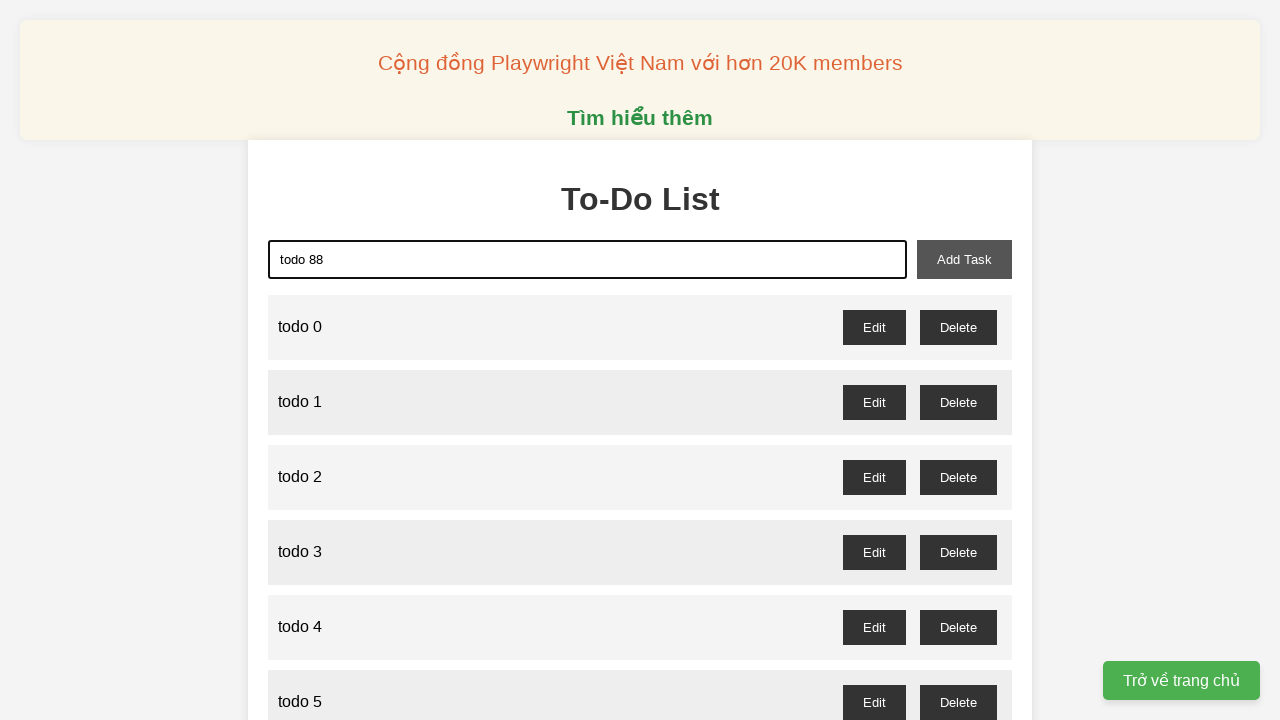

Clicked add task button to add 'todo 88' at (964, 259) on button#add-task
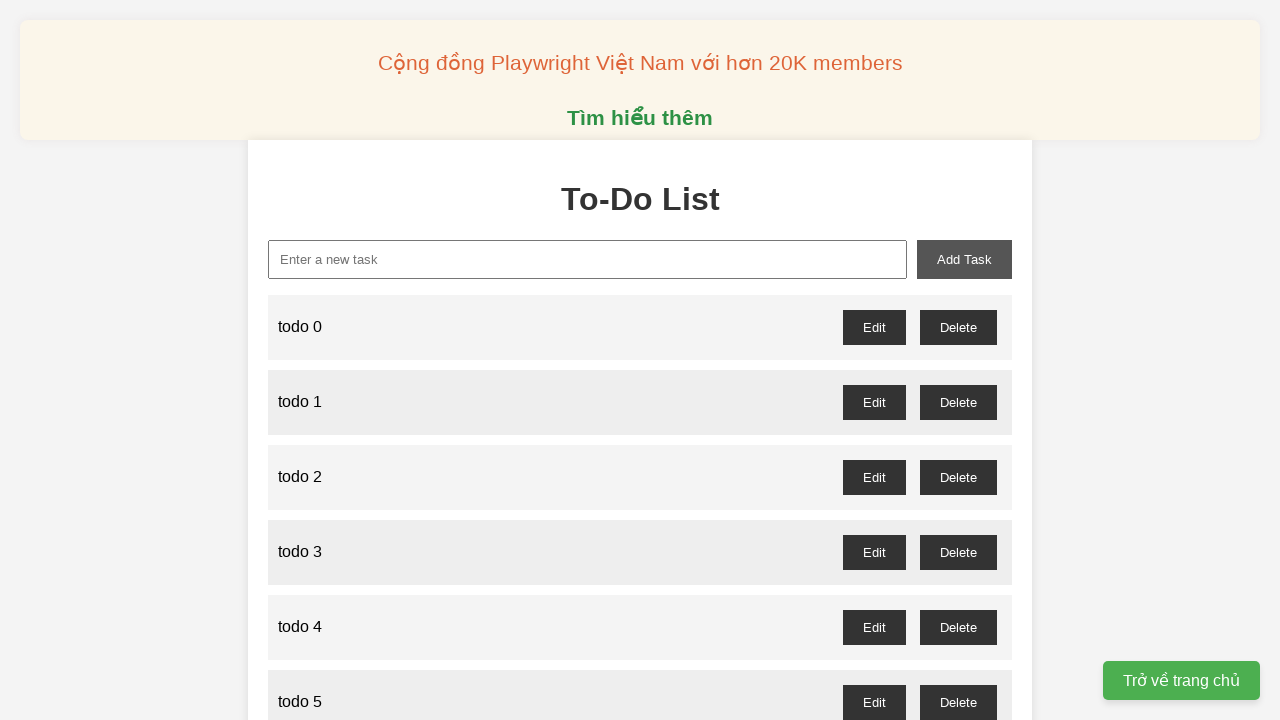

Filled input field with 'todo 89' on input#new-task
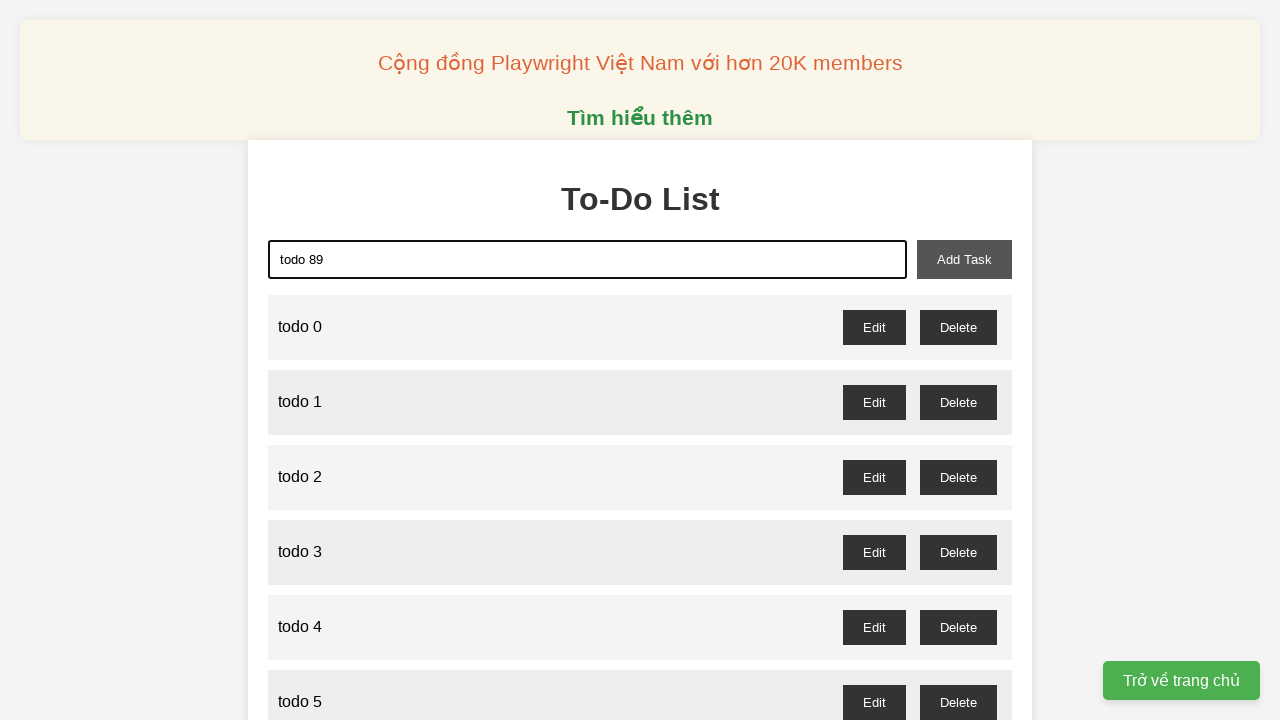

Clicked add task button to add 'todo 89' at (964, 259) on button#add-task
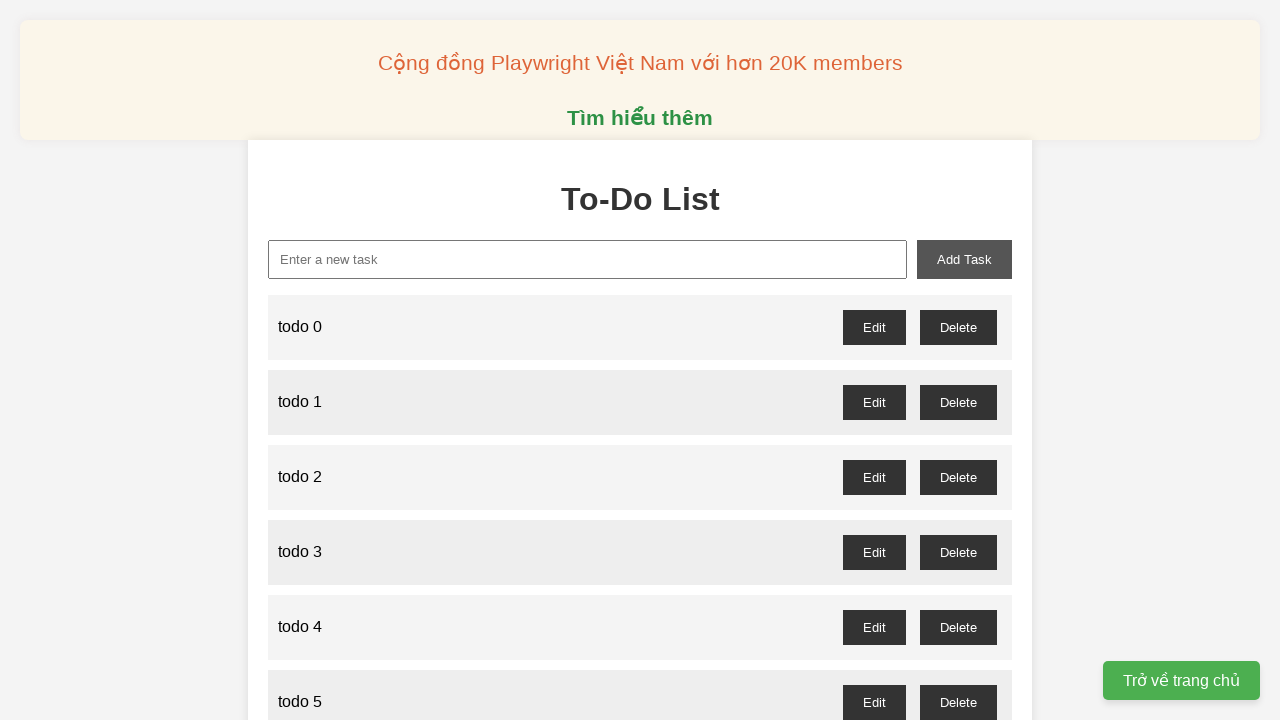

Filled input field with 'todo 90' on input#new-task
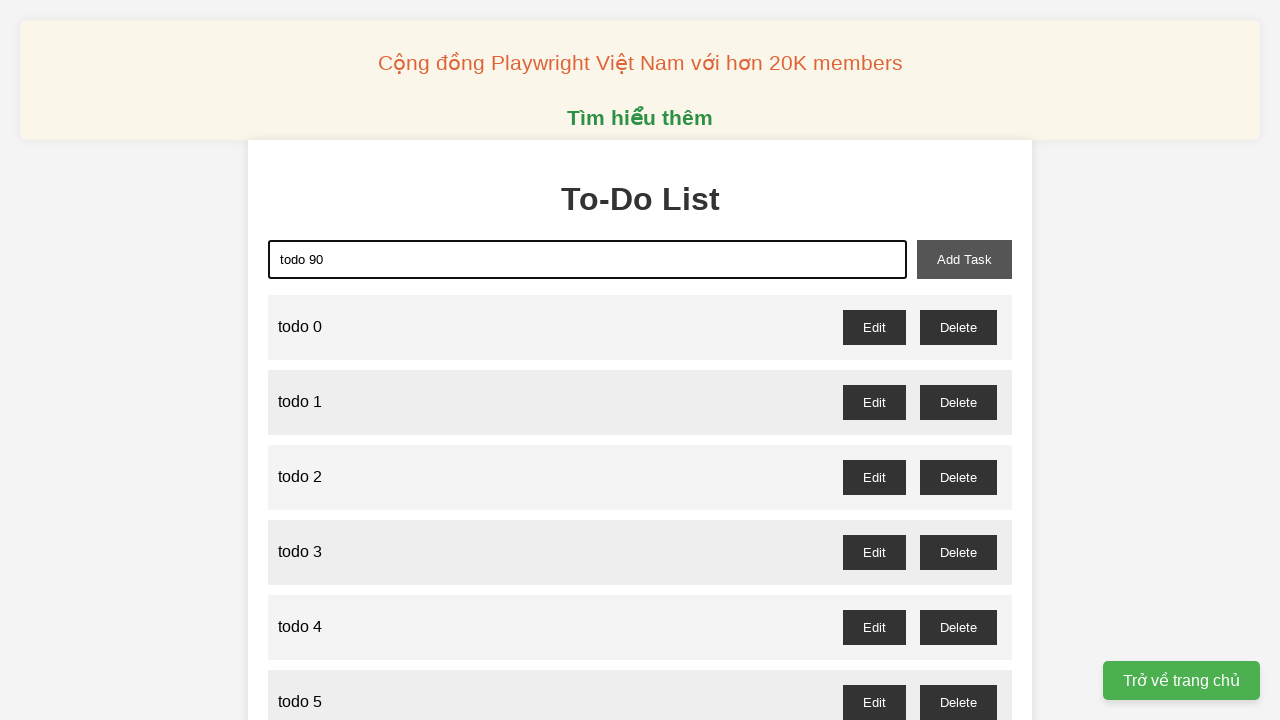

Clicked add task button to add 'todo 90' at (964, 259) on button#add-task
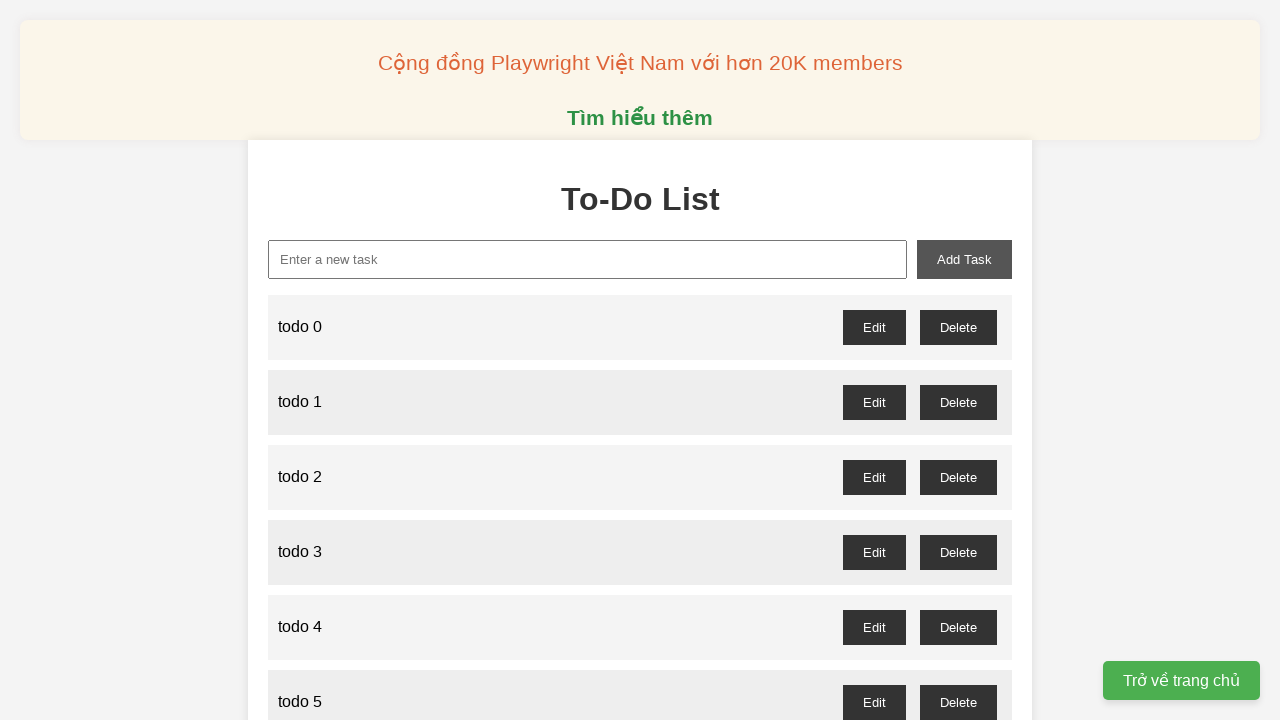

Filled input field with 'todo 91' on input#new-task
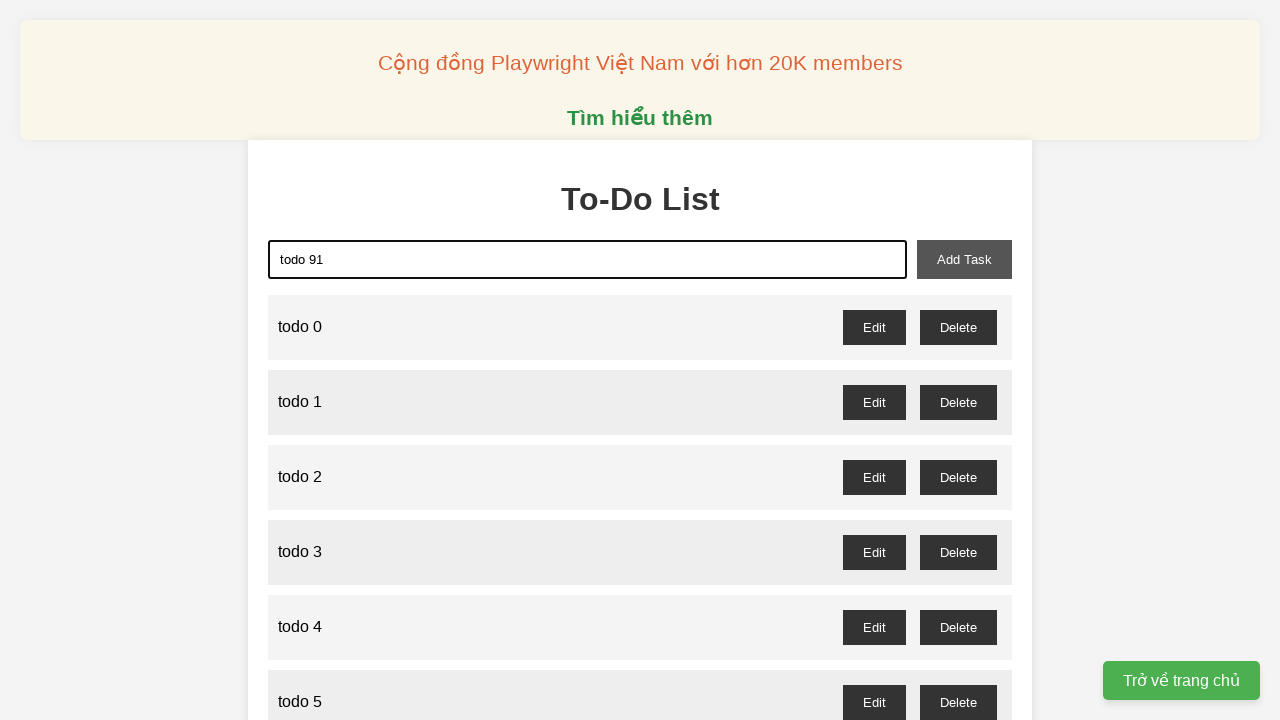

Clicked add task button to add 'todo 91' at (964, 259) on button#add-task
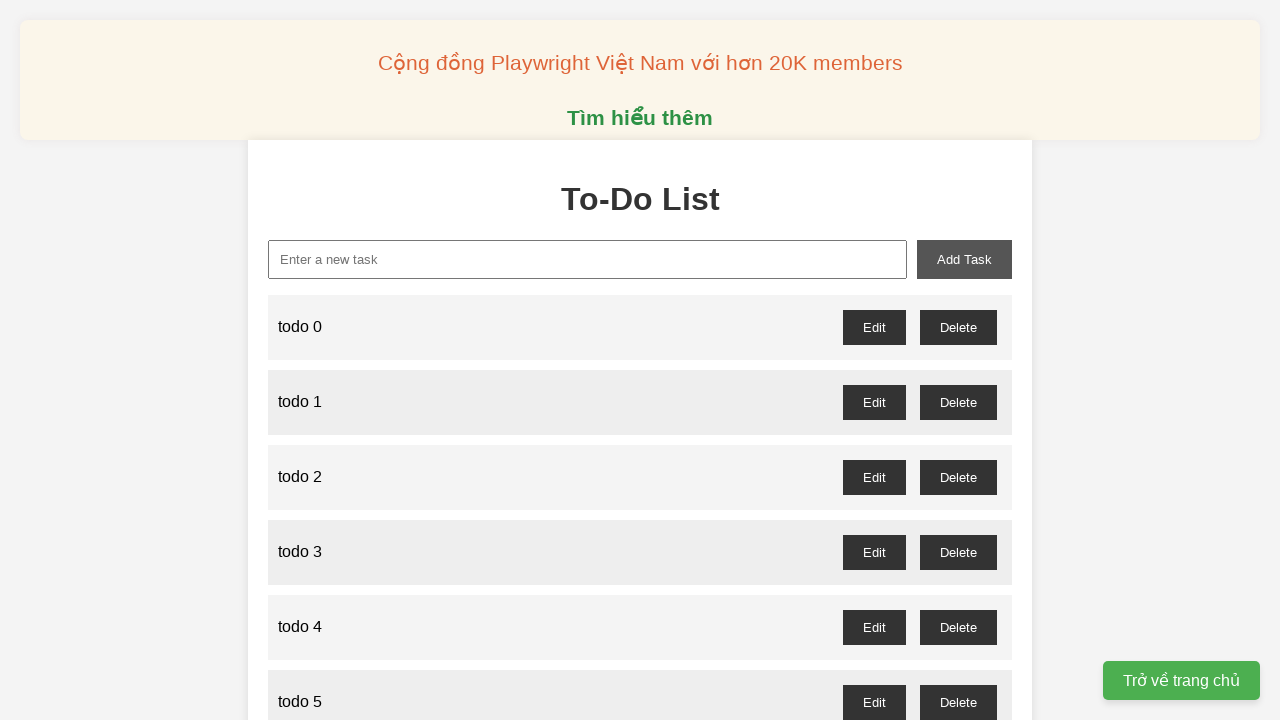

Filled input field with 'todo 92' on input#new-task
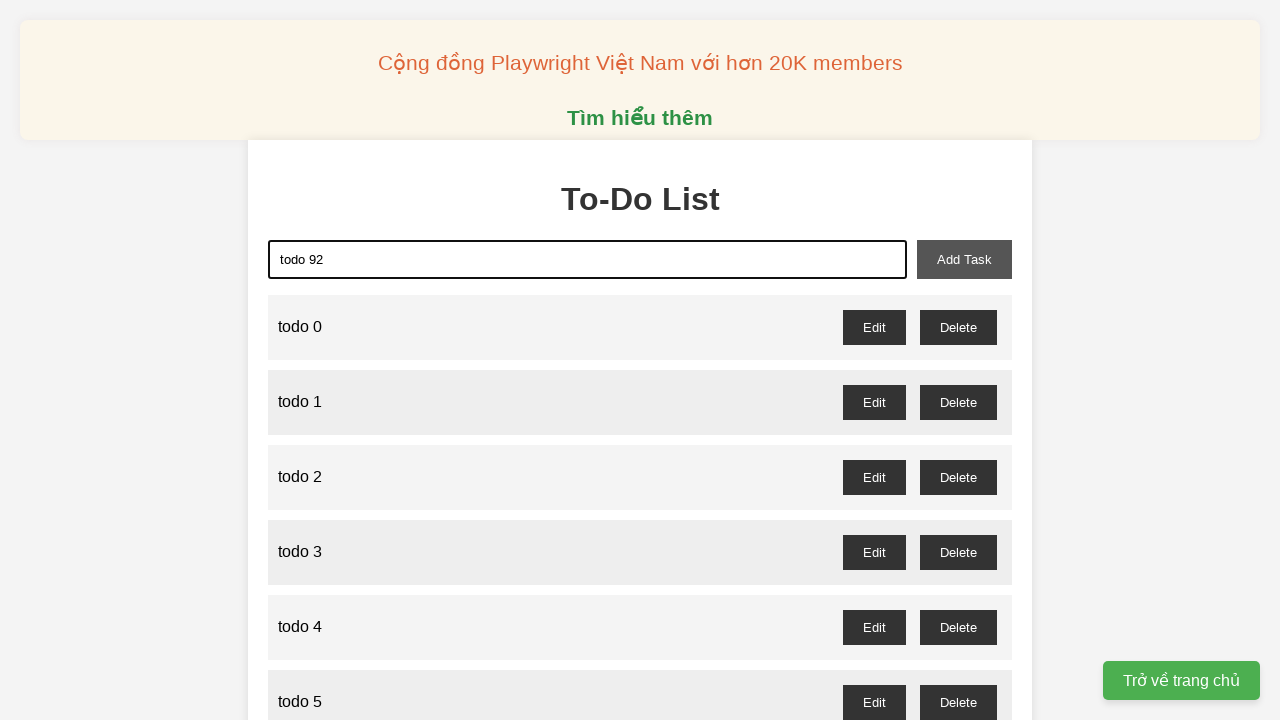

Clicked add task button to add 'todo 92' at (964, 259) on button#add-task
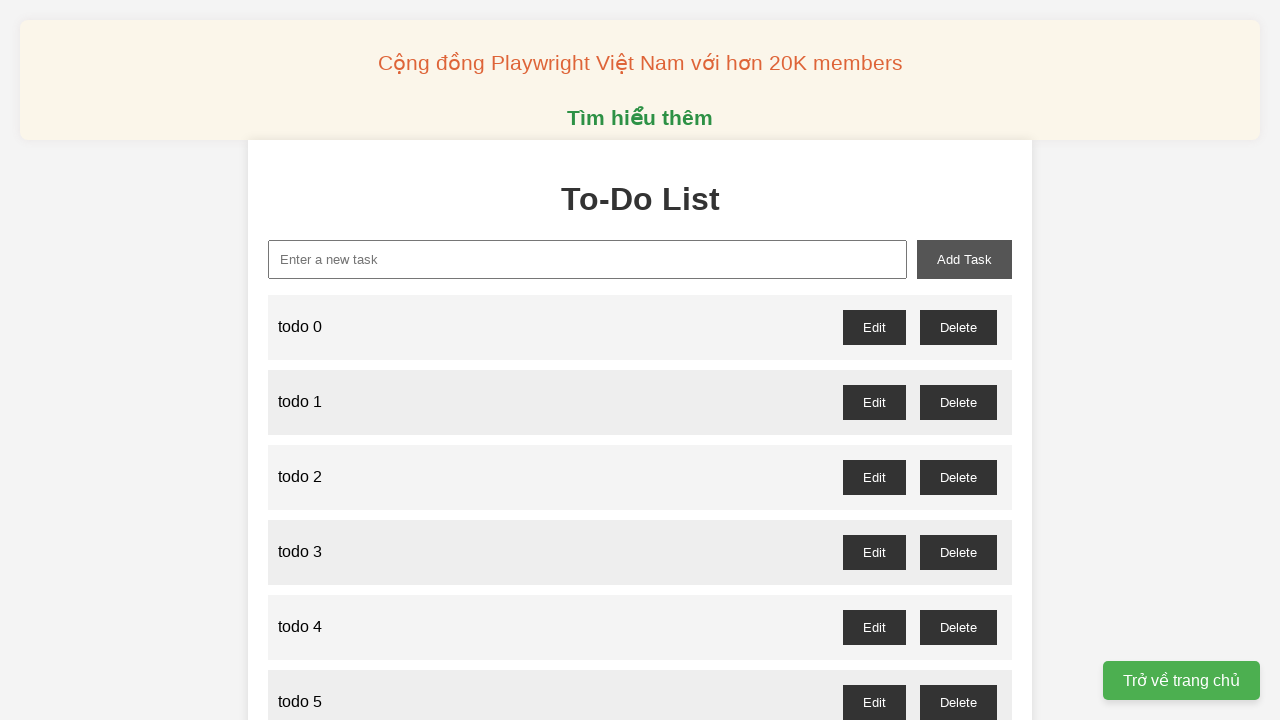

Filled input field with 'todo 93' on input#new-task
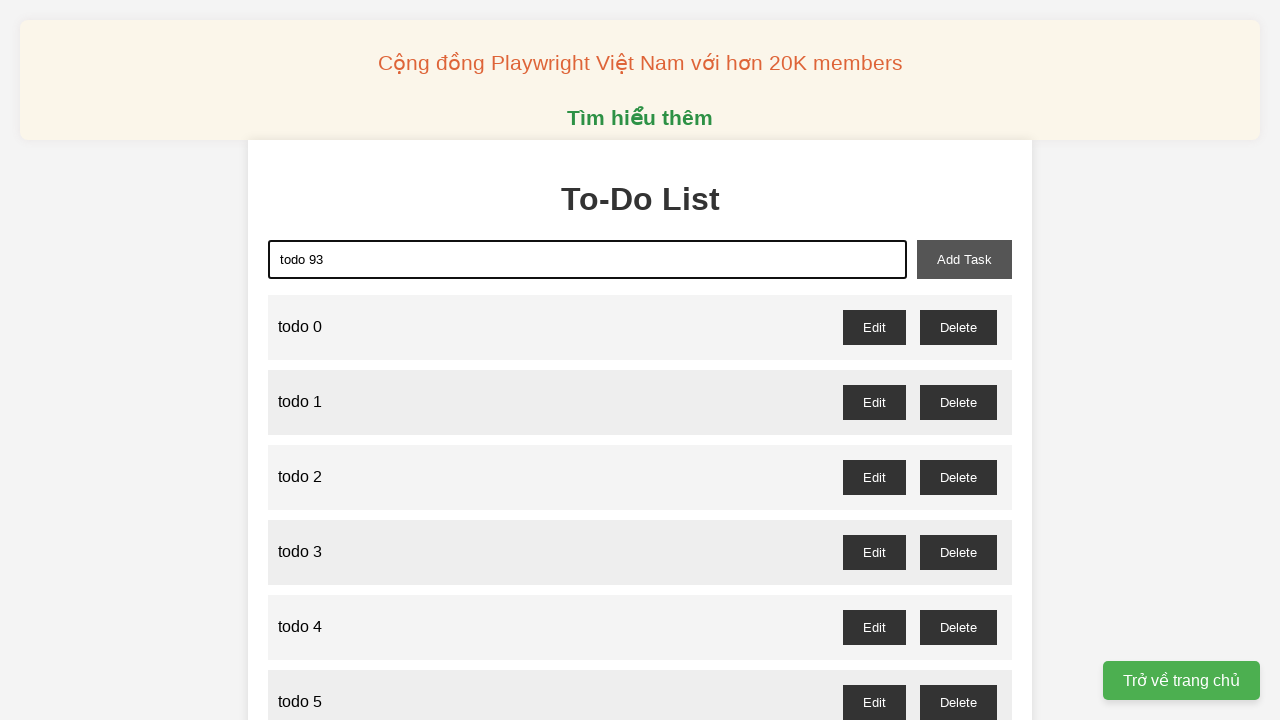

Clicked add task button to add 'todo 93' at (964, 259) on button#add-task
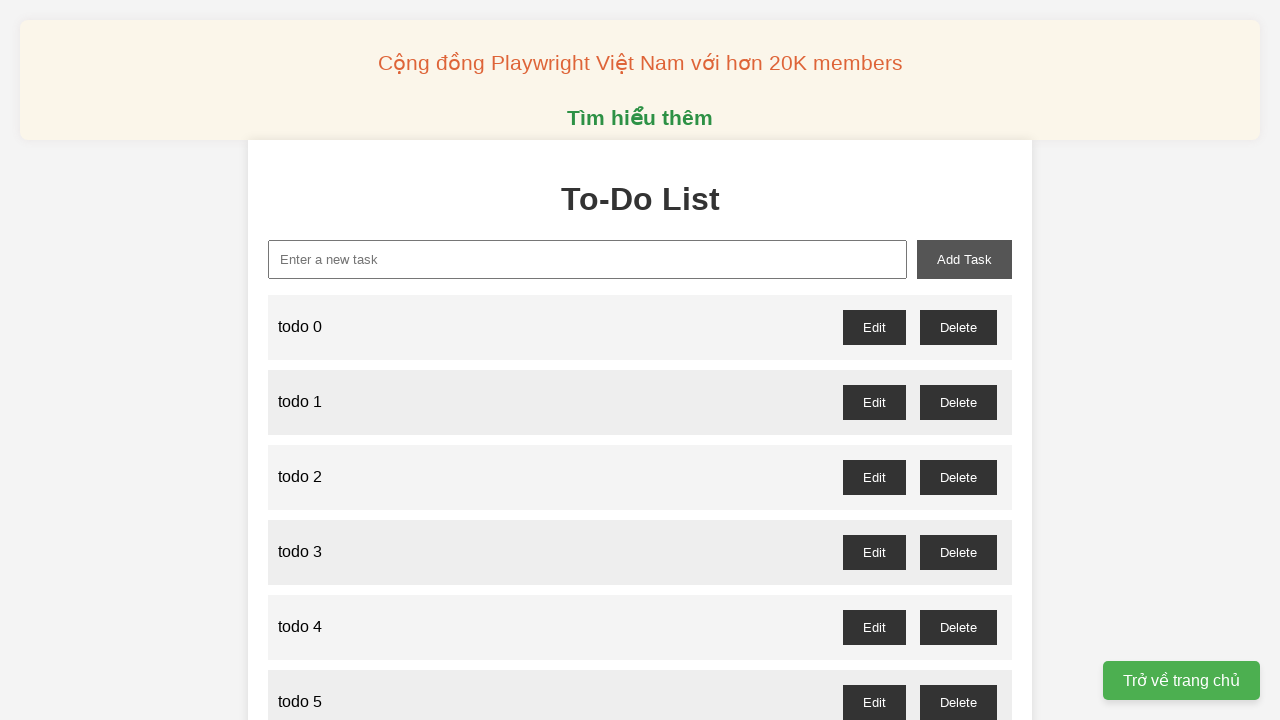

Filled input field with 'todo 94' on input#new-task
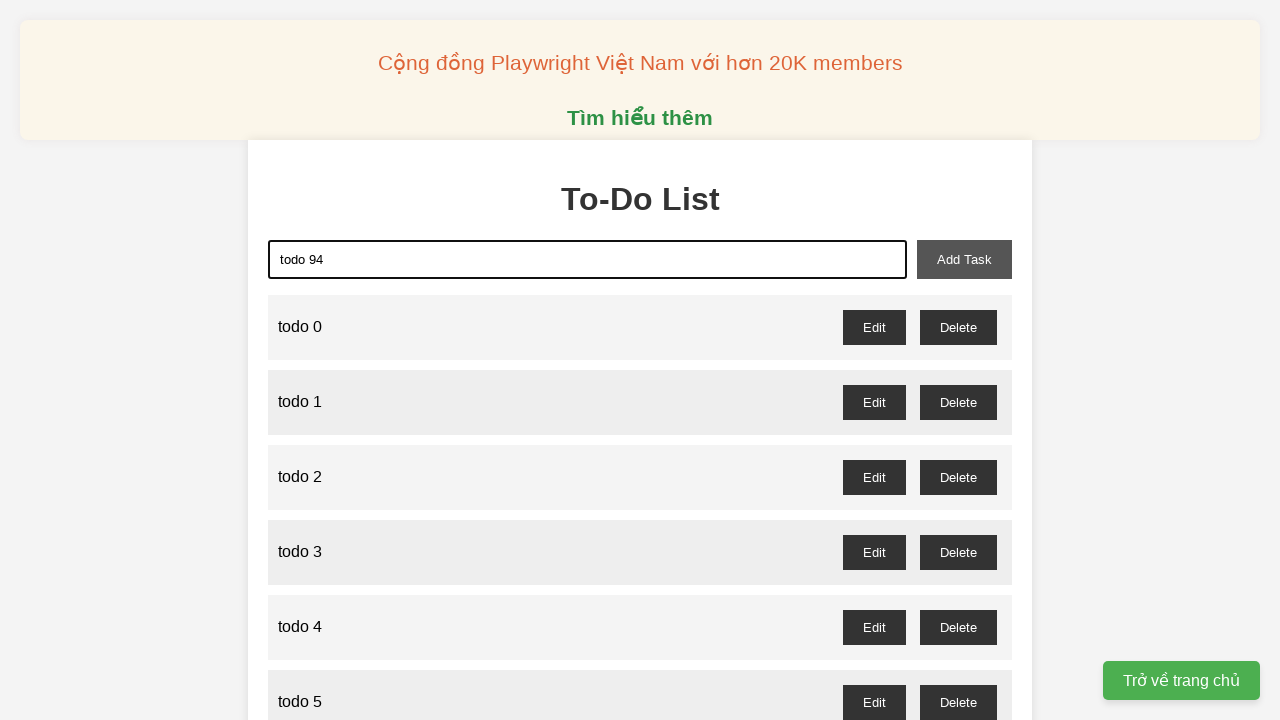

Clicked add task button to add 'todo 94' at (964, 259) on button#add-task
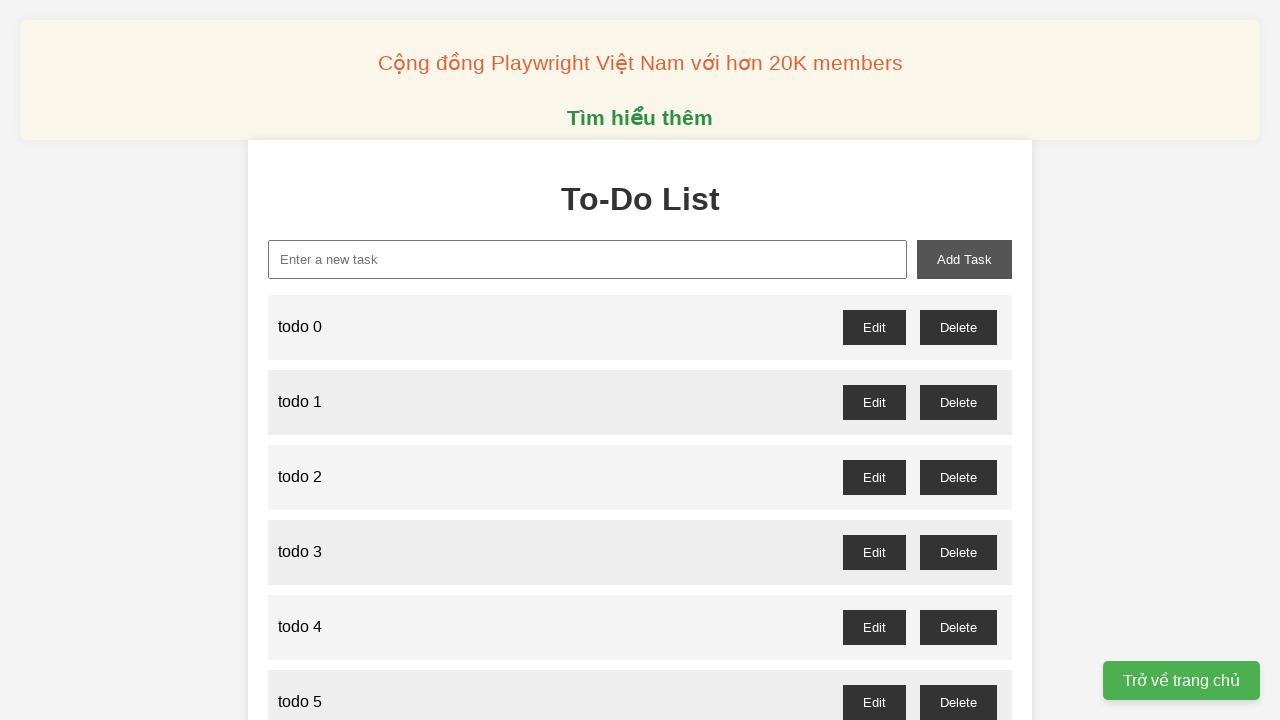

Filled input field with 'todo 95' on input#new-task
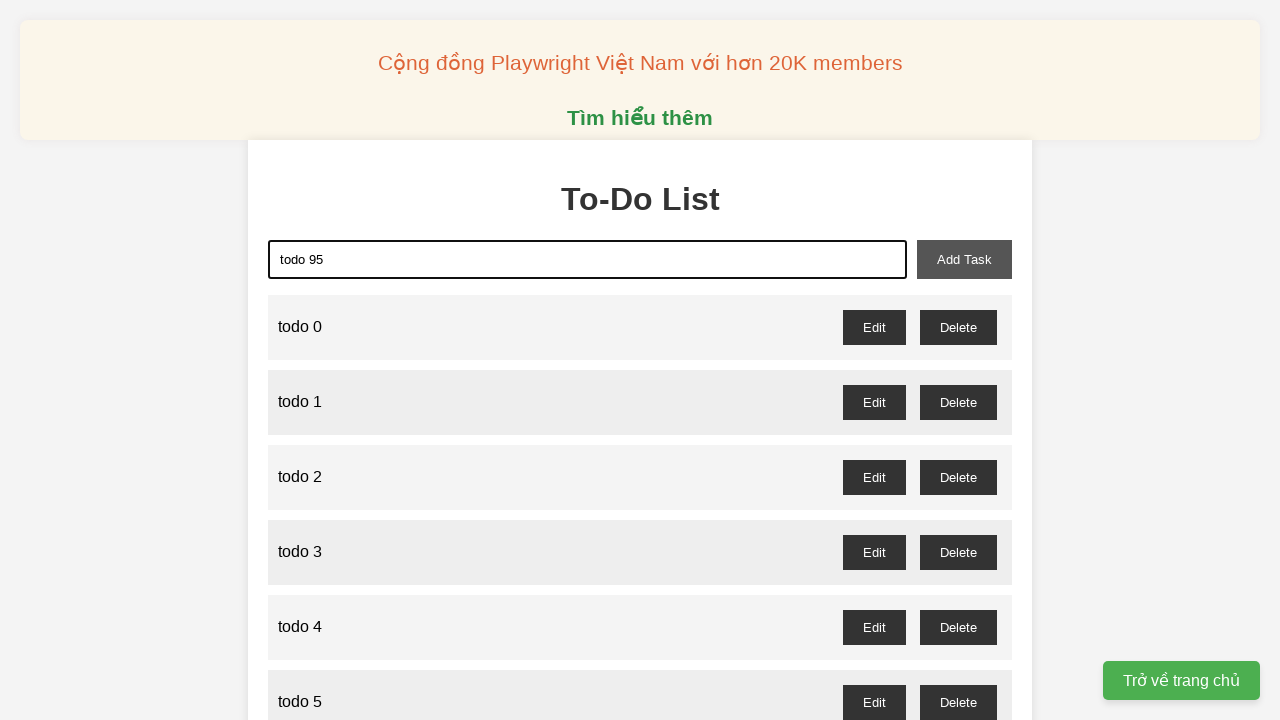

Clicked add task button to add 'todo 95' at (964, 259) on button#add-task
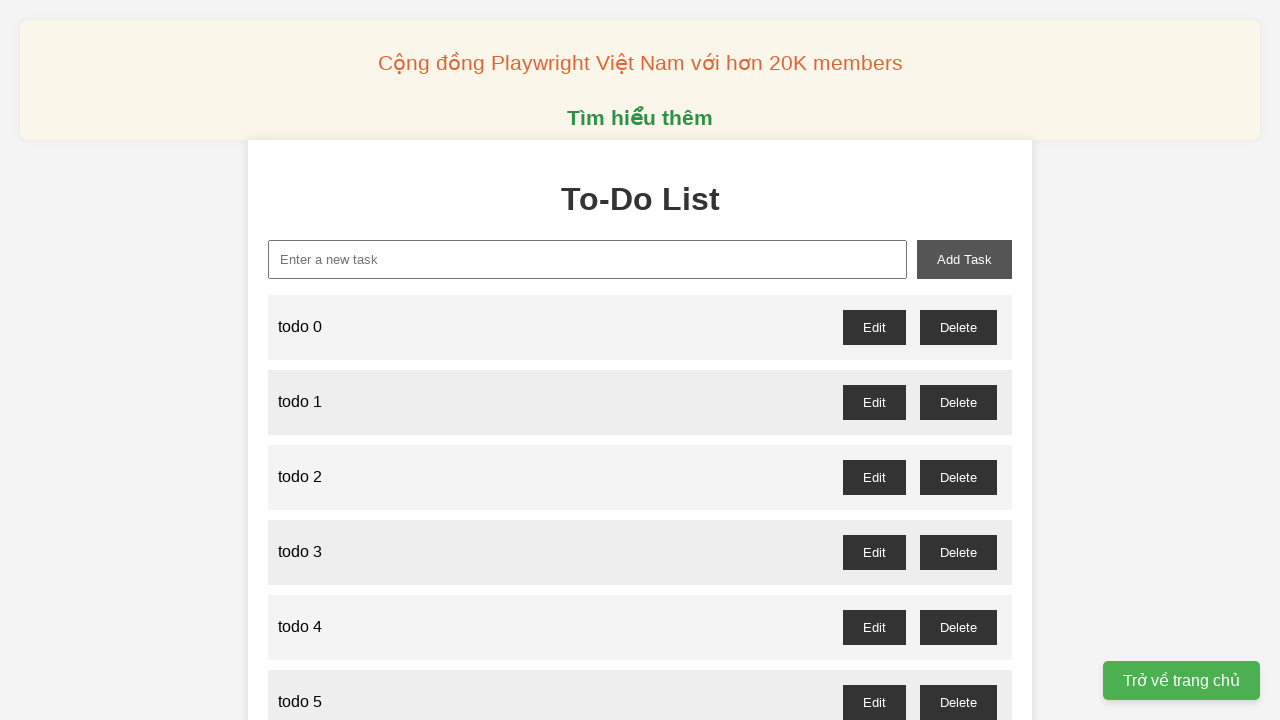

Filled input field with 'todo 96' on input#new-task
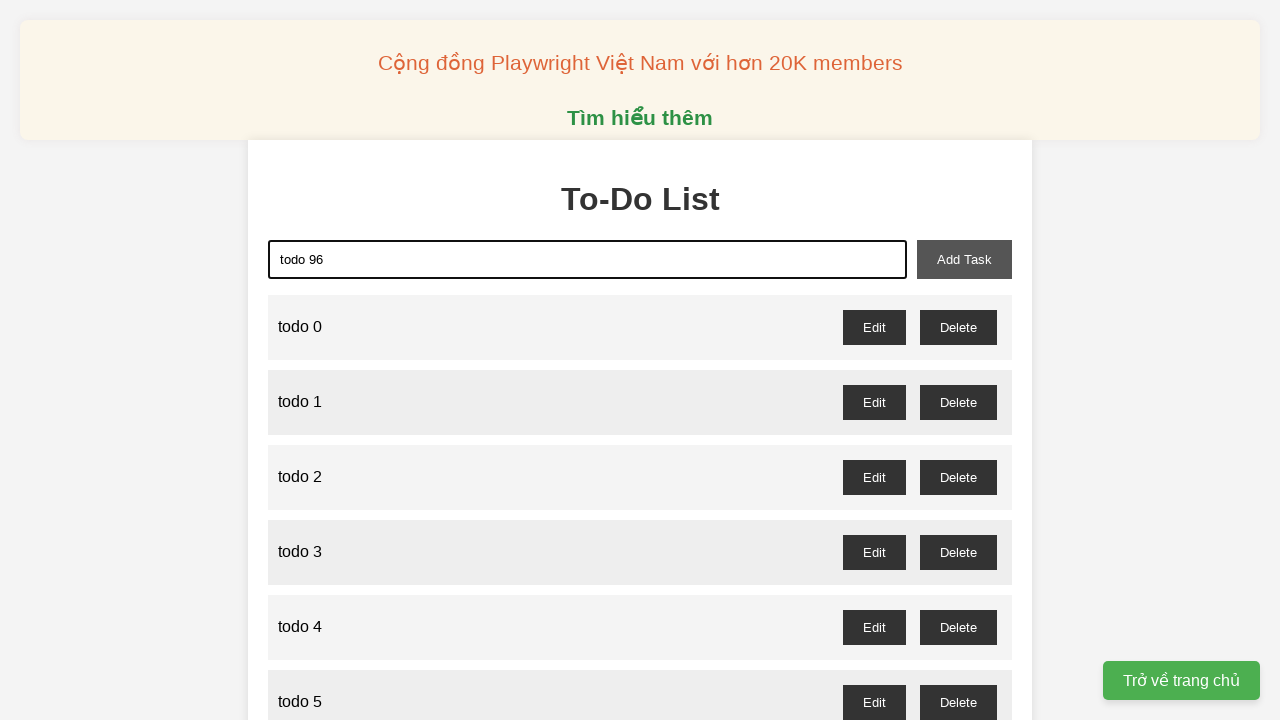

Clicked add task button to add 'todo 96' at (964, 259) on button#add-task
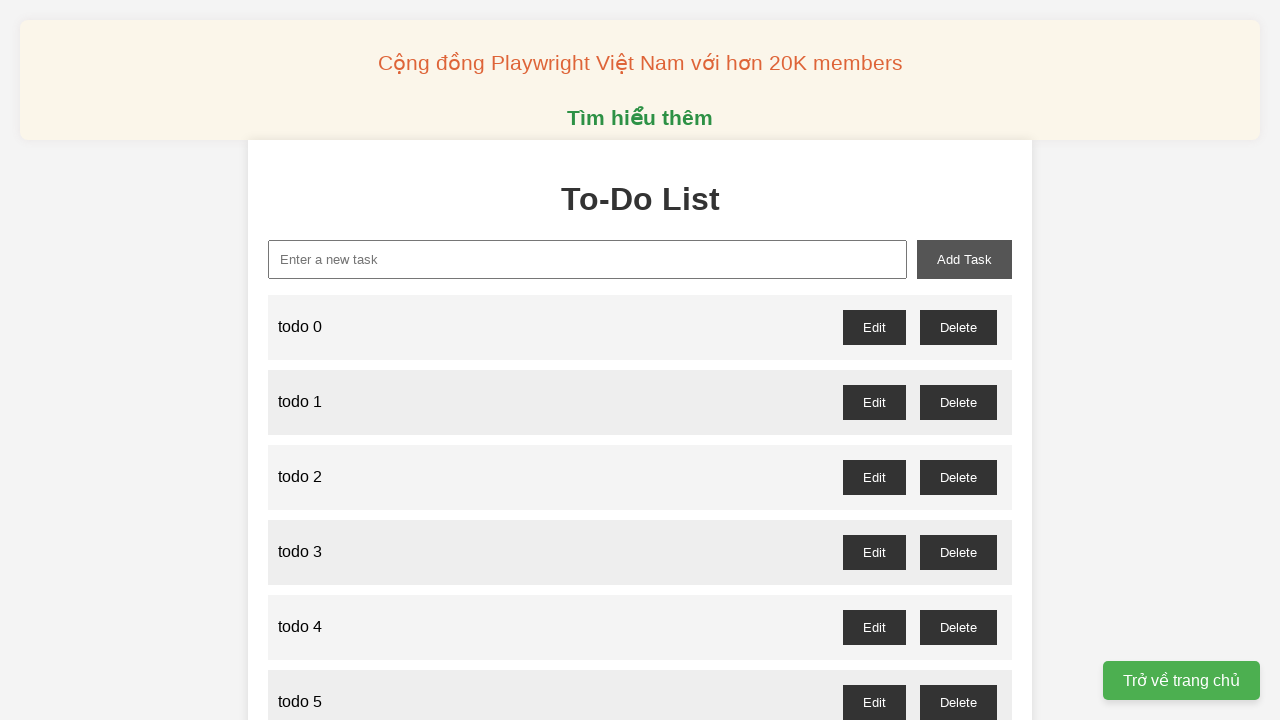

Filled input field with 'todo 97' on input#new-task
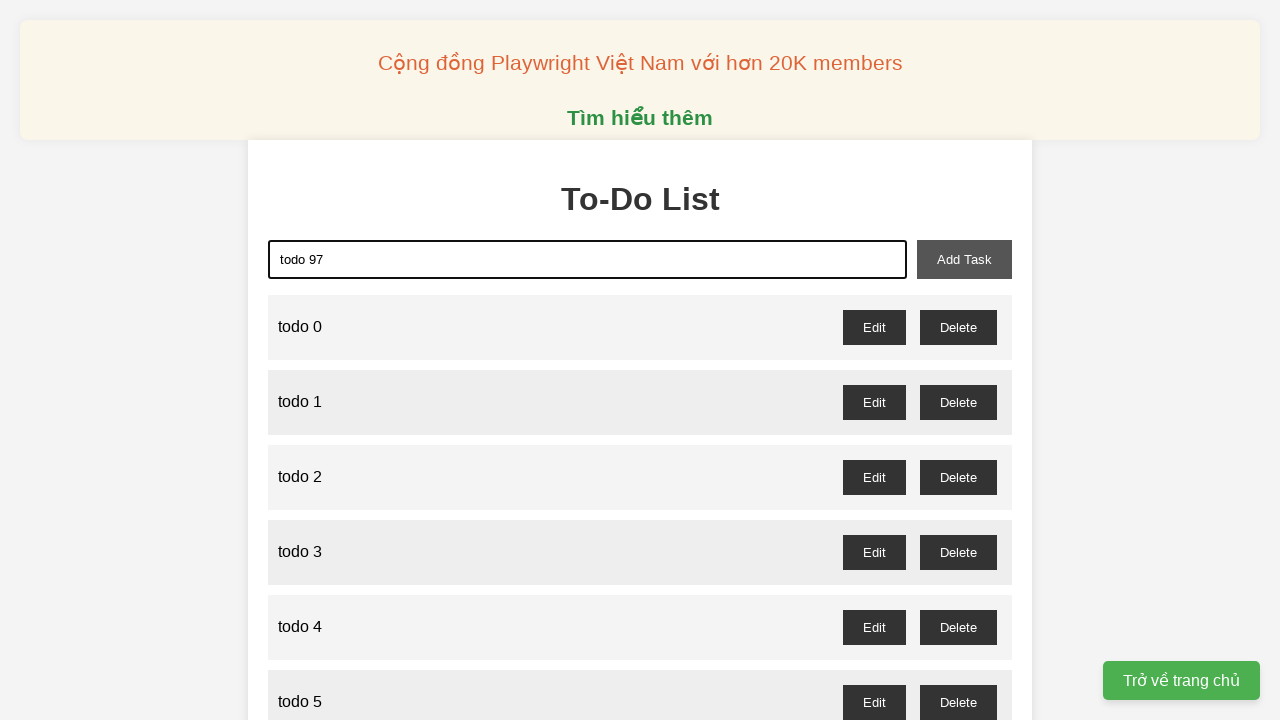

Clicked add task button to add 'todo 97' at (964, 259) on button#add-task
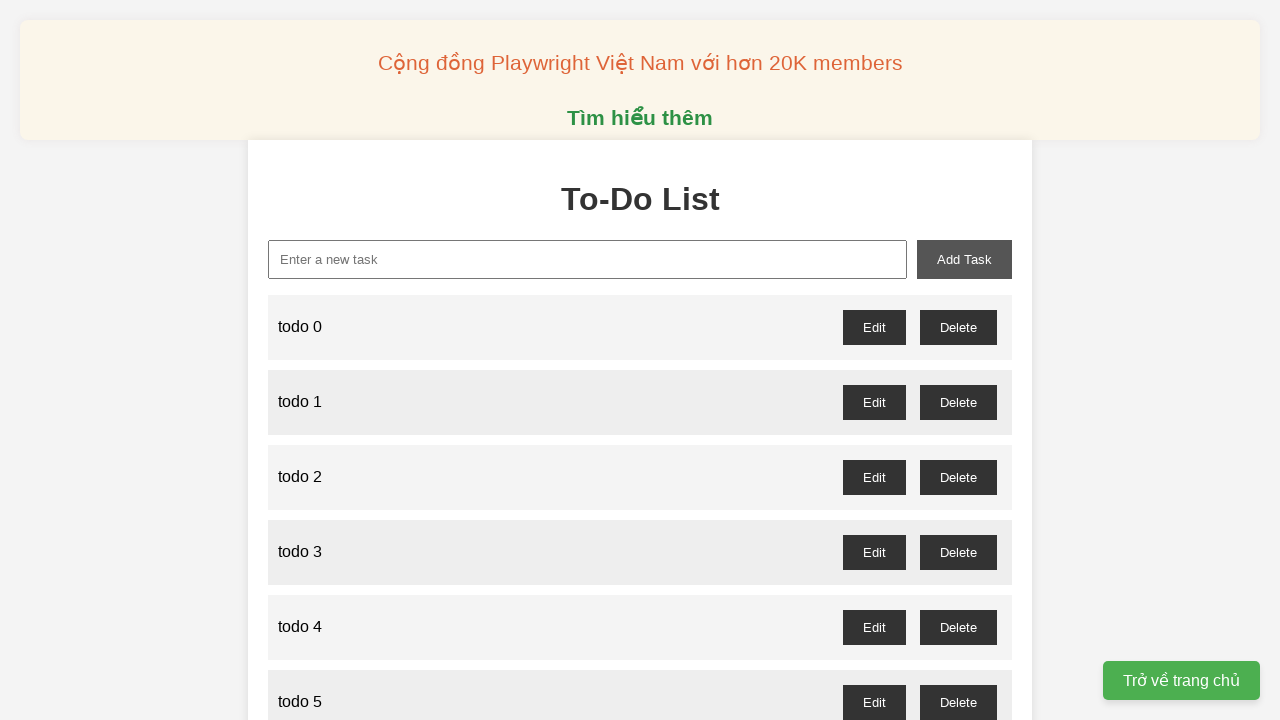

Filled input field with 'todo 98' on input#new-task
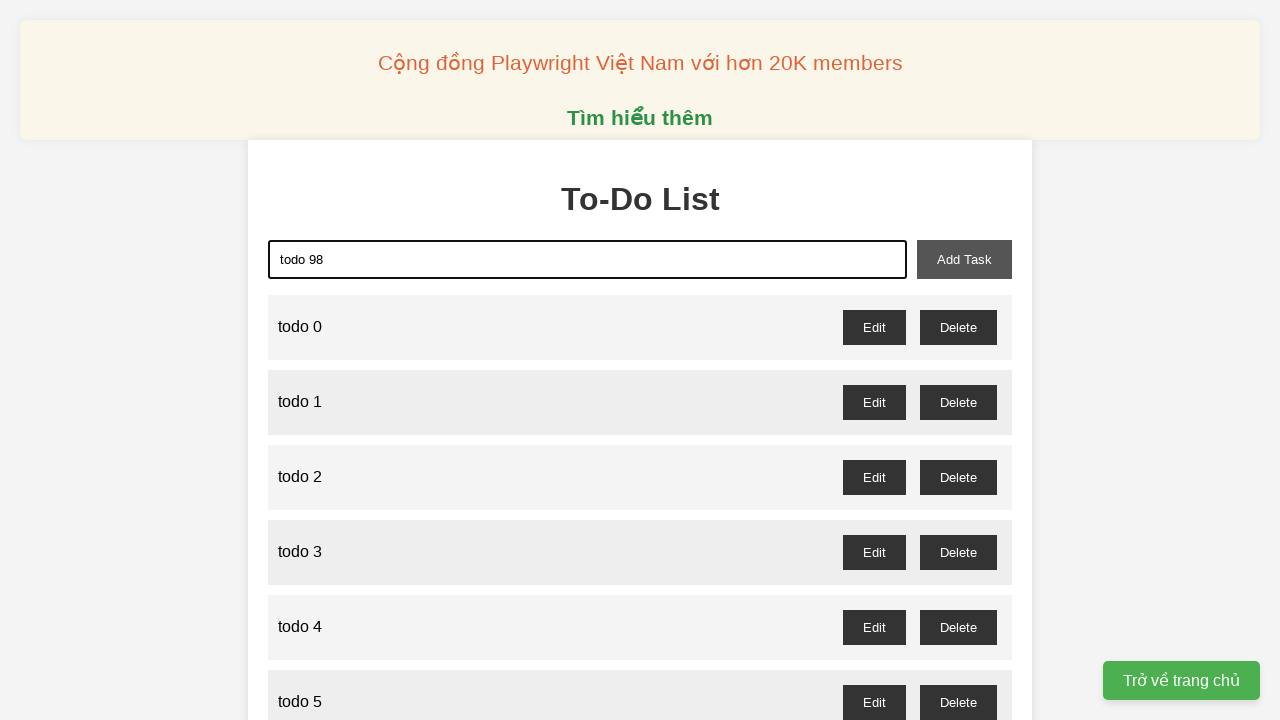

Clicked add task button to add 'todo 98' at (964, 259) on button#add-task
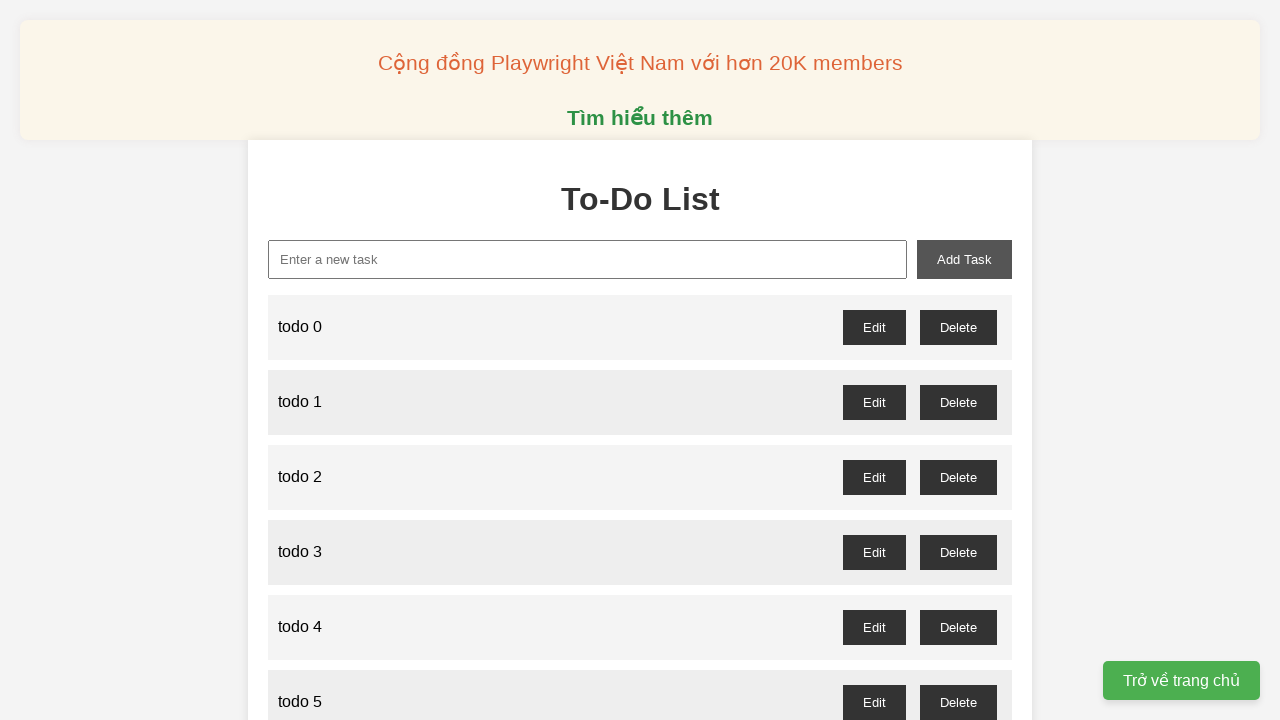

Filled input field with 'todo 99' on input#new-task
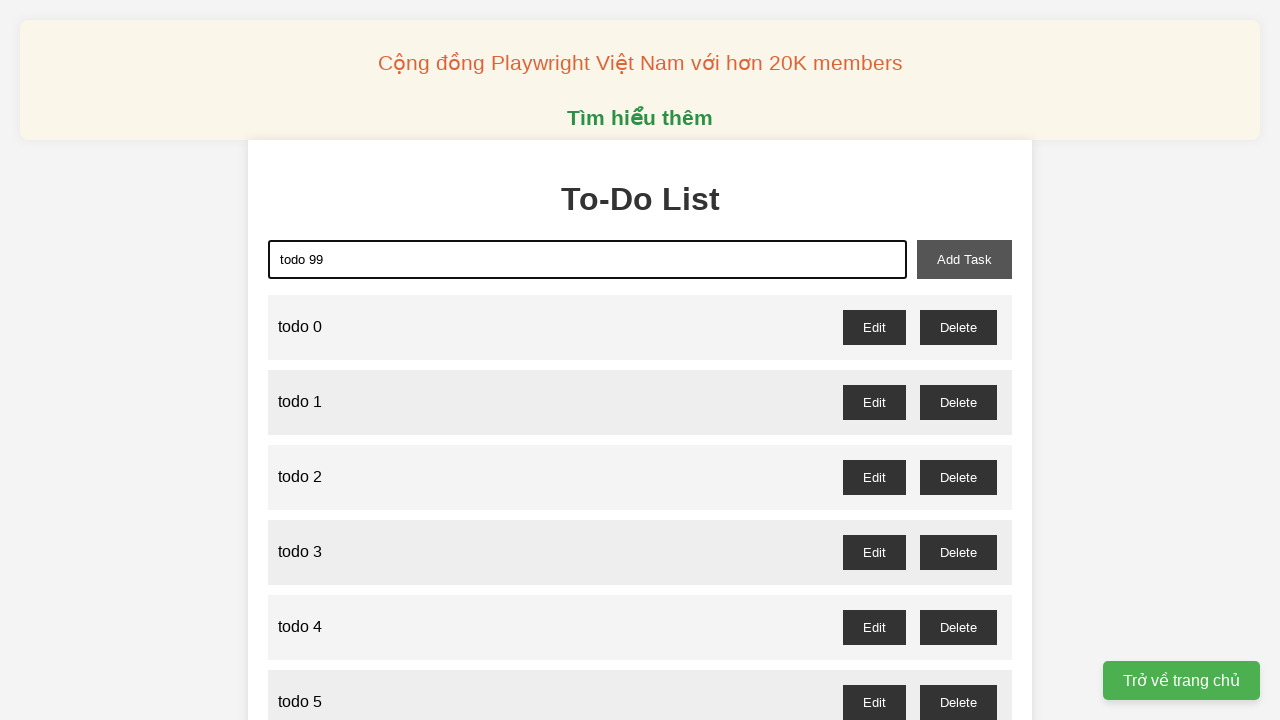

Clicked add task button to add 'todo 99' at (964, 259) on button#add-task
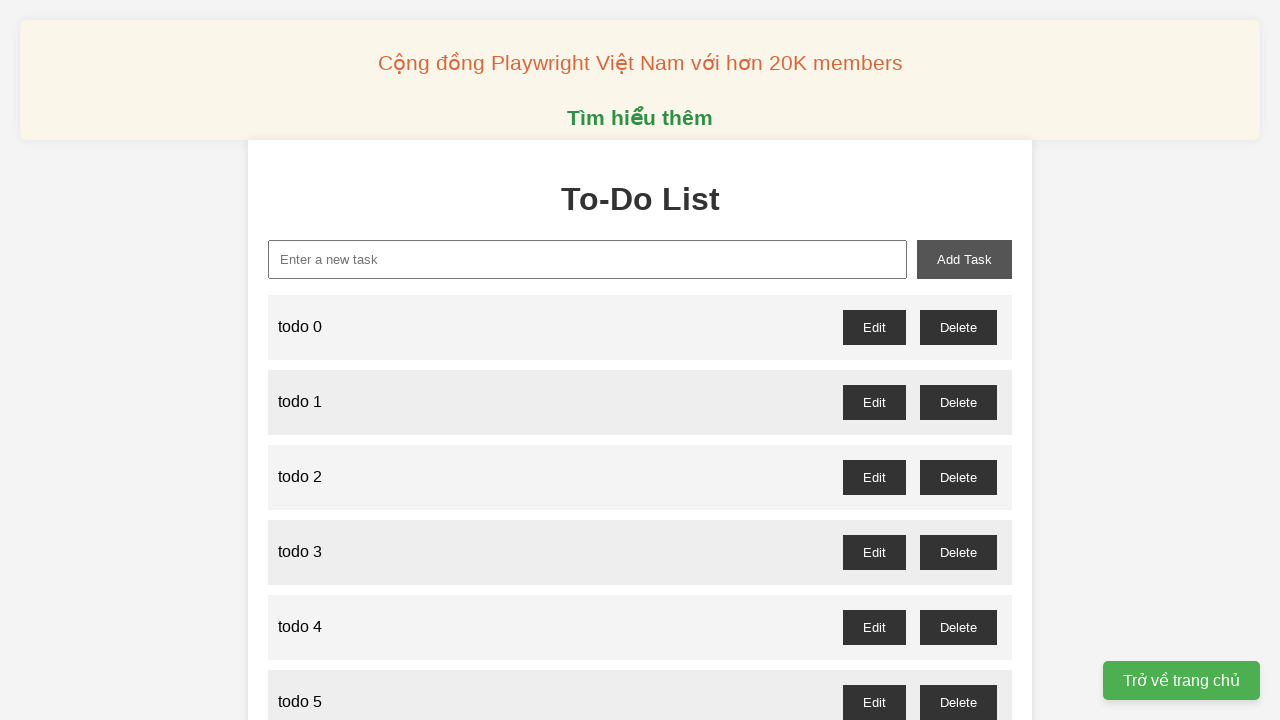

Clicked delete button for odd-numbered todo 1 at (958, 402) on #todo-1-delete
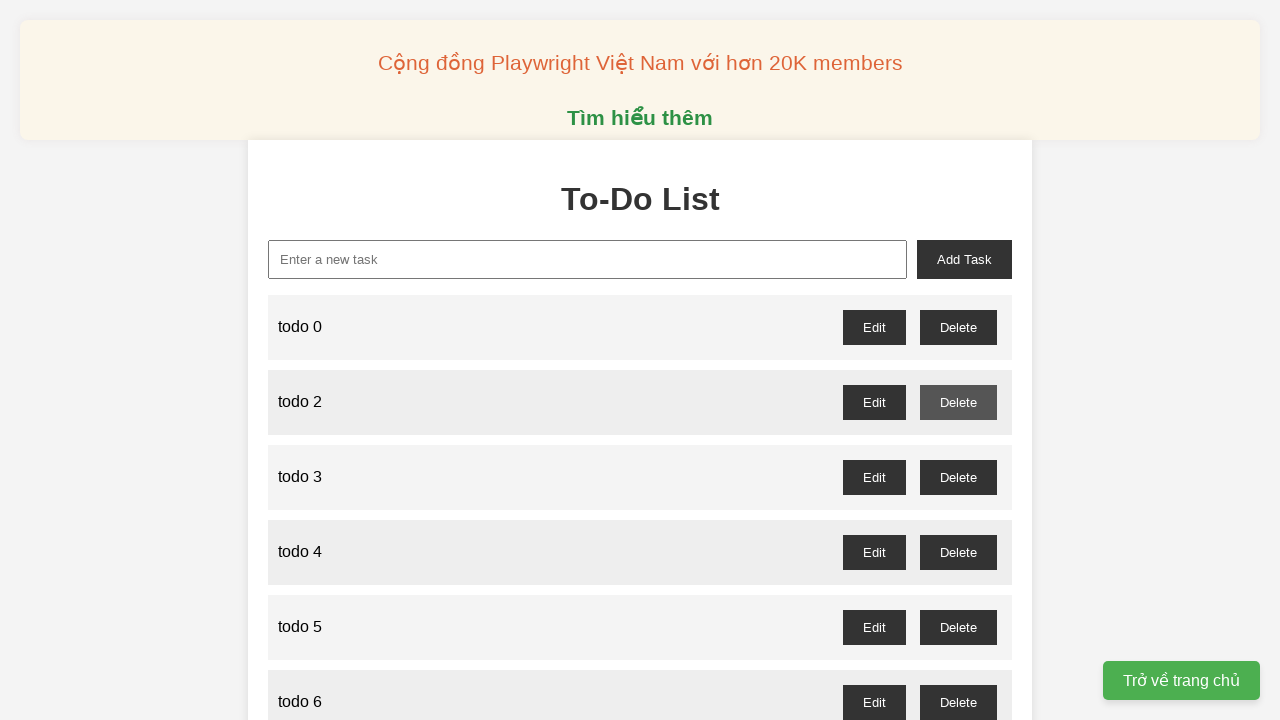

Waited for confirmation dialog to be handled for todo 1
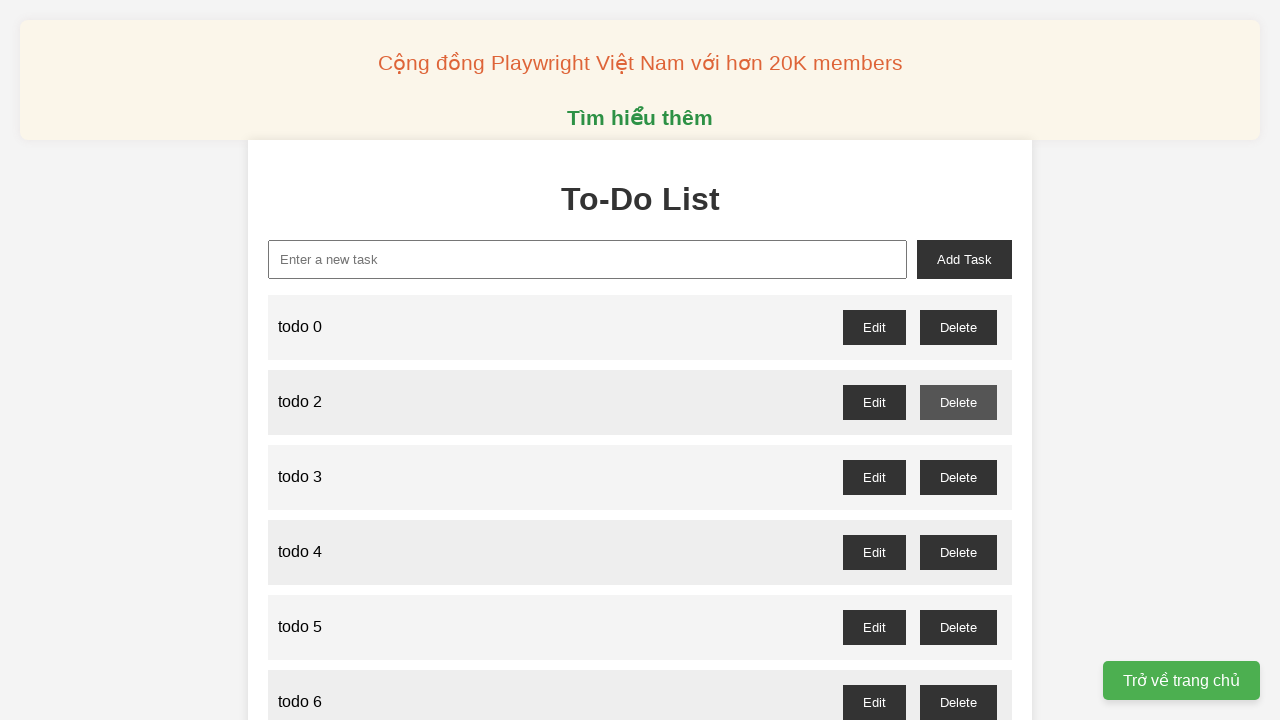

Clicked delete button for odd-numbered todo 3 at (958, 477) on #todo-3-delete
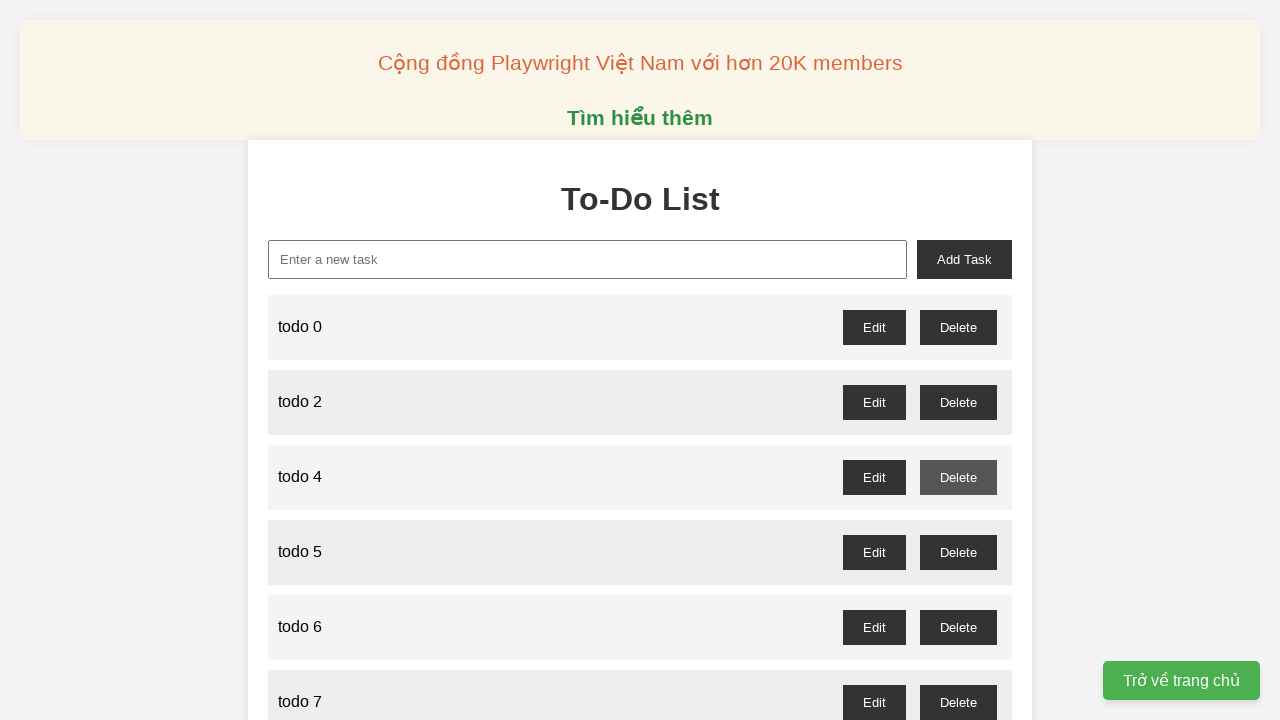

Waited for confirmation dialog to be handled for todo 3
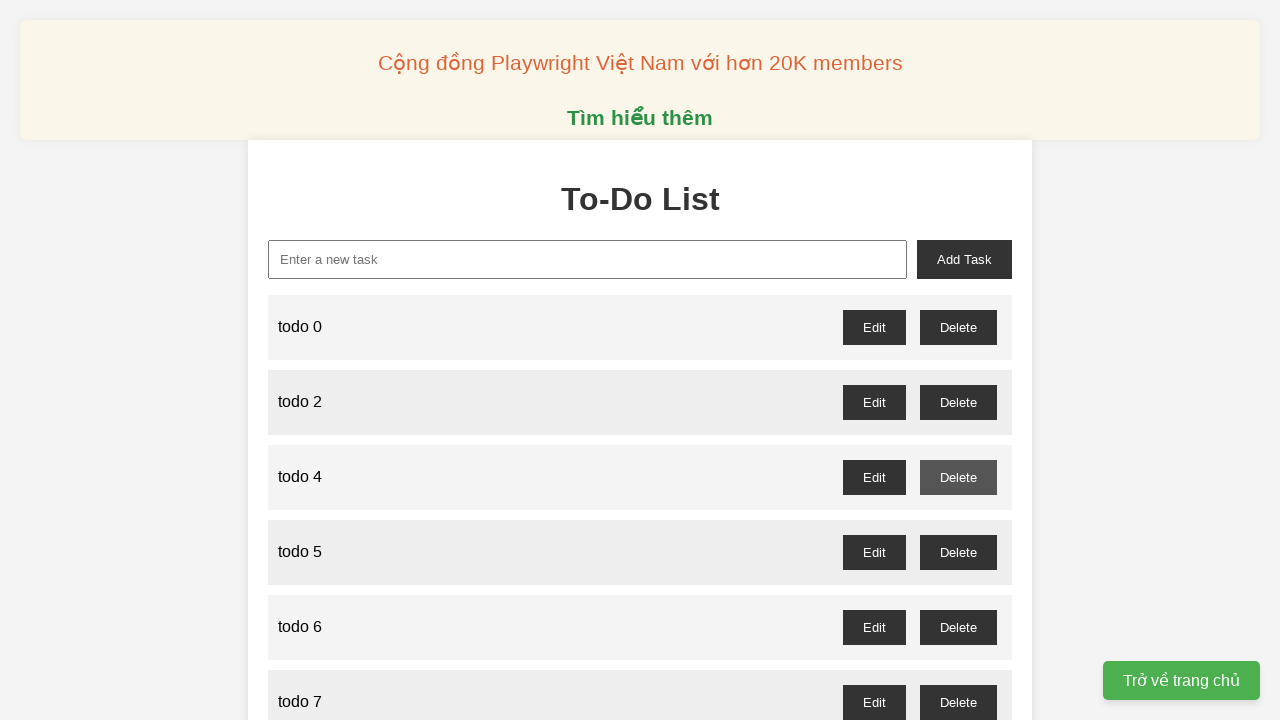

Clicked delete button for odd-numbered todo 5 at (958, 552) on #todo-5-delete
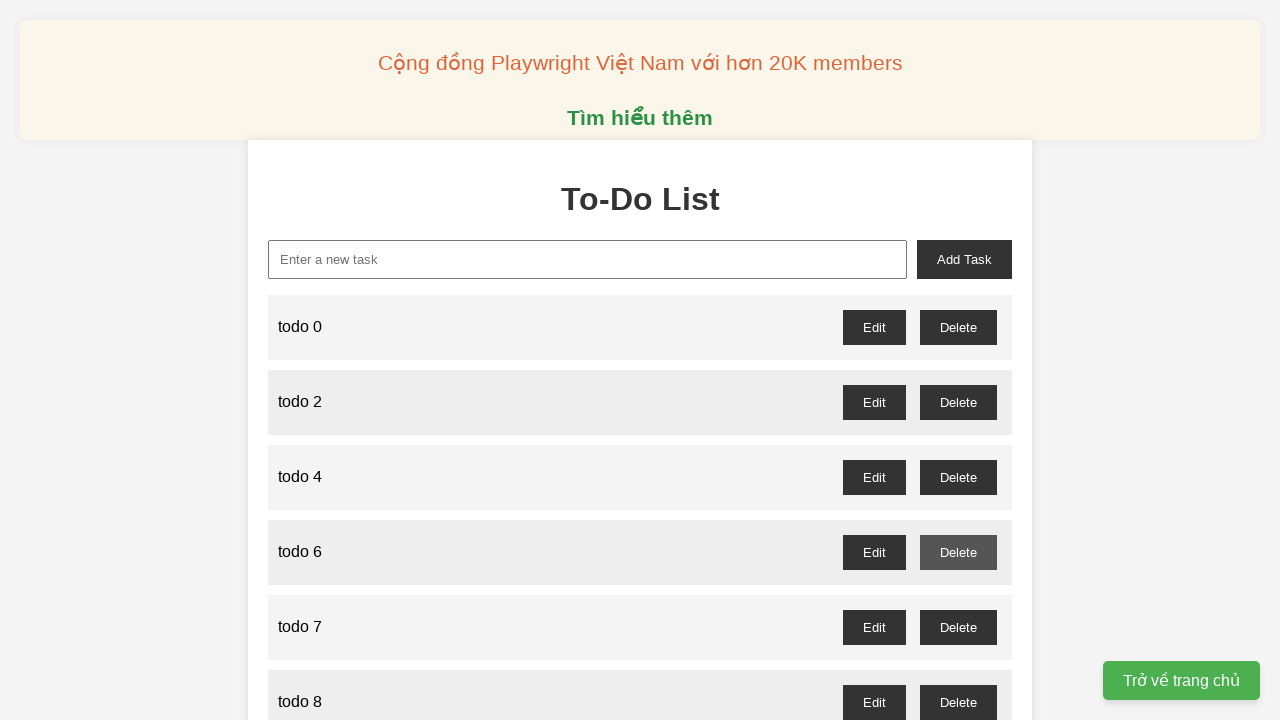

Waited for confirmation dialog to be handled for todo 5
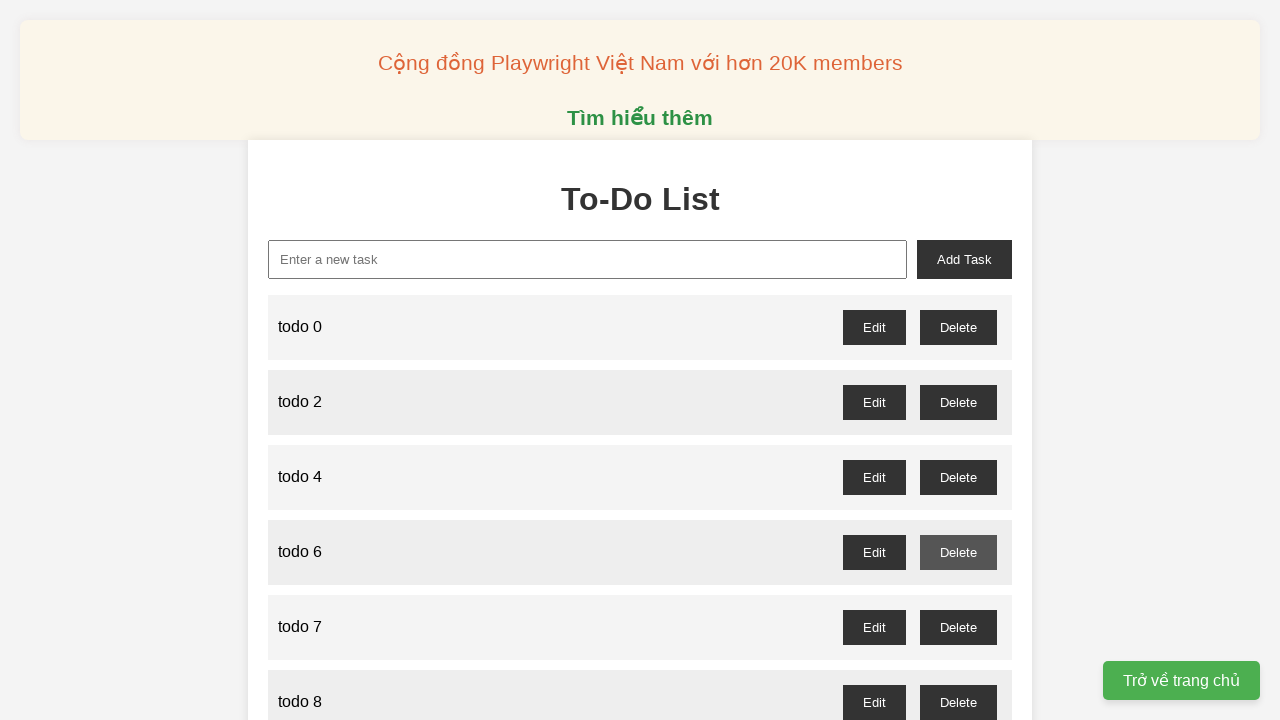

Clicked delete button for odd-numbered todo 7 at (958, 627) on #todo-7-delete
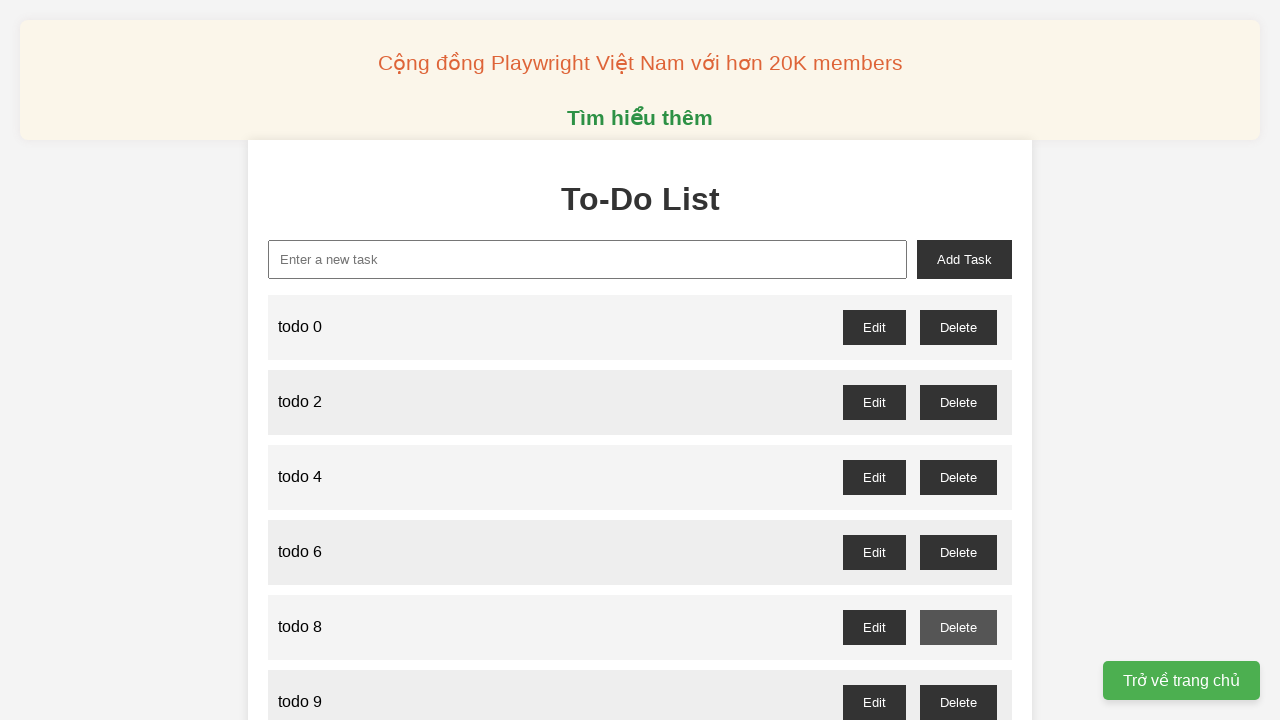

Waited for confirmation dialog to be handled for todo 7
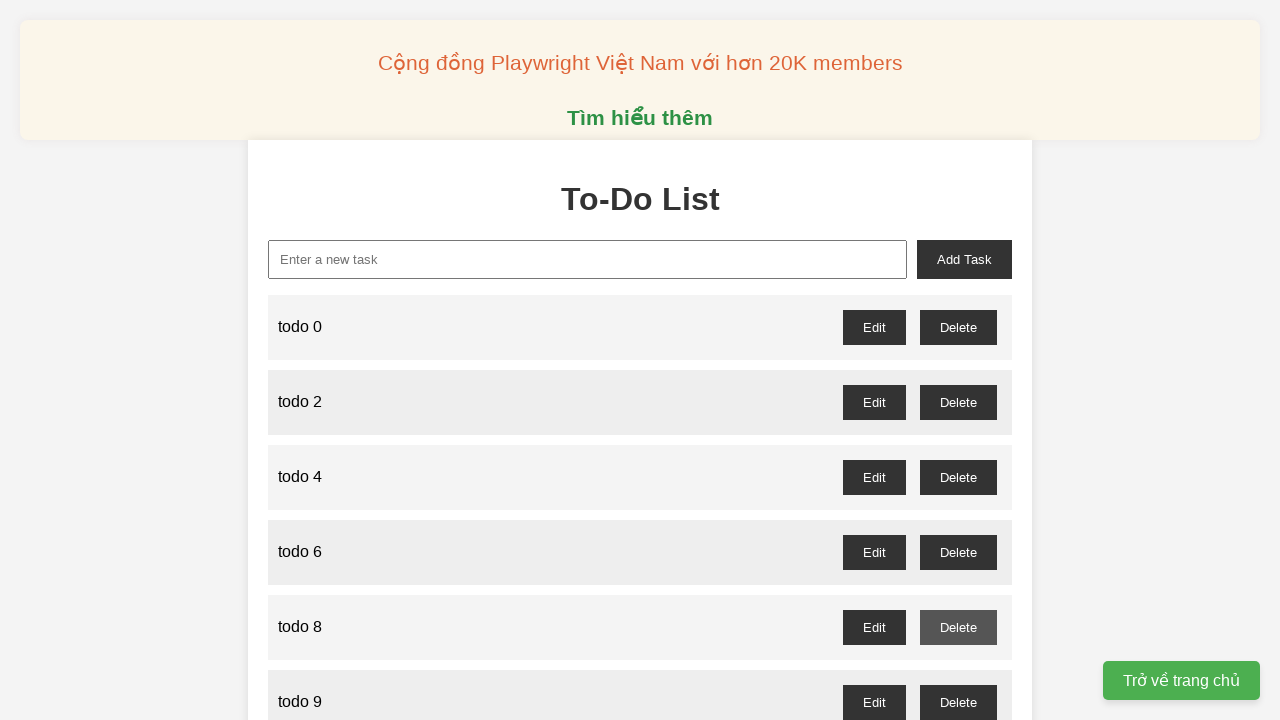

Clicked delete button for odd-numbered todo 9 at (958, 702) on #todo-9-delete
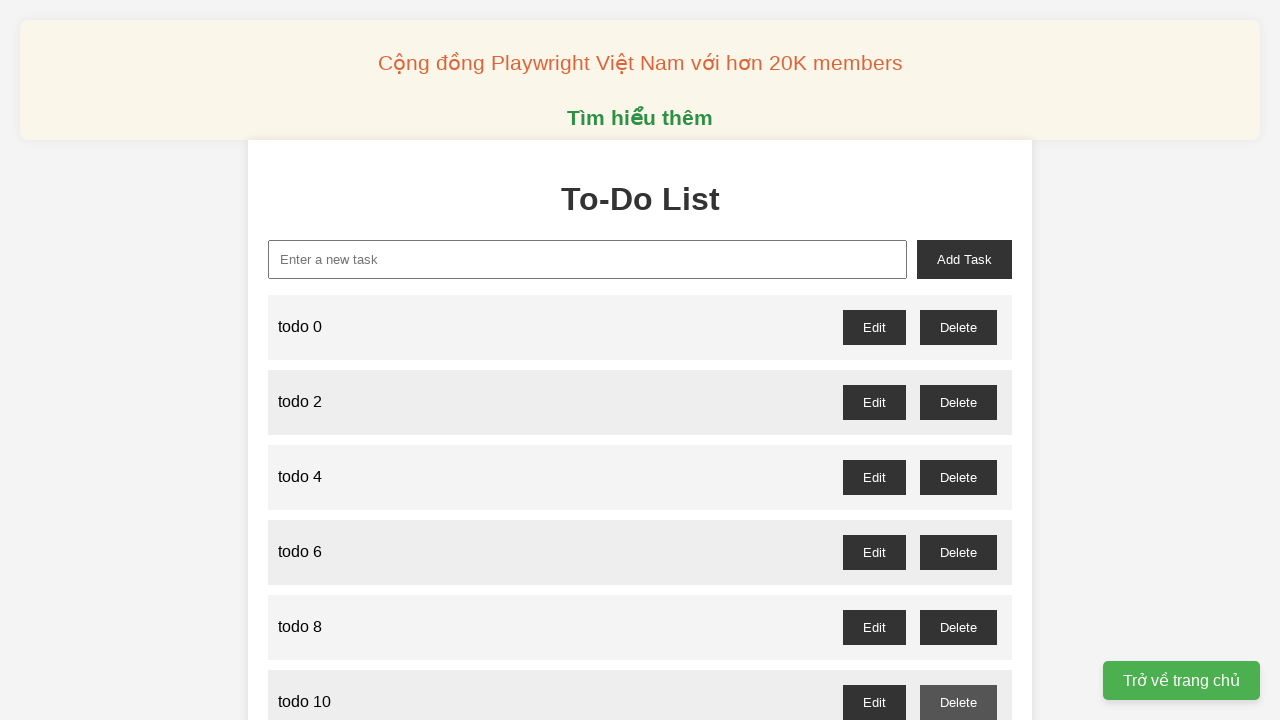

Waited for confirmation dialog to be handled for todo 9
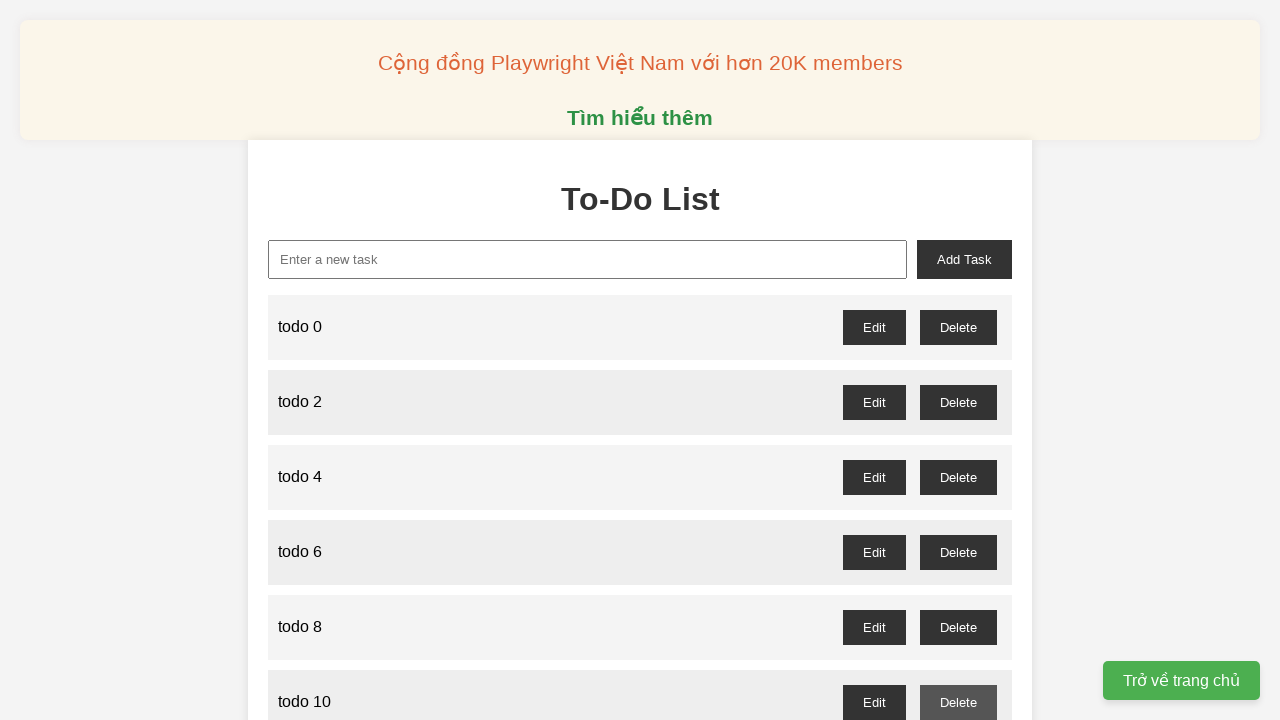

Clicked delete button for odd-numbered todo 11 at (958, 360) on #todo-11-delete
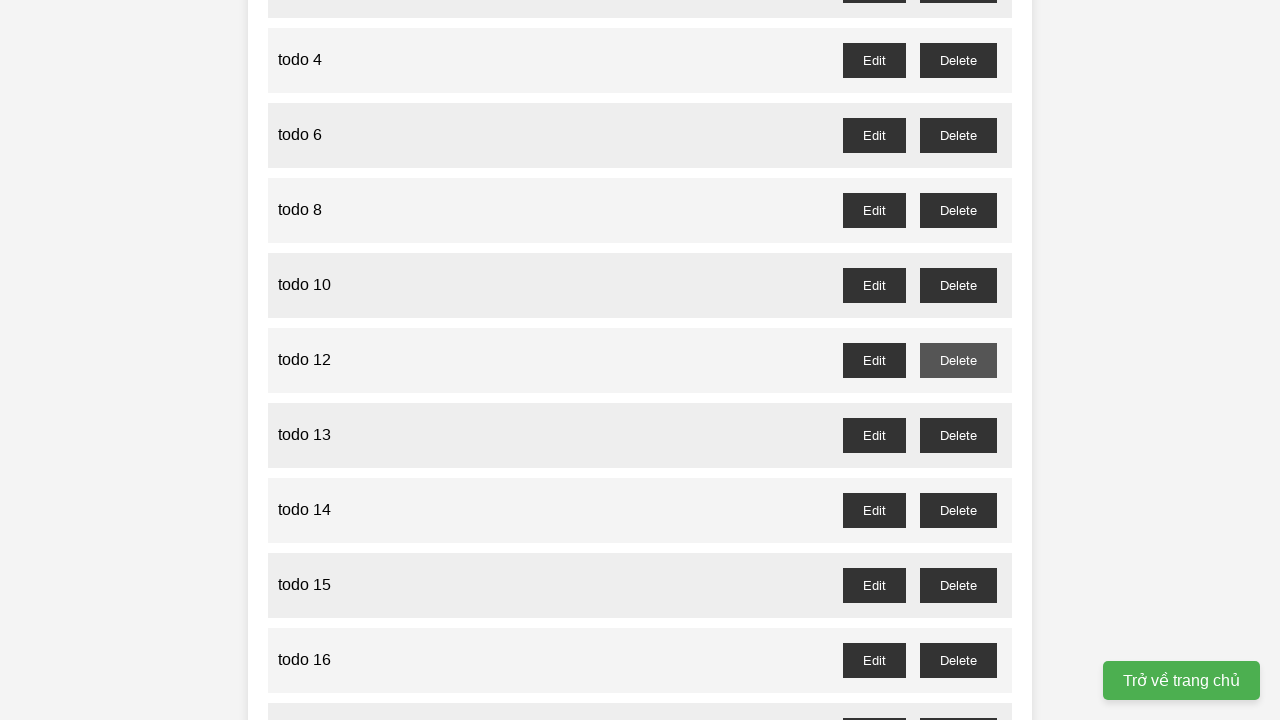

Waited for confirmation dialog to be handled for todo 11
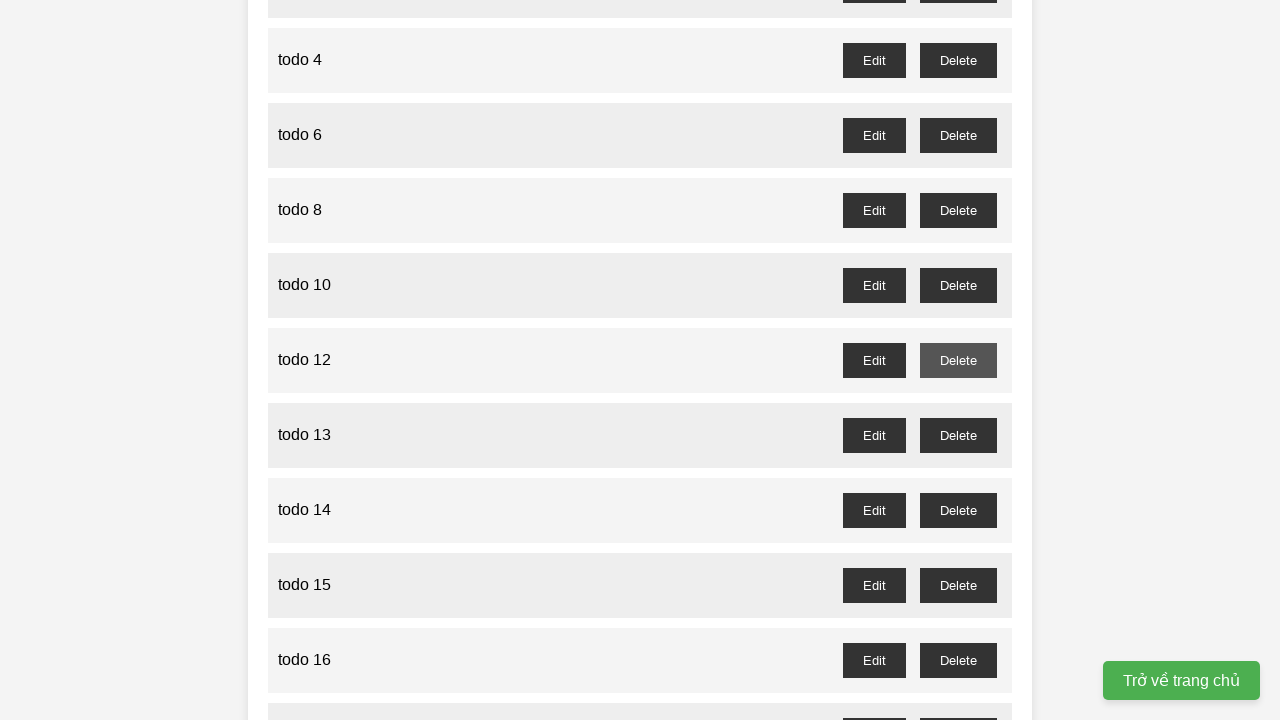

Clicked delete button for odd-numbered todo 13 at (958, 435) on #todo-13-delete
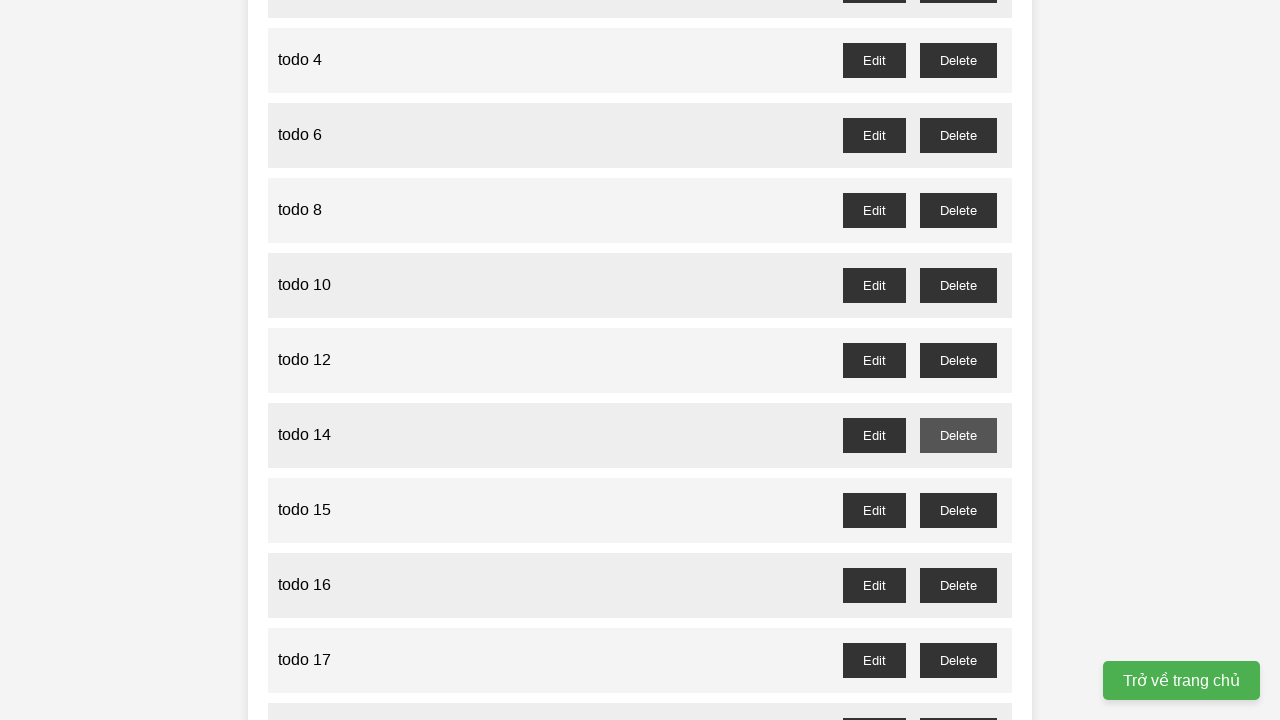

Waited for confirmation dialog to be handled for todo 13
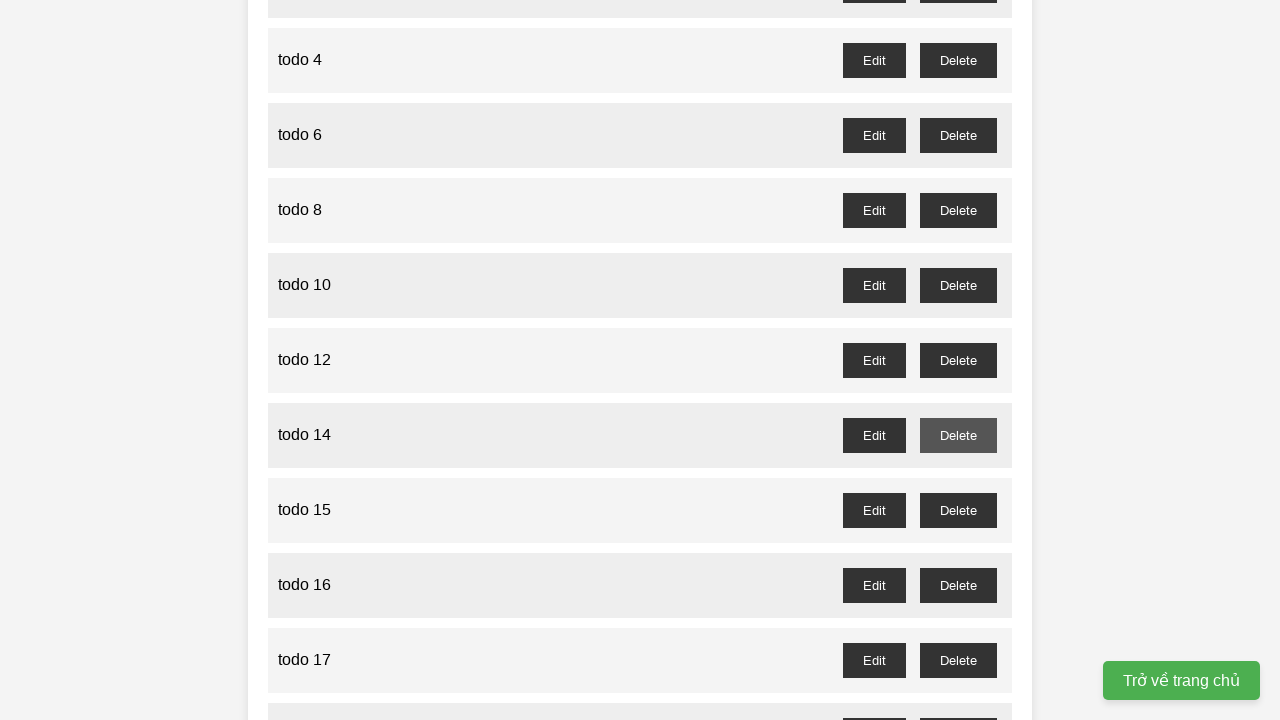

Clicked delete button for odd-numbered todo 15 at (958, 510) on #todo-15-delete
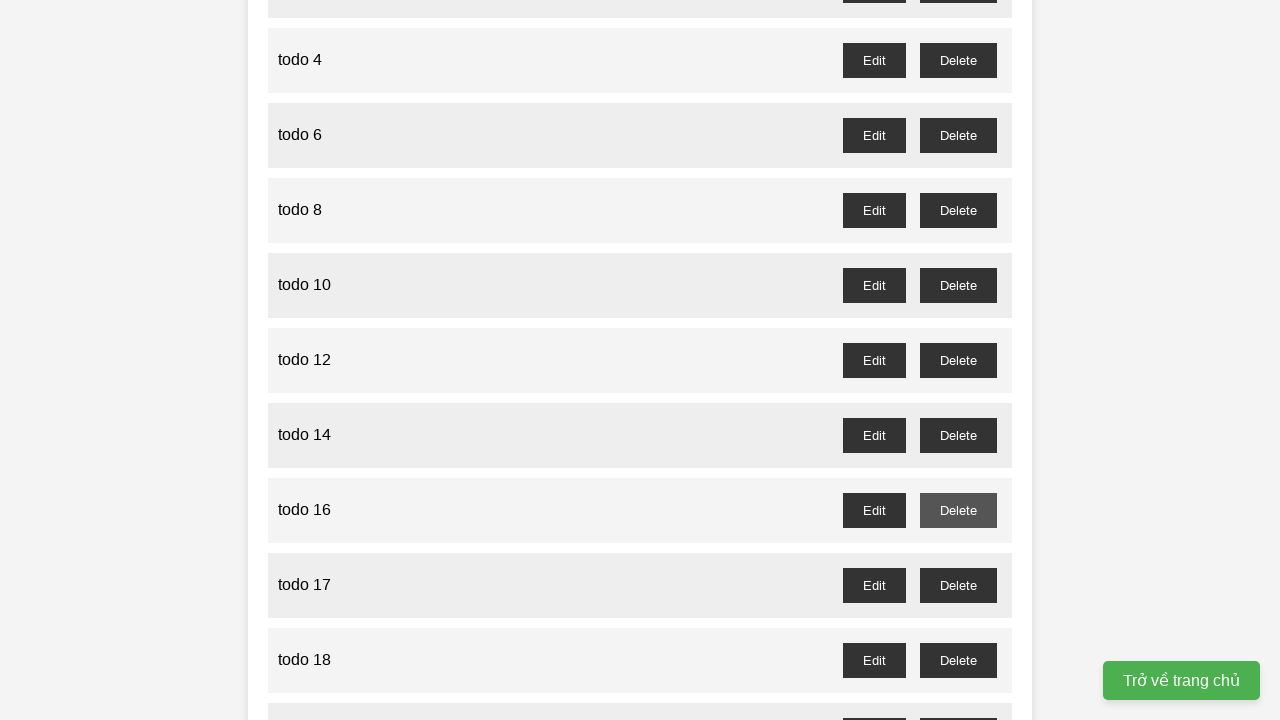

Waited for confirmation dialog to be handled for todo 15
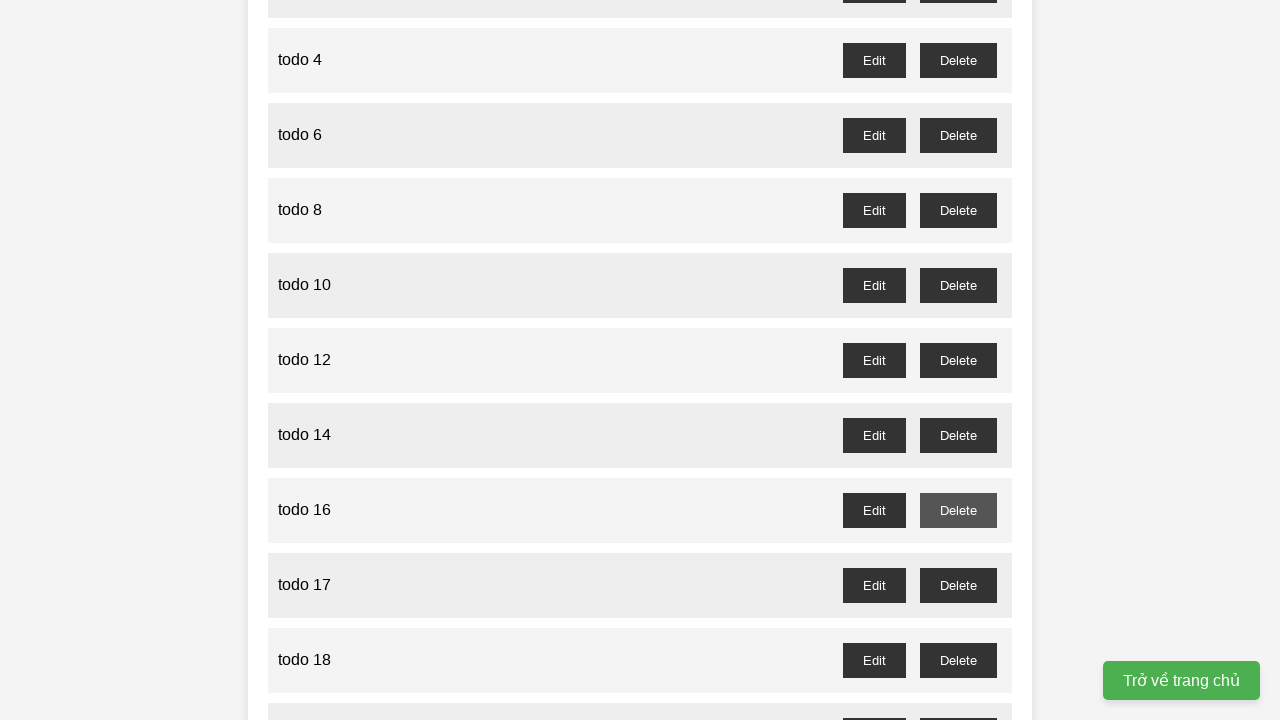

Clicked delete button for odd-numbered todo 17 at (958, 585) on #todo-17-delete
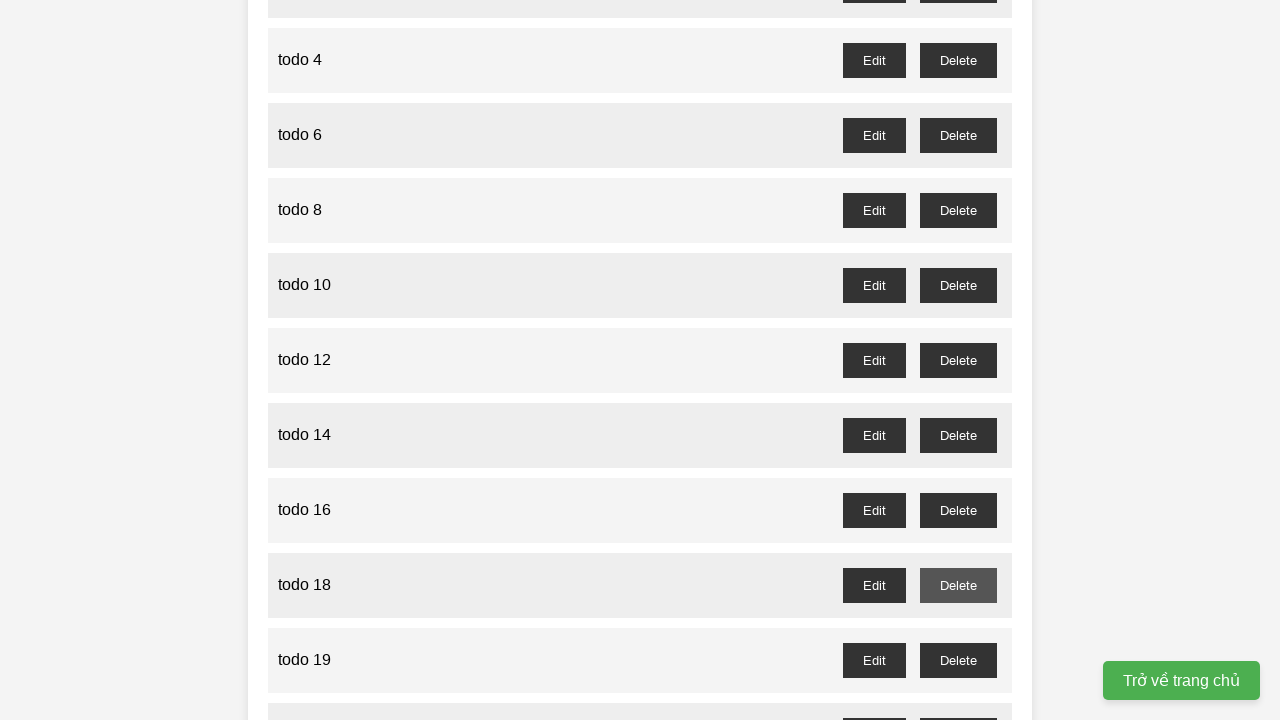

Waited for confirmation dialog to be handled for todo 17
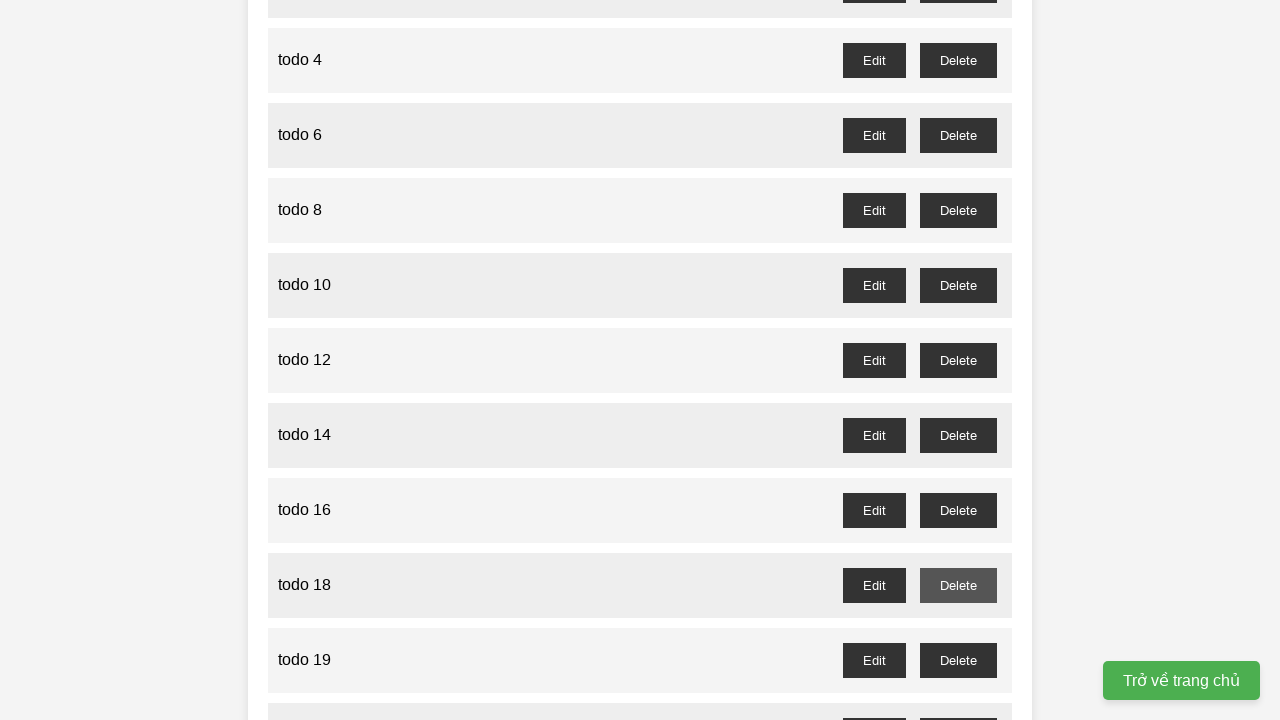

Clicked delete button for odd-numbered todo 19 at (958, 660) on #todo-19-delete
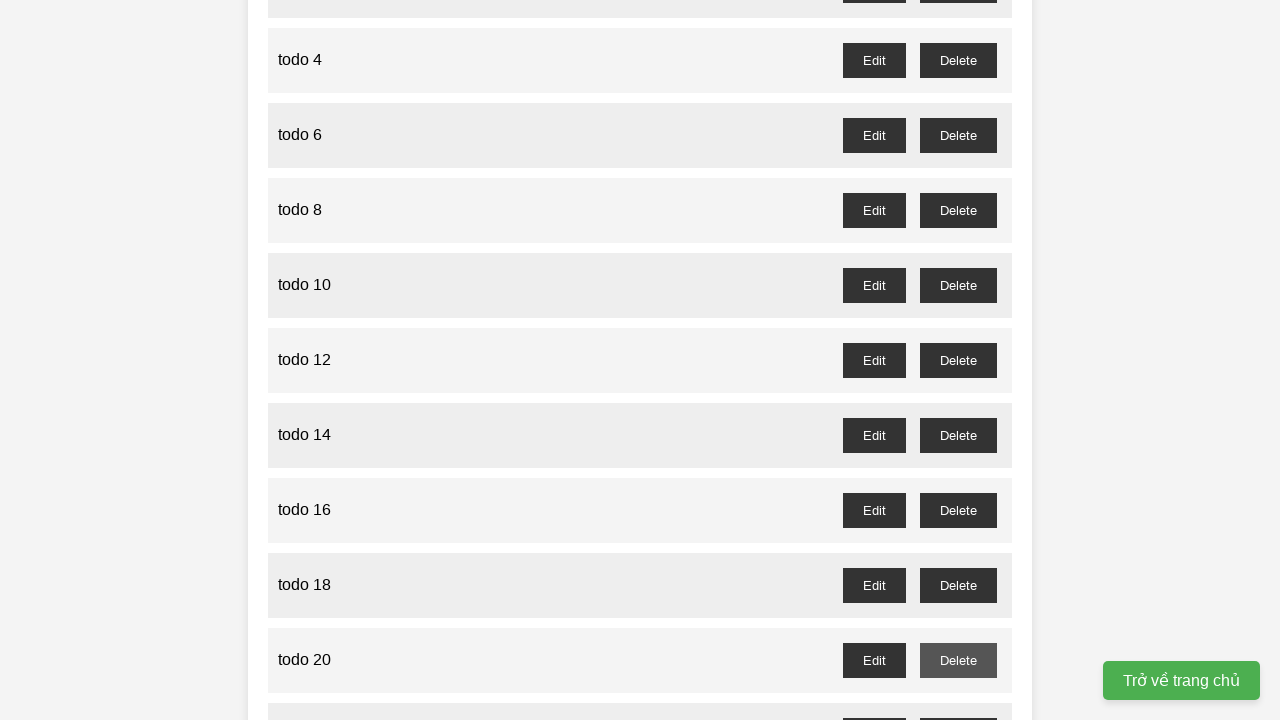

Waited for confirmation dialog to be handled for todo 19
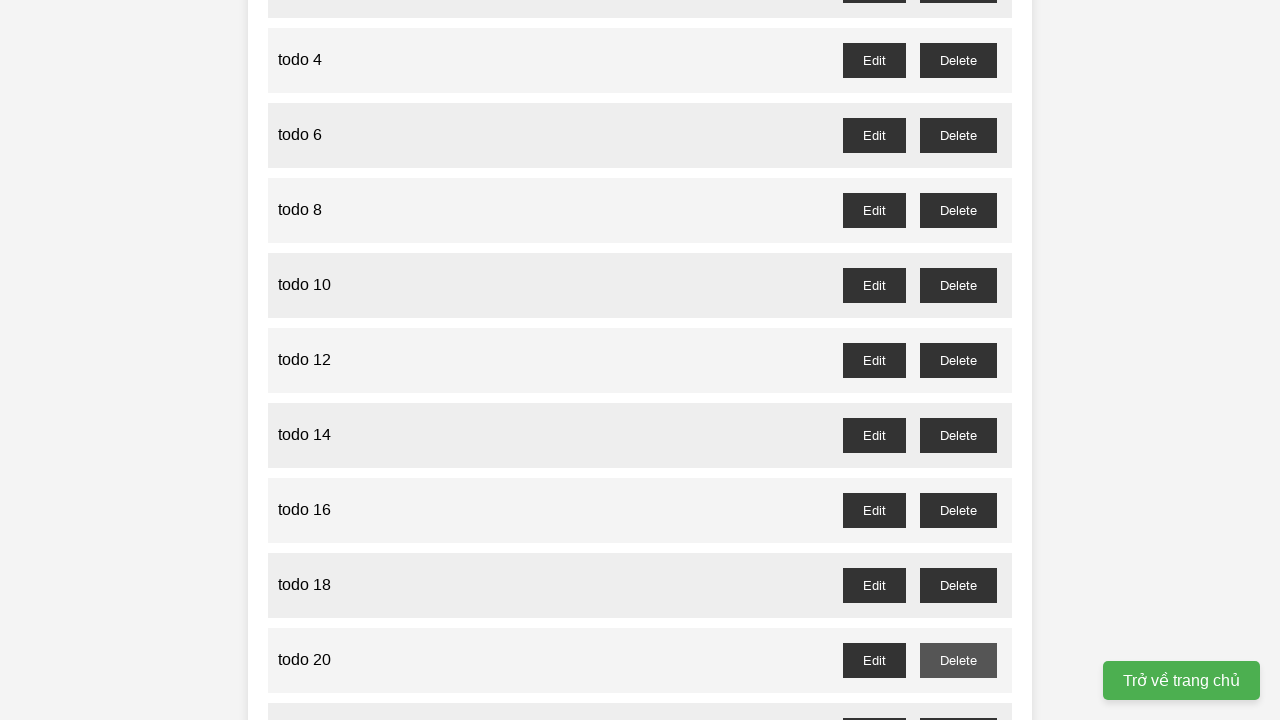

Clicked delete button for odd-numbered todo 21 at (958, 703) on #todo-21-delete
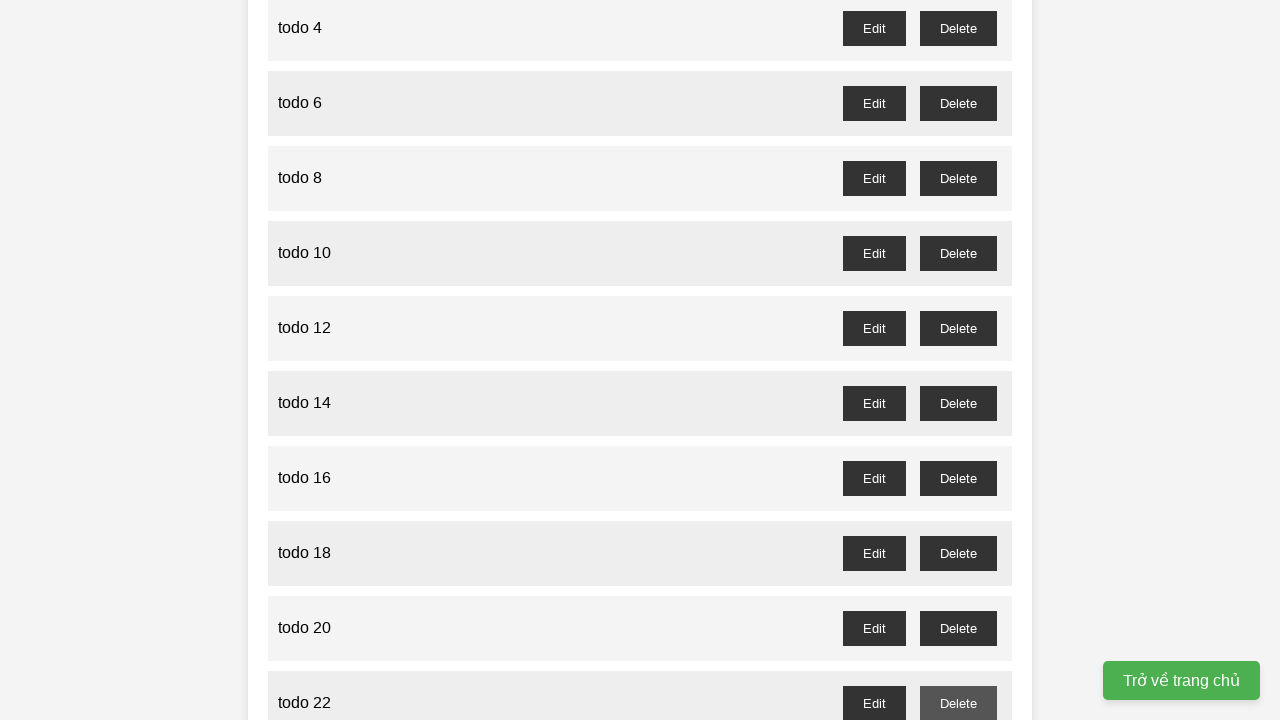

Waited for confirmation dialog to be handled for todo 21
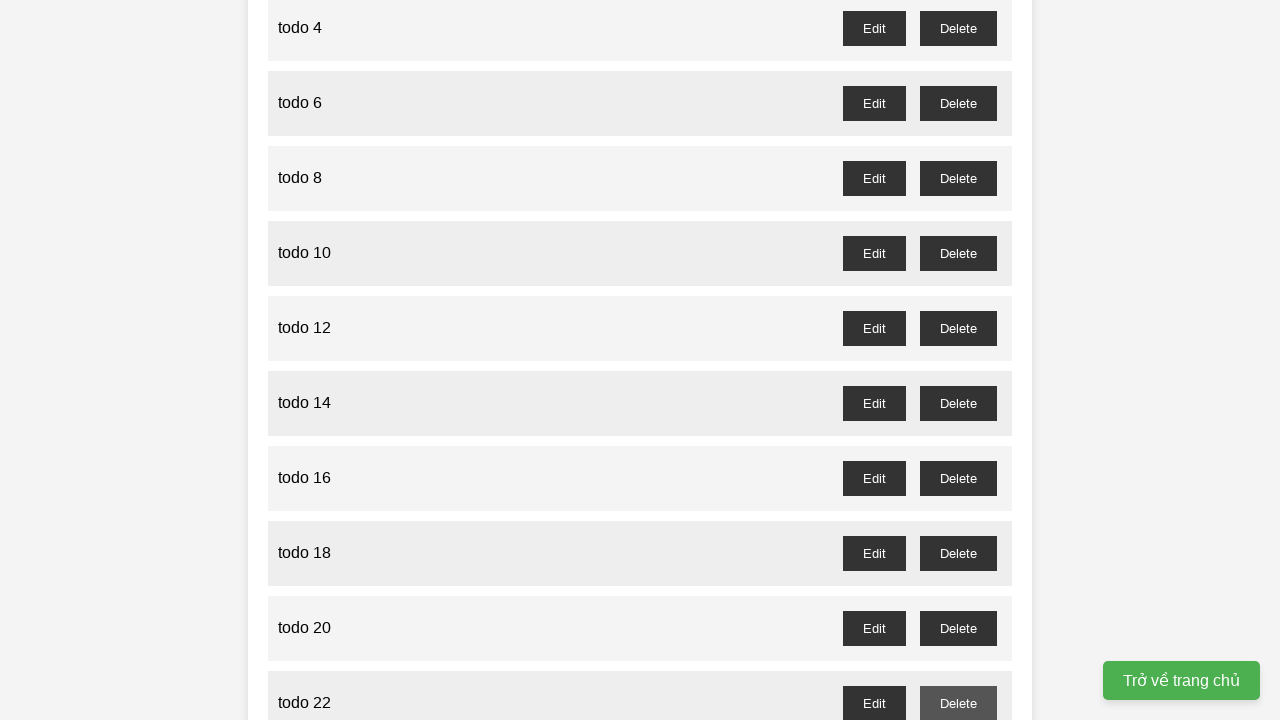

Clicked delete button for odd-numbered todo 23 at (958, 360) on #todo-23-delete
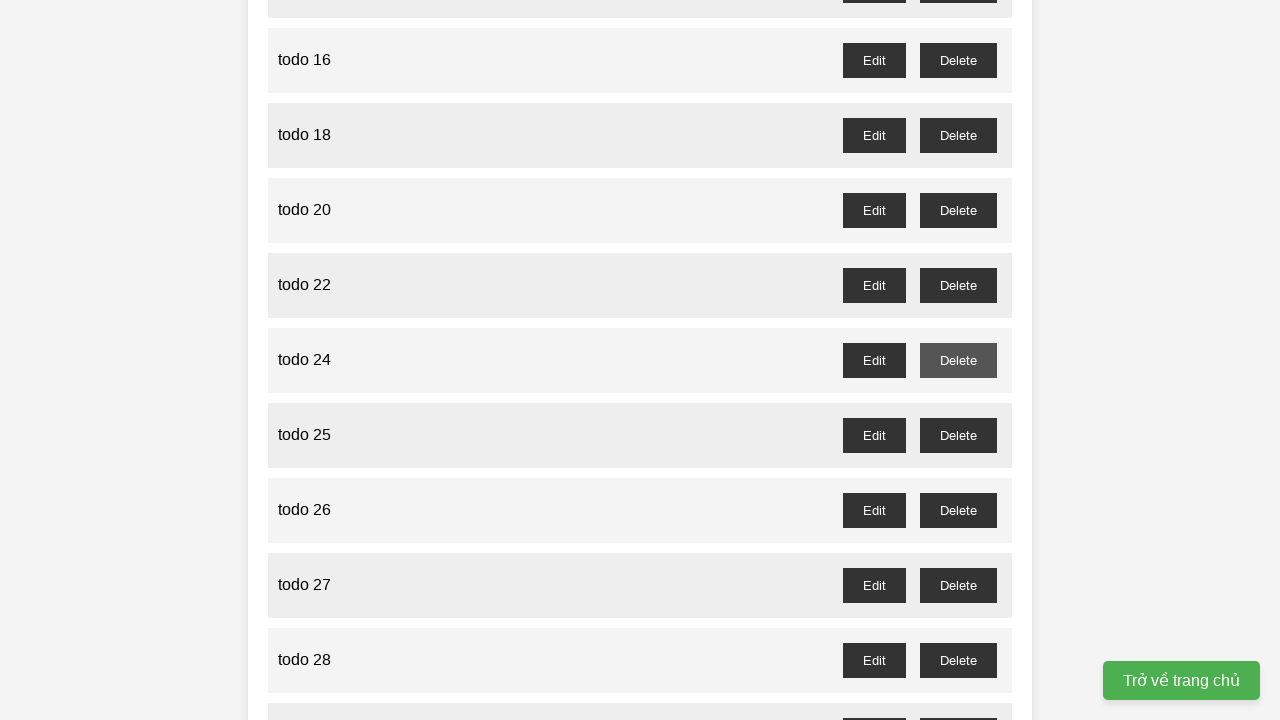

Waited for confirmation dialog to be handled for todo 23
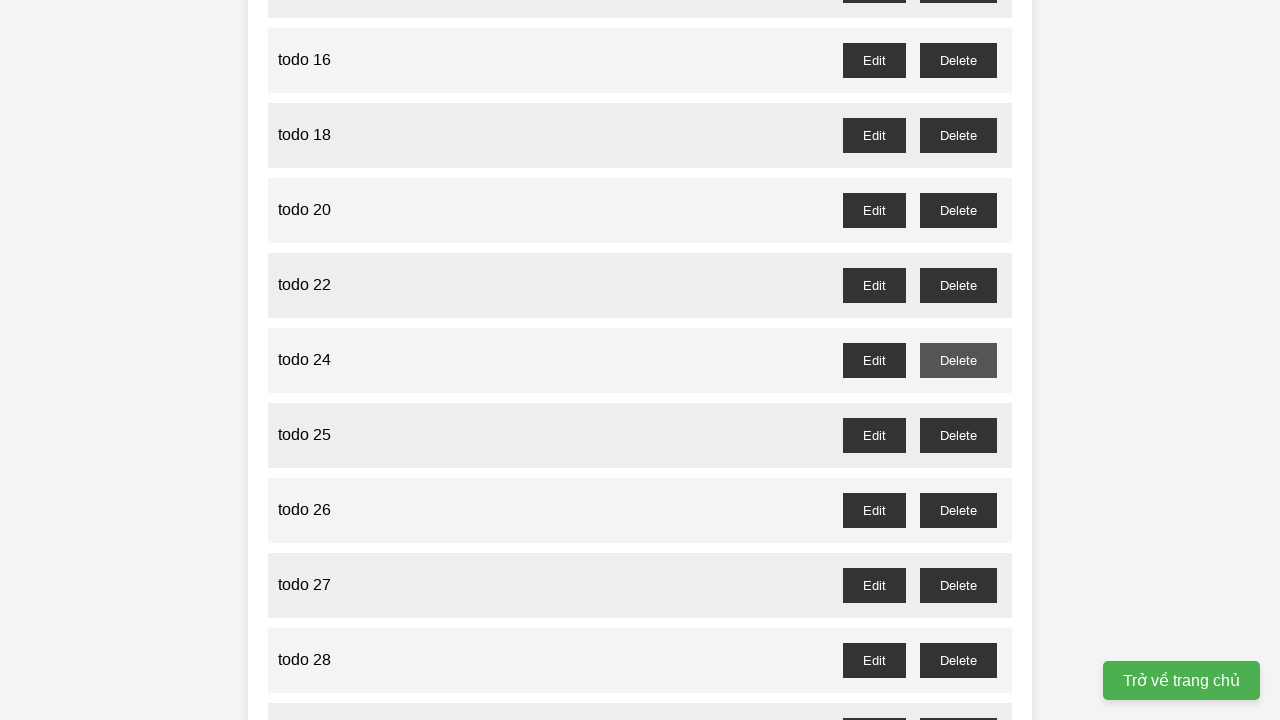

Clicked delete button for odd-numbered todo 25 at (958, 435) on #todo-25-delete
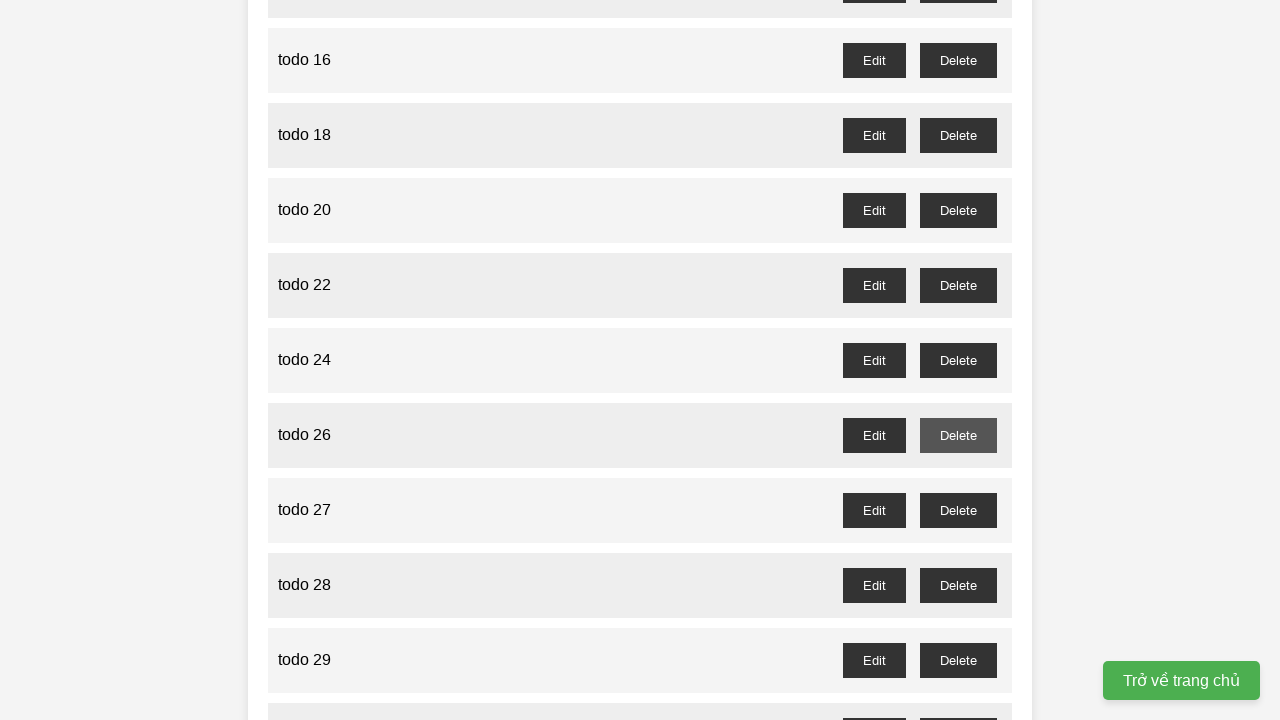

Waited for confirmation dialog to be handled for todo 25
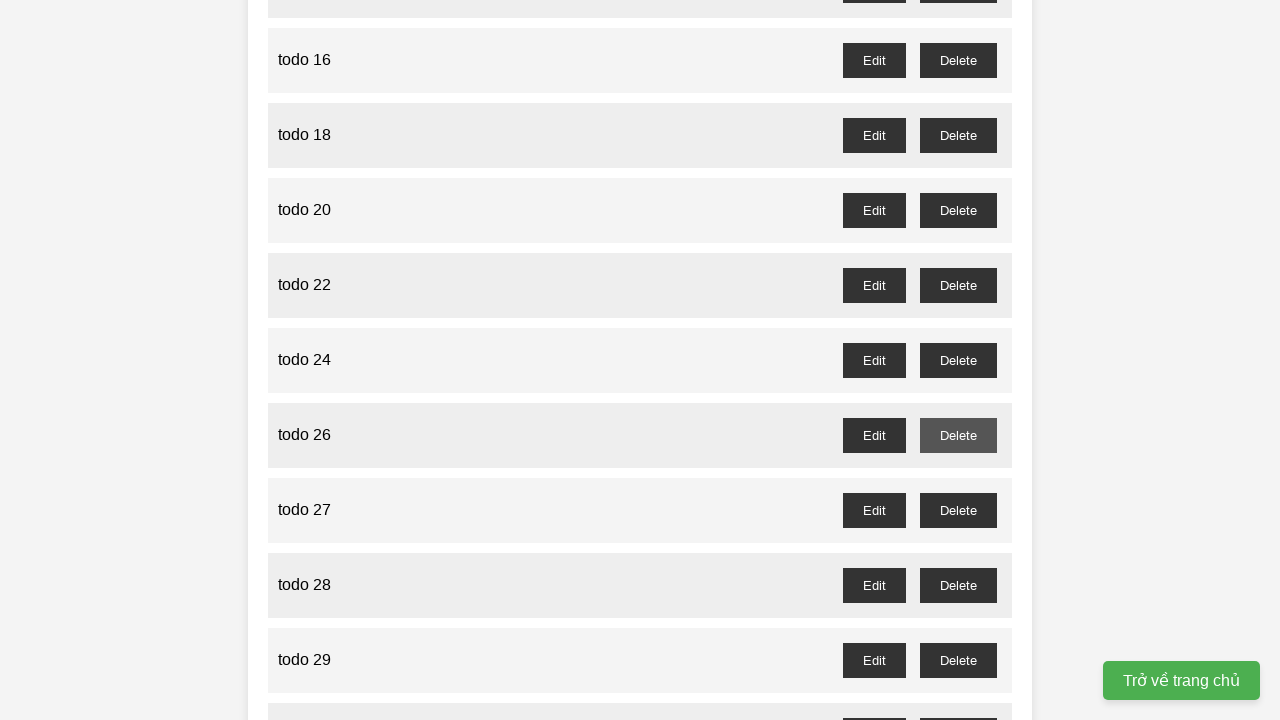

Clicked delete button for odd-numbered todo 27 at (958, 510) on #todo-27-delete
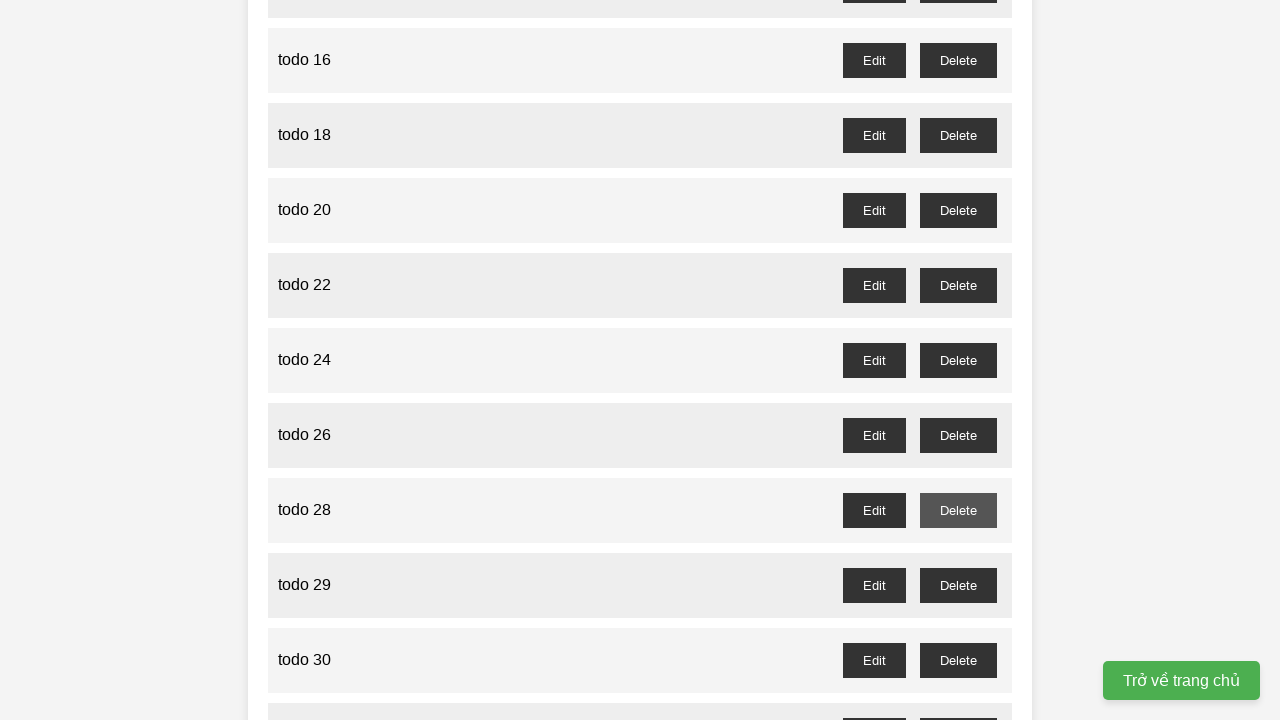

Waited for confirmation dialog to be handled for todo 27
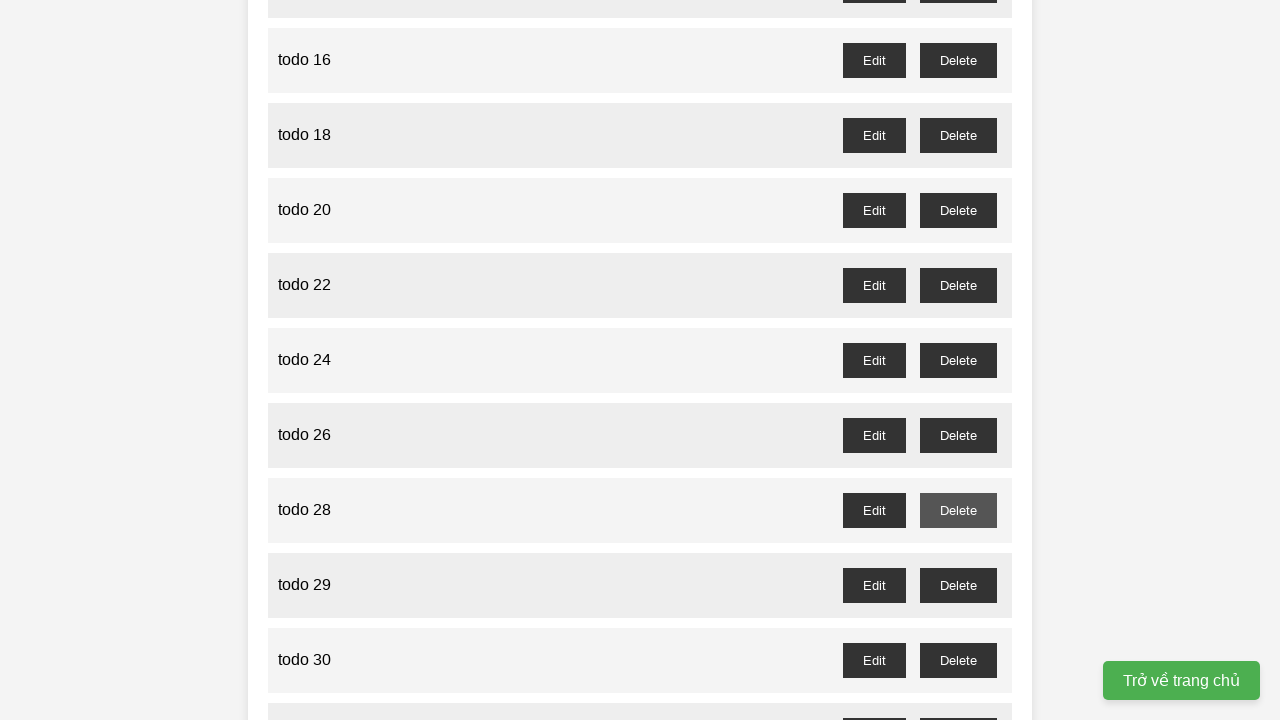

Clicked delete button for odd-numbered todo 29 at (958, 585) on #todo-29-delete
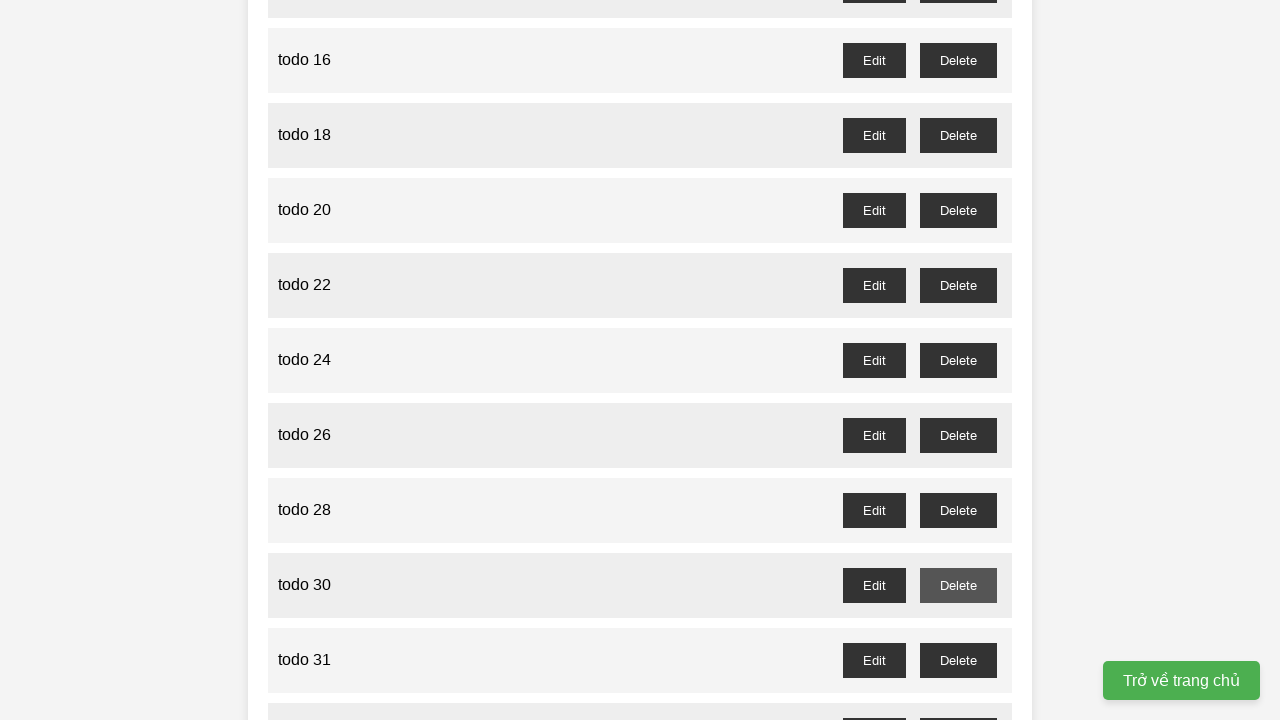

Waited for confirmation dialog to be handled for todo 29
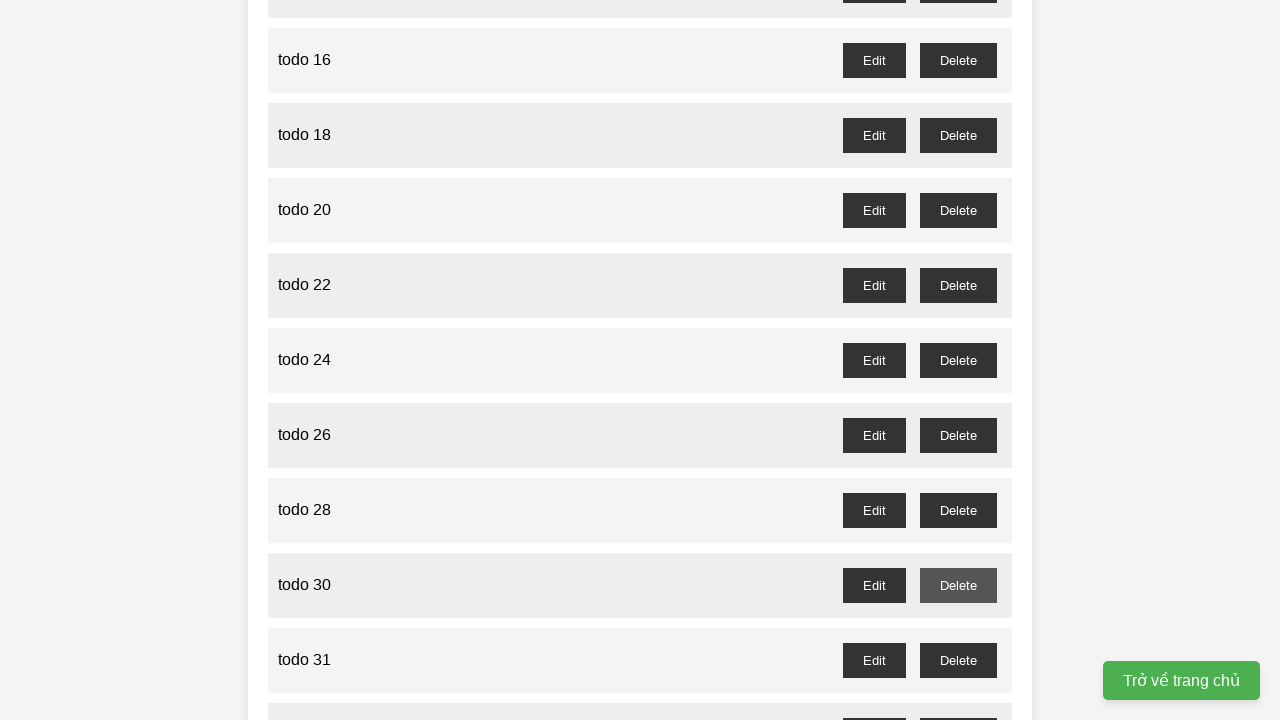

Clicked delete button for odd-numbered todo 31 at (958, 660) on #todo-31-delete
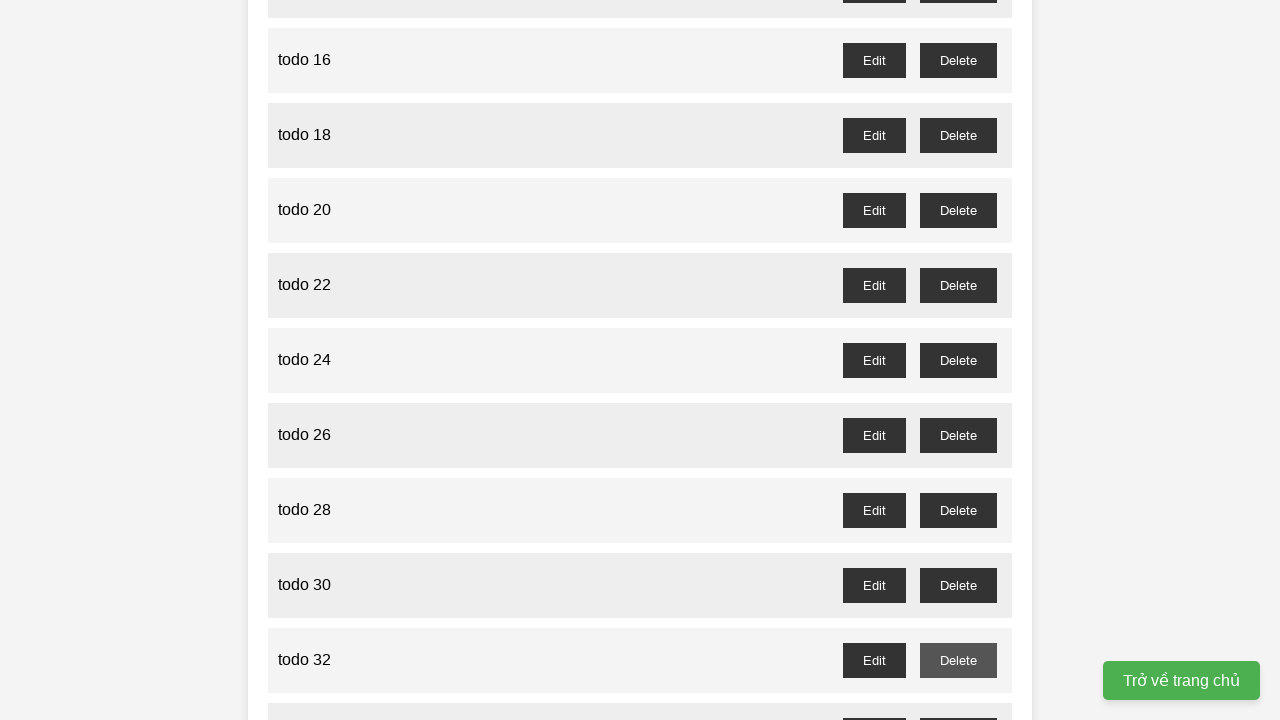

Waited for confirmation dialog to be handled for todo 31
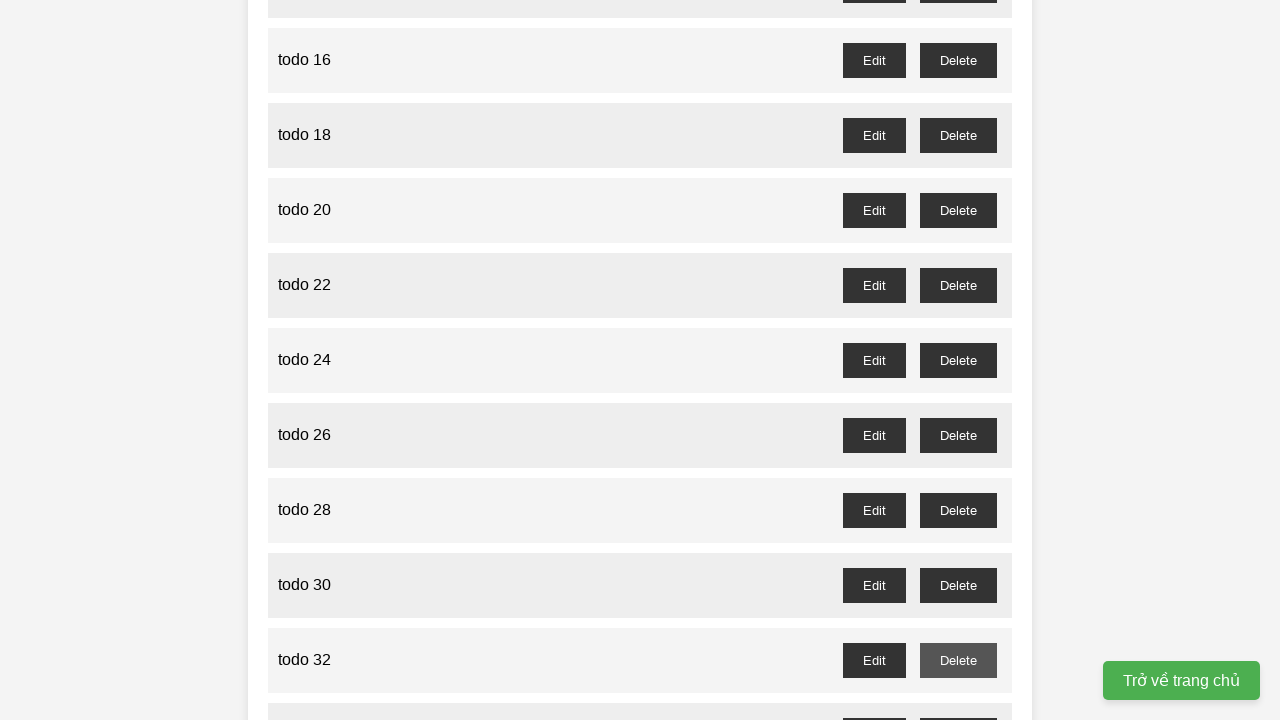

Clicked delete button for odd-numbered todo 33 at (958, 703) on #todo-33-delete
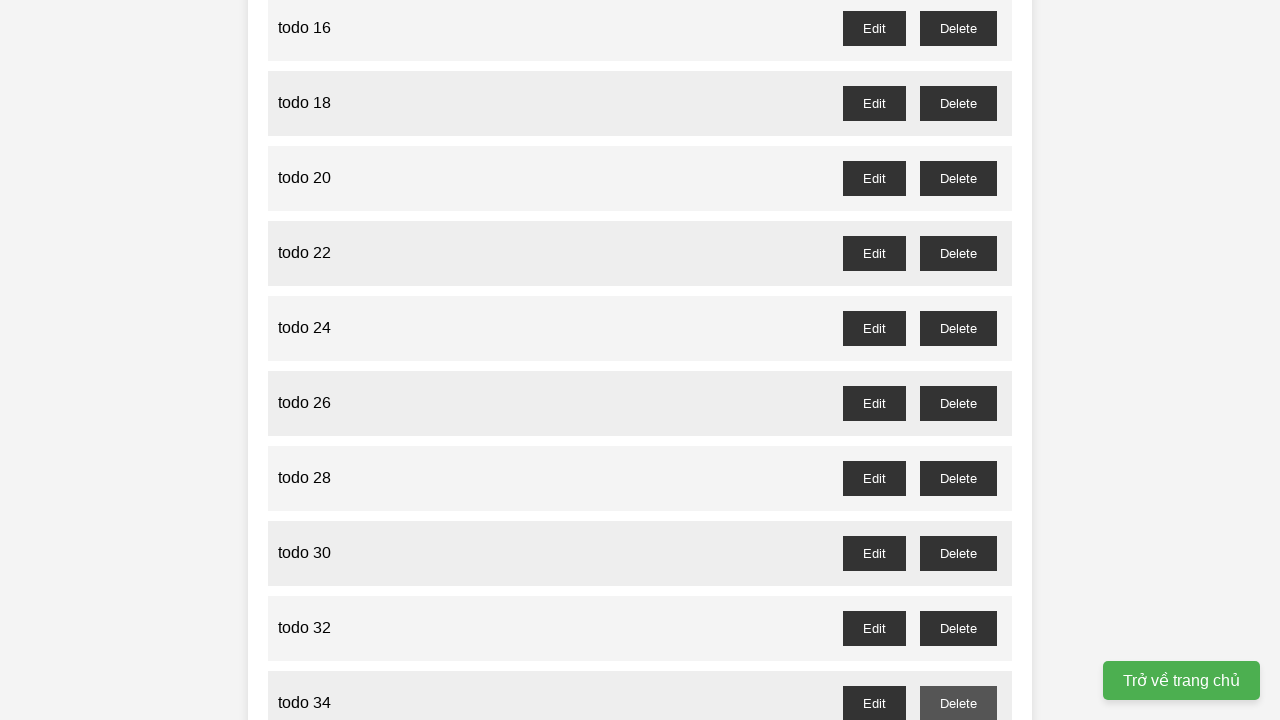

Waited for confirmation dialog to be handled for todo 33
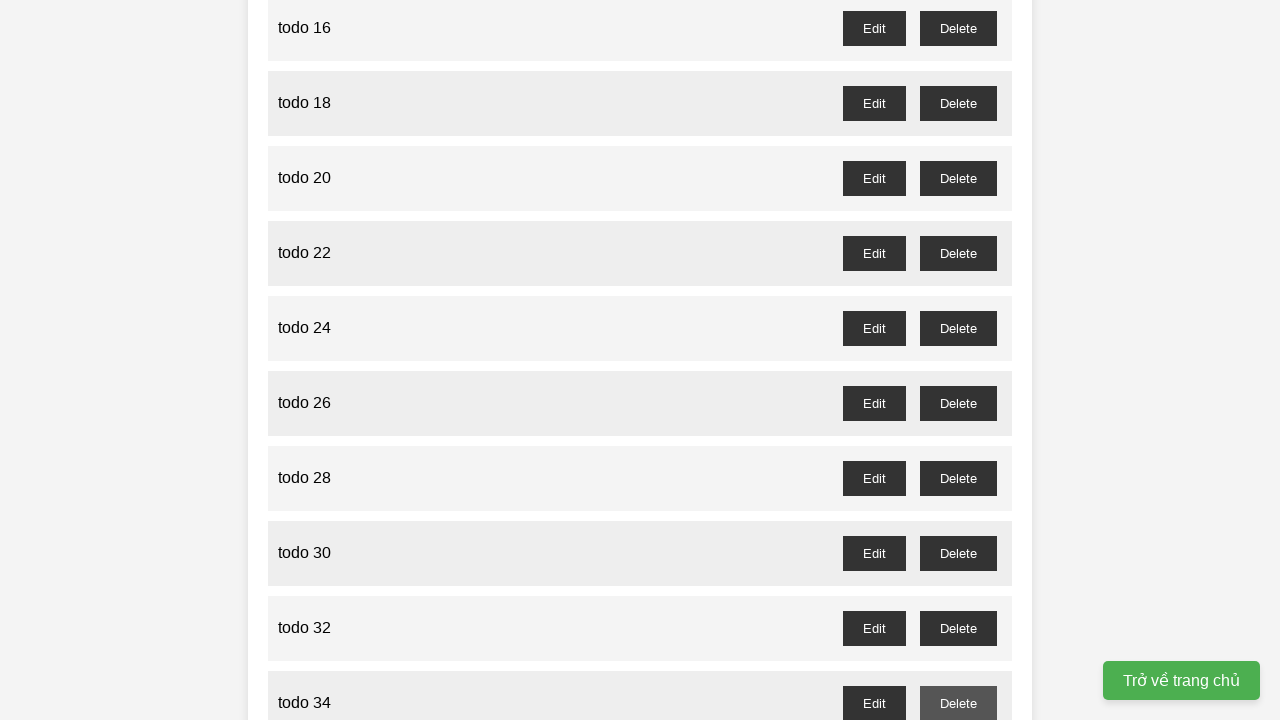

Clicked delete button for odd-numbered todo 35 at (958, 360) on #todo-35-delete
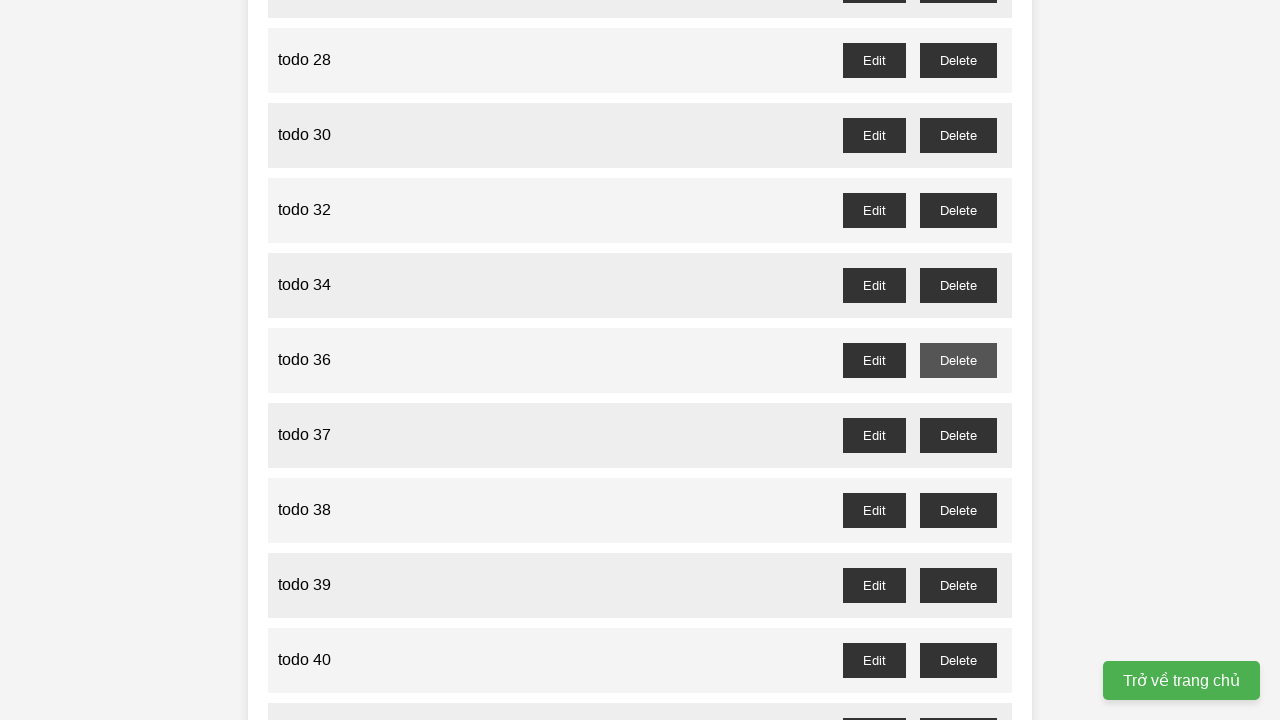

Waited for confirmation dialog to be handled for todo 35
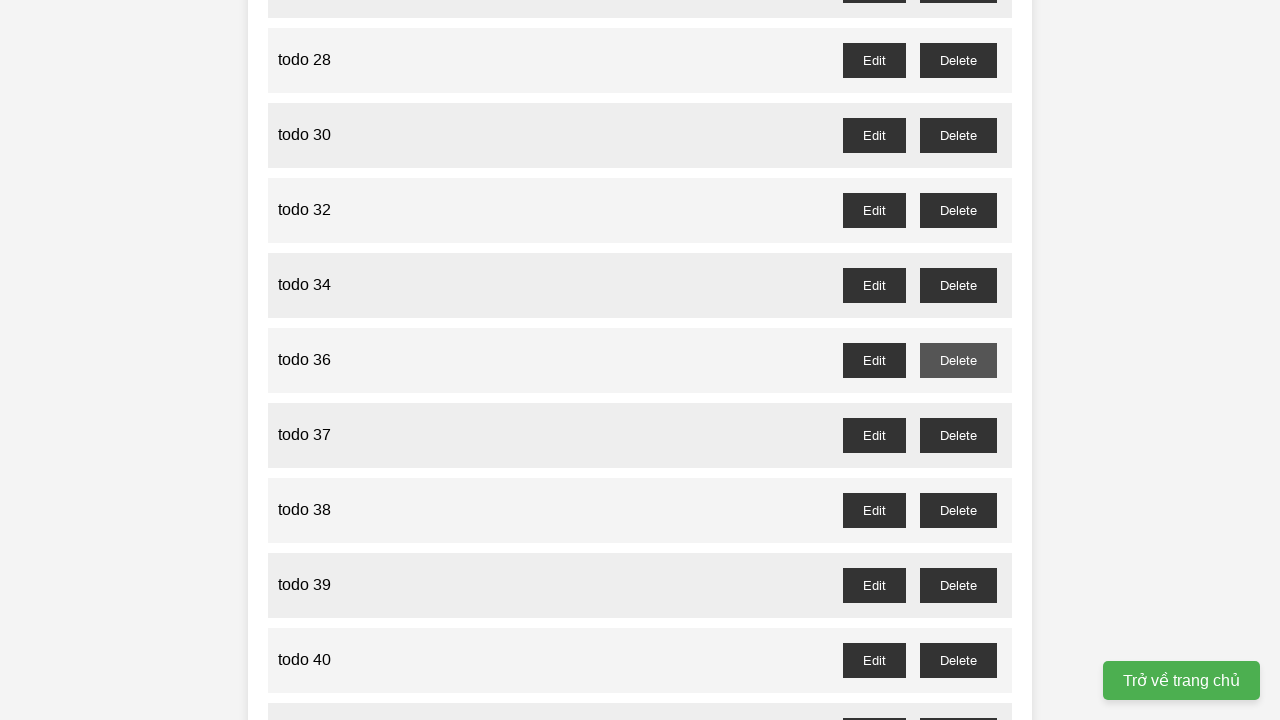

Clicked delete button for odd-numbered todo 37 at (958, 435) on #todo-37-delete
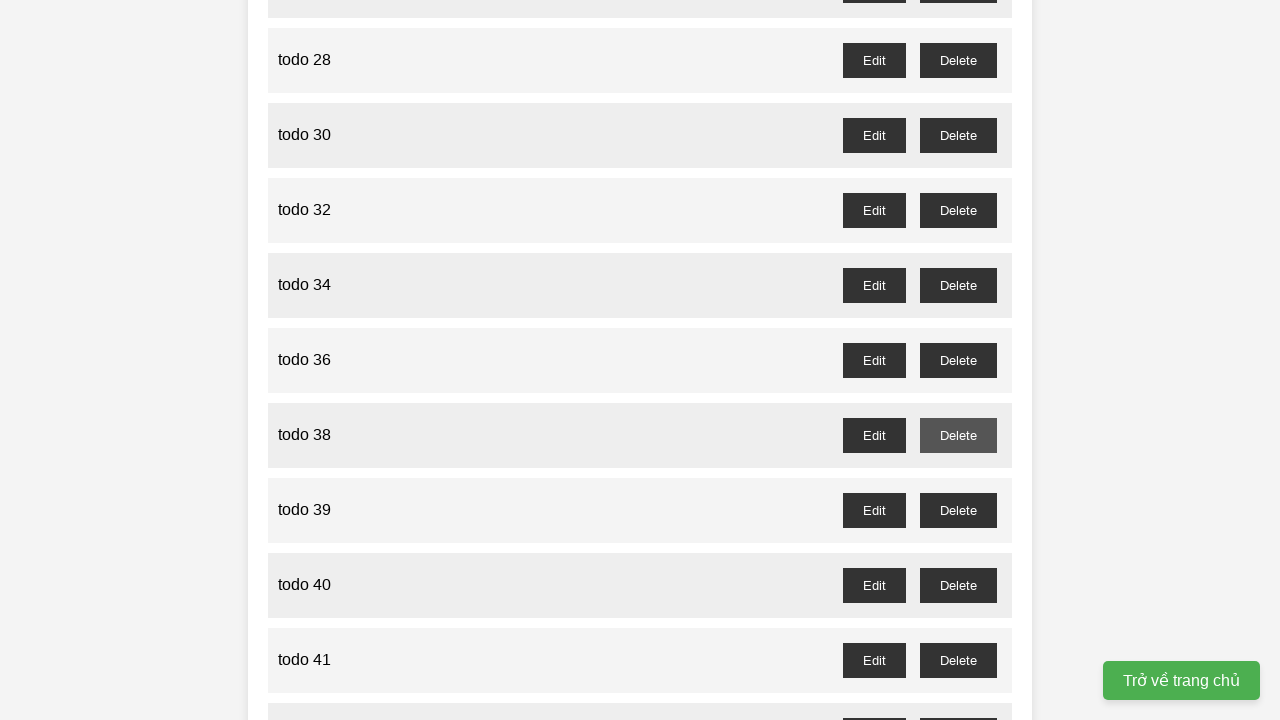

Waited for confirmation dialog to be handled for todo 37
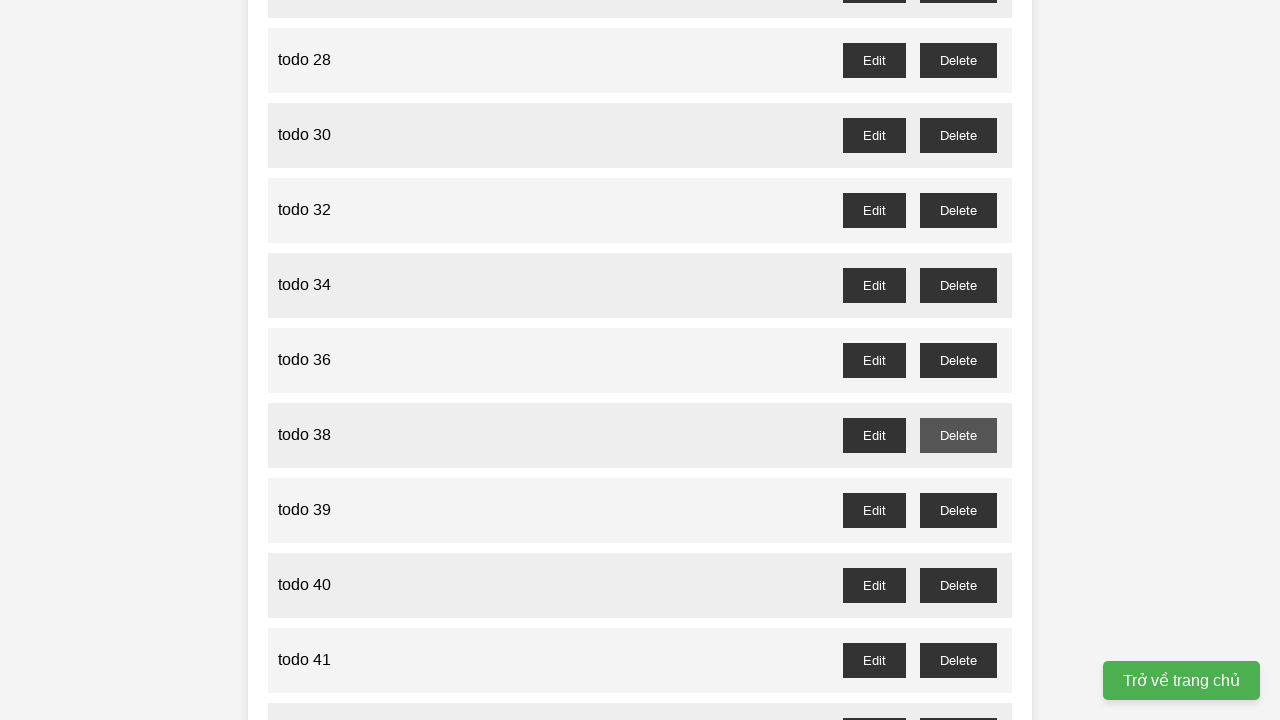

Clicked delete button for odd-numbered todo 39 at (958, 510) on #todo-39-delete
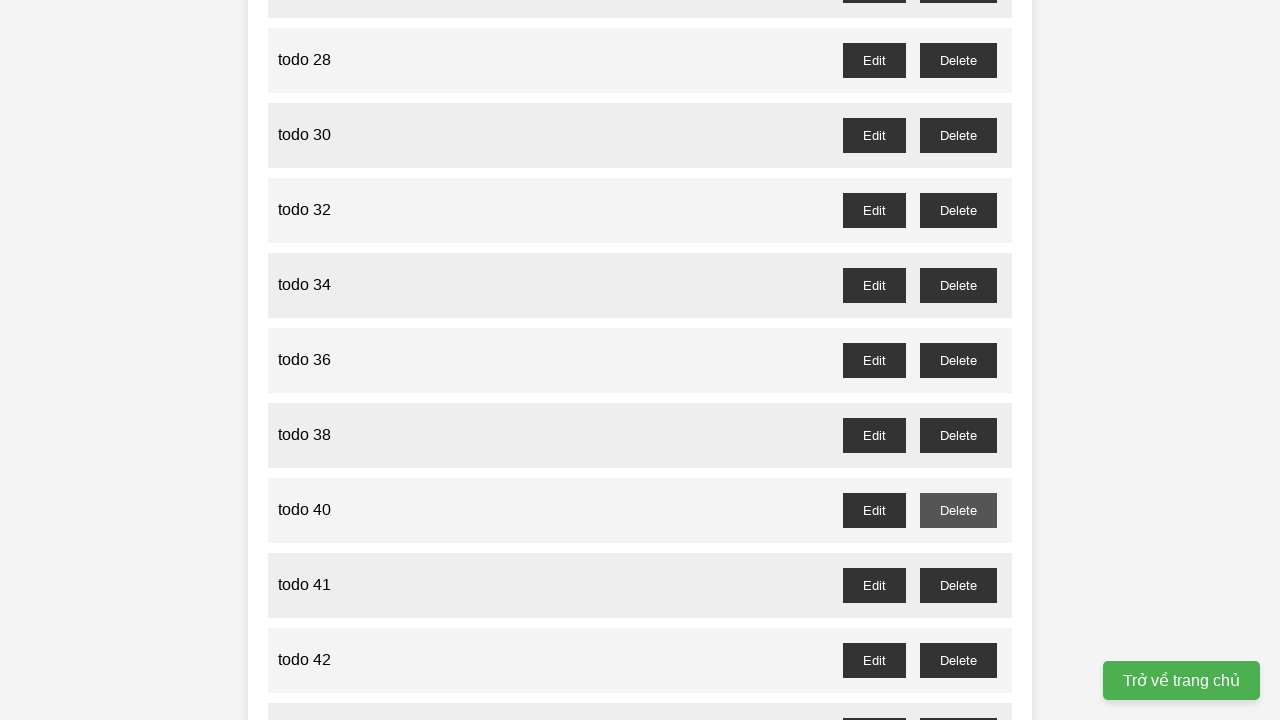

Waited for confirmation dialog to be handled for todo 39
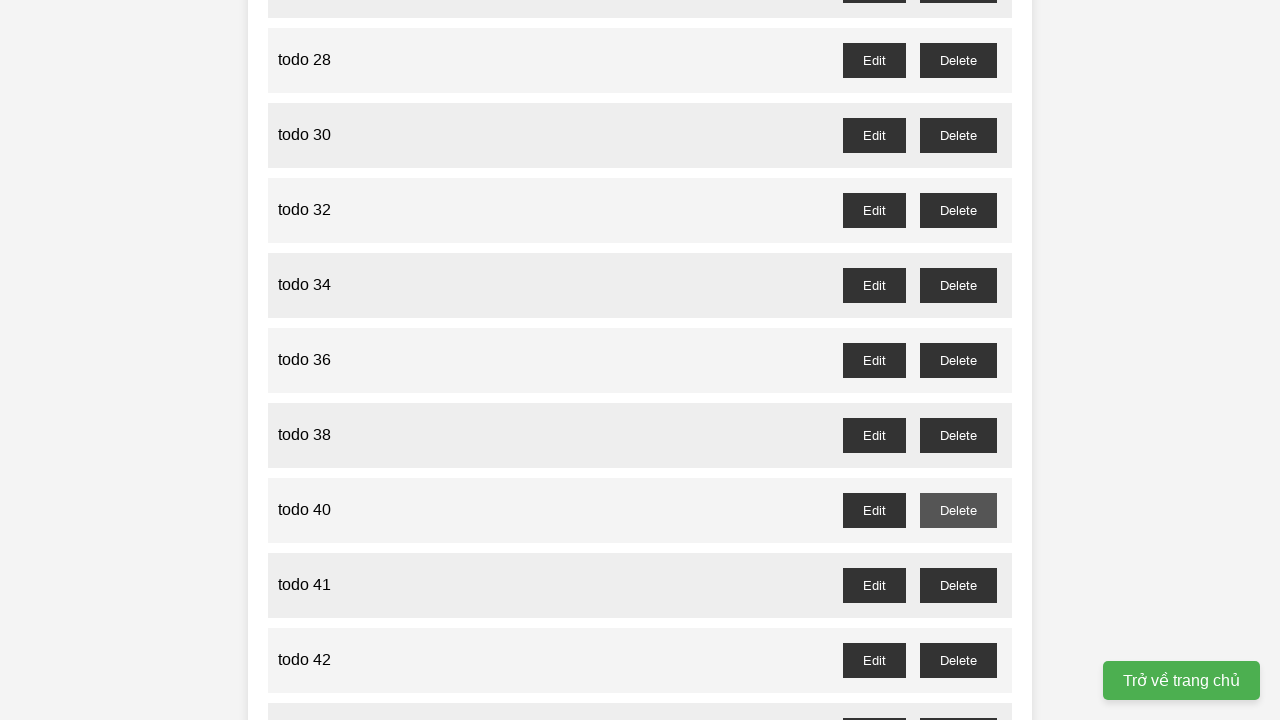

Clicked delete button for odd-numbered todo 41 at (958, 585) on #todo-41-delete
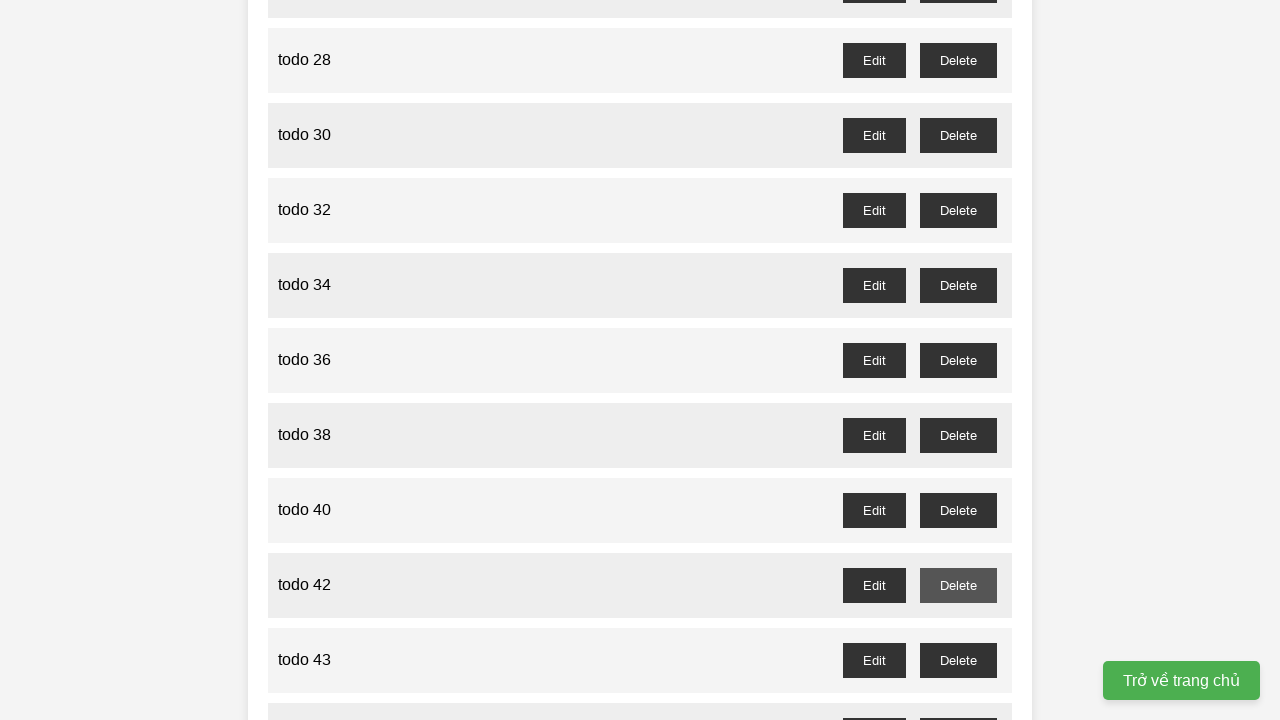

Waited for confirmation dialog to be handled for todo 41
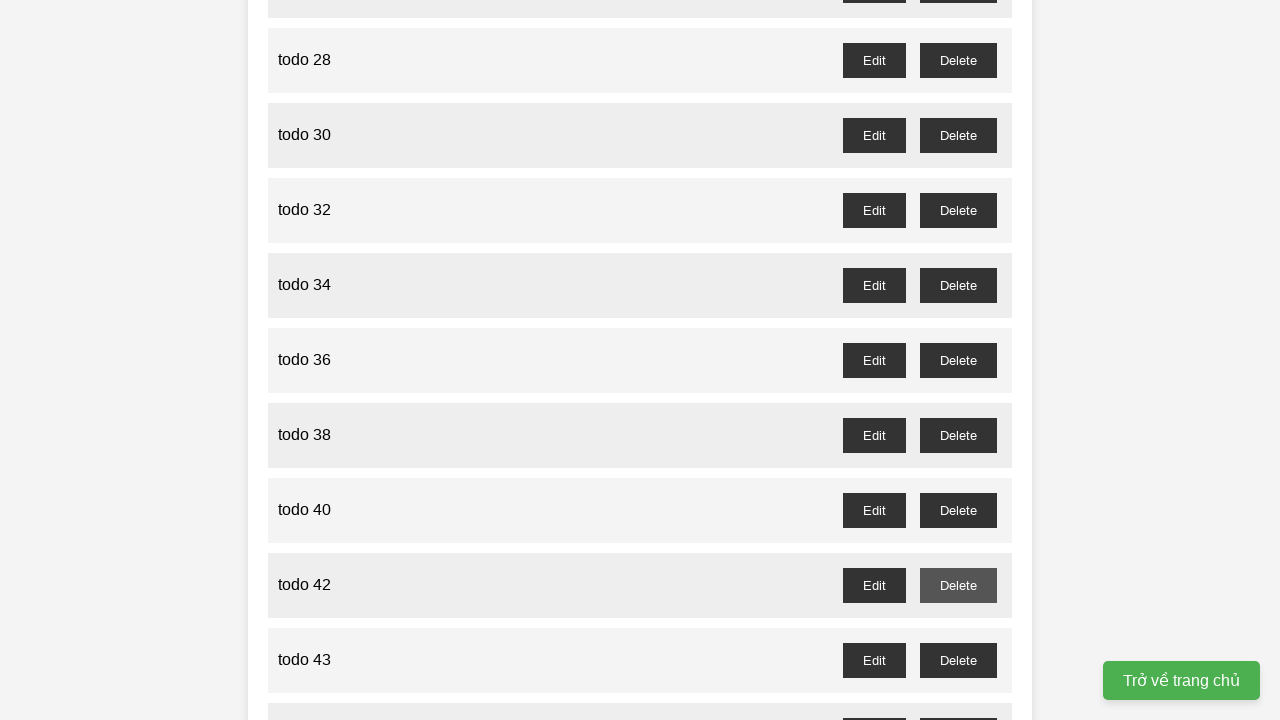

Clicked delete button for odd-numbered todo 43 at (958, 660) on #todo-43-delete
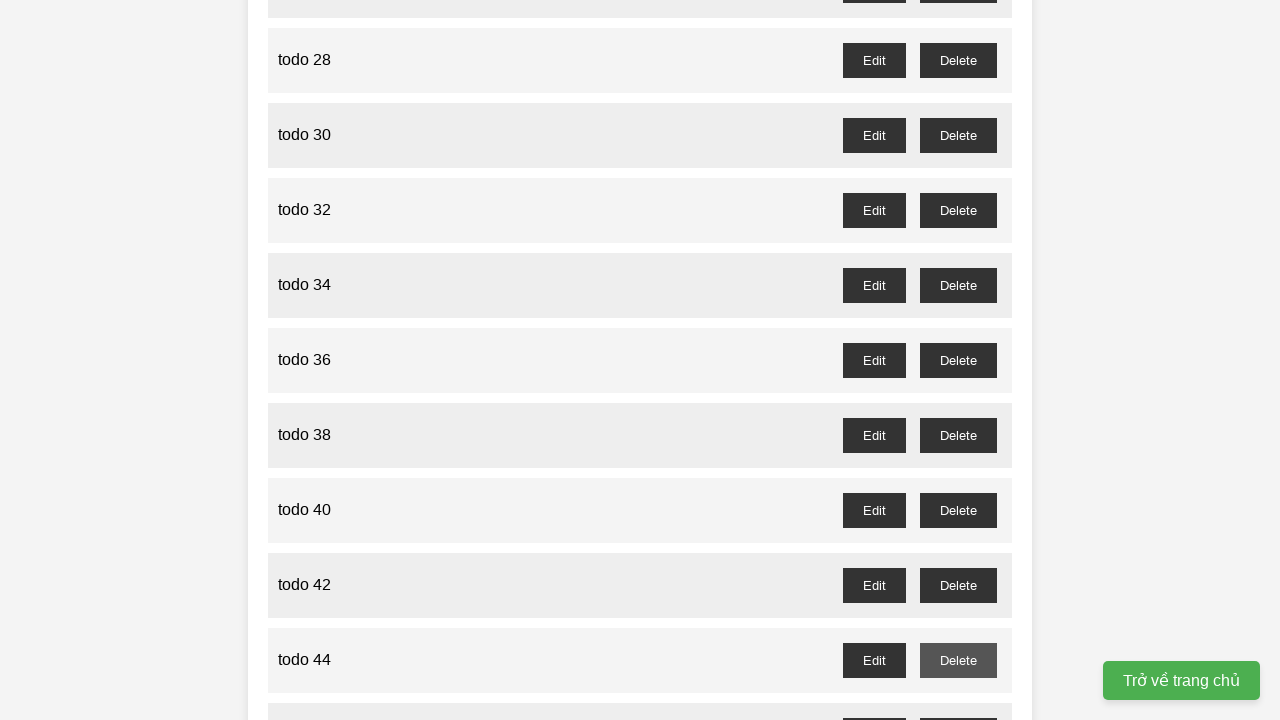

Waited for confirmation dialog to be handled for todo 43
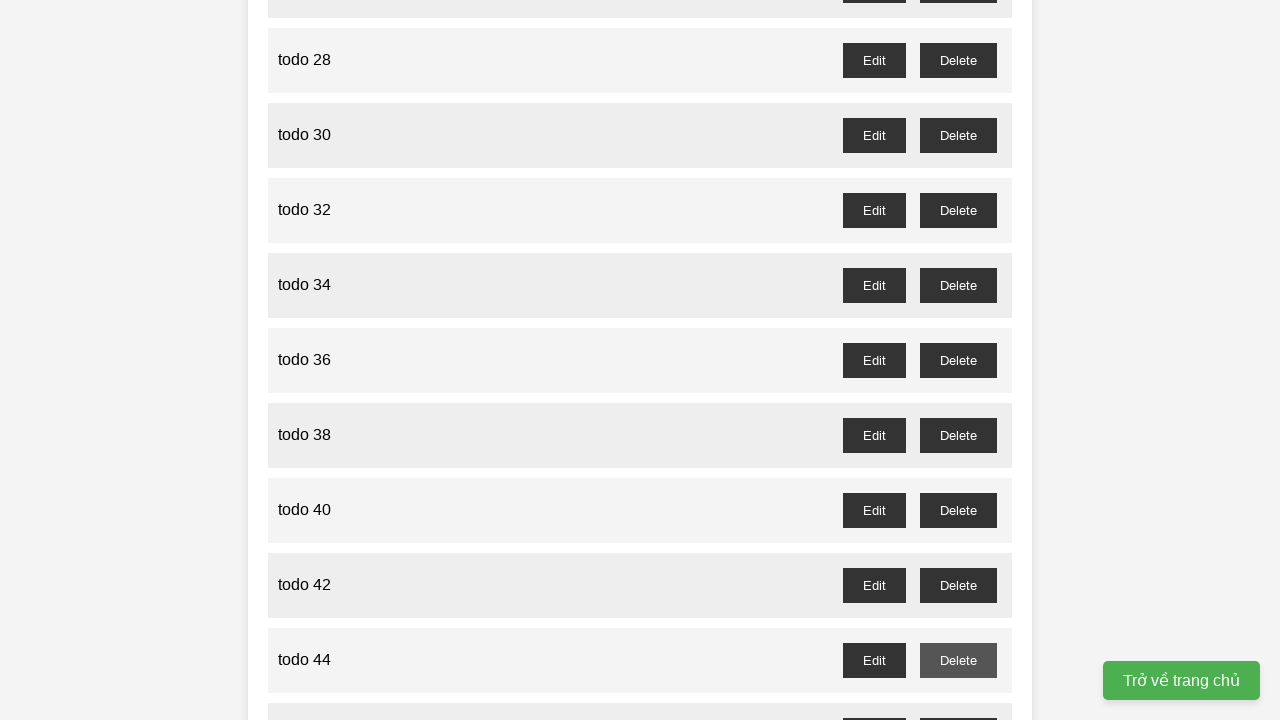

Clicked delete button for odd-numbered todo 45 at (958, 703) on #todo-45-delete
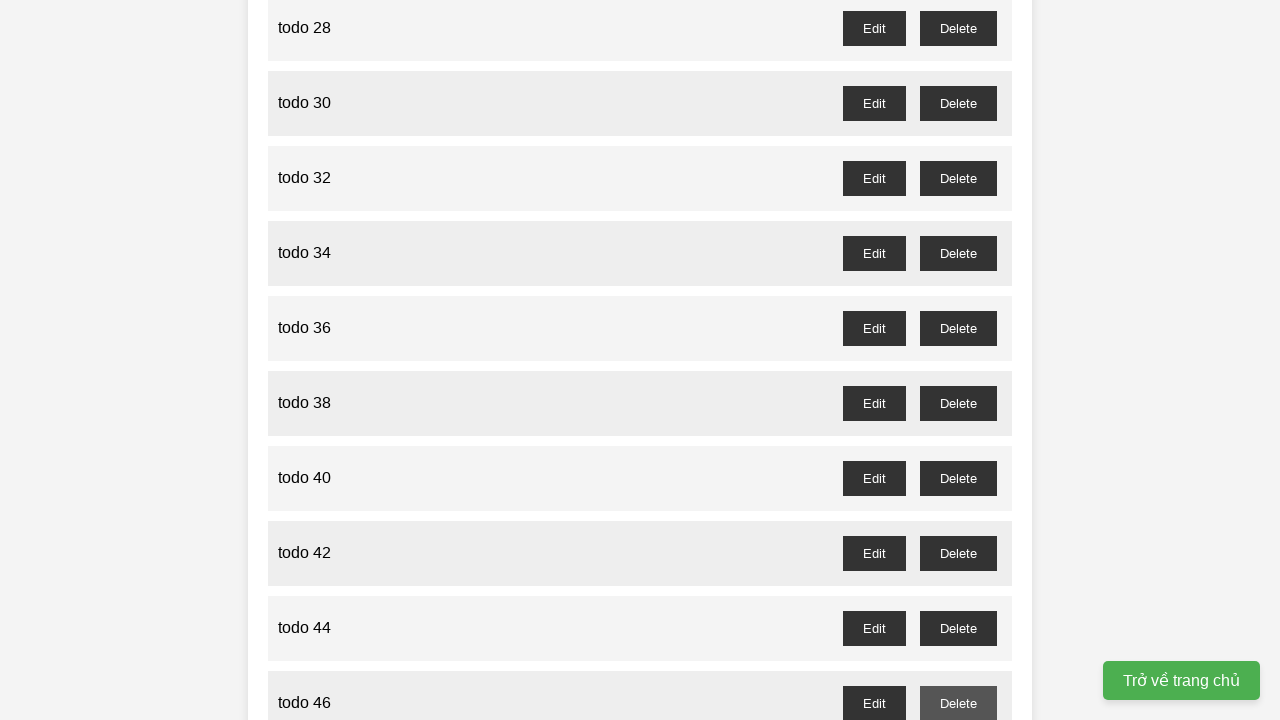

Waited for confirmation dialog to be handled for todo 45
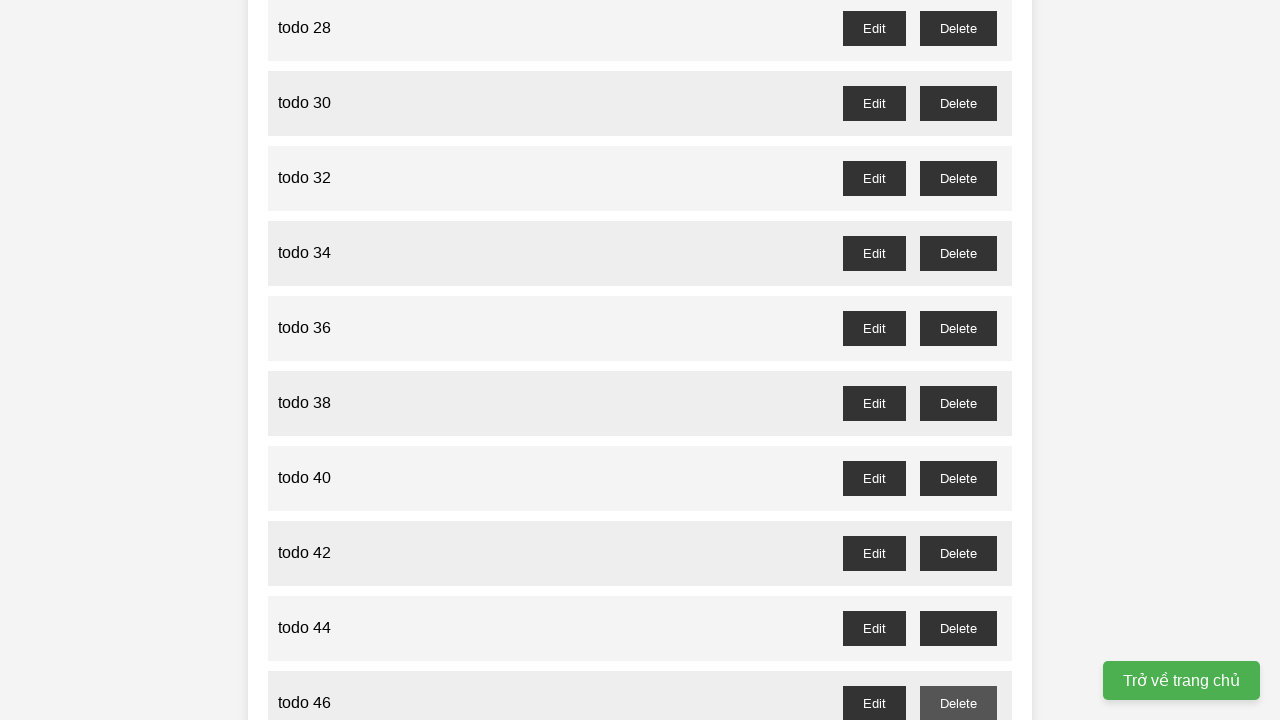

Clicked delete button for odd-numbered todo 47 at (958, 360) on #todo-47-delete
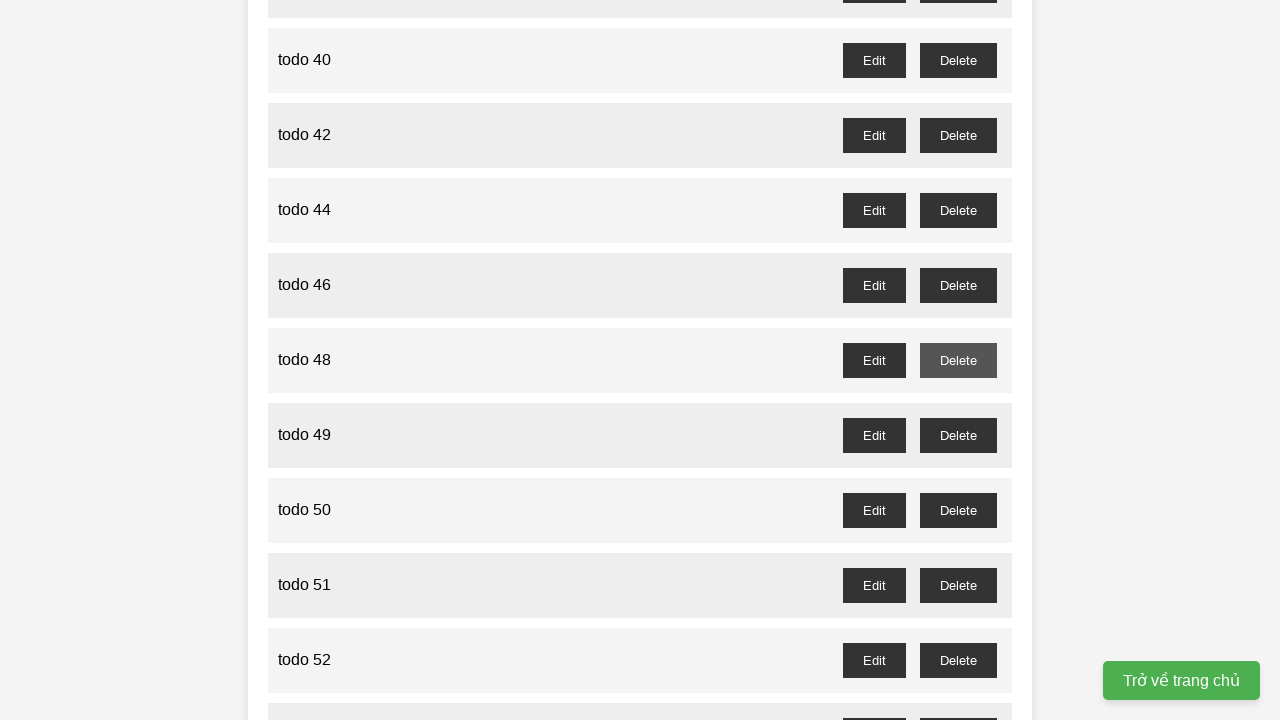

Waited for confirmation dialog to be handled for todo 47
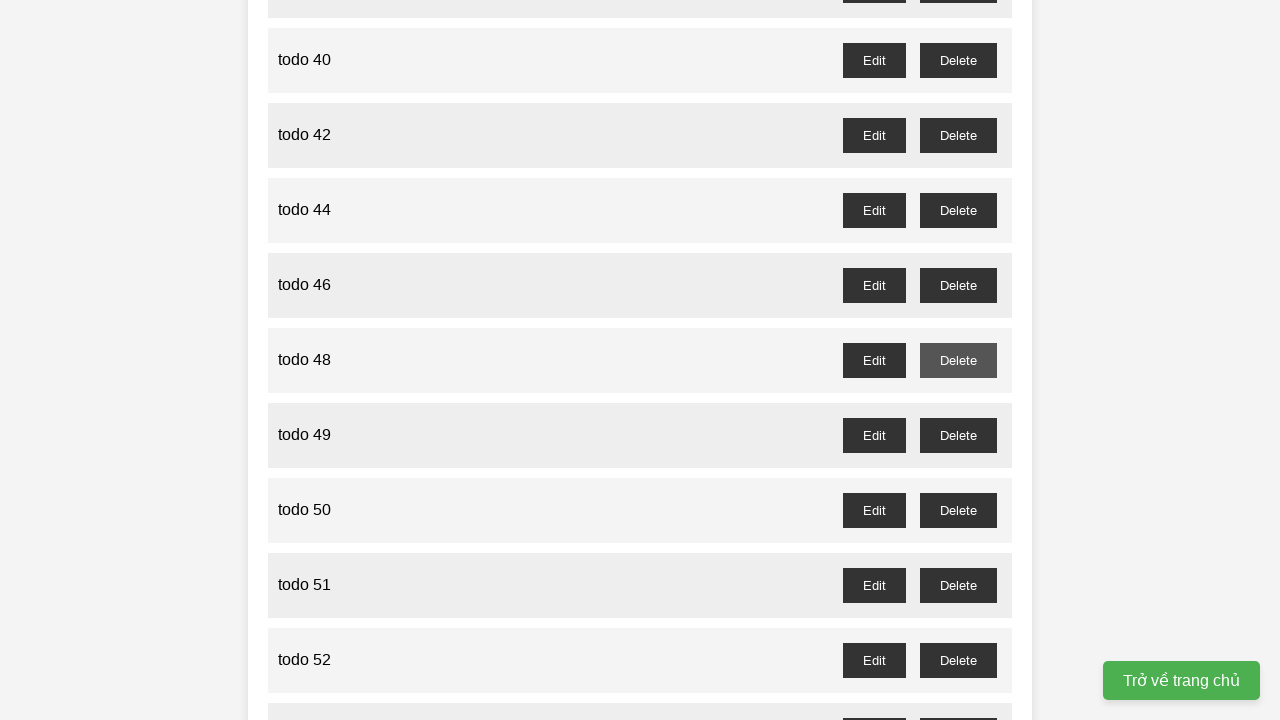

Clicked delete button for odd-numbered todo 49 at (958, 435) on #todo-49-delete
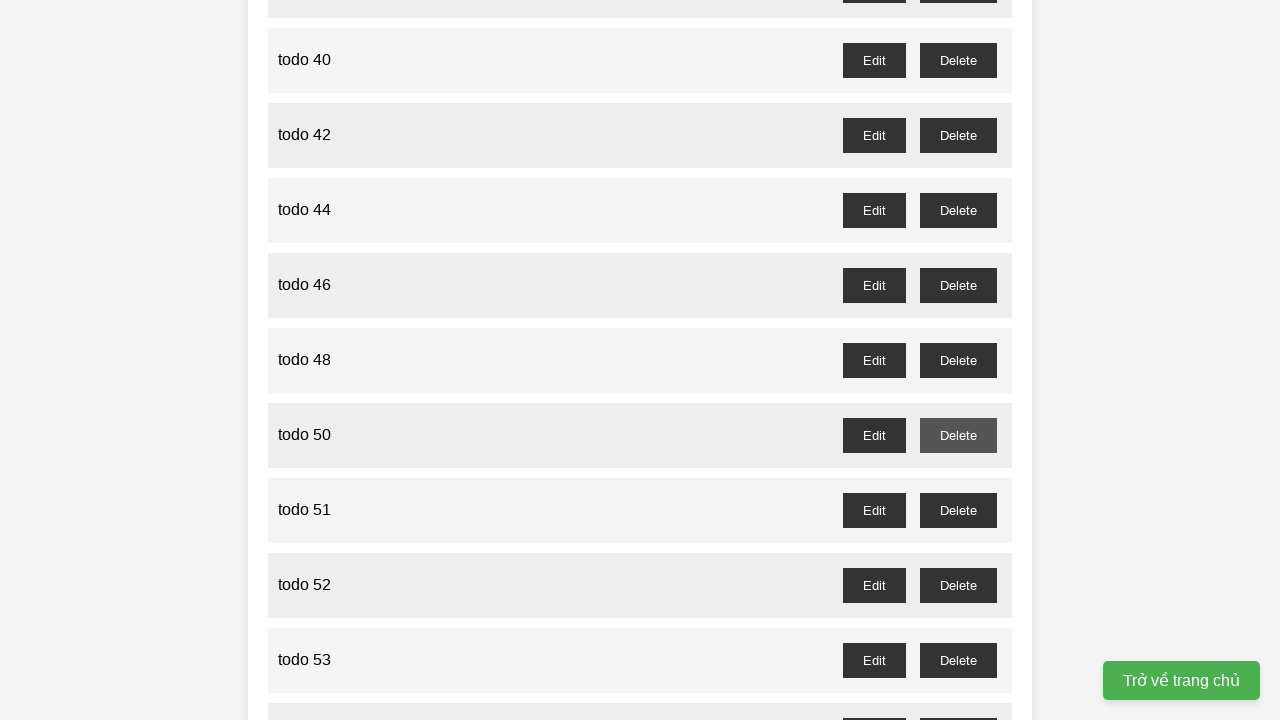

Waited for confirmation dialog to be handled for todo 49
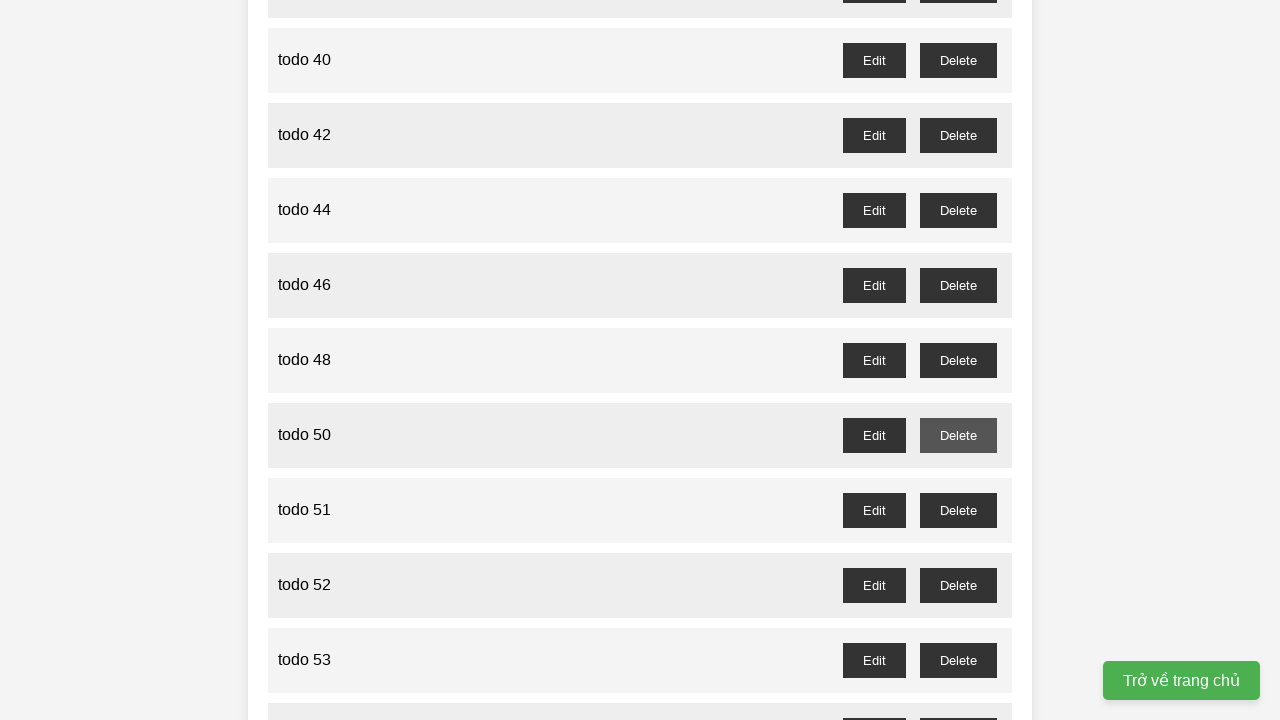

Clicked delete button for odd-numbered todo 51 at (958, 510) on #todo-51-delete
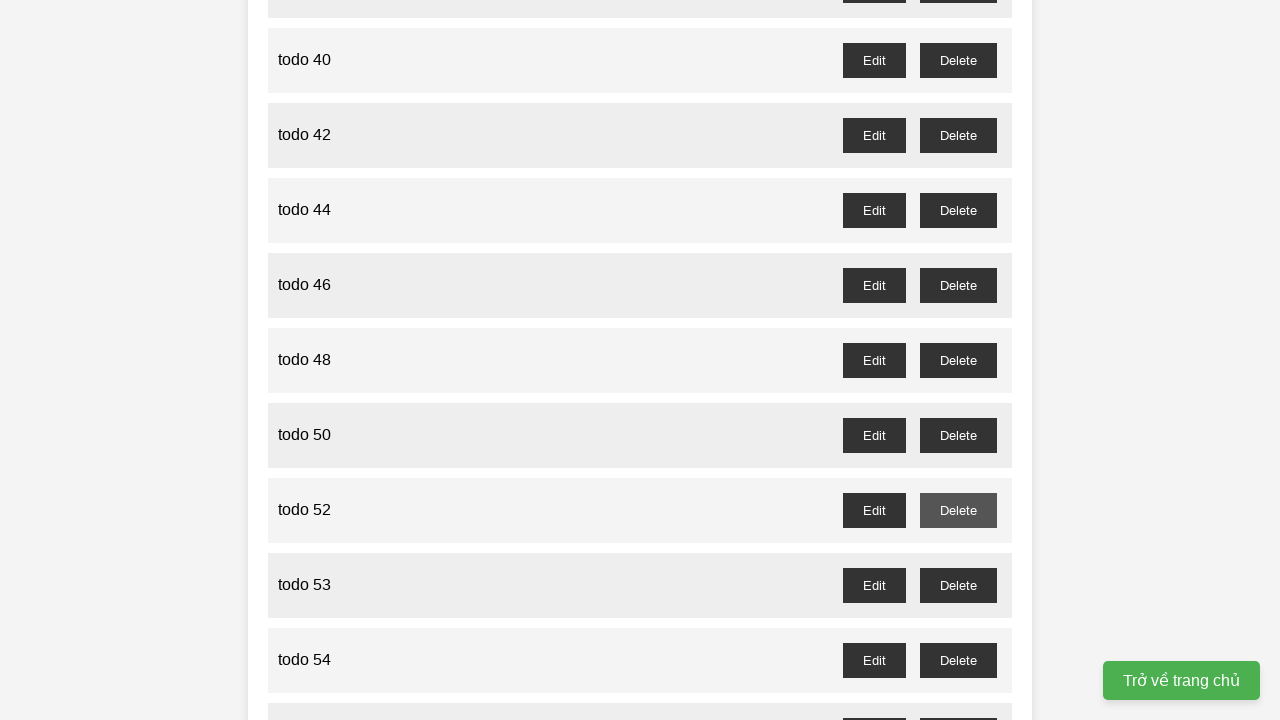

Waited for confirmation dialog to be handled for todo 51
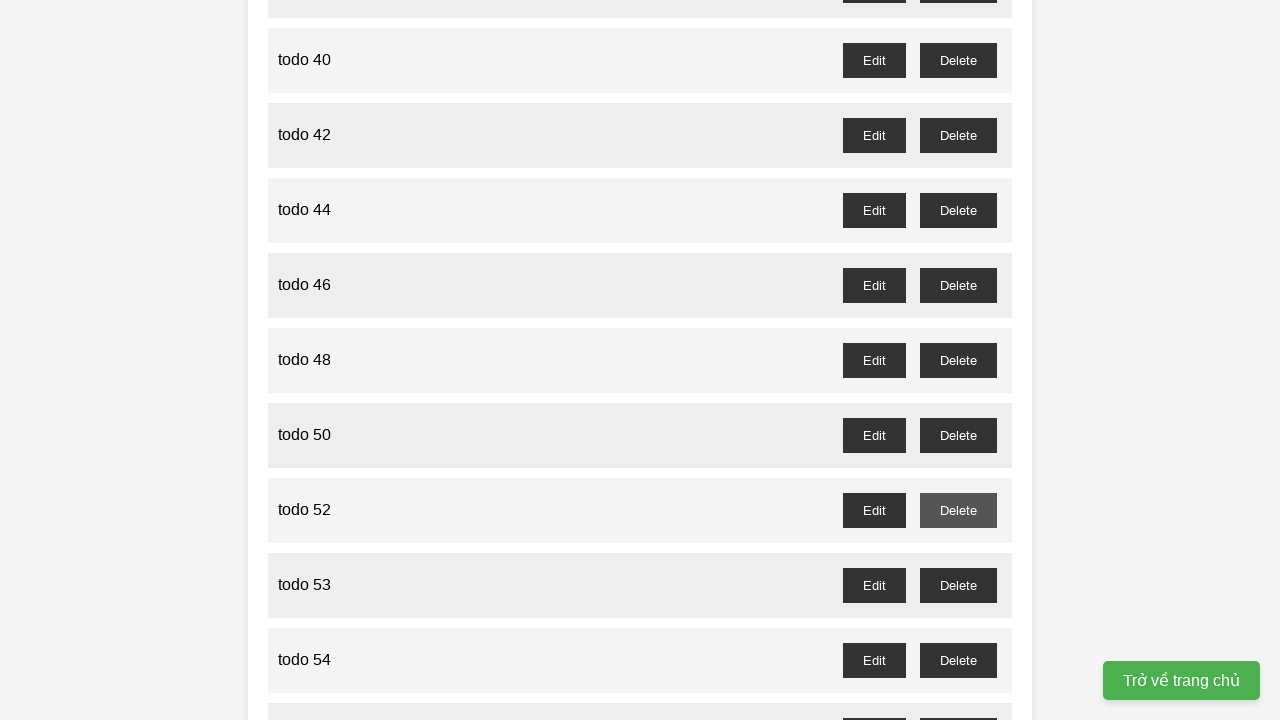

Clicked delete button for odd-numbered todo 53 at (958, 585) on #todo-53-delete
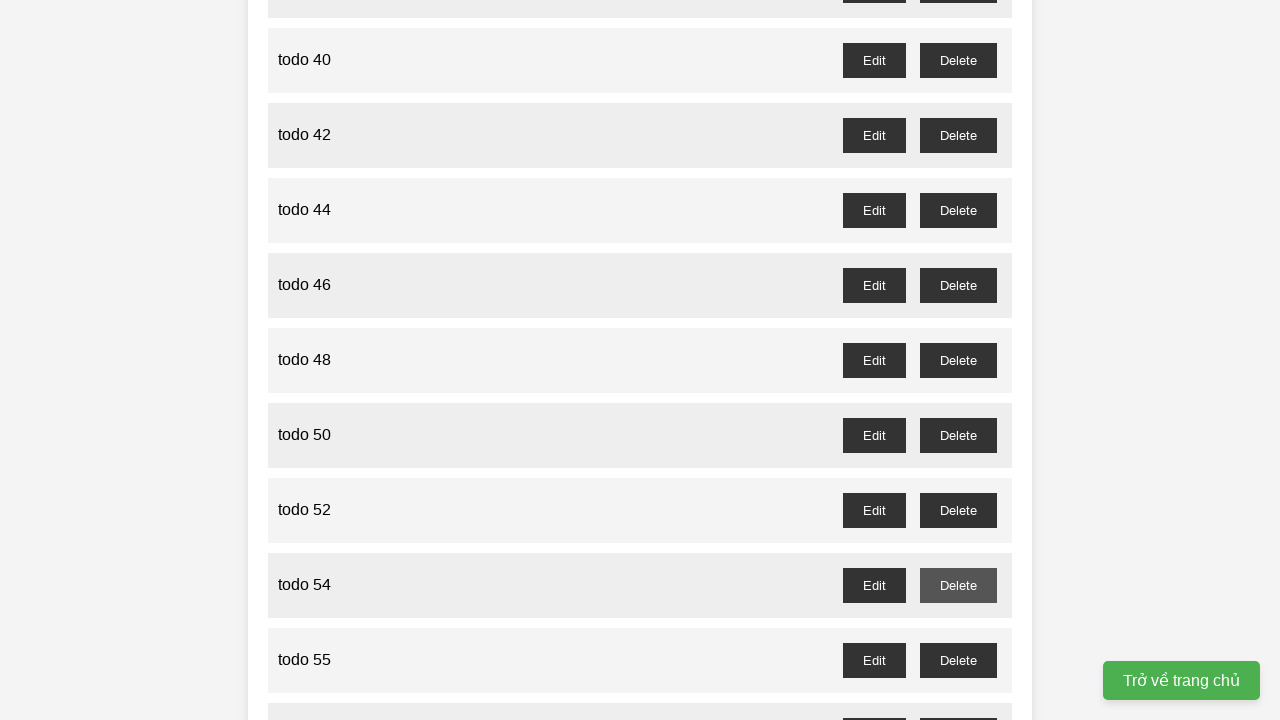

Waited for confirmation dialog to be handled for todo 53
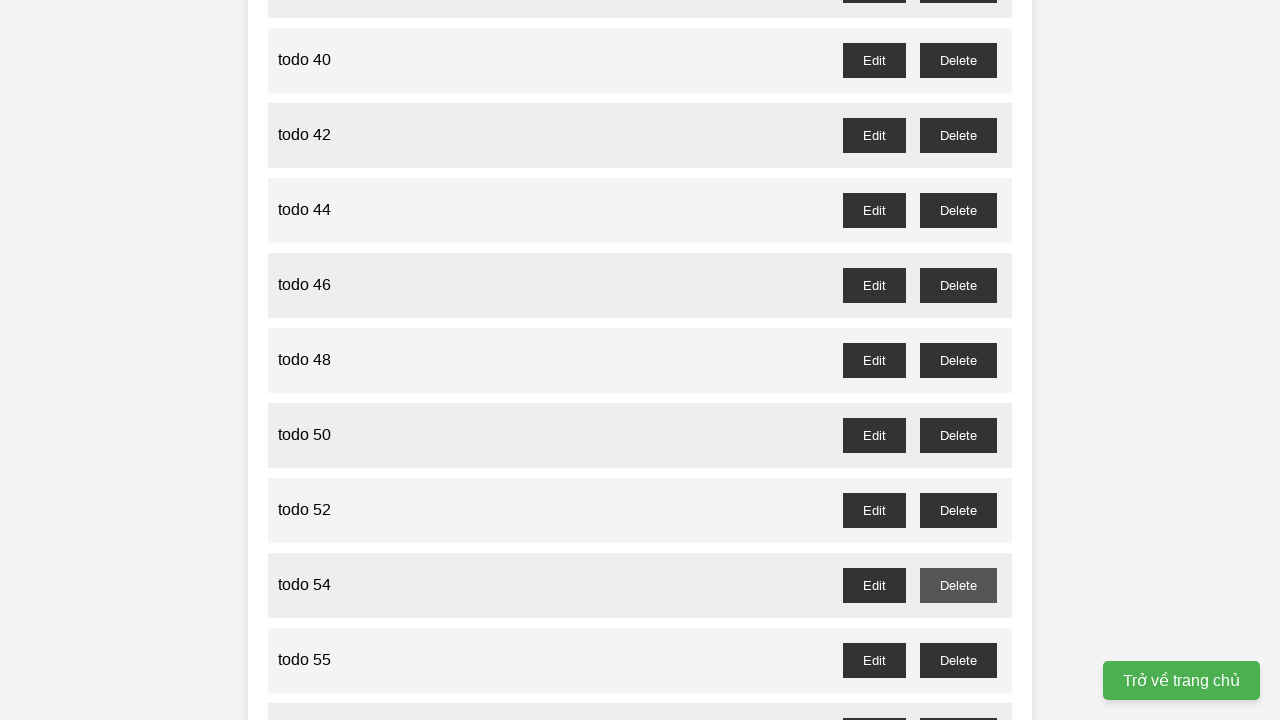

Clicked delete button for odd-numbered todo 55 at (958, 660) on #todo-55-delete
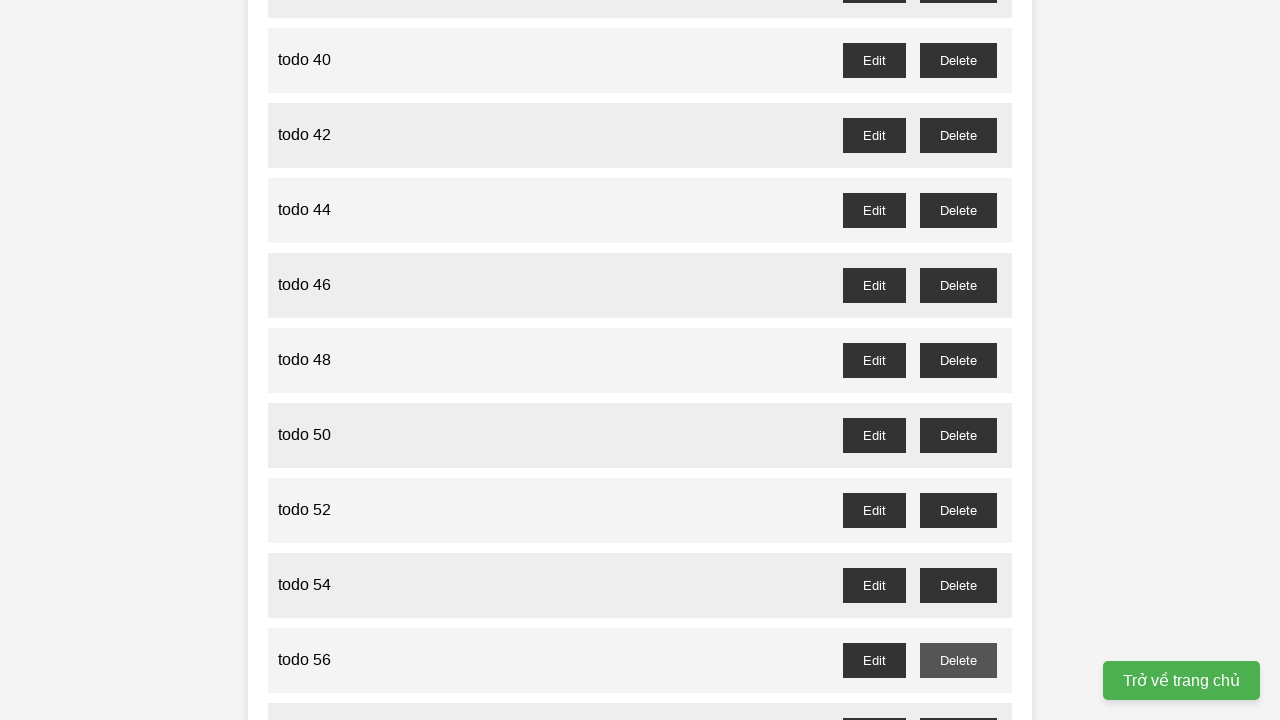

Waited for confirmation dialog to be handled for todo 55
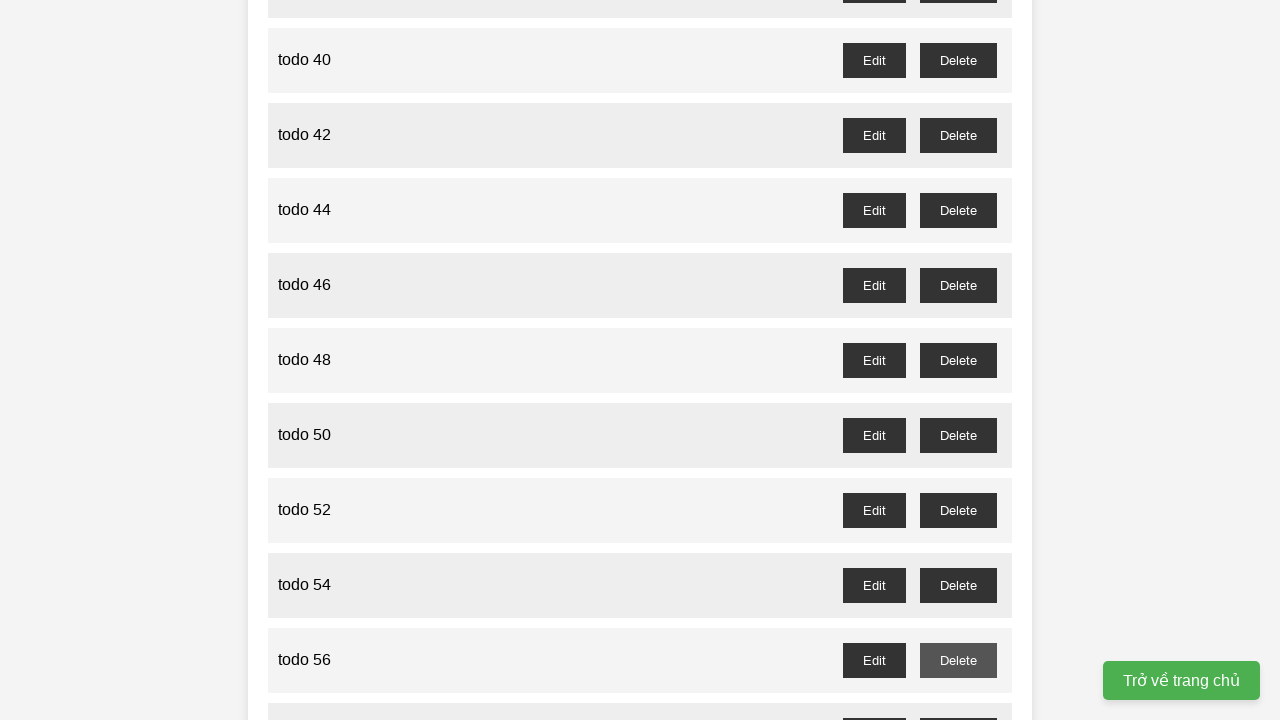

Clicked delete button for odd-numbered todo 57 at (958, 703) on #todo-57-delete
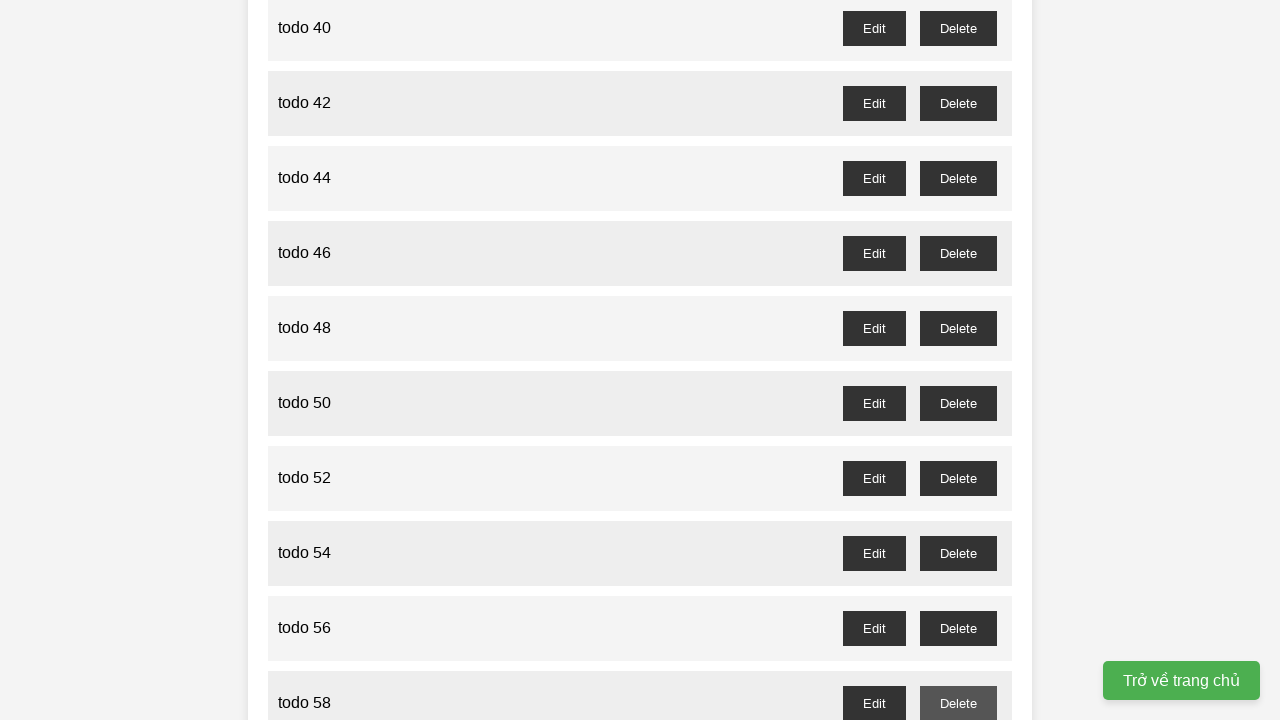

Waited for confirmation dialog to be handled for todo 57
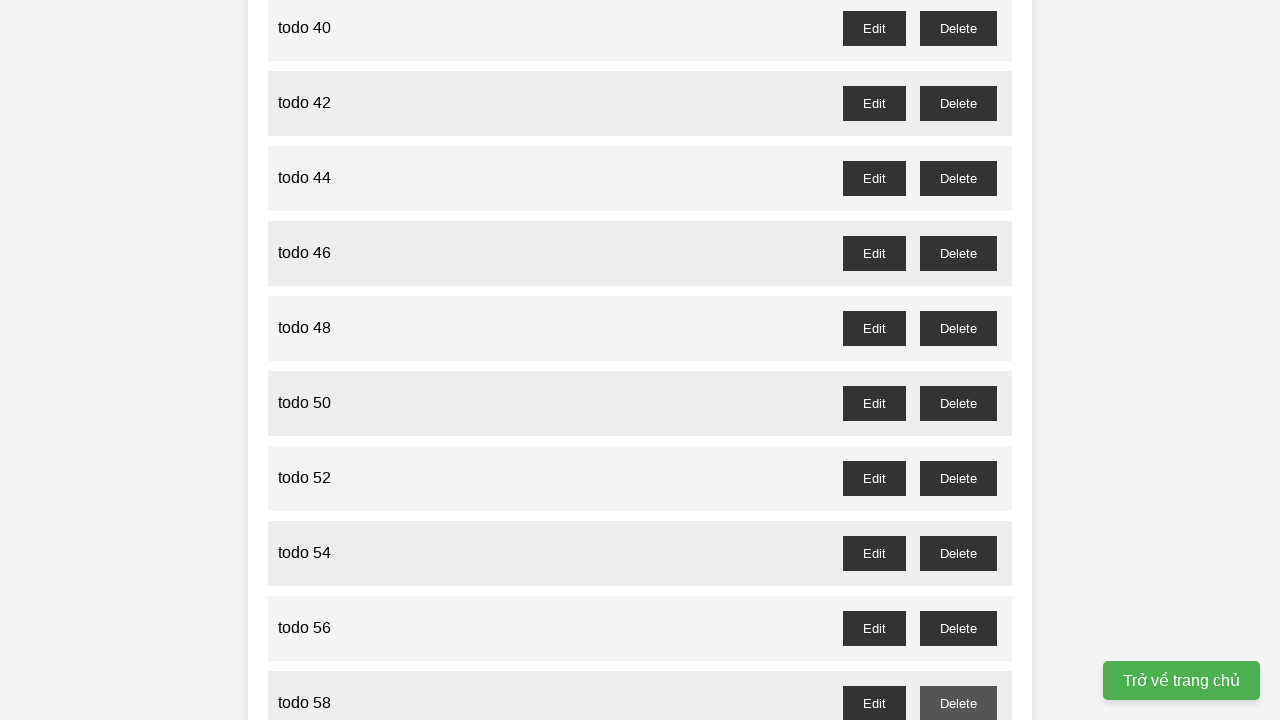

Clicked delete button for odd-numbered todo 59 at (958, 360) on #todo-59-delete
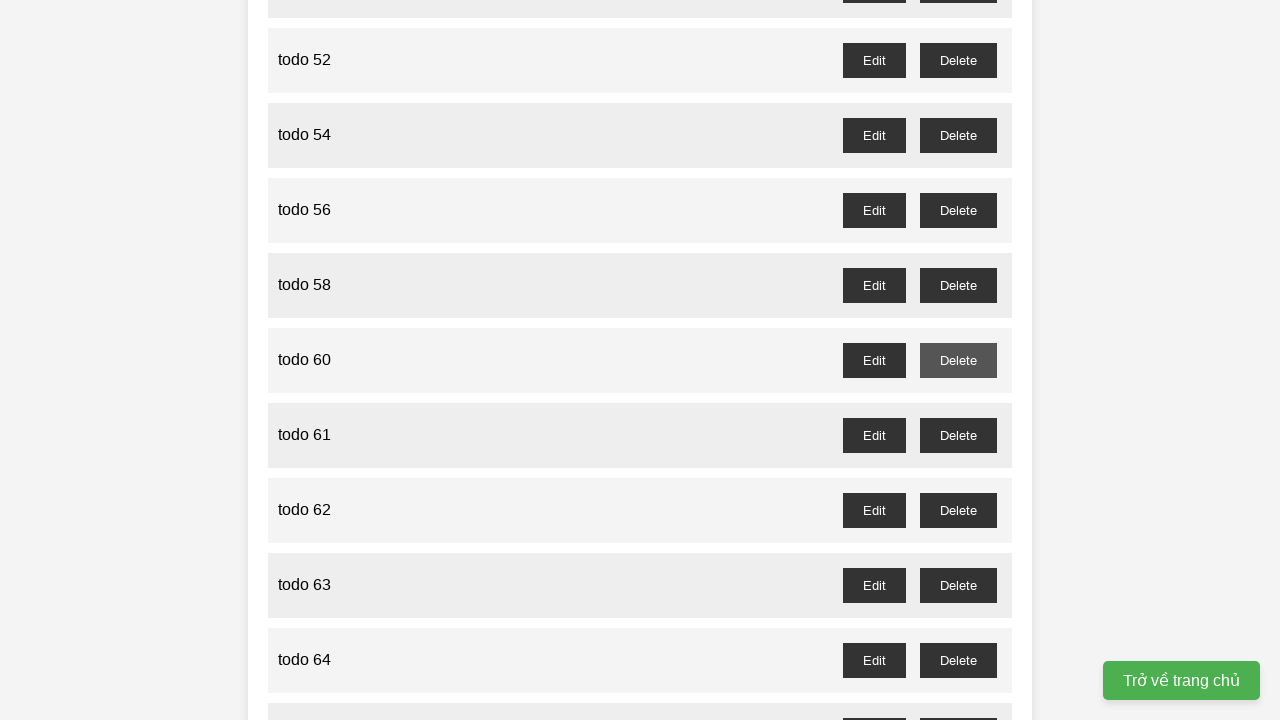

Waited for confirmation dialog to be handled for todo 59
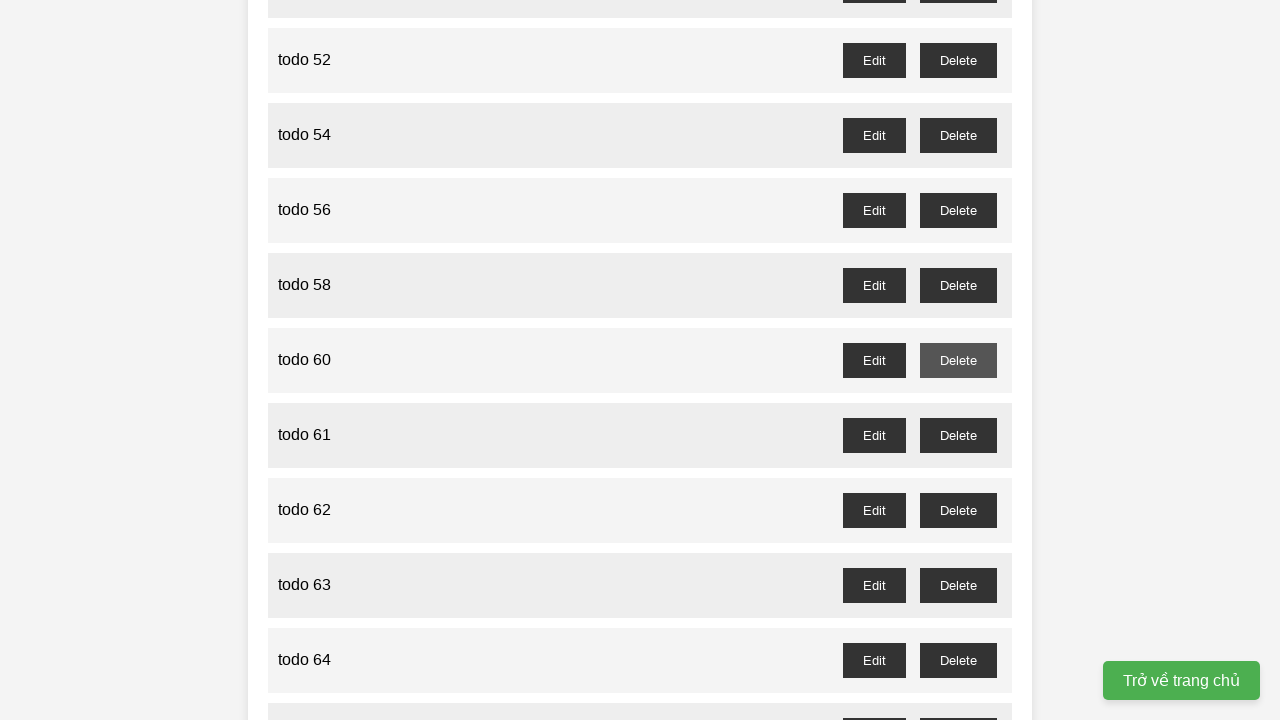

Clicked delete button for odd-numbered todo 61 at (958, 435) on #todo-61-delete
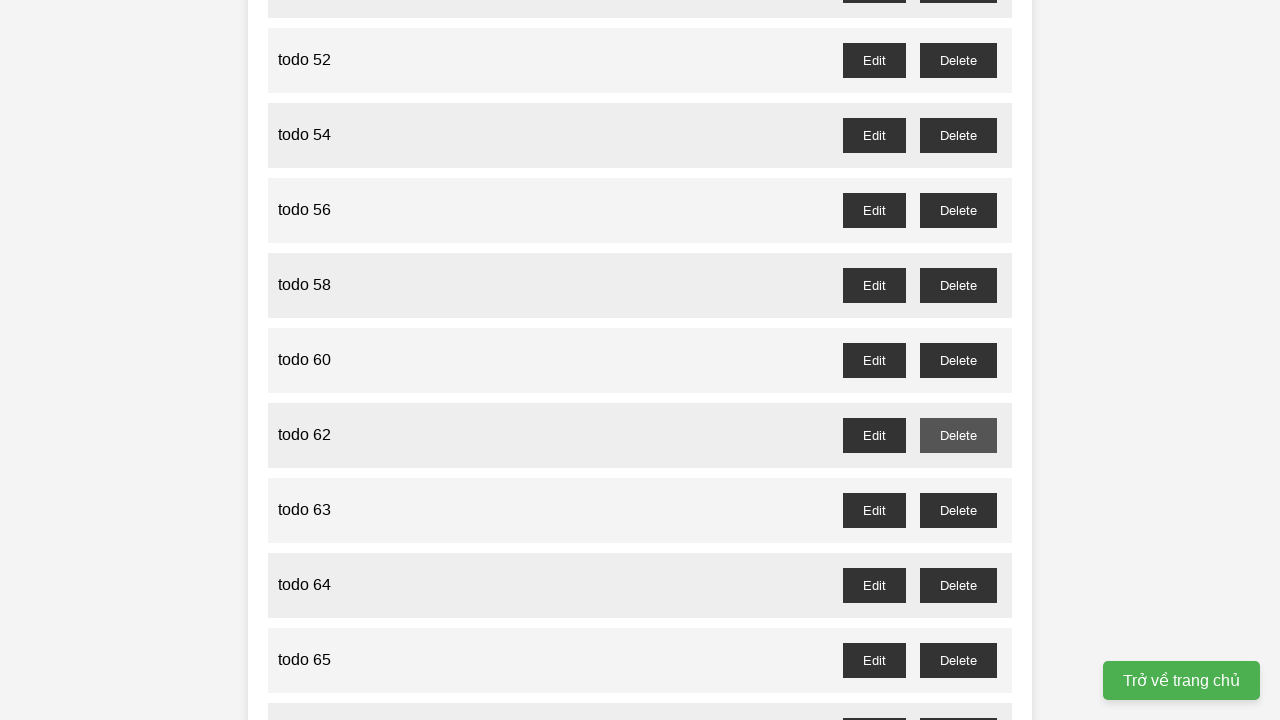

Waited for confirmation dialog to be handled for todo 61
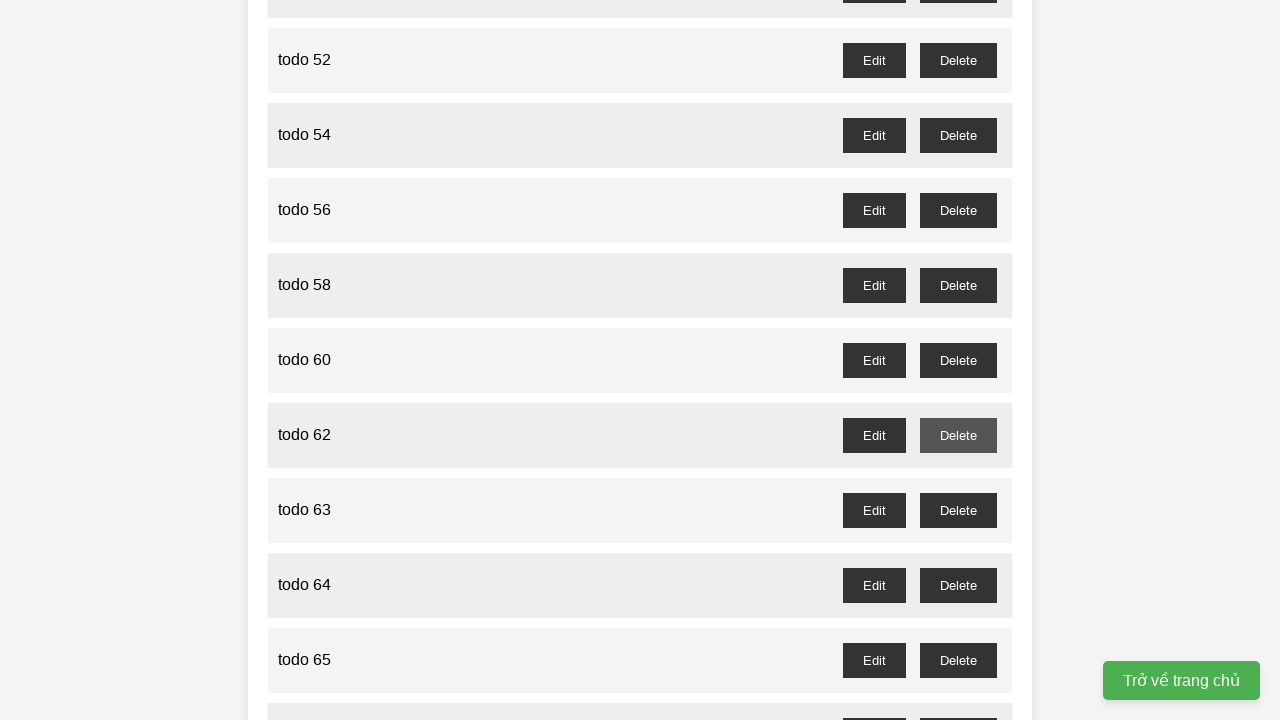

Clicked delete button for odd-numbered todo 63 at (958, 510) on #todo-63-delete
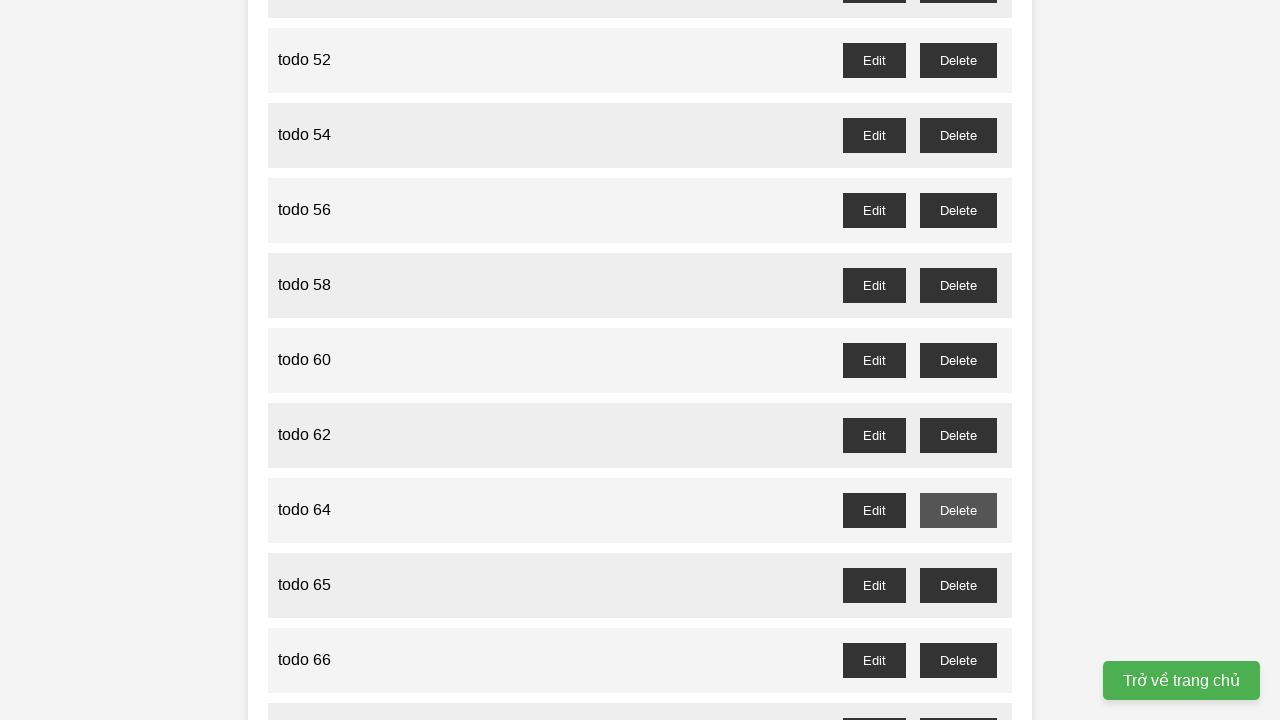

Waited for confirmation dialog to be handled for todo 63
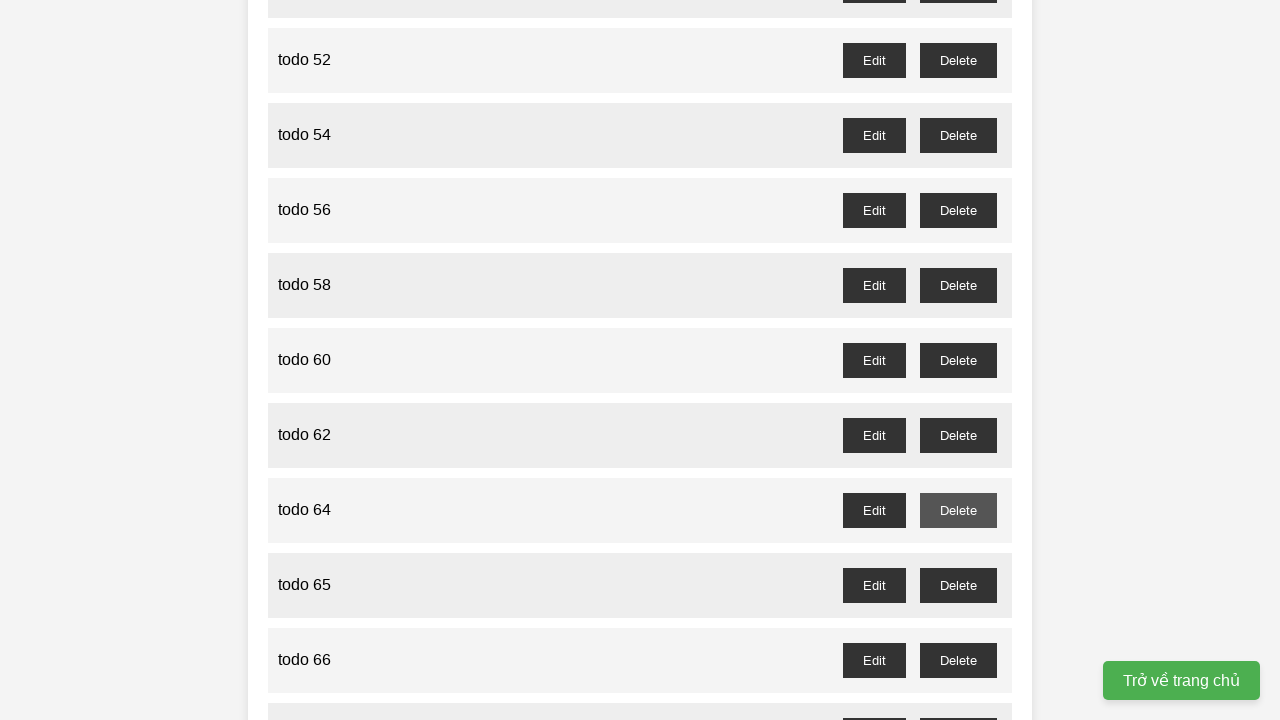

Clicked delete button for odd-numbered todo 65 at (958, 585) on #todo-65-delete
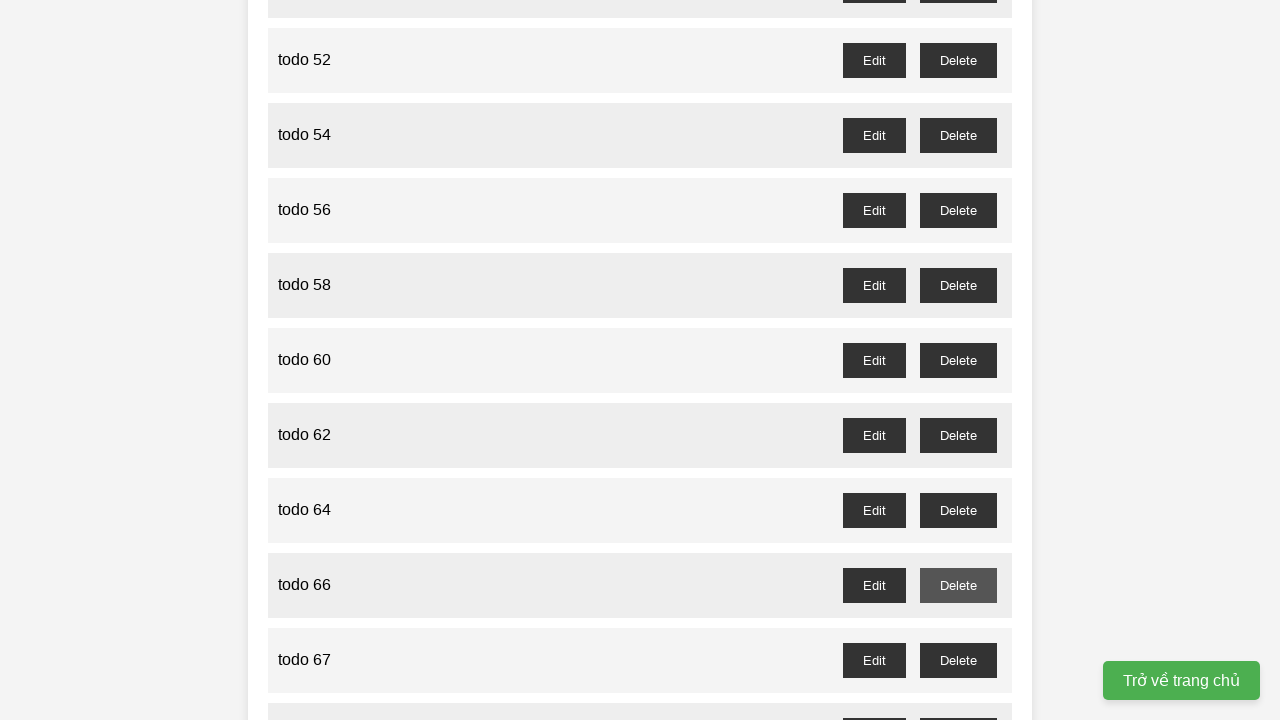

Waited for confirmation dialog to be handled for todo 65
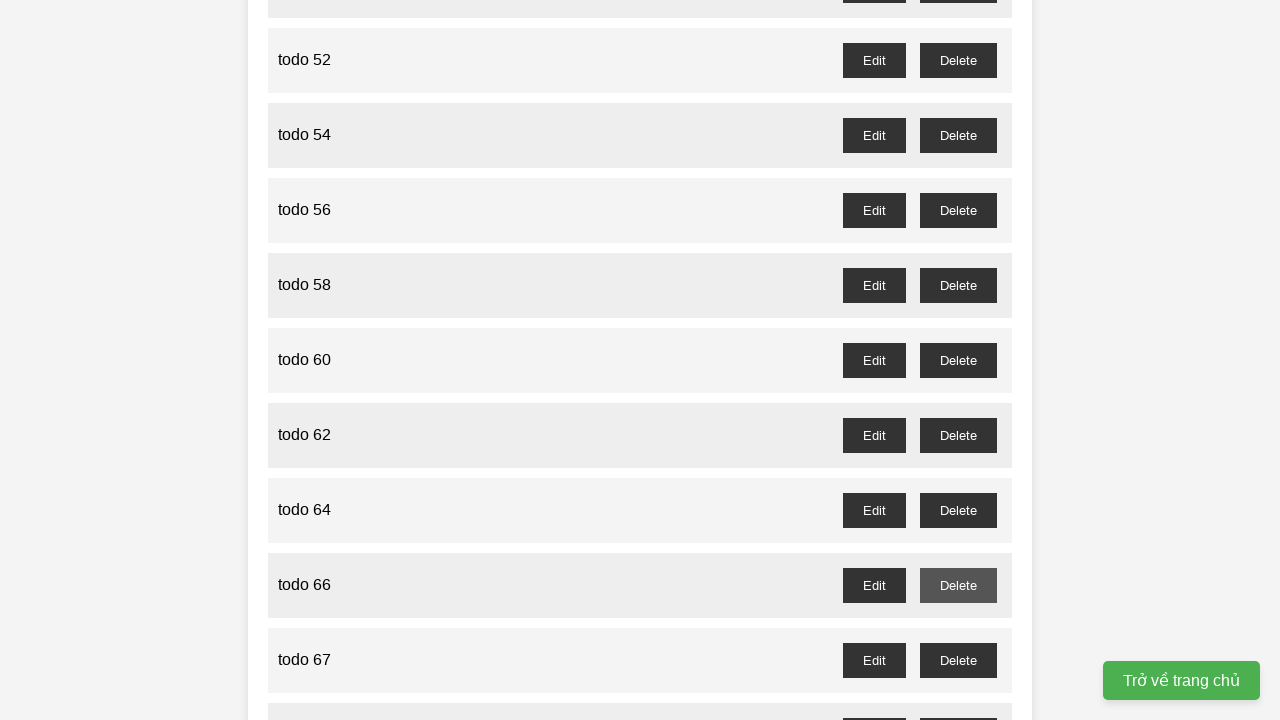

Clicked delete button for odd-numbered todo 67 at (958, 660) on #todo-67-delete
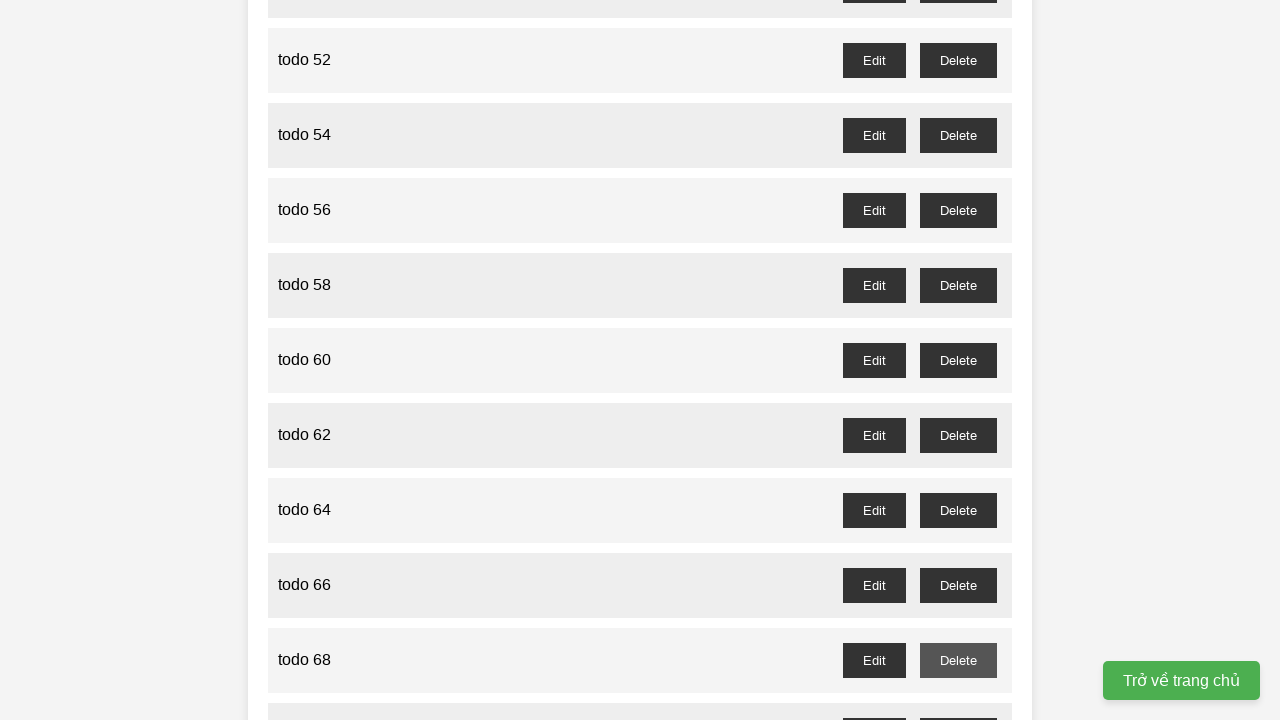

Waited for confirmation dialog to be handled for todo 67
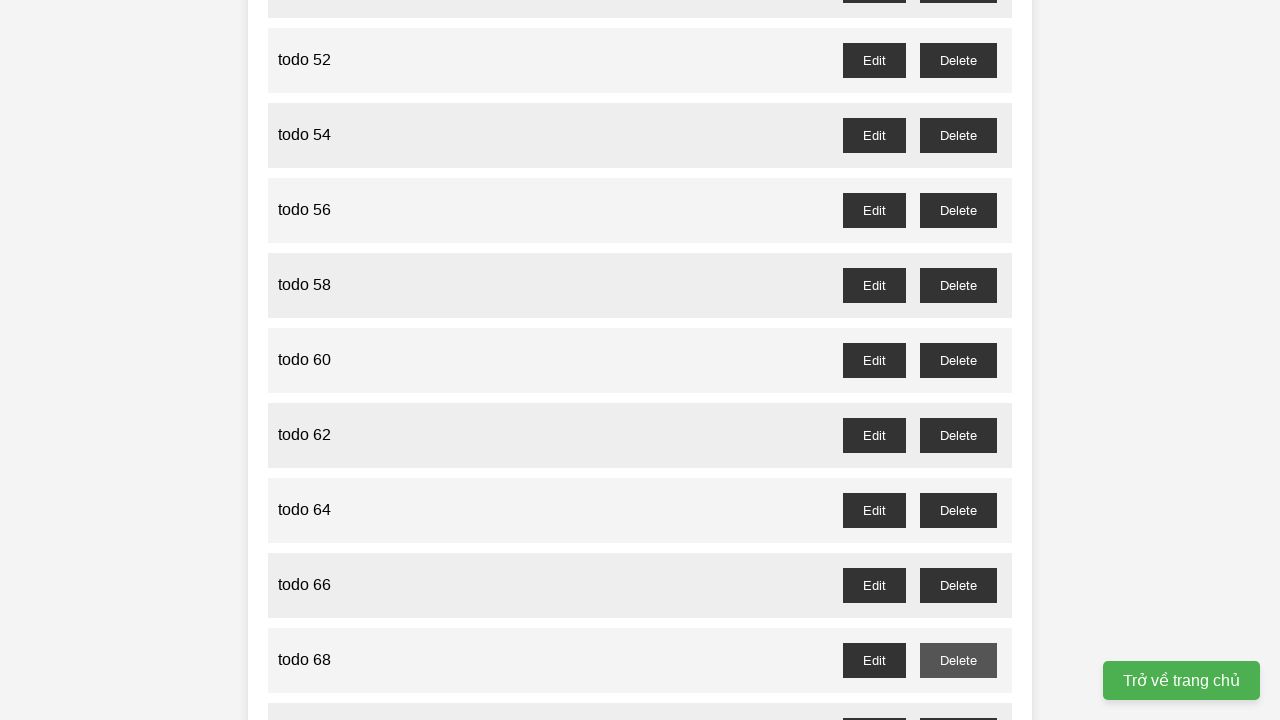

Clicked delete button for odd-numbered todo 69 at (958, 703) on #todo-69-delete
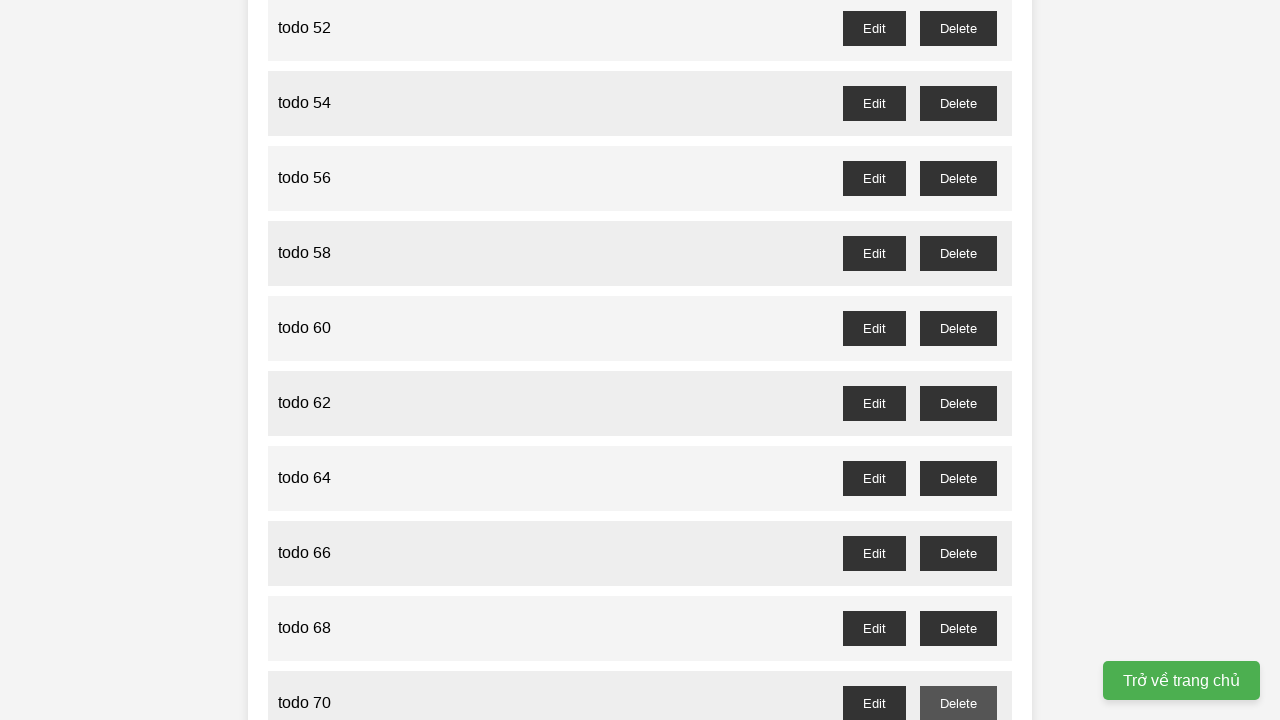

Waited for confirmation dialog to be handled for todo 69
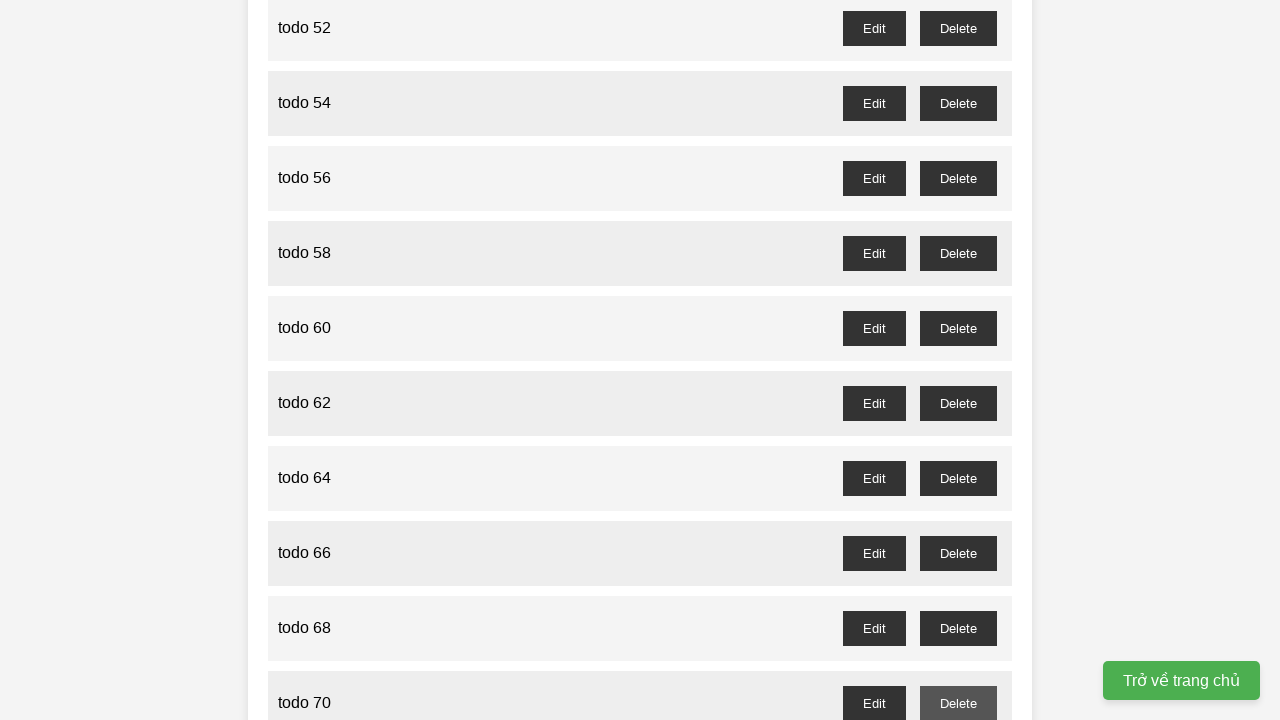

Clicked delete button for odd-numbered todo 71 at (958, 360) on #todo-71-delete
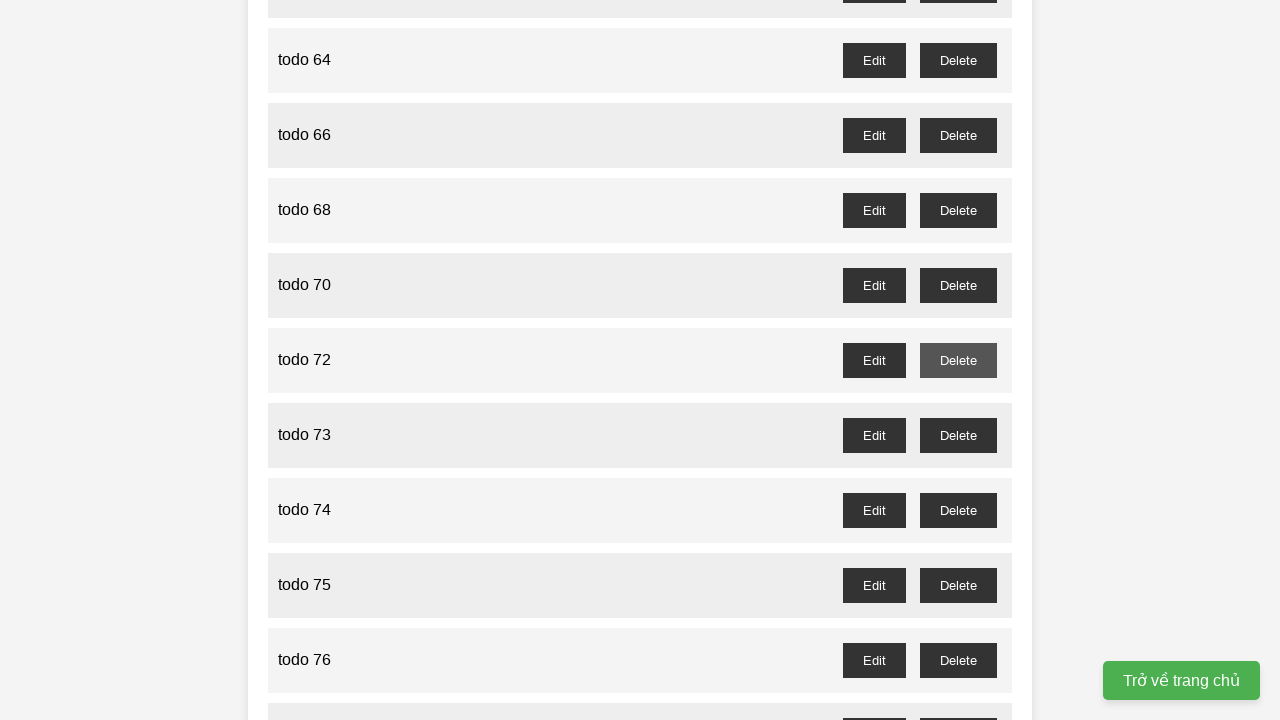

Waited for confirmation dialog to be handled for todo 71
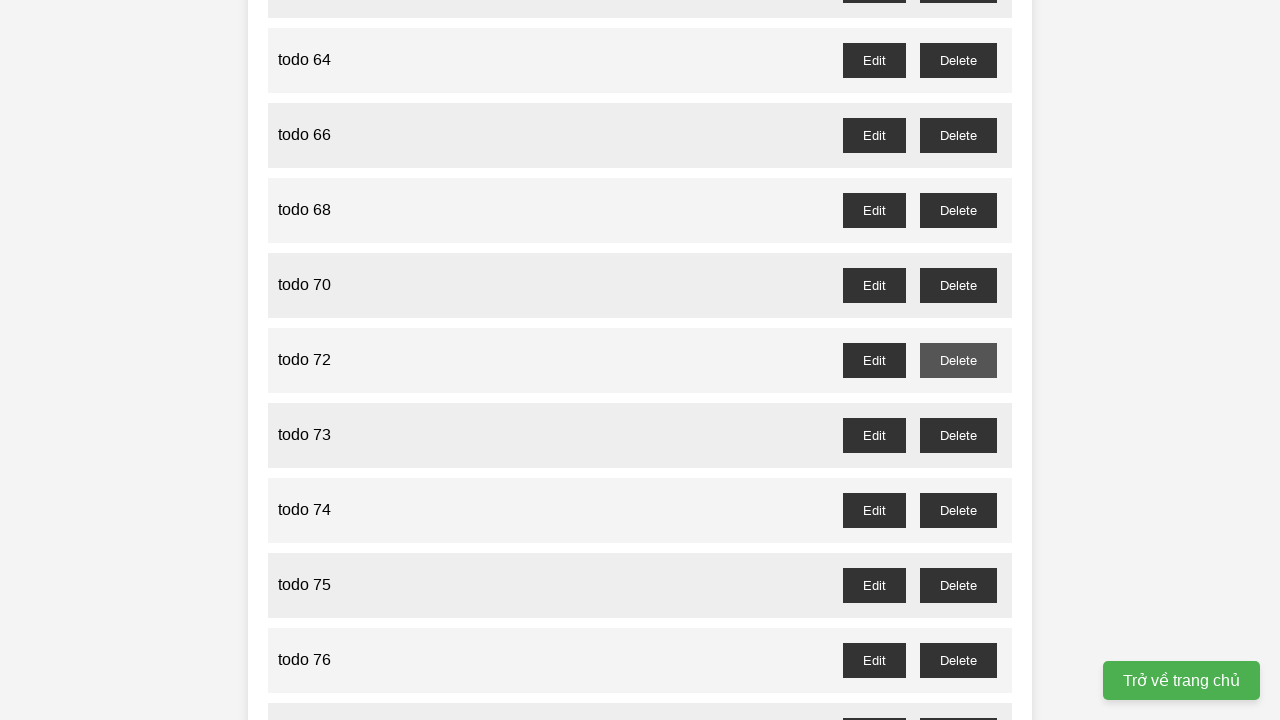

Clicked delete button for odd-numbered todo 73 at (958, 435) on #todo-73-delete
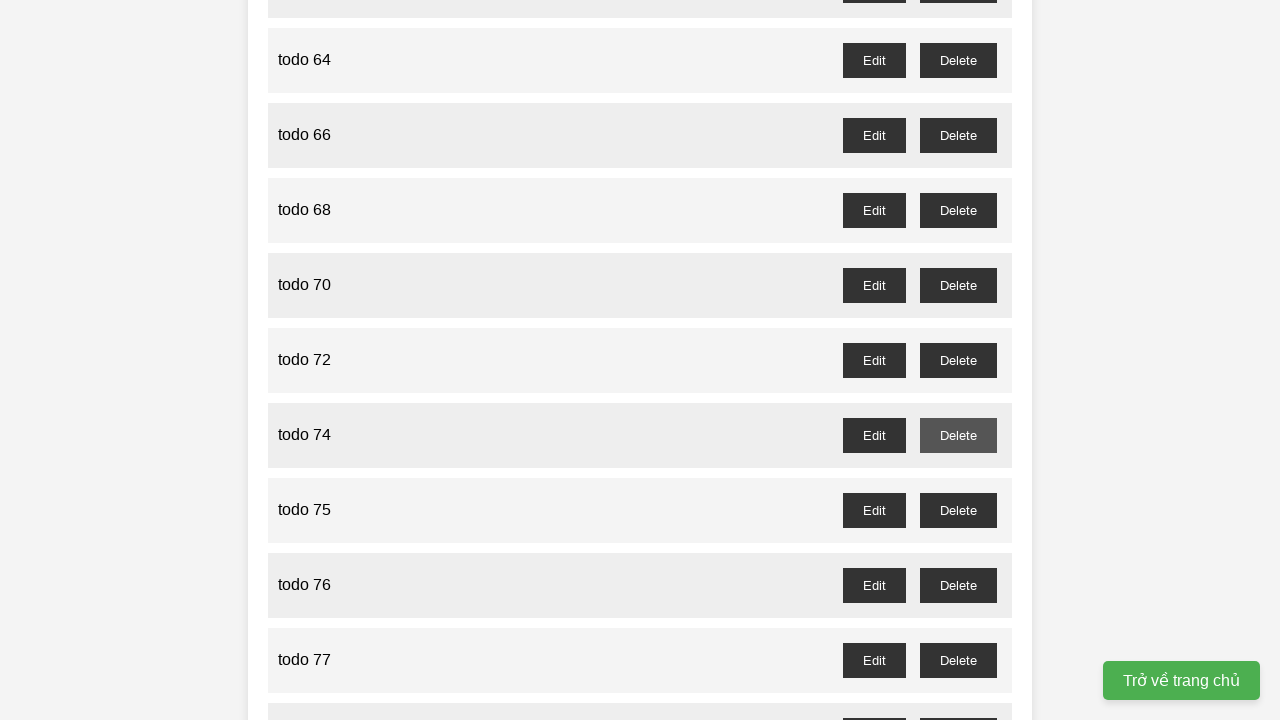

Waited for confirmation dialog to be handled for todo 73
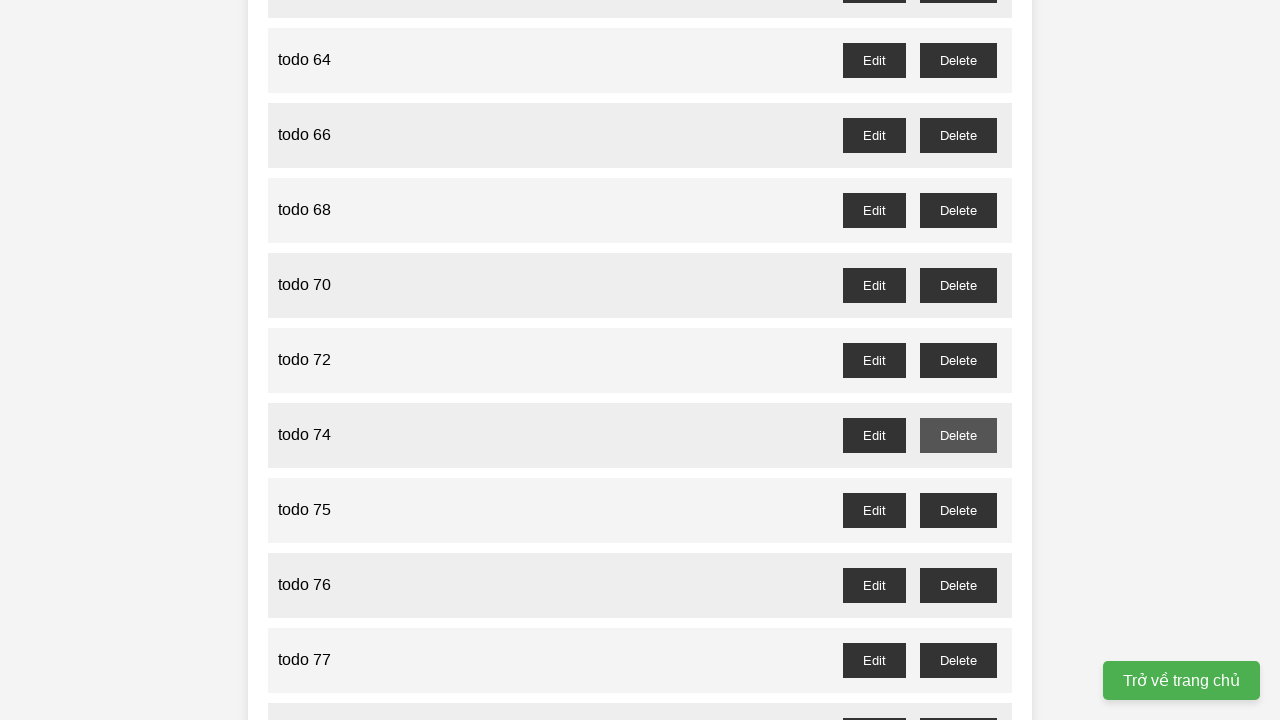

Clicked delete button for odd-numbered todo 75 at (958, 510) on #todo-75-delete
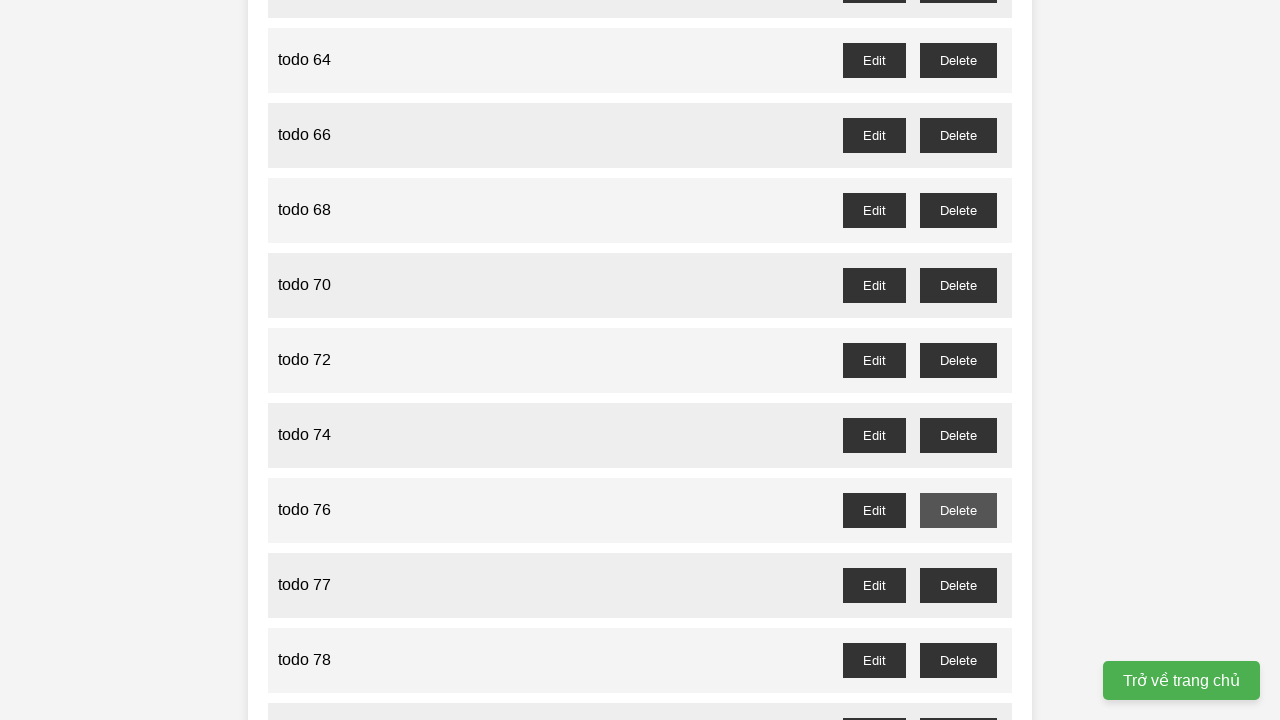

Waited for confirmation dialog to be handled for todo 75
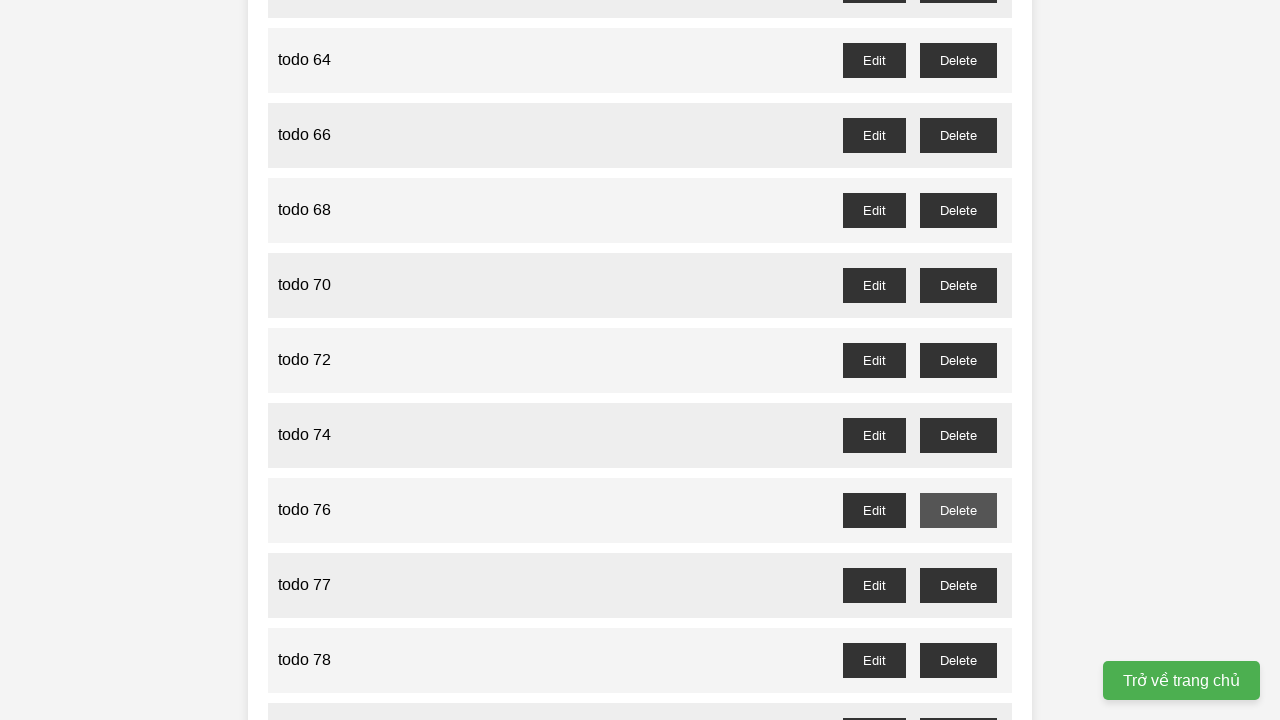

Clicked delete button for odd-numbered todo 77 at (958, 585) on #todo-77-delete
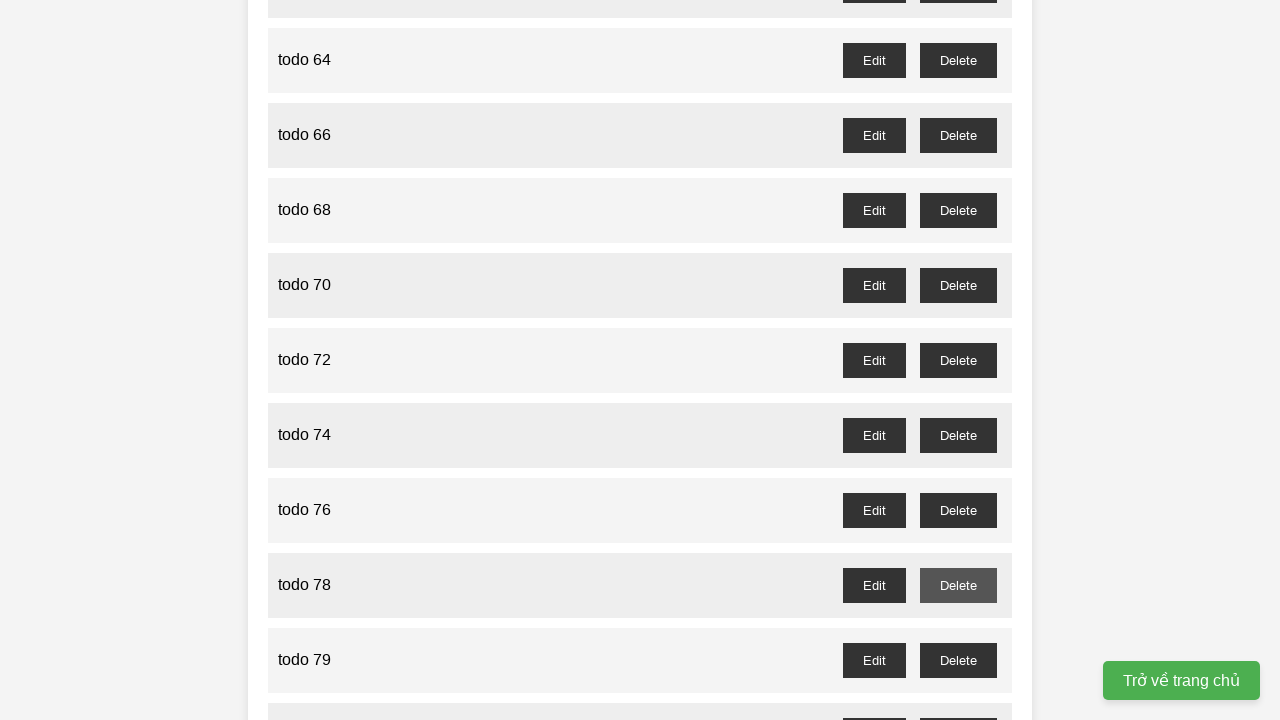

Waited for confirmation dialog to be handled for todo 77
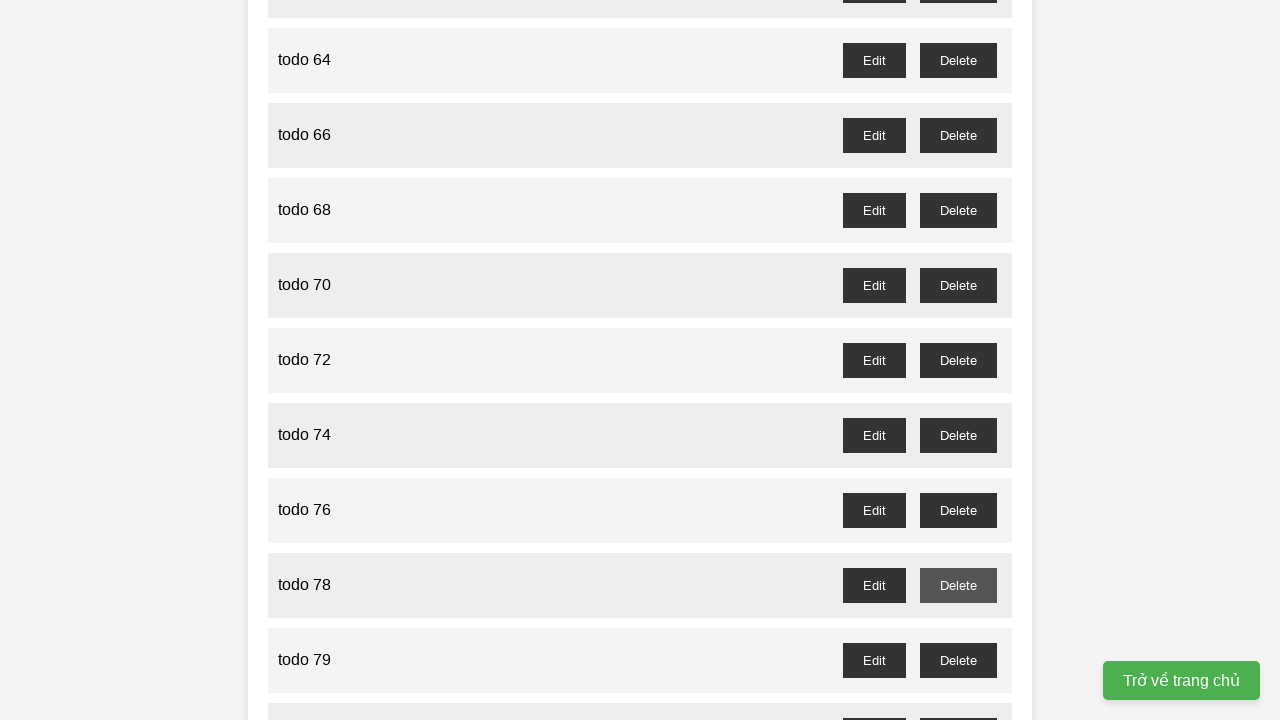

Clicked delete button for odd-numbered todo 79 at (958, 660) on #todo-79-delete
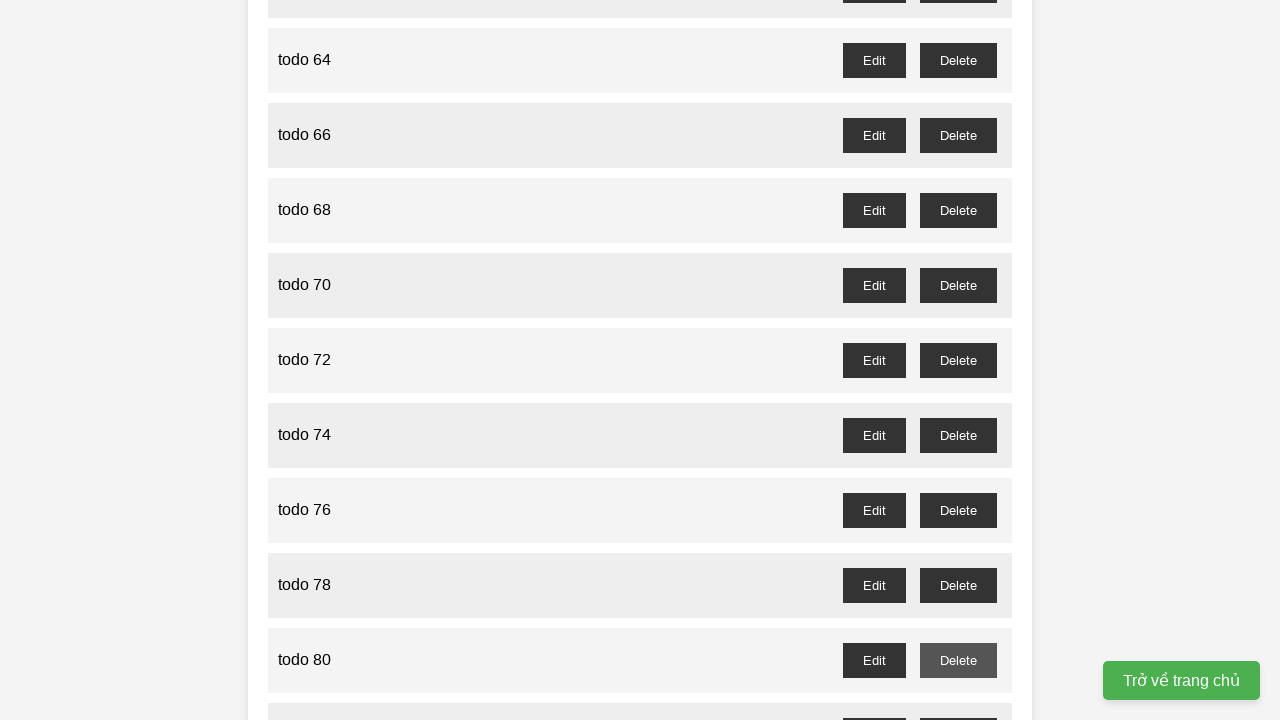

Waited for confirmation dialog to be handled for todo 79
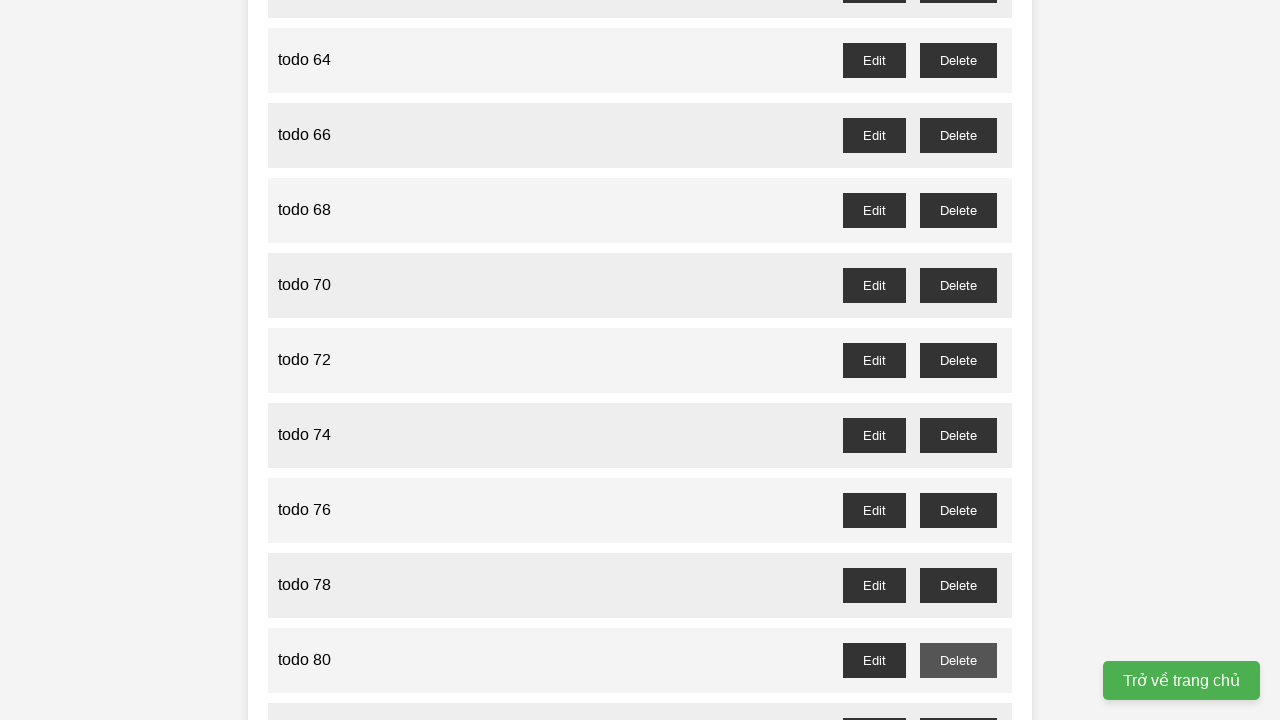

Clicked delete button for odd-numbered todo 81 at (958, 703) on #todo-81-delete
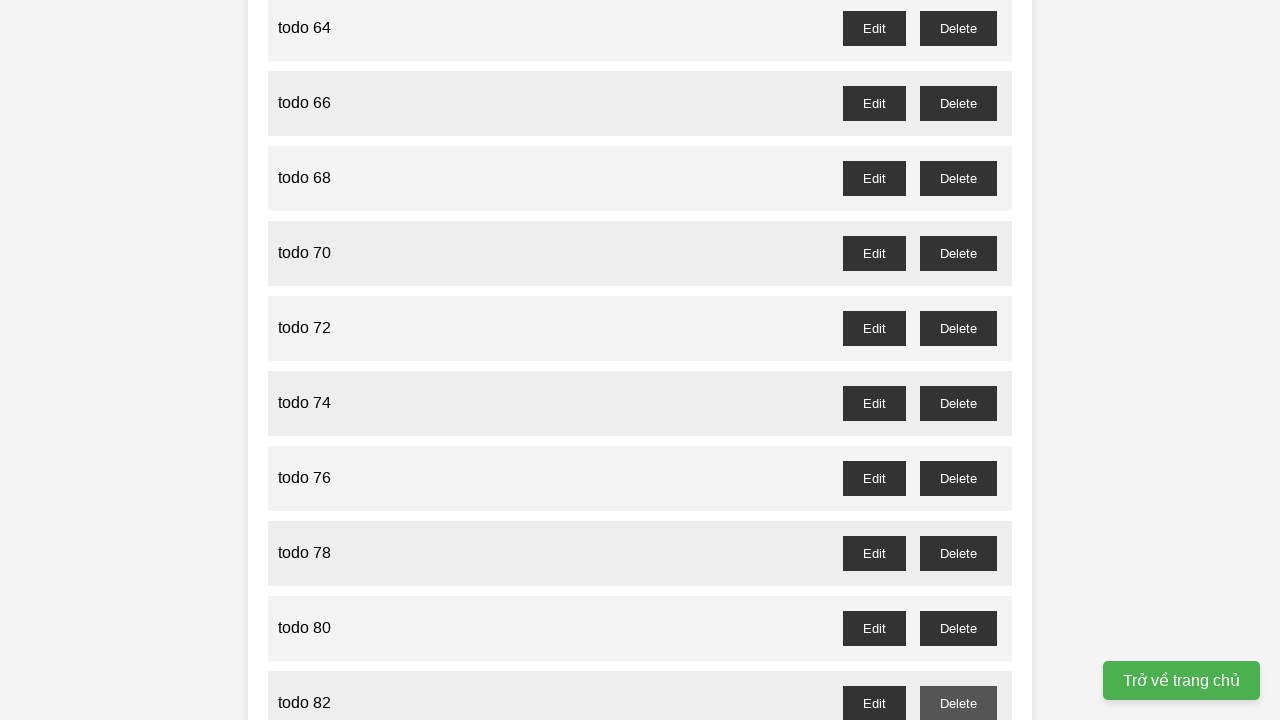

Waited for confirmation dialog to be handled for todo 81
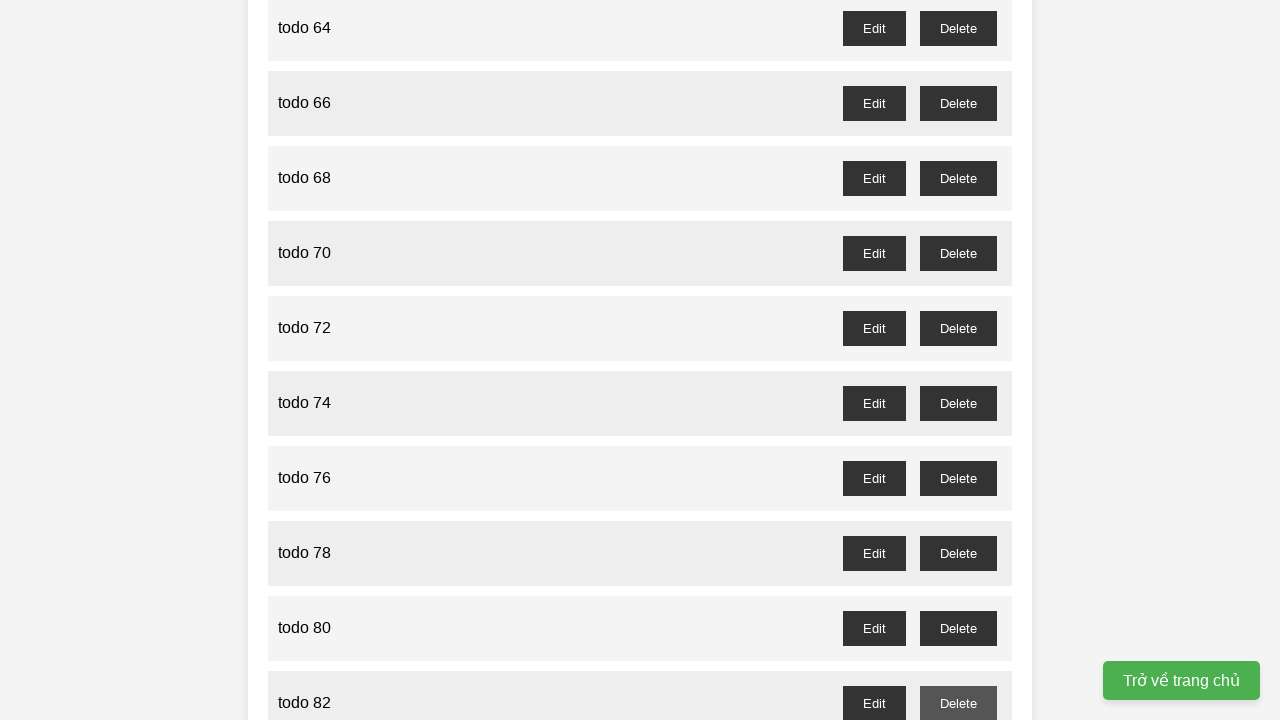

Clicked delete button for odd-numbered todo 83 at (958, 360) on #todo-83-delete
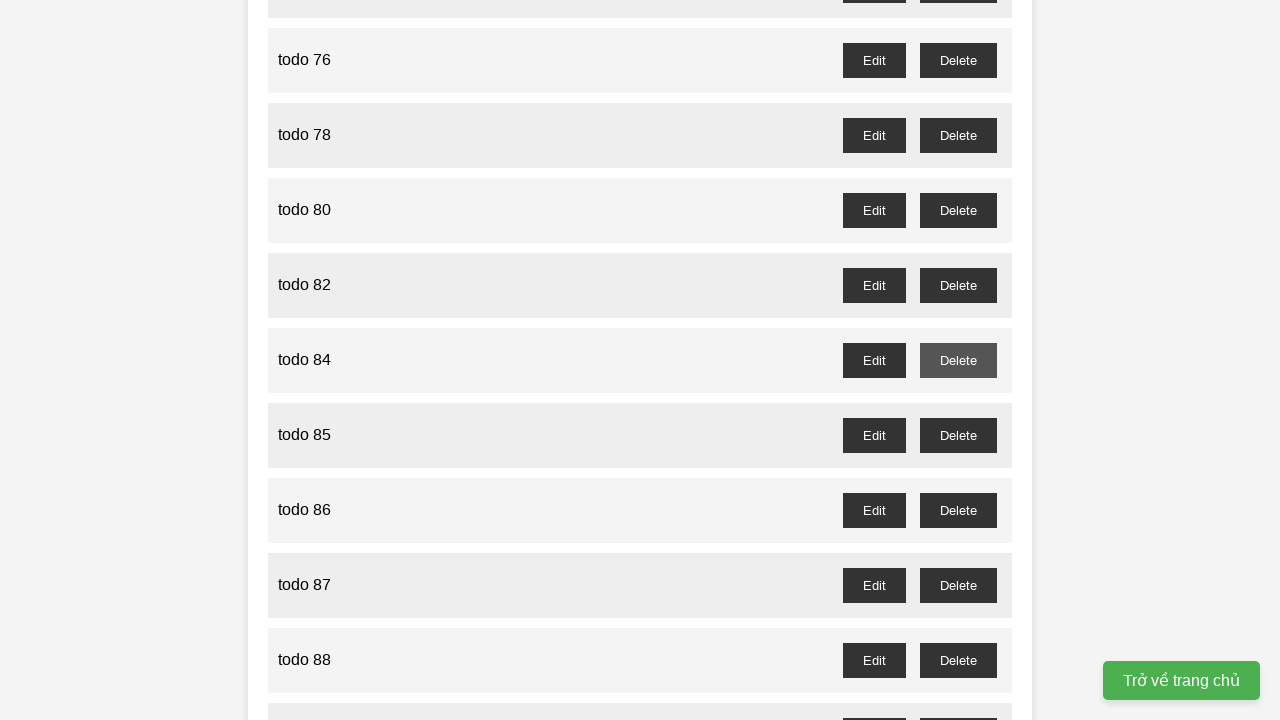

Waited for confirmation dialog to be handled for todo 83
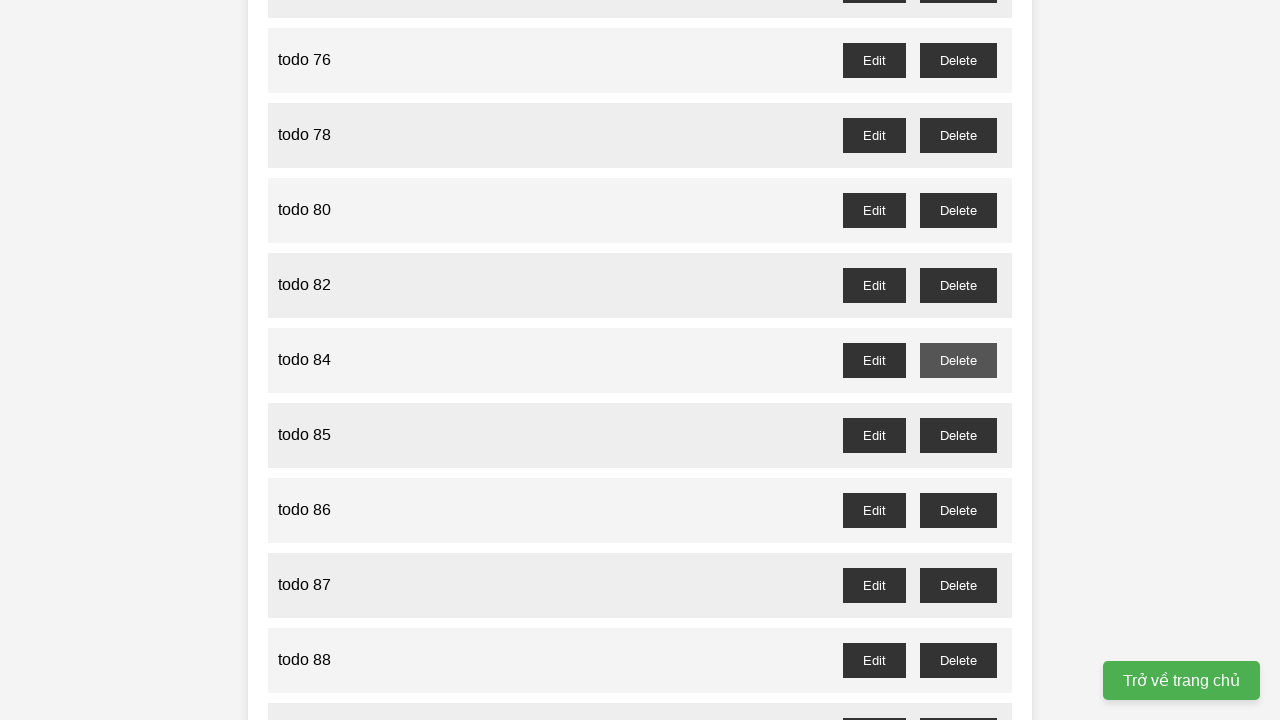

Clicked delete button for odd-numbered todo 85 at (958, 435) on #todo-85-delete
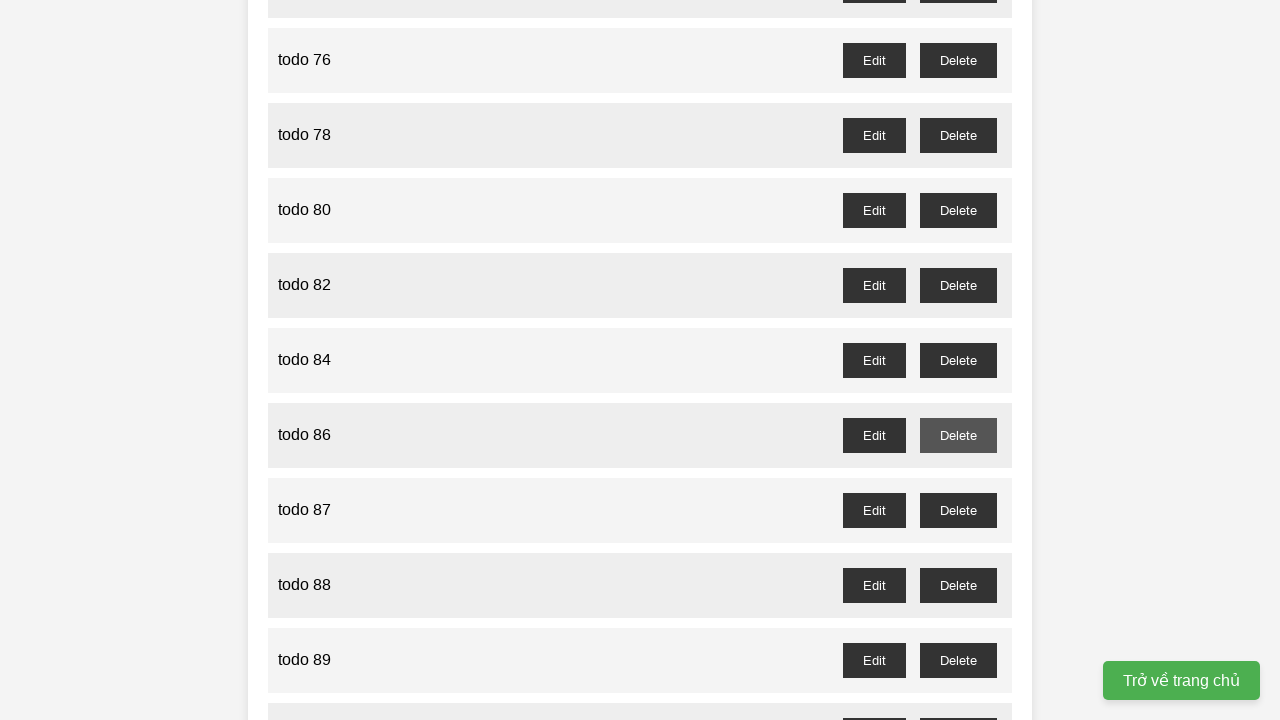

Waited for confirmation dialog to be handled for todo 85
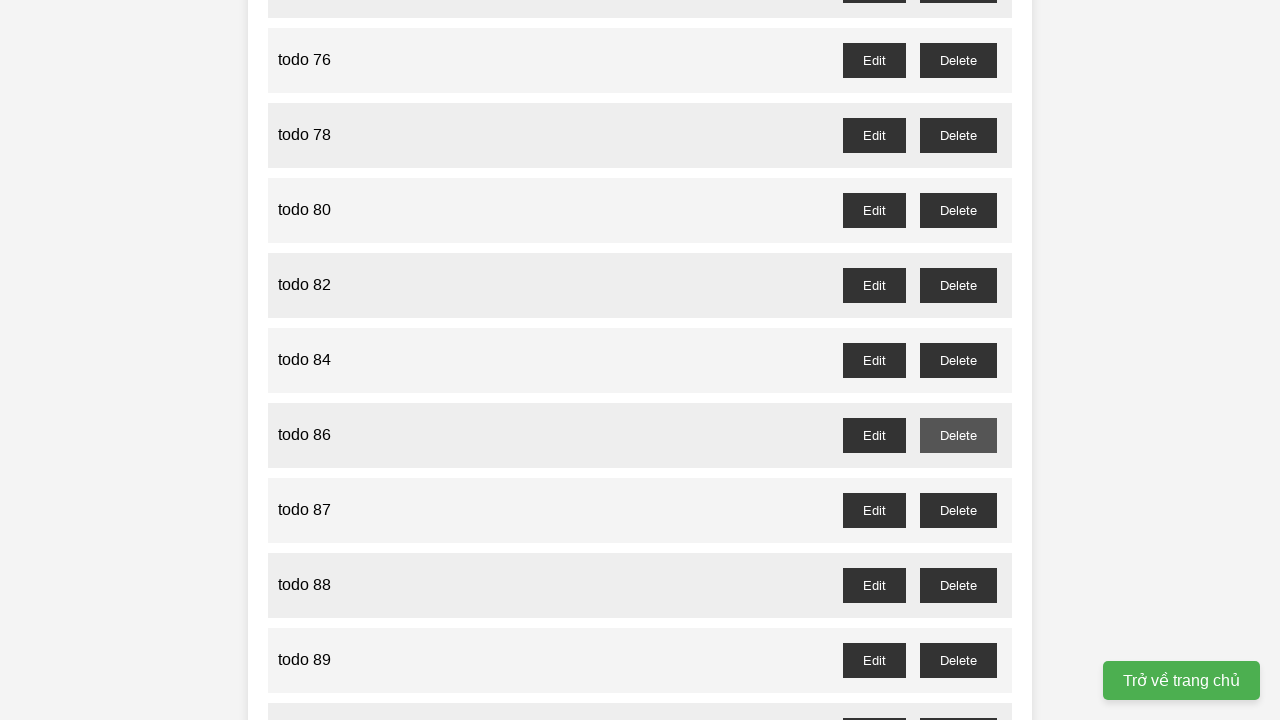

Clicked delete button for odd-numbered todo 87 at (958, 510) on #todo-87-delete
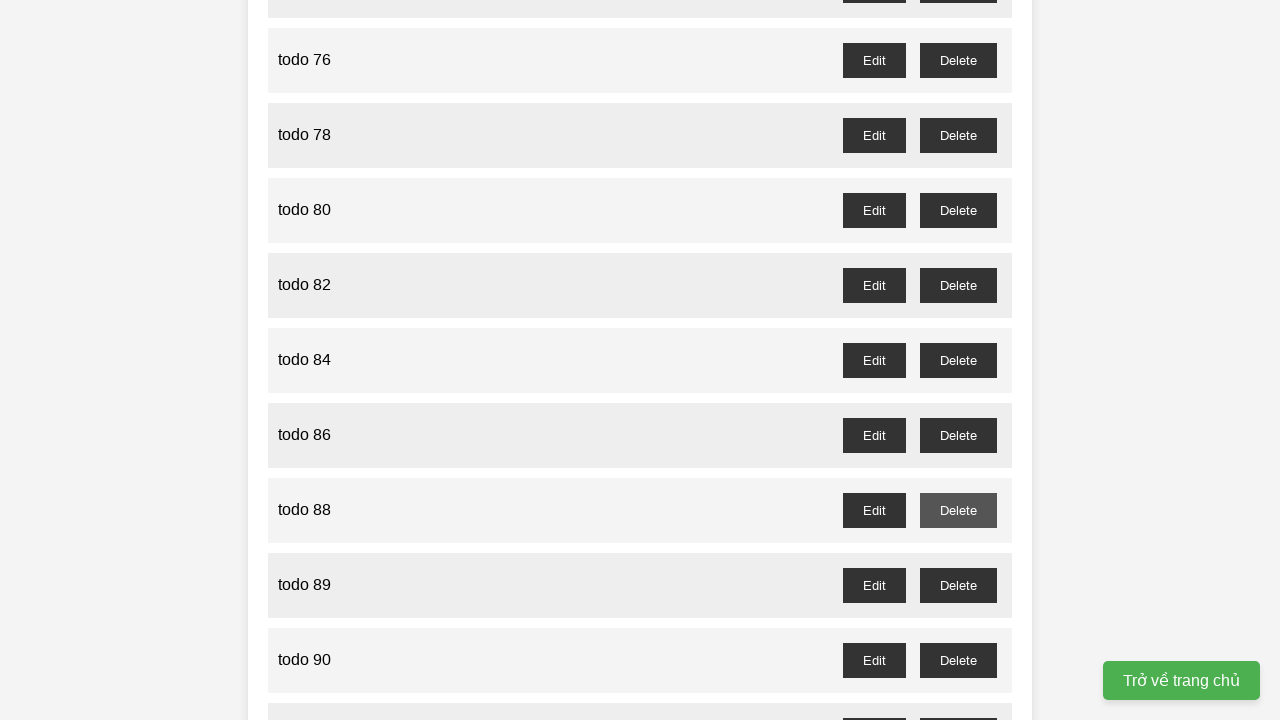

Waited for confirmation dialog to be handled for todo 87
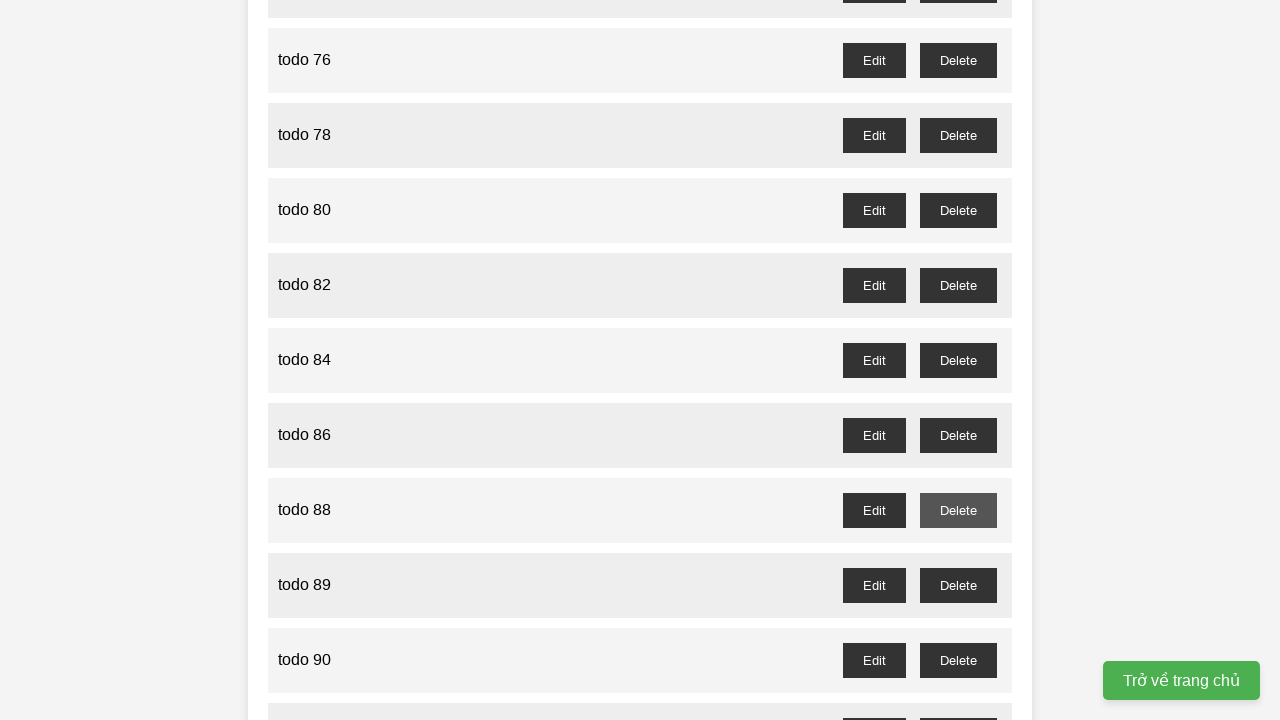

Clicked delete button for odd-numbered todo 89 at (958, 585) on #todo-89-delete
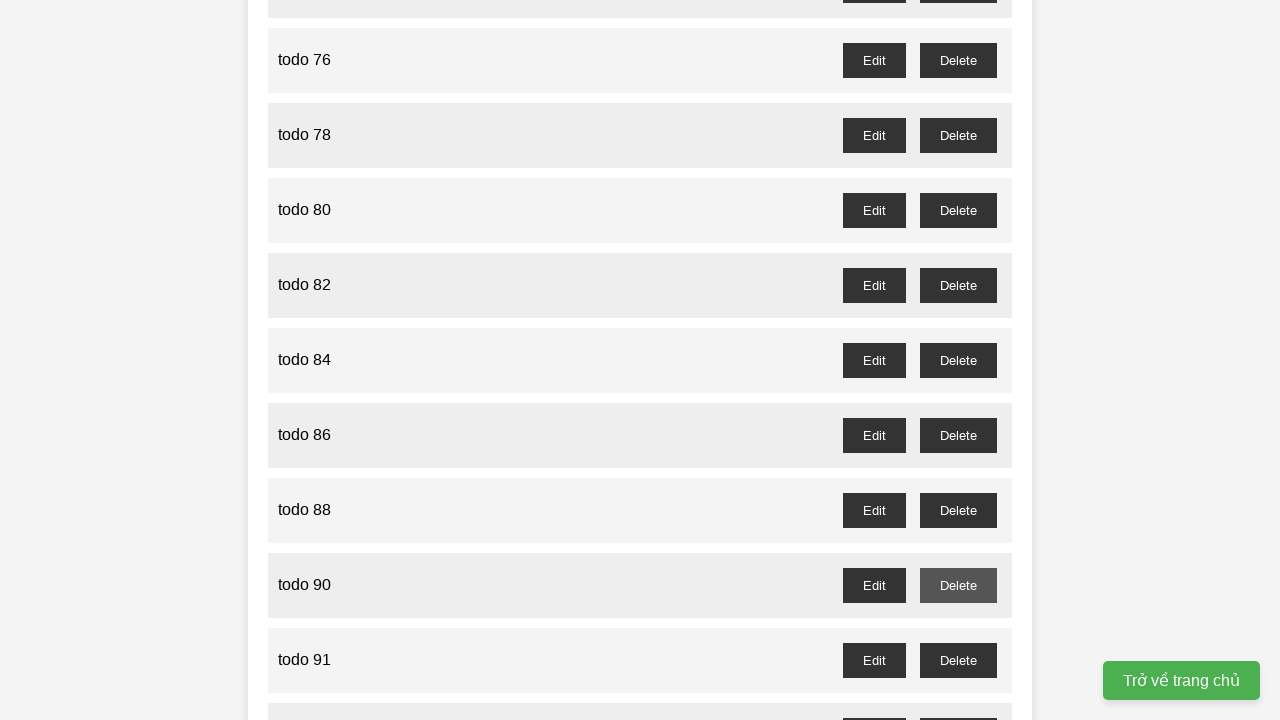

Waited for confirmation dialog to be handled for todo 89
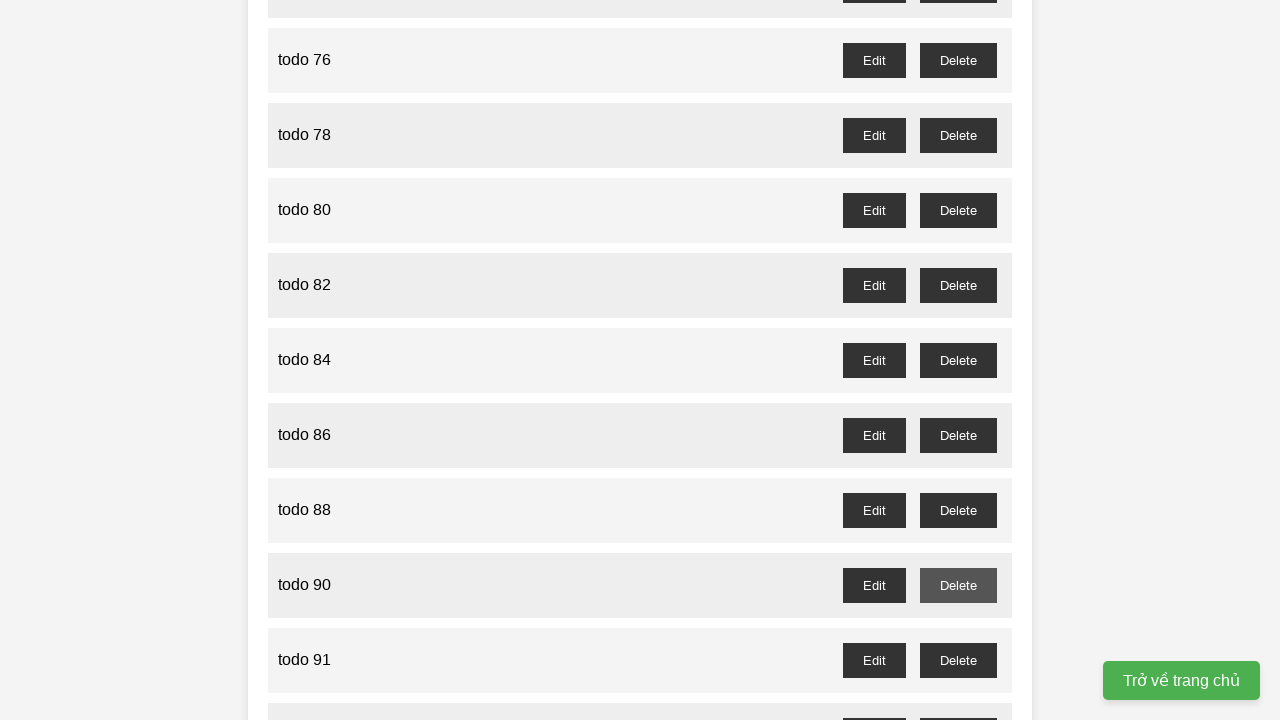

Clicked delete button for odd-numbered todo 91 at (958, 660) on #todo-91-delete
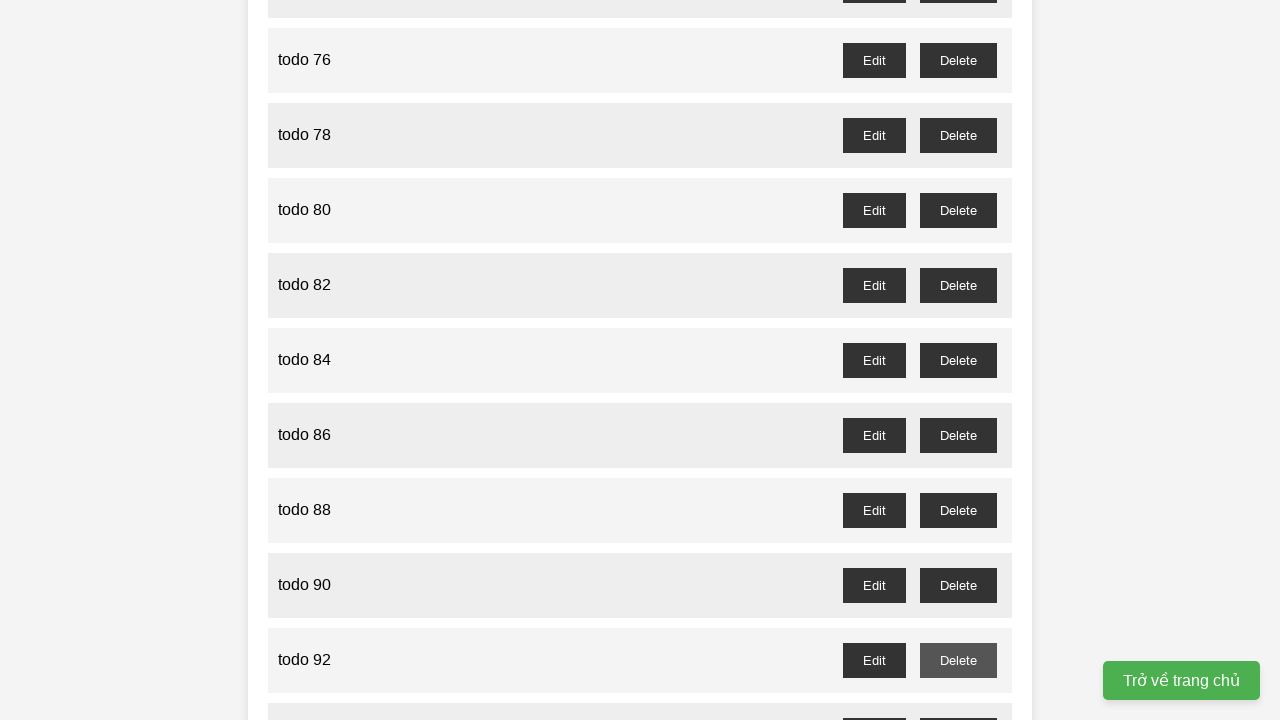

Waited for confirmation dialog to be handled for todo 91
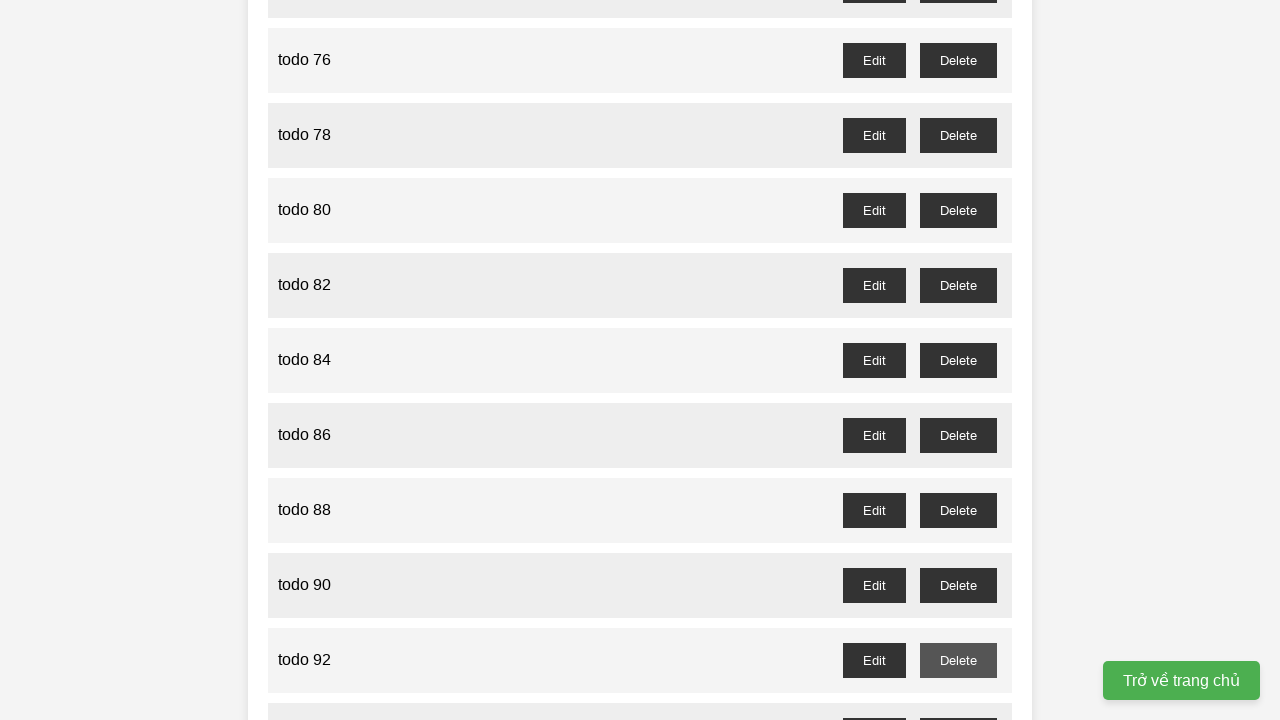

Clicked delete button for odd-numbered todo 93 at (958, 703) on #todo-93-delete
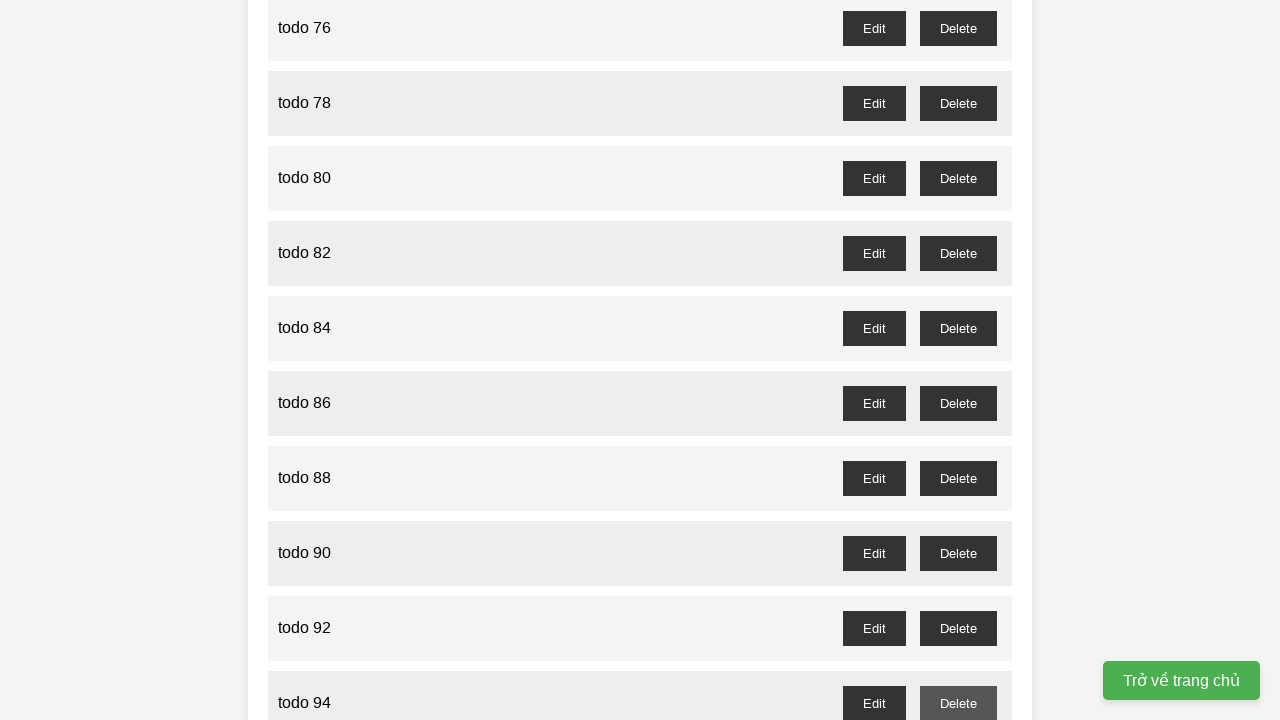

Waited for confirmation dialog to be handled for todo 93
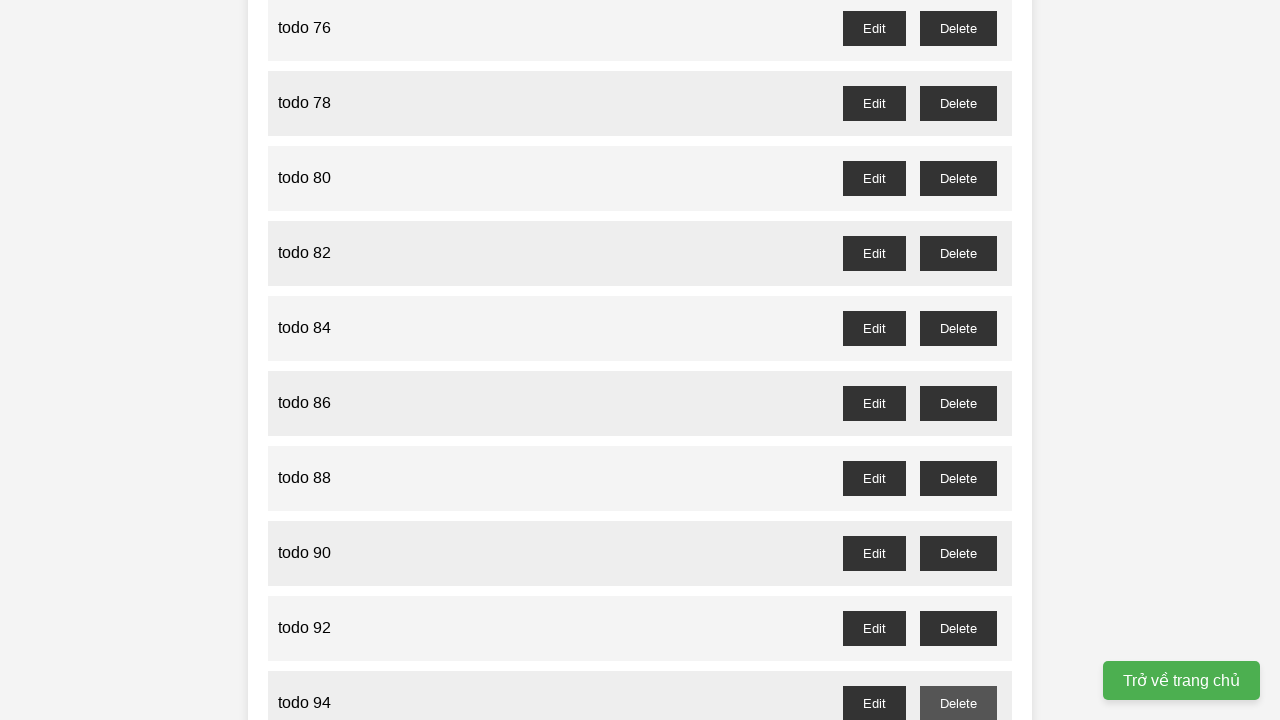

Clicked delete button for odd-numbered todo 95 at (958, 360) on #todo-95-delete
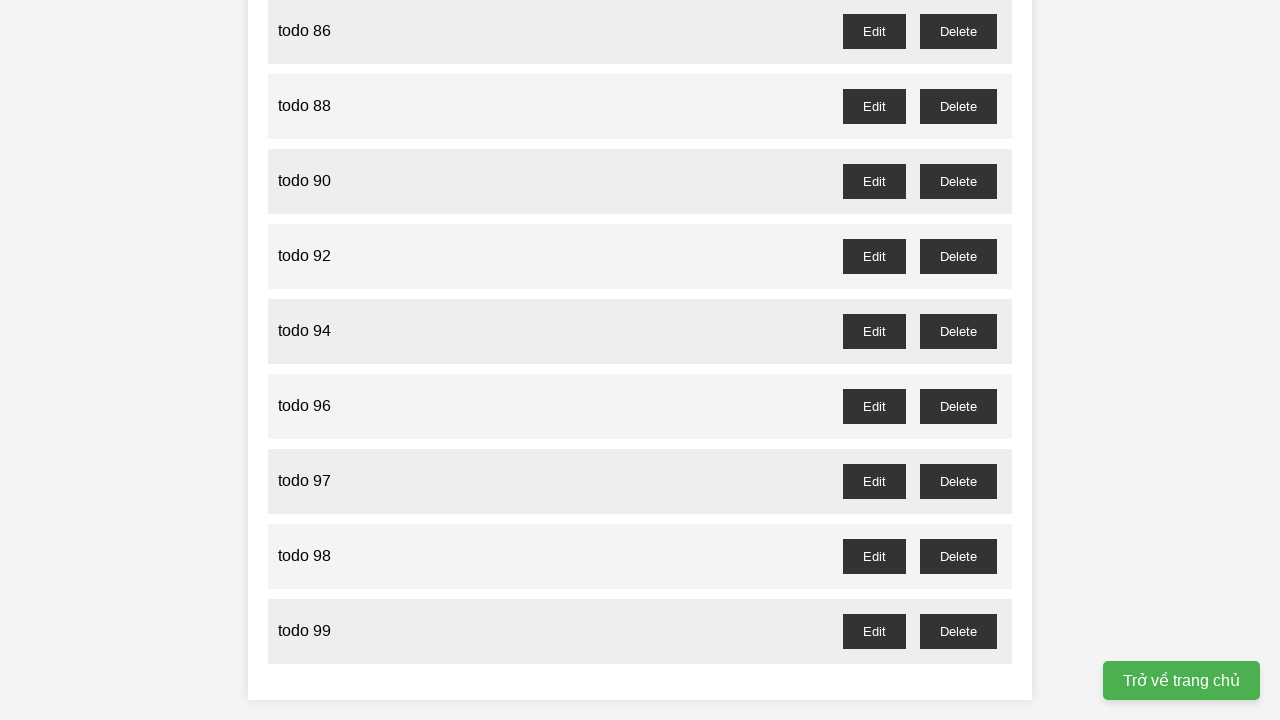

Waited for confirmation dialog to be handled for todo 95
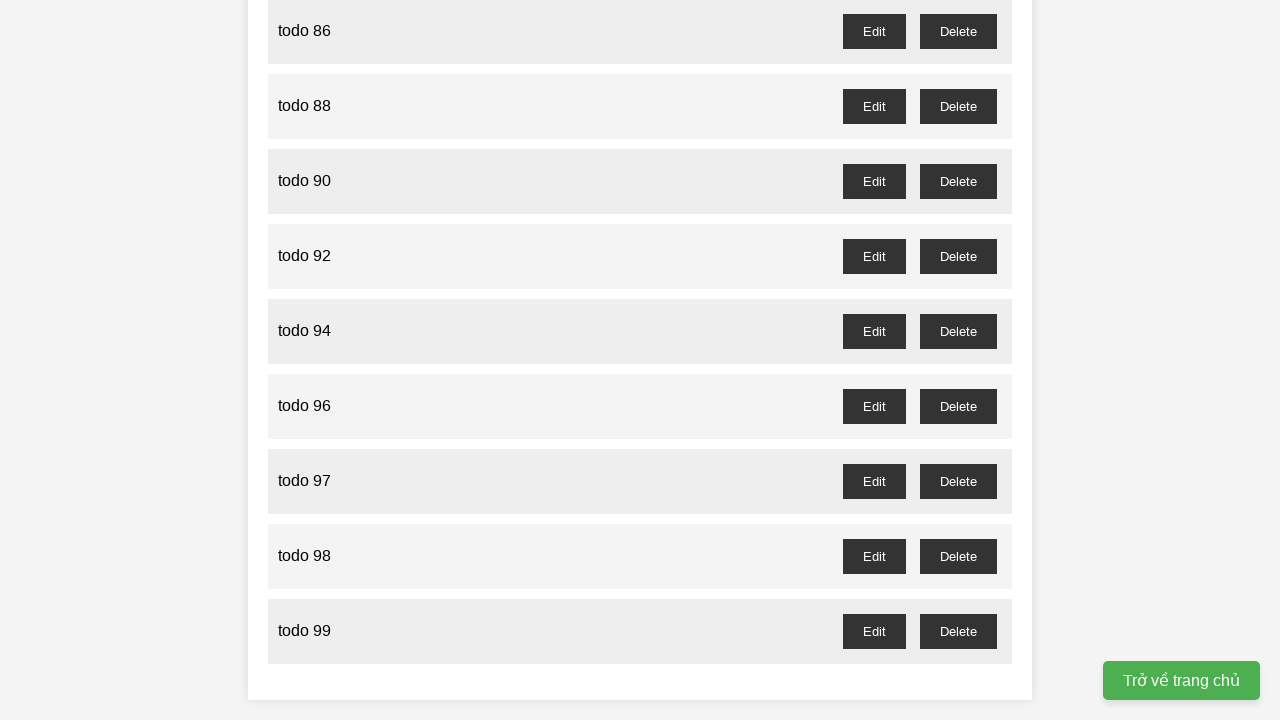

Clicked delete button for odd-numbered todo 97 at (958, 481) on #todo-97-delete
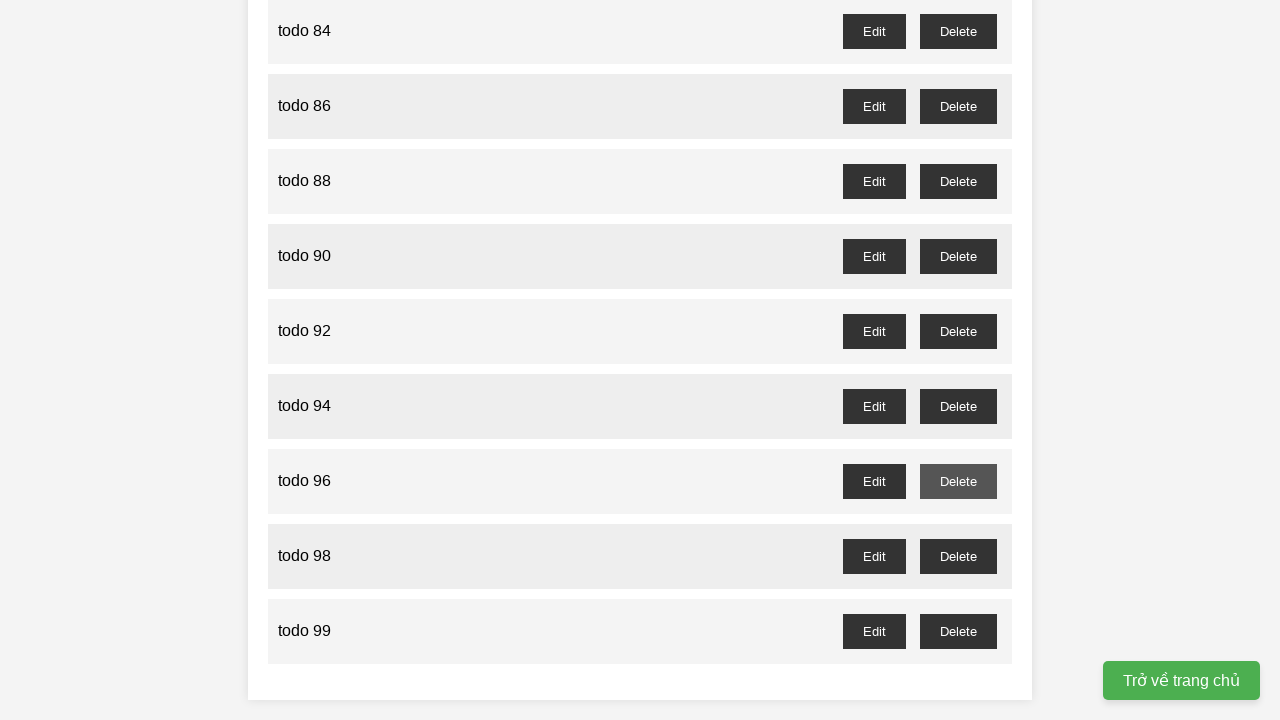

Waited for confirmation dialog to be handled for todo 97
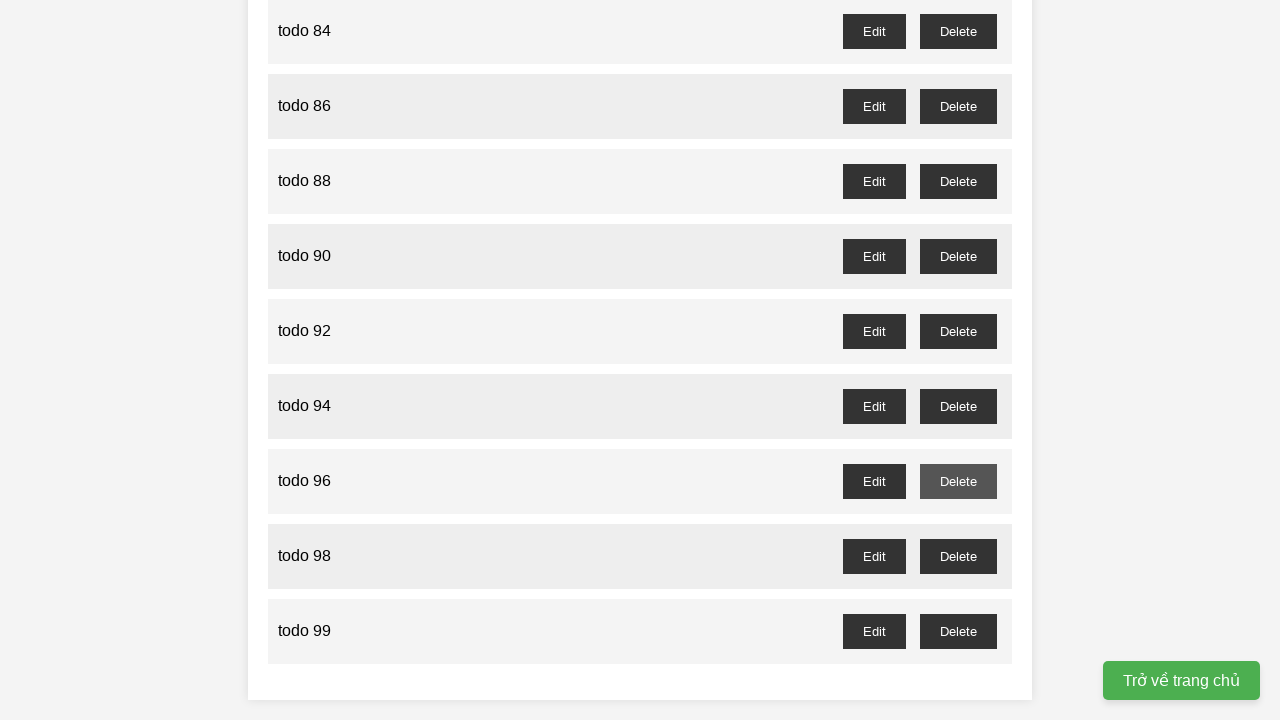

Clicked delete button for odd-numbered todo 99 at (958, 631) on #todo-99-delete
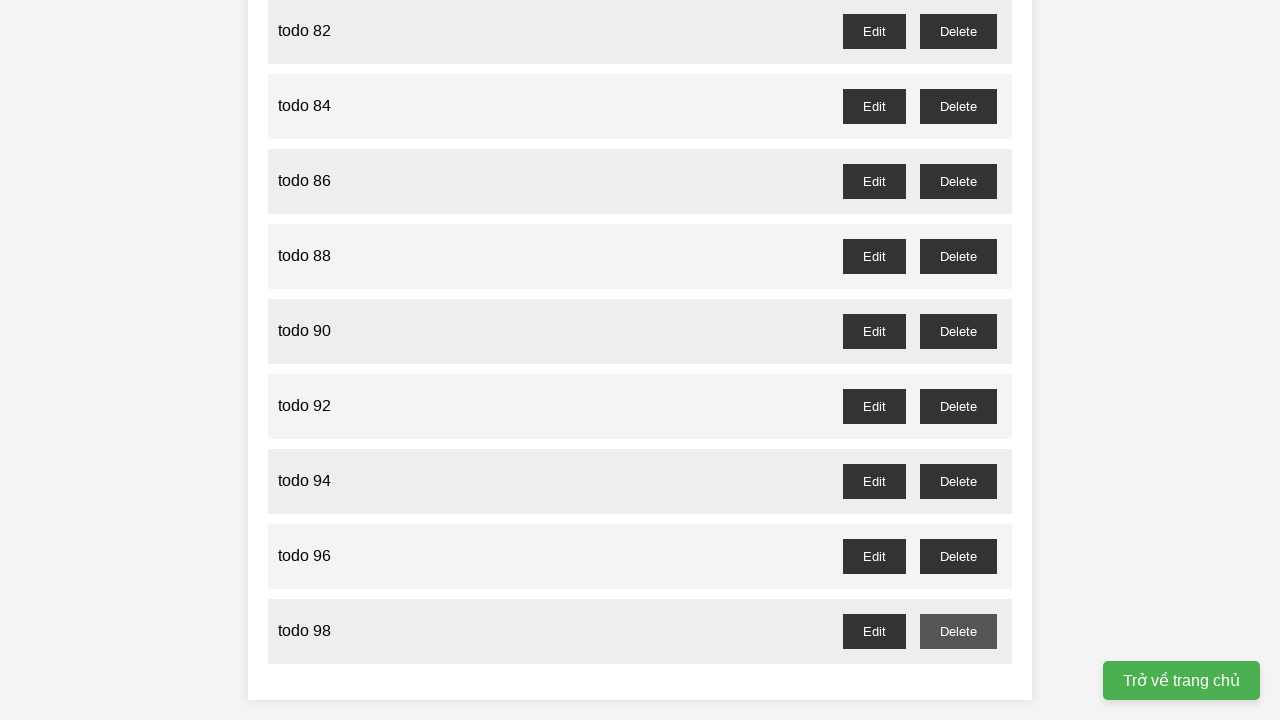

Waited for confirmation dialog to be handled for todo 99
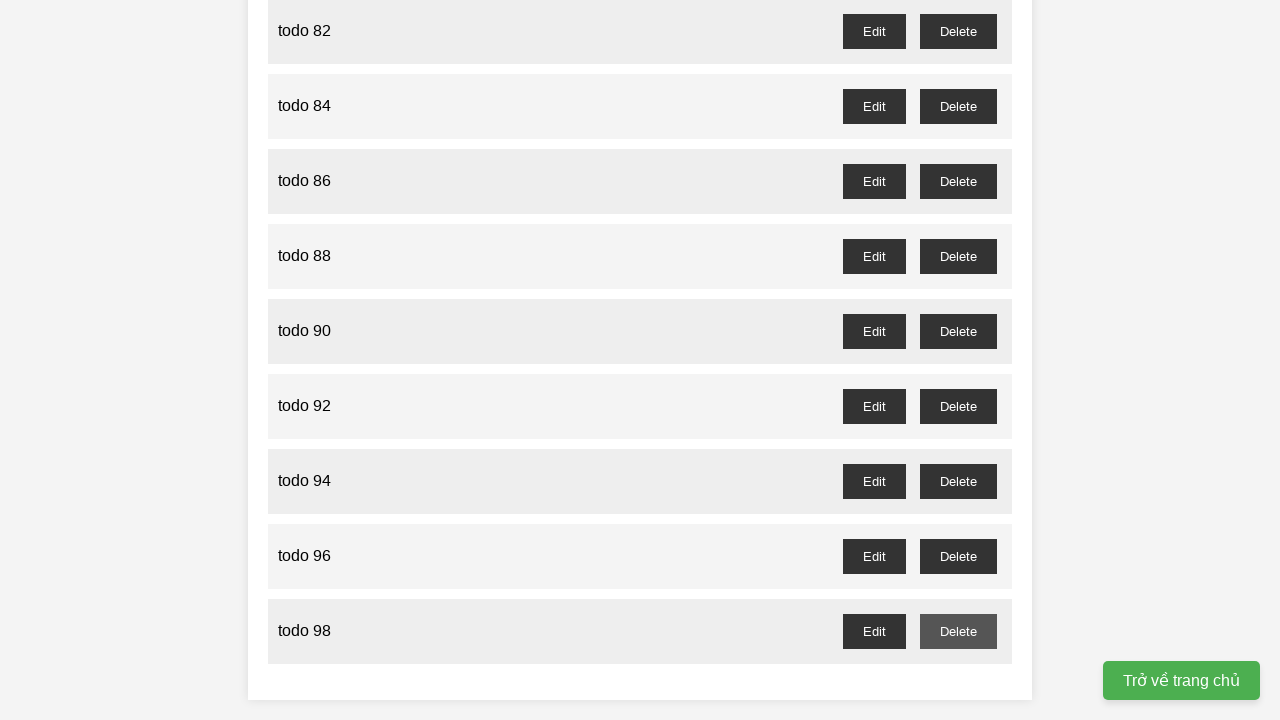

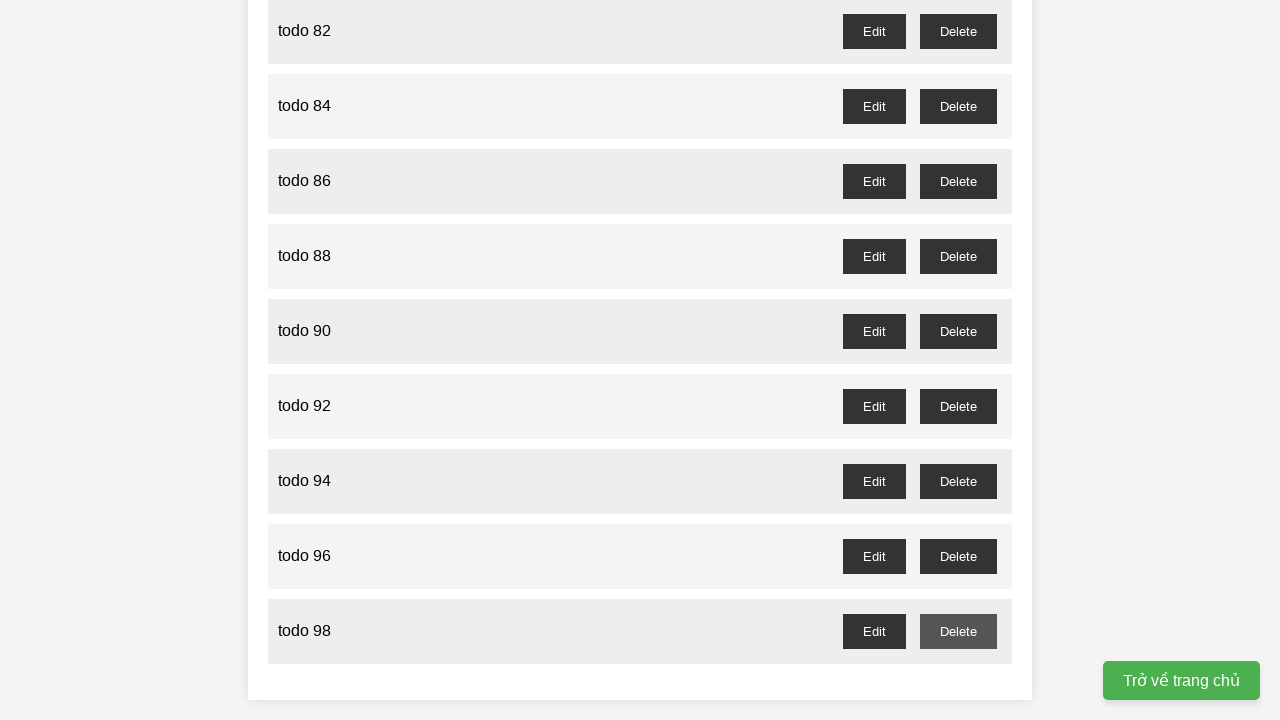